Automatically plays the 2048 game by sending arrow key sequences in a loop to move tiles

Starting URL: https://play2048.co/

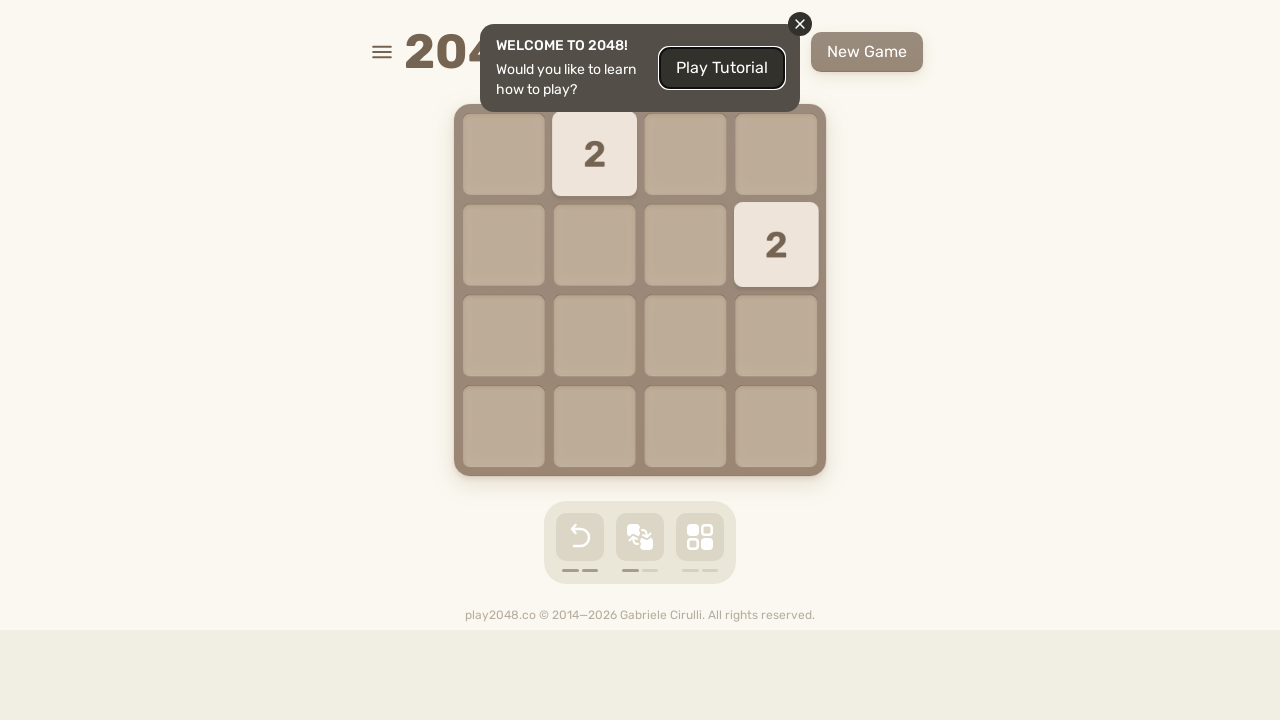

Located the html element to send keyboard input to
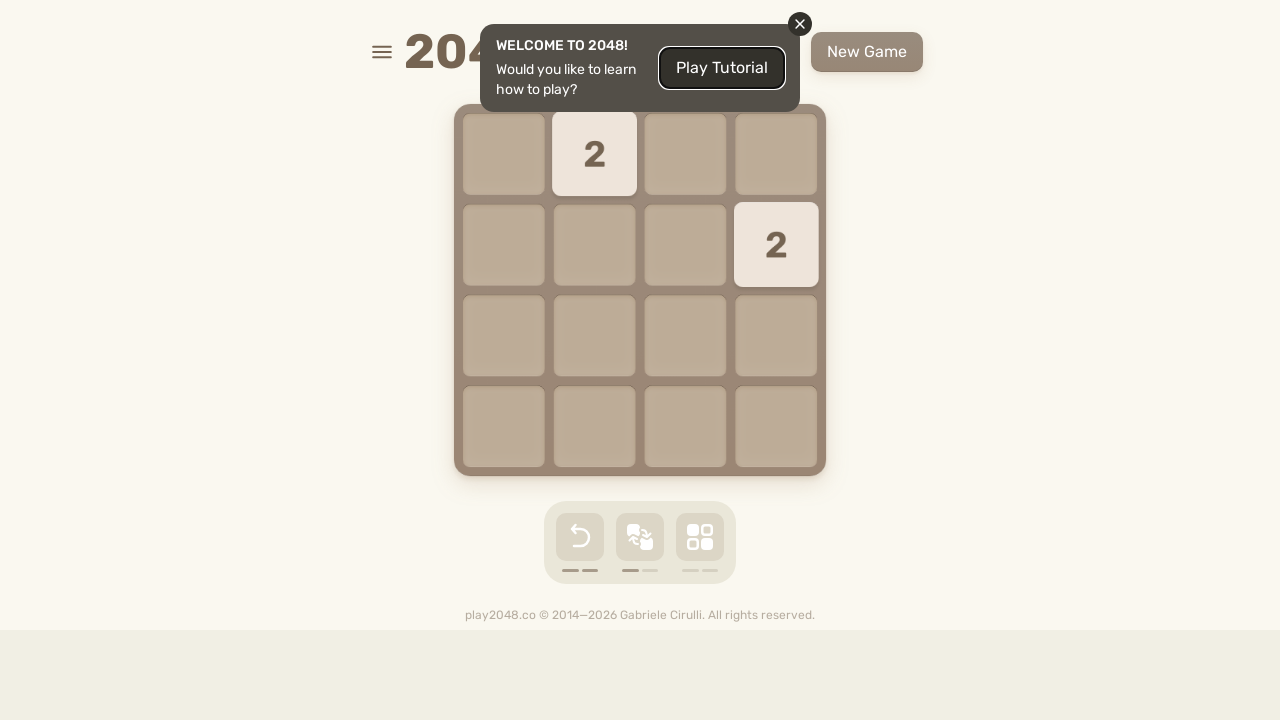

Pressed ArrowUp key (iteration 1/101)
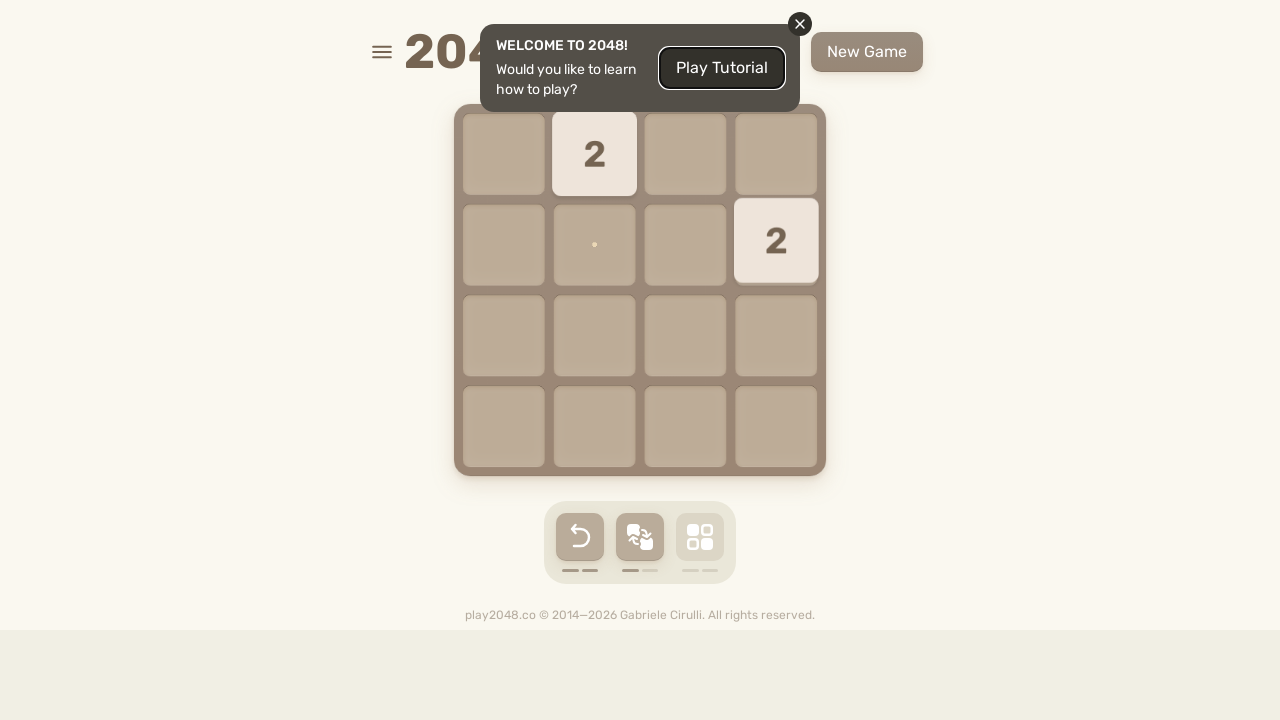

Pressed ArrowRight key (iteration 1/101)
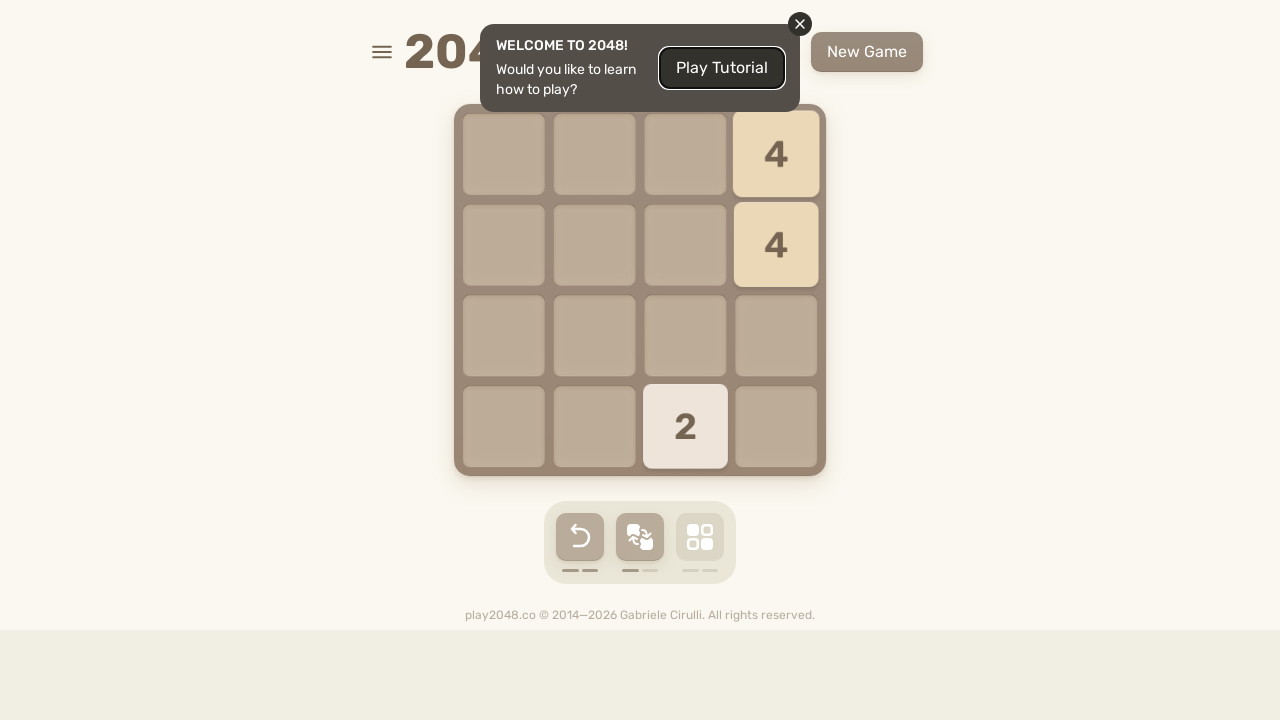

Pressed ArrowDown key (iteration 1/101)
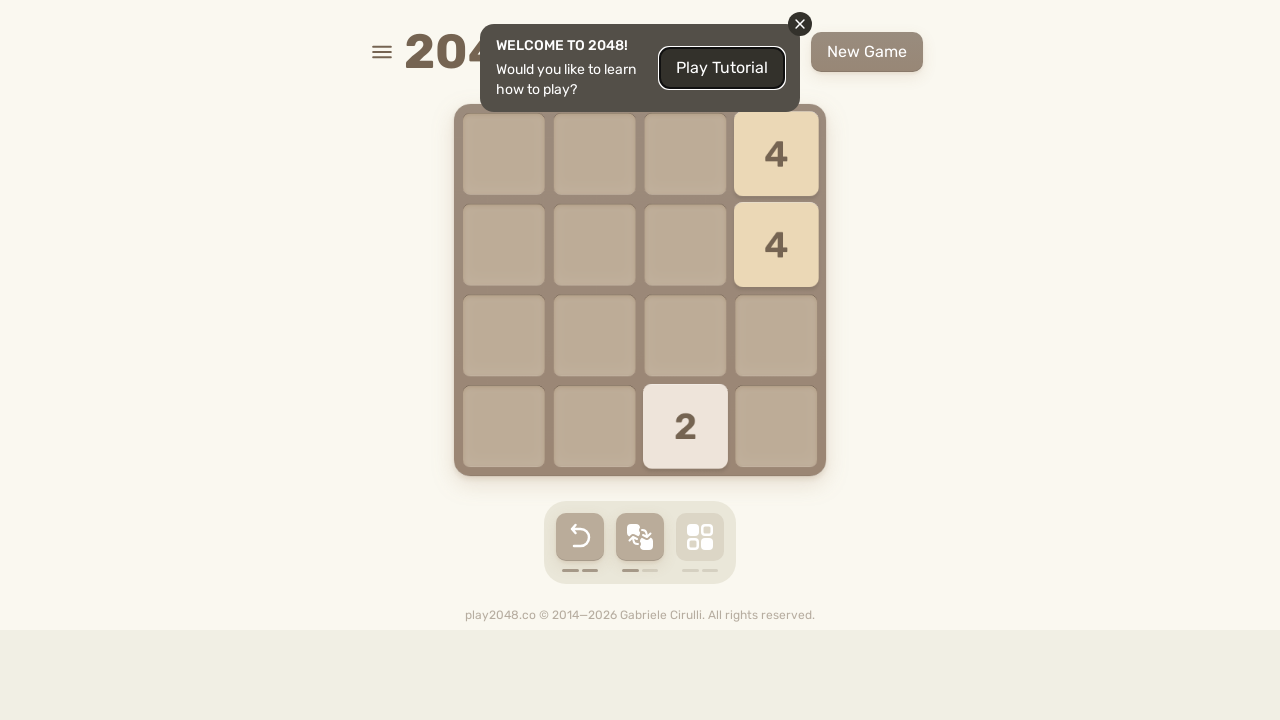

Pressed ArrowLeft key (iteration 1/101)
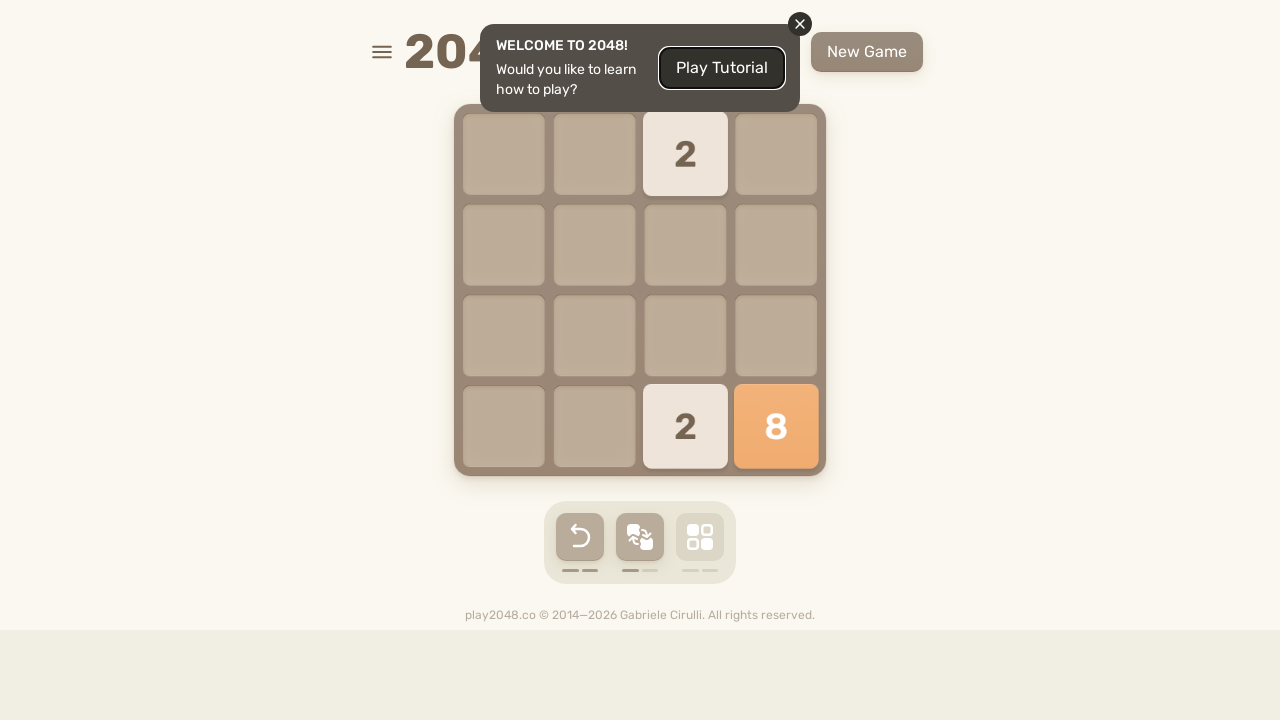

Pressed ArrowUp key (iteration 2/101)
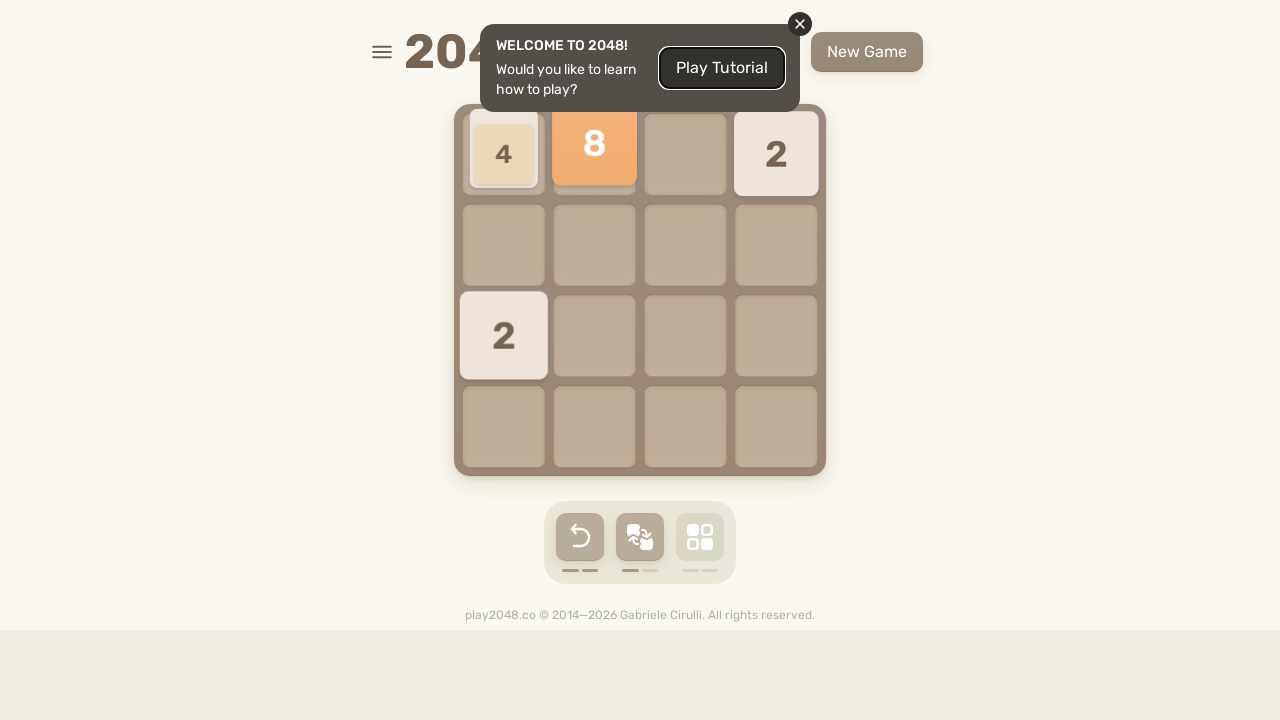

Pressed ArrowRight key (iteration 2/101)
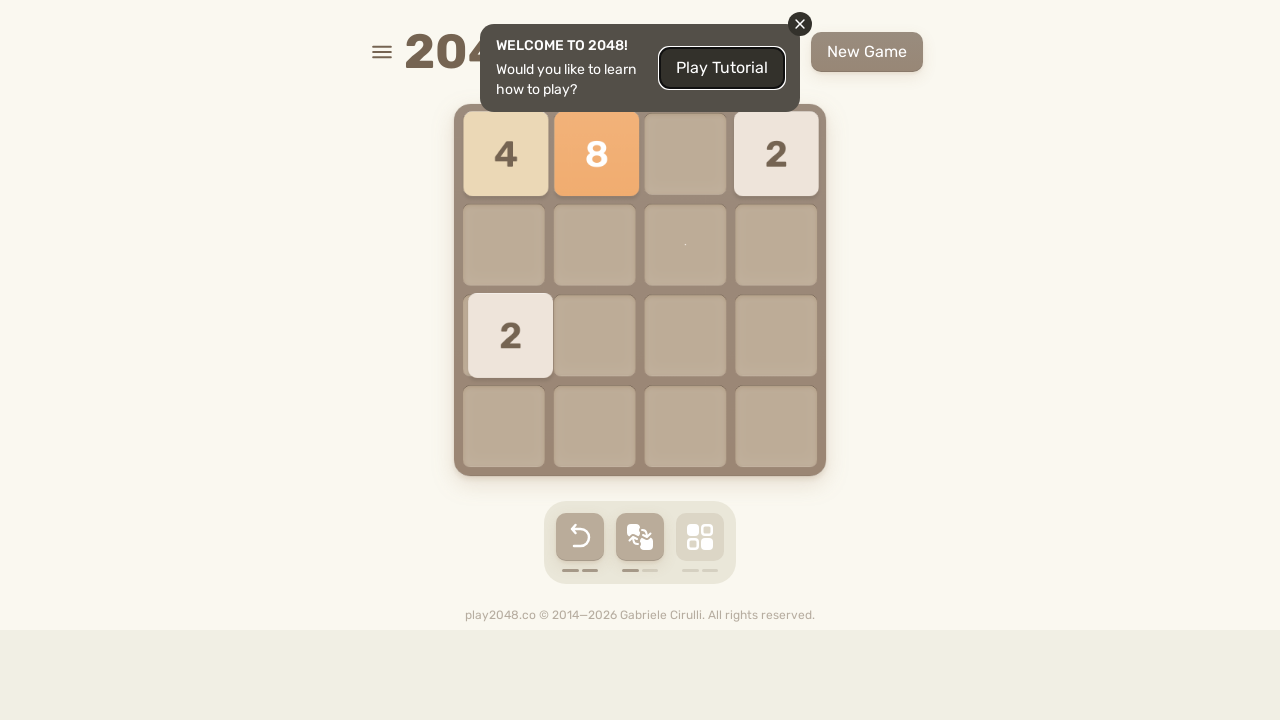

Pressed ArrowDown key (iteration 2/101)
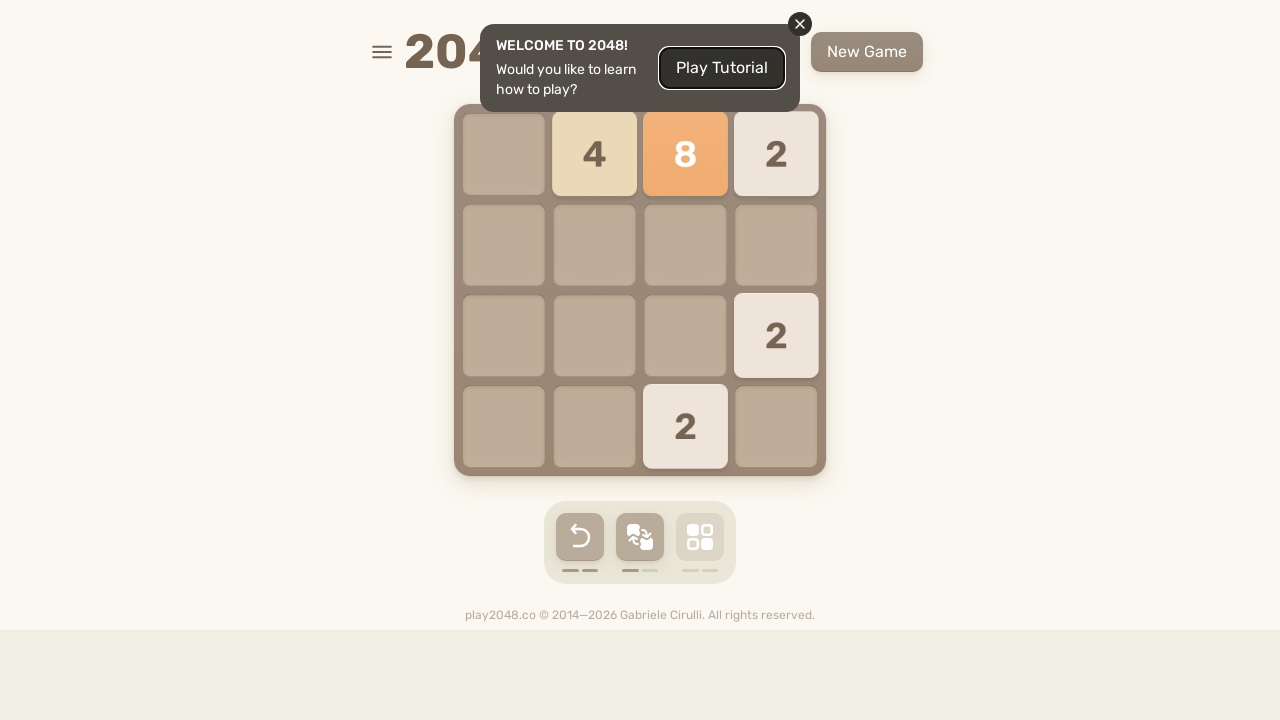

Pressed ArrowLeft key (iteration 2/101)
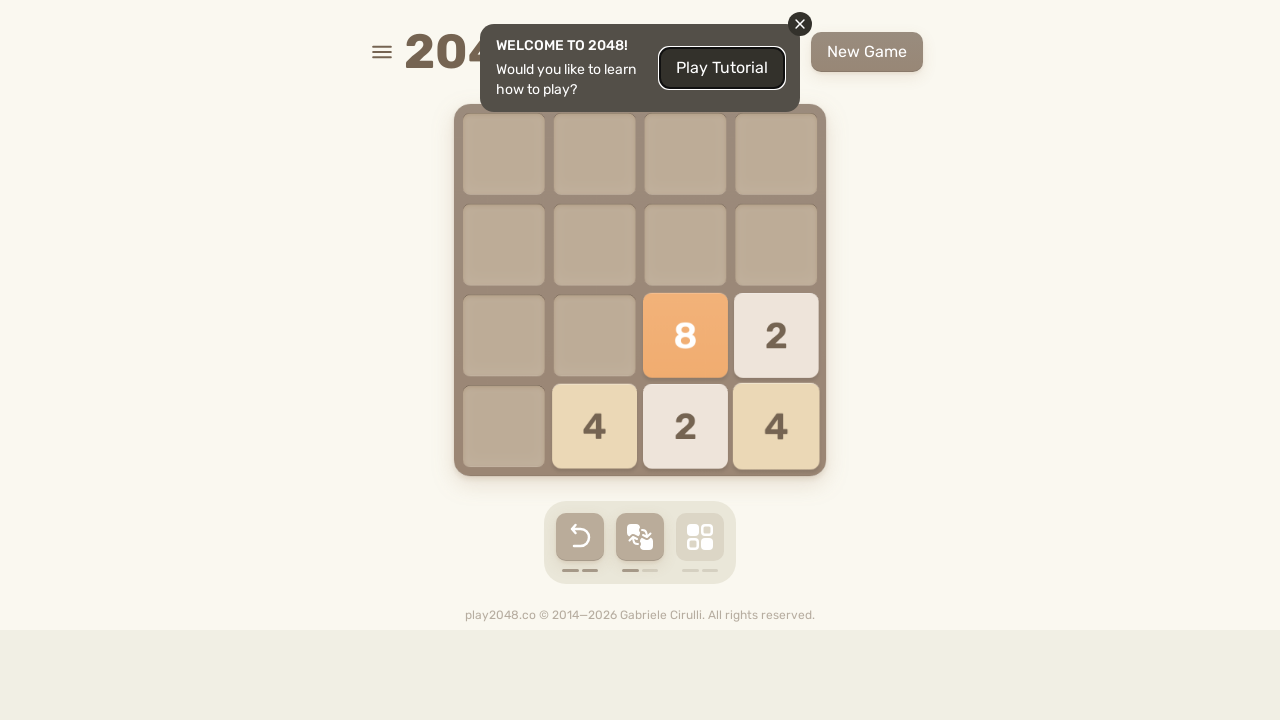

Pressed ArrowUp key (iteration 3/101)
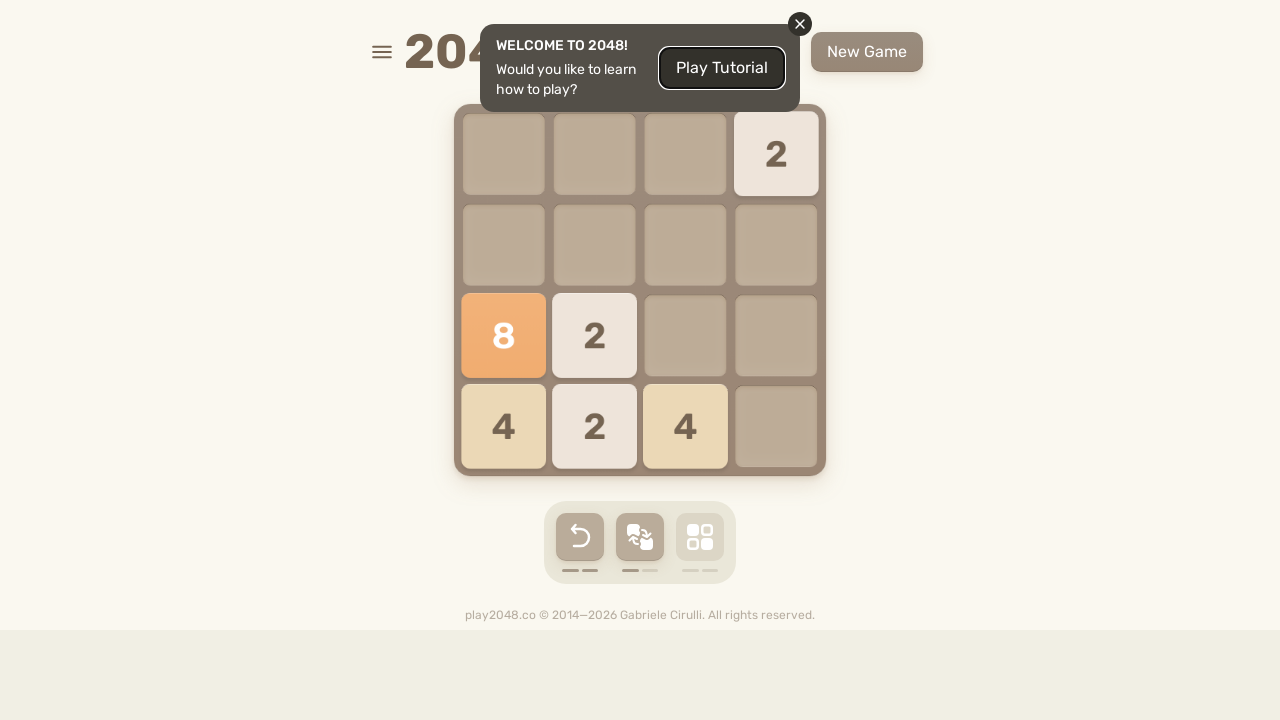

Pressed ArrowRight key (iteration 3/101)
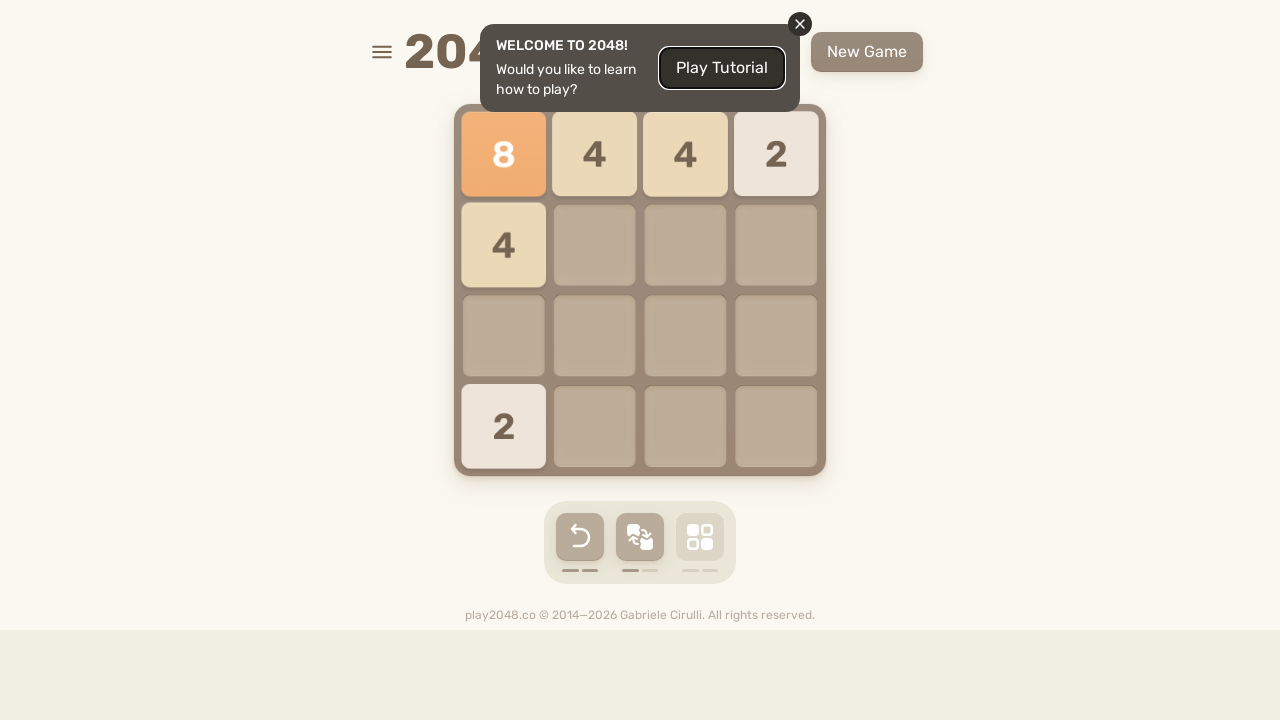

Pressed ArrowDown key (iteration 3/101)
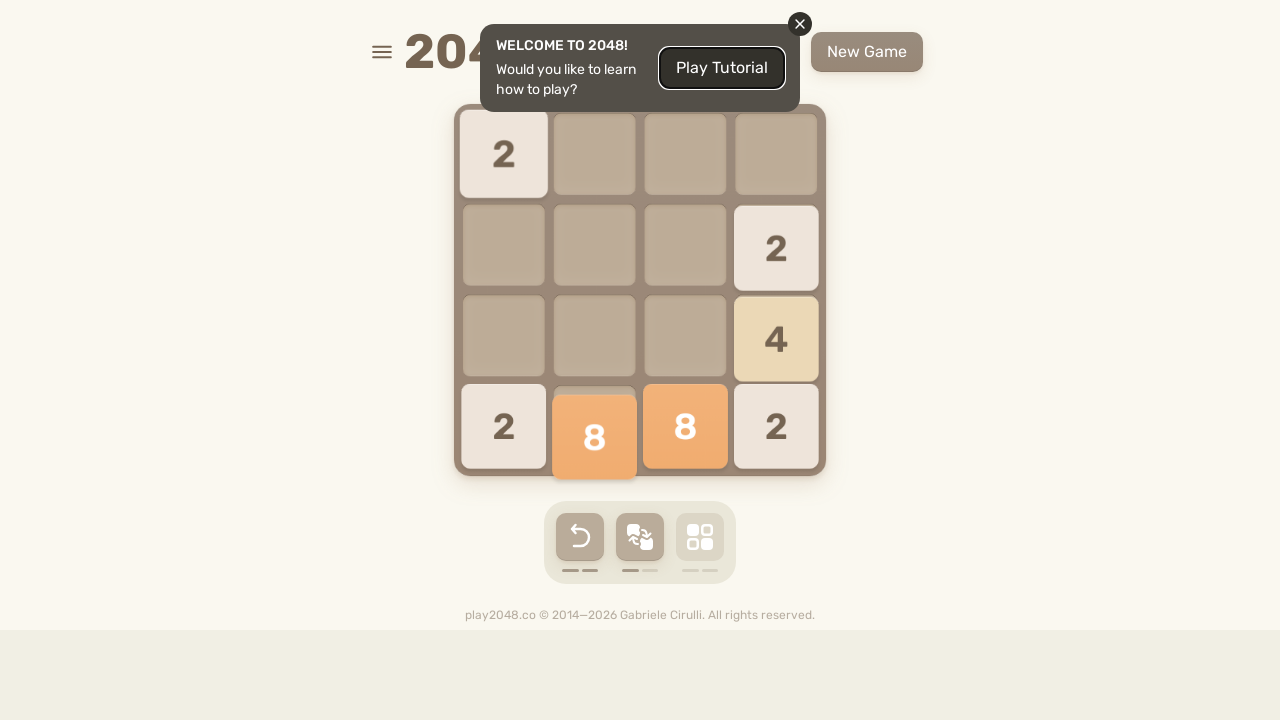

Pressed ArrowLeft key (iteration 3/101)
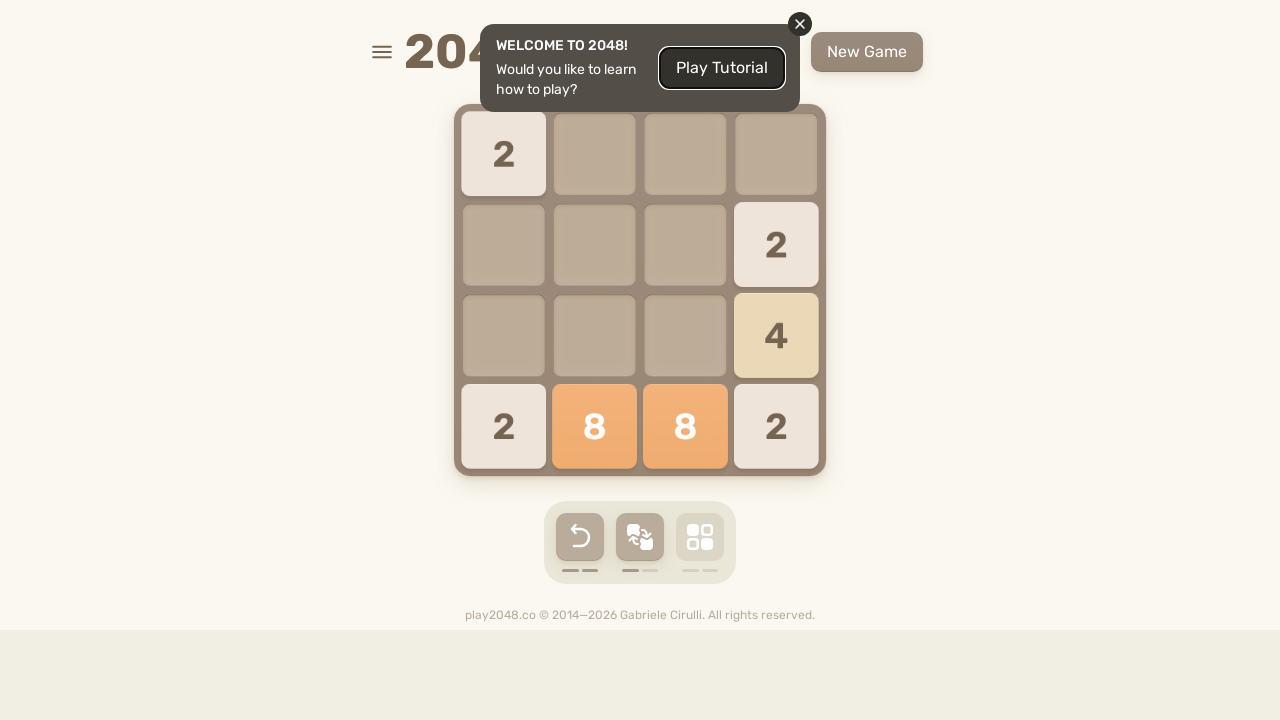

Pressed ArrowUp key (iteration 4/101)
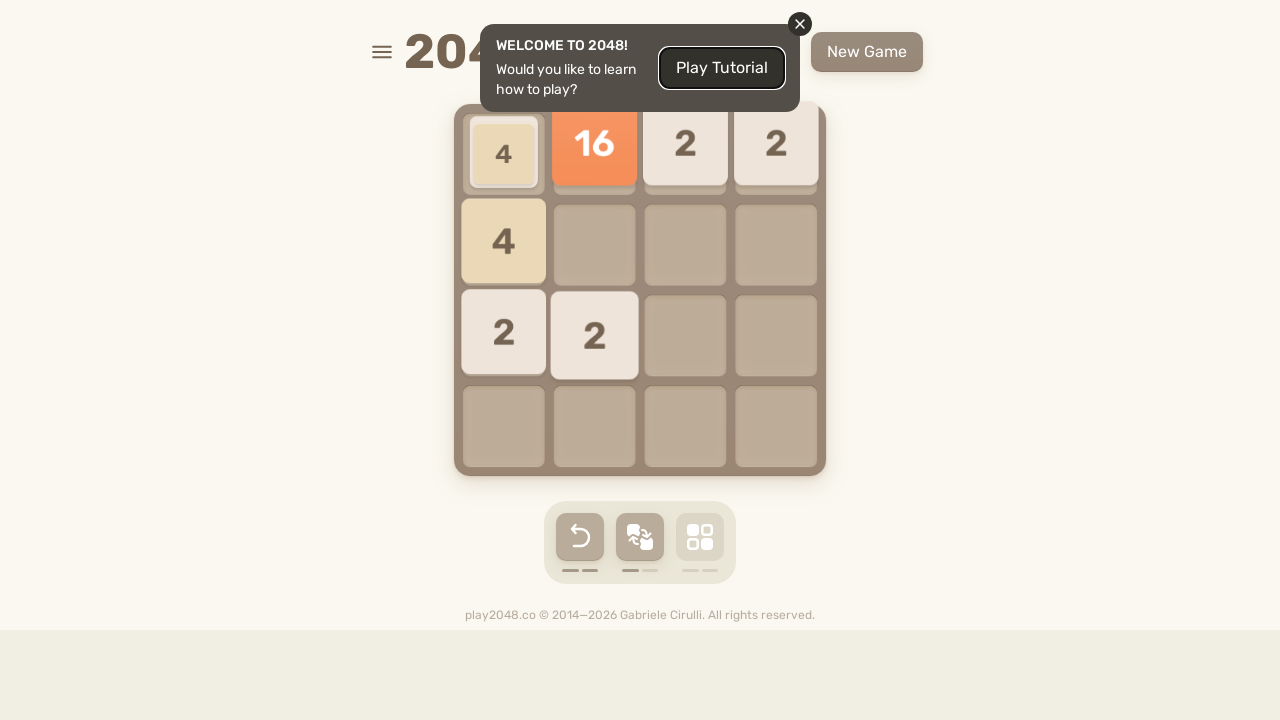

Pressed ArrowRight key (iteration 4/101)
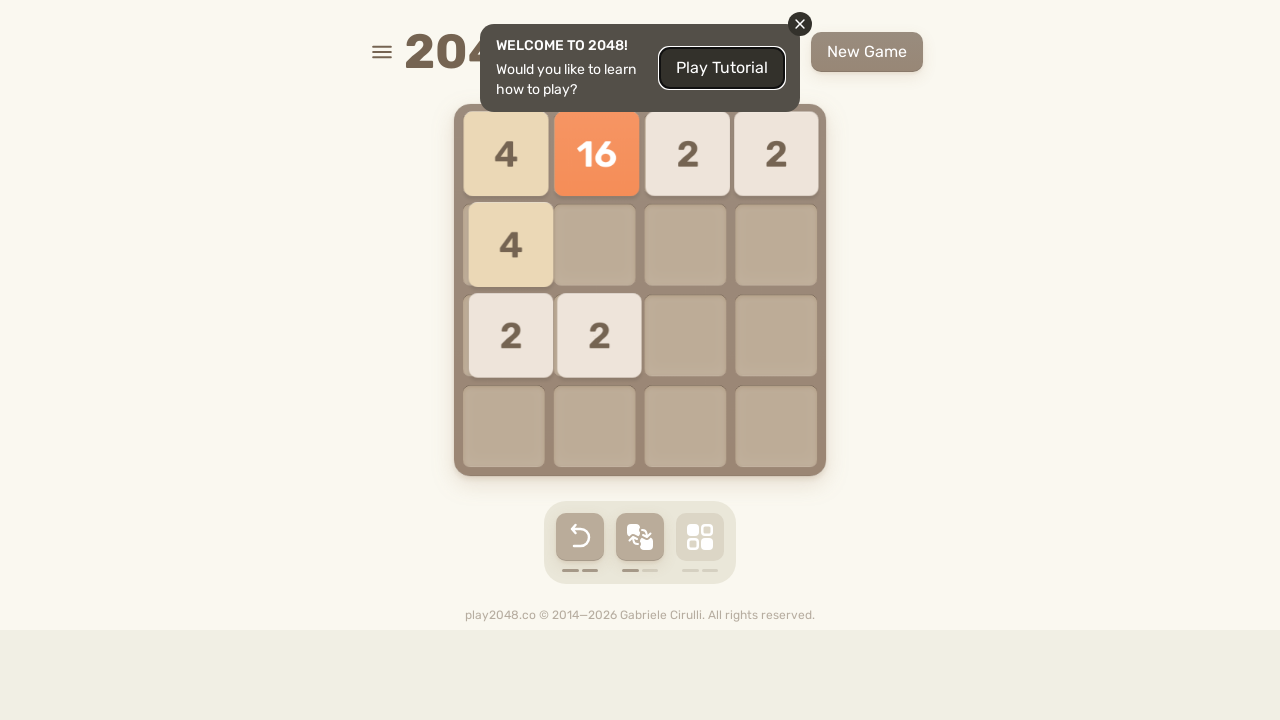

Pressed ArrowDown key (iteration 4/101)
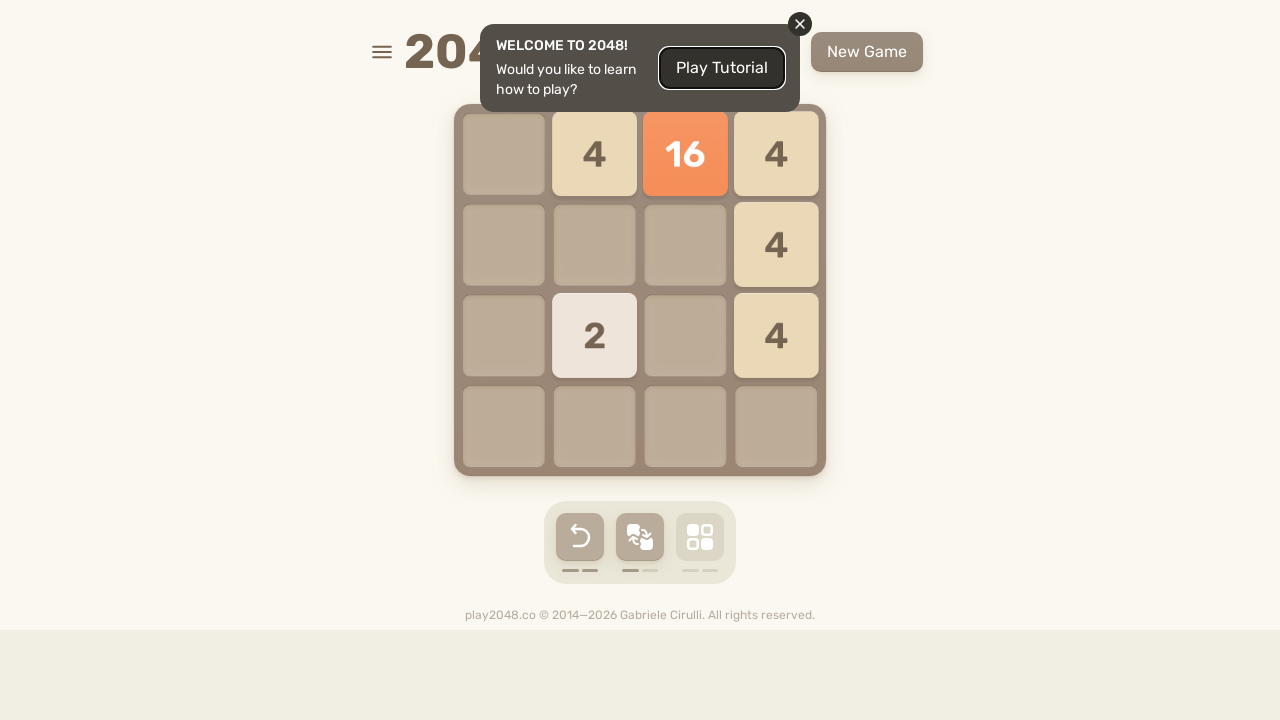

Pressed ArrowLeft key (iteration 4/101)
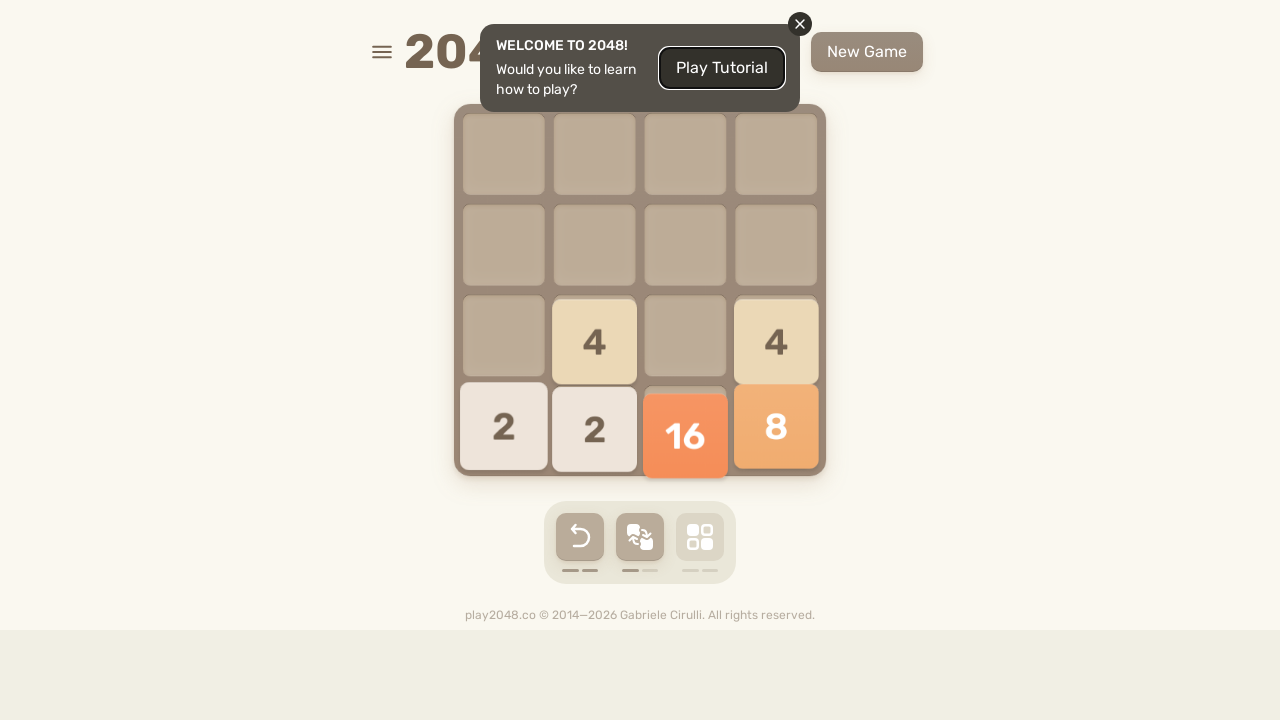

Pressed ArrowUp key (iteration 5/101)
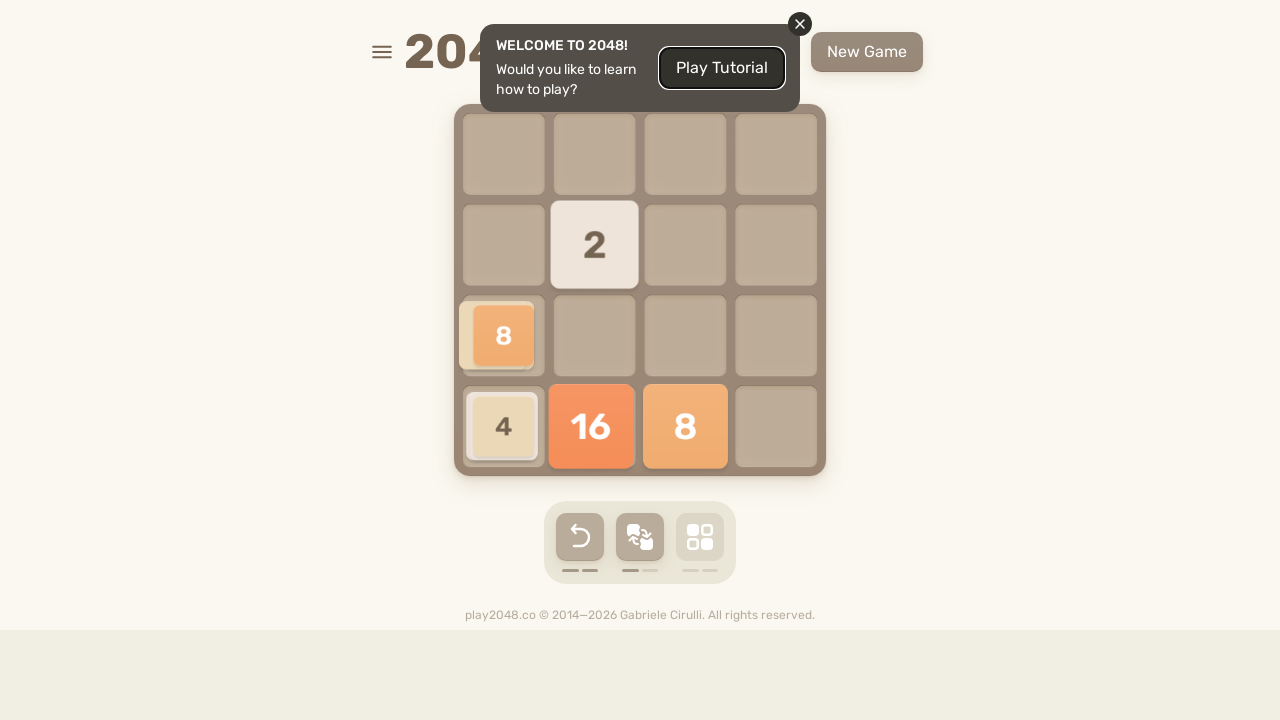

Pressed ArrowRight key (iteration 5/101)
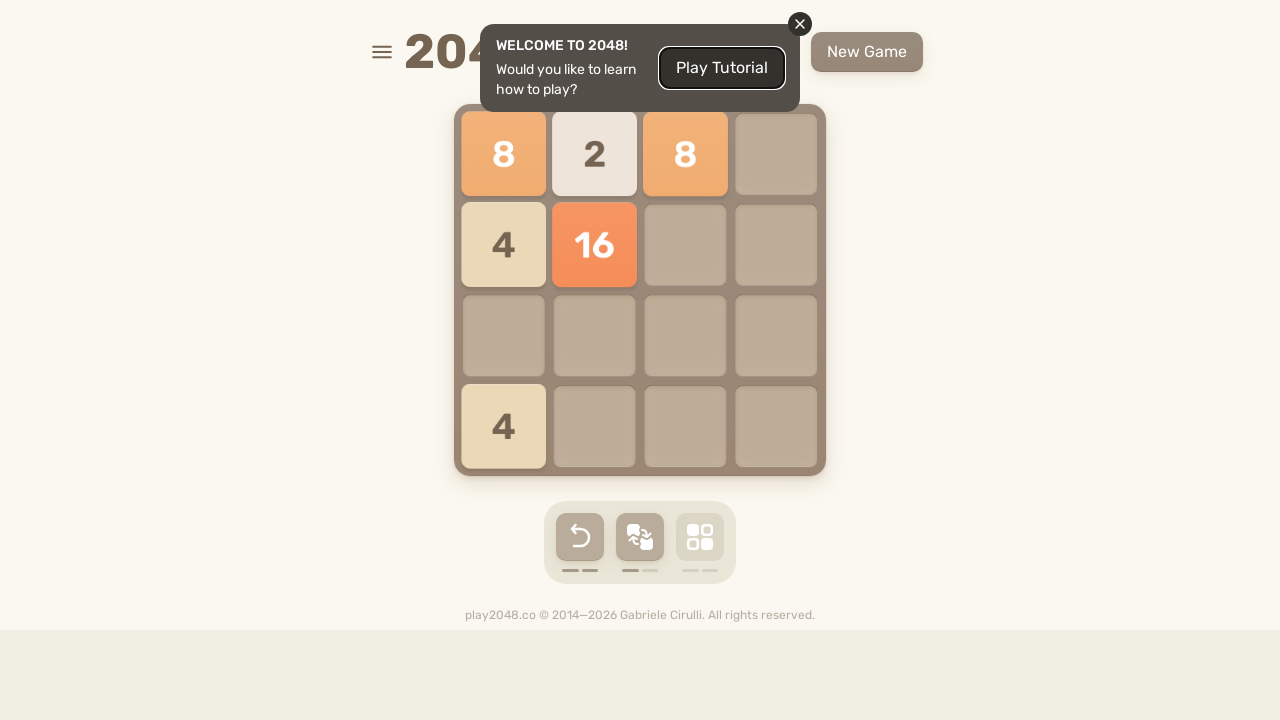

Pressed ArrowDown key (iteration 5/101)
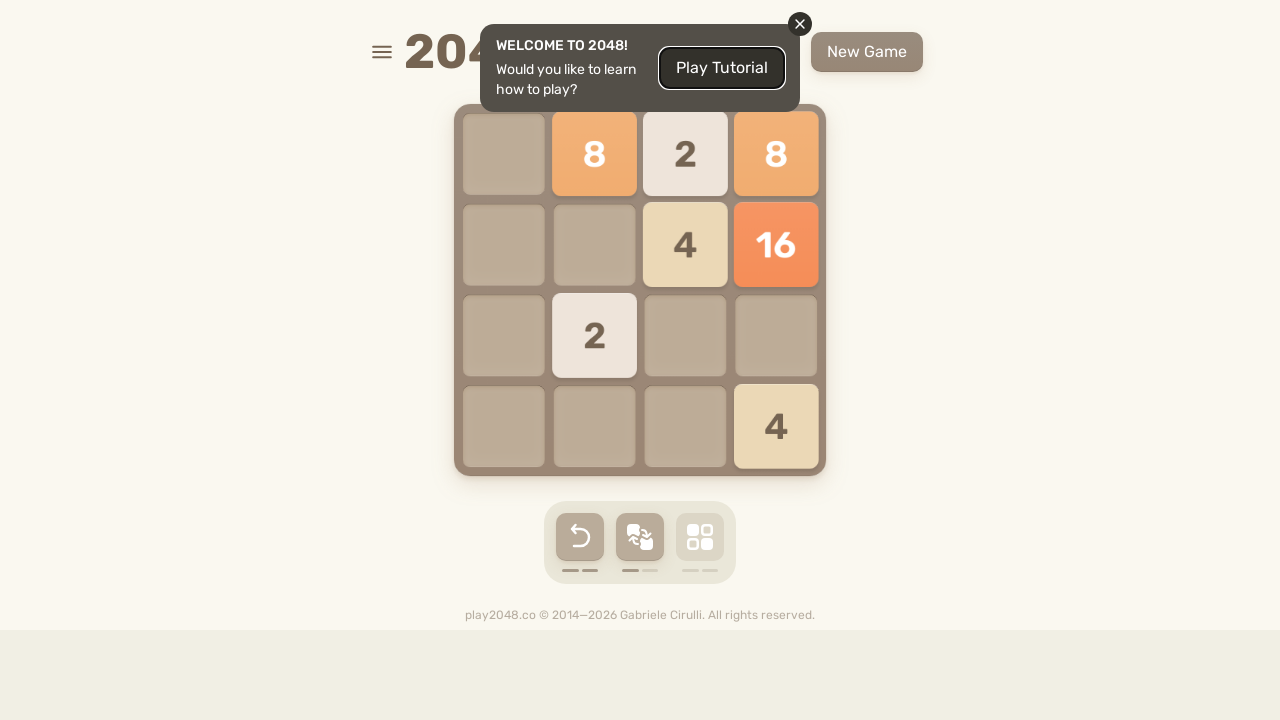

Pressed ArrowLeft key (iteration 5/101)
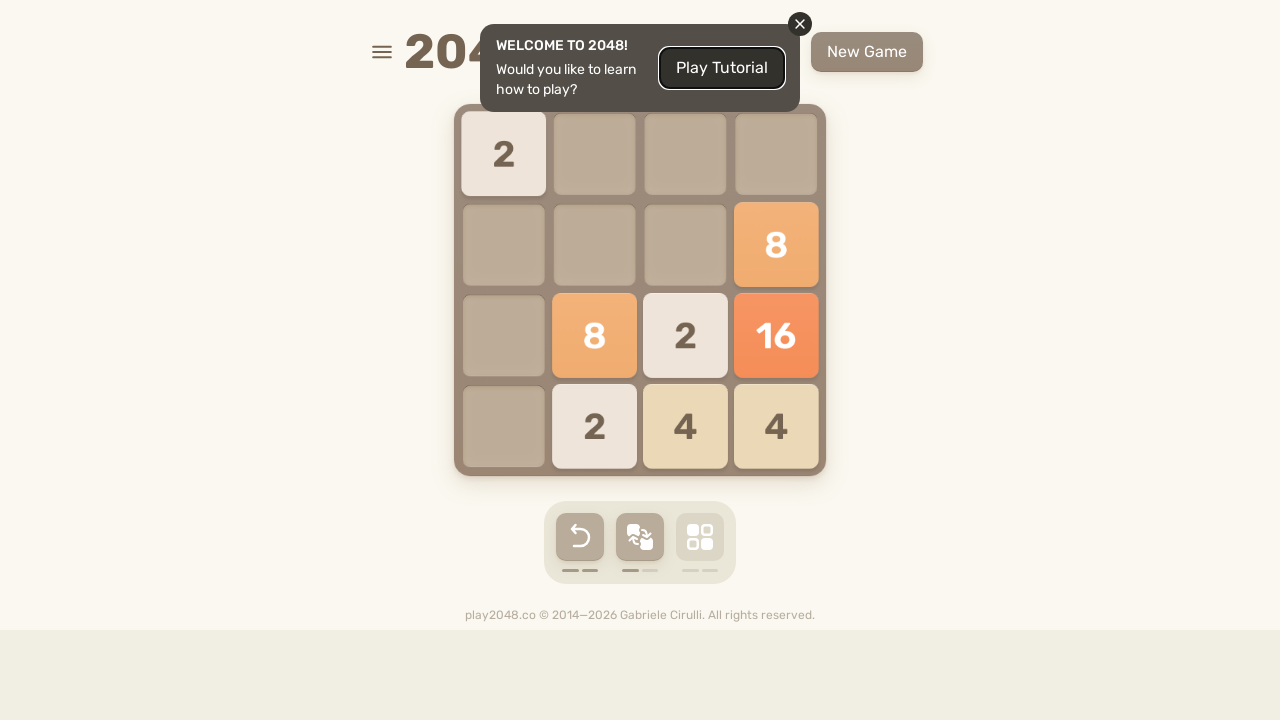

Pressed ArrowUp key (iteration 6/101)
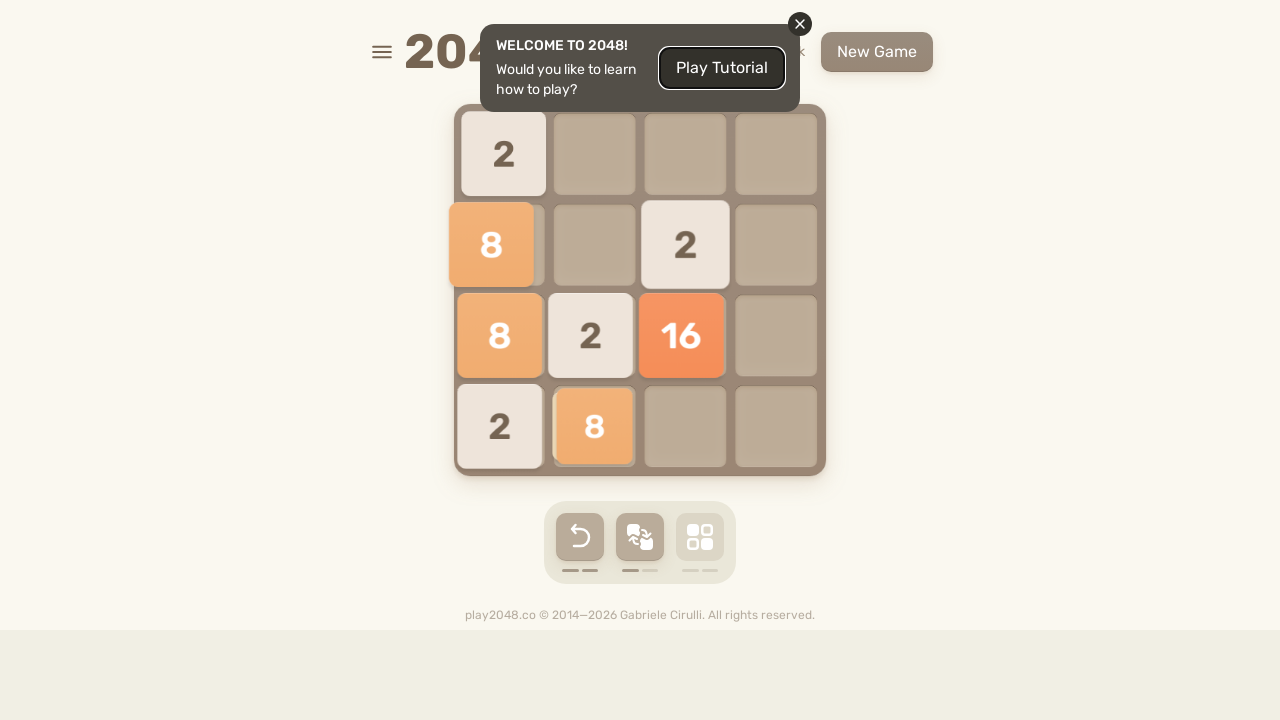

Pressed ArrowRight key (iteration 6/101)
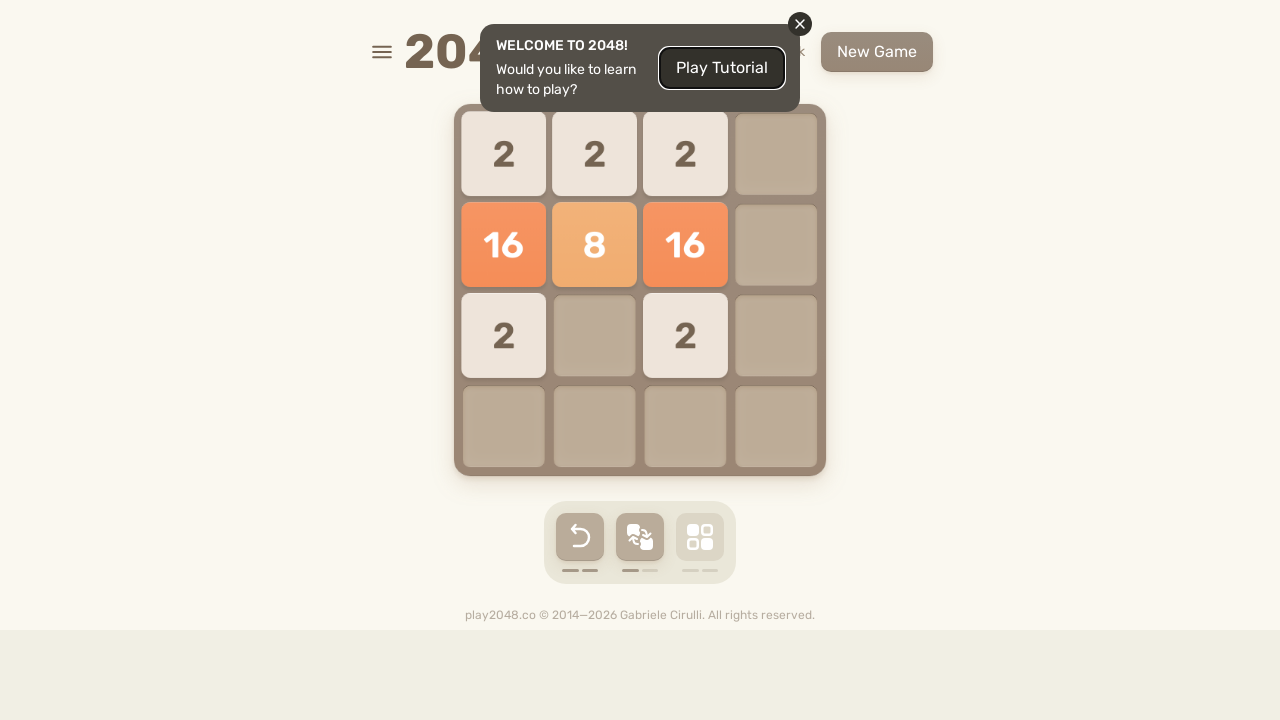

Pressed ArrowDown key (iteration 6/101)
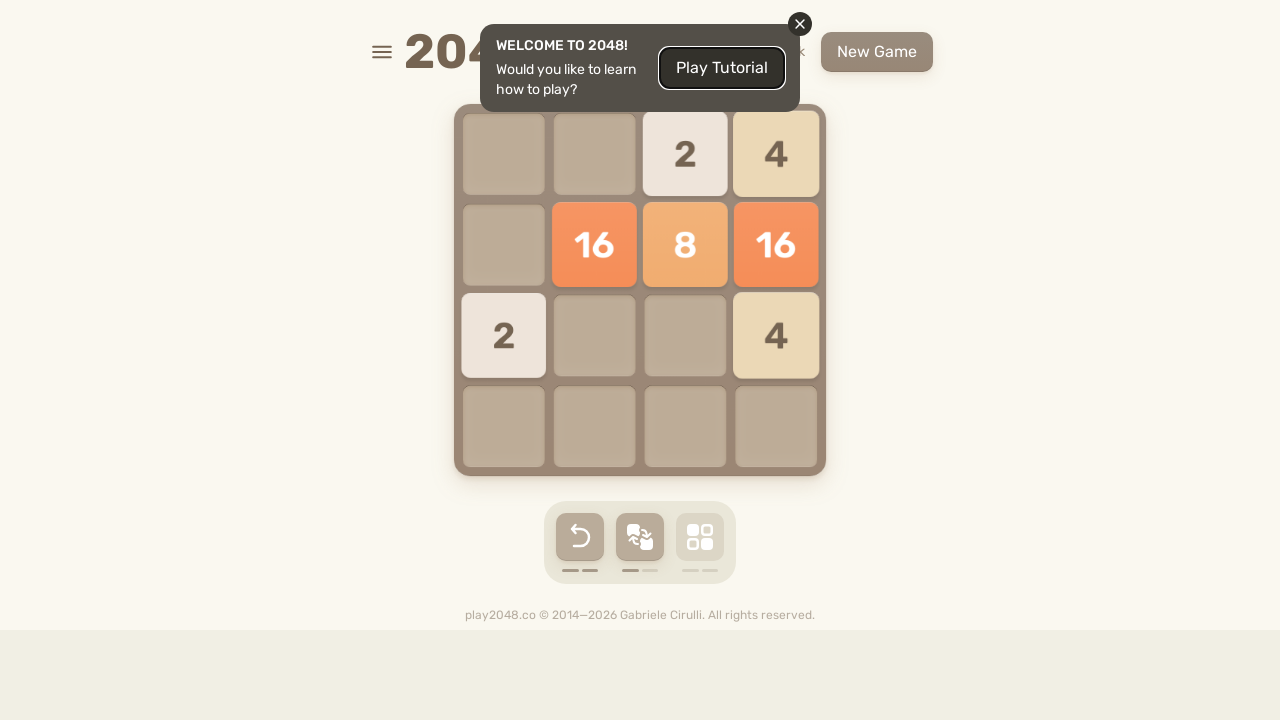

Pressed ArrowLeft key (iteration 6/101)
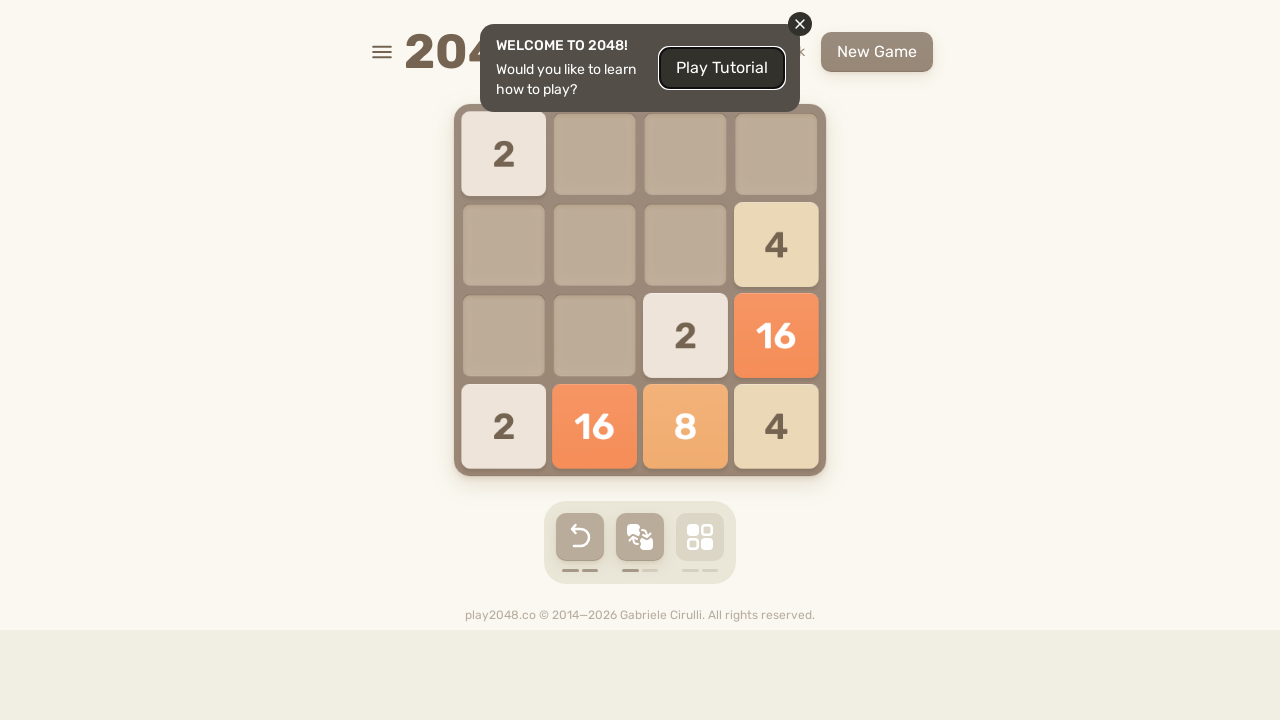

Pressed ArrowUp key (iteration 7/101)
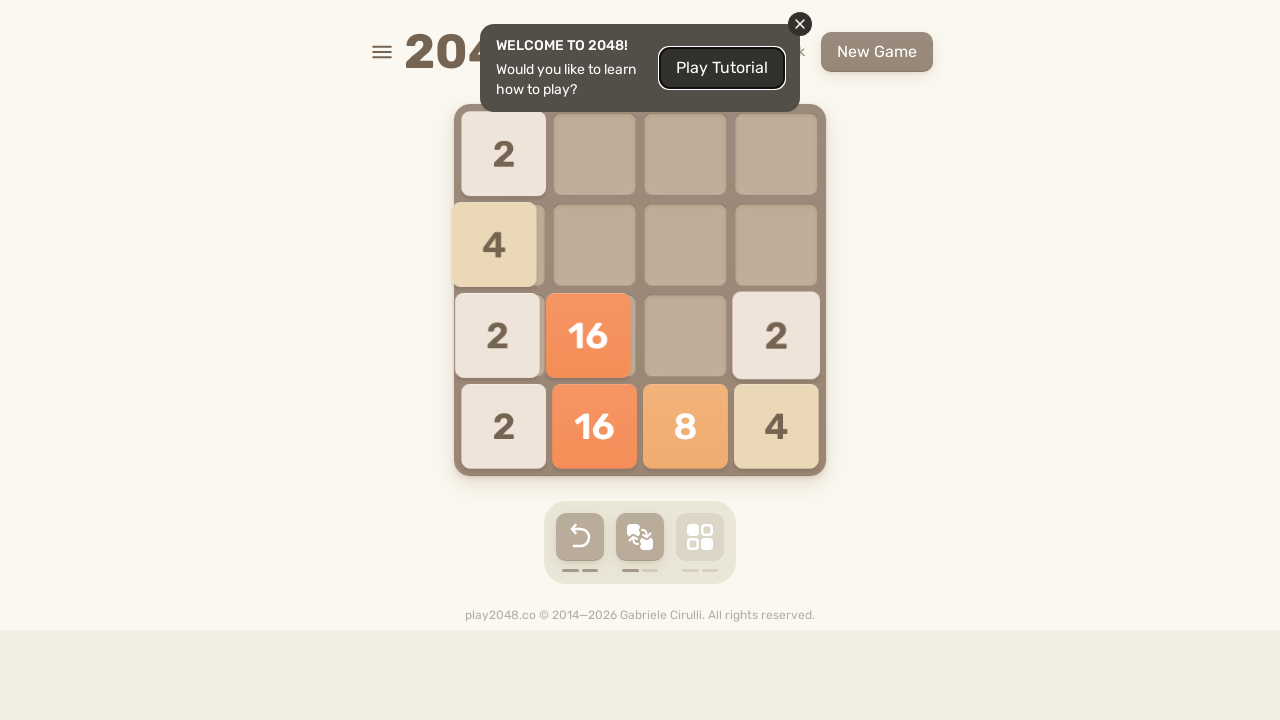

Pressed ArrowRight key (iteration 7/101)
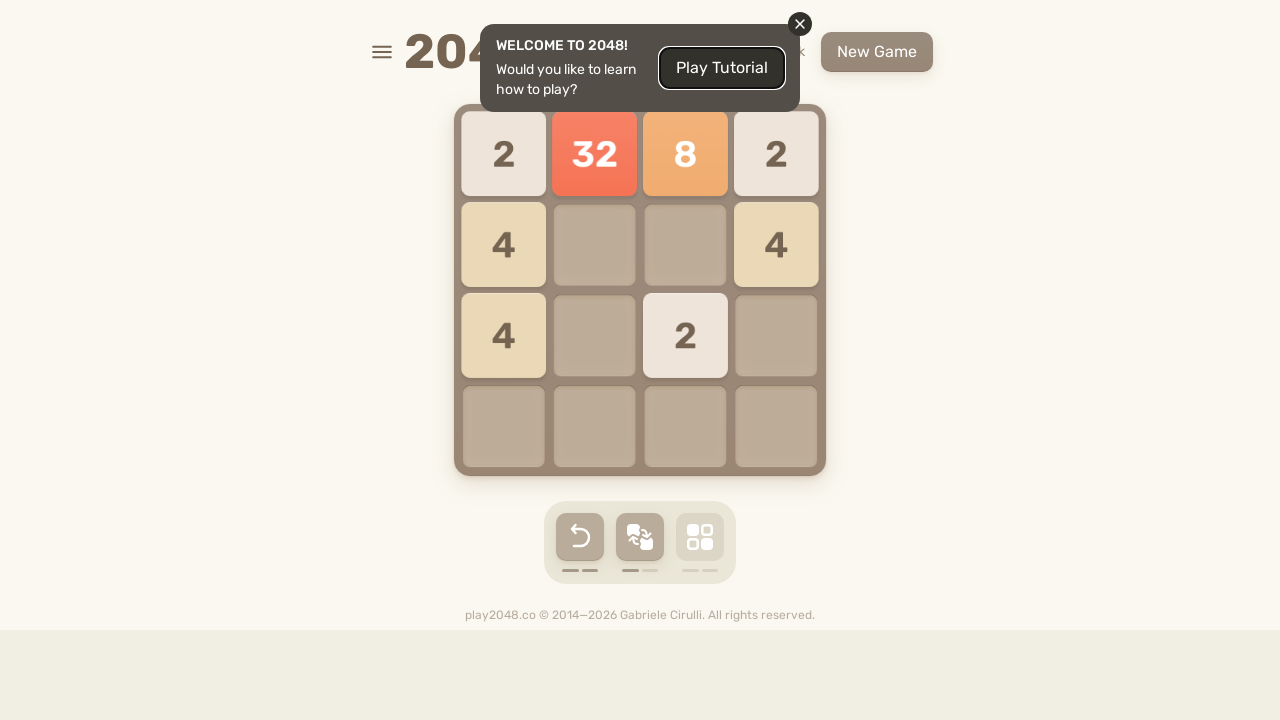

Pressed ArrowDown key (iteration 7/101)
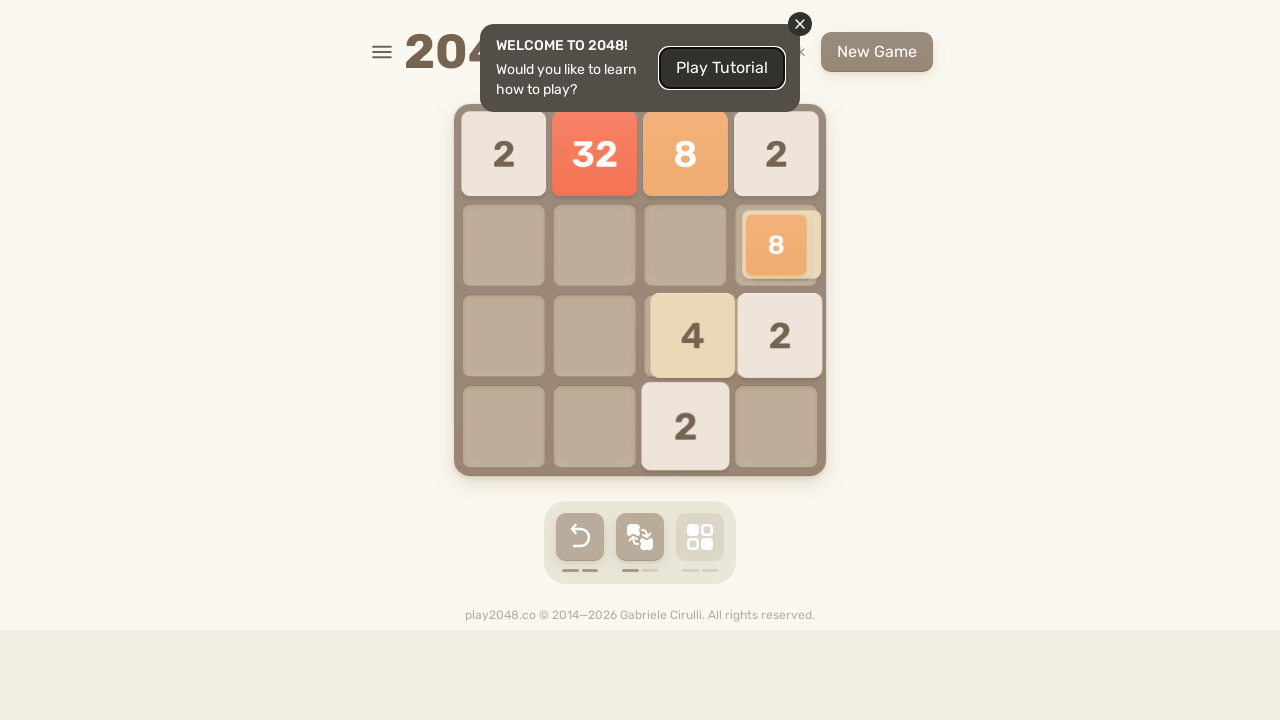

Pressed ArrowLeft key (iteration 7/101)
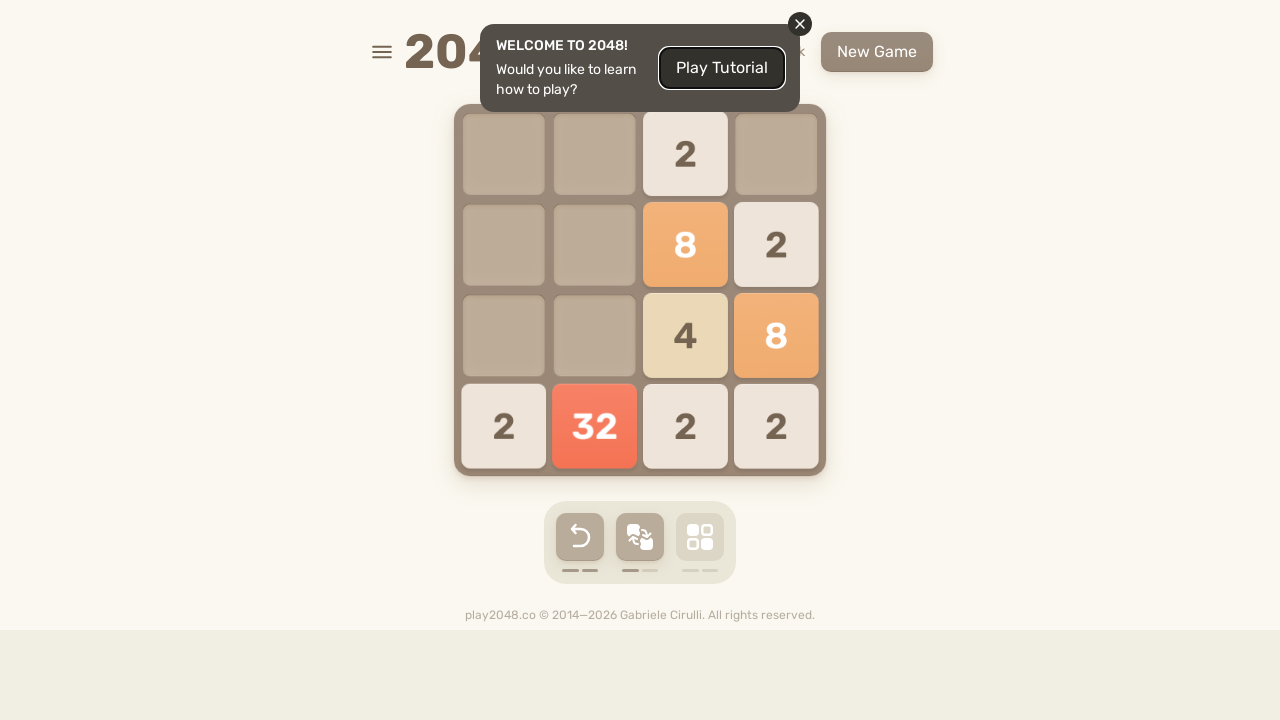

Pressed ArrowUp key (iteration 8/101)
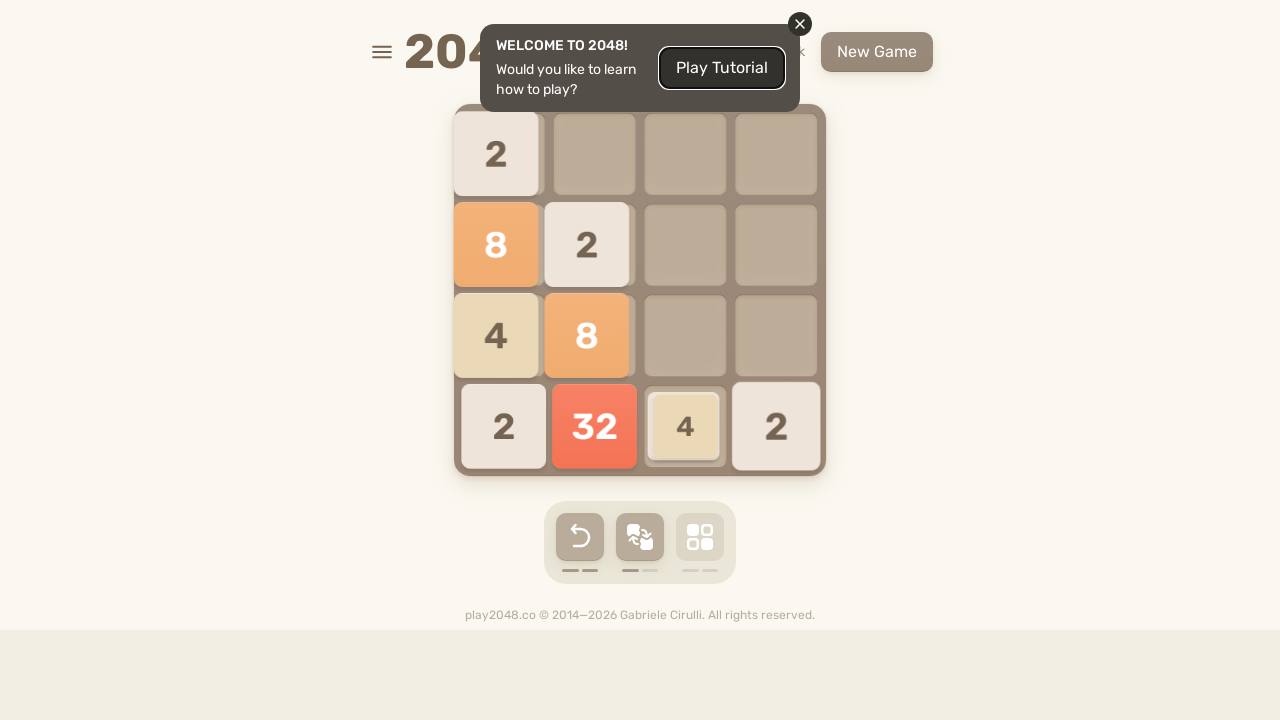

Pressed ArrowRight key (iteration 8/101)
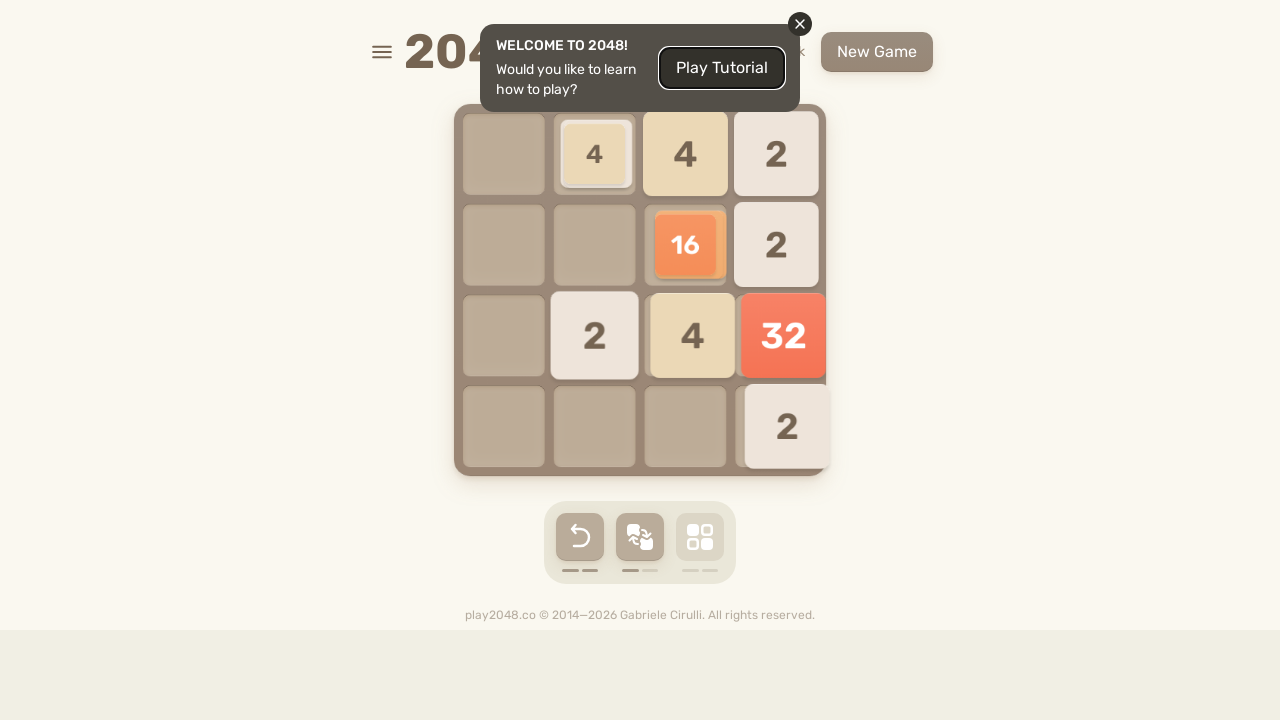

Pressed ArrowDown key (iteration 8/101)
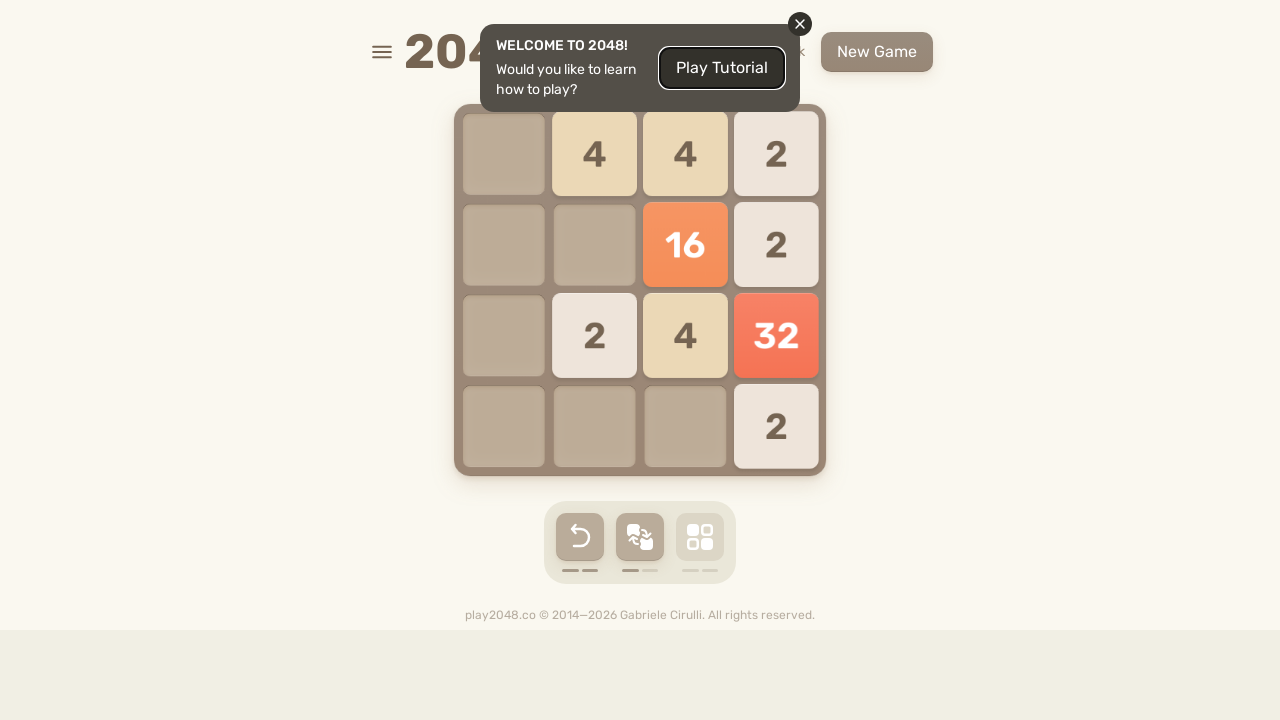

Pressed ArrowLeft key (iteration 8/101)
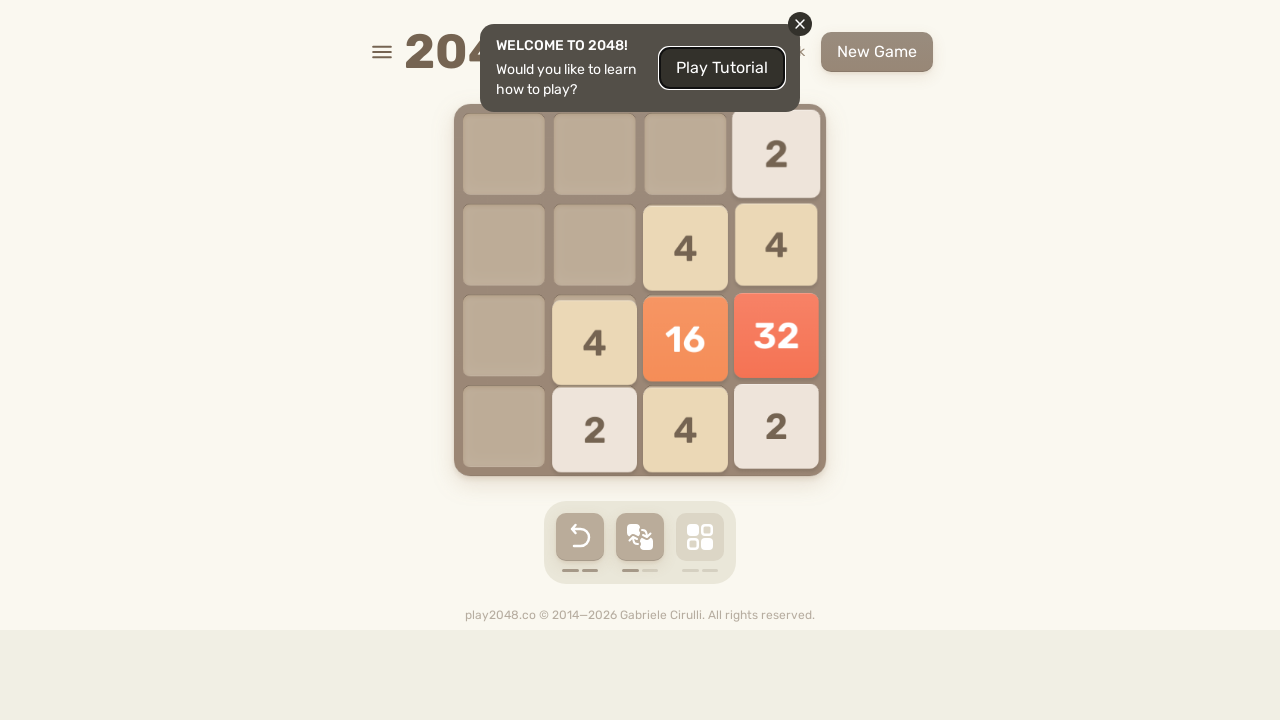

Pressed ArrowUp key (iteration 9/101)
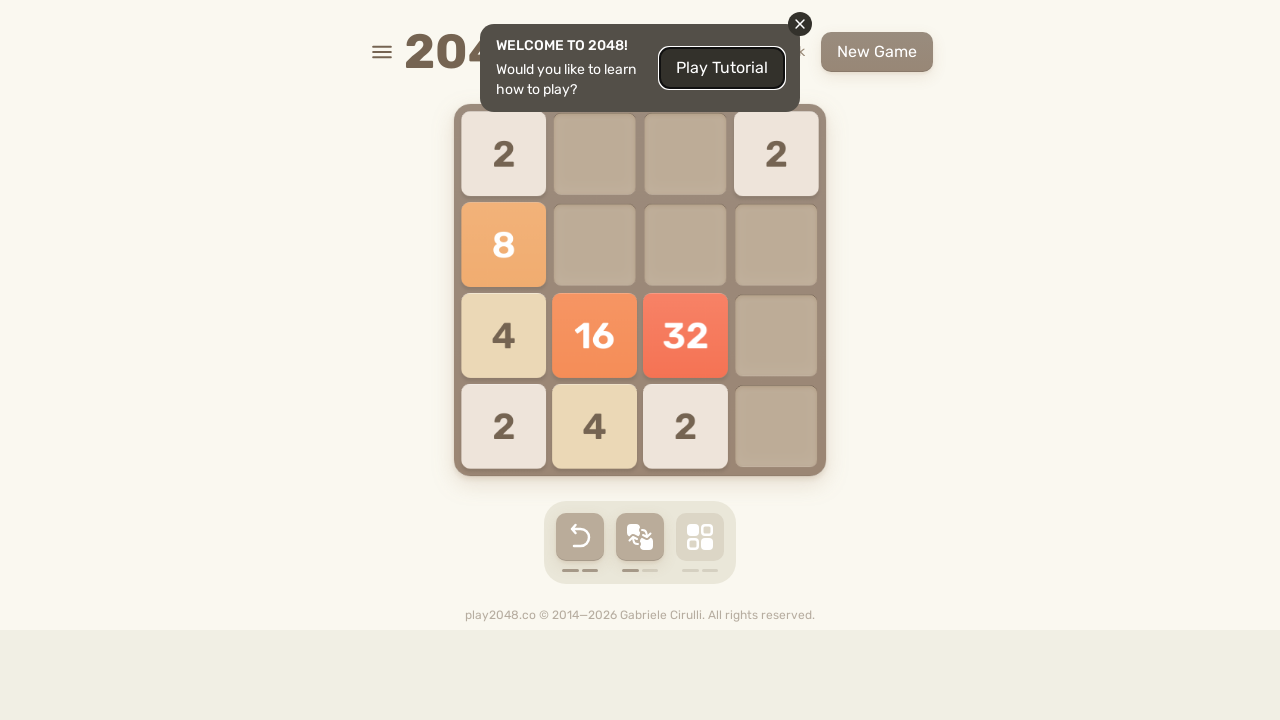

Pressed ArrowRight key (iteration 9/101)
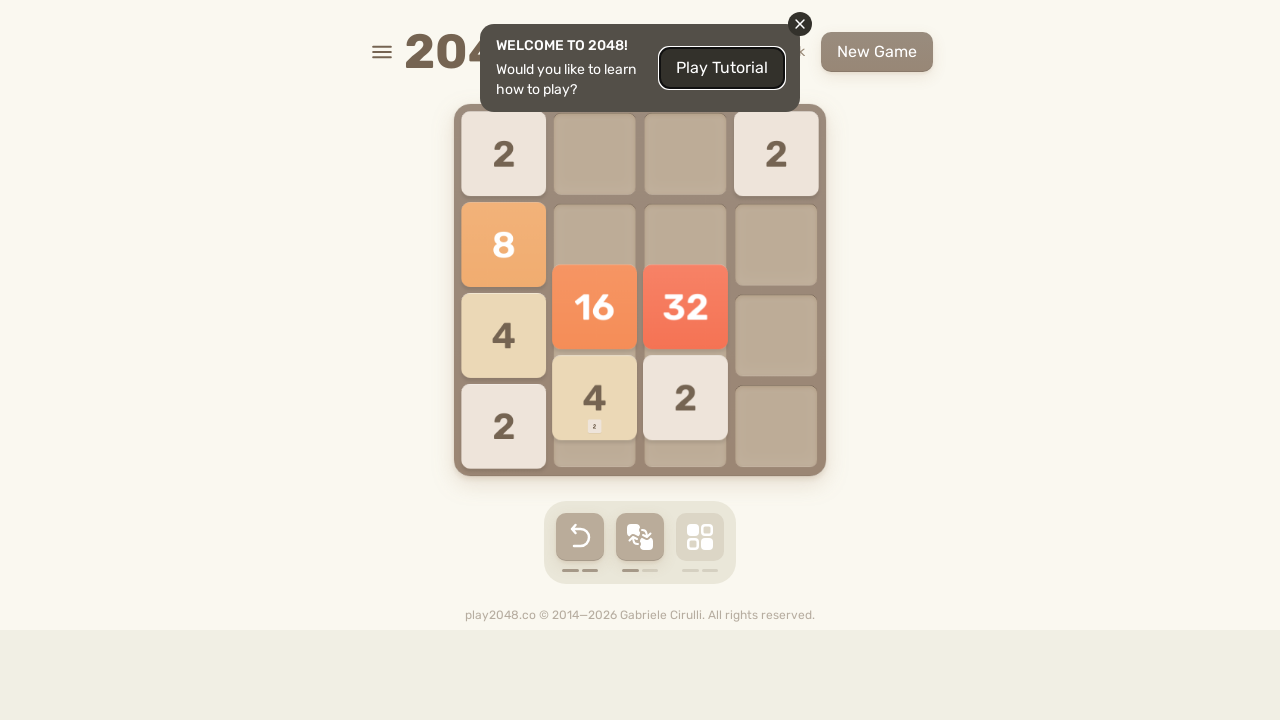

Pressed ArrowDown key (iteration 9/101)
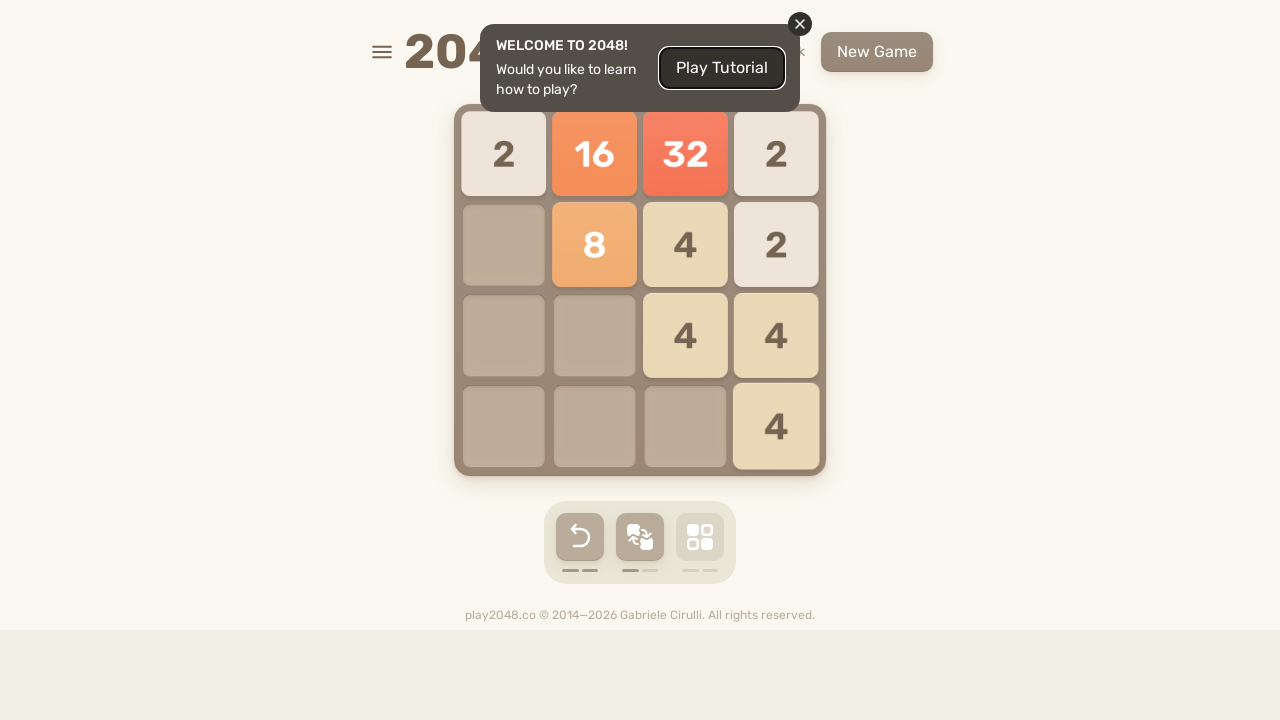

Pressed ArrowLeft key (iteration 9/101)
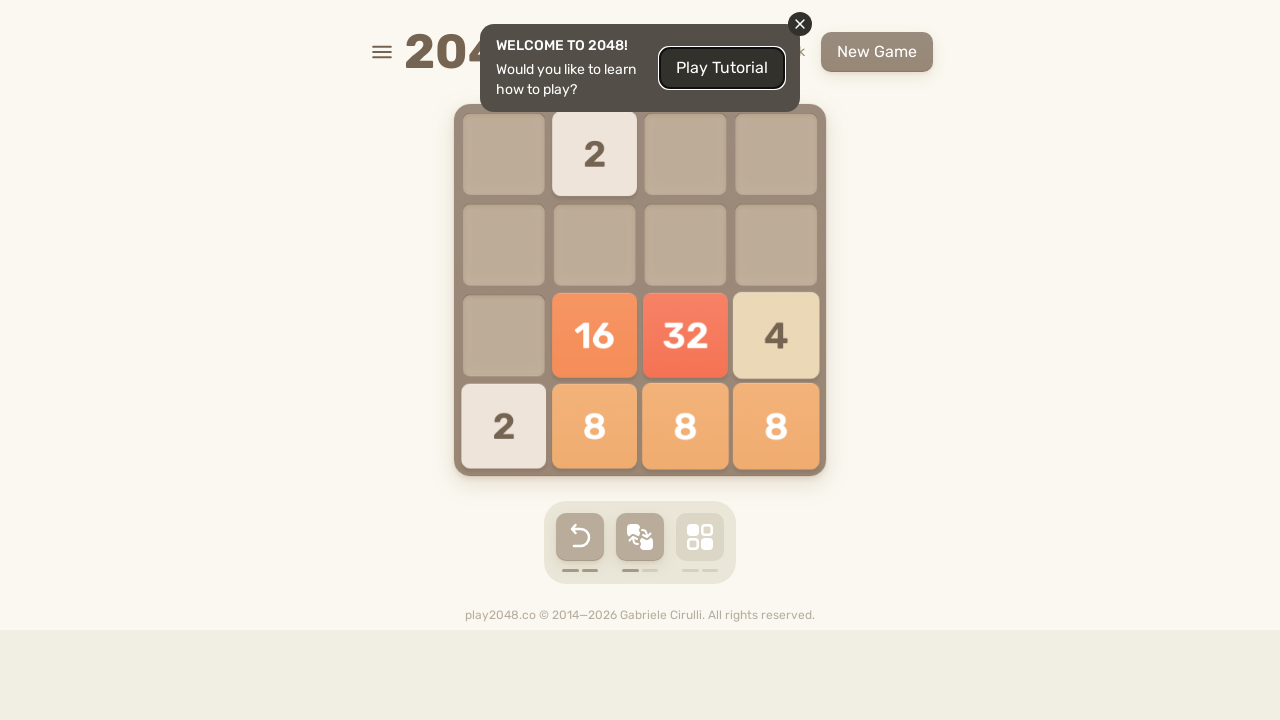

Pressed ArrowUp key (iteration 10/101)
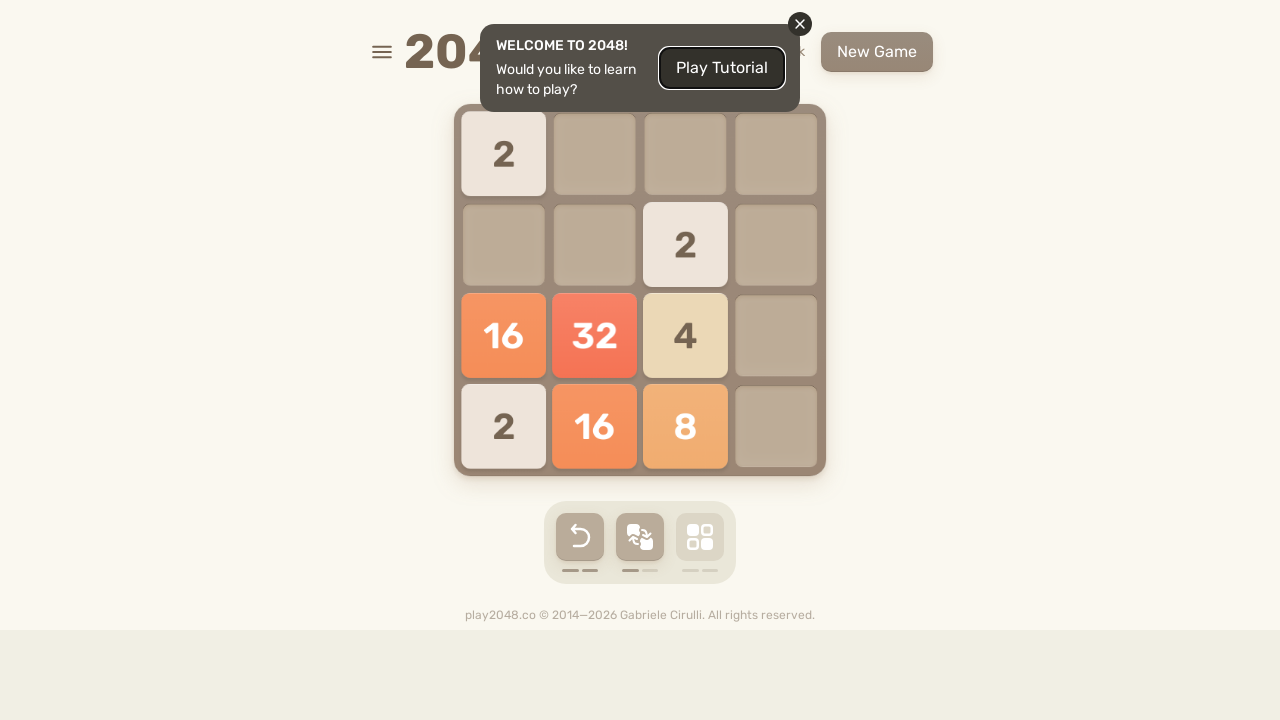

Pressed ArrowRight key (iteration 10/101)
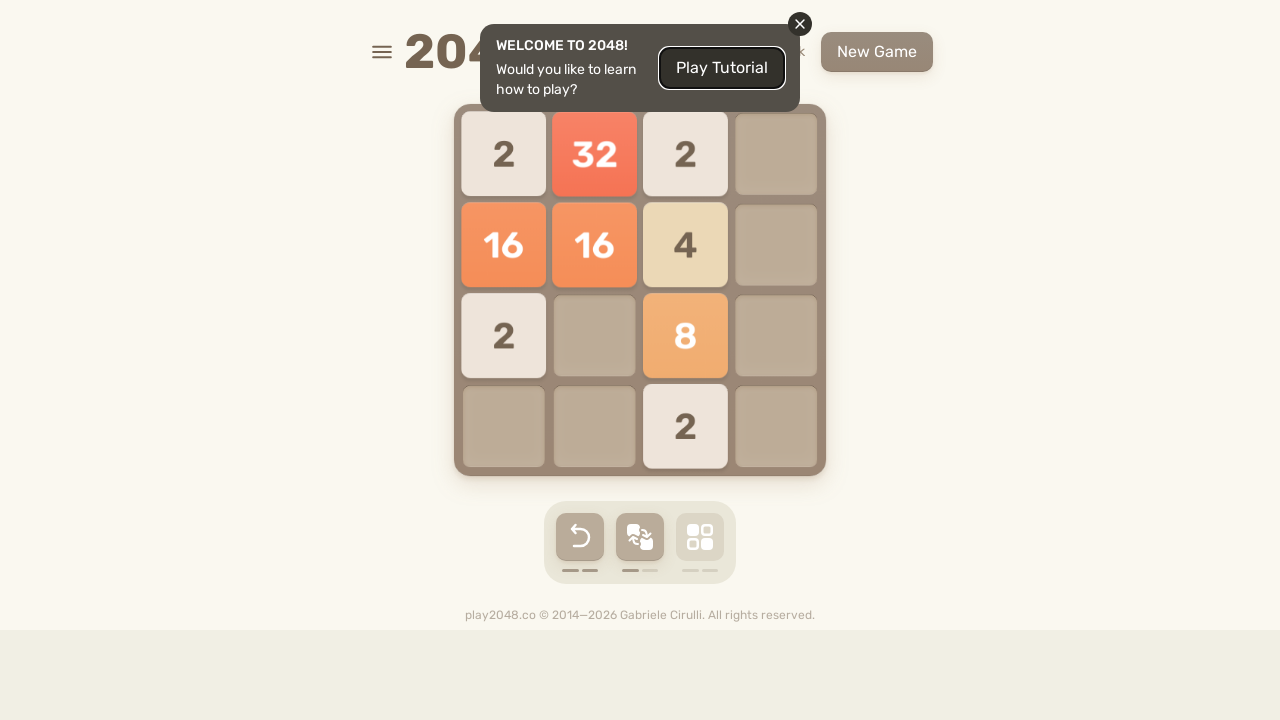

Pressed ArrowDown key (iteration 10/101)
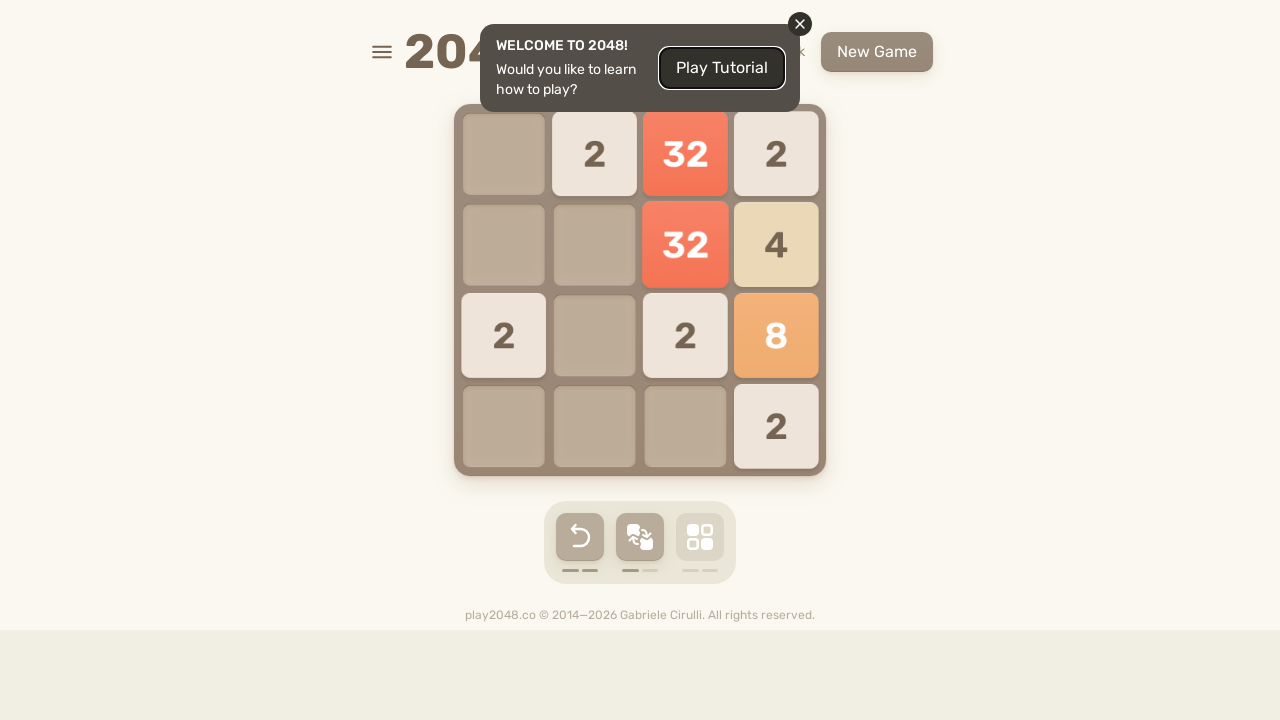

Pressed ArrowLeft key (iteration 10/101)
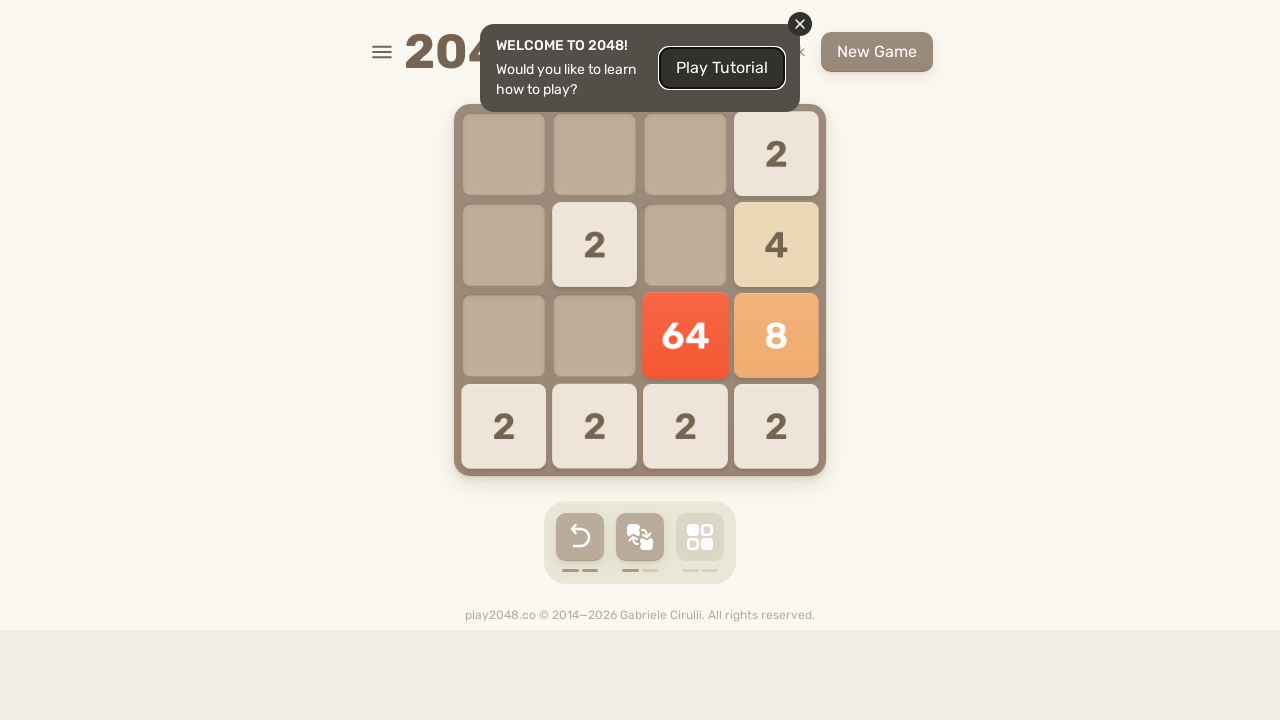

Pressed ArrowUp key (iteration 11/101)
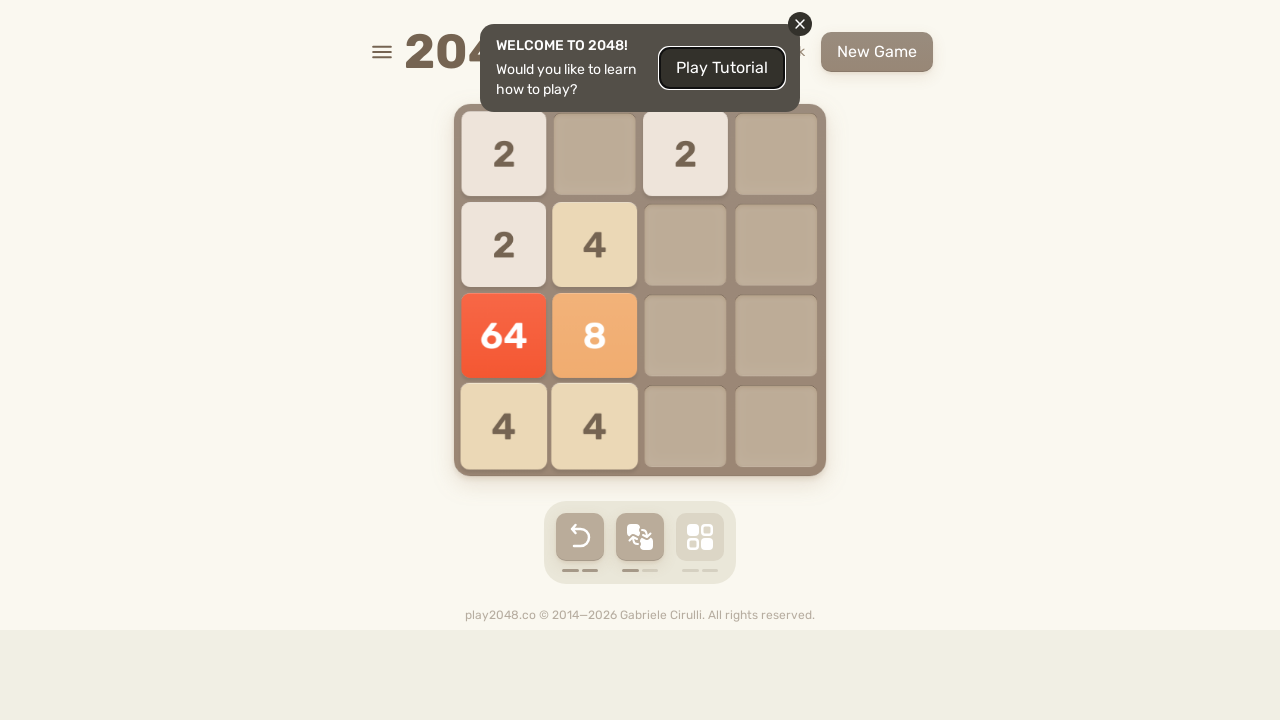

Pressed ArrowRight key (iteration 11/101)
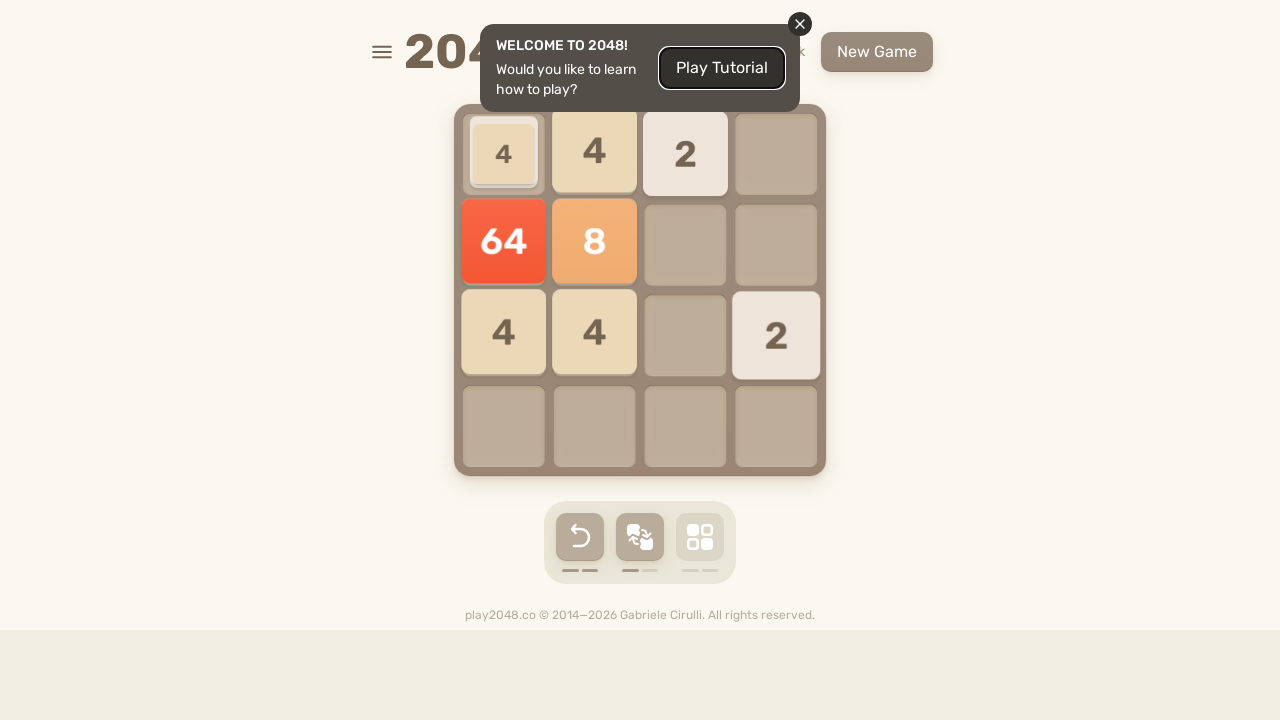

Pressed ArrowDown key (iteration 11/101)
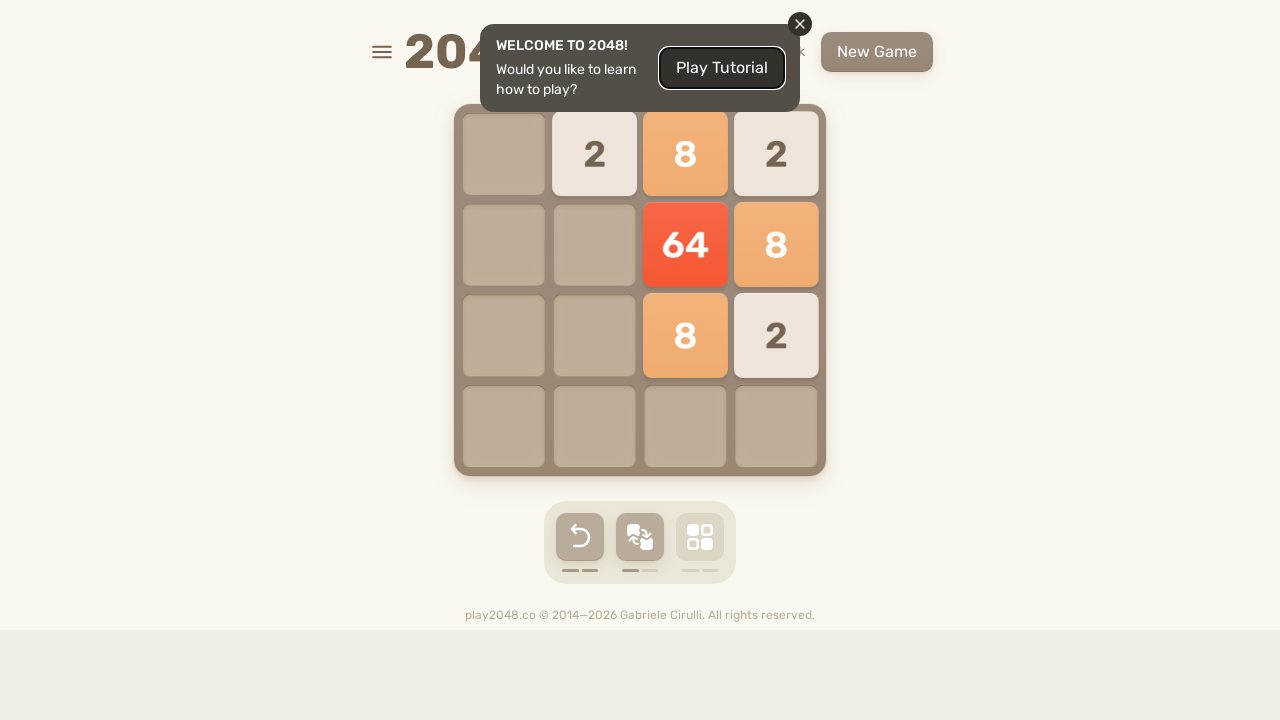

Pressed ArrowLeft key (iteration 11/101)
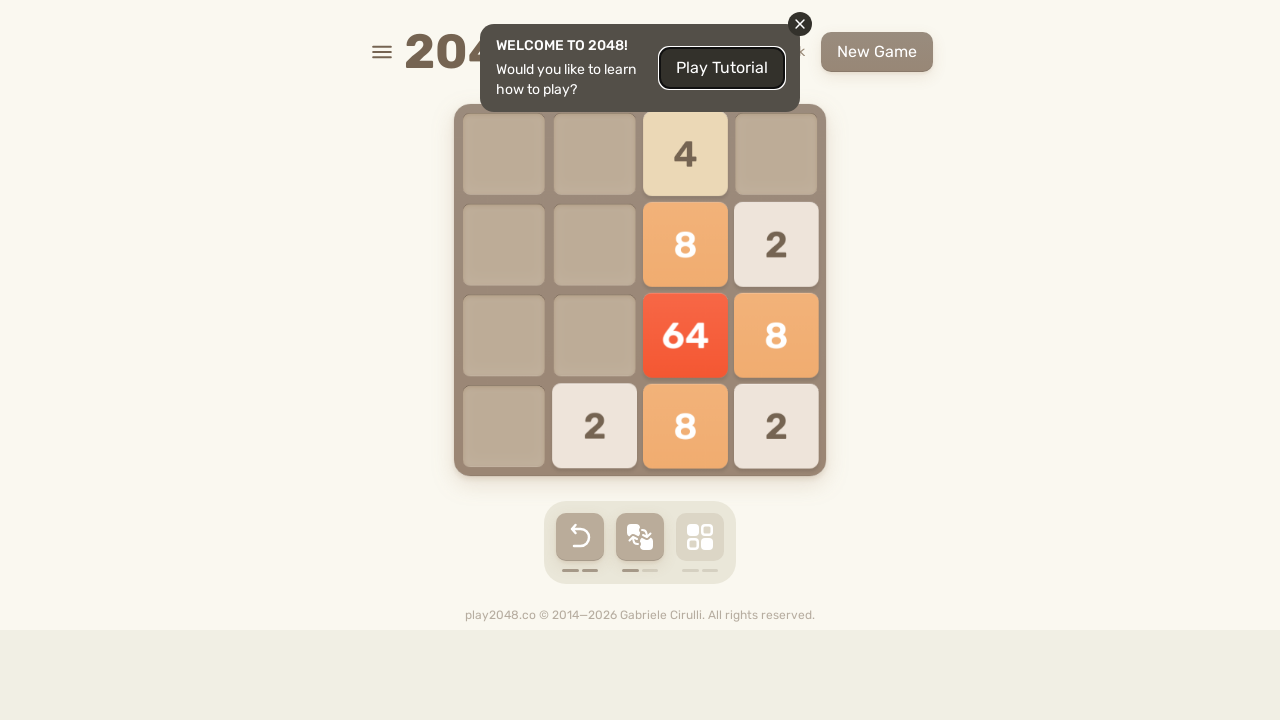

Pressed ArrowUp key (iteration 12/101)
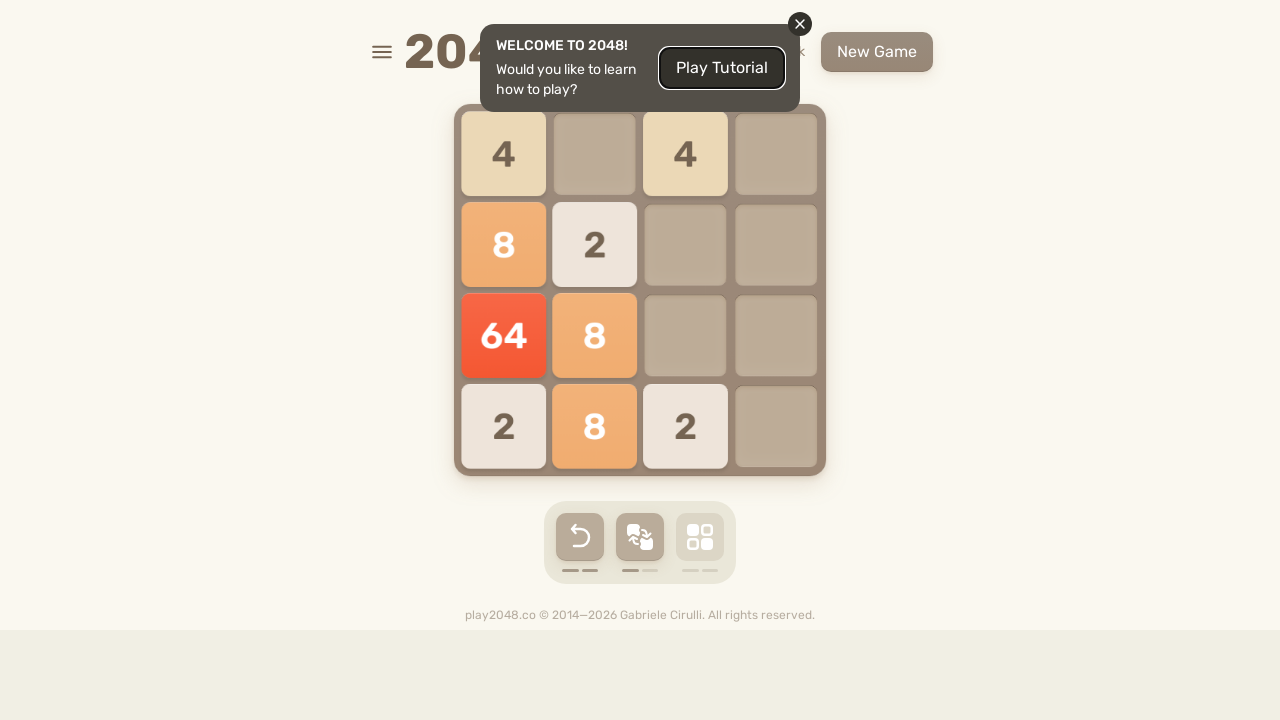

Pressed ArrowRight key (iteration 12/101)
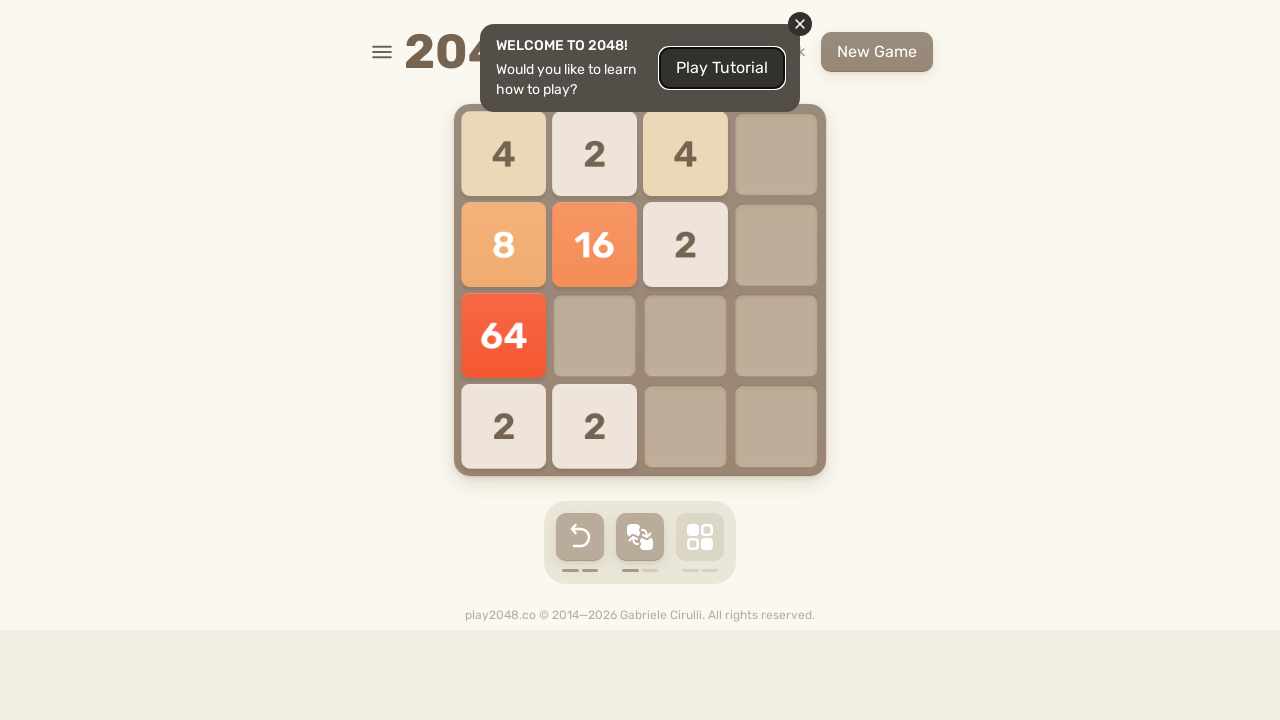

Pressed ArrowDown key (iteration 12/101)
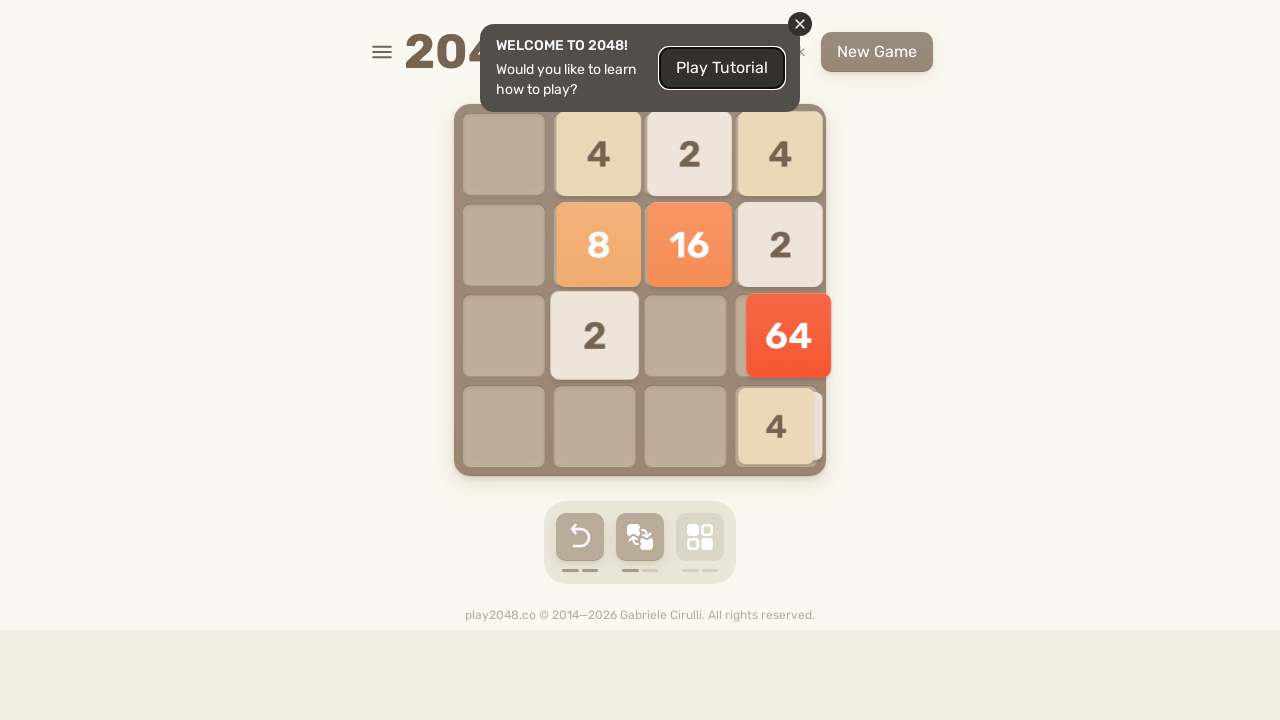

Pressed ArrowLeft key (iteration 12/101)
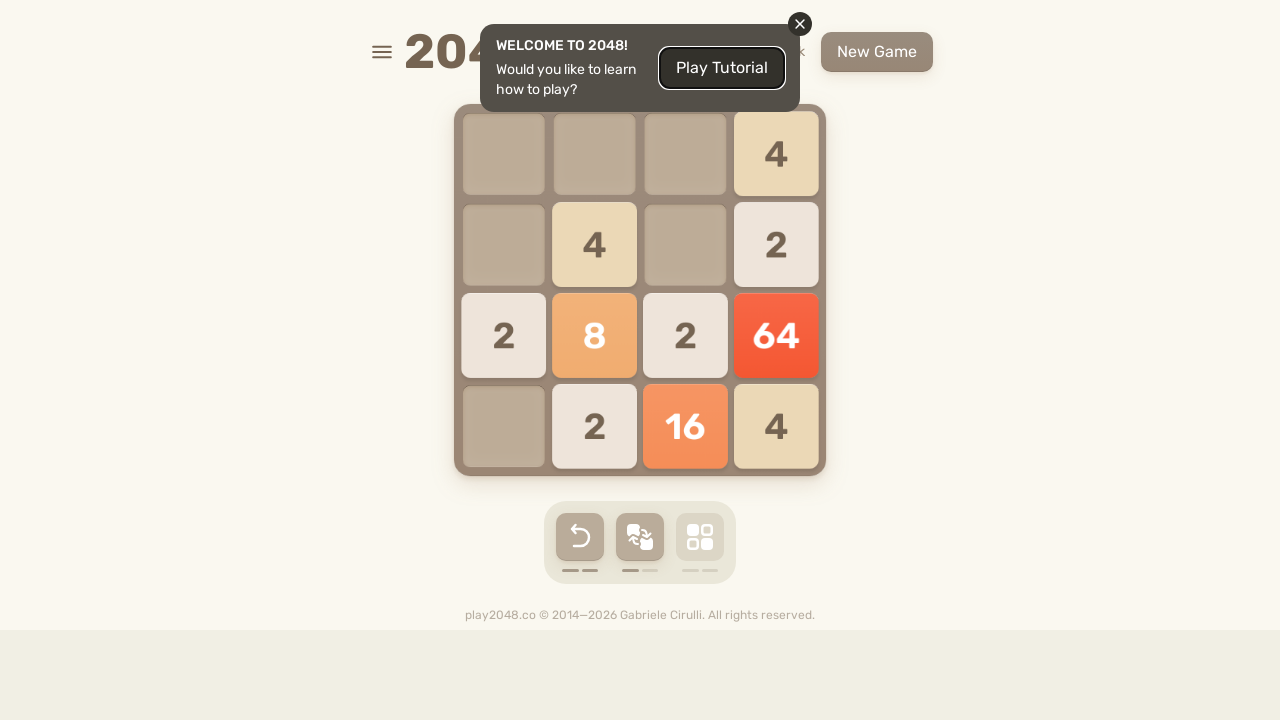

Pressed ArrowUp key (iteration 13/101)
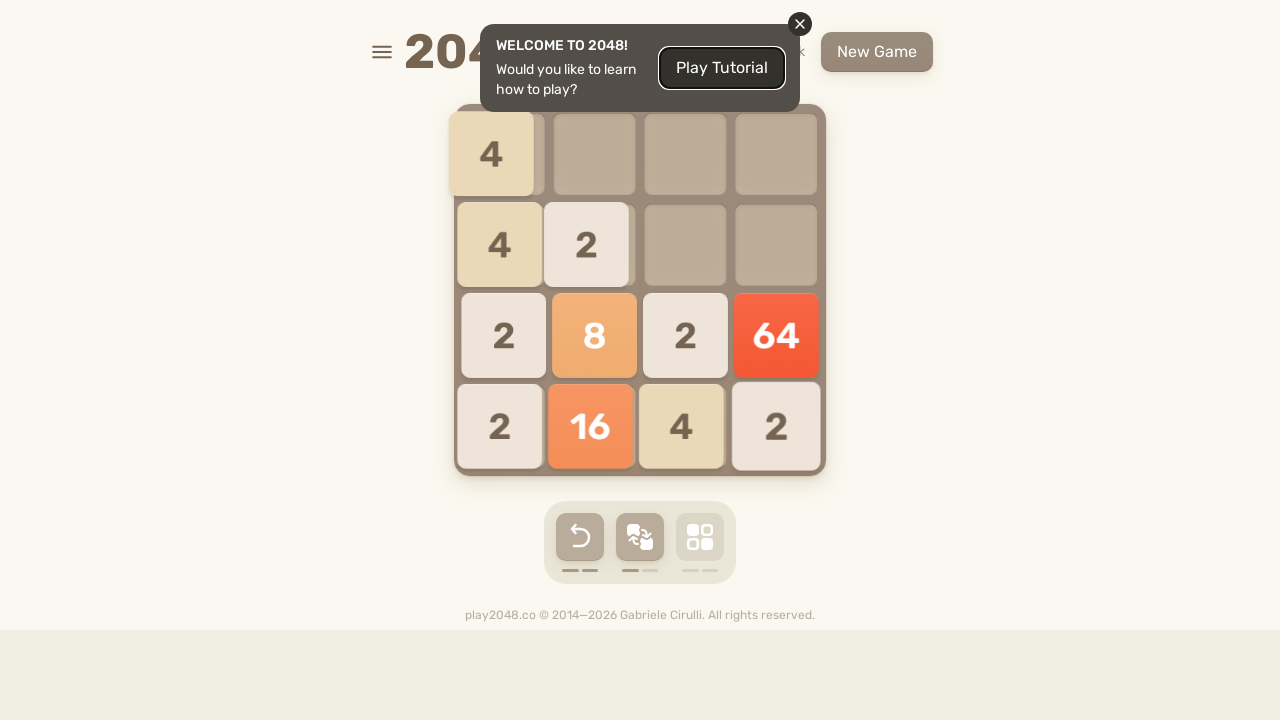

Pressed ArrowRight key (iteration 13/101)
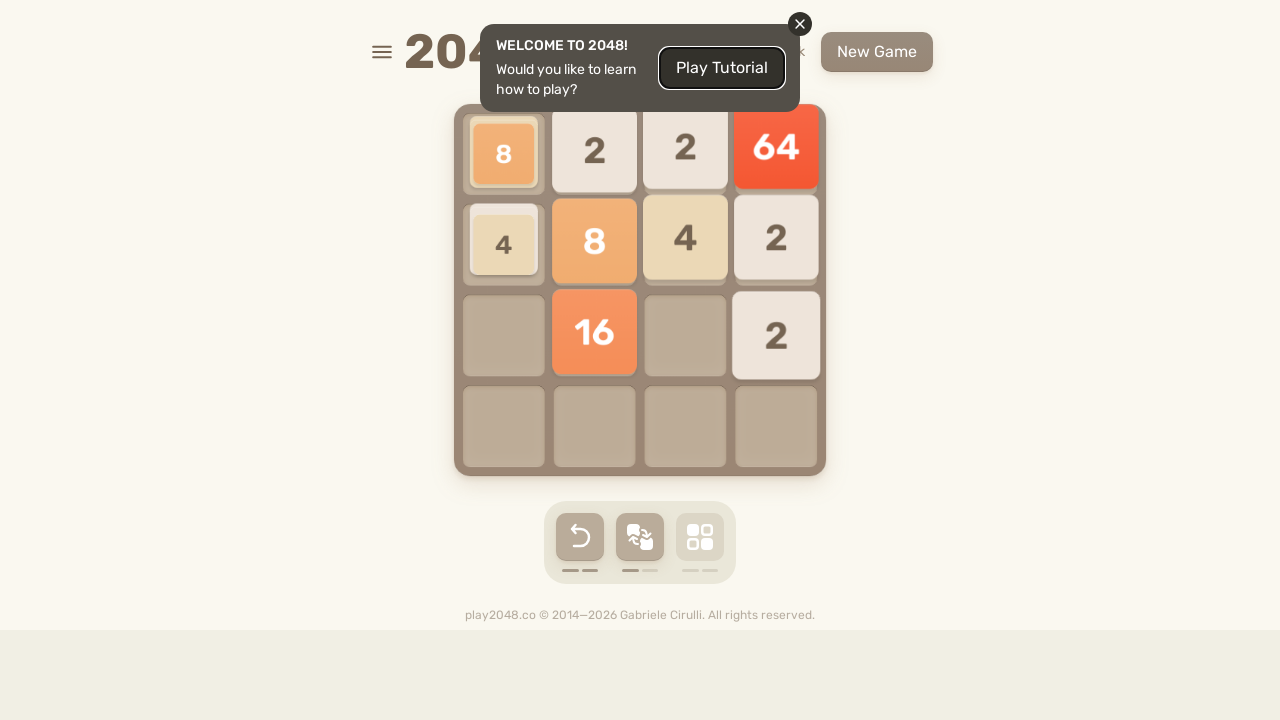

Pressed ArrowDown key (iteration 13/101)
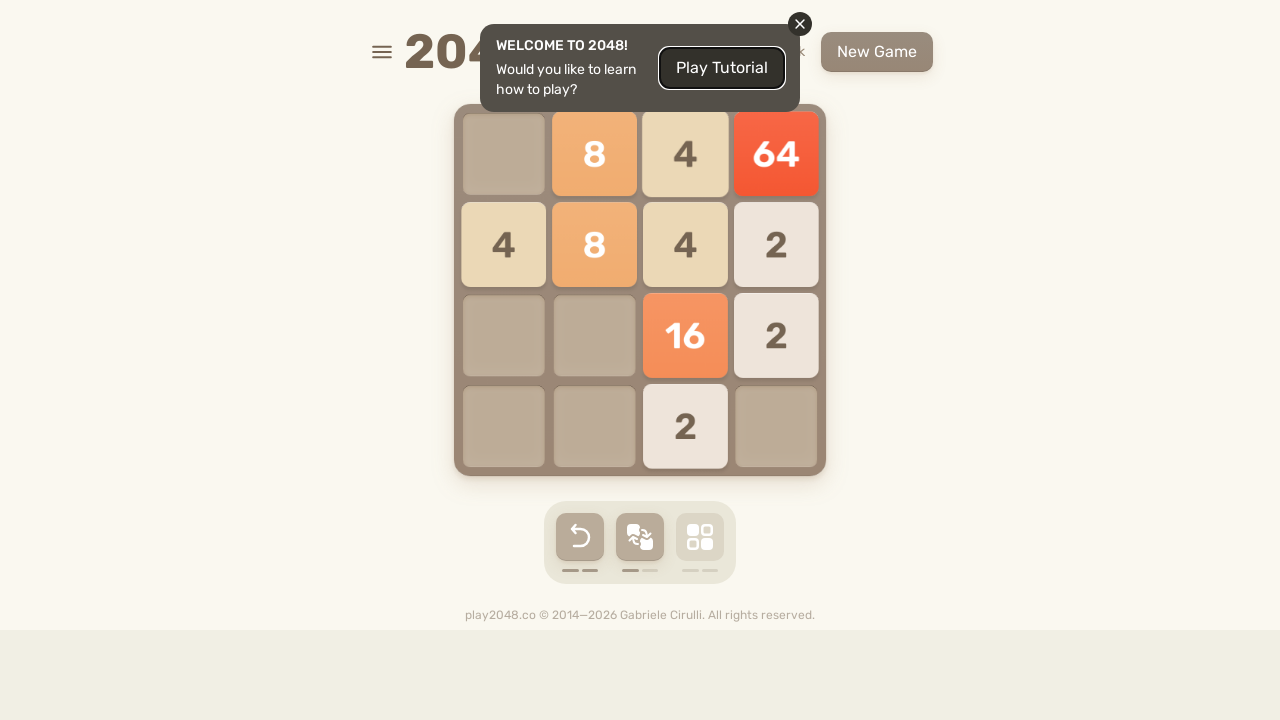

Pressed ArrowLeft key (iteration 13/101)
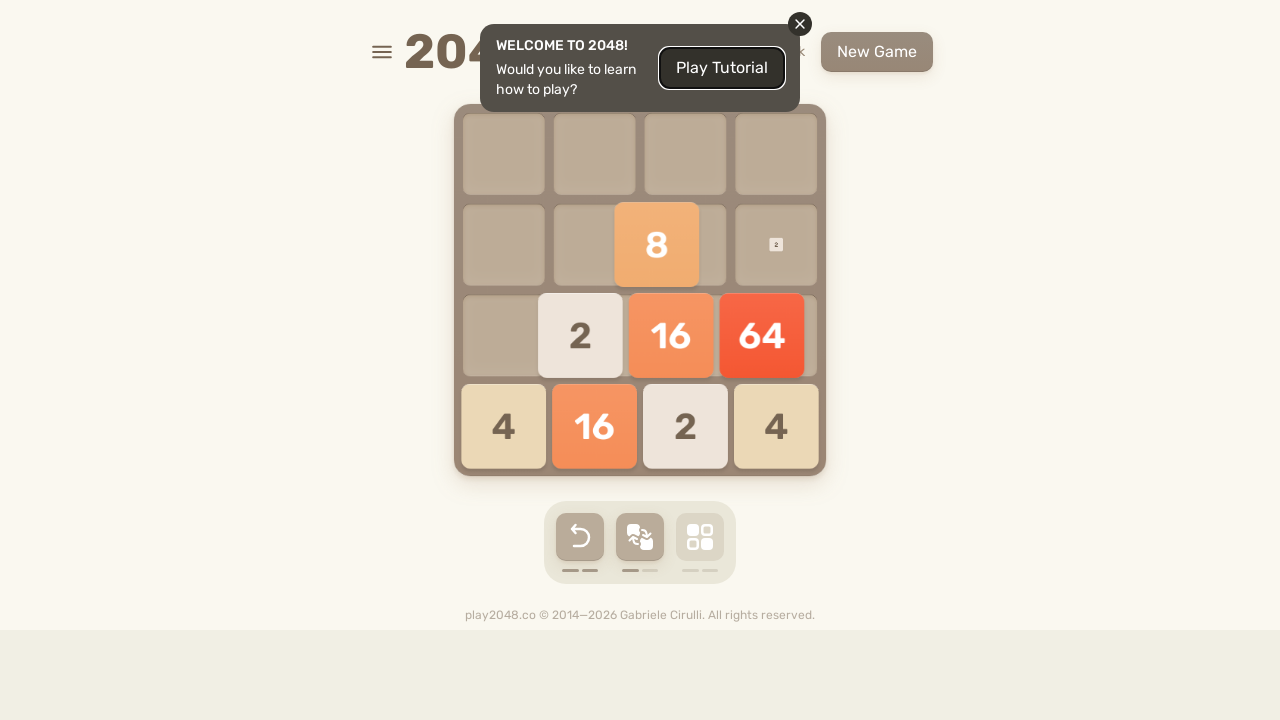

Pressed ArrowUp key (iteration 14/101)
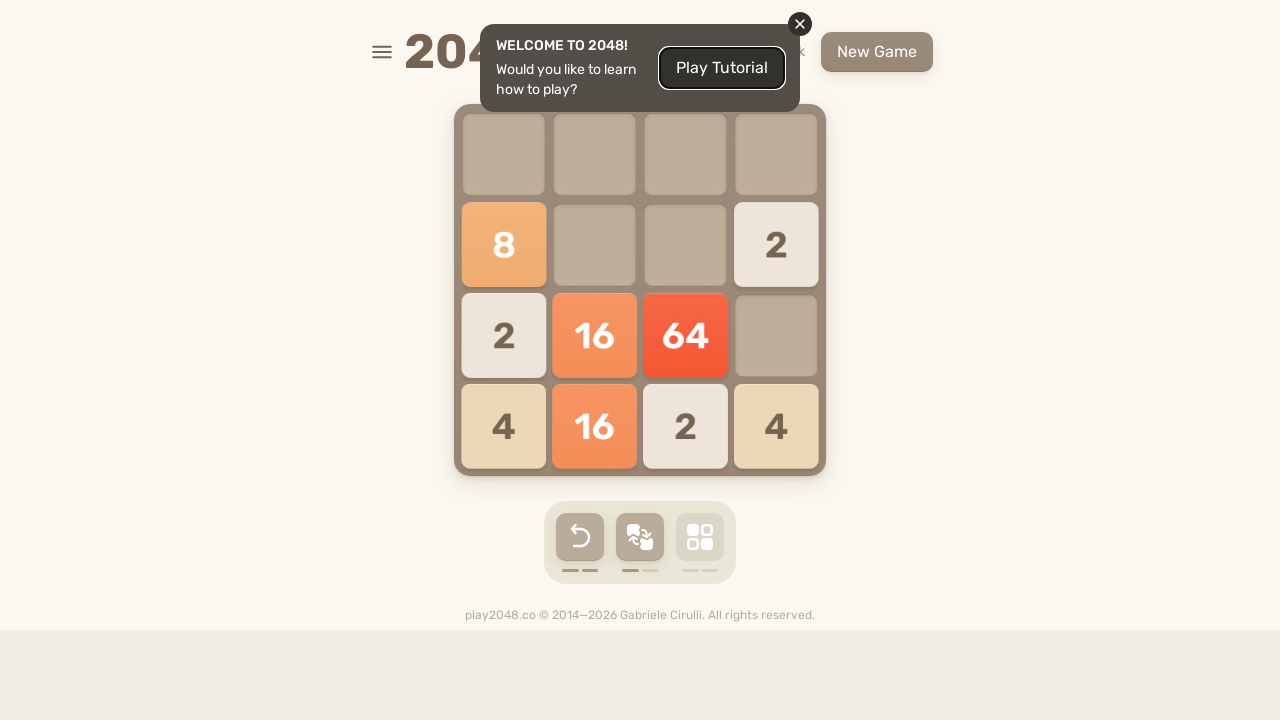

Pressed ArrowRight key (iteration 14/101)
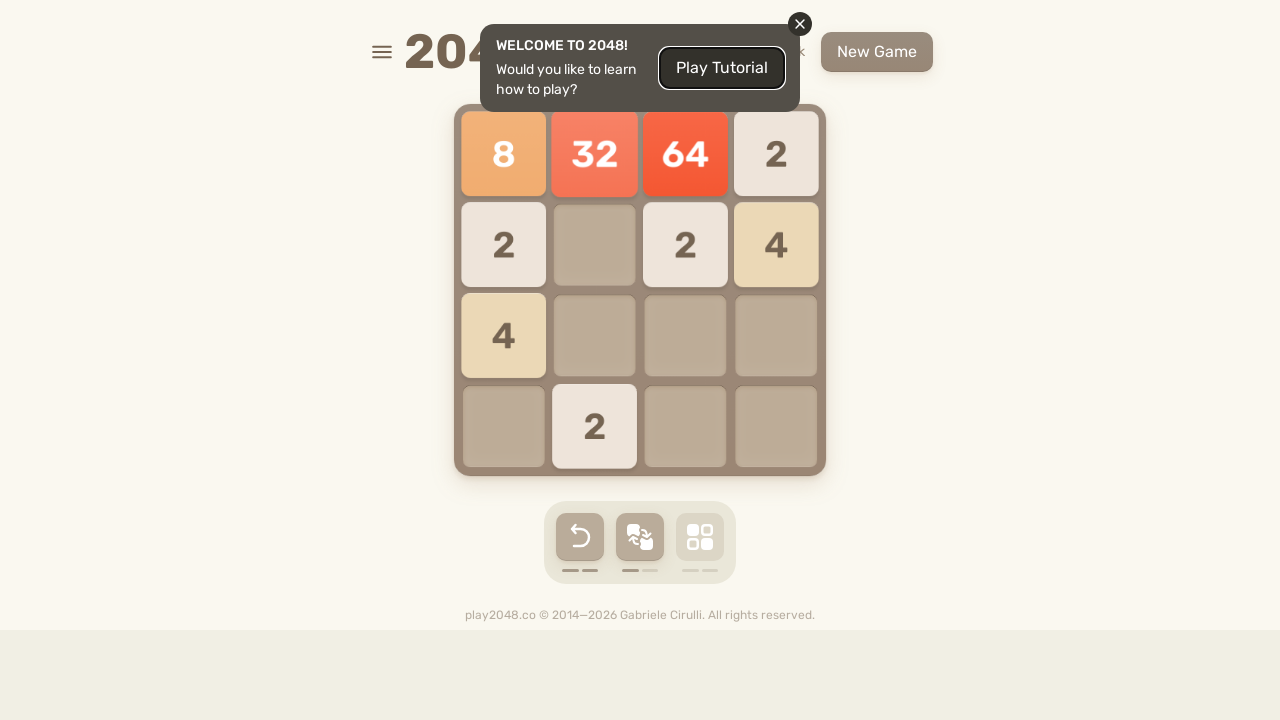

Pressed ArrowDown key (iteration 14/101)
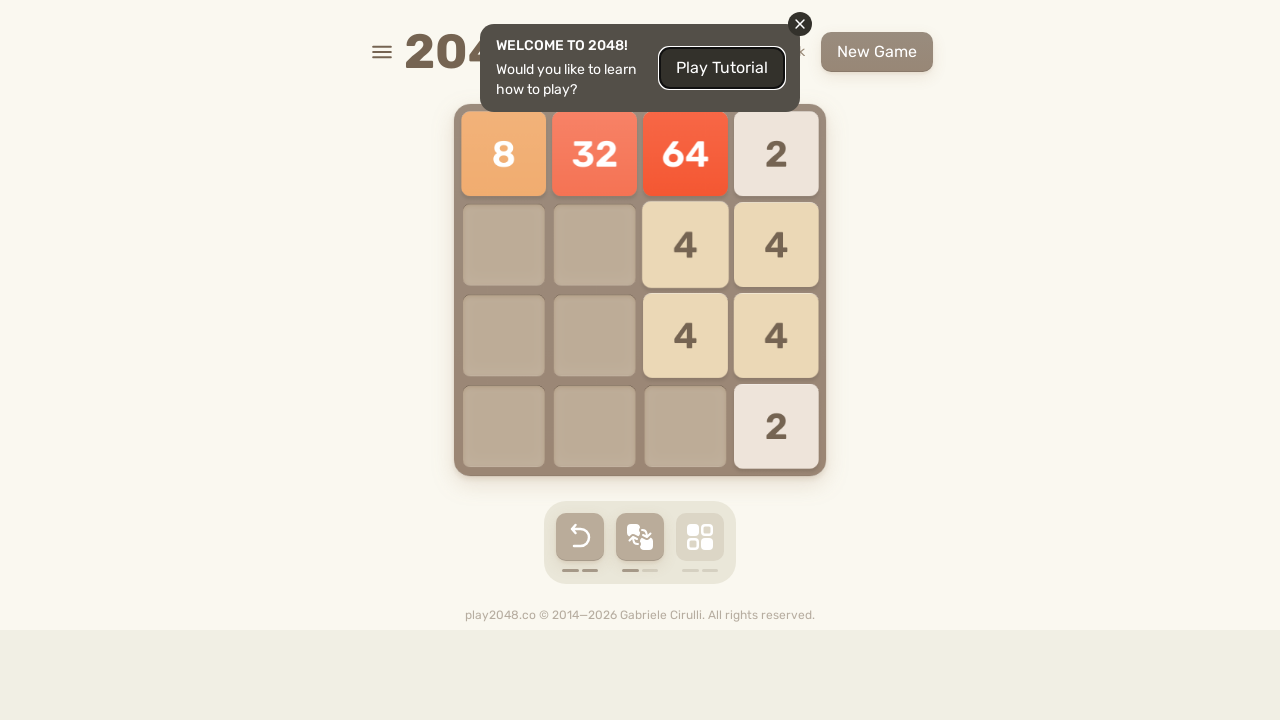

Pressed ArrowLeft key (iteration 14/101)
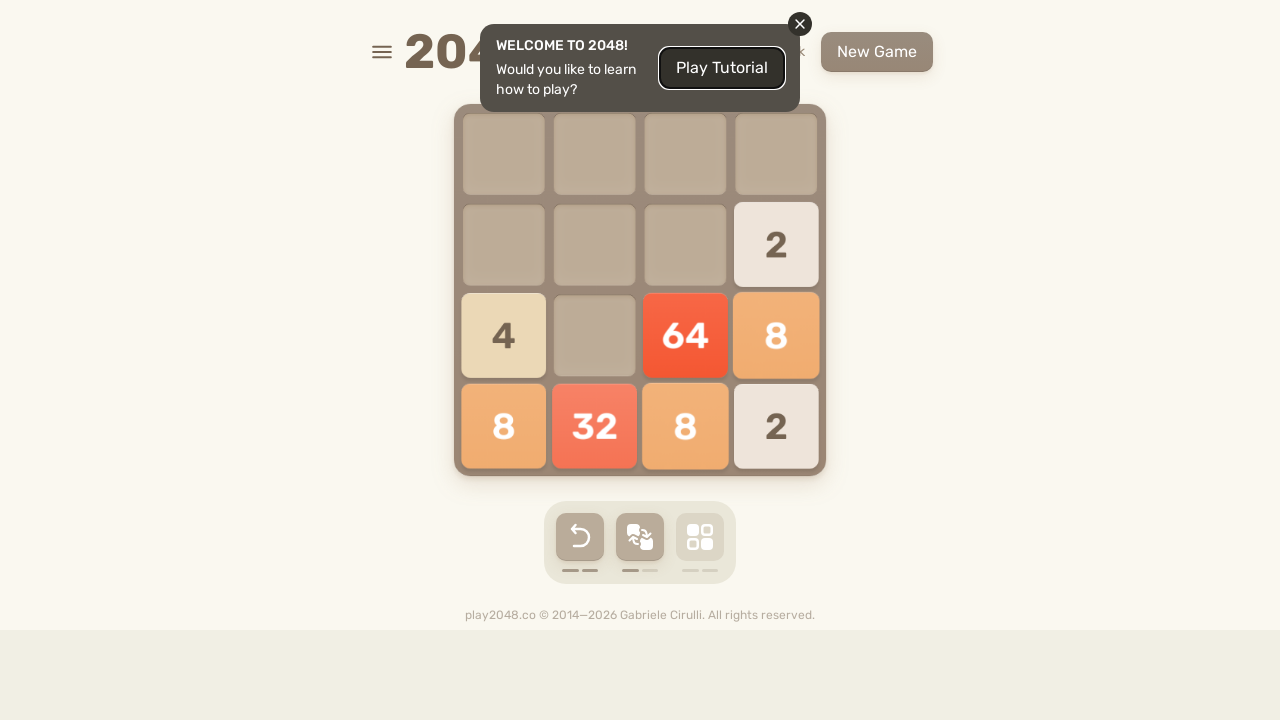

Pressed ArrowUp key (iteration 15/101)
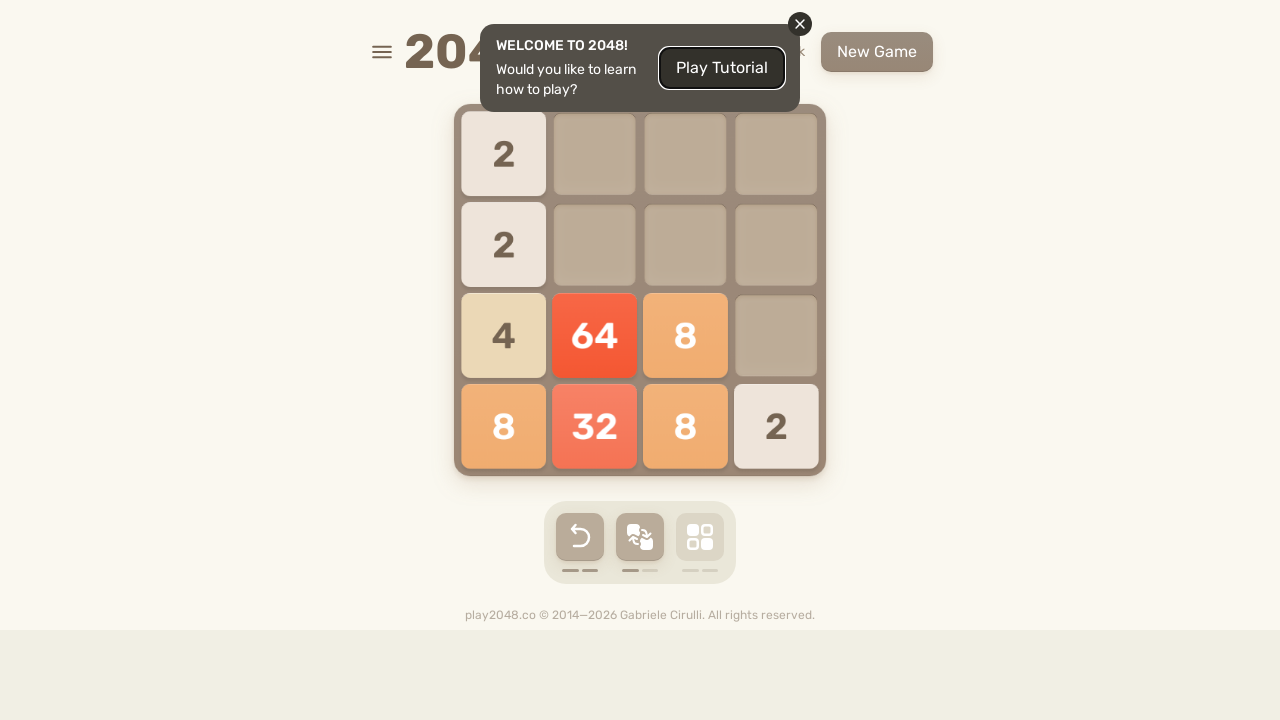

Pressed ArrowRight key (iteration 15/101)
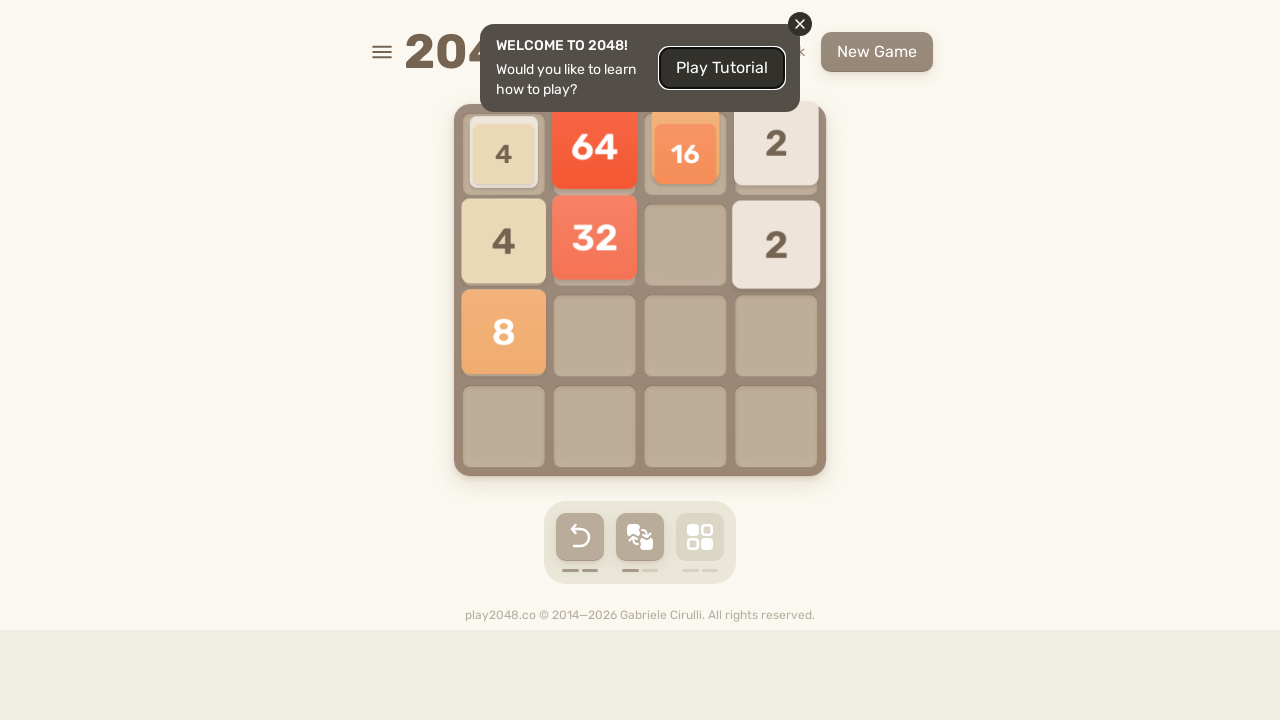

Pressed ArrowDown key (iteration 15/101)
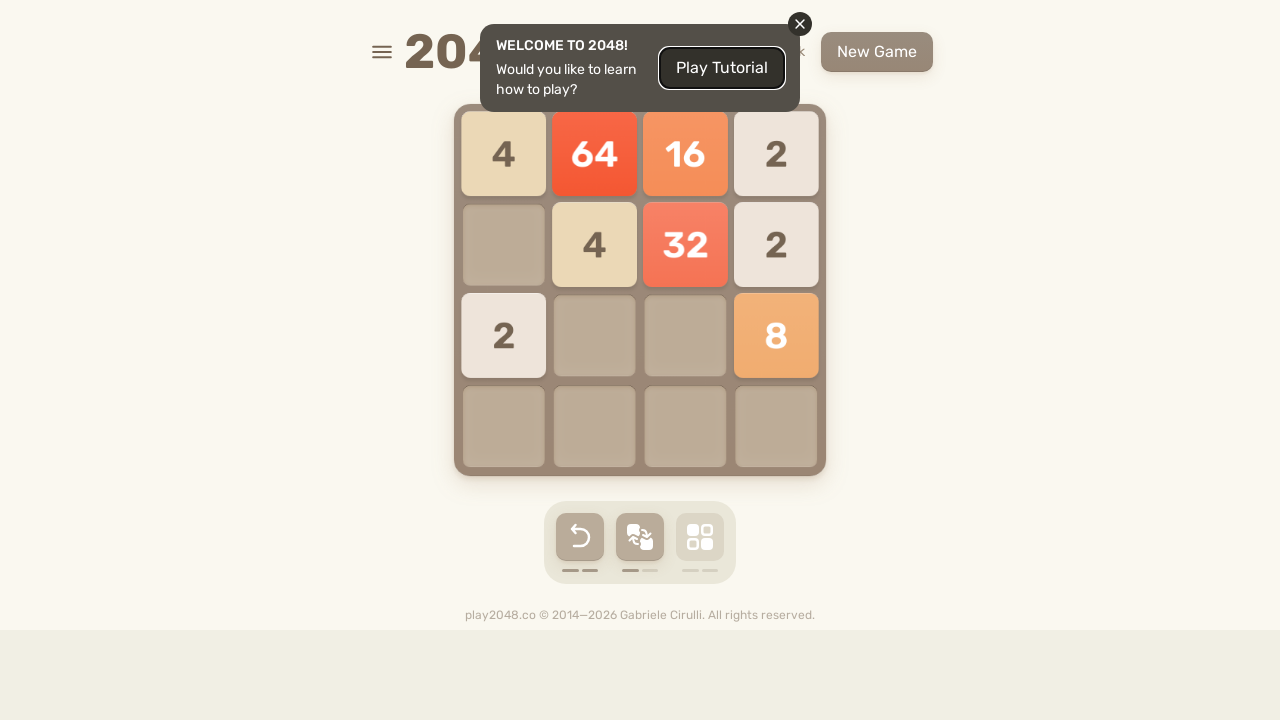

Pressed ArrowLeft key (iteration 15/101)
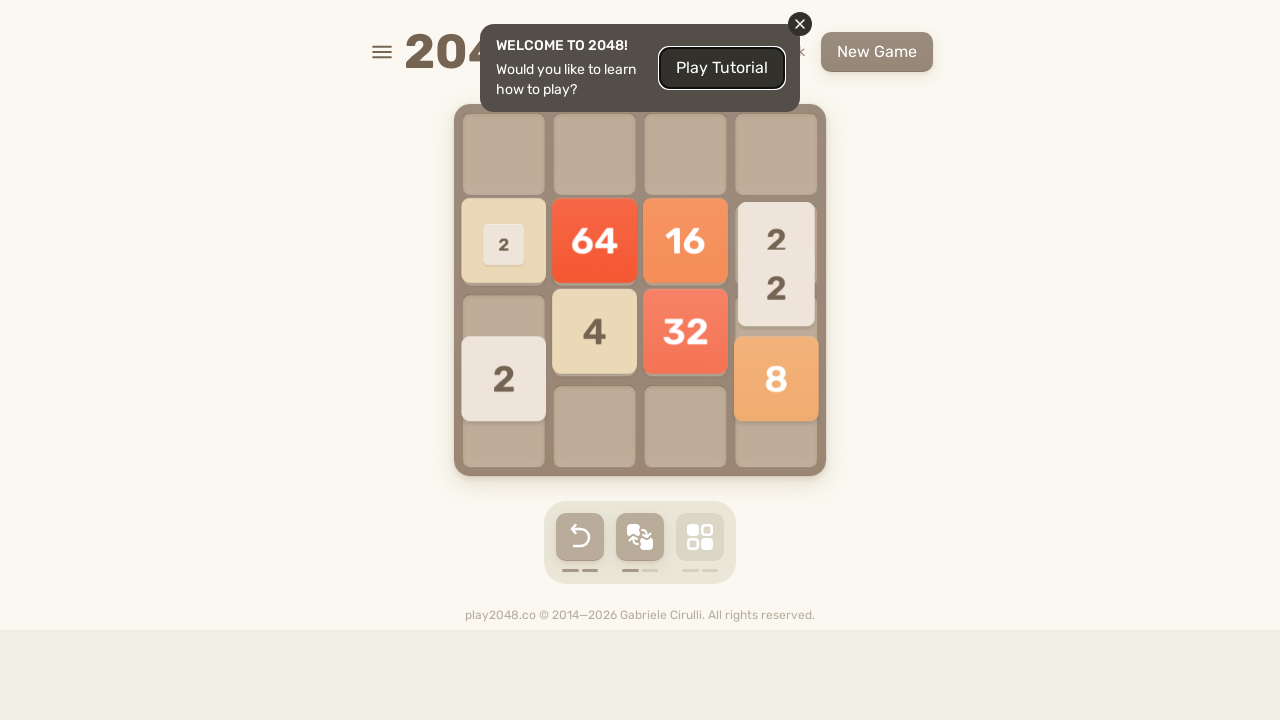

Pressed ArrowUp key (iteration 16/101)
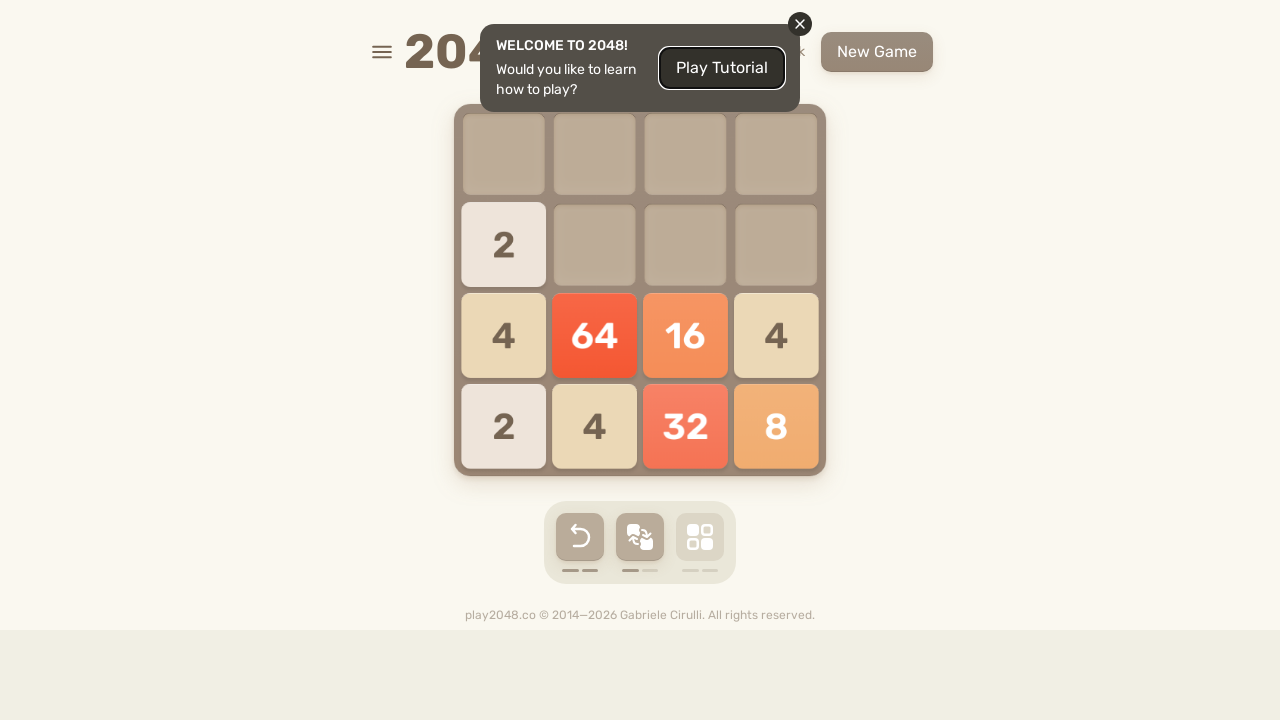

Pressed ArrowRight key (iteration 16/101)
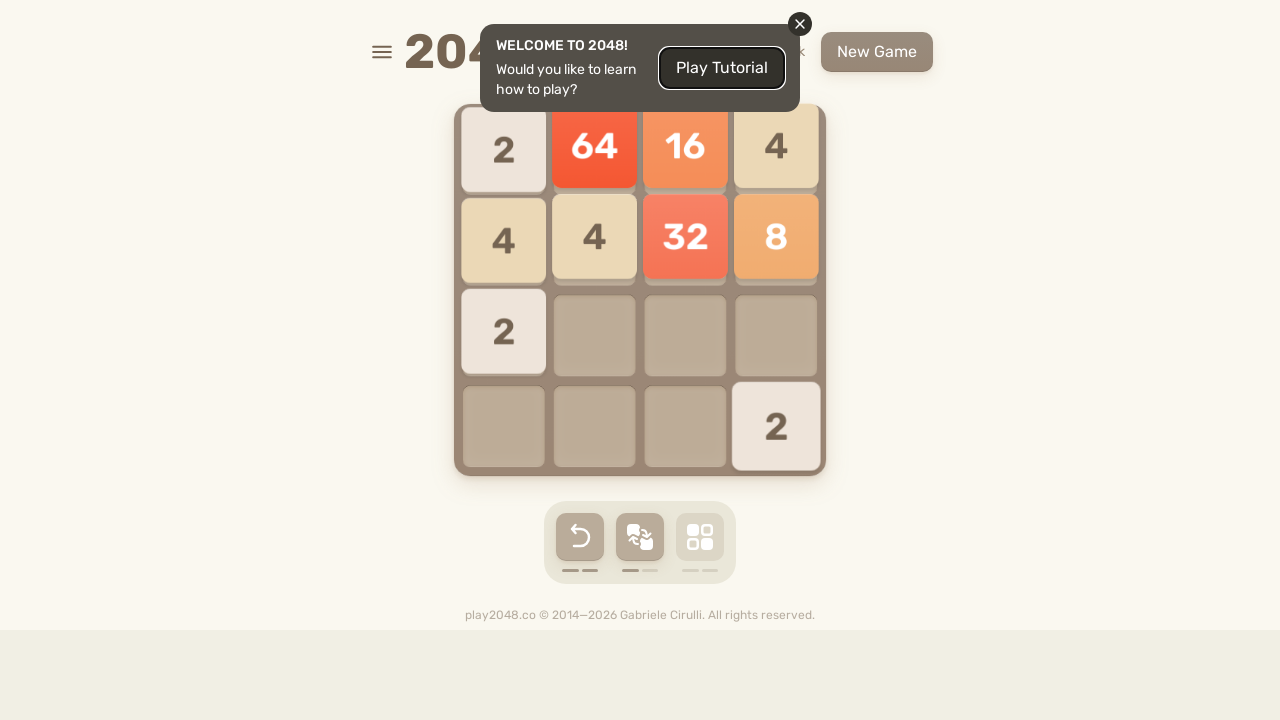

Pressed ArrowDown key (iteration 16/101)
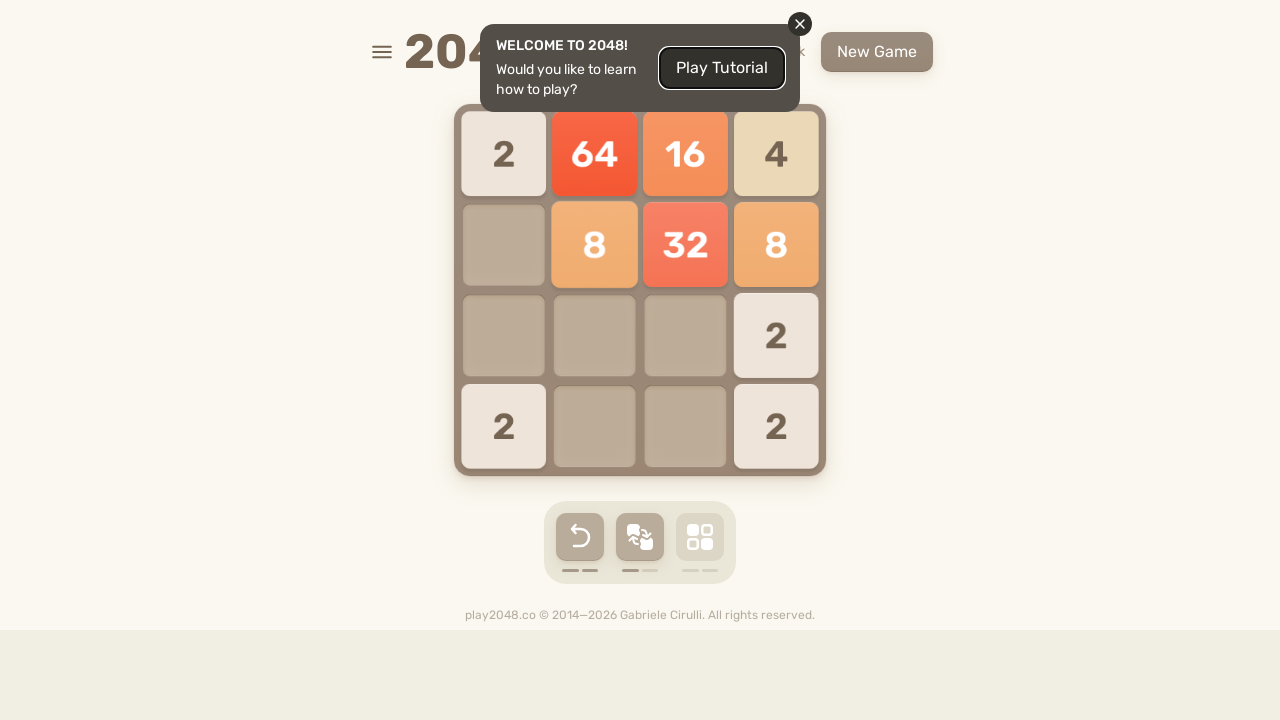

Pressed ArrowLeft key (iteration 16/101)
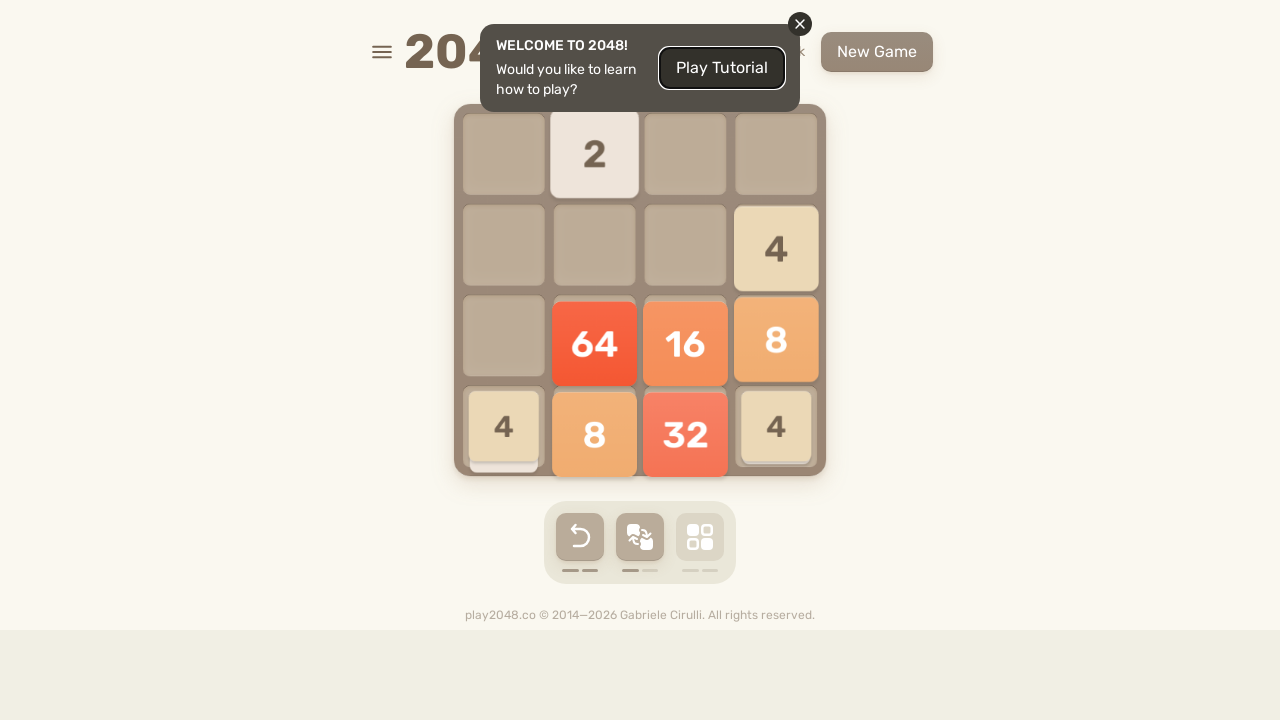

Pressed ArrowUp key (iteration 17/101)
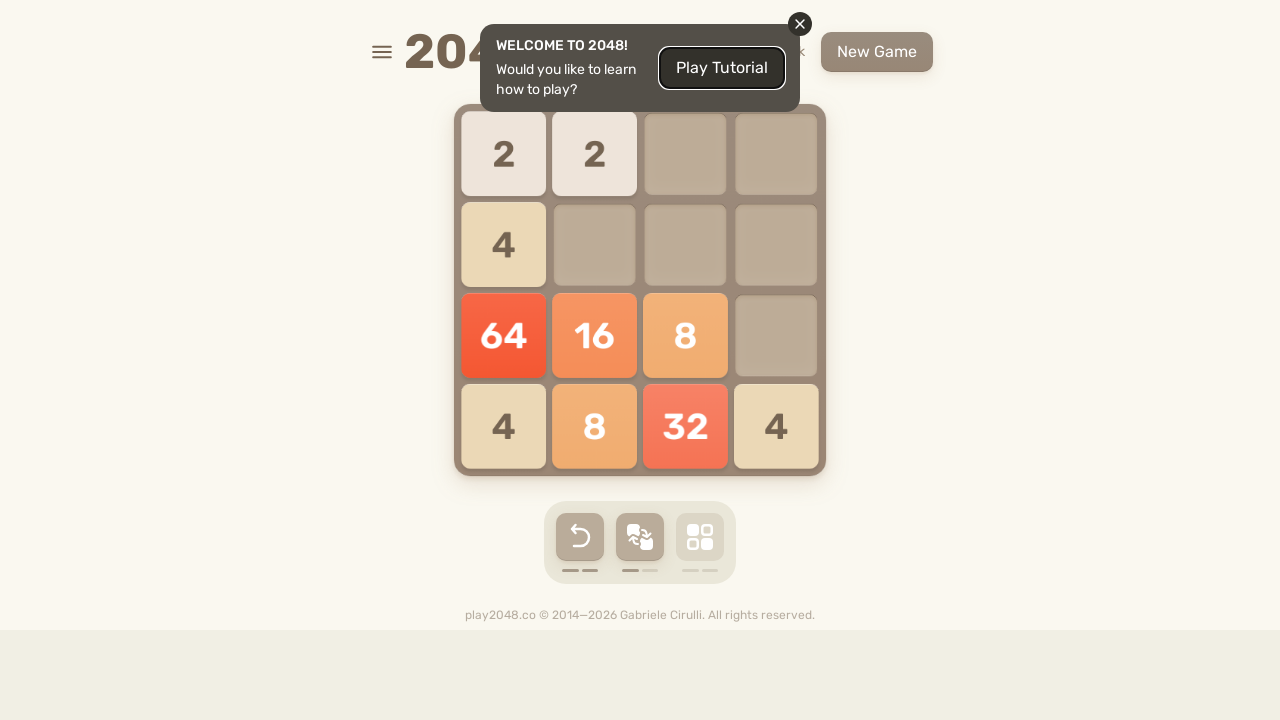

Pressed ArrowRight key (iteration 17/101)
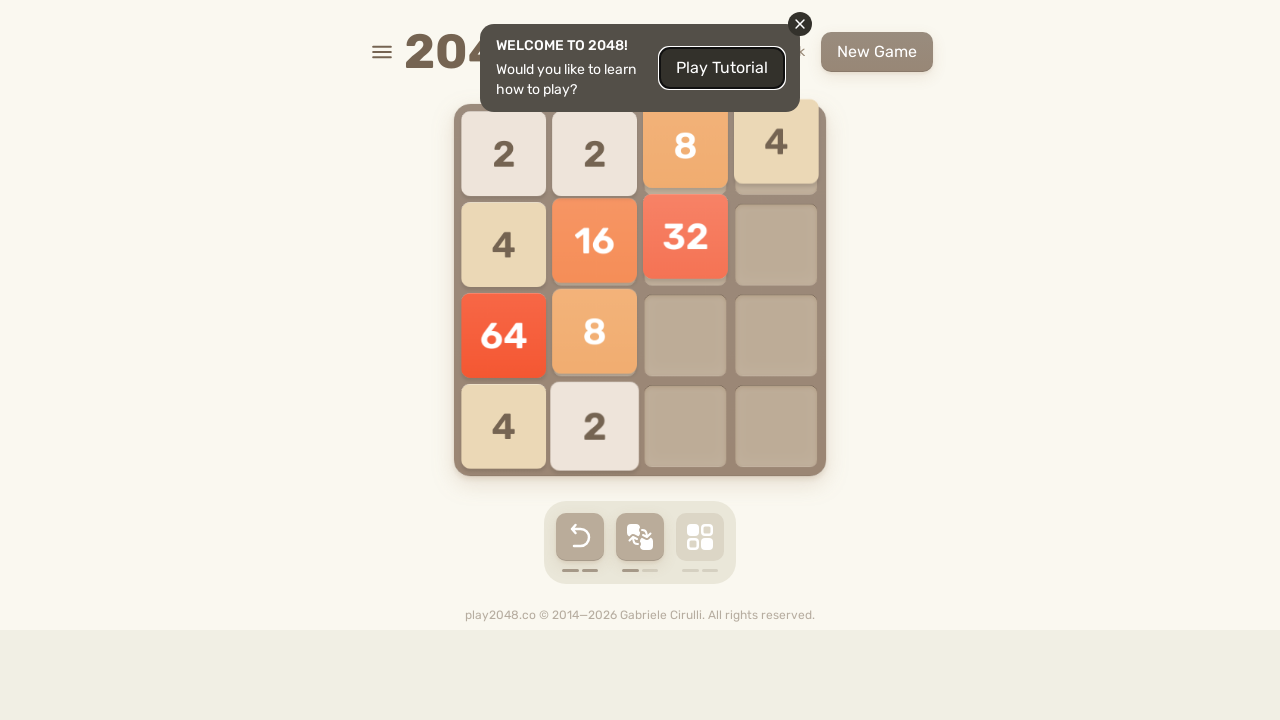

Pressed ArrowDown key (iteration 17/101)
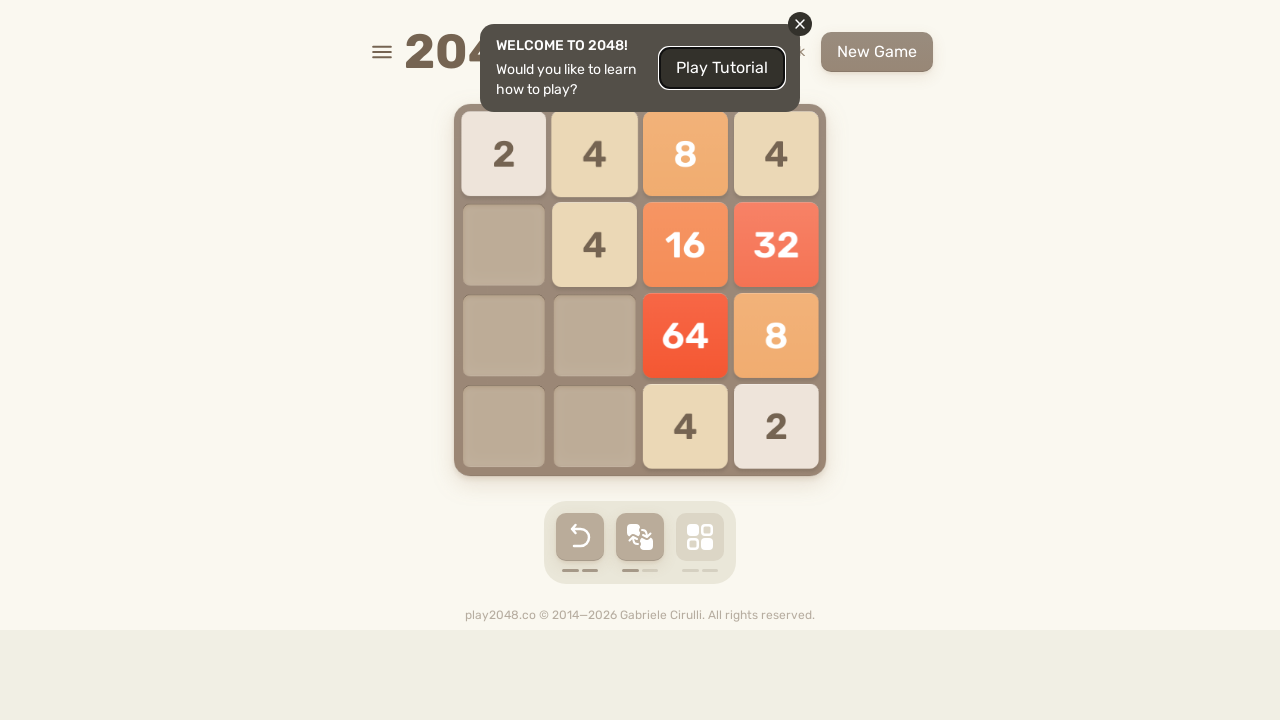

Pressed ArrowLeft key (iteration 17/101)
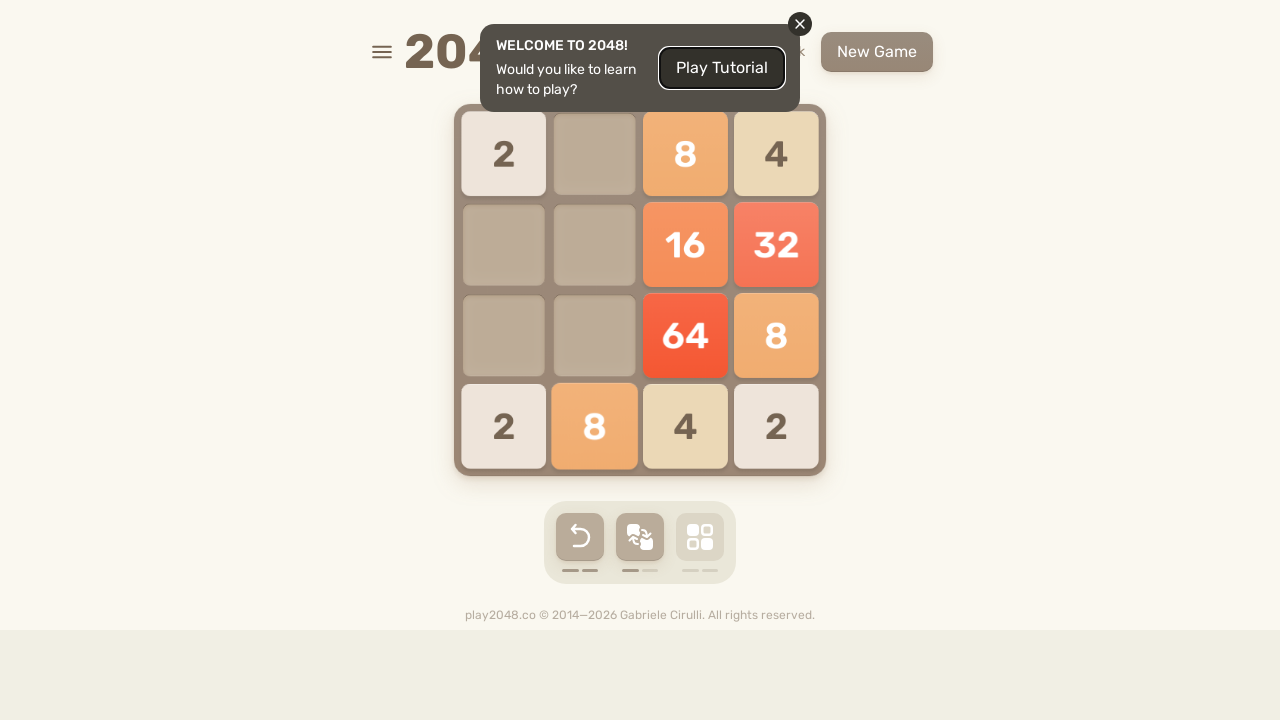

Pressed ArrowUp key (iteration 18/101)
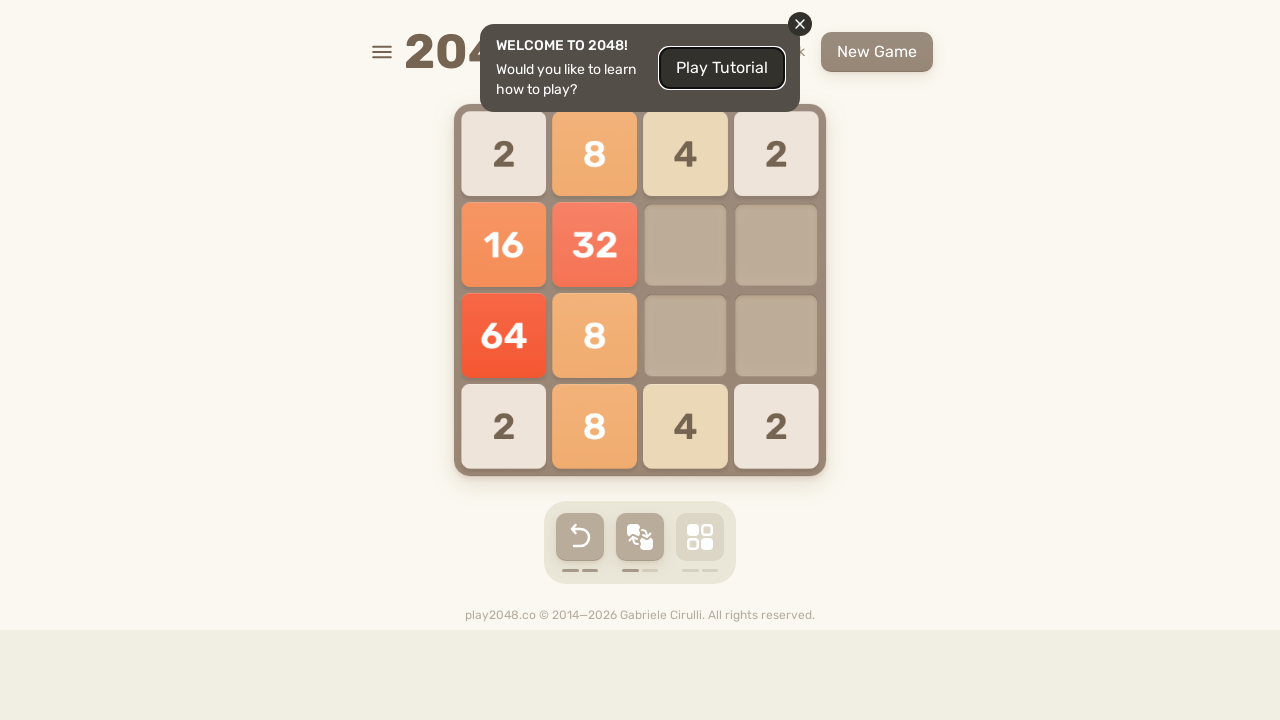

Pressed ArrowRight key (iteration 18/101)
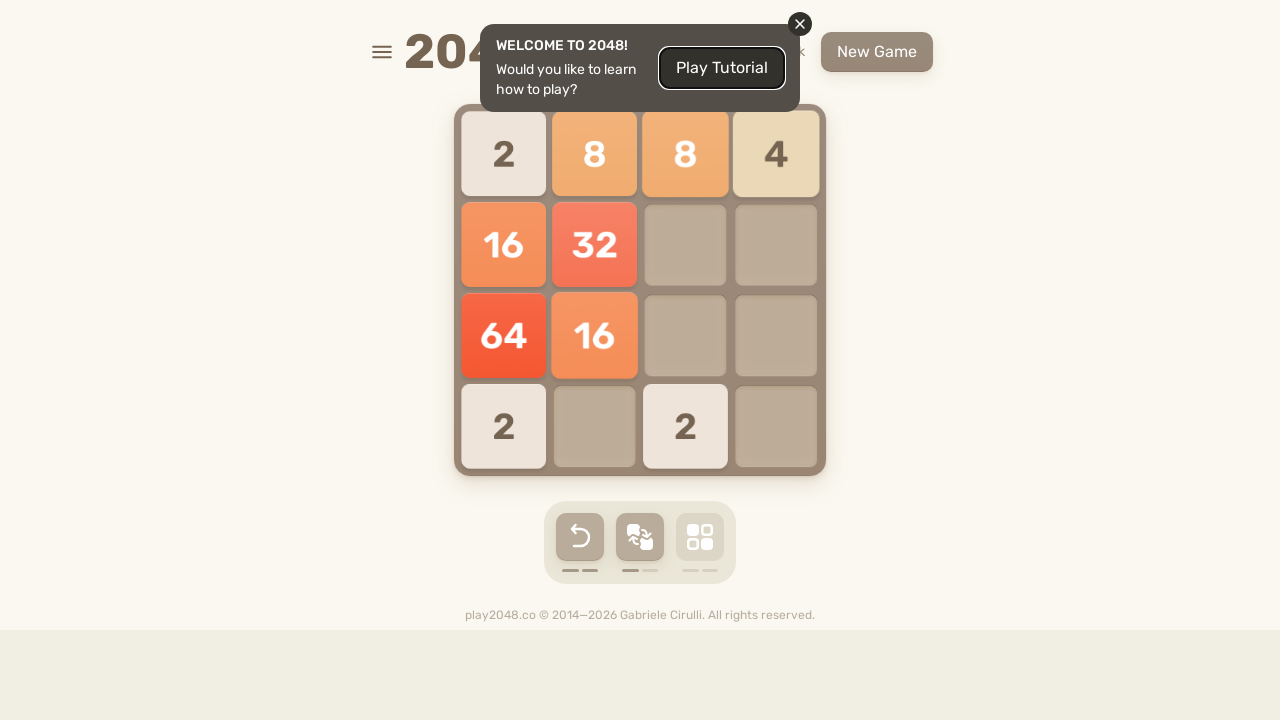

Pressed ArrowDown key (iteration 18/101)
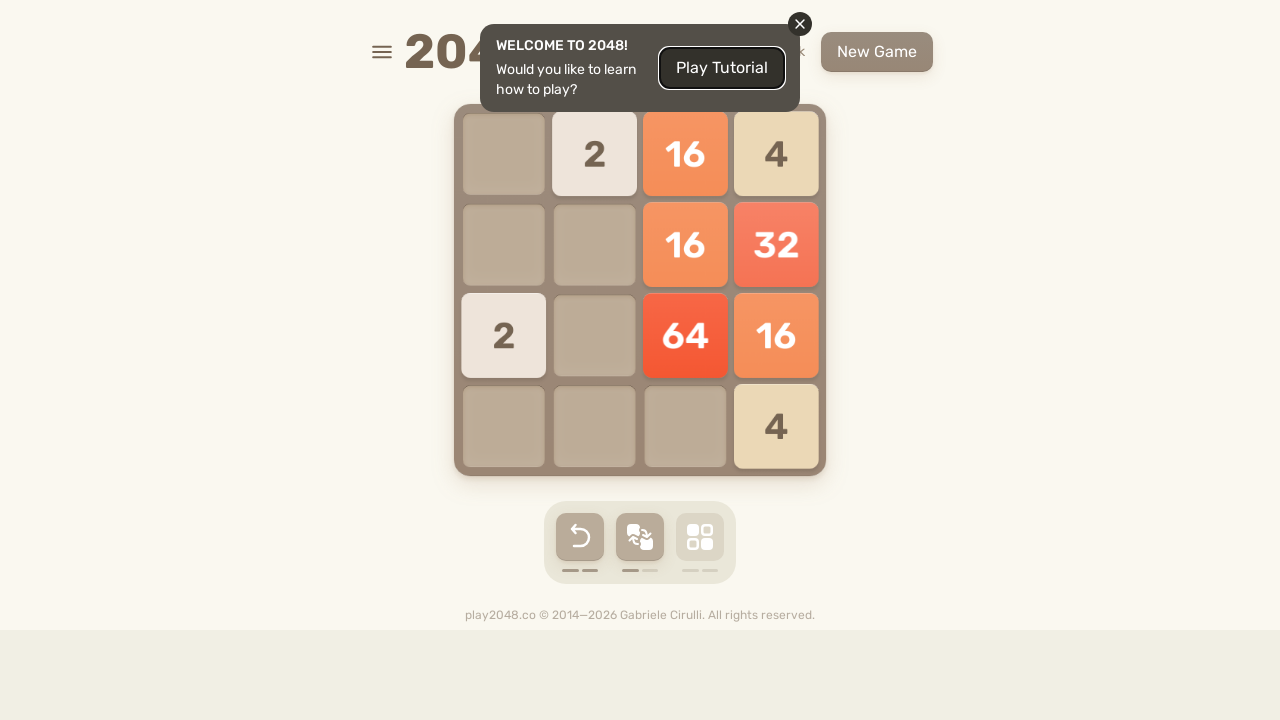

Pressed ArrowLeft key (iteration 18/101)
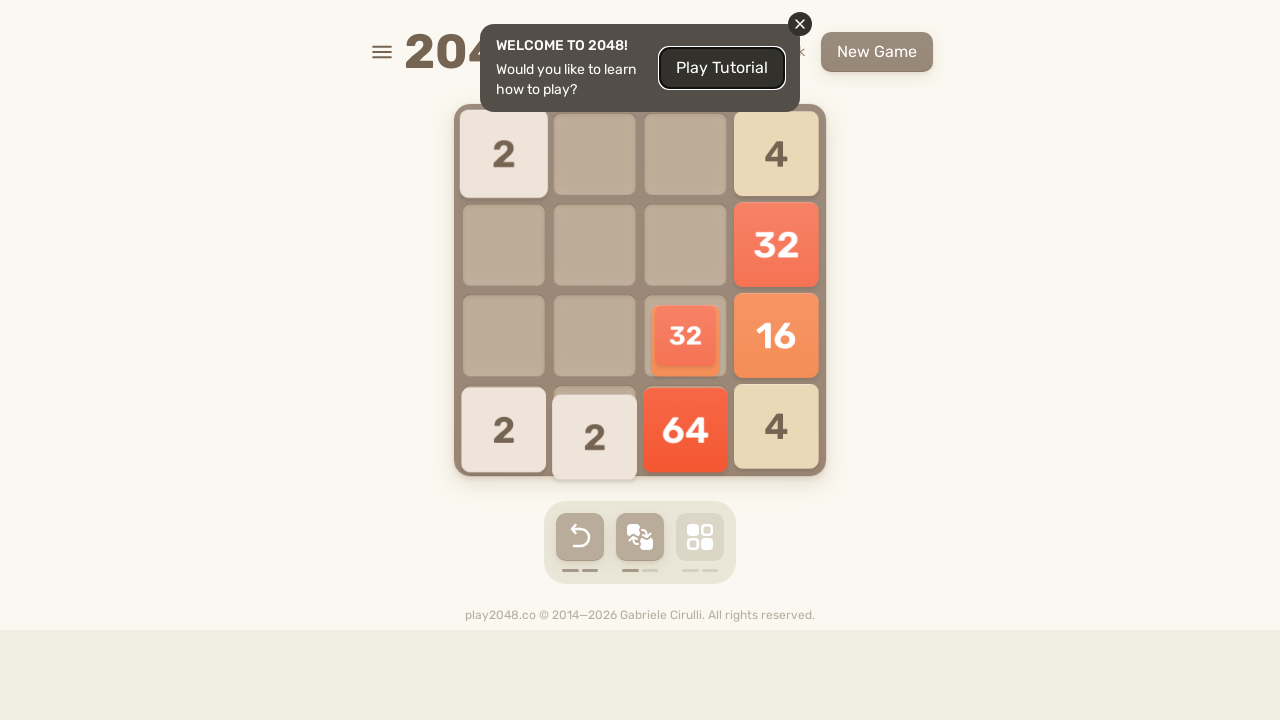

Pressed ArrowUp key (iteration 19/101)
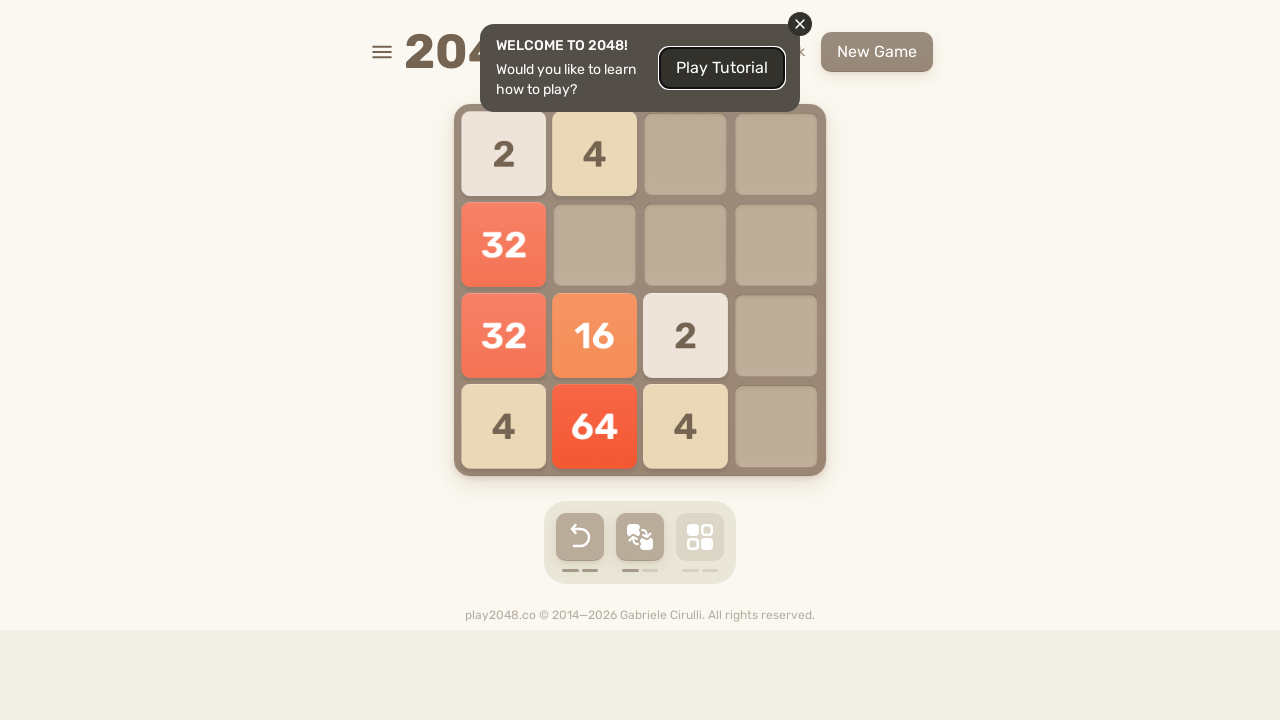

Pressed ArrowRight key (iteration 19/101)
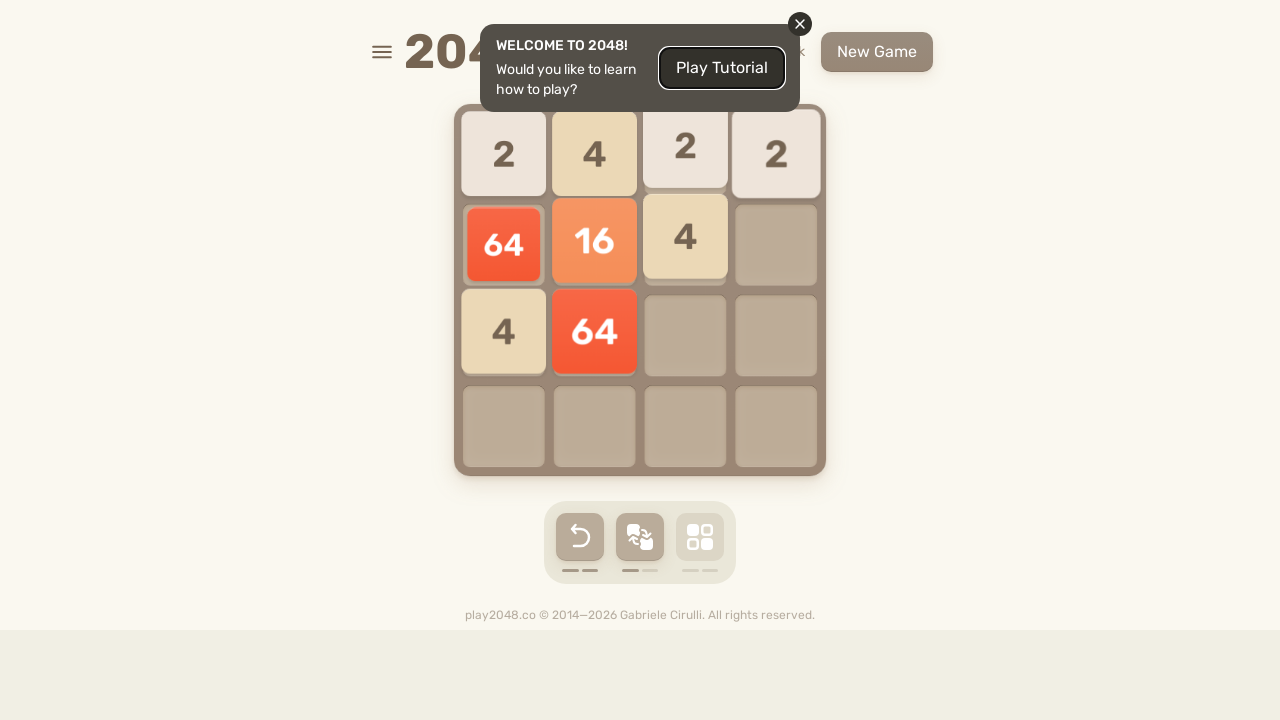

Pressed ArrowDown key (iteration 19/101)
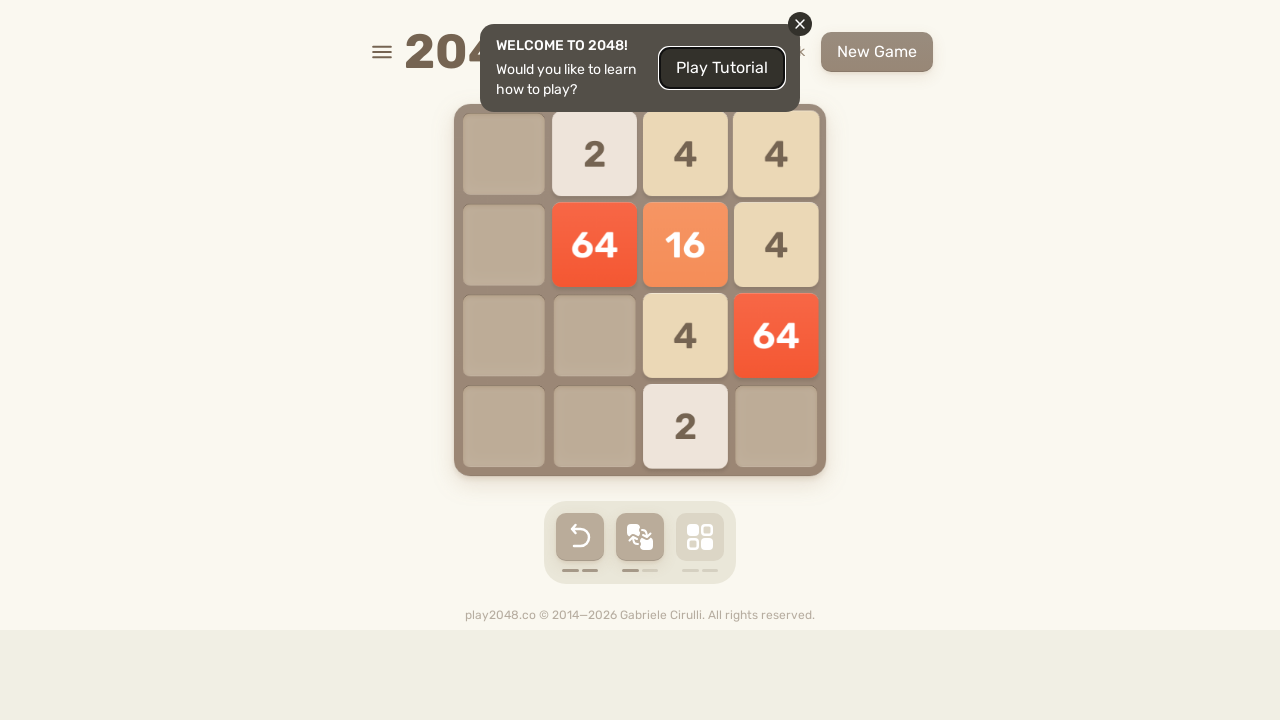

Pressed ArrowLeft key (iteration 19/101)
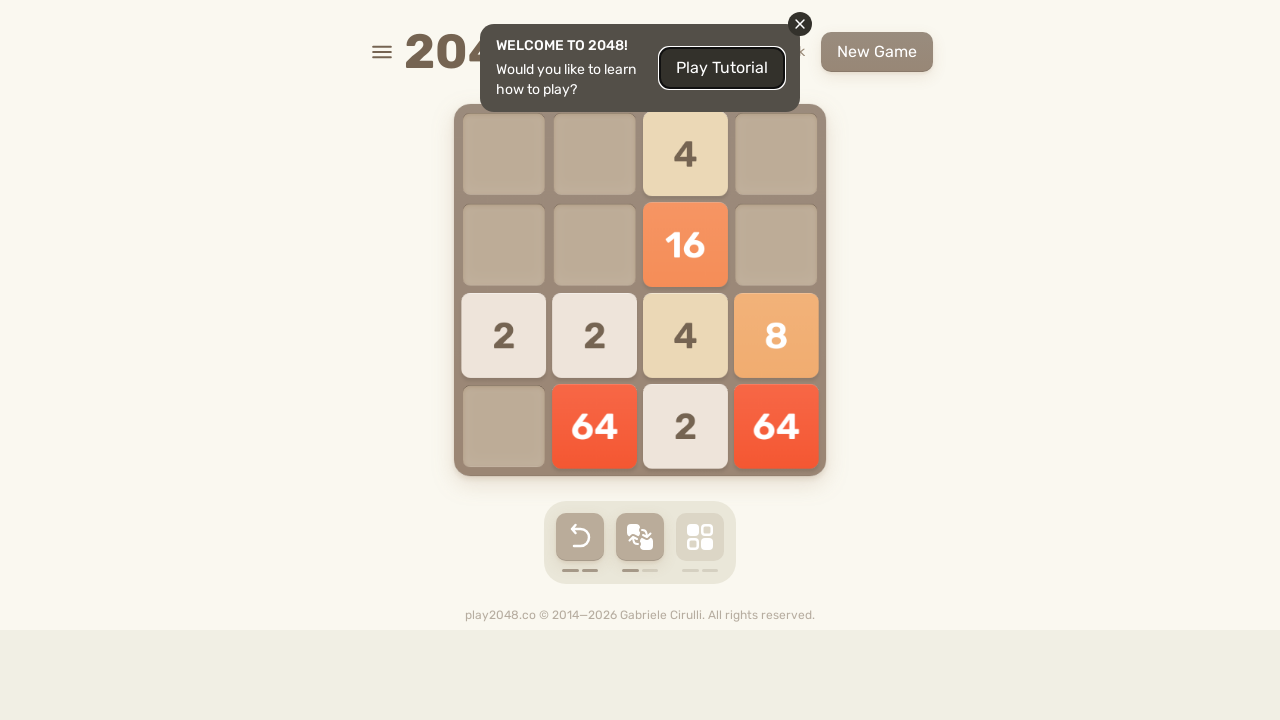

Pressed ArrowUp key (iteration 20/101)
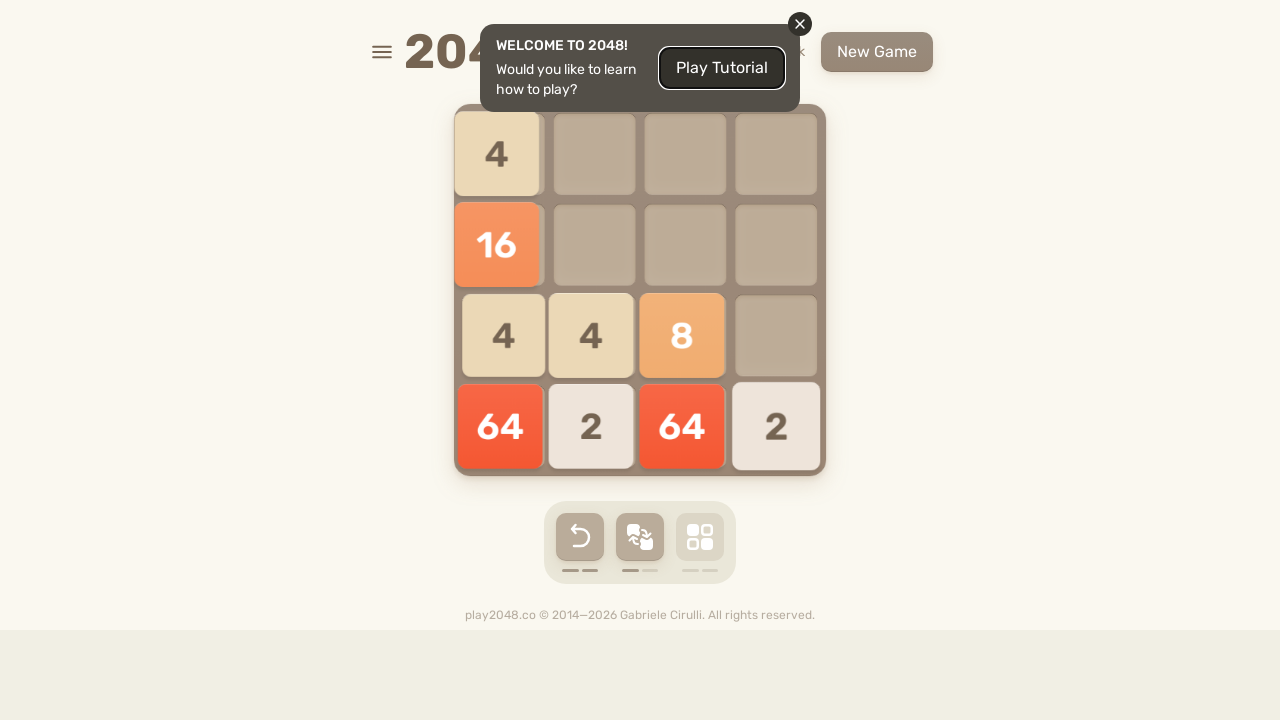

Pressed ArrowRight key (iteration 20/101)
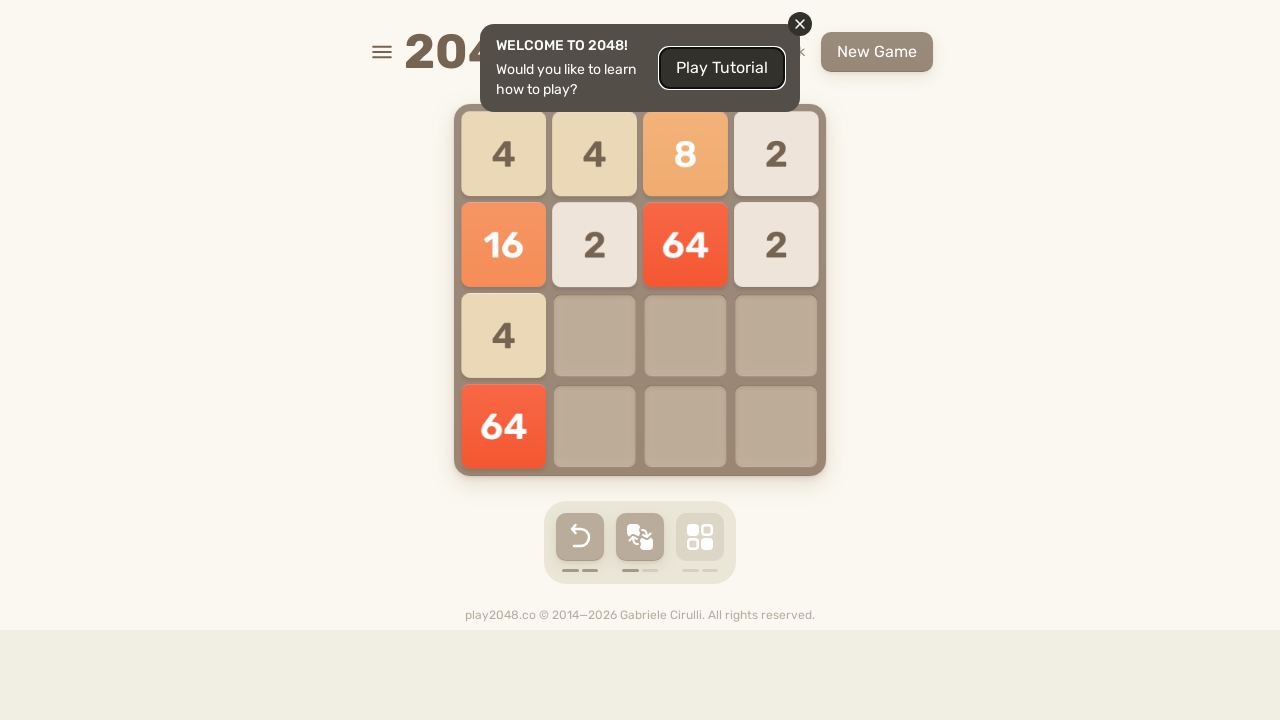

Pressed ArrowDown key (iteration 20/101)
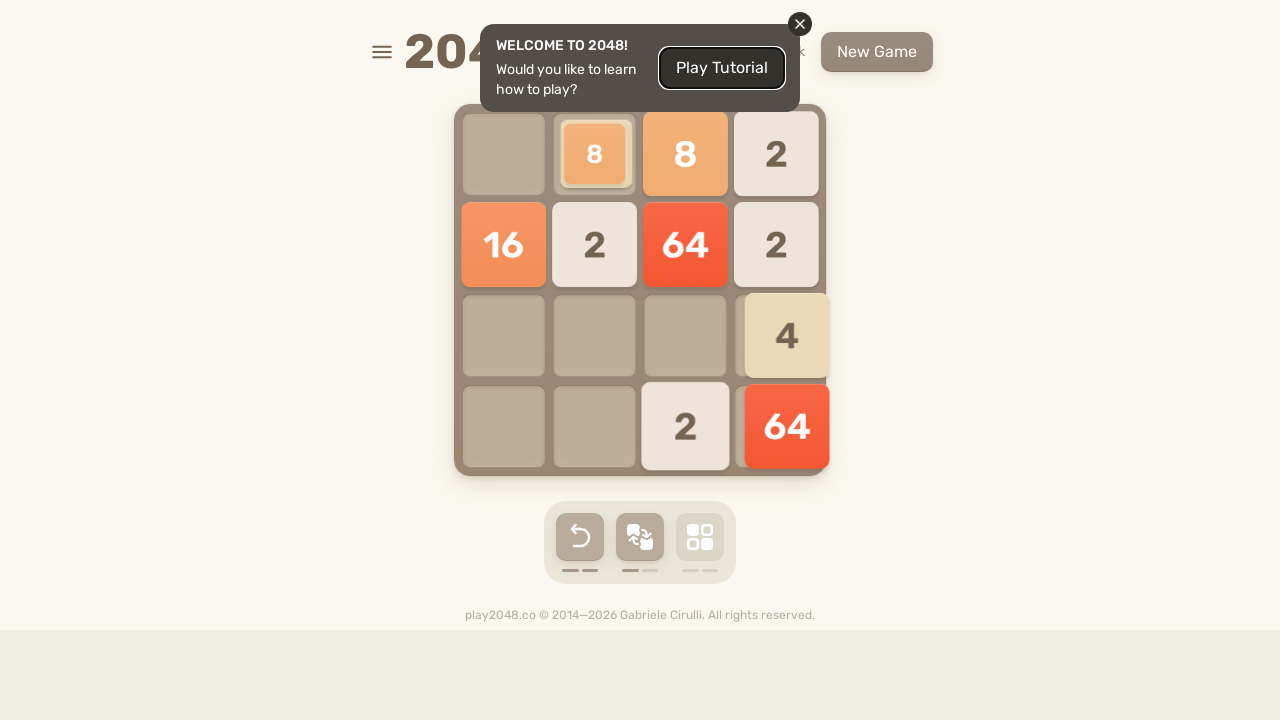

Pressed ArrowLeft key (iteration 20/101)
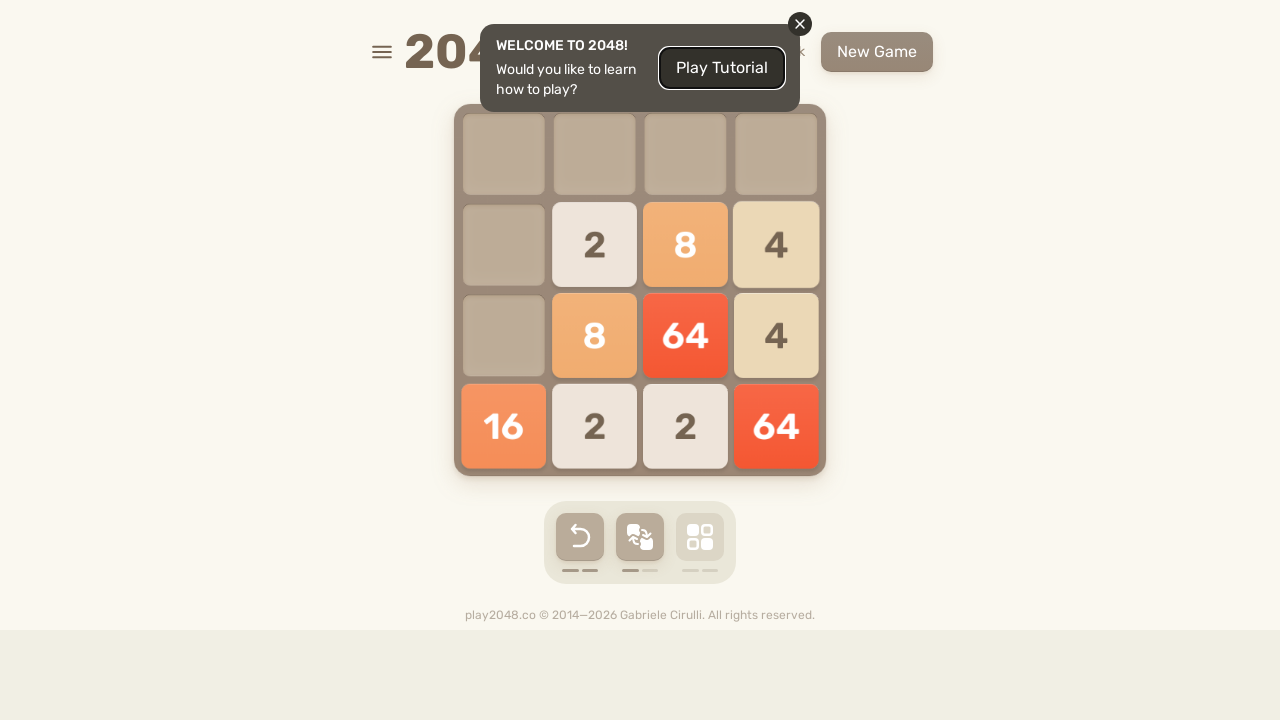

Pressed ArrowUp key (iteration 21/101)
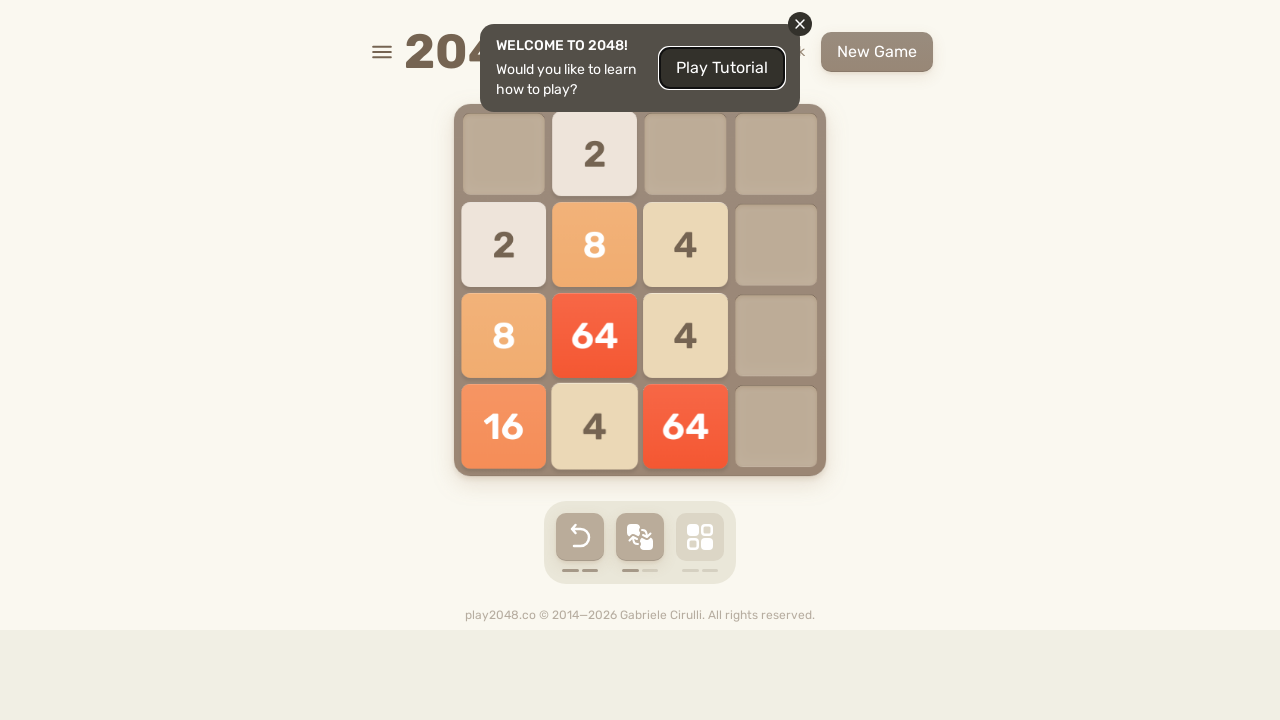

Pressed ArrowRight key (iteration 21/101)
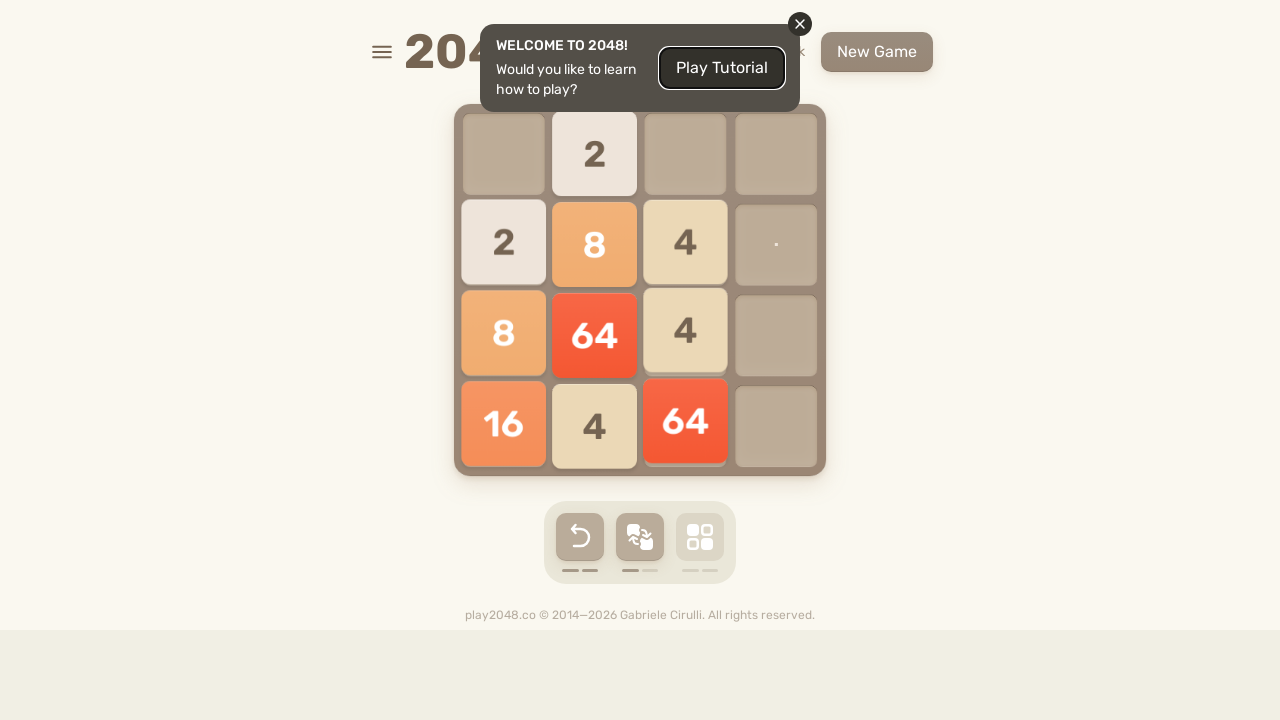

Pressed ArrowDown key (iteration 21/101)
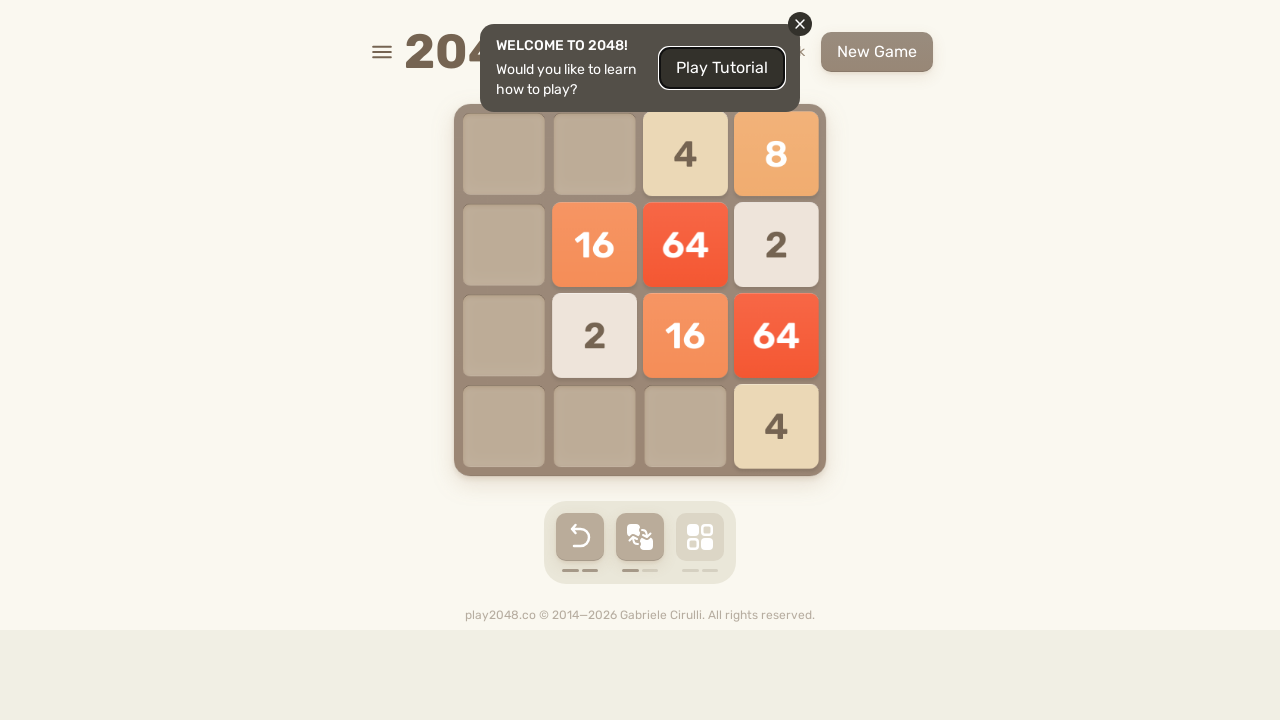

Pressed ArrowLeft key (iteration 21/101)
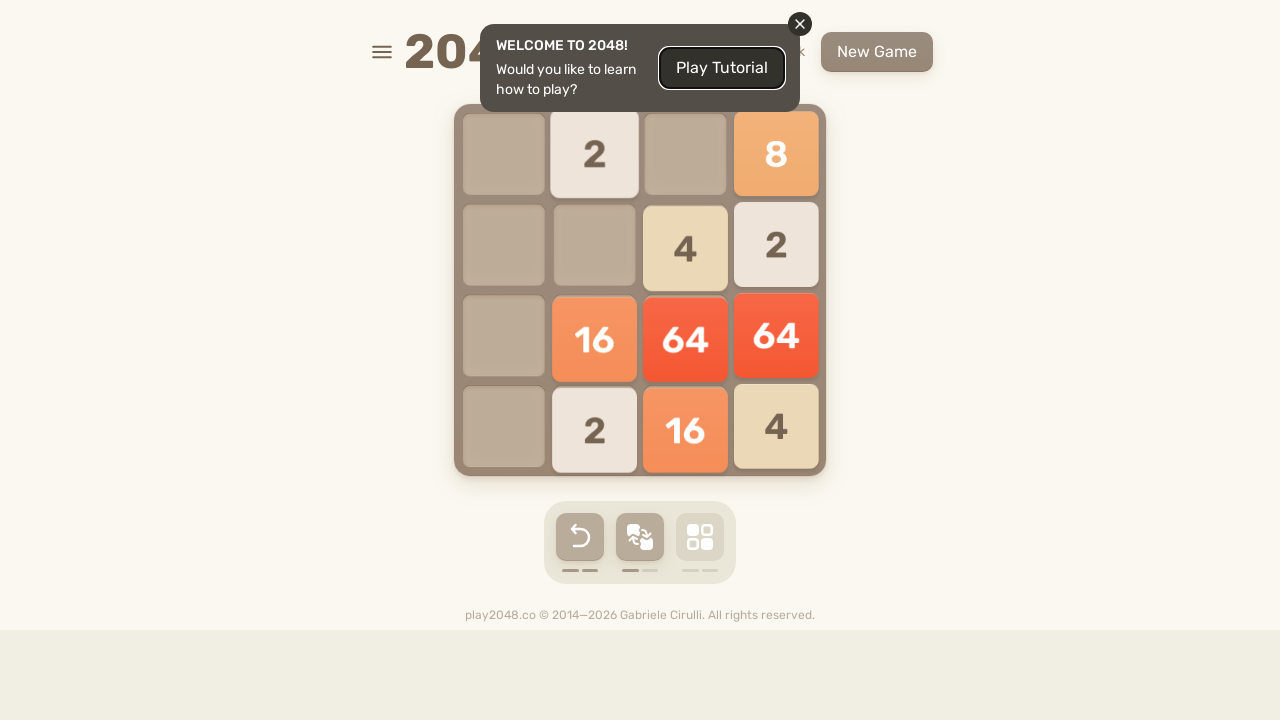

Pressed ArrowUp key (iteration 22/101)
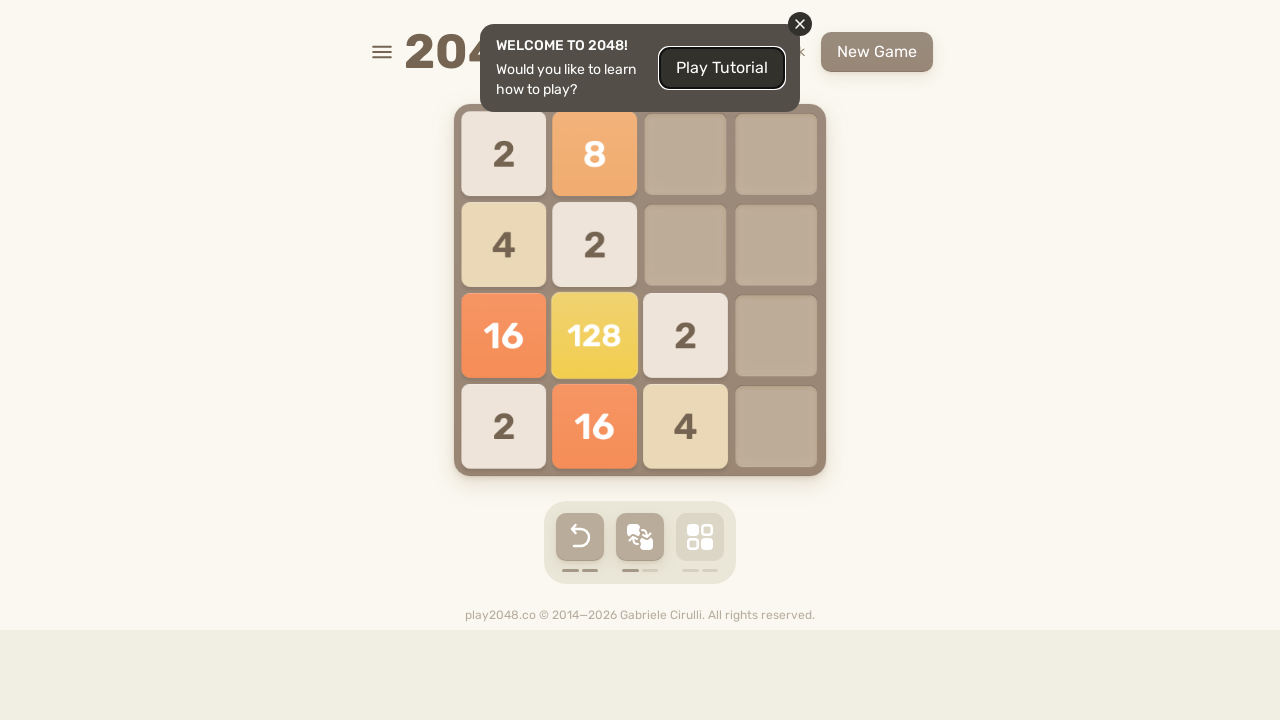

Pressed ArrowRight key (iteration 22/101)
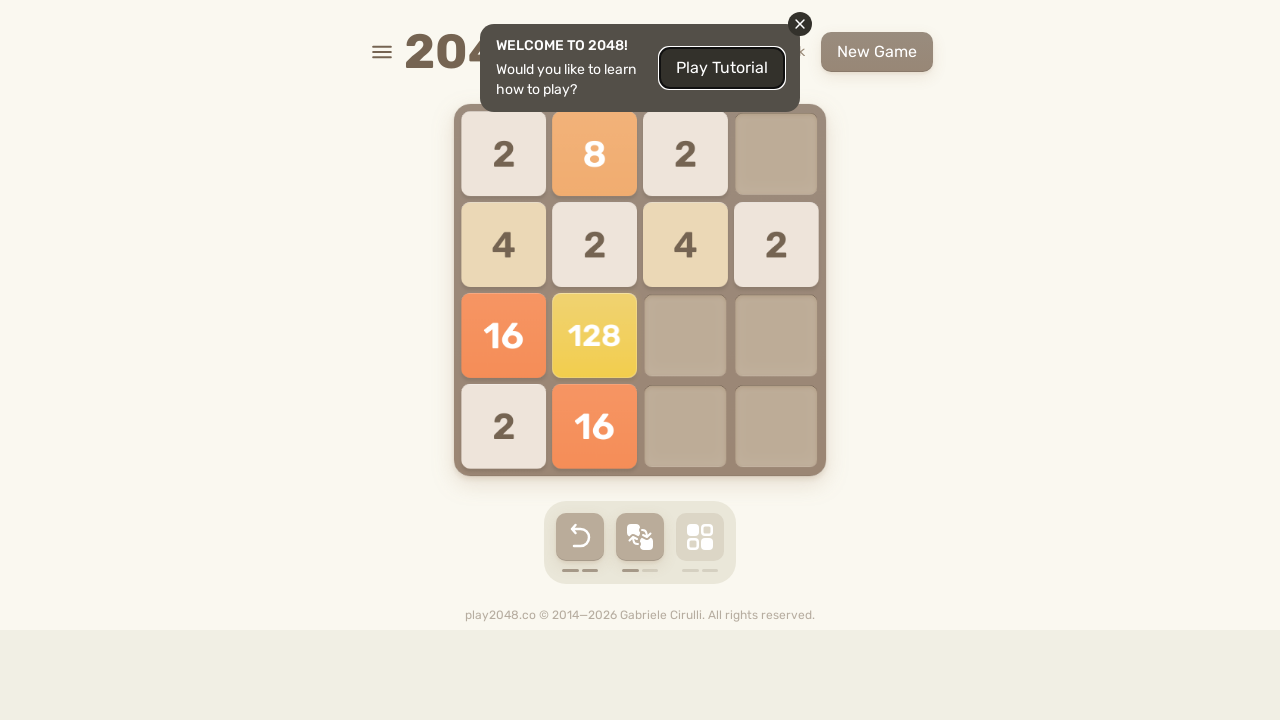

Pressed ArrowDown key (iteration 22/101)
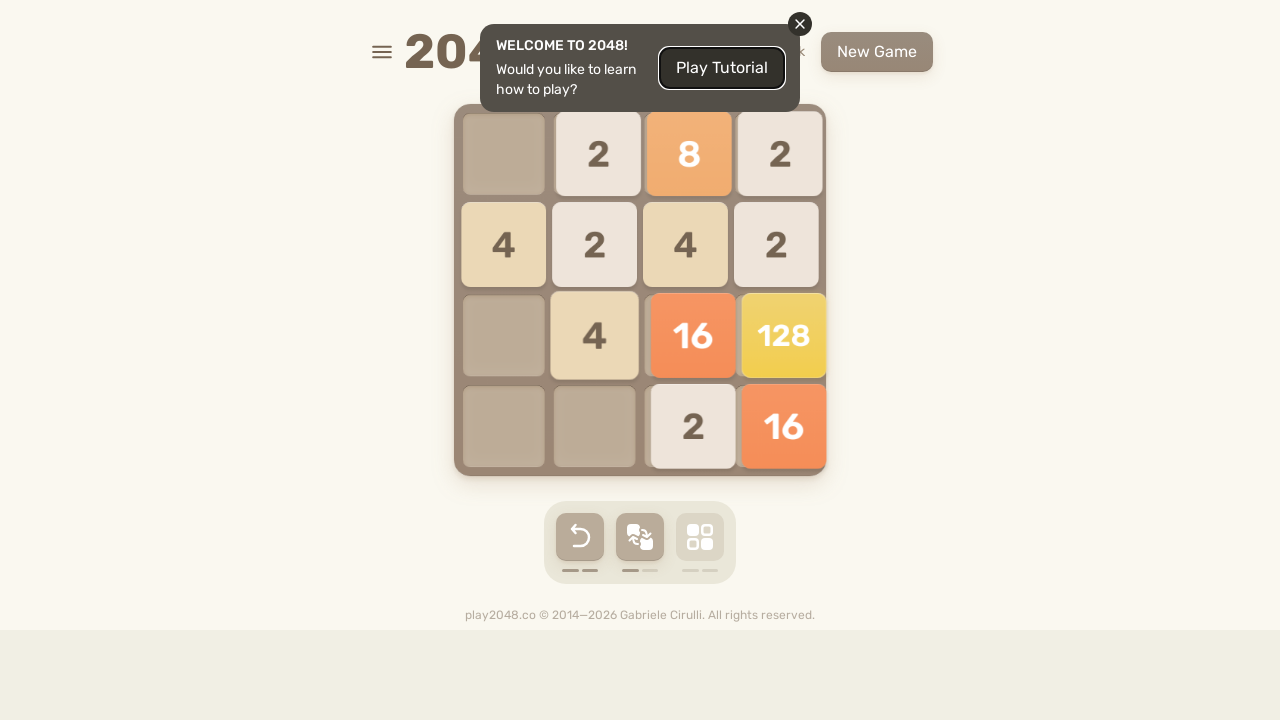

Pressed ArrowLeft key (iteration 22/101)
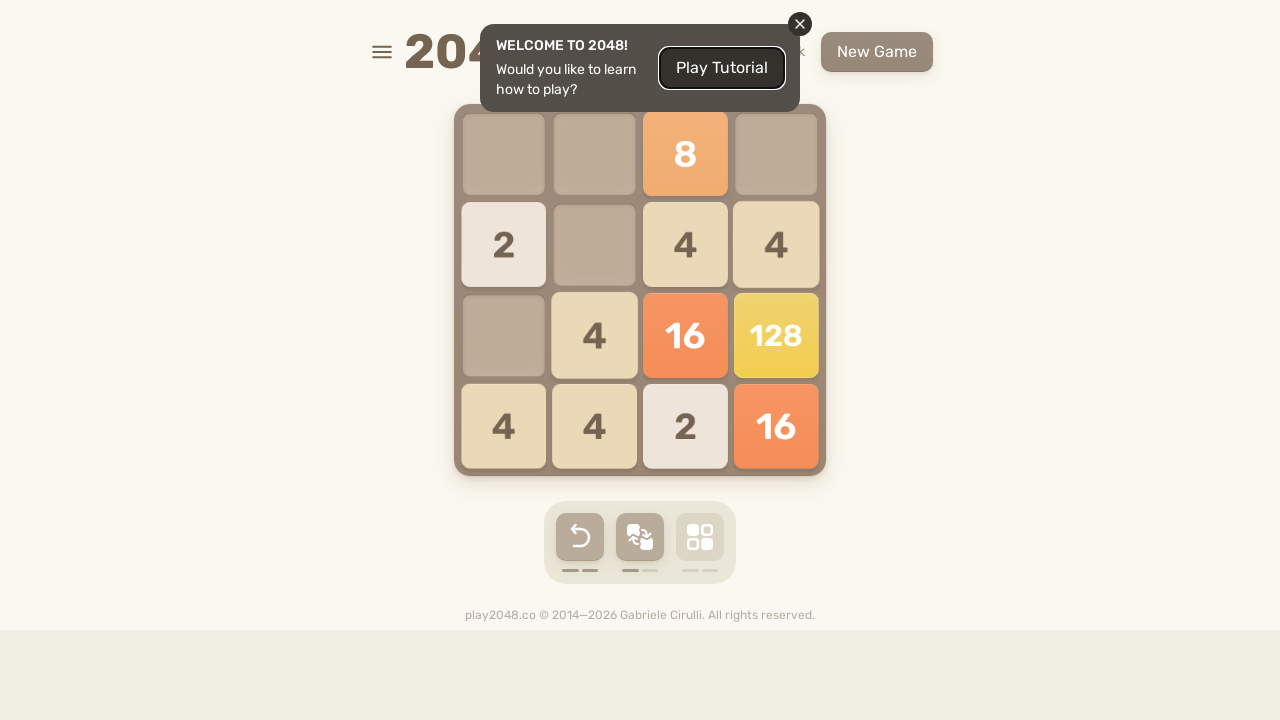

Pressed ArrowUp key (iteration 23/101)
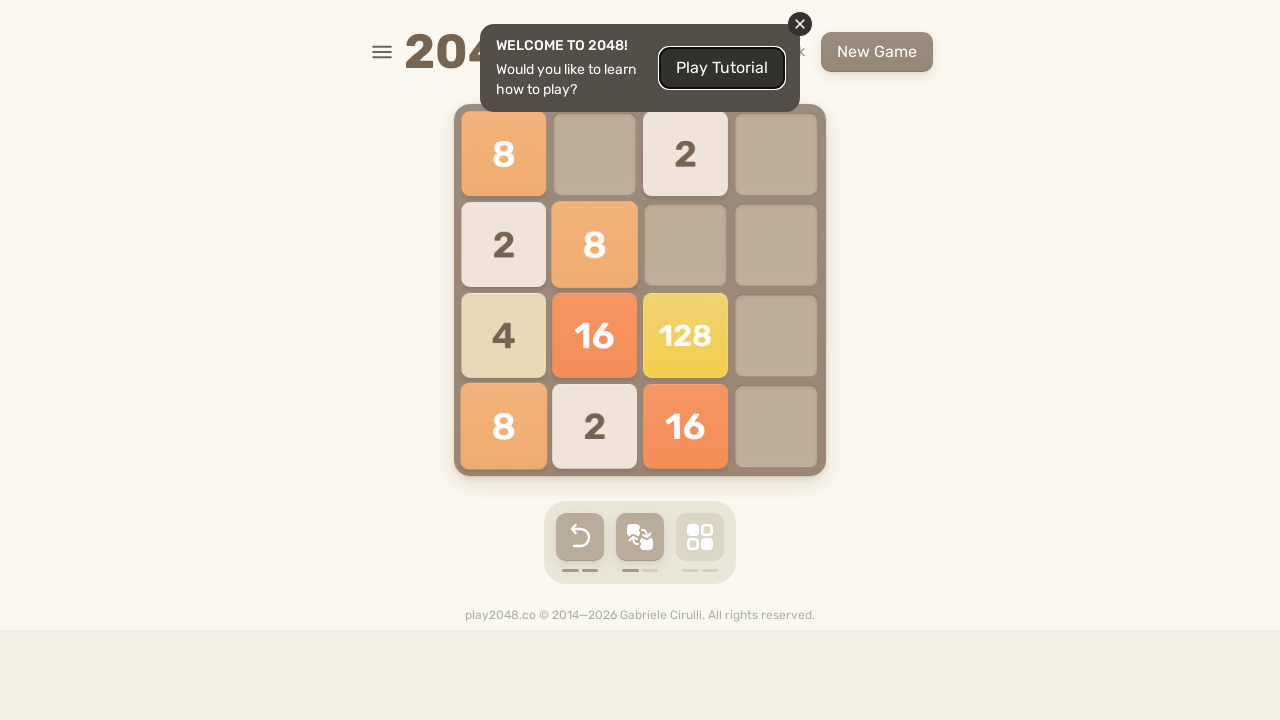

Pressed ArrowRight key (iteration 23/101)
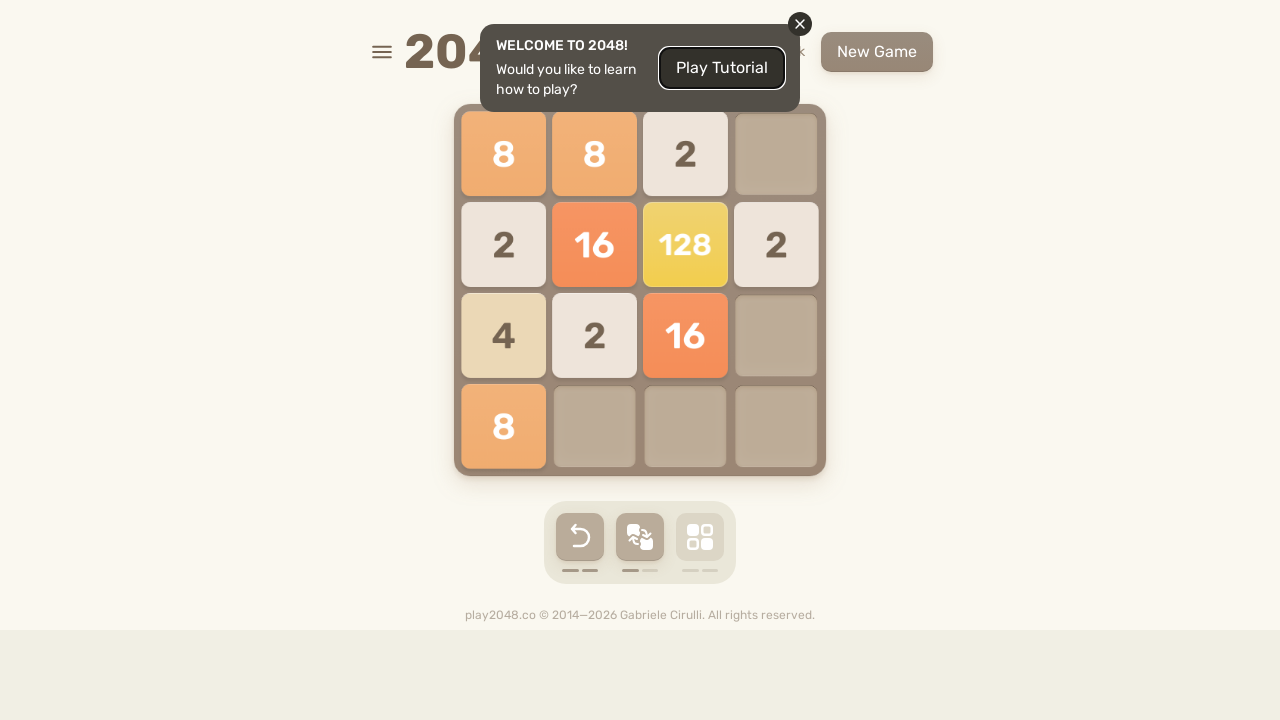

Pressed ArrowDown key (iteration 23/101)
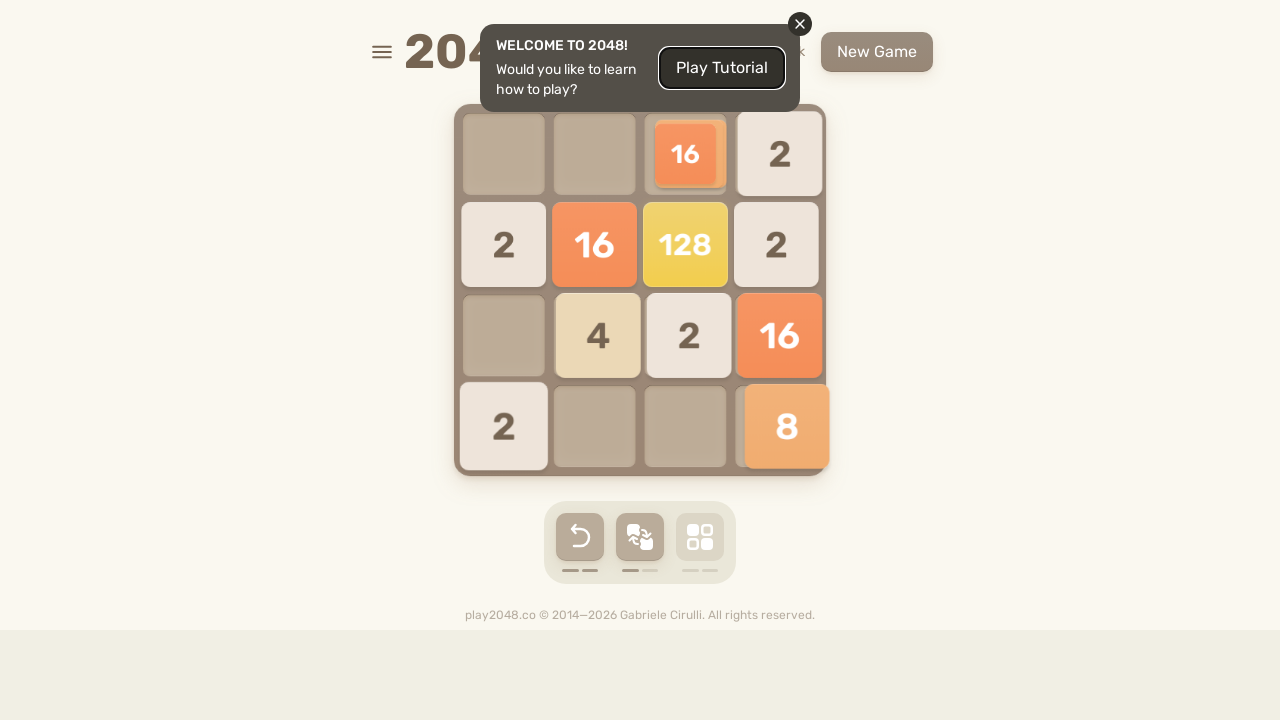

Pressed ArrowLeft key (iteration 23/101)
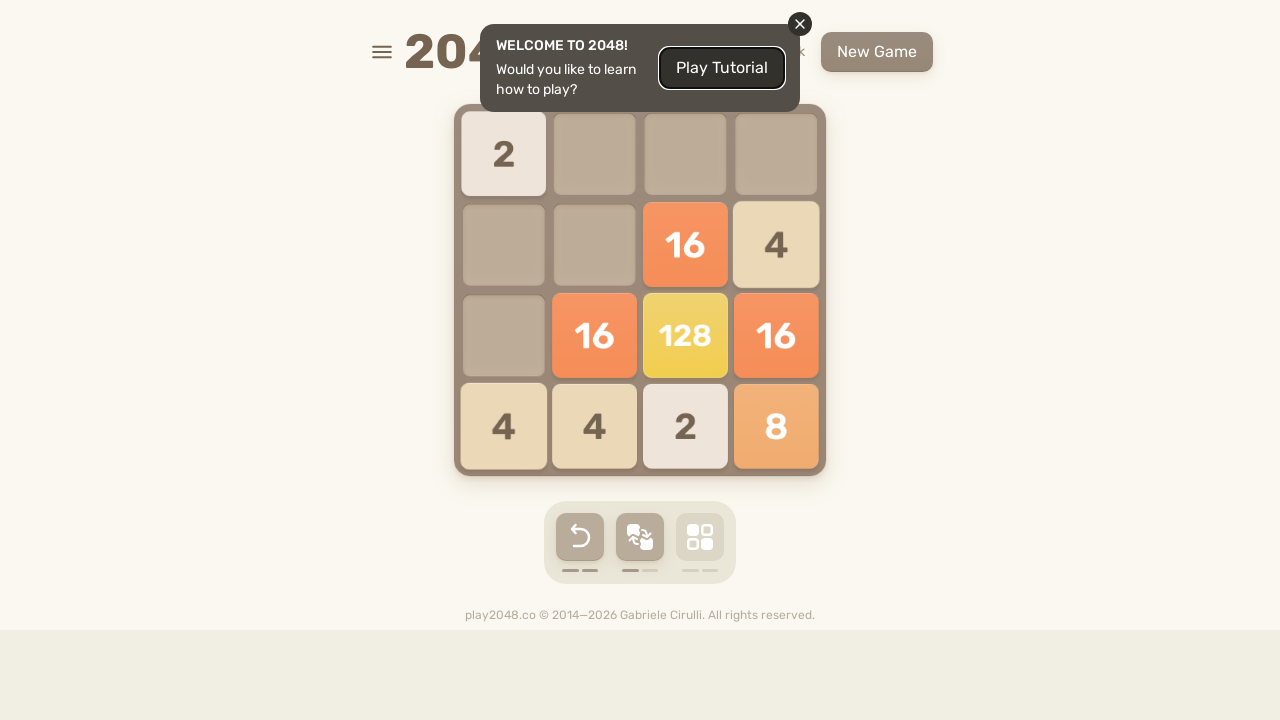

Pressed ArrowUp key (iteration 24/101)
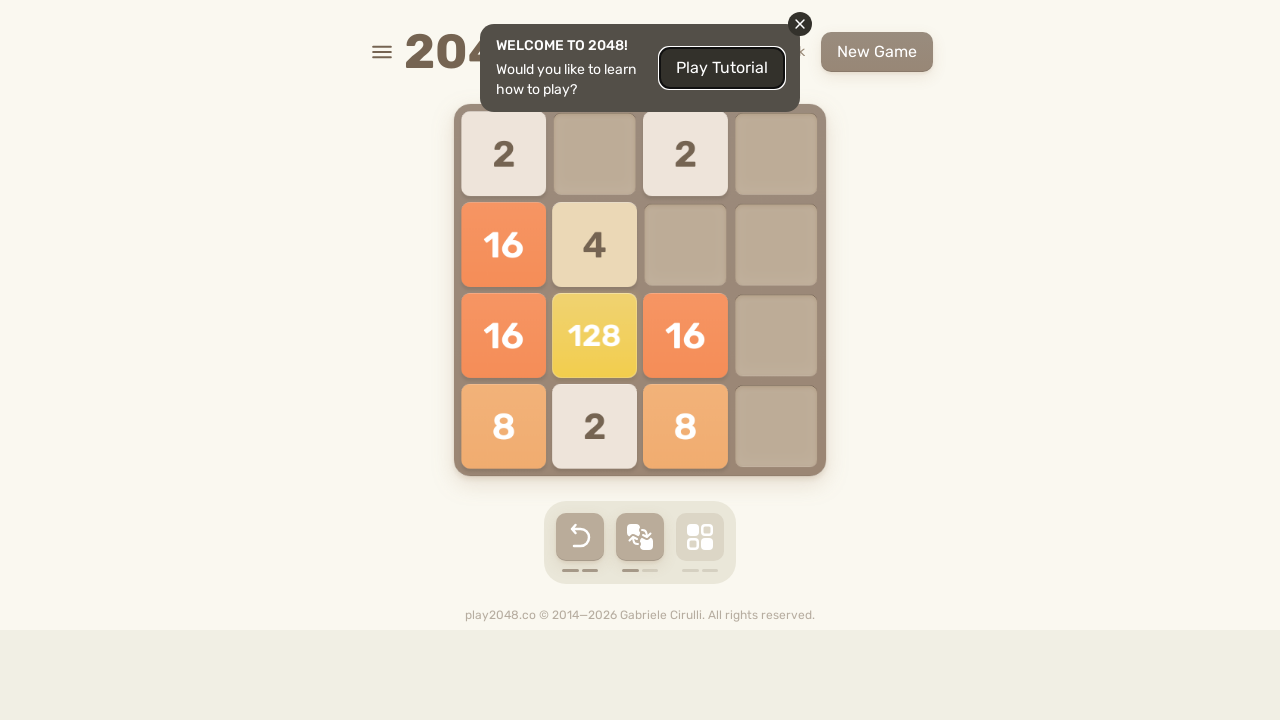

Pressed ArrowRight key (iteration 24/101)
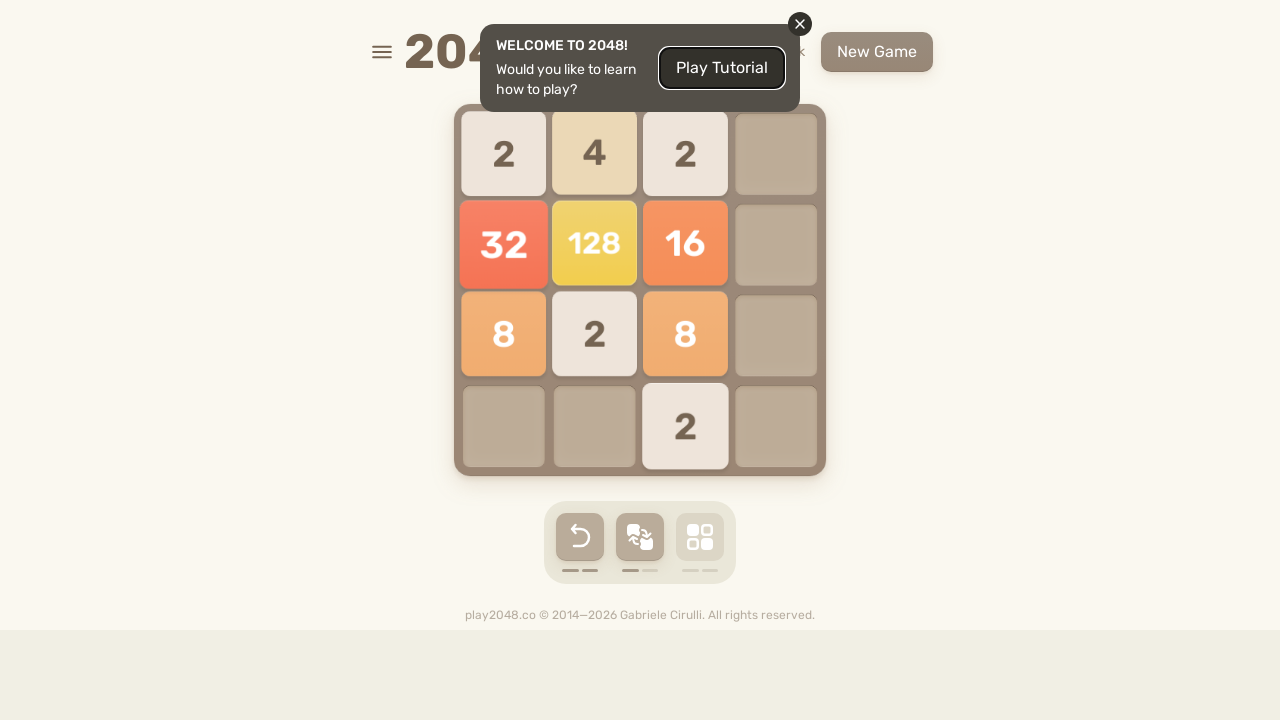

Pressed ArrowDown key (iteration 24/101)
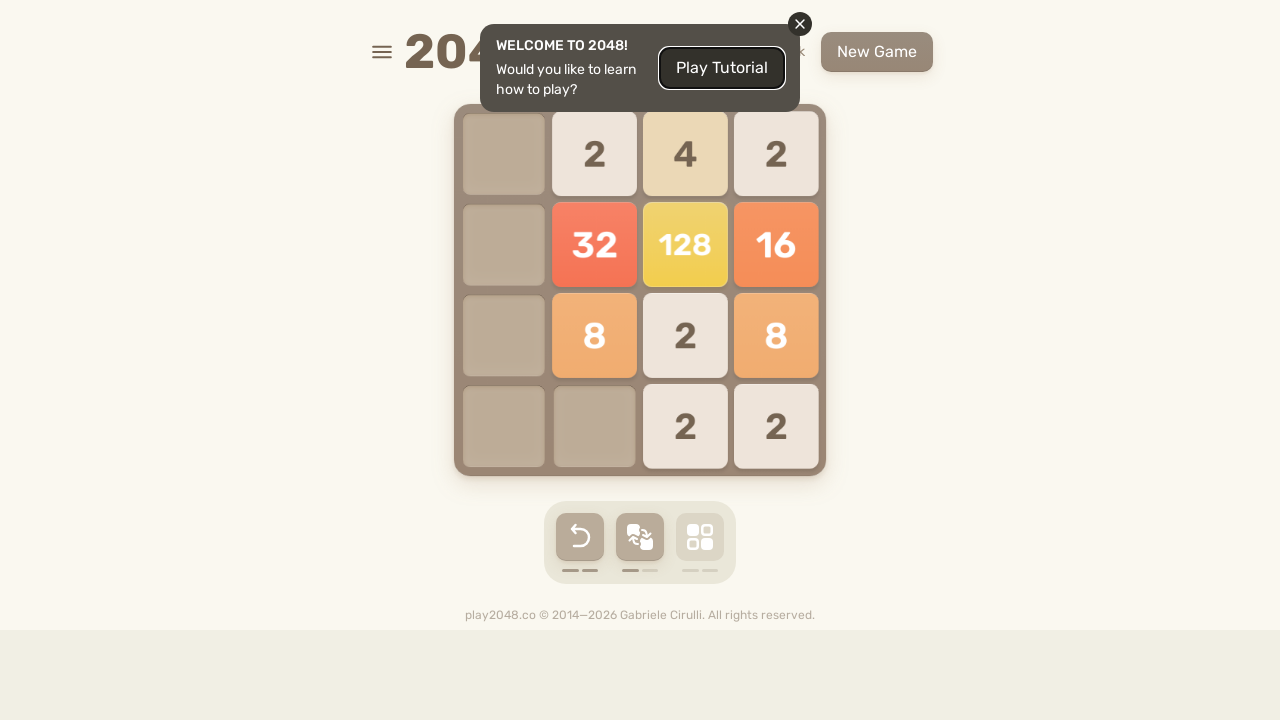

Pressed ArrowLeft key (iteration 24/101)
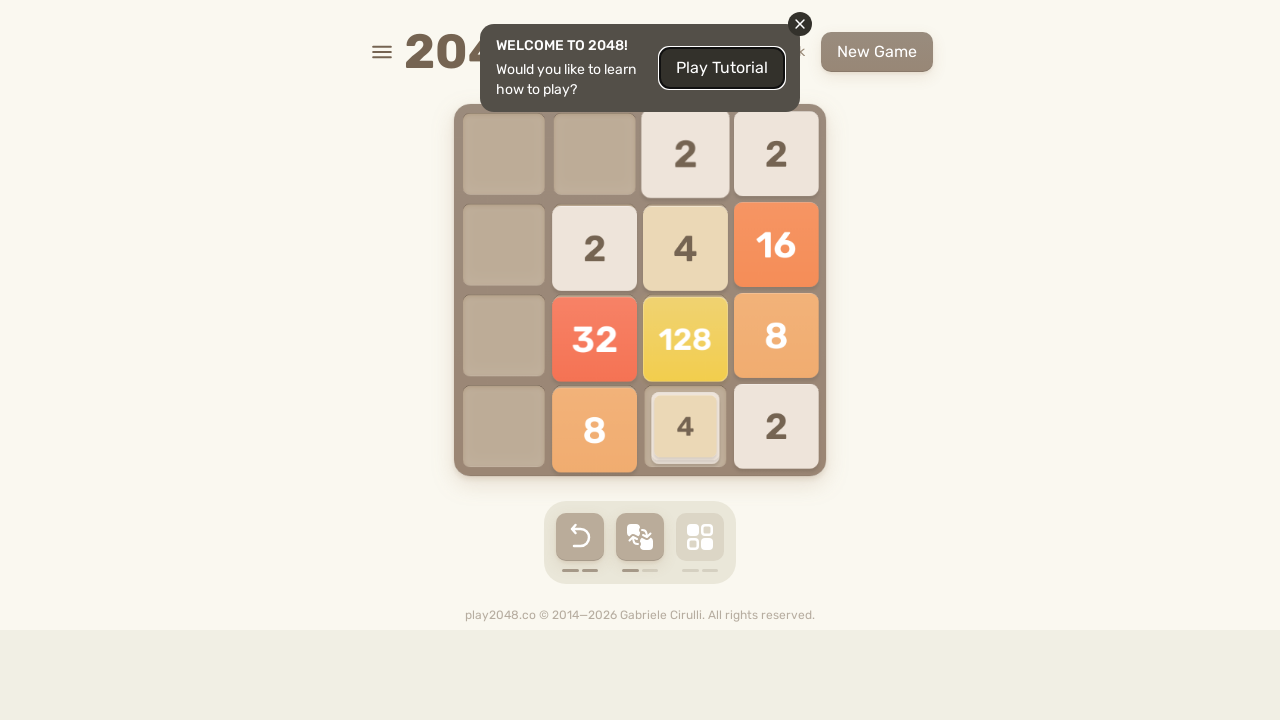

Pressed ArrowUp key (iteration 25/101)
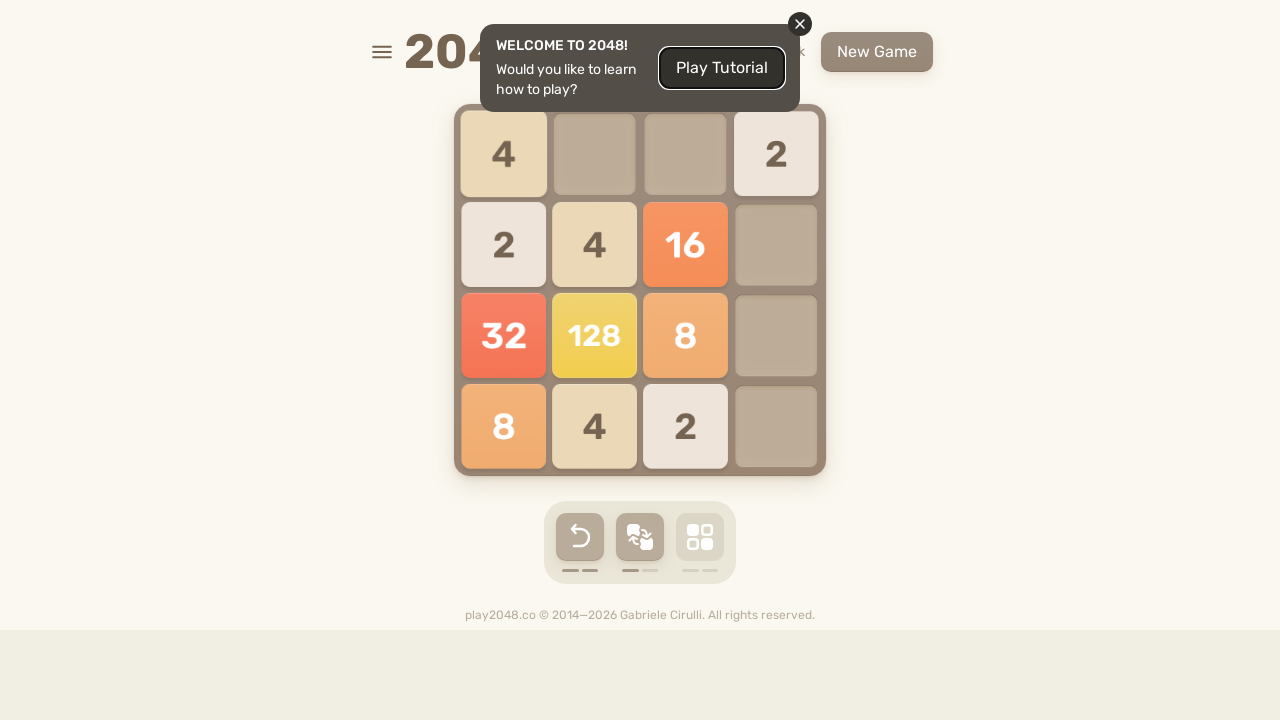

Pressed ArrowRight key (iteration 25/101)
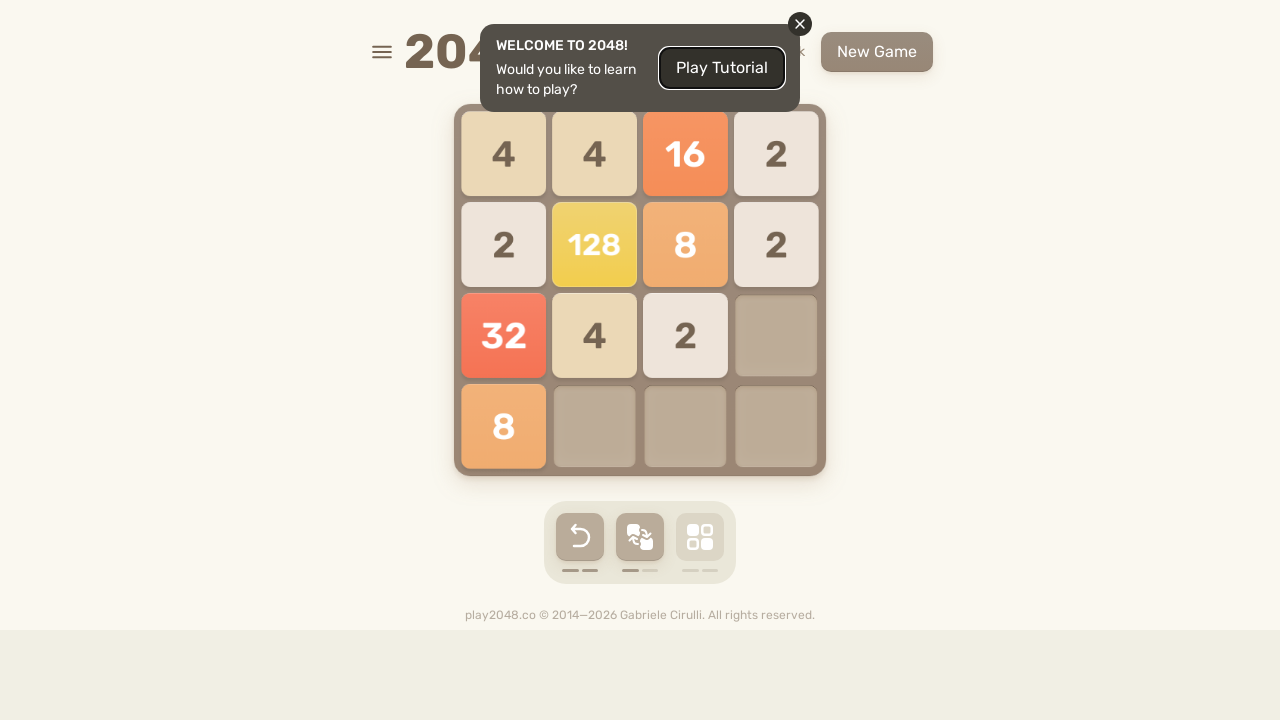

Pressed ArrowDown key (iteration 25/101)
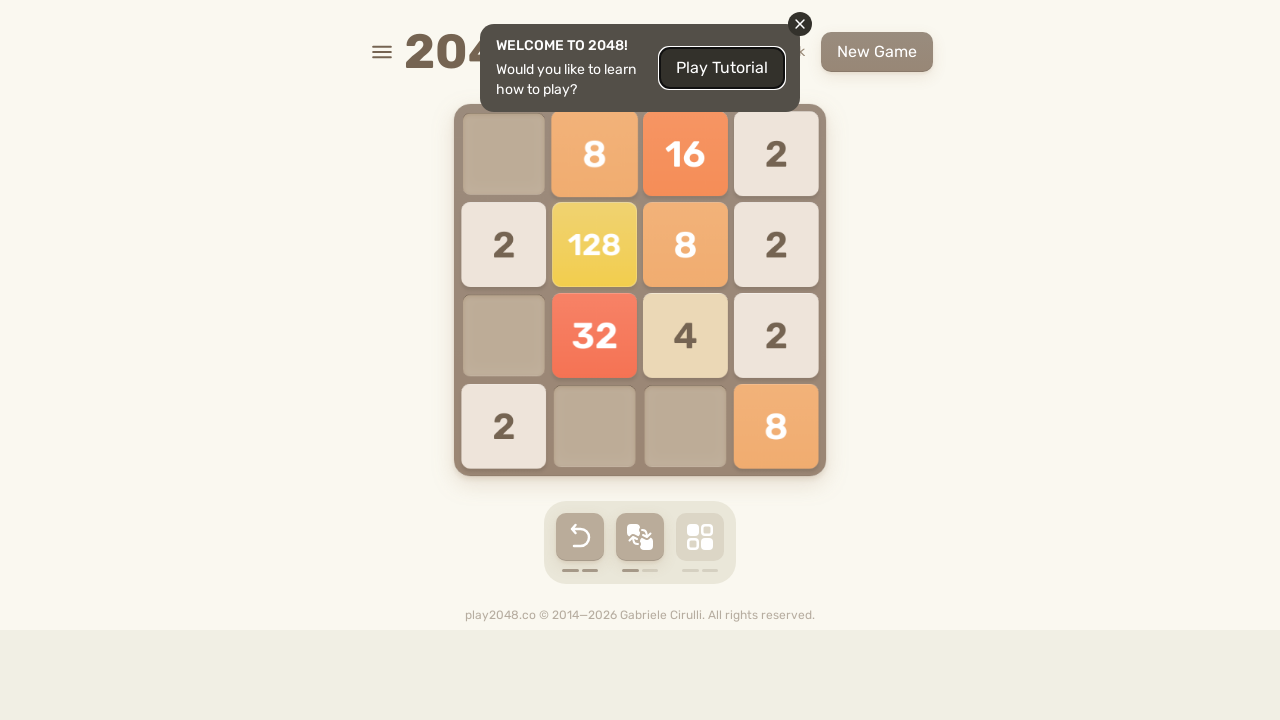

Pressed ArrowLeft key (iteration 25/101)
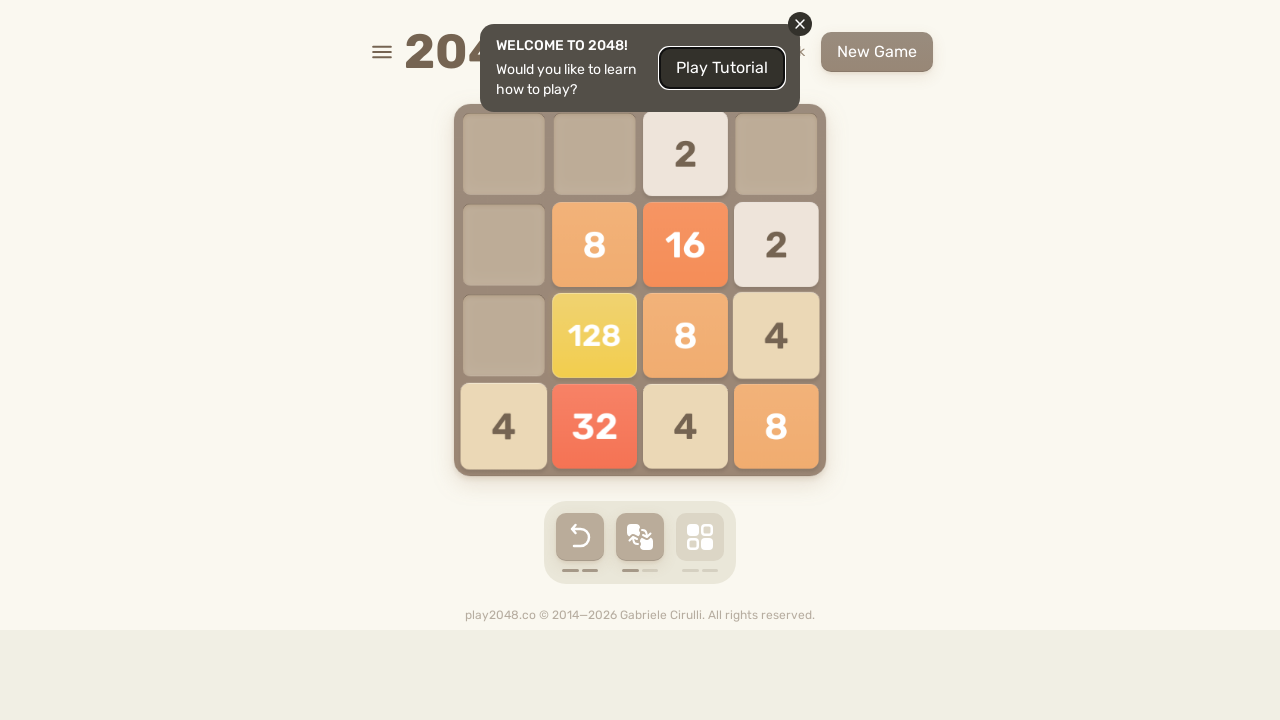

Pressed ArrowUp key (iteration 26/101)
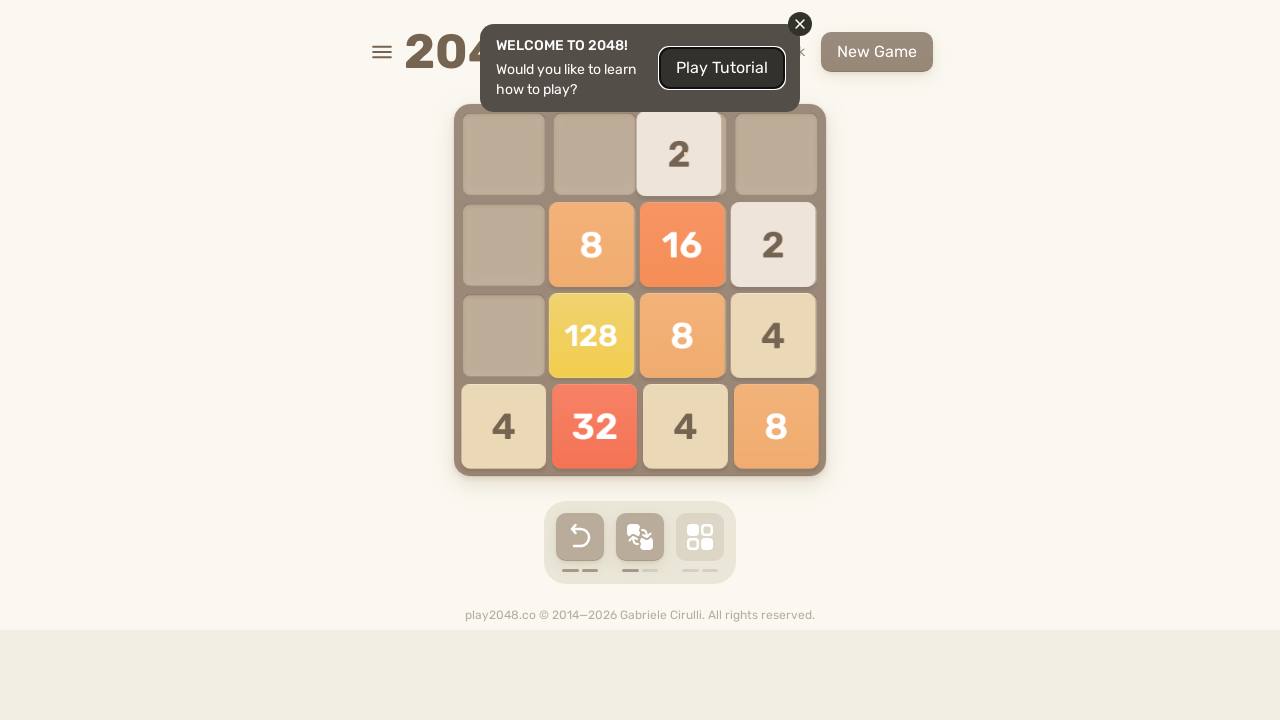

Pressed ArrowRight key (iteration 26/101)
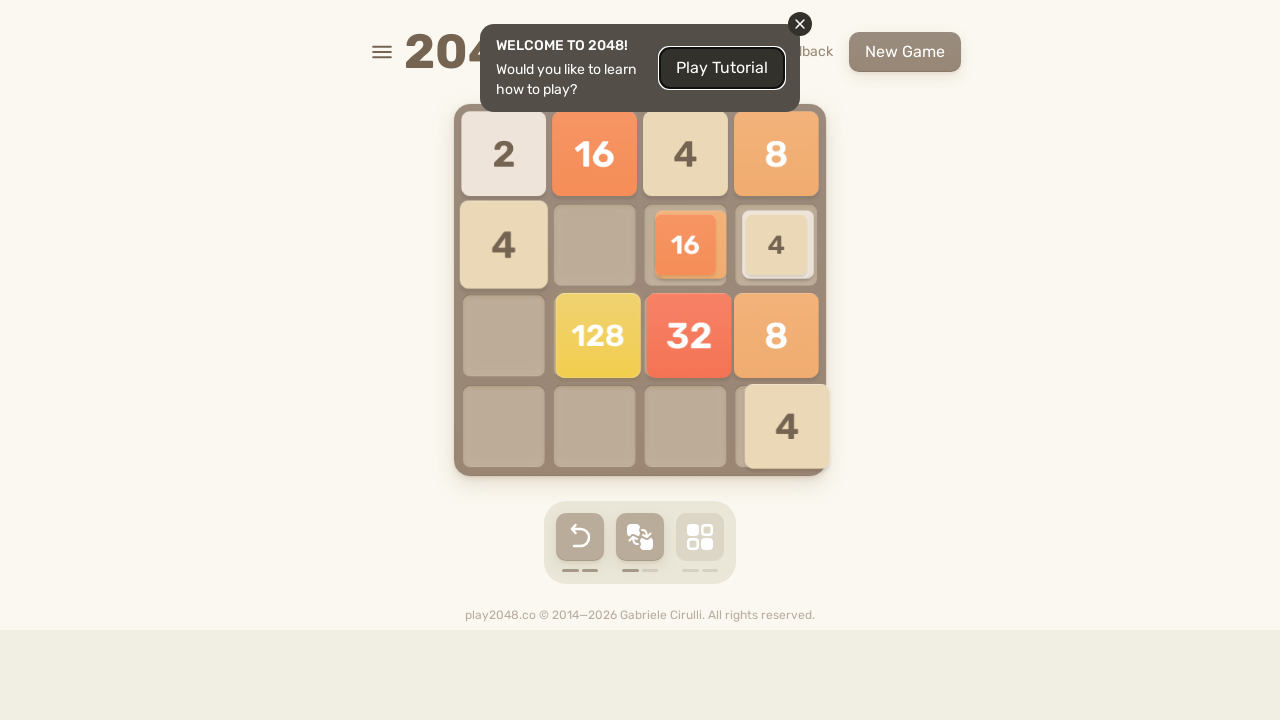

Pressed ArrowDown key (iteration 26/101)
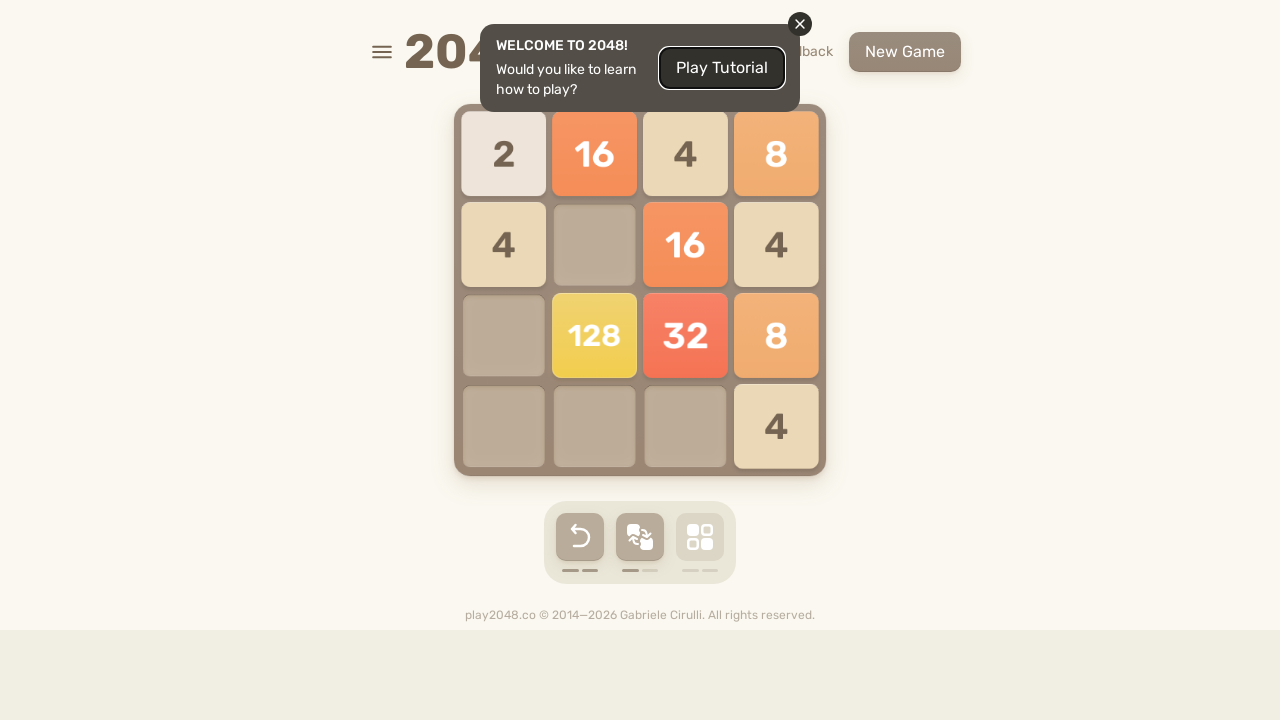

Pressed ArrowLeft key (iteration 26/101)
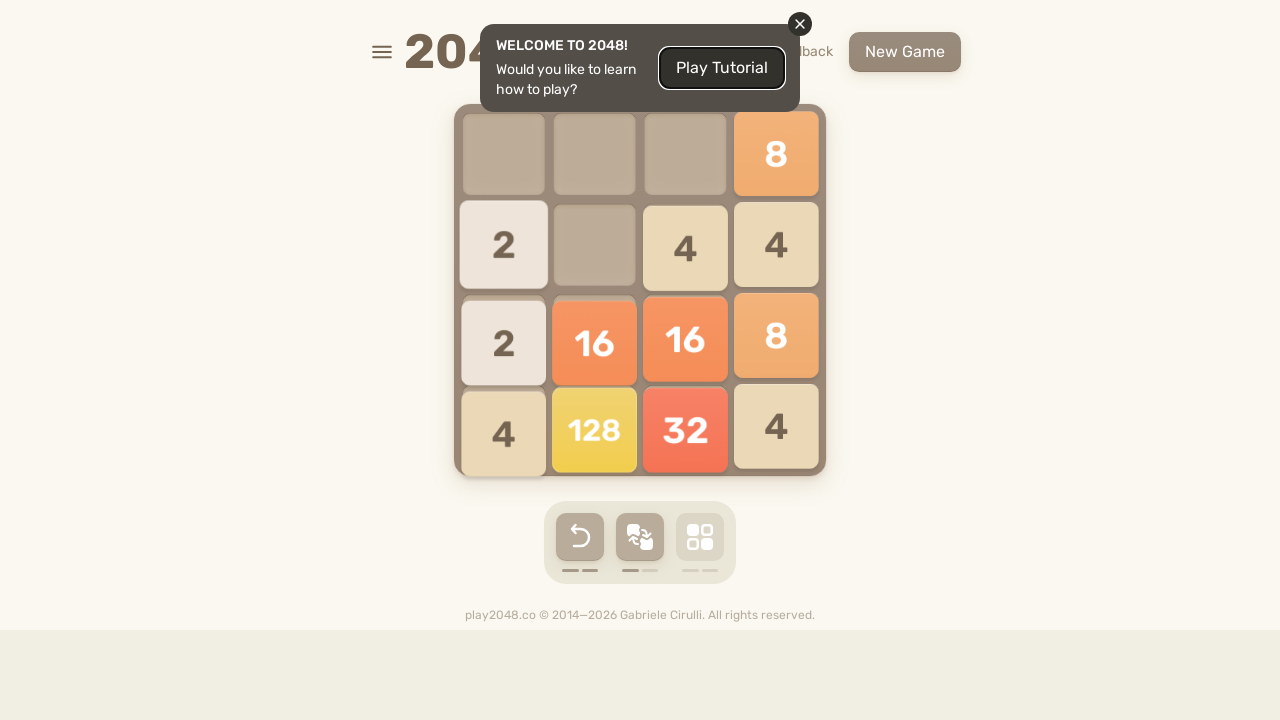

Pressed ArrowUp key (iteration 27/101)
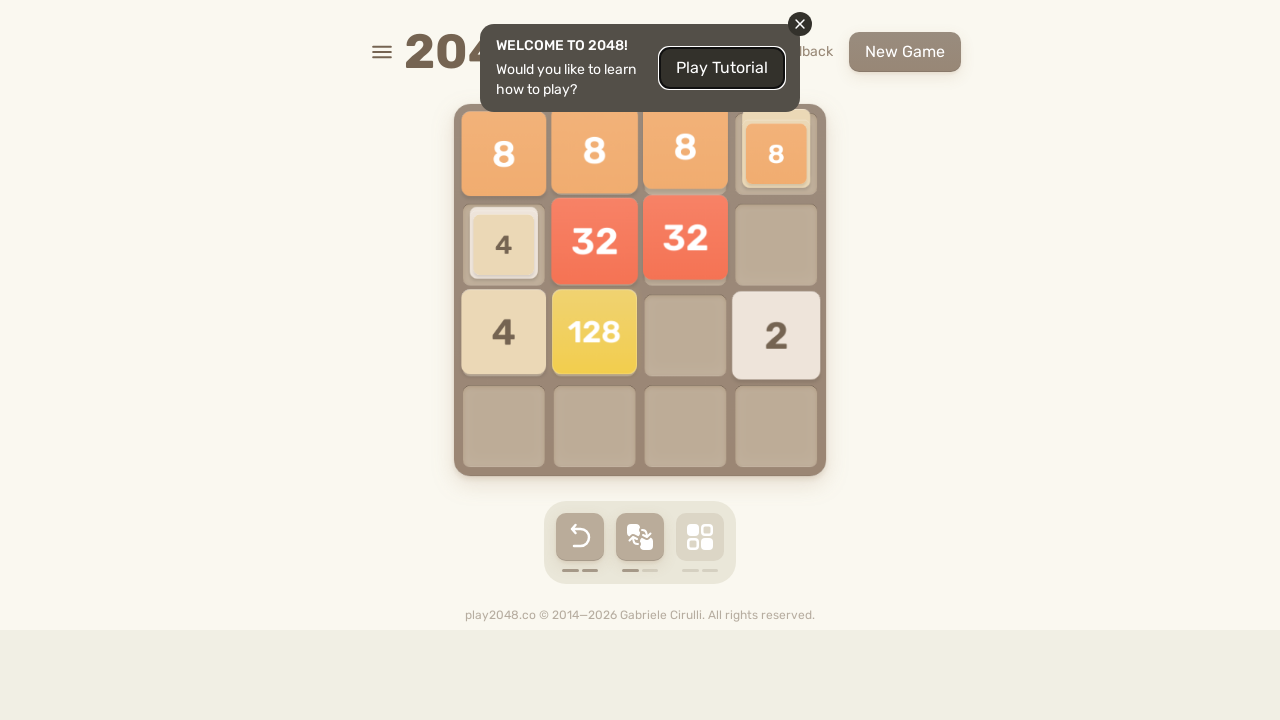

Pressed ArrowRight key (iteration 27/101)
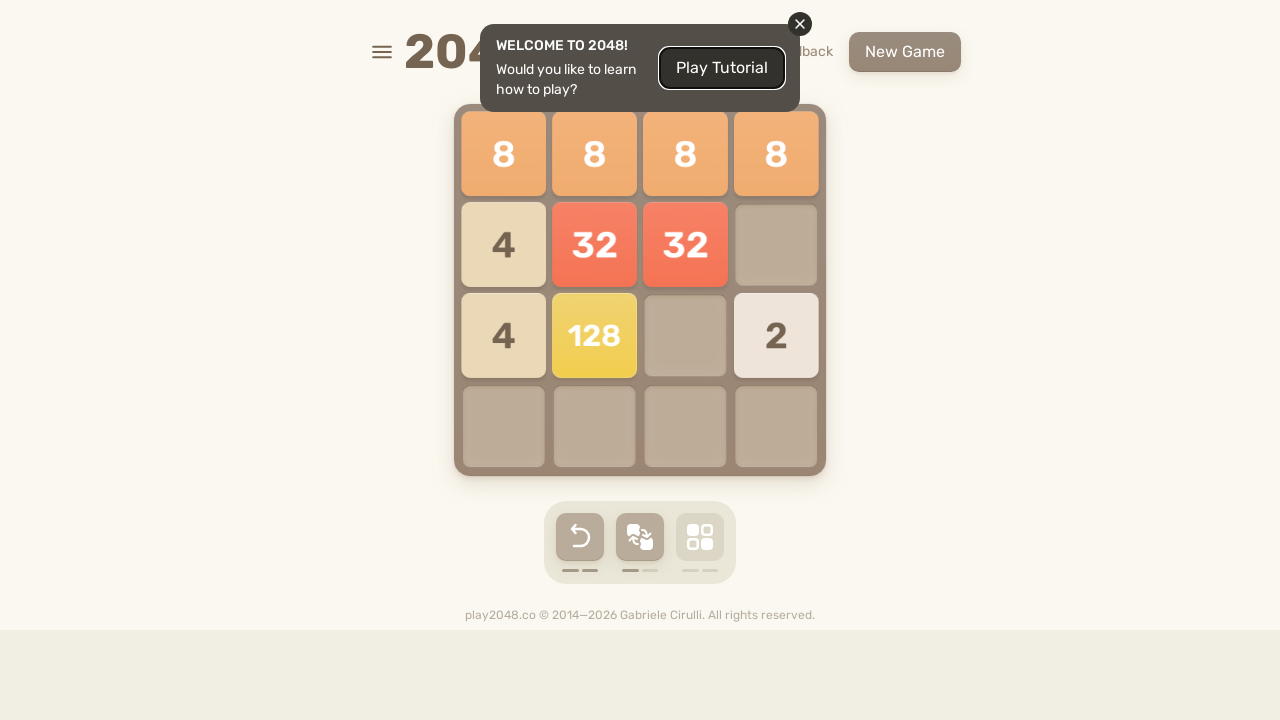

Pressed ArrowDown key (iteration 27/101)
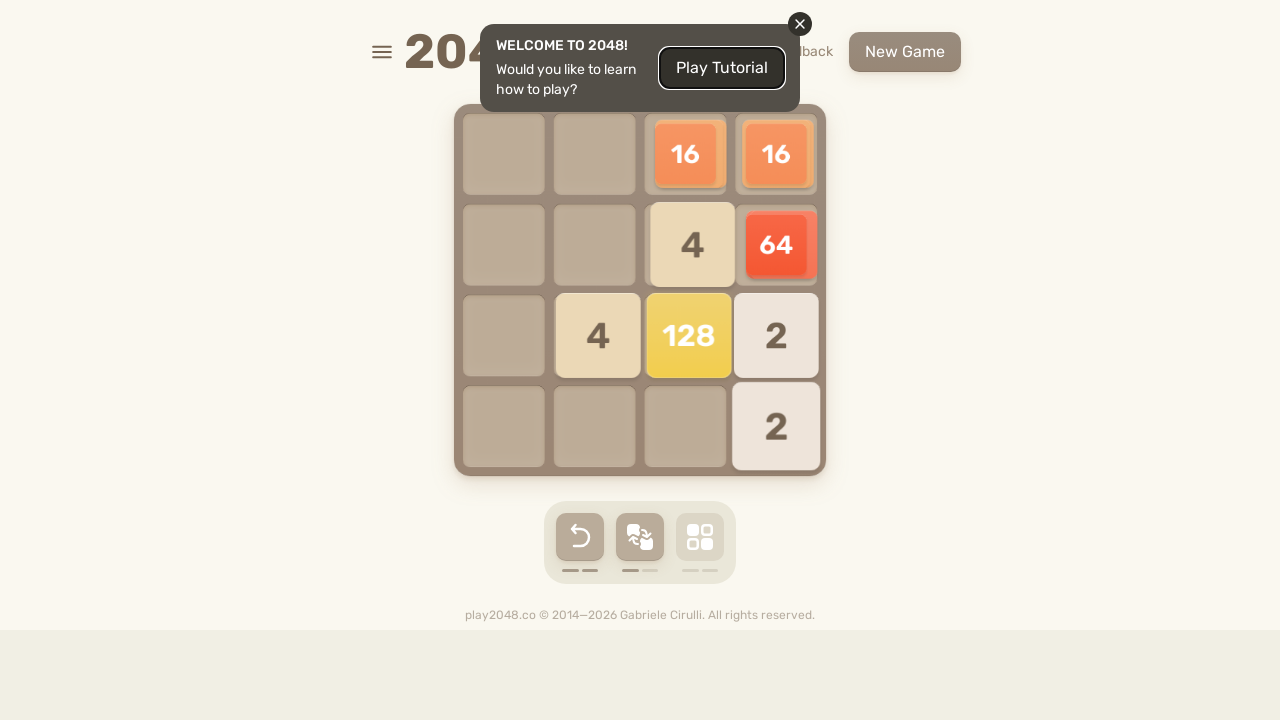

Pressed ArrowLeft key (iteration 27/101)
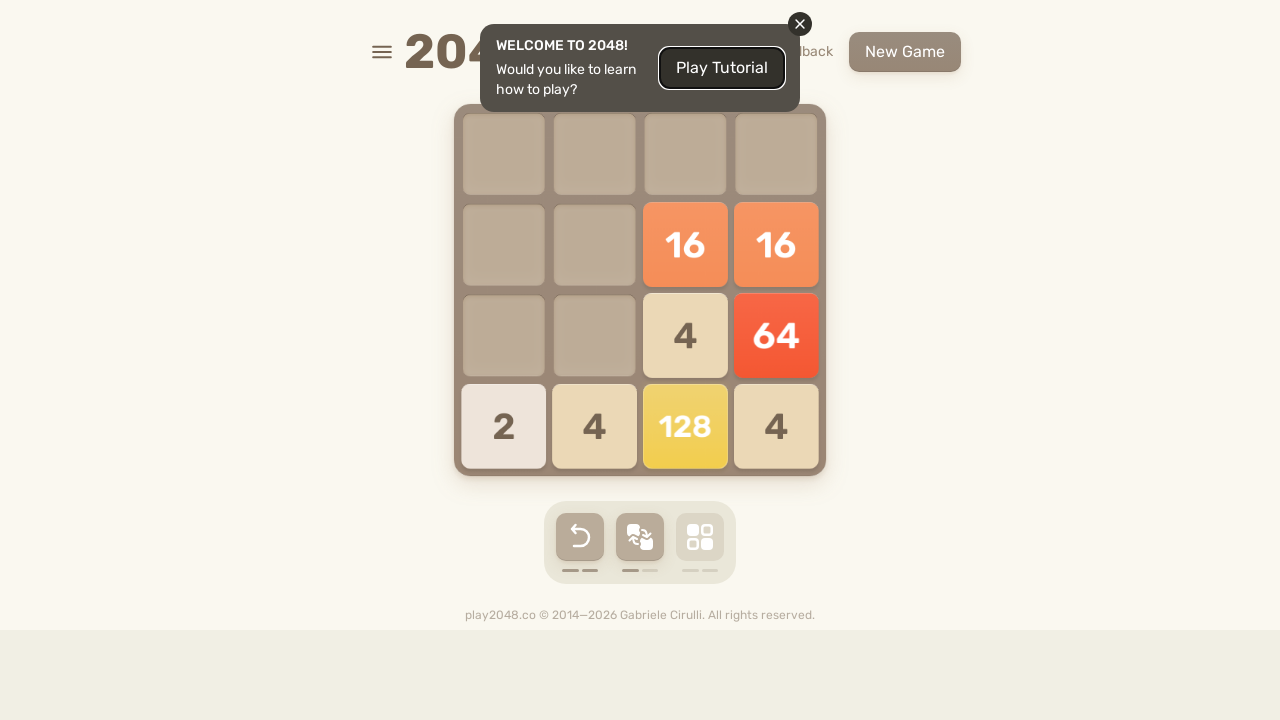

Pressed ArrowUp key (iteration 28/101)
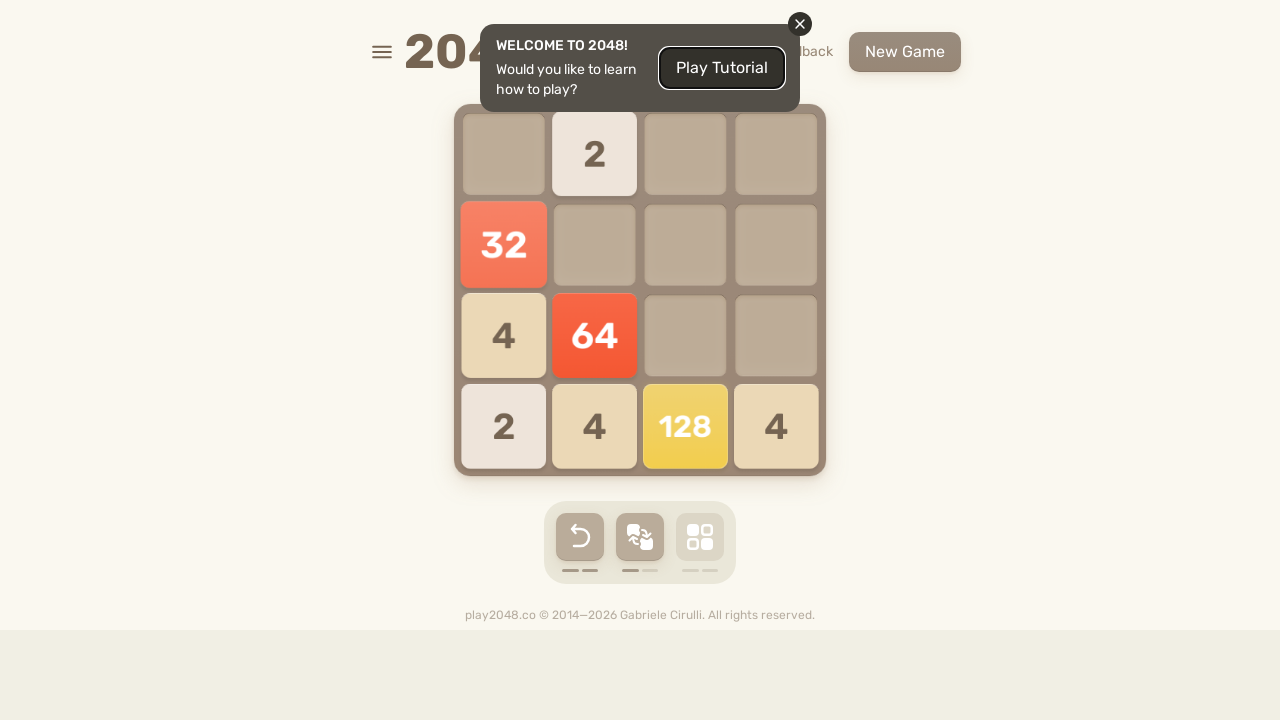

Pressed ArrowRight key (iteration 28/101)
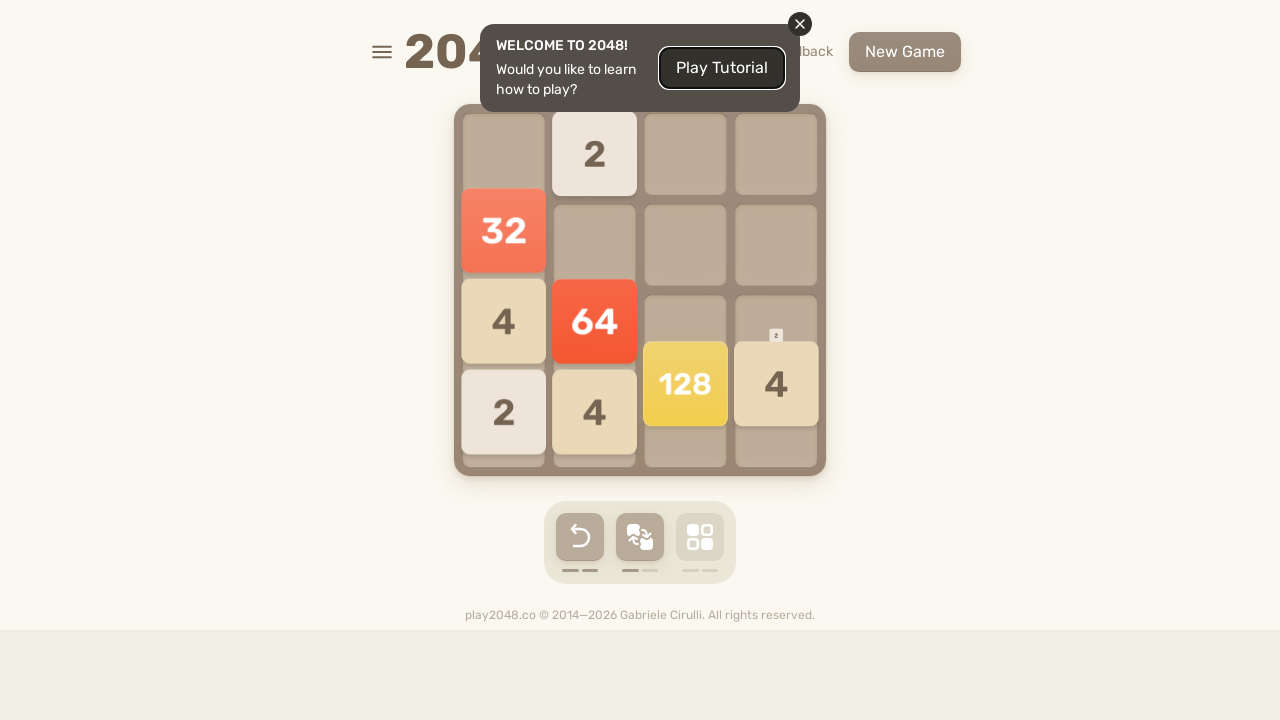

Pressed ArrowDown key (iteration 28/101)
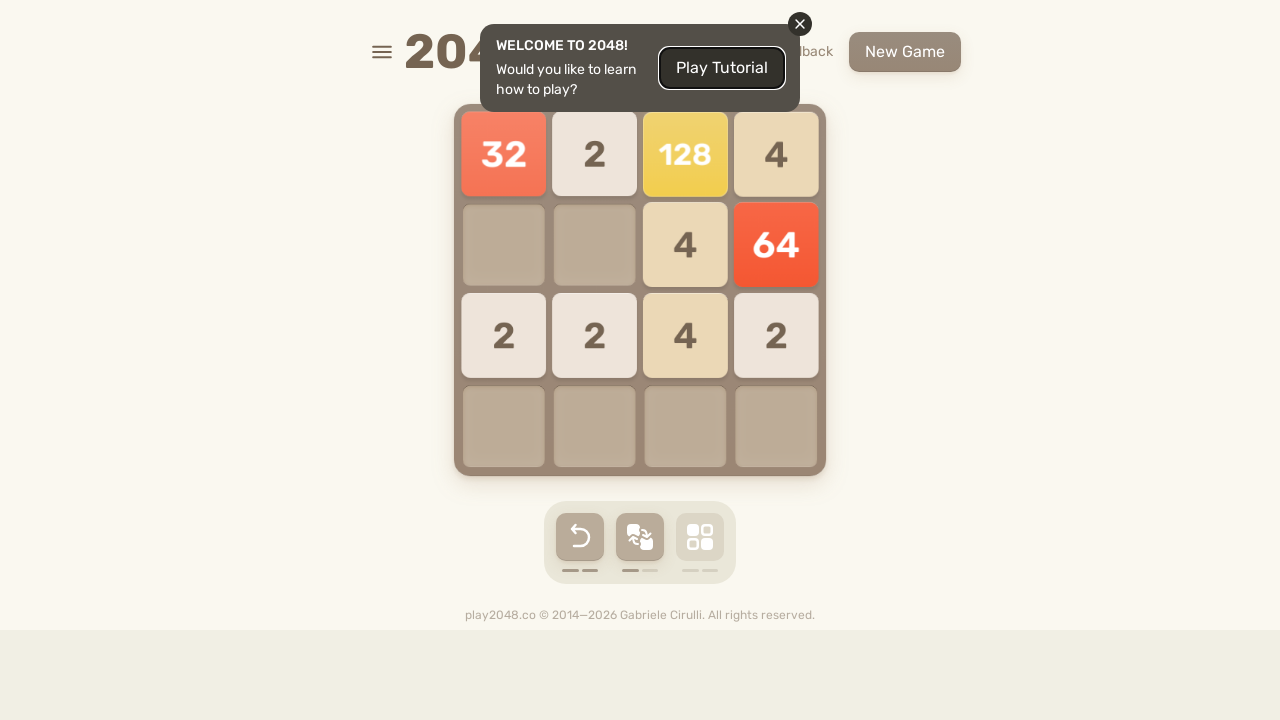

Pressed ArrowLeft key (iteration 28/101)
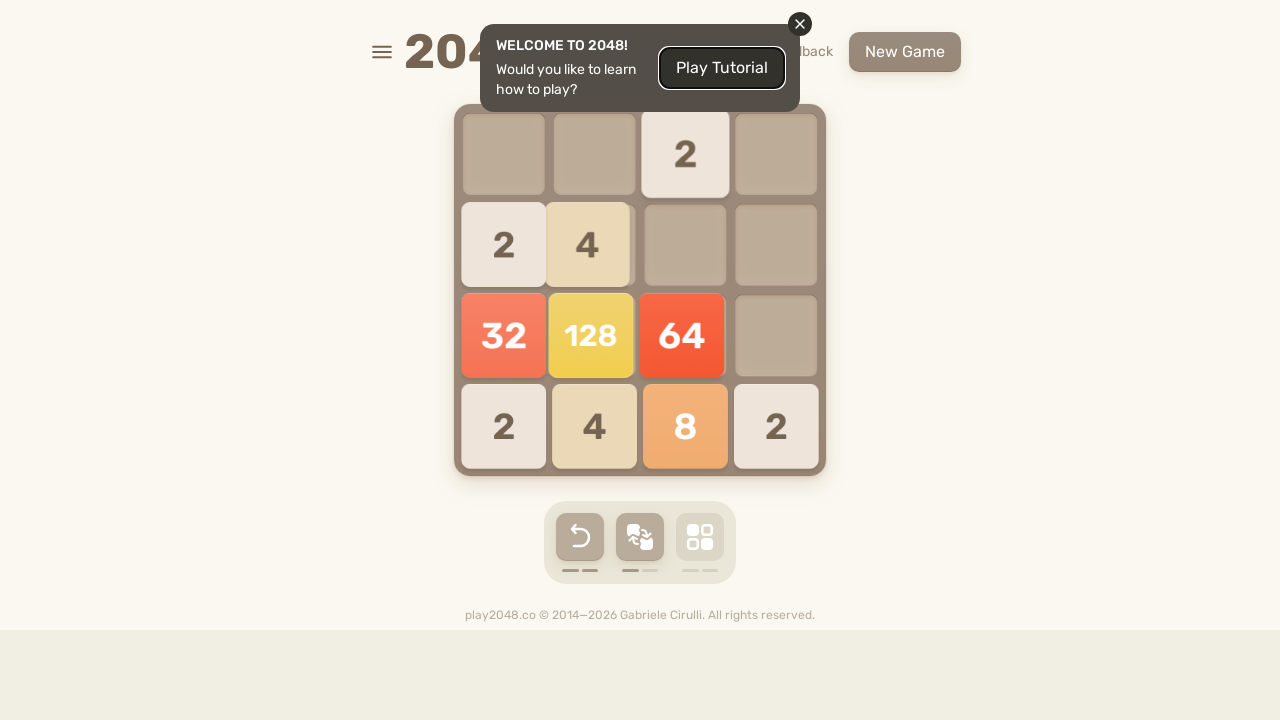

Pressed ArrowUp key (iteration 29/101)
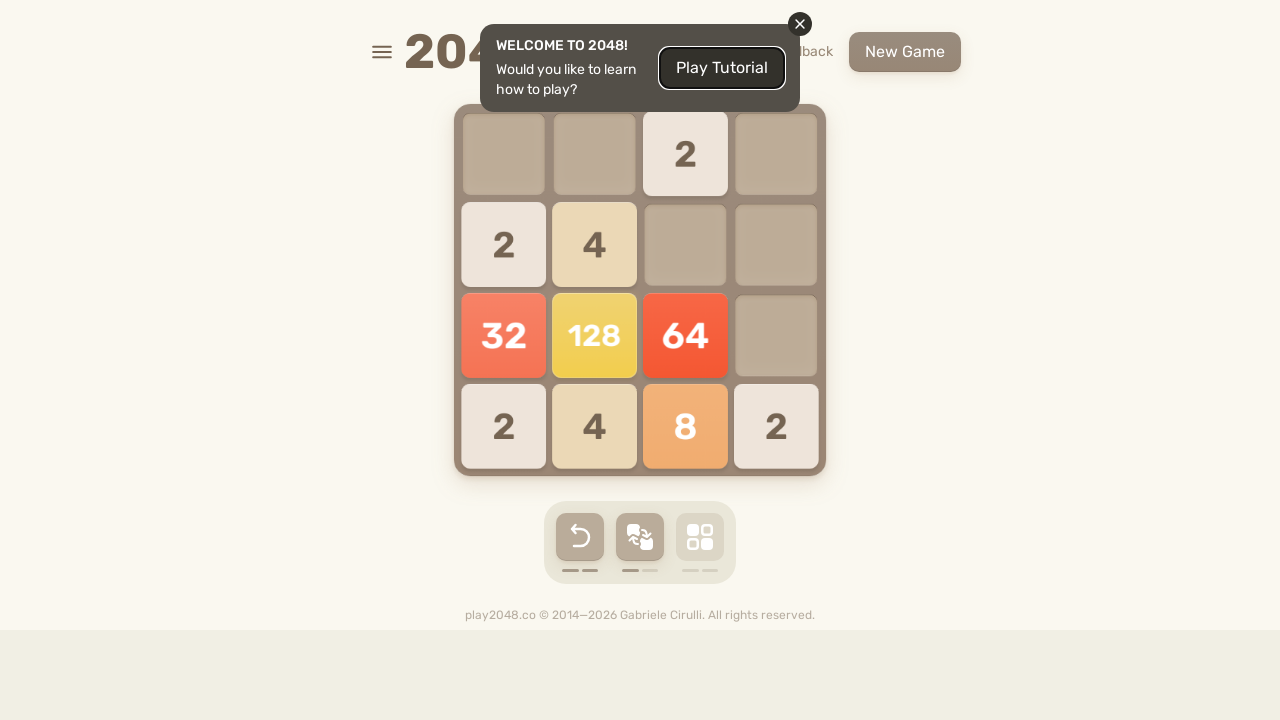

Pressed ArrowRight key (iteration 29/101)
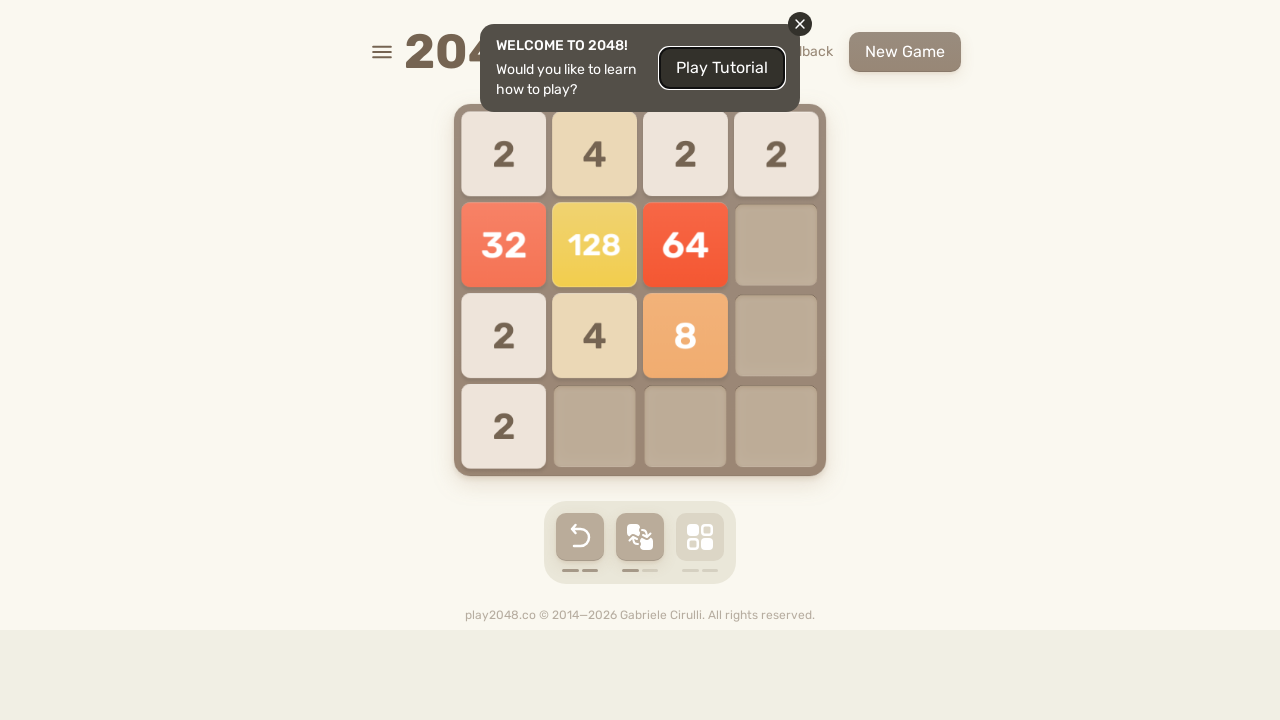

Pressed ArrowDown key (iteration 29/101)
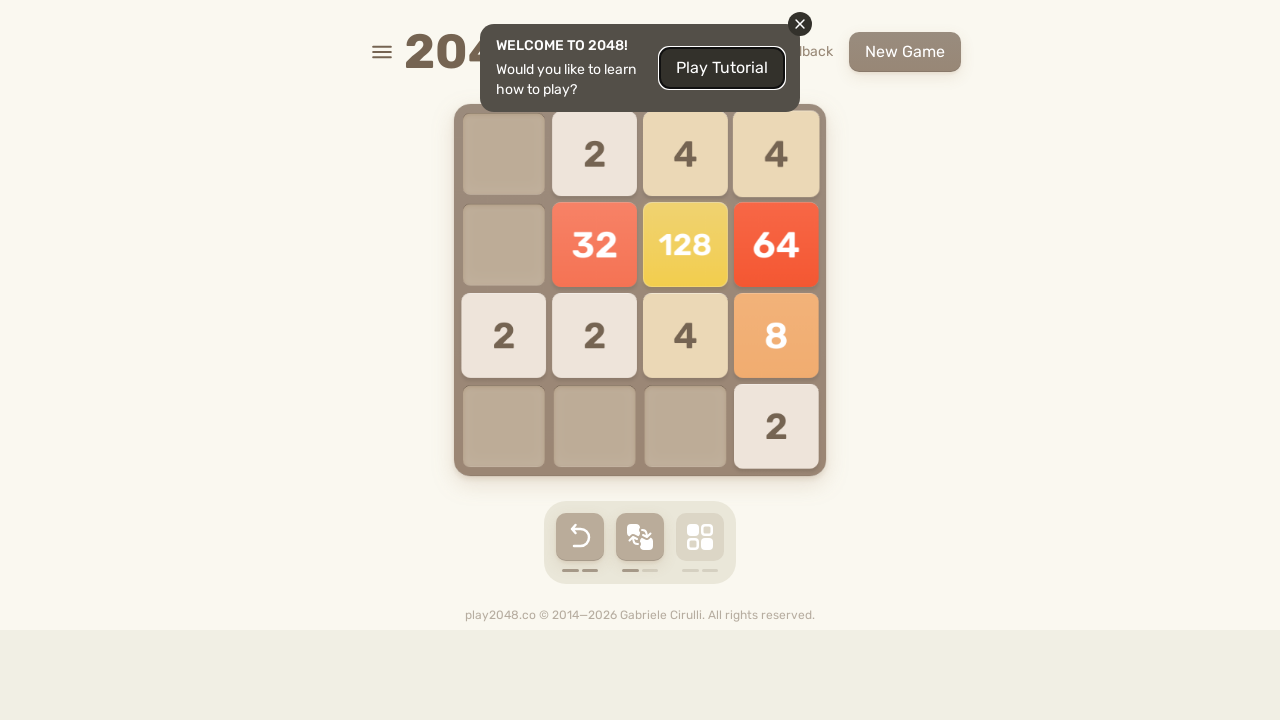

Pressed ArrowLeft key (iteration 29/101)
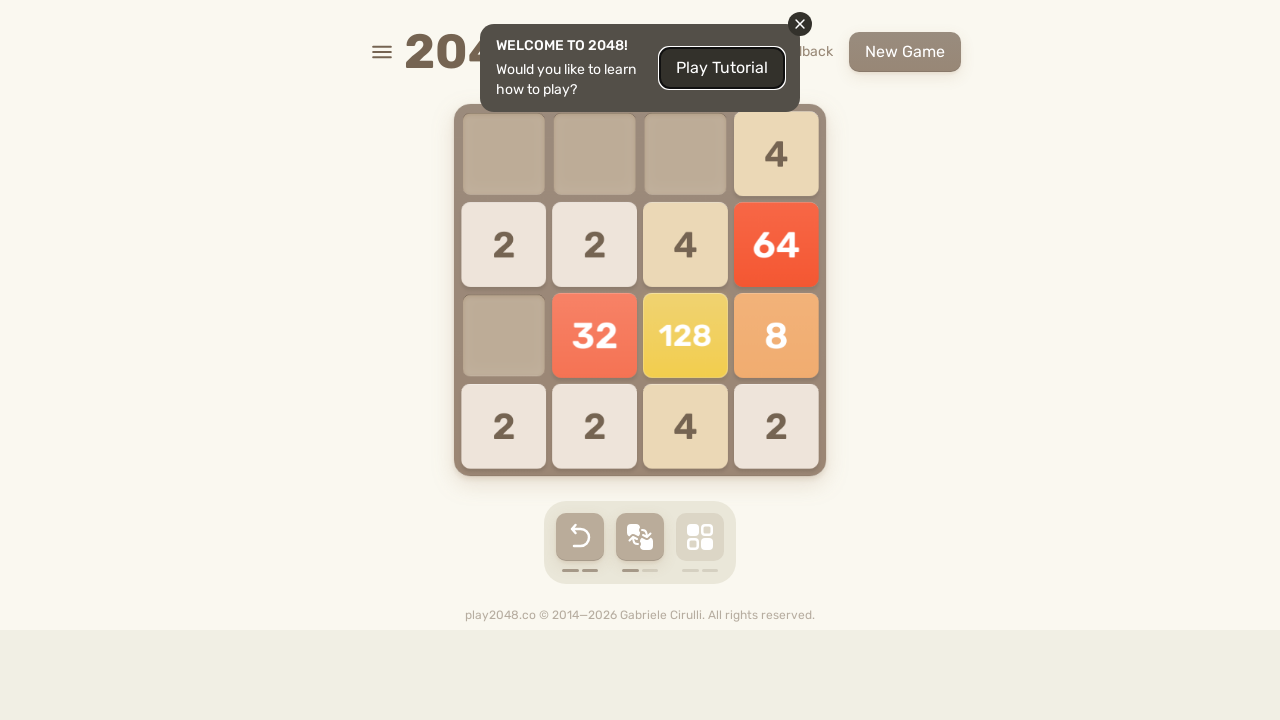

Pressed ArrowUp key (iteration 30/101)
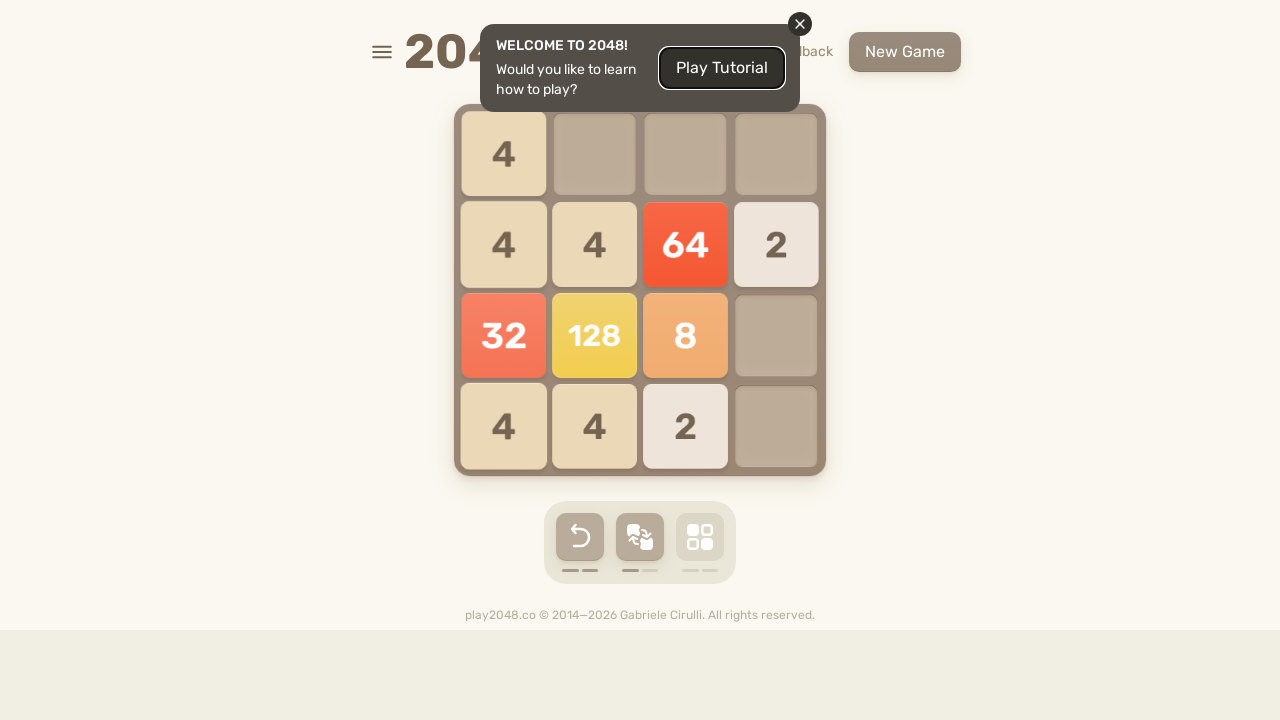

Pressed ArrowRight key (iteration 30/101)
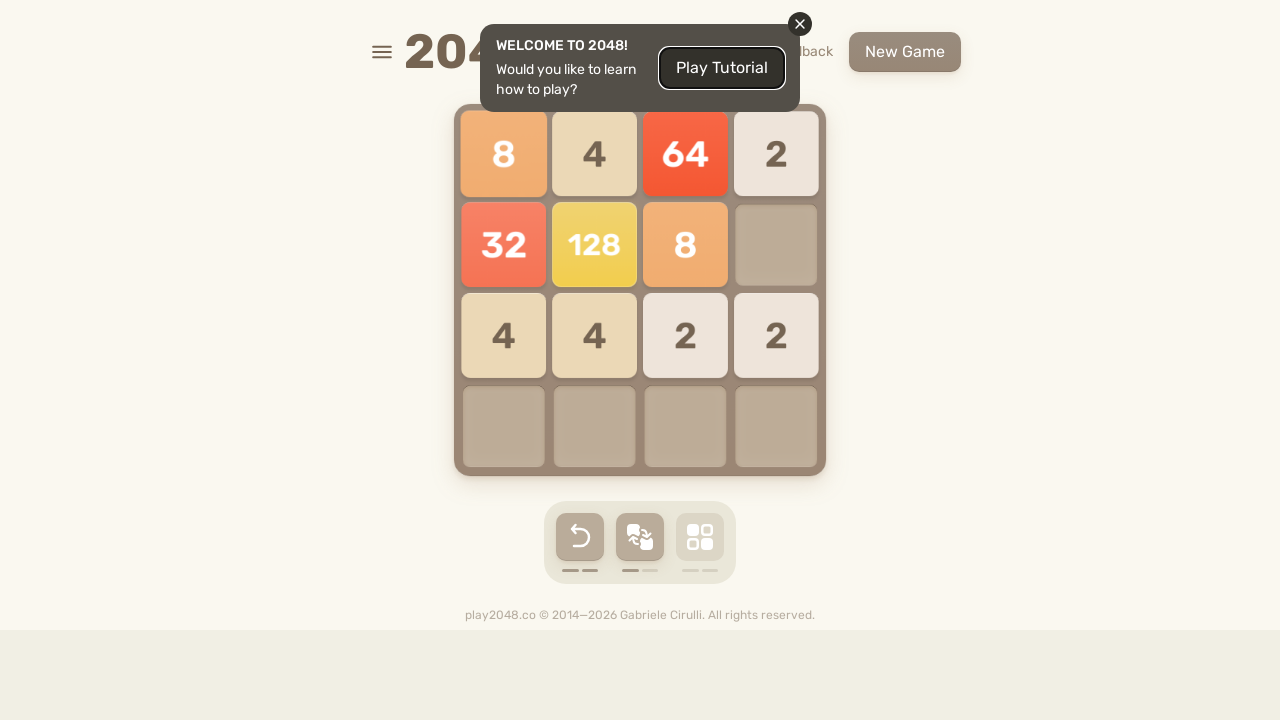

Pressed ArrowDown key (iteration 30/101)
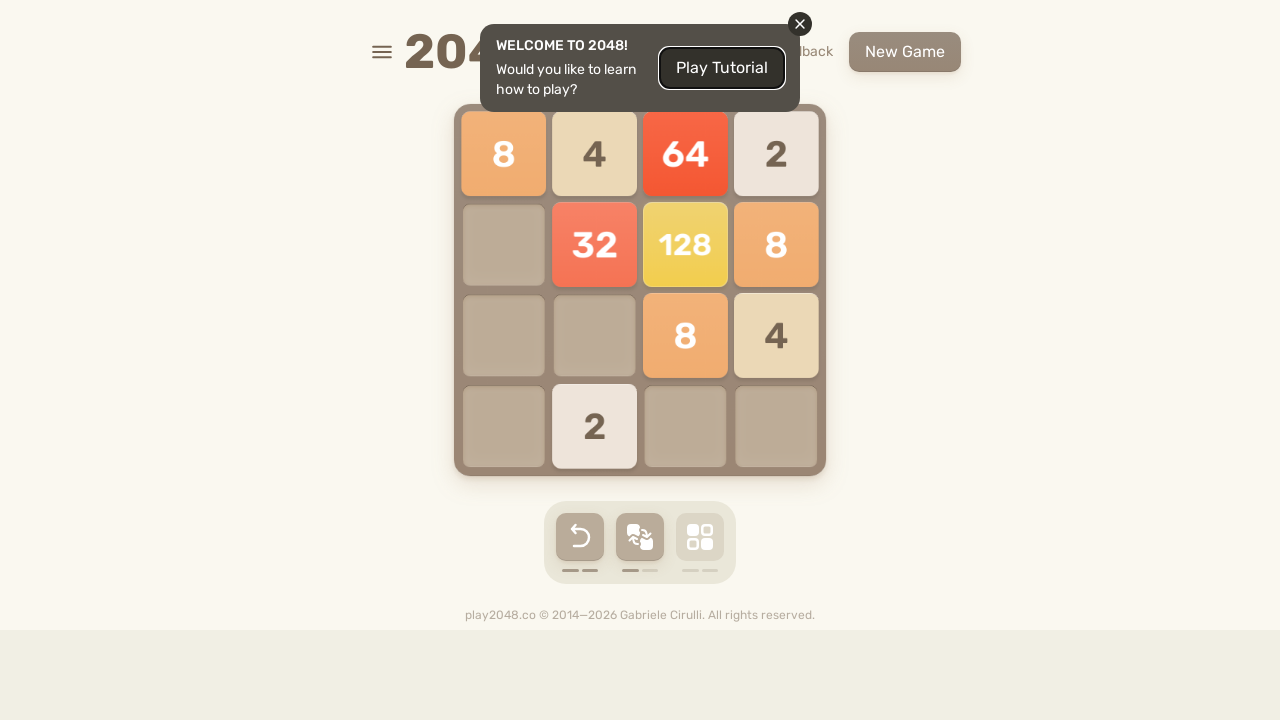

Pressed ArrowLeft key (iteration 30/101)
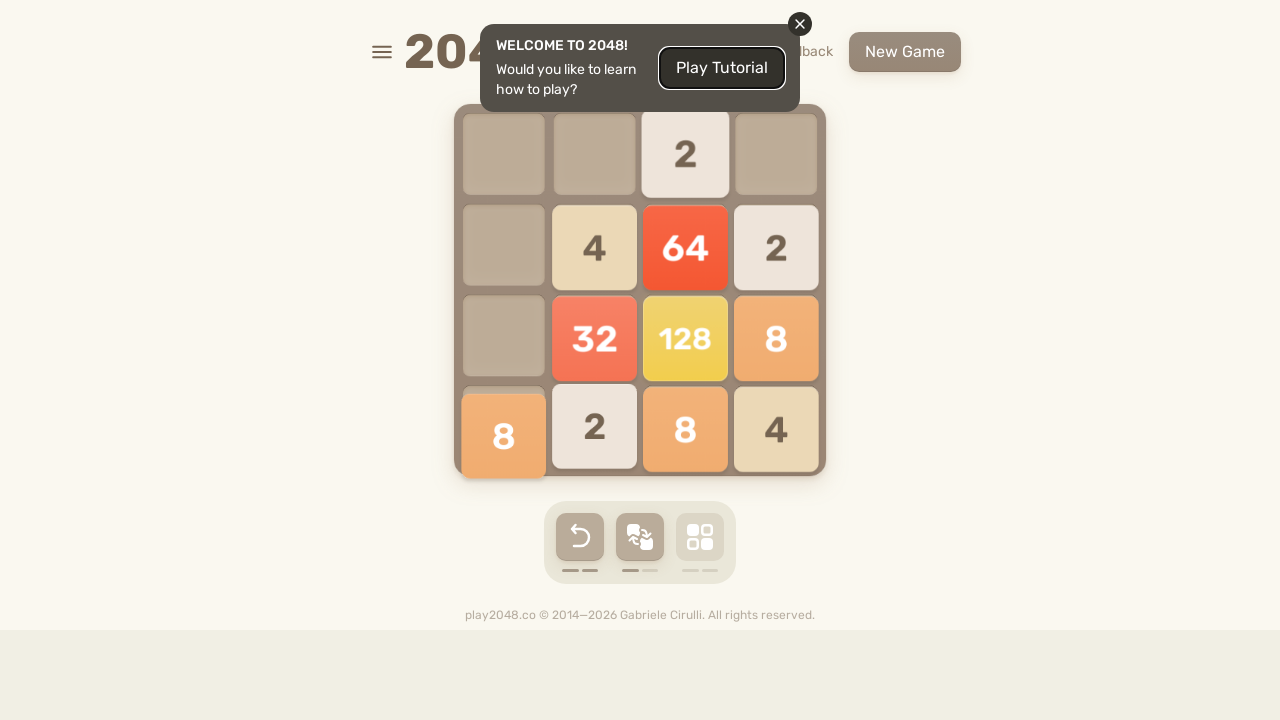

Pressed ArrowUp key (iteration 31/101)
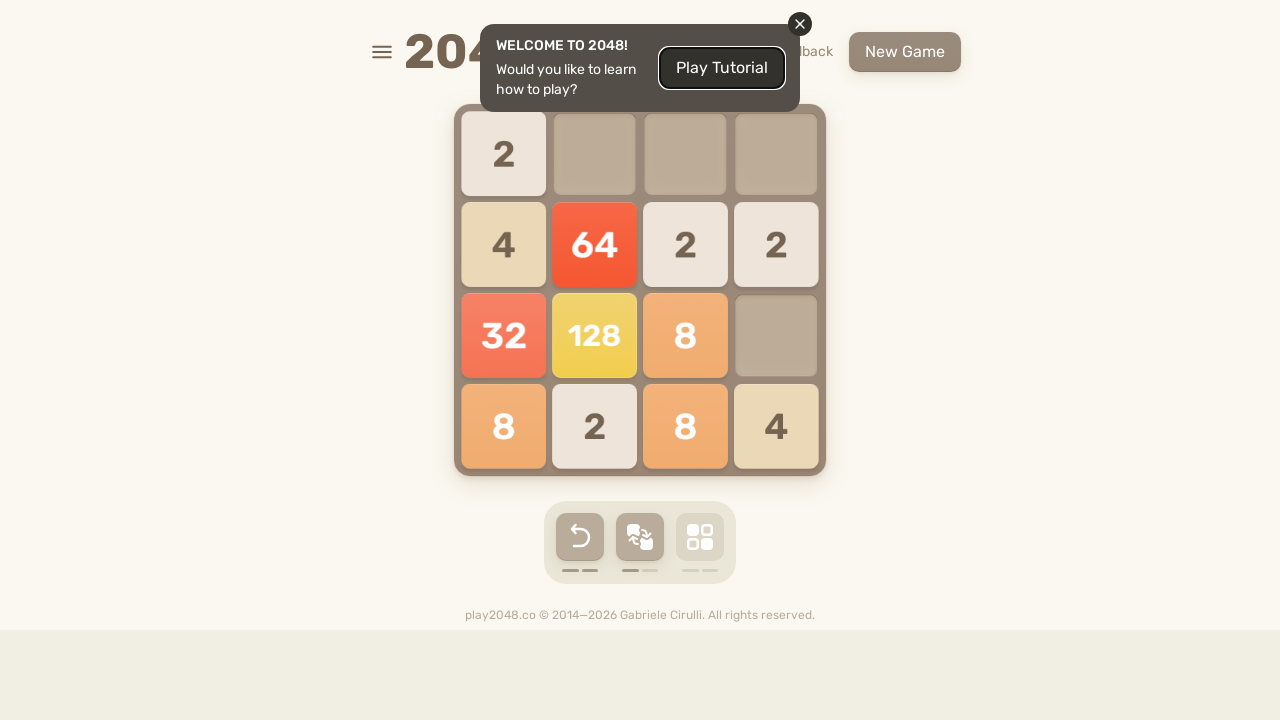

Pressed ArrowRight key (iteration 31/101)
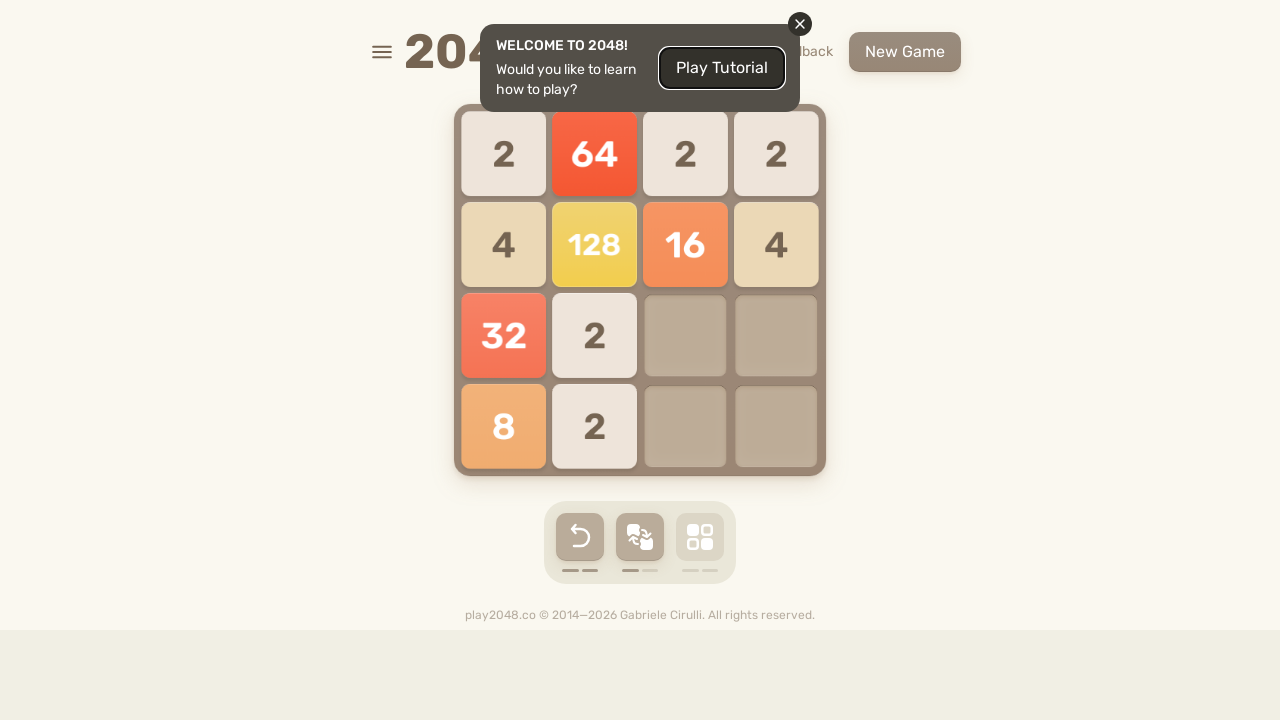

Pressed ArrowDown key (iteration 31/101)
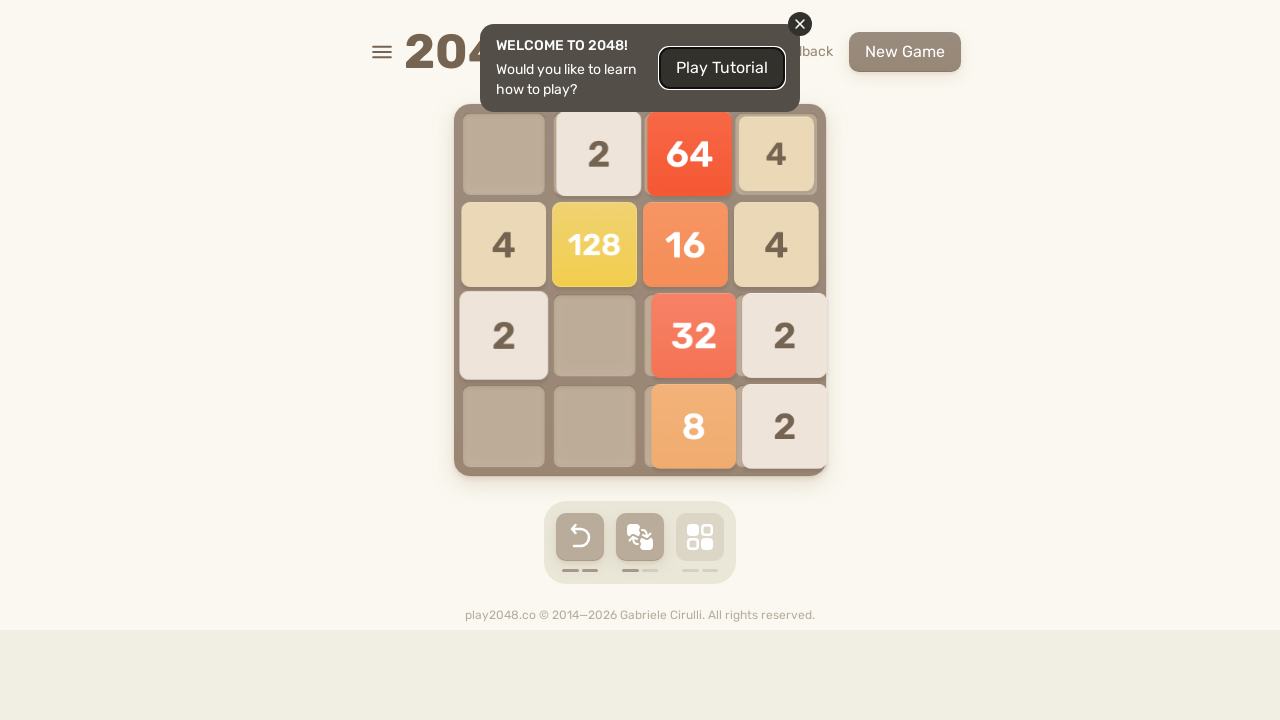

Pressed ArrowLeft key (iteration 31/101)
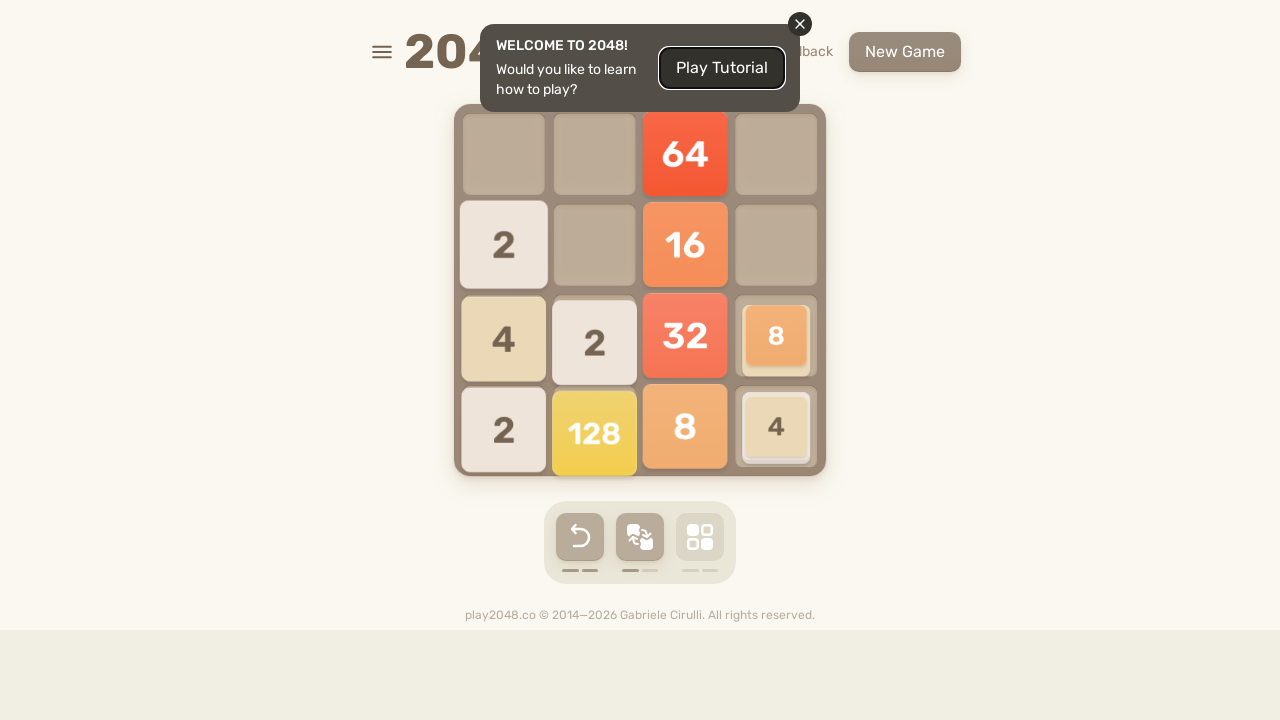

Pressed ArrowUp key (iteration 32/101)
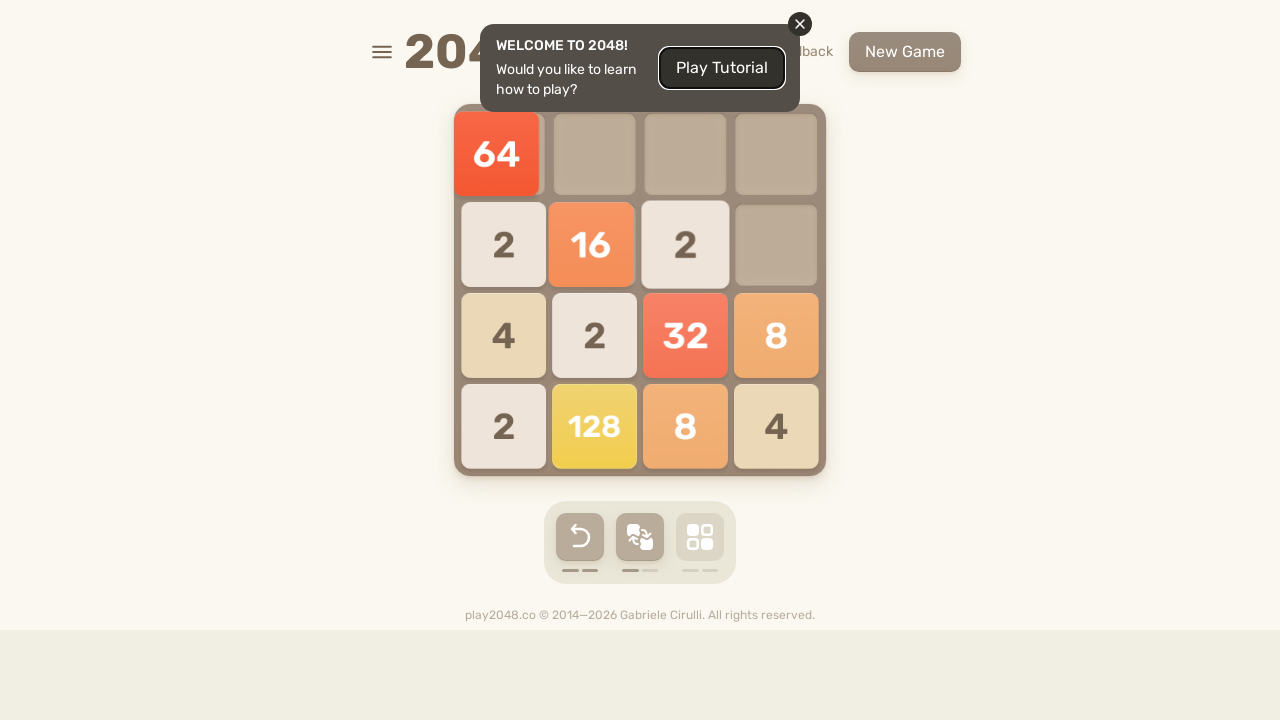

Pressed ArrowRight key (iteration 32/101)
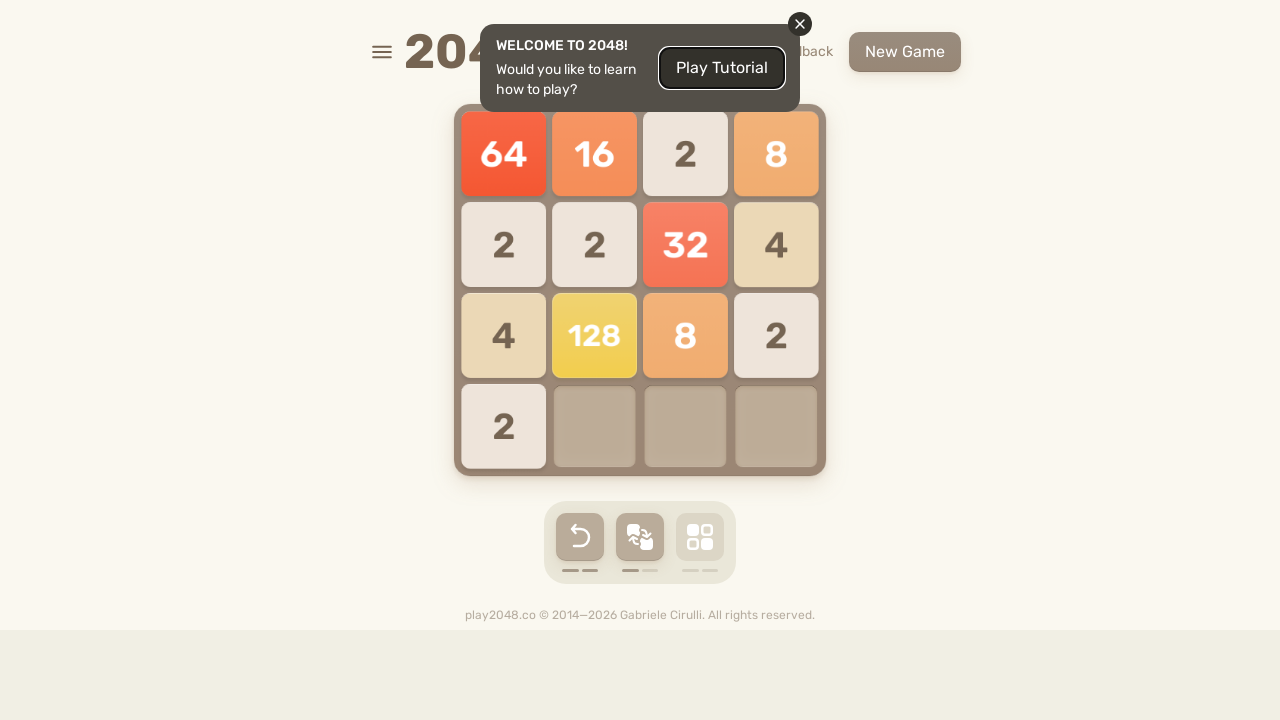

Pressed ArrowDown key (iteration 32/101)
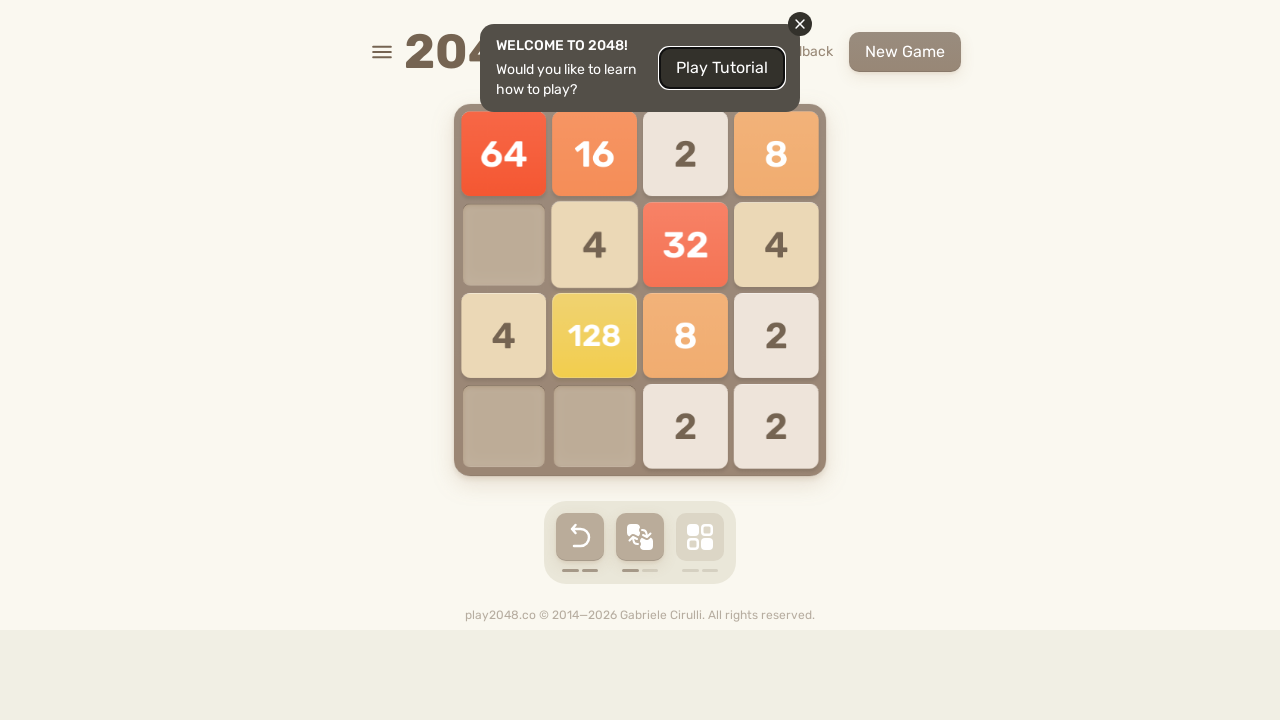

Pressed ArrowLeft key (iteration 32/101)
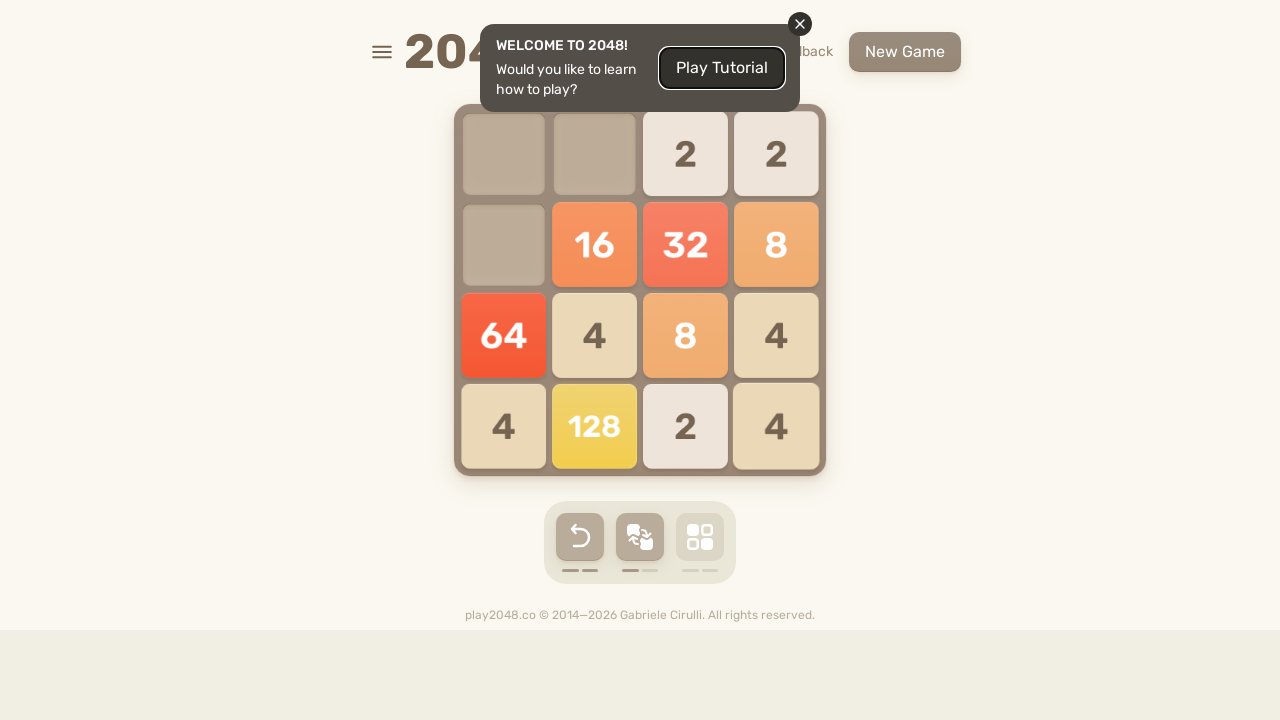

Pressed ArrowUp key (iteration 33/101)
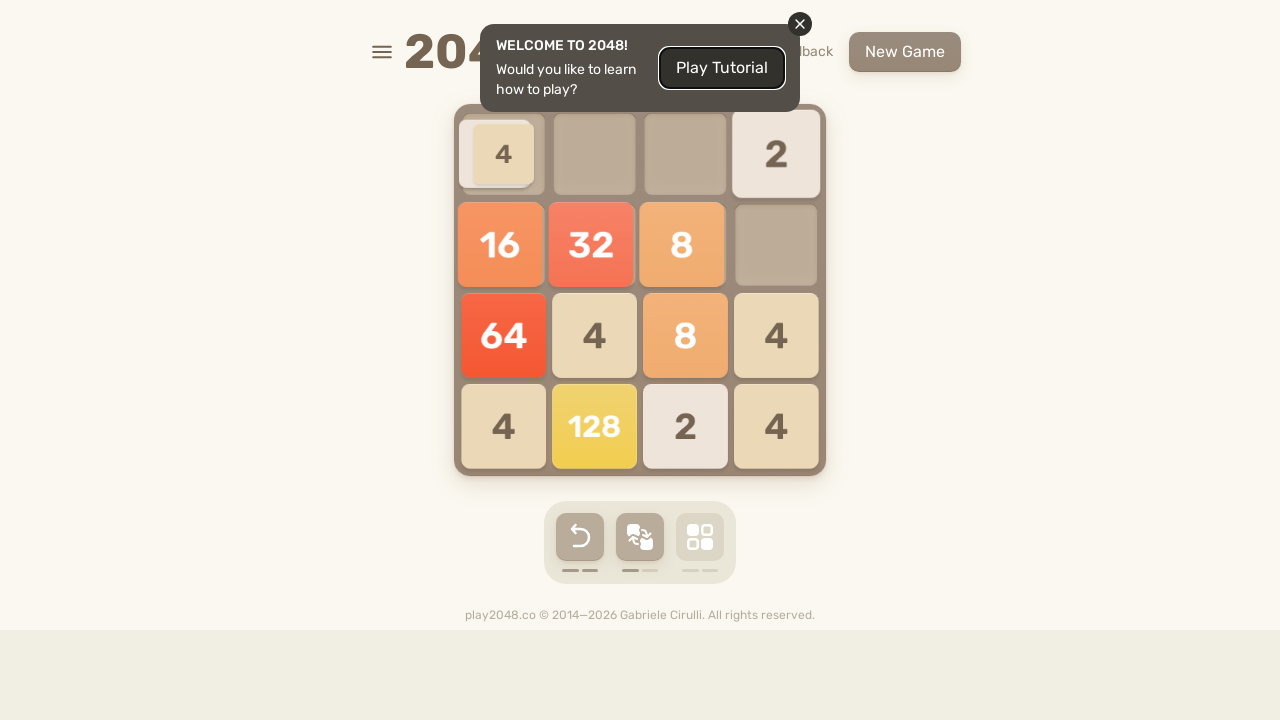

Pressed ArrowRight key (iteration 33/101)
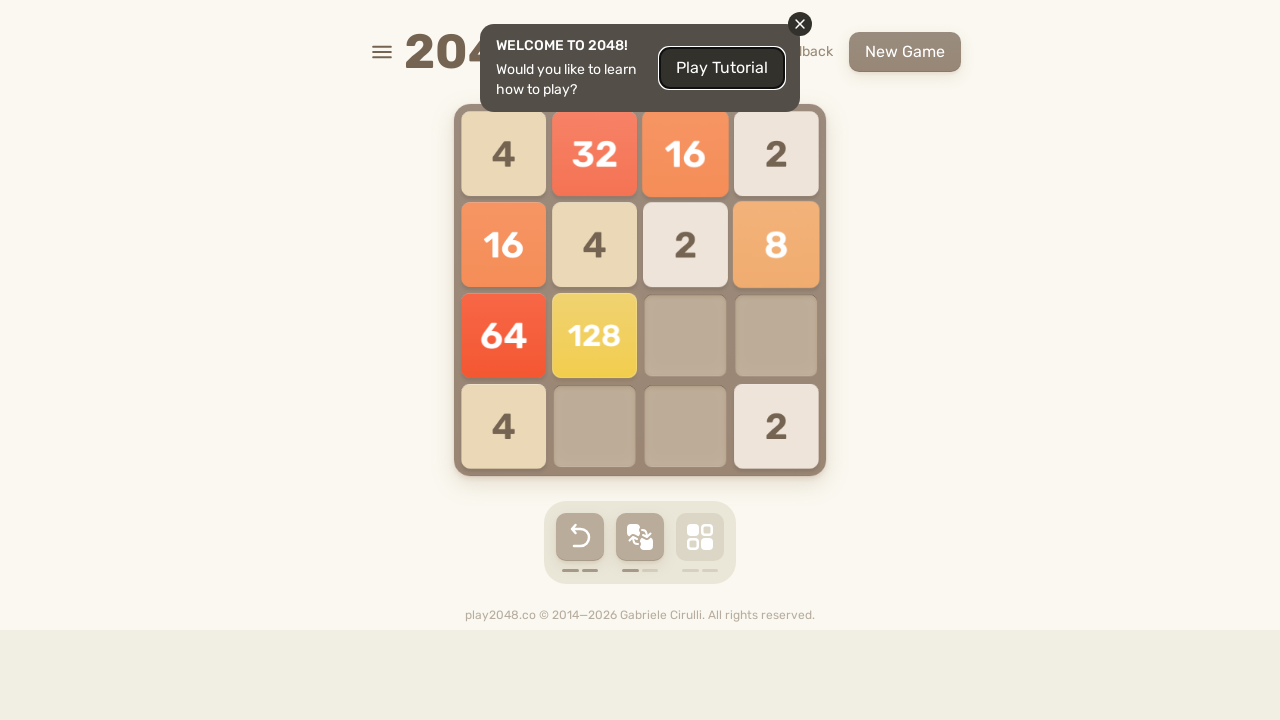

Pressed ArrowDown key (iteration 33/101)
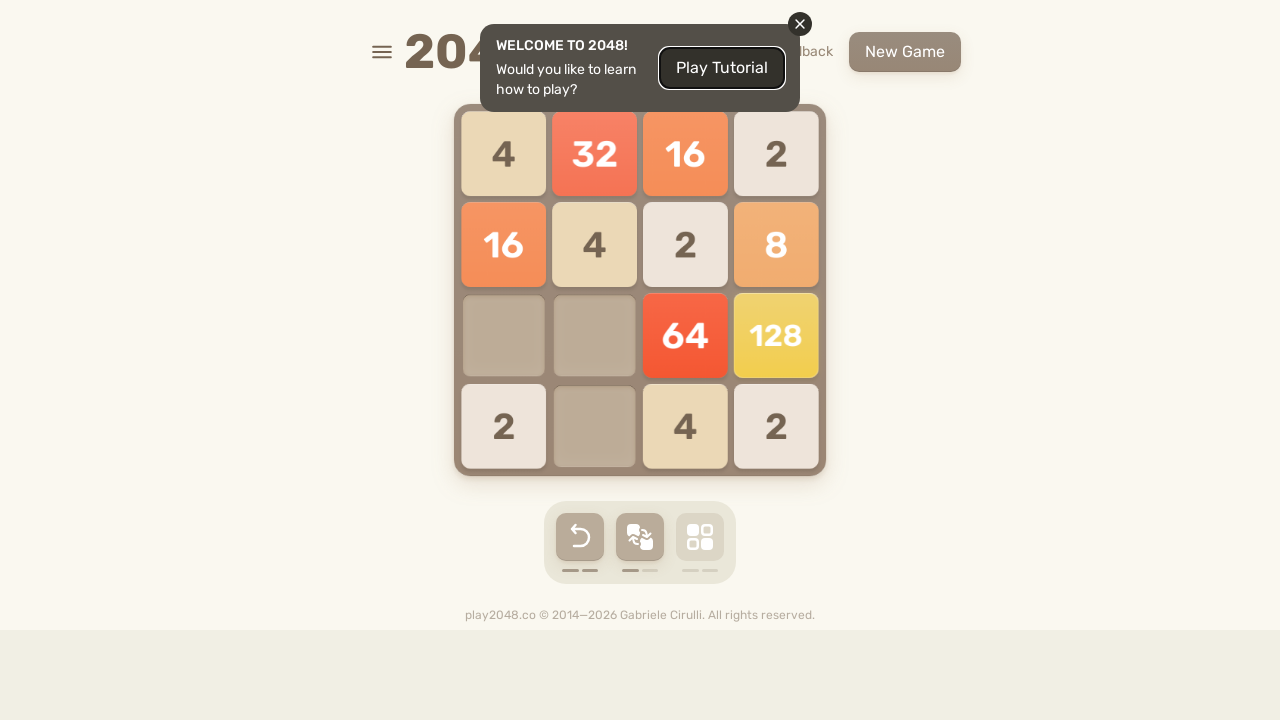

Pressed ArrowLeft key (iteration 33/101)
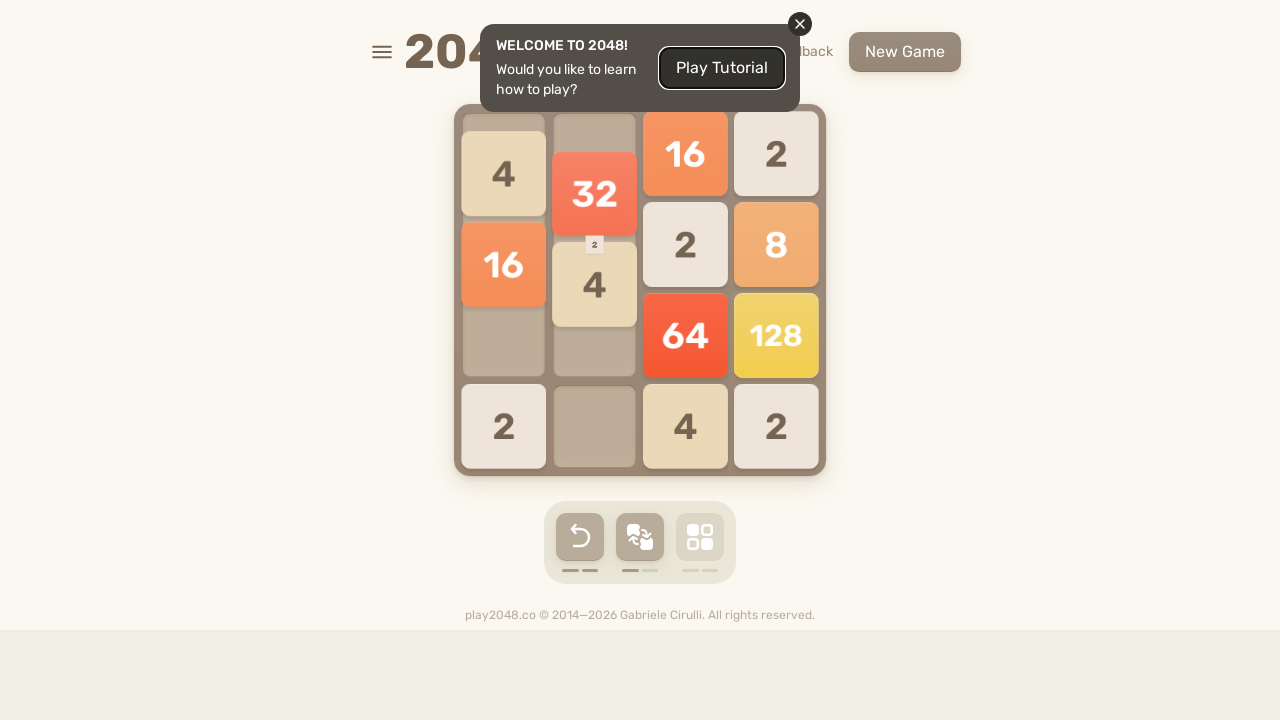

Pressed ArrowUp key (iteration 34/101)
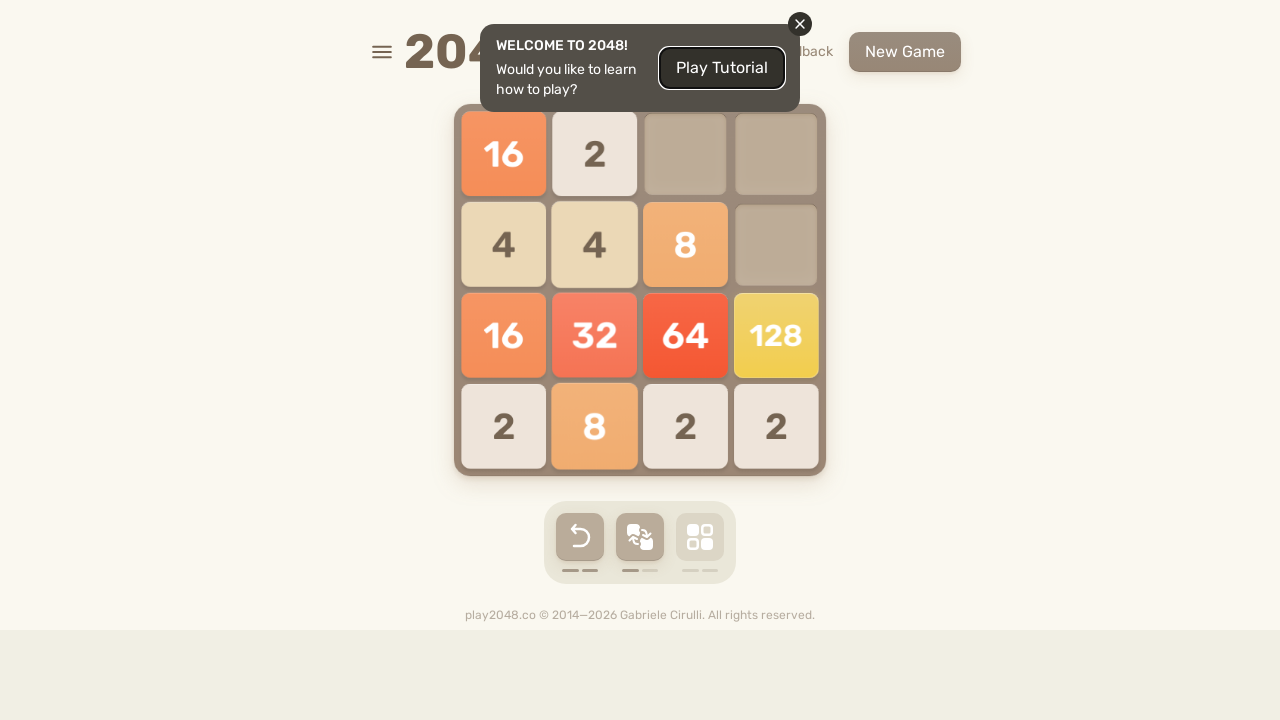

Pressed ArrowRight key (iteration 34/101)
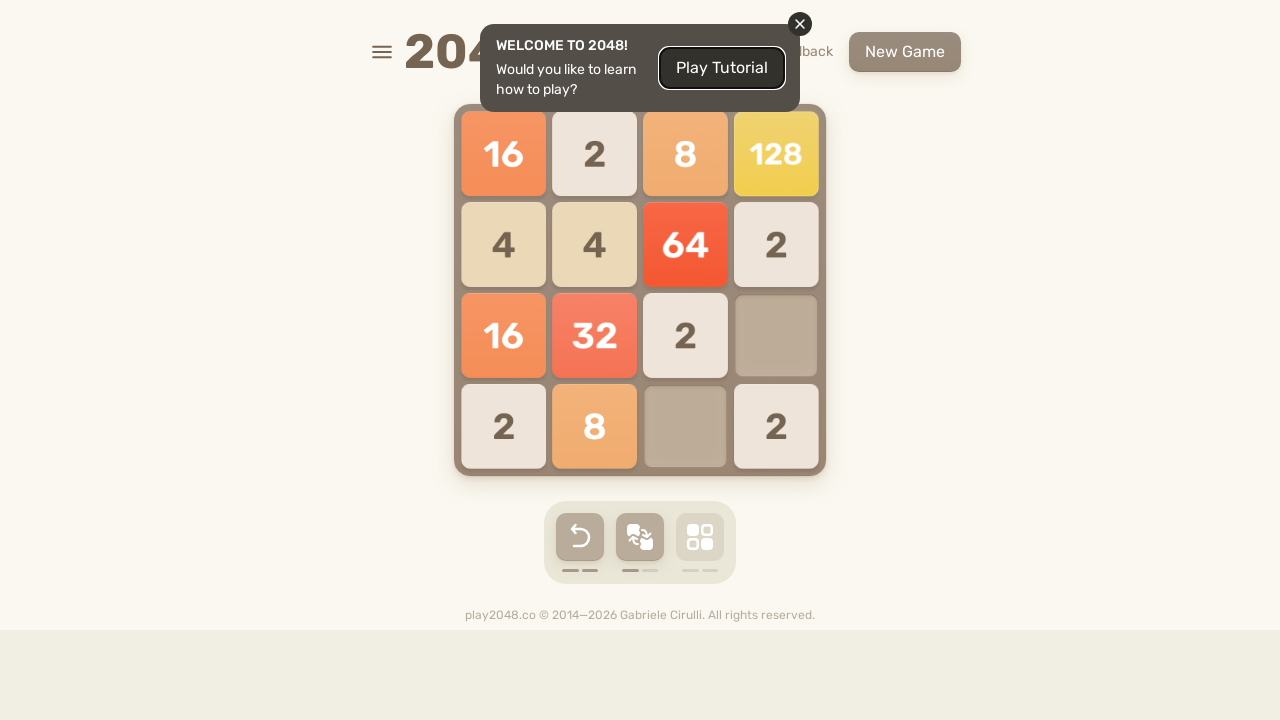

Pressed ArrowDown key (iteration 34/101)
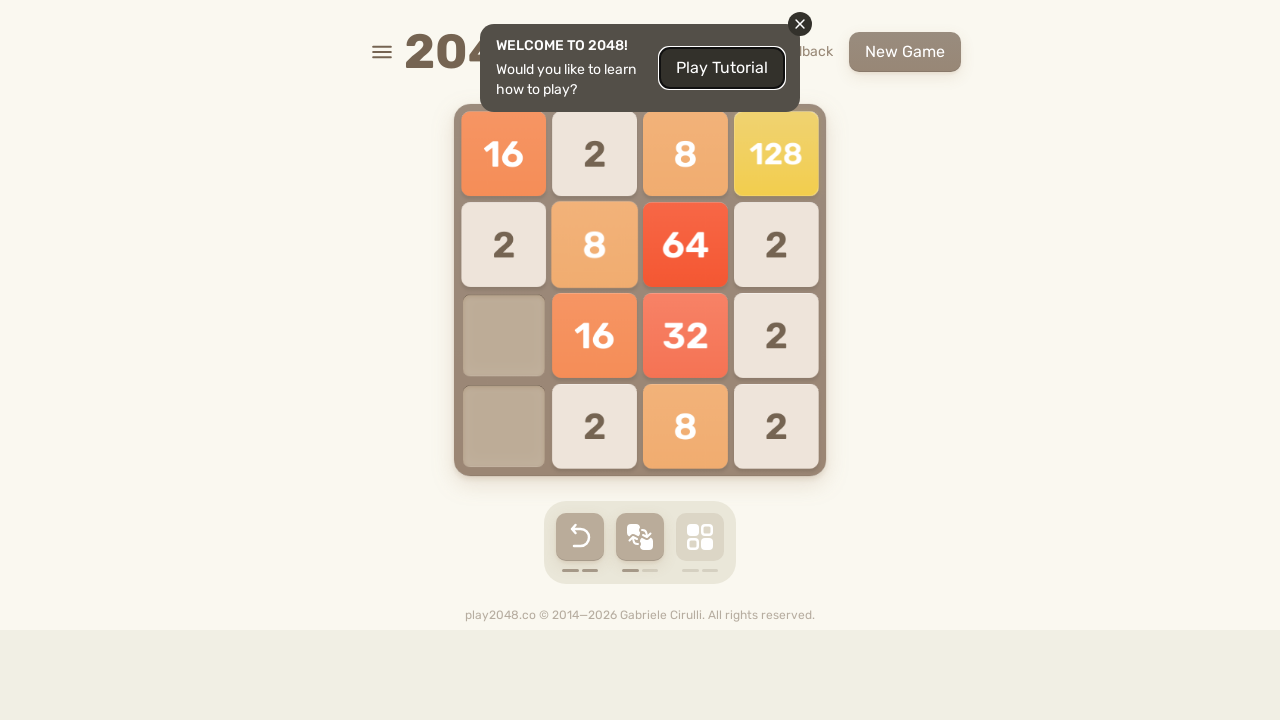

Pressed ArrowLeft key (iteration 34/101)
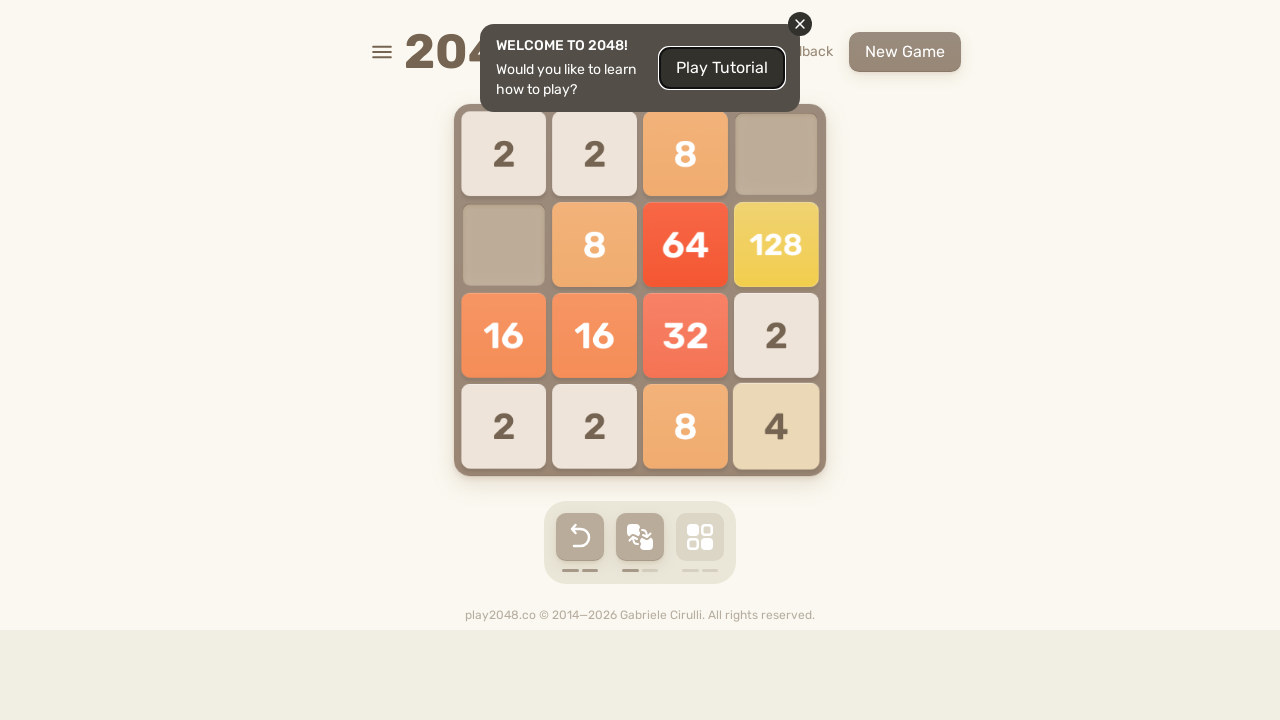

Pressed ArrowUp key (iteration 35/101)
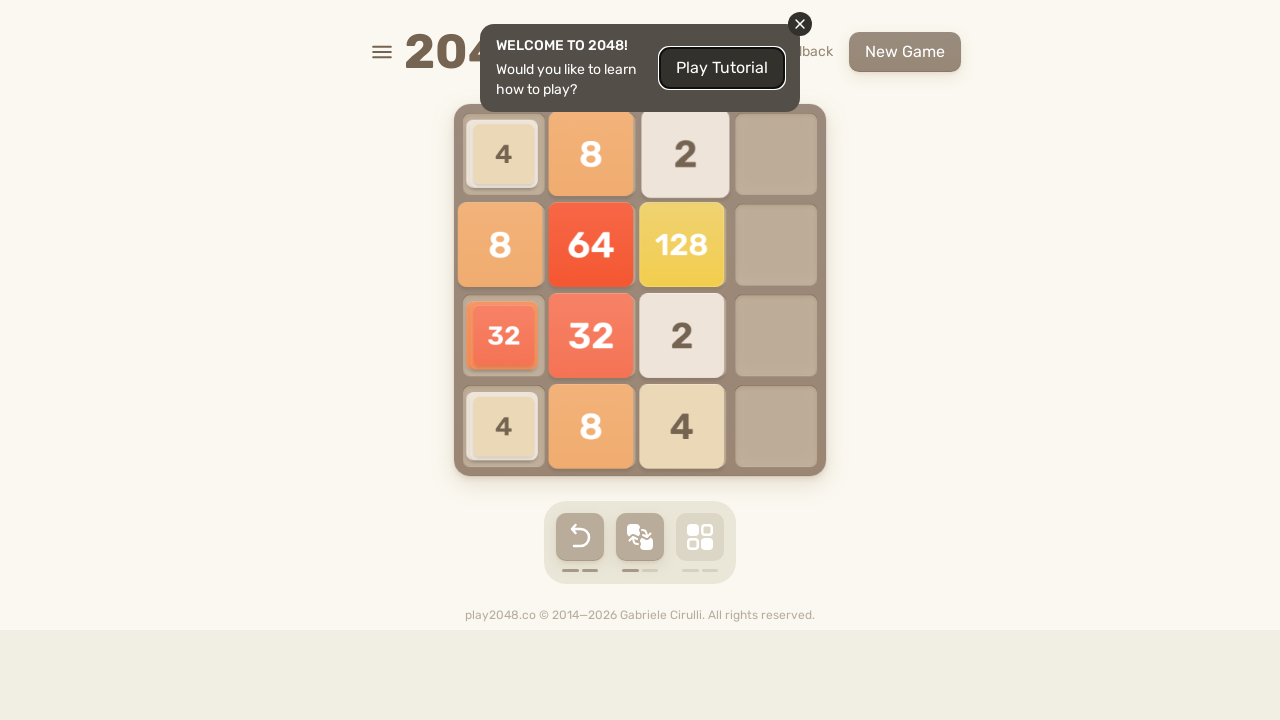

Pressed ArrowRight key (iteration 35/101)
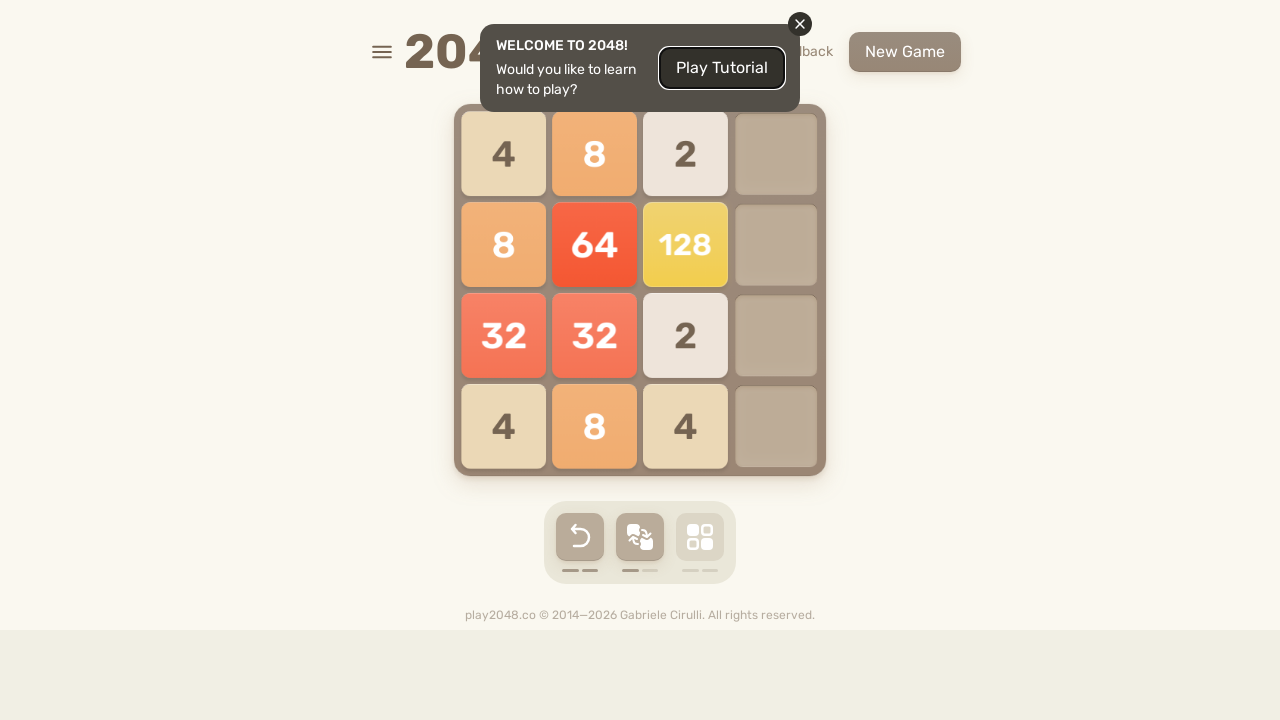

Pressed ArrowDown key (iteration 35/101)
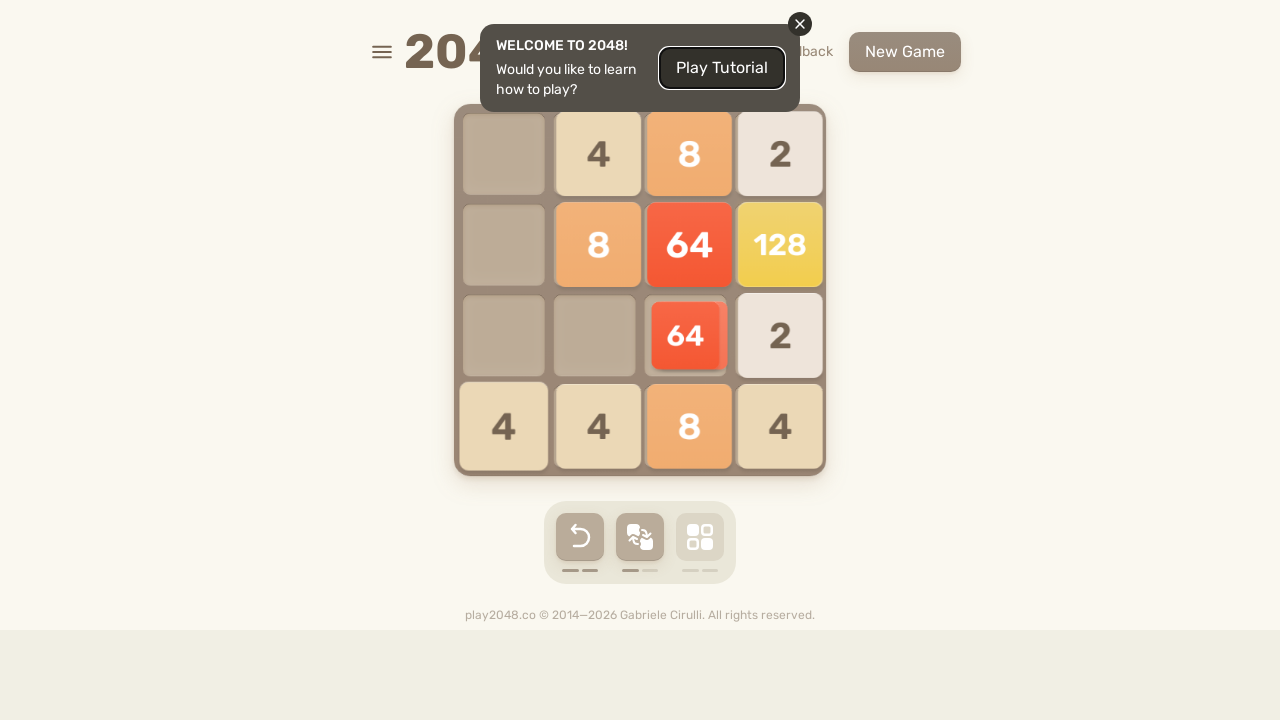

Pressed ArrowLeft key (iteration 35/101)
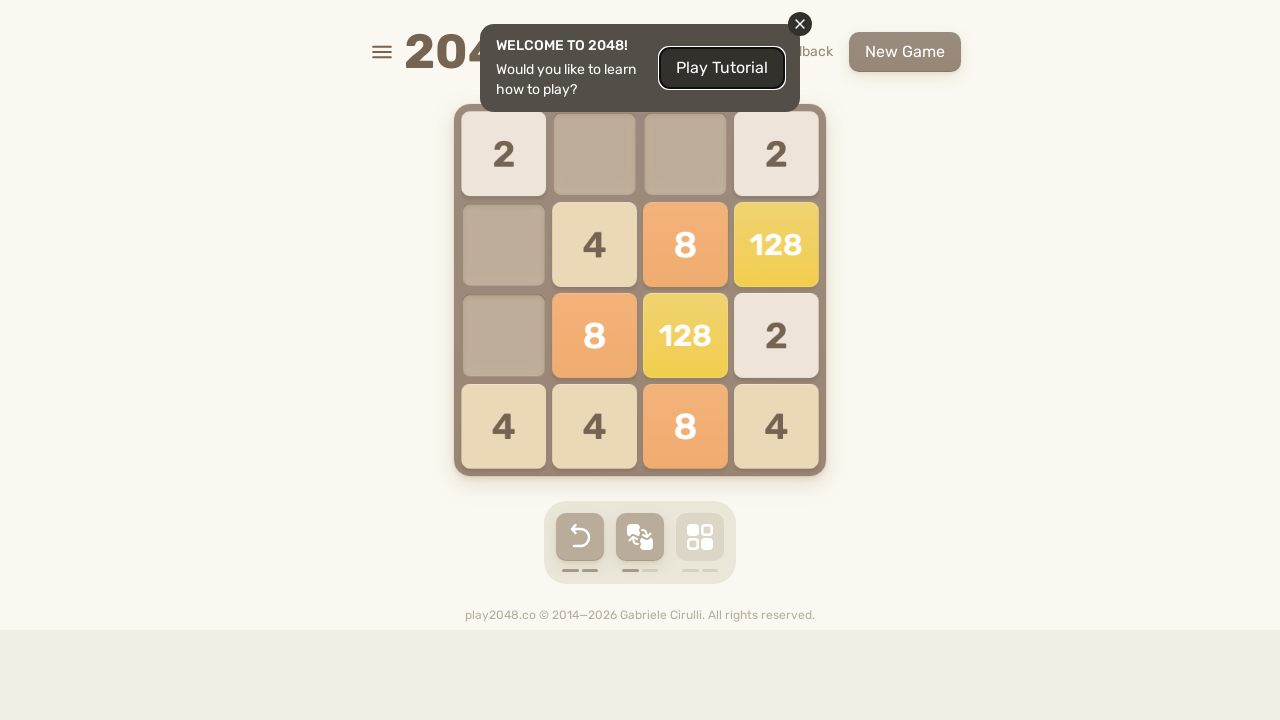

Pressed ArrowUp key (iteration 36/101)
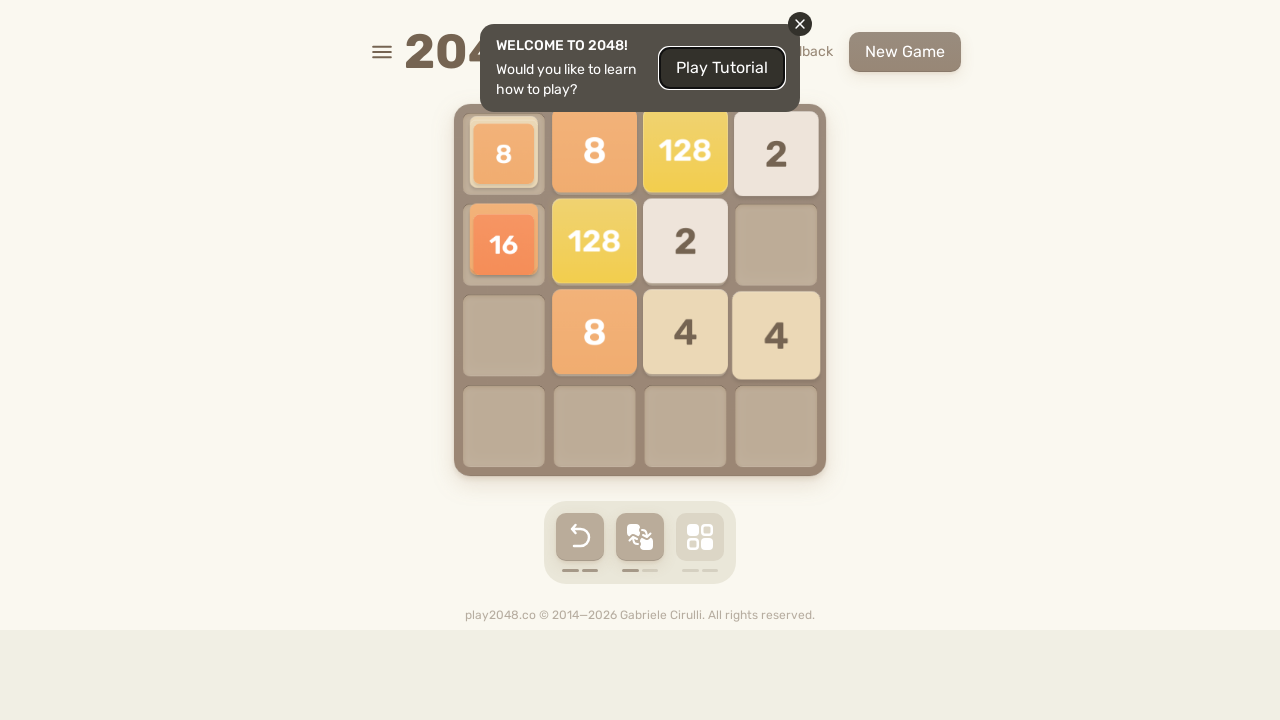

Pressed ArrowRight key (iteration 36/101)
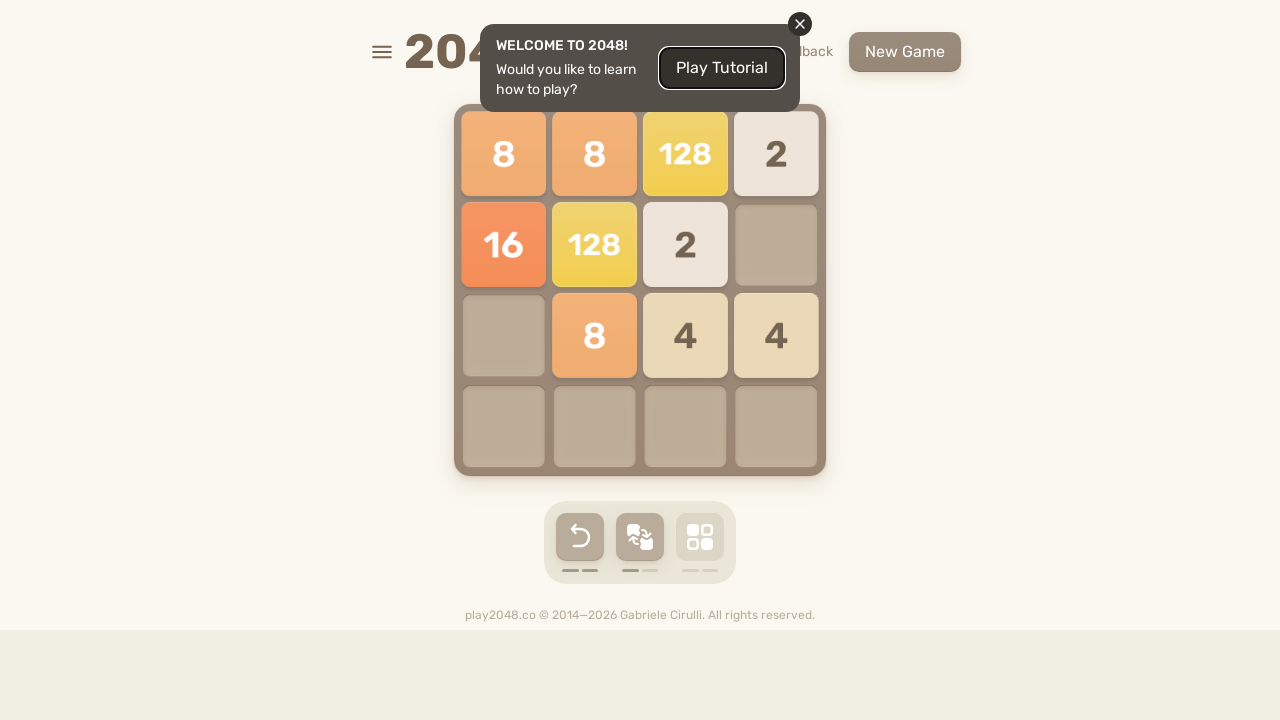

Pressed ArrowDown key (iteration 36/101)
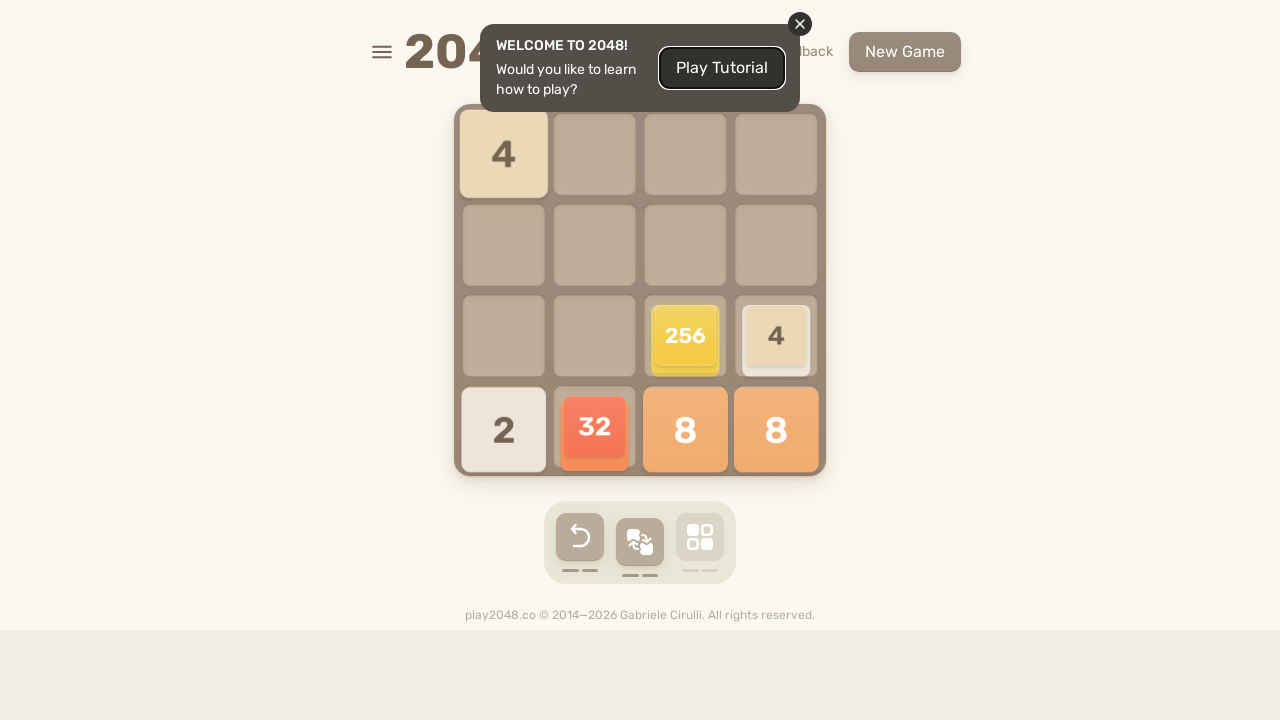

Pressed ArrowLeft key (iteration 36/101)
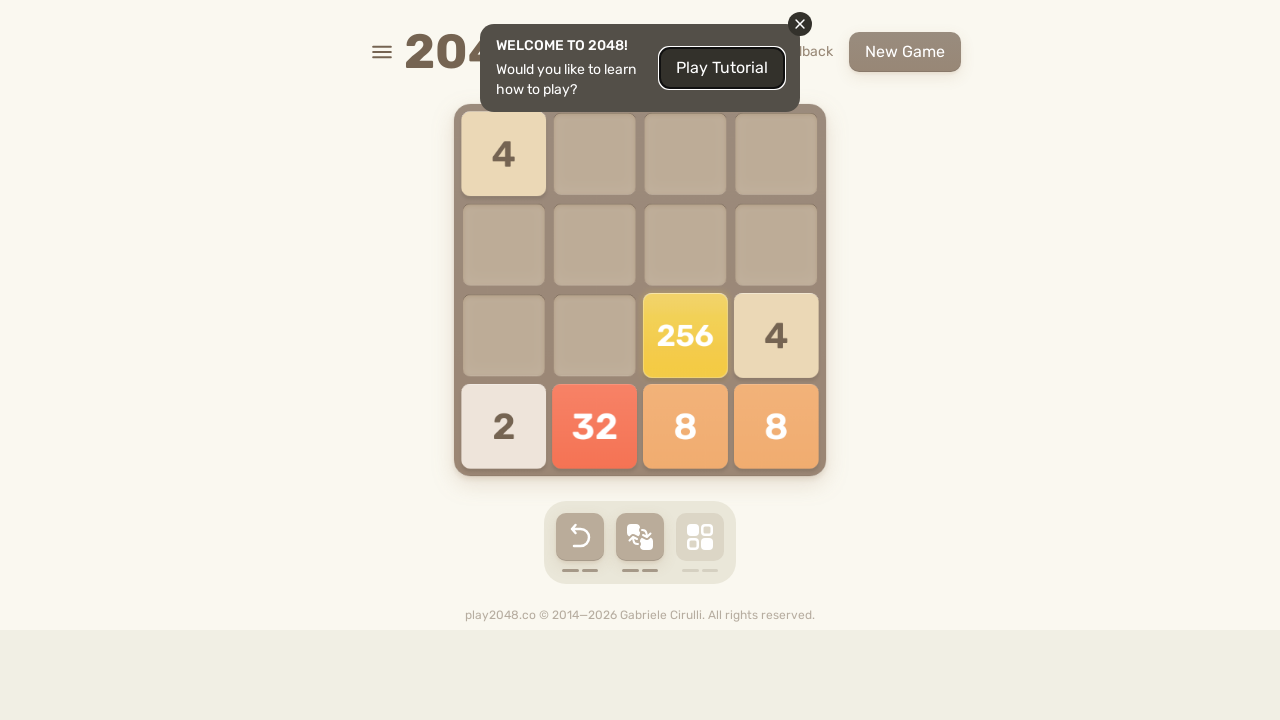

Pressed ArrowUp key (iteration 37/101)
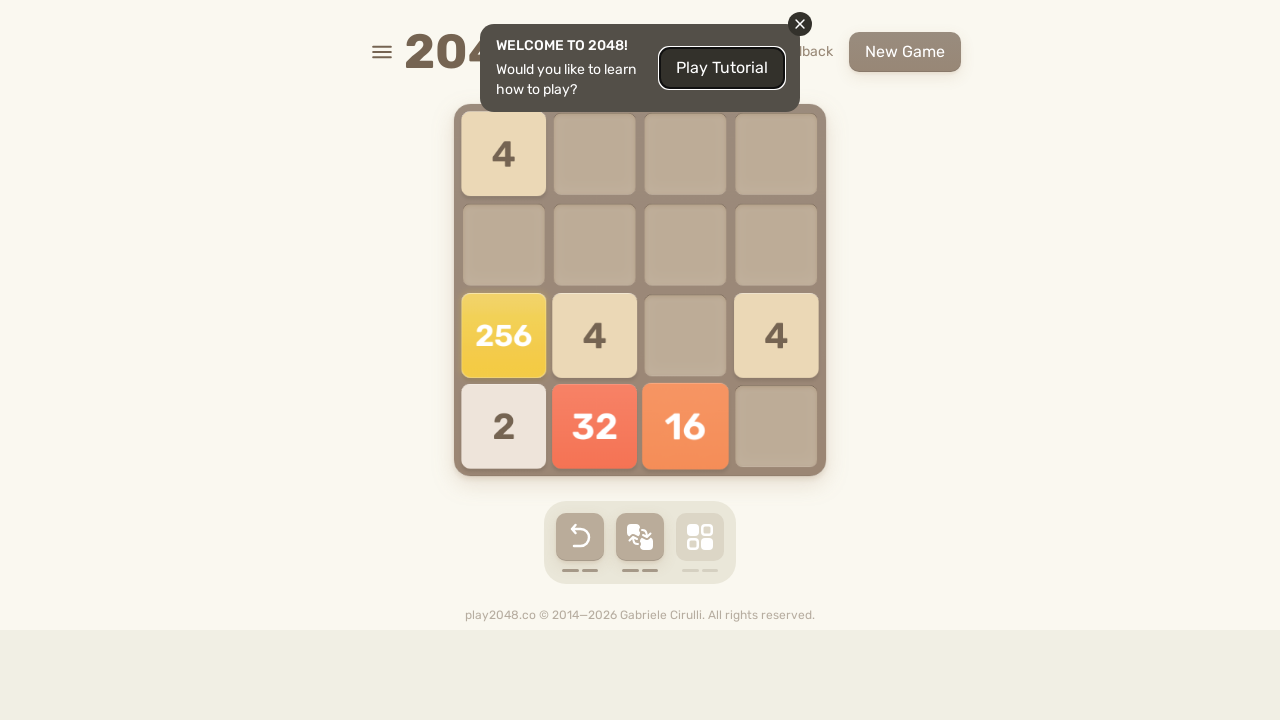

Pressed ArrowRight key (iteration 37/101)
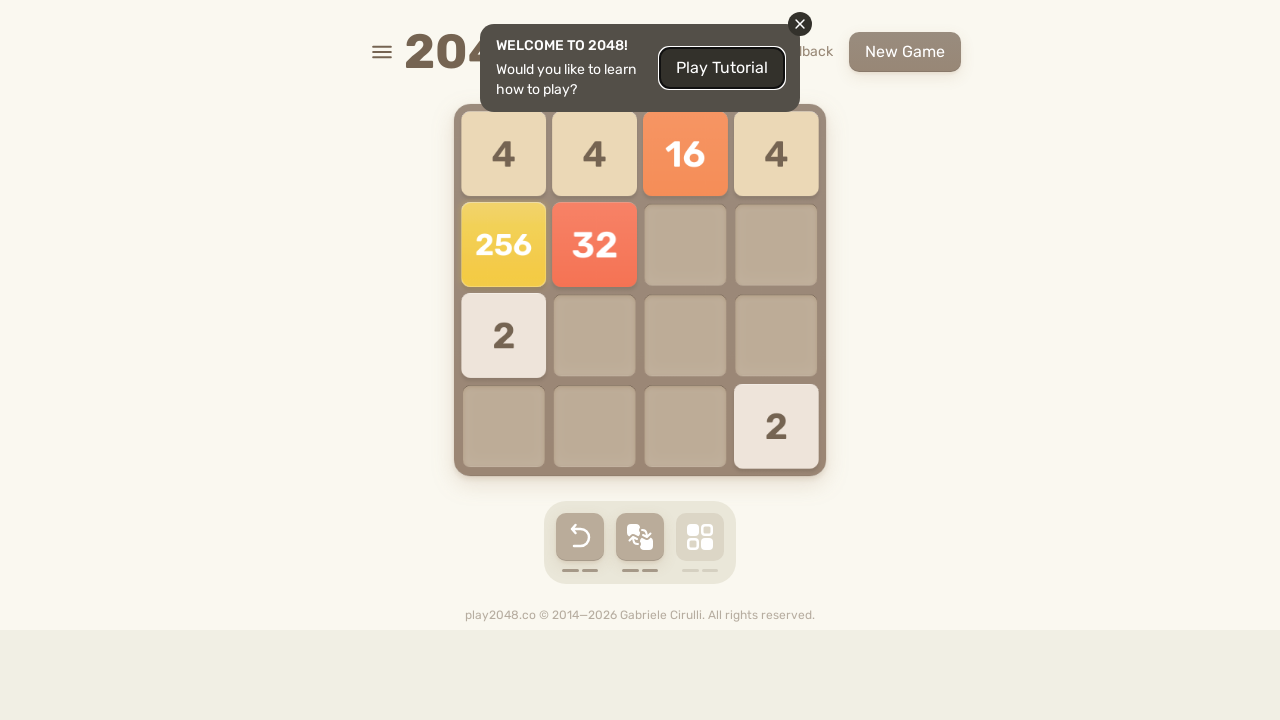

Pressed ArrowDown key (iteration 37/101)
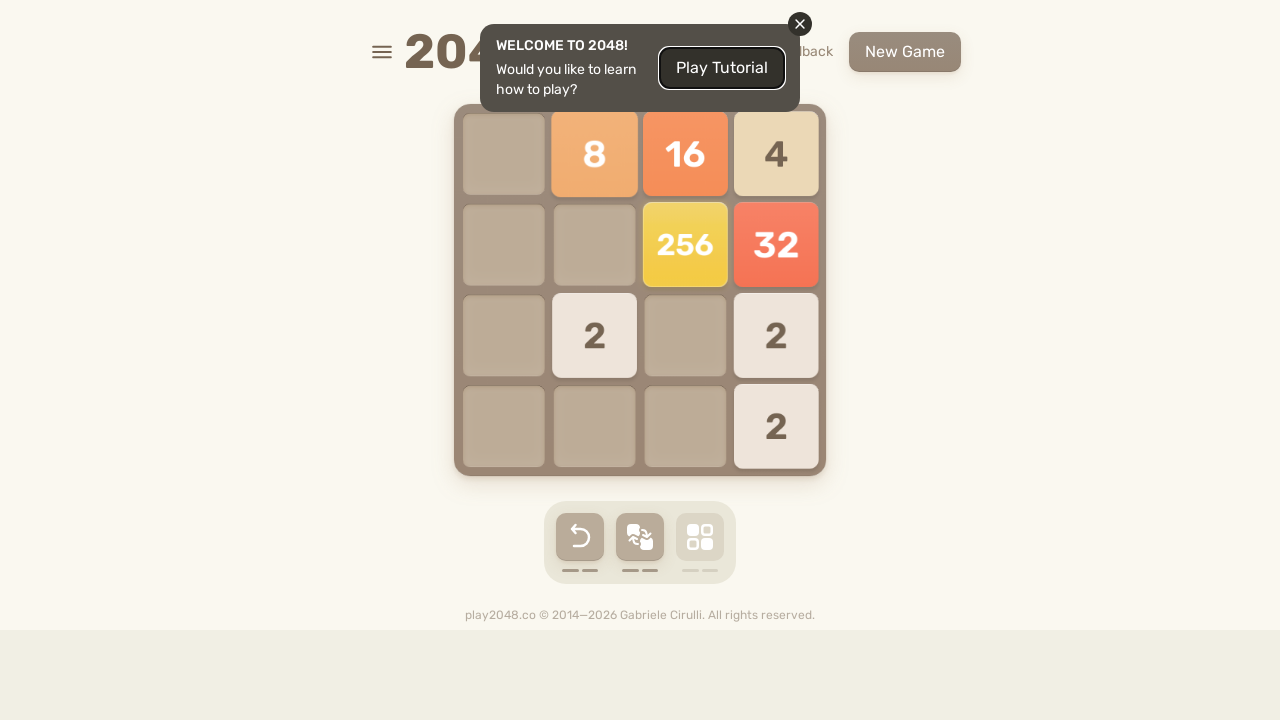

Pressed ArrowLeft key (iteration 37/101)
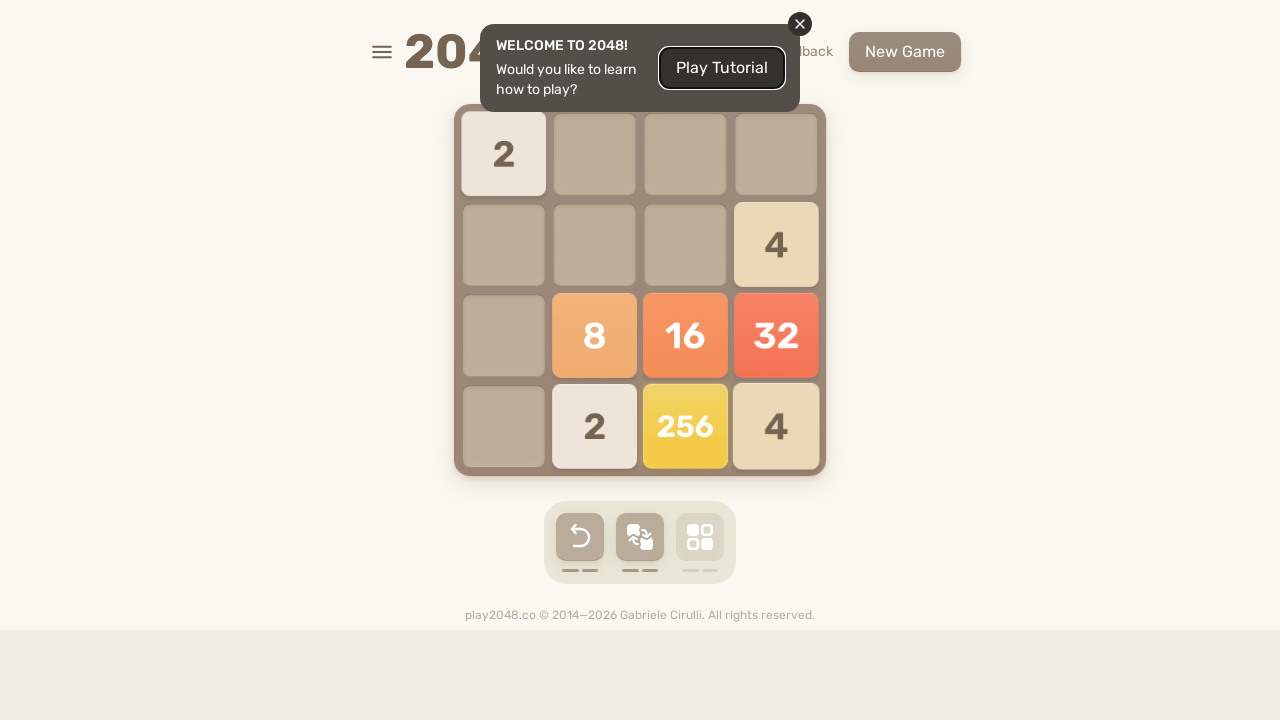

Pressed ArrowUp key (iteration 38/101)
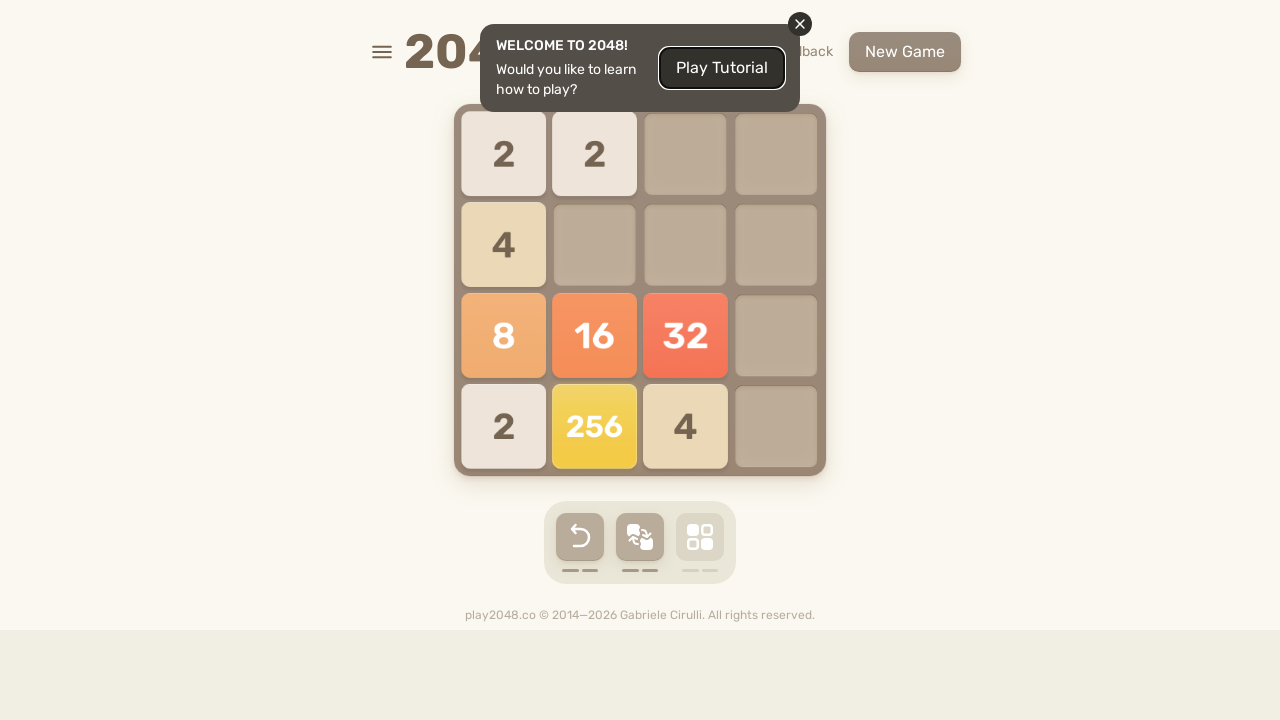

Pressed ArrowRight key (iteration 38/101)
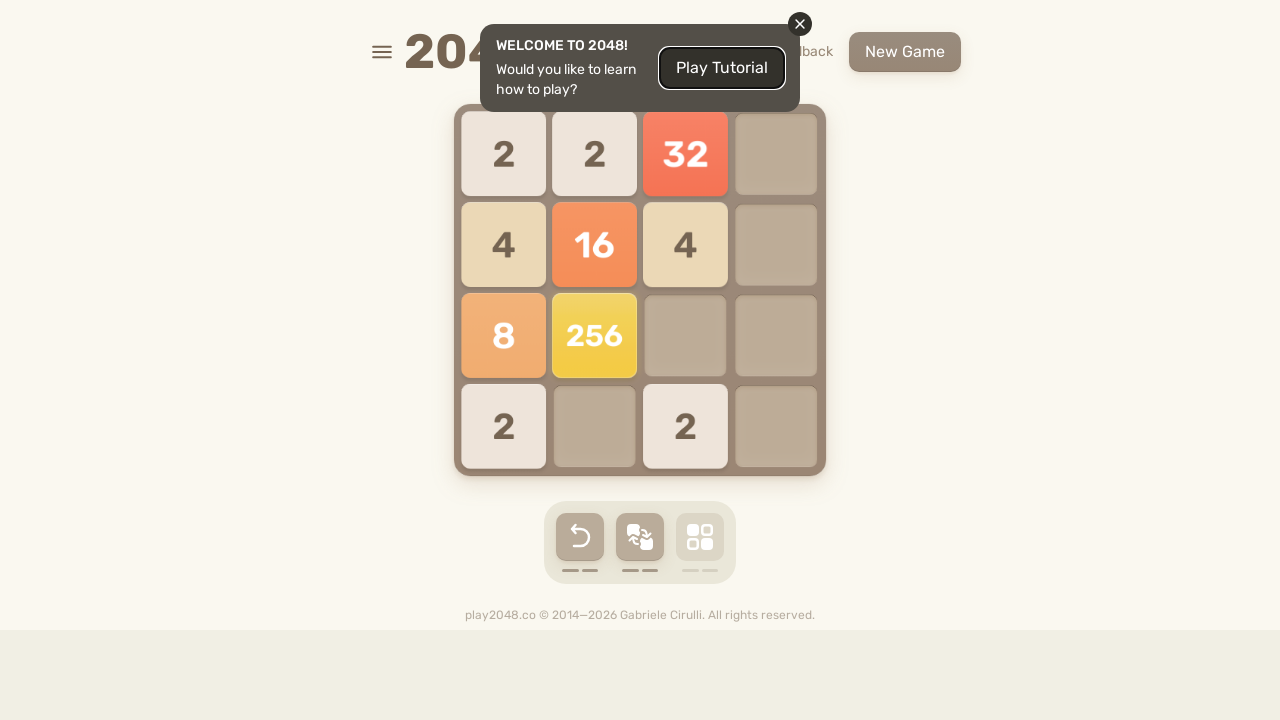

Pressed ArrowDown key (iteration 38/101)
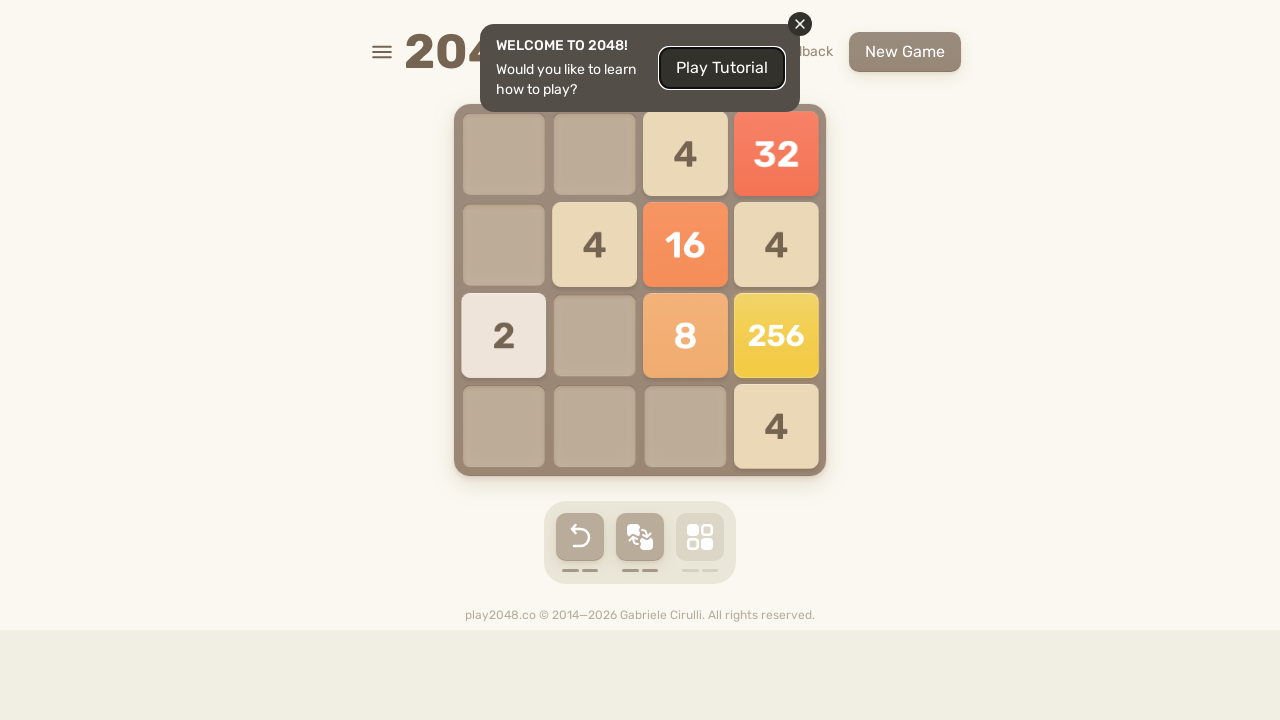

Pressed ArrowLeft key (iteration 38/101)
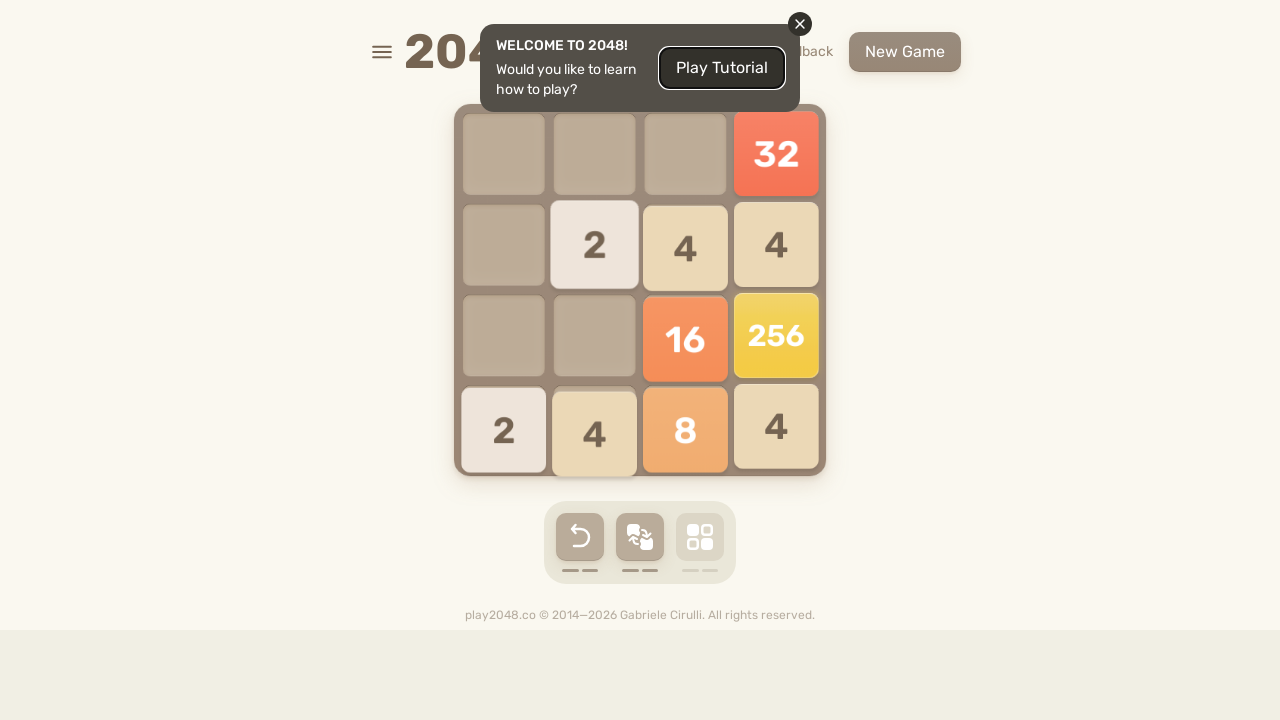

Pressed ArrowUp key (iteration 39/101)
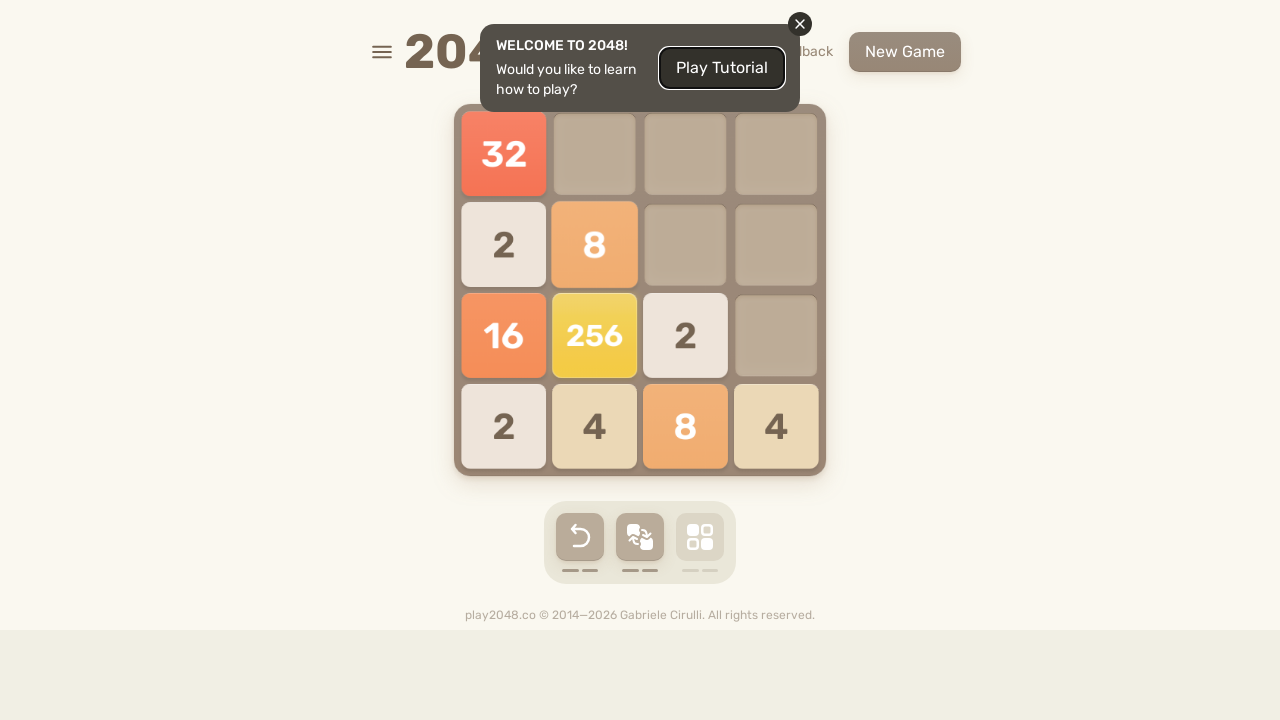

Pressed ArrowRight key (iteration 39/101)
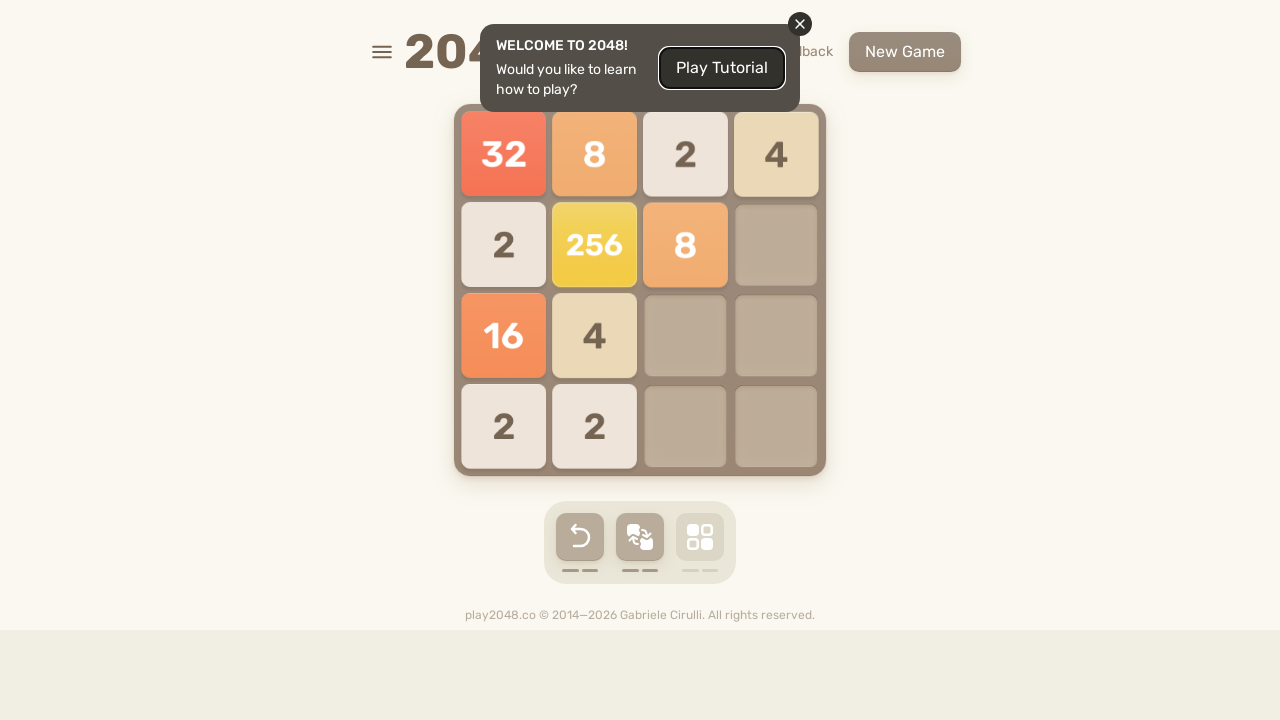

Pressed ArrowDown key (iteration 39/101)
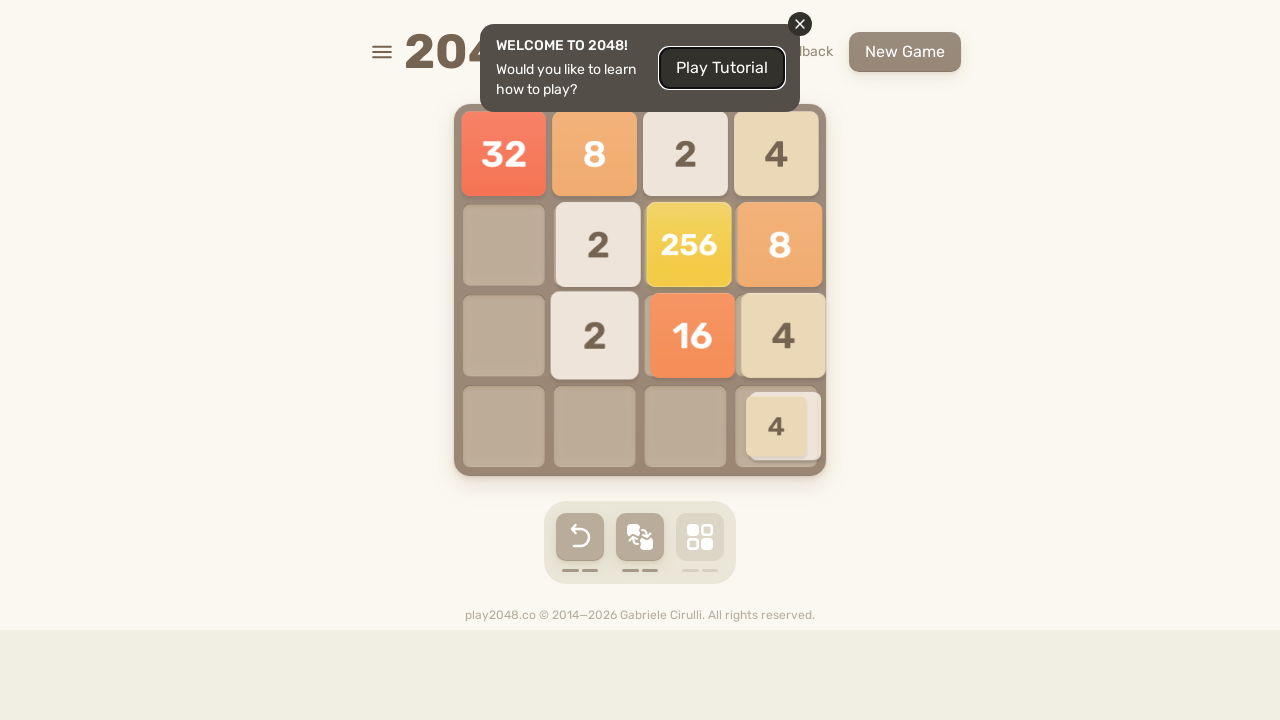

Pressed ArrowLeft key (iteration 39/101)
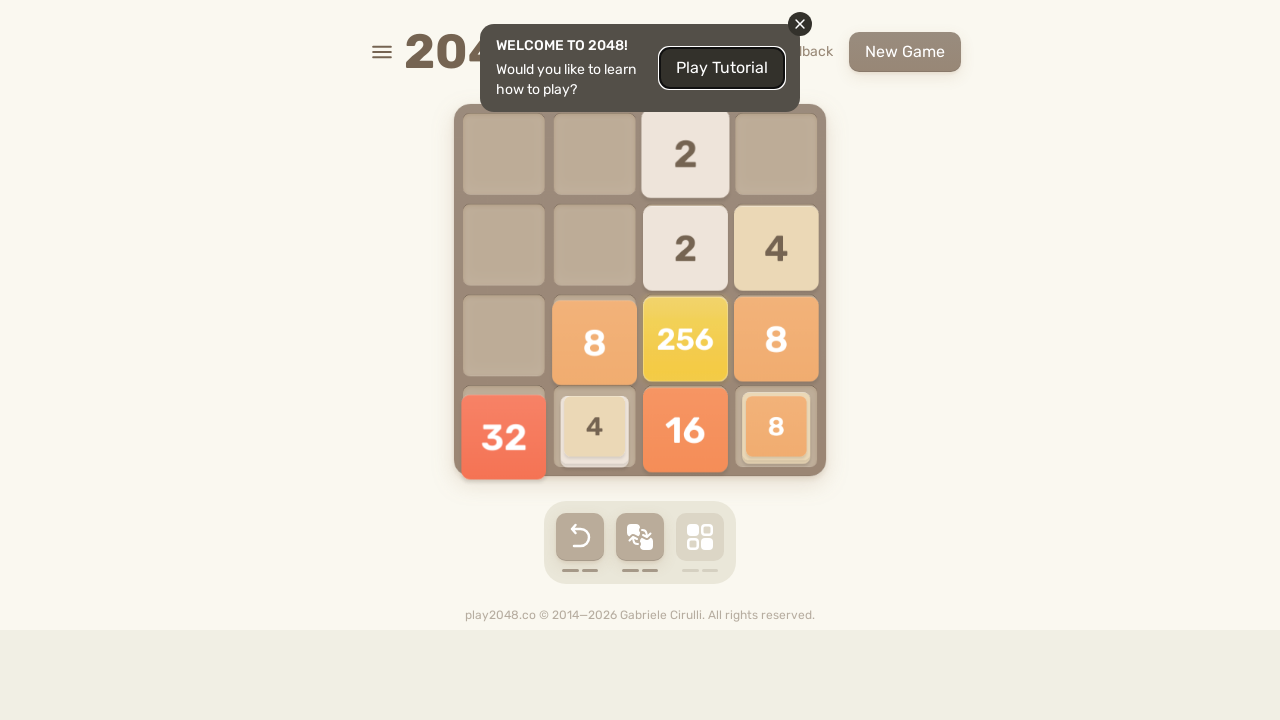

Pressed ArrowUp key (iteration 40/101)
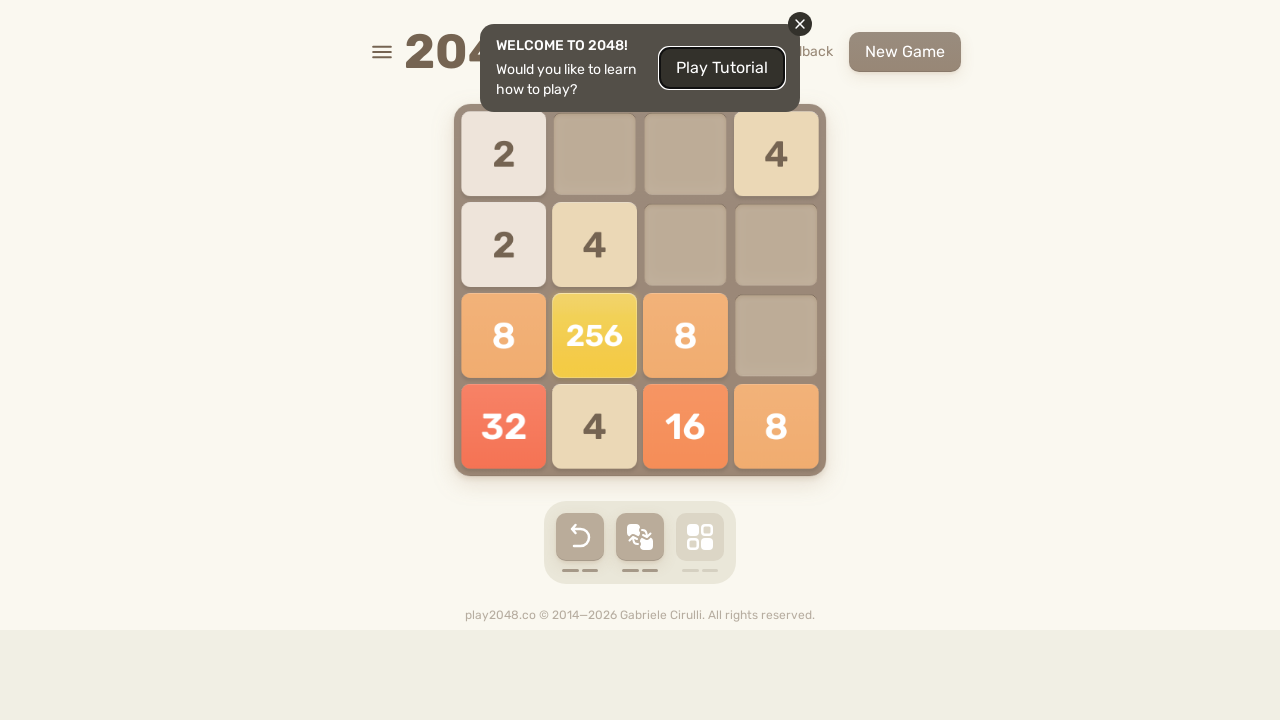

Pressed ArrowRight key (iteration 40/101)
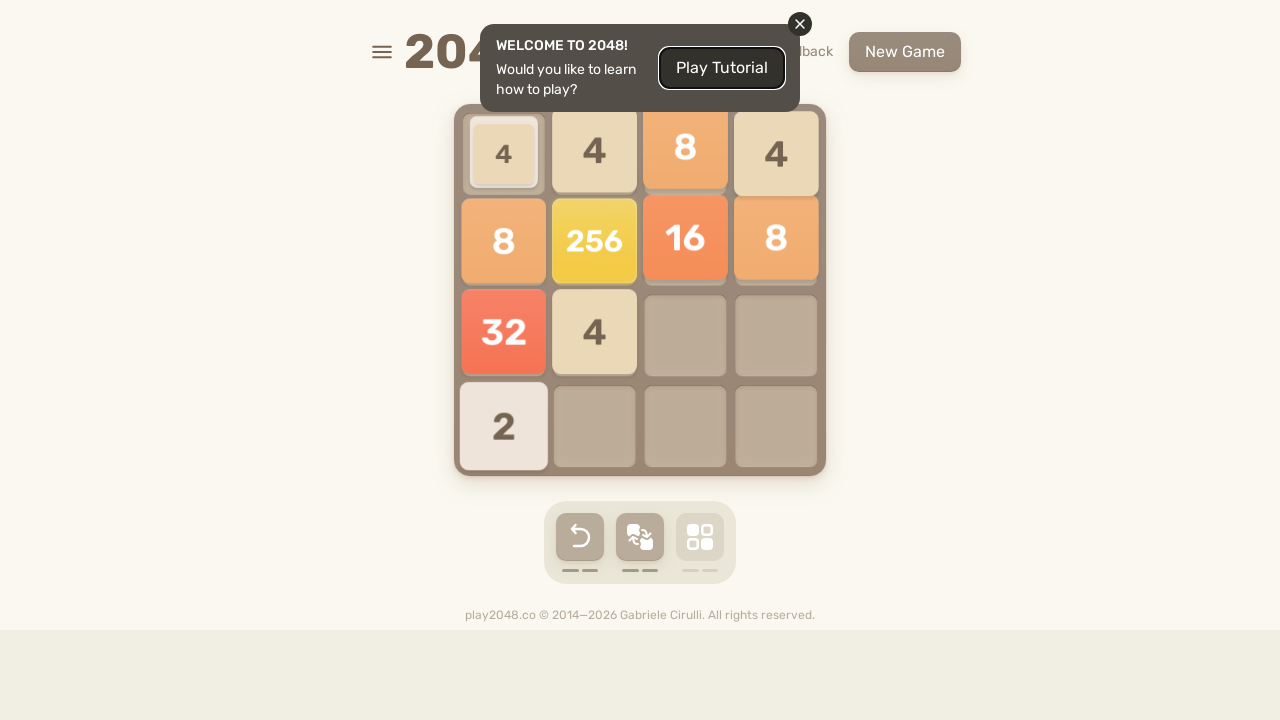

Pressed ArrowDown key (iteration 40/101)
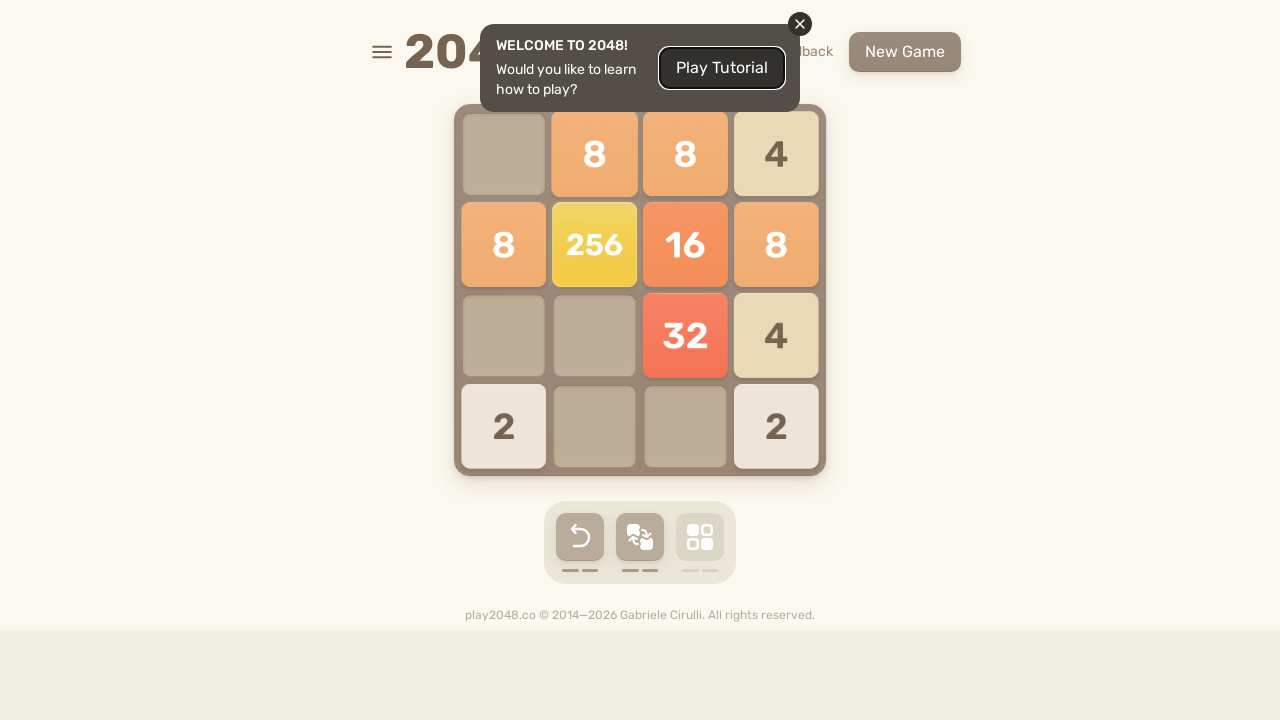

Pressed ArrowLeft key (iteration 40/101)
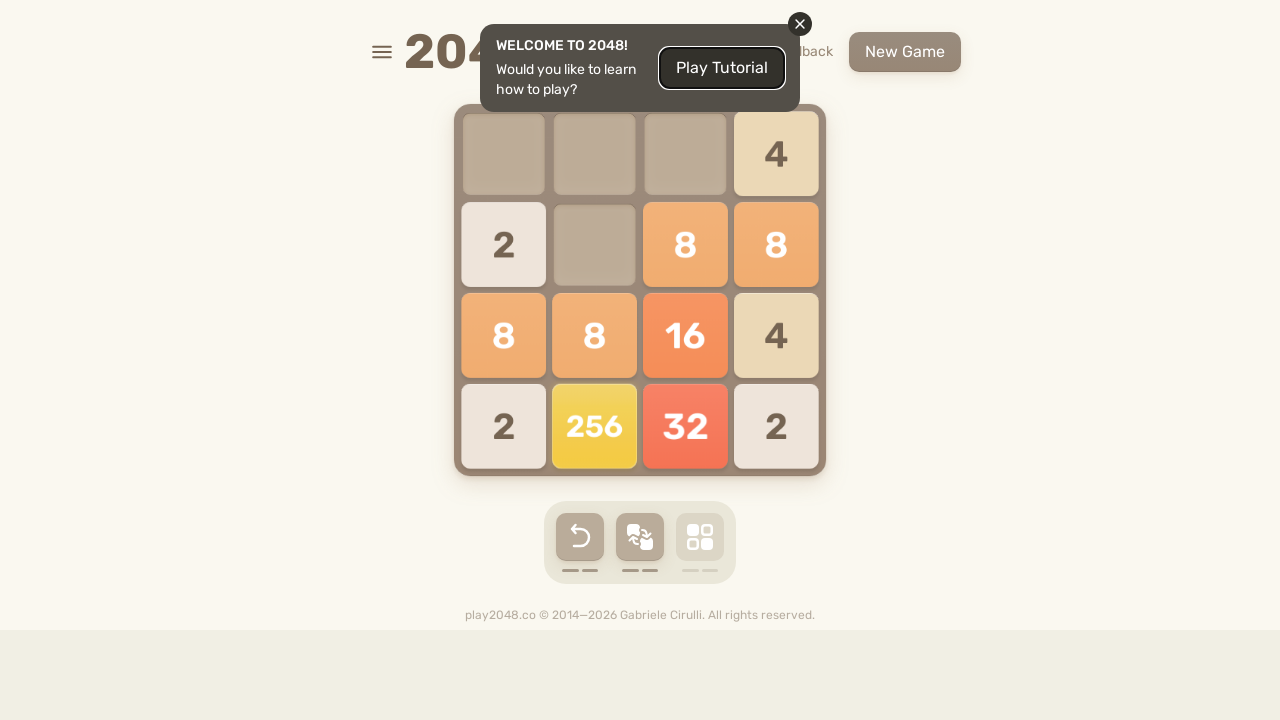

Pressed ArrowUp key (iteration 41/101)
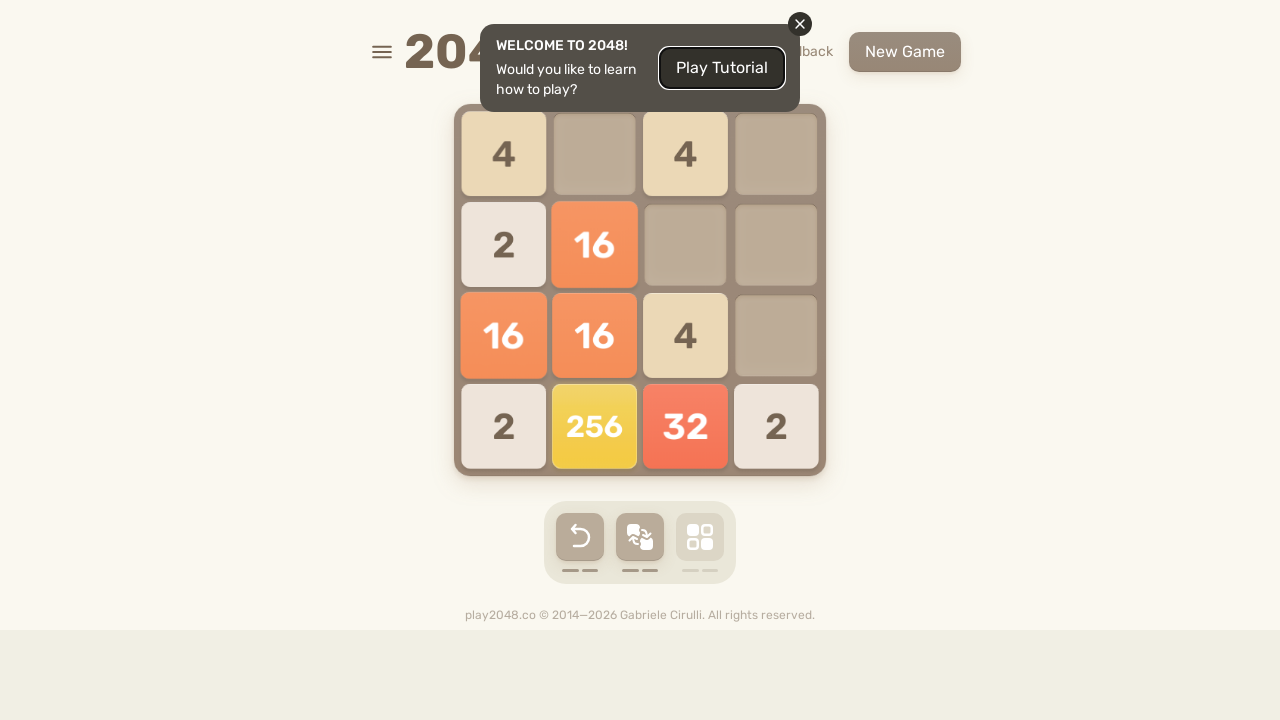

Pressed ArrowRight key (iteration 41/101)
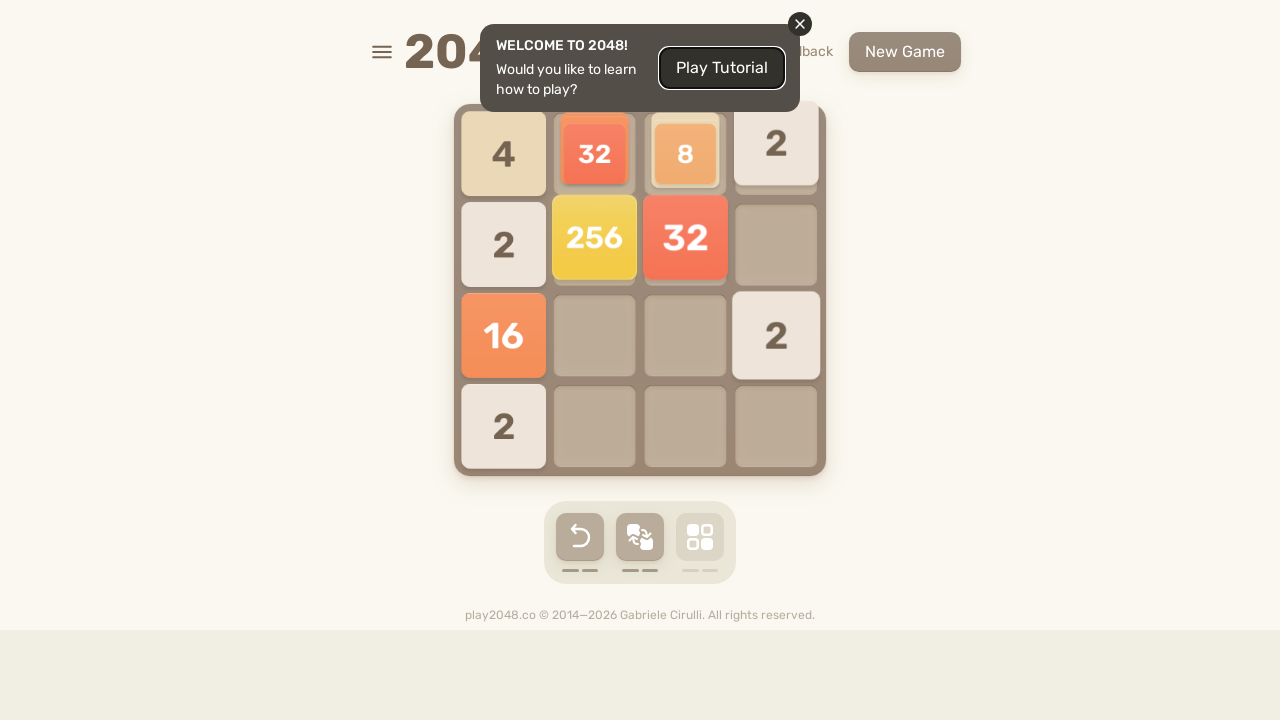

Pressed ArrowDown key (iteration 41/101)
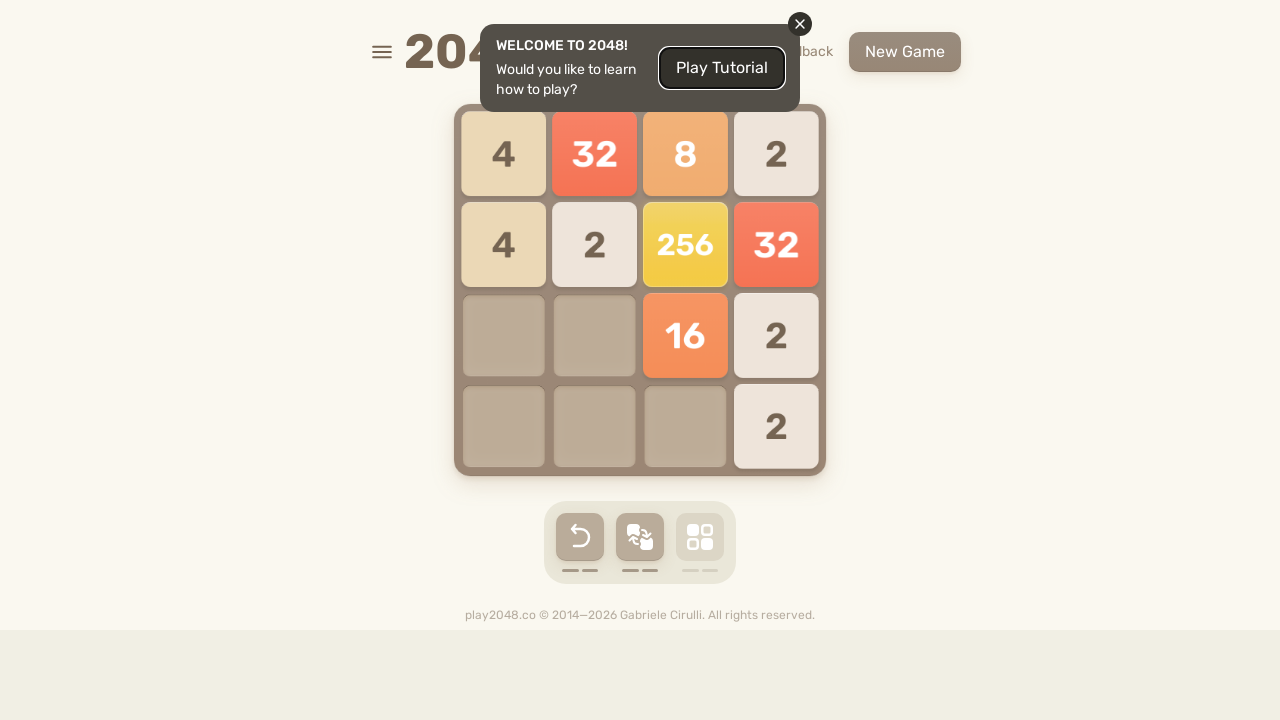

Pressed ArrowLeft key (iteration 41/101)
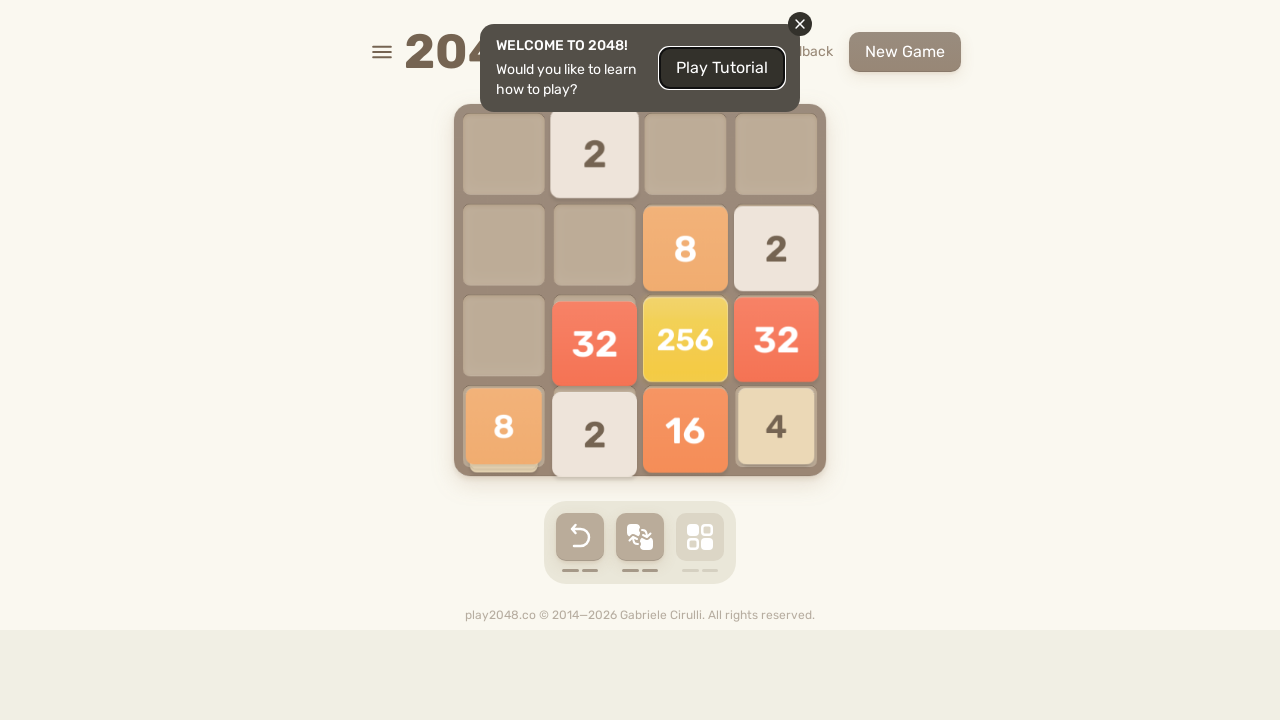

Pressed ArrowUp key (iteration 42/101)
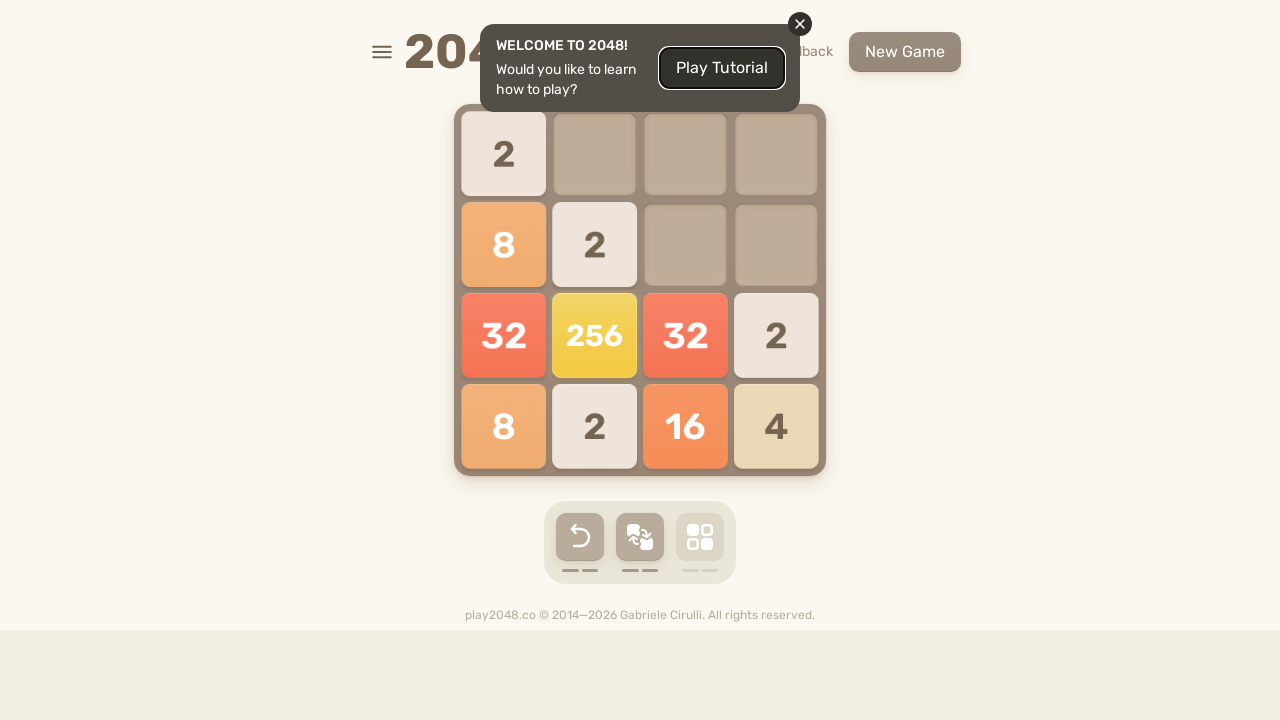

Pressed ArrowRight key (iteration 42/101)
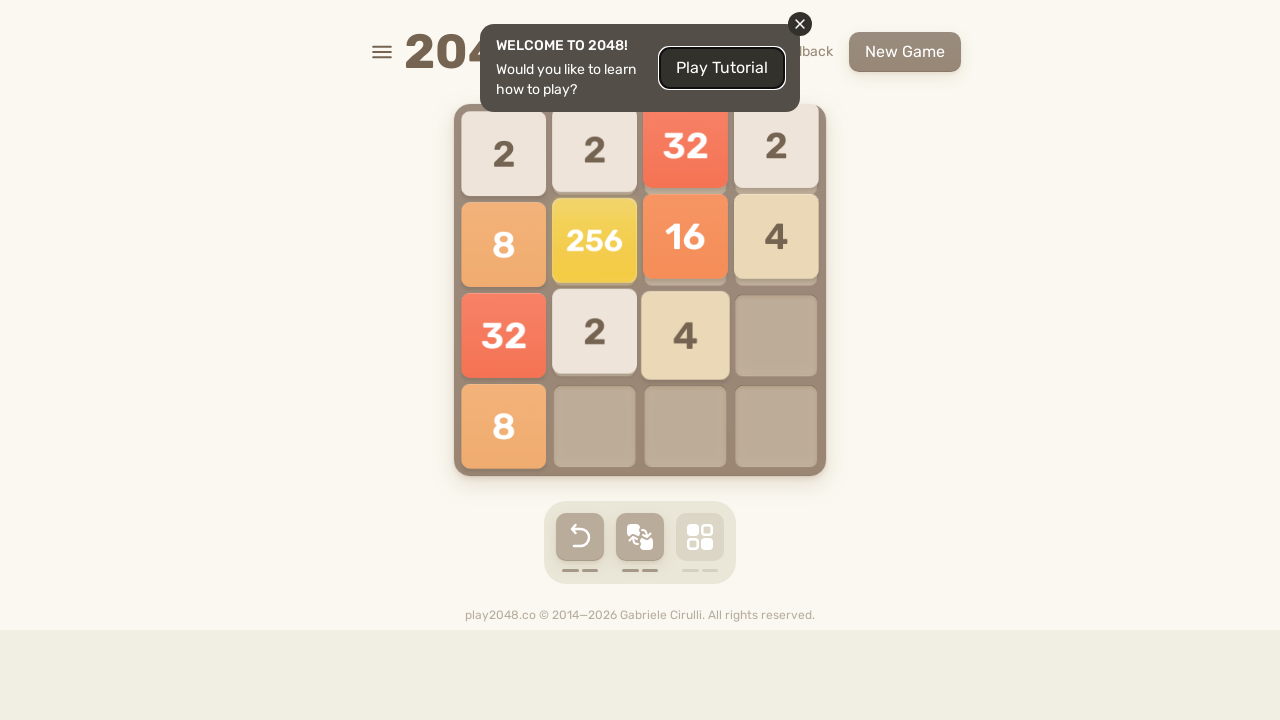

Pressed ArrowDown key (iteration 42/101)
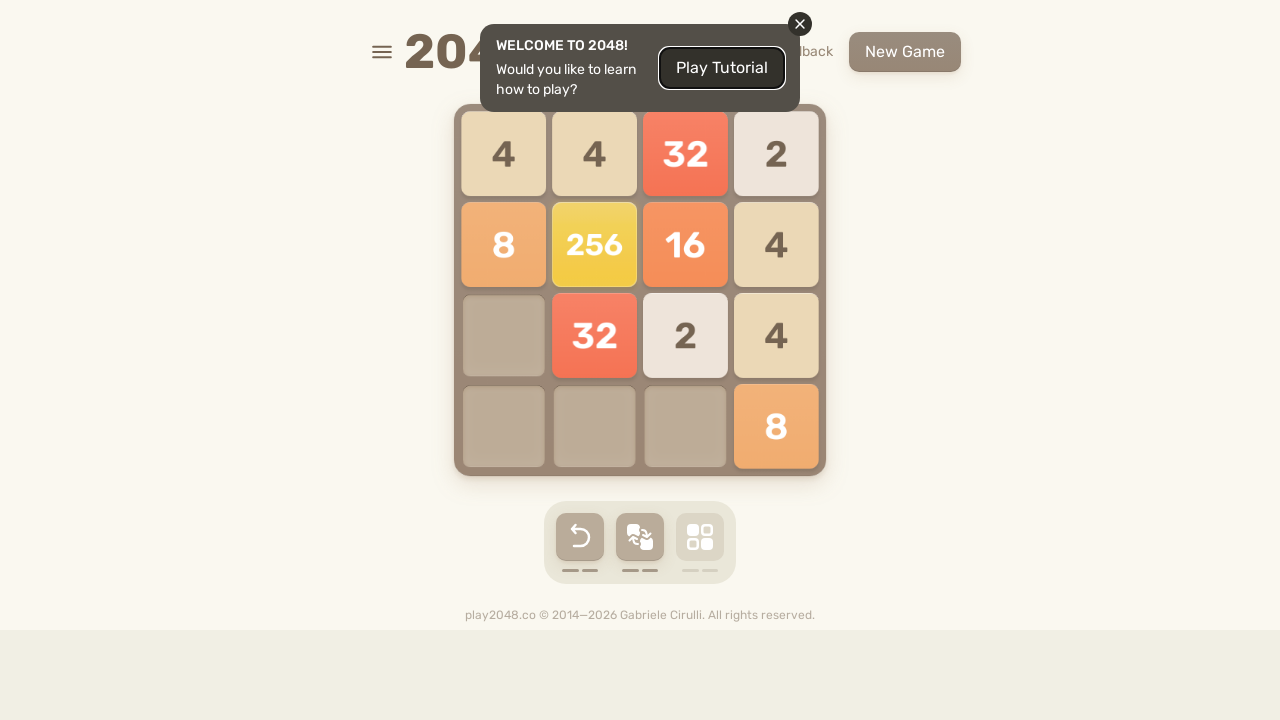

Pressed ArrowLeft key (iteration 42/101)
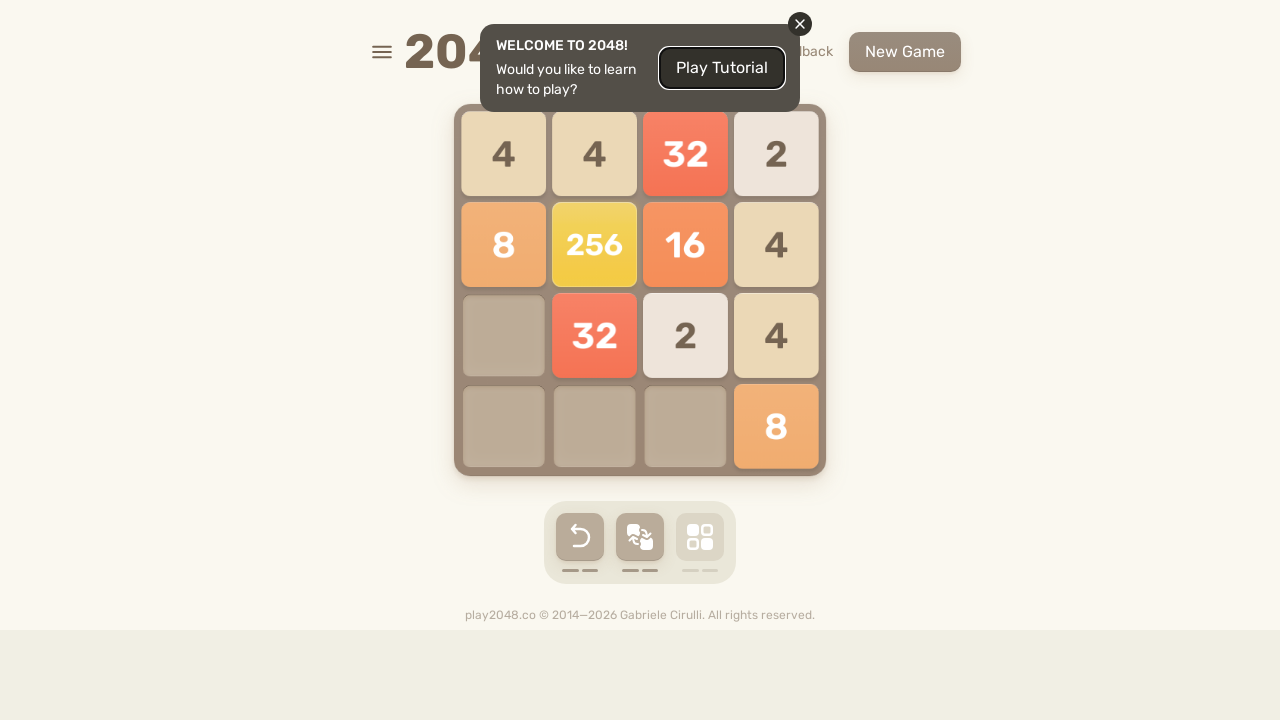

Pressed ArrowUp key (iteration 43/101)
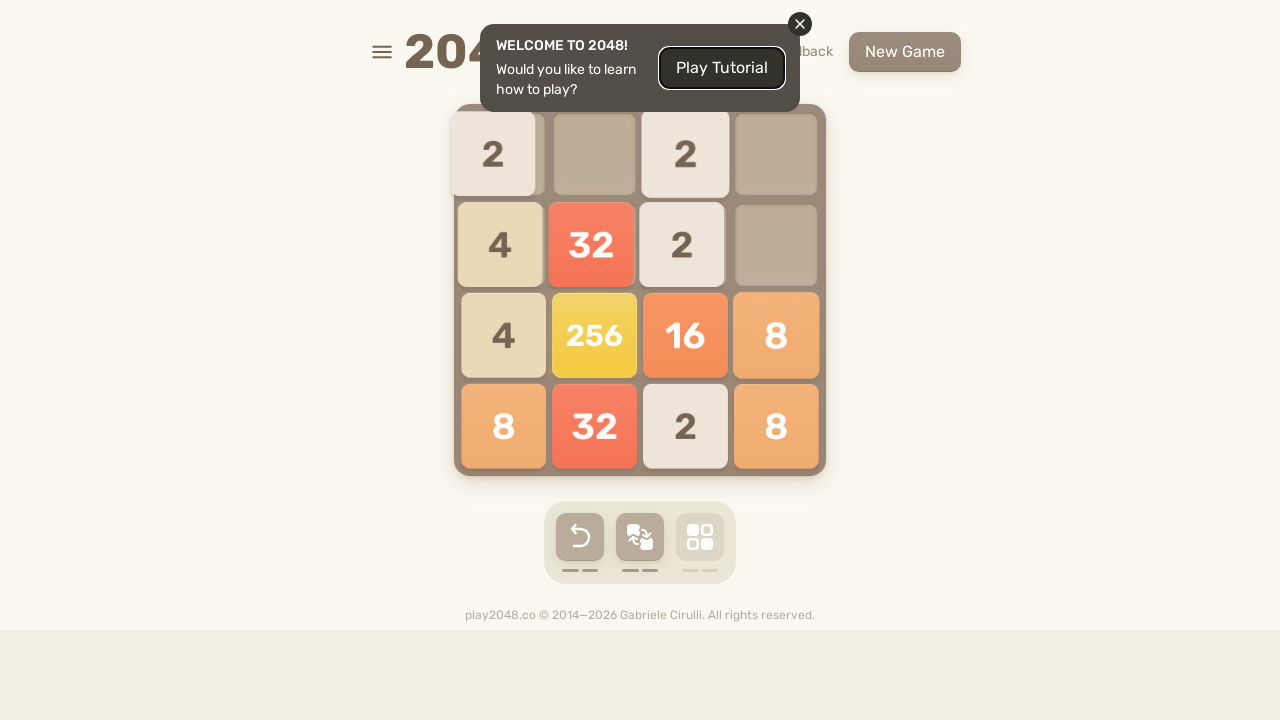

Pressed ArrowRight key (iteration 43/101)
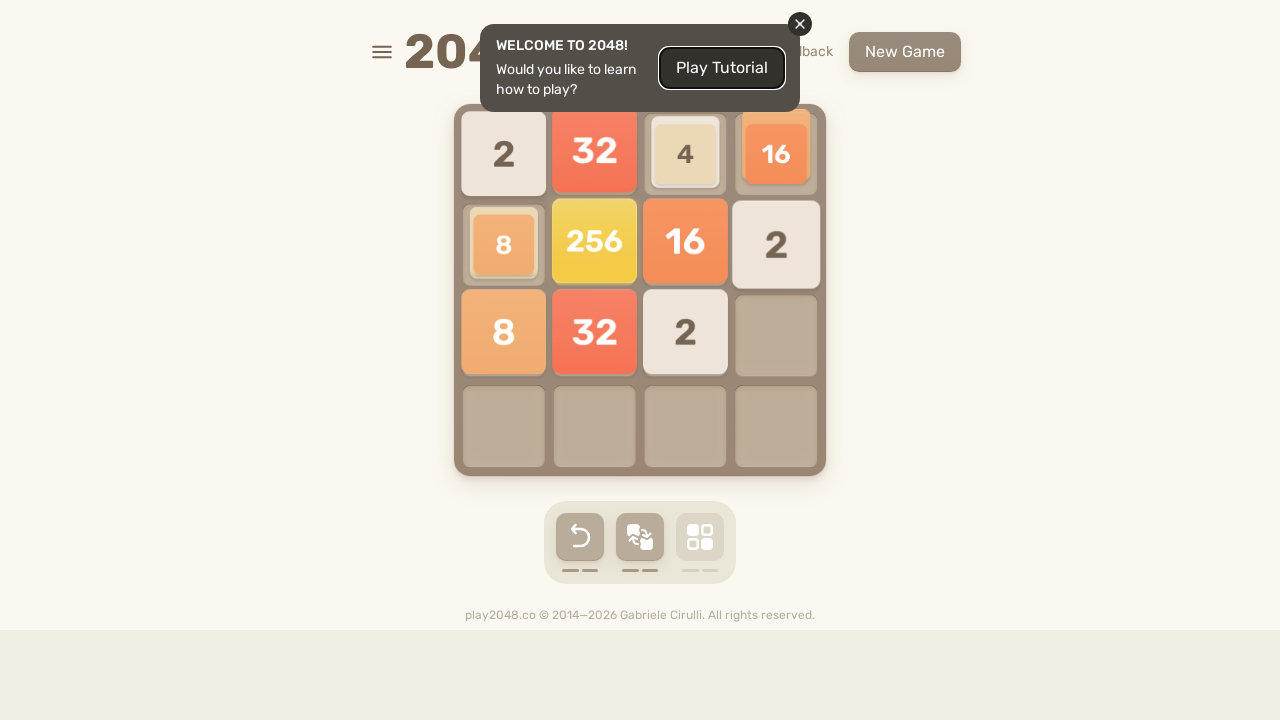

Pressed ArrowDown key (iteration 43/101)
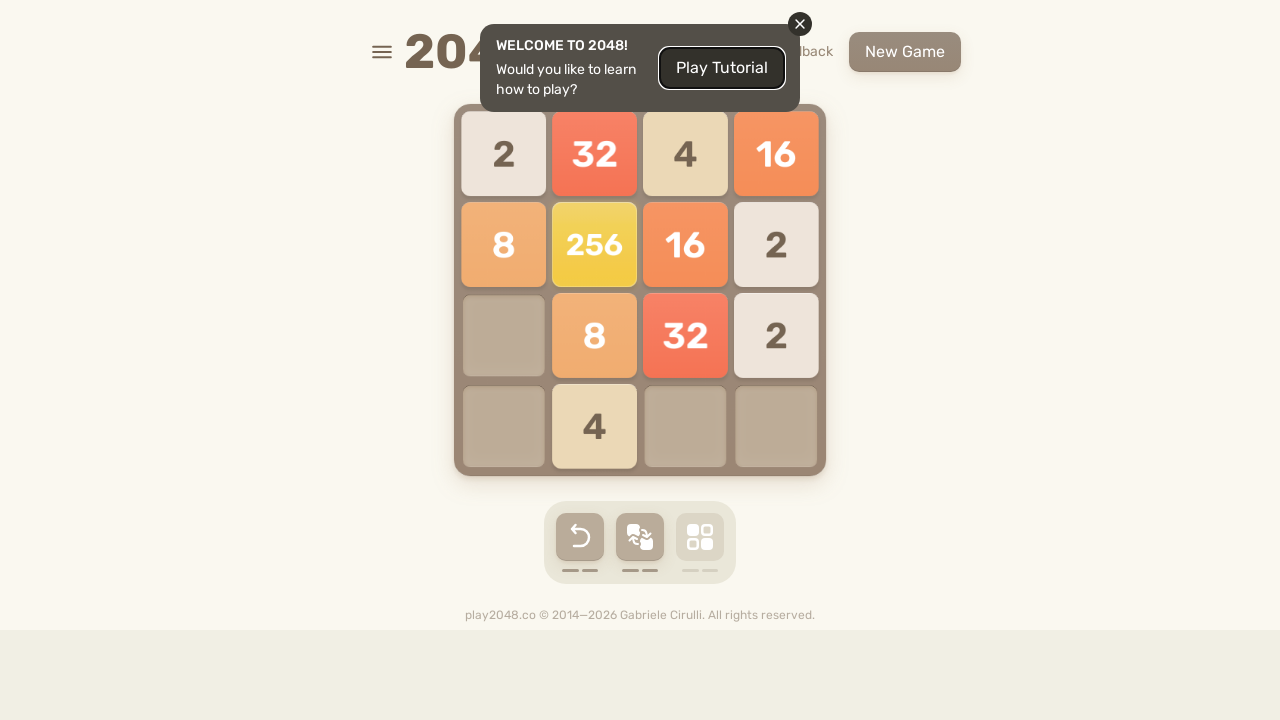

Pressed ArrowLeft key (iteration 43/101)
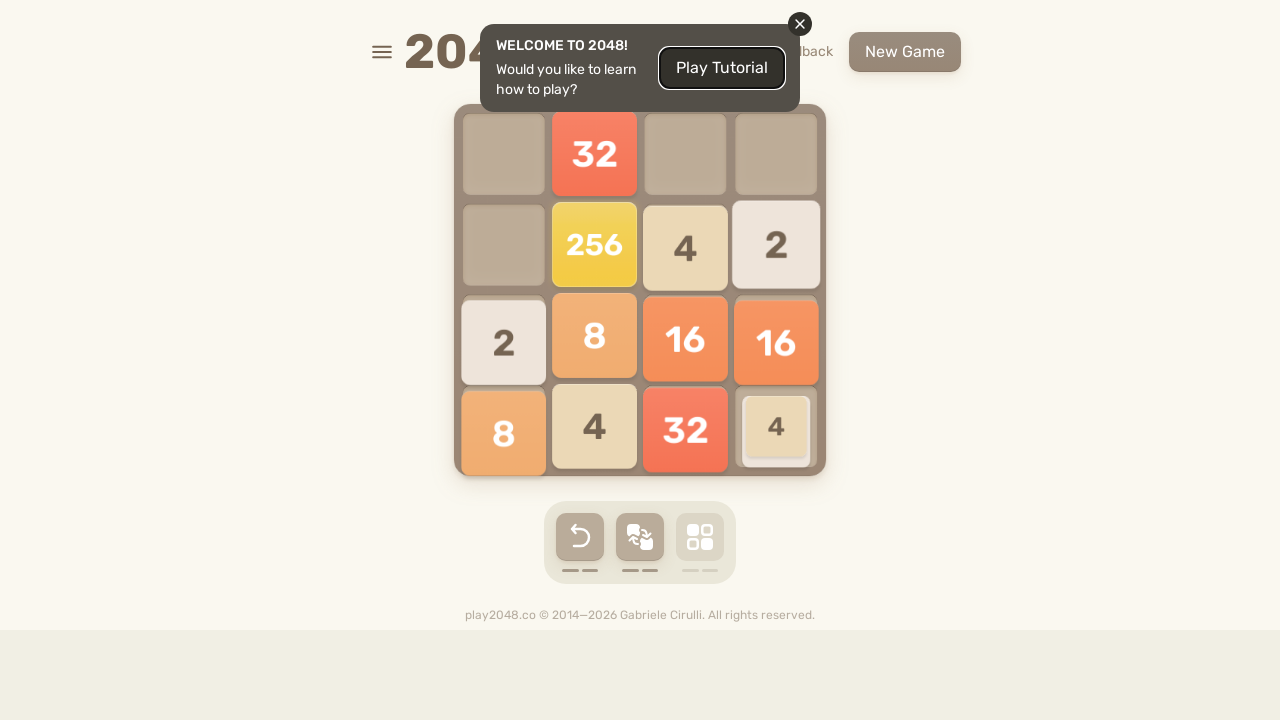

Pressed ArrowUp key (iteration 44/101)
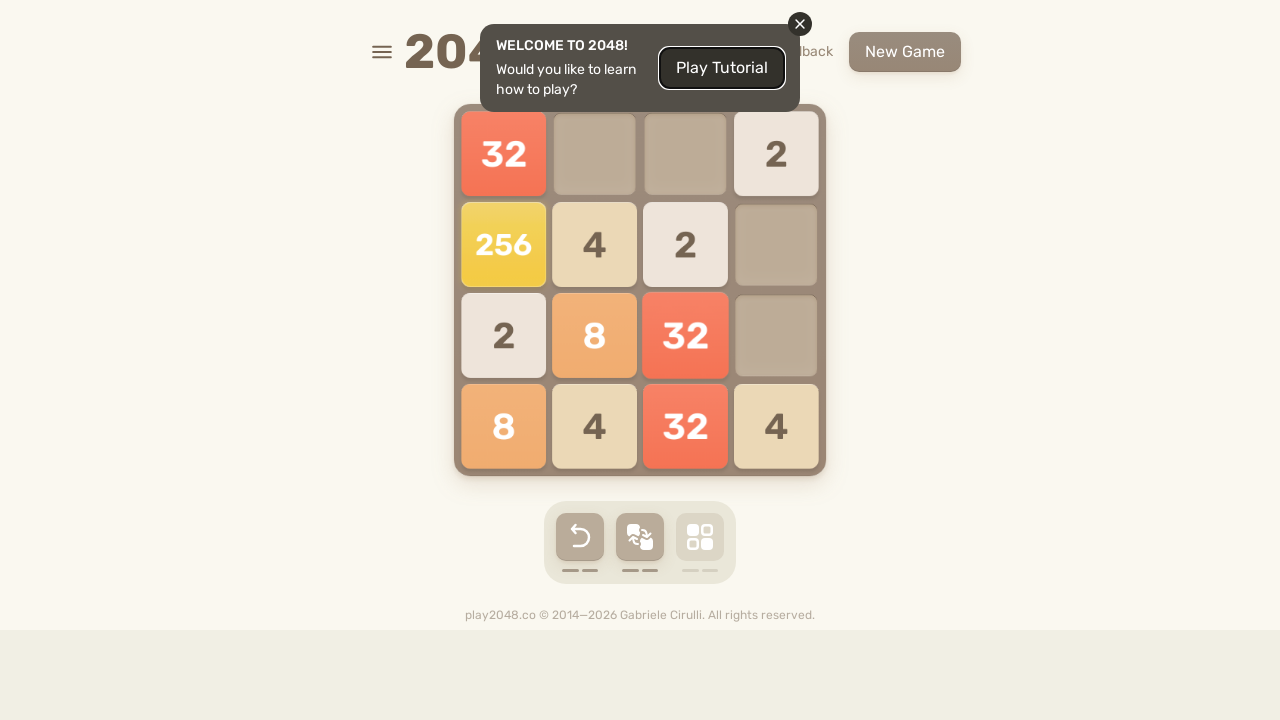

Pressed ArrowRight key (iteration 44/101)
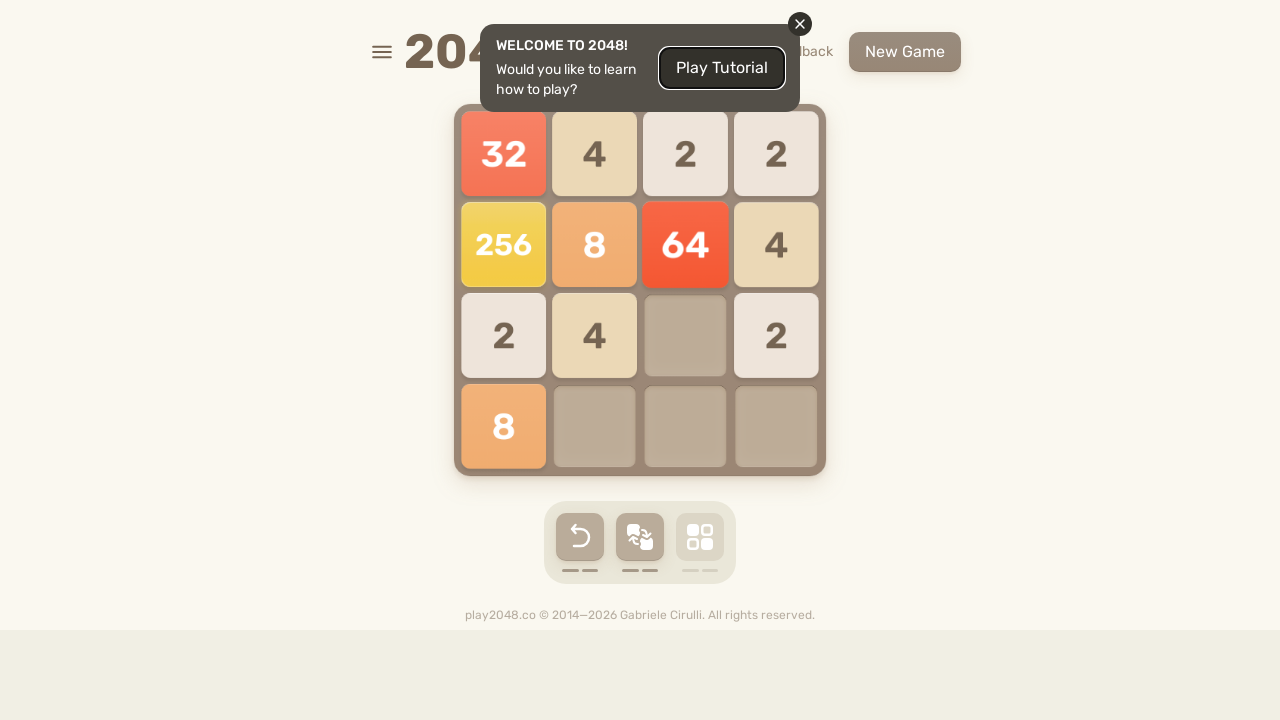

Pressed ArrowDown key (iteration 44/101)
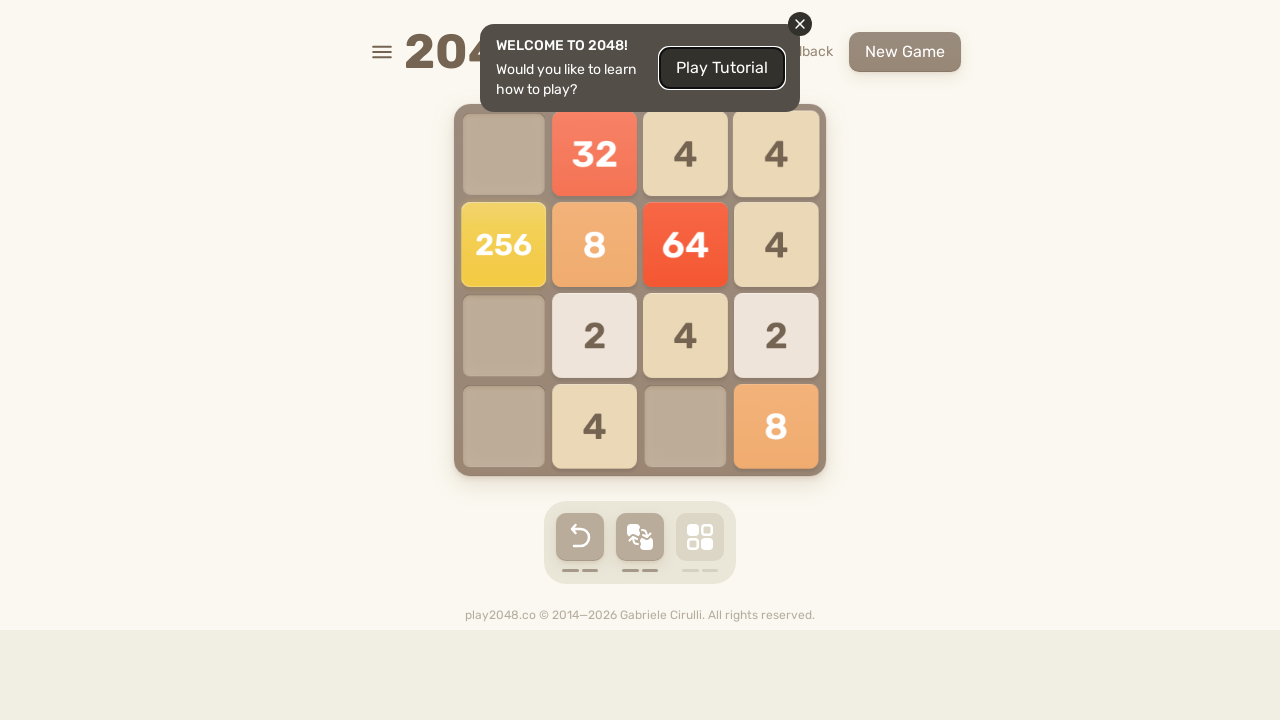

Pressed ArrowLeft key (iteration 44/101)
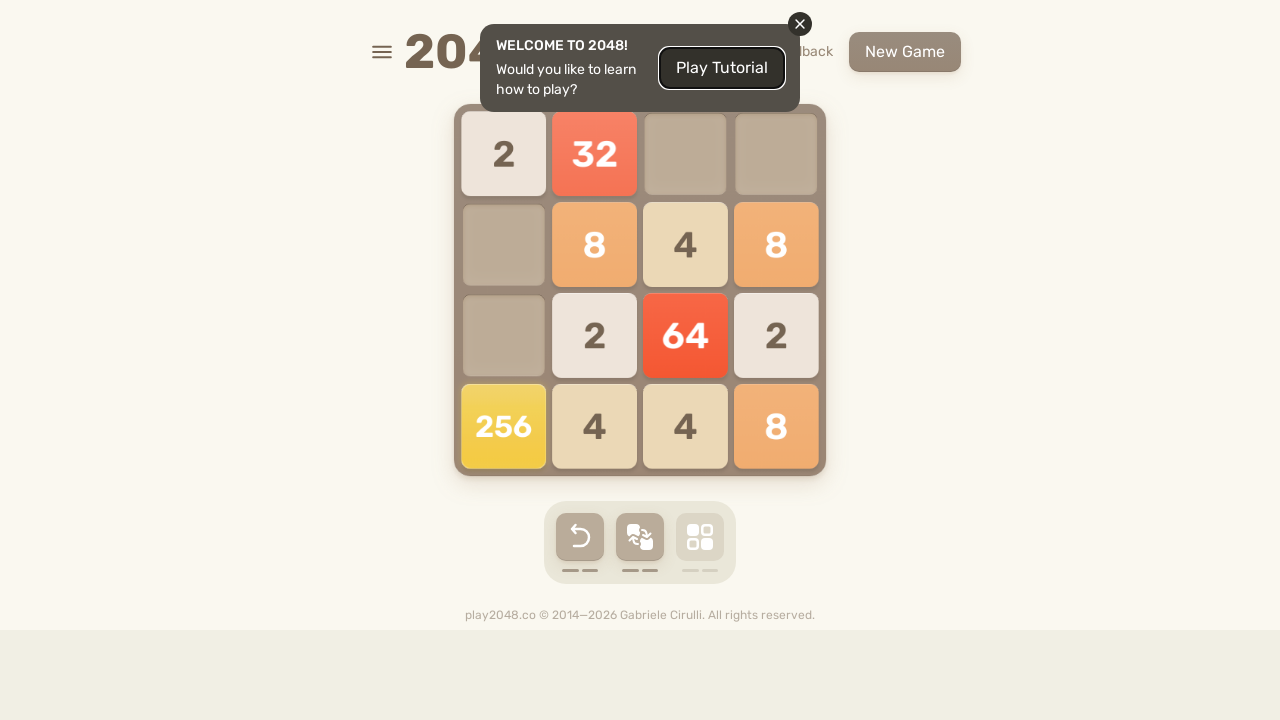

Pressed ArrowUp key (iteration 45/101)
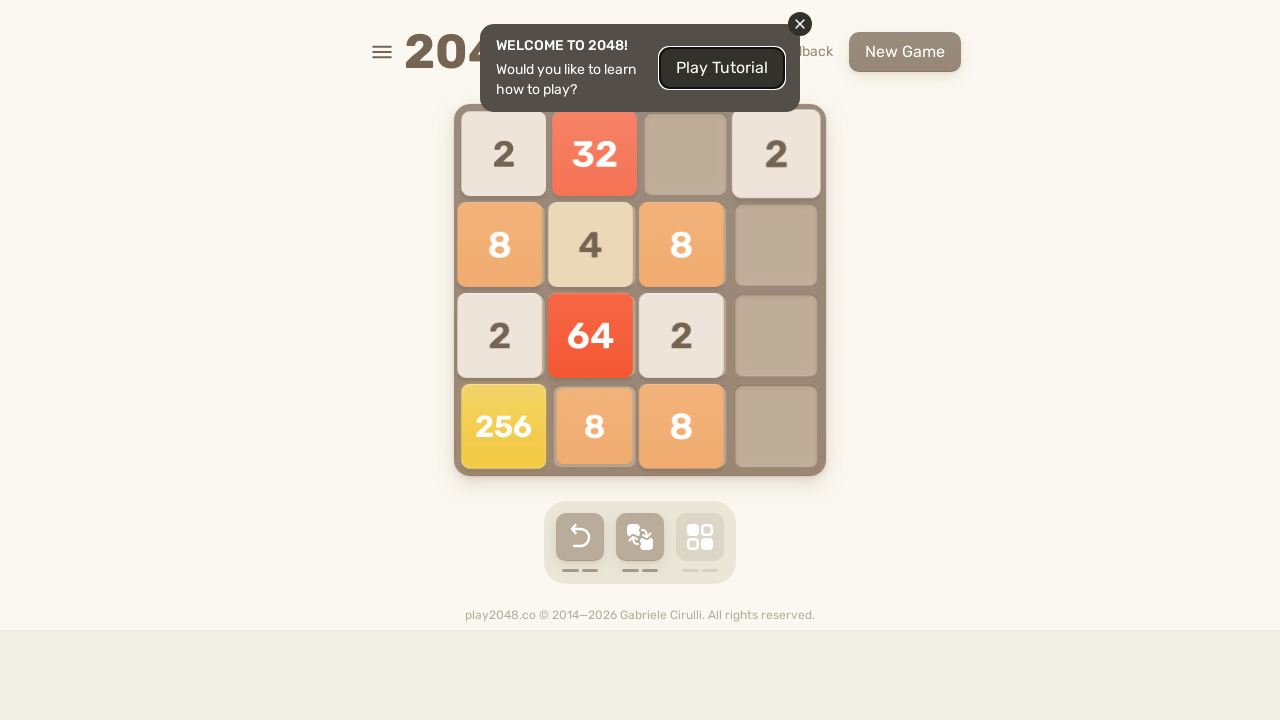

Pressed ArrowRight key (iteration 45/101)
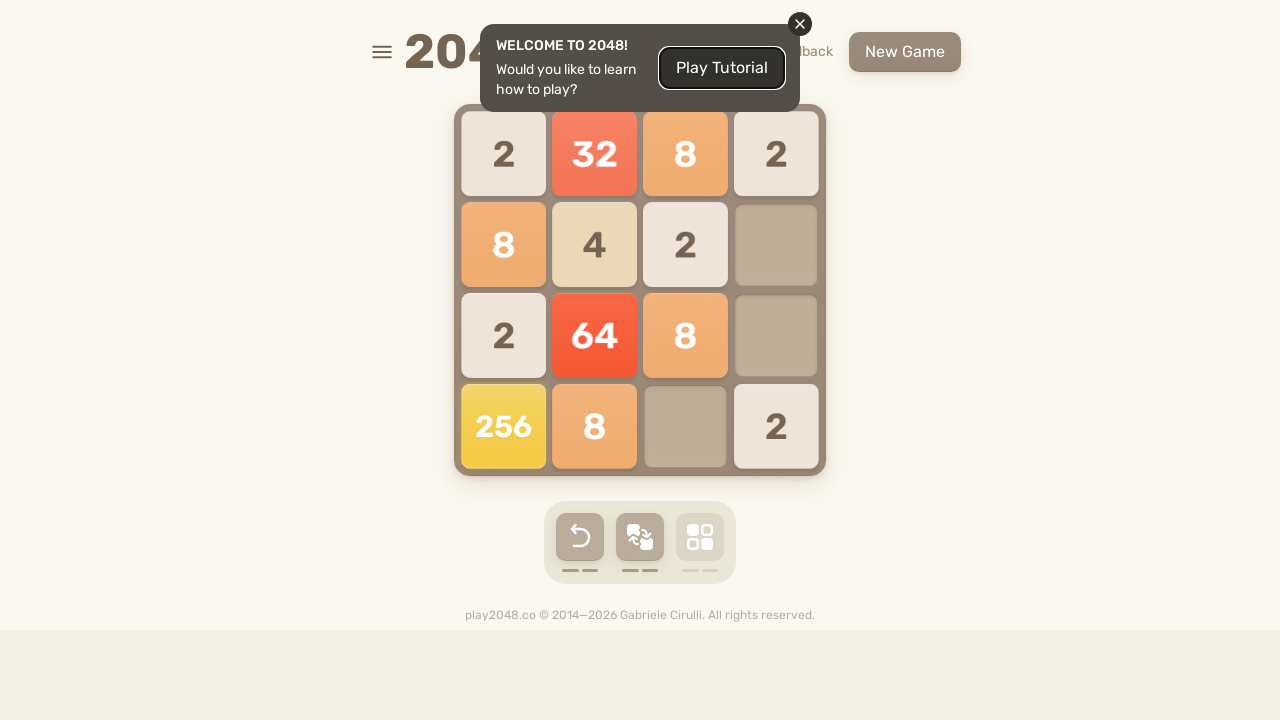

Pressed ArrowDown key (iteration 45/101)
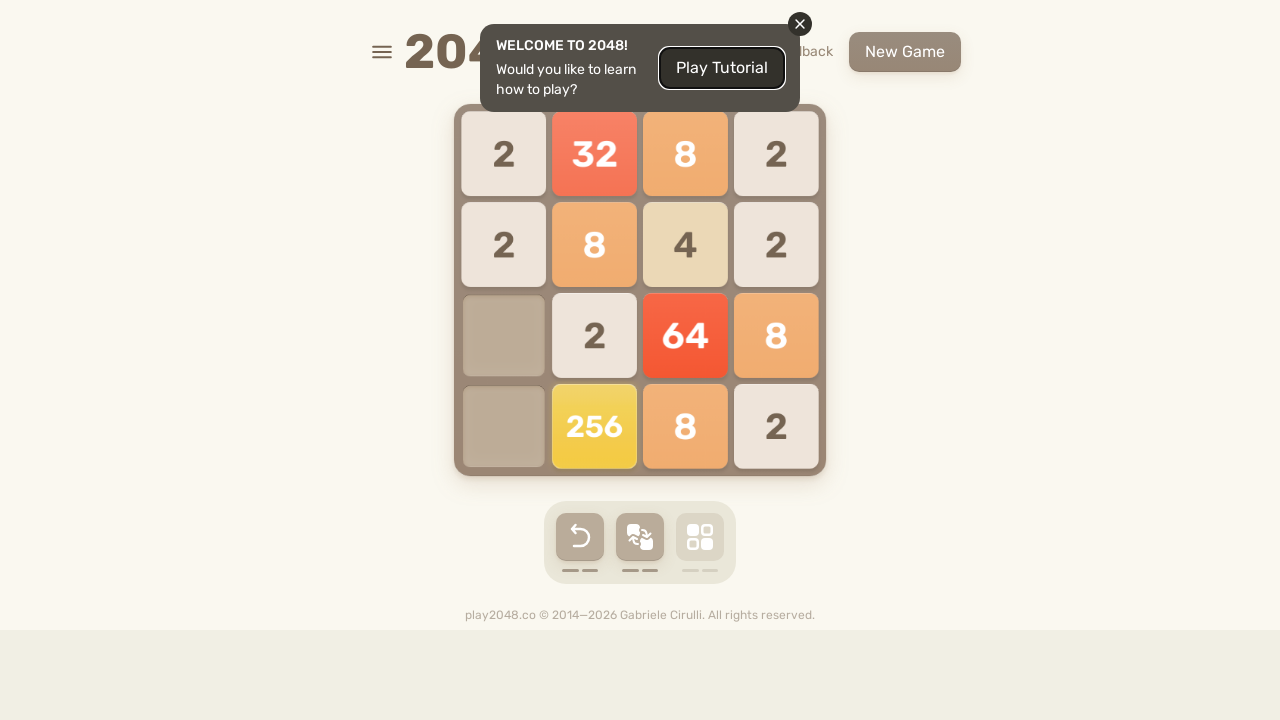

Pressed ArrowLeft key (iteration 45/101)
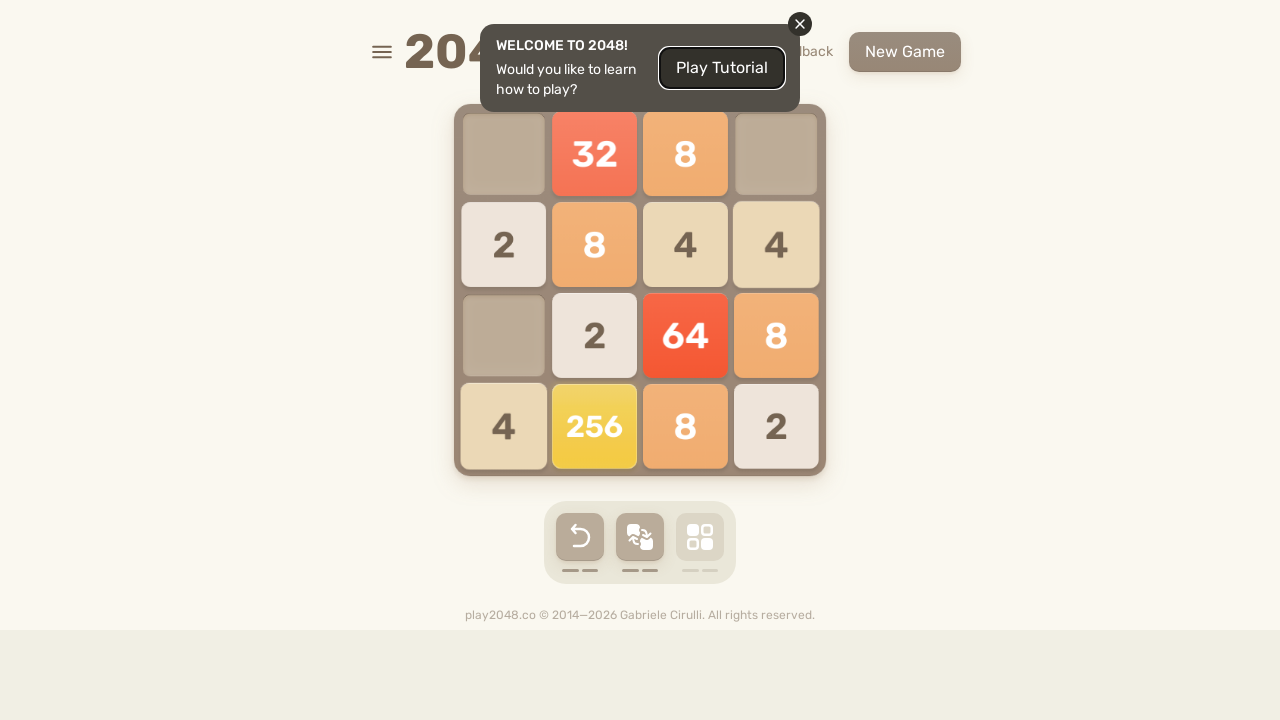

Pressed ArrowUp key (iteration 46/101)
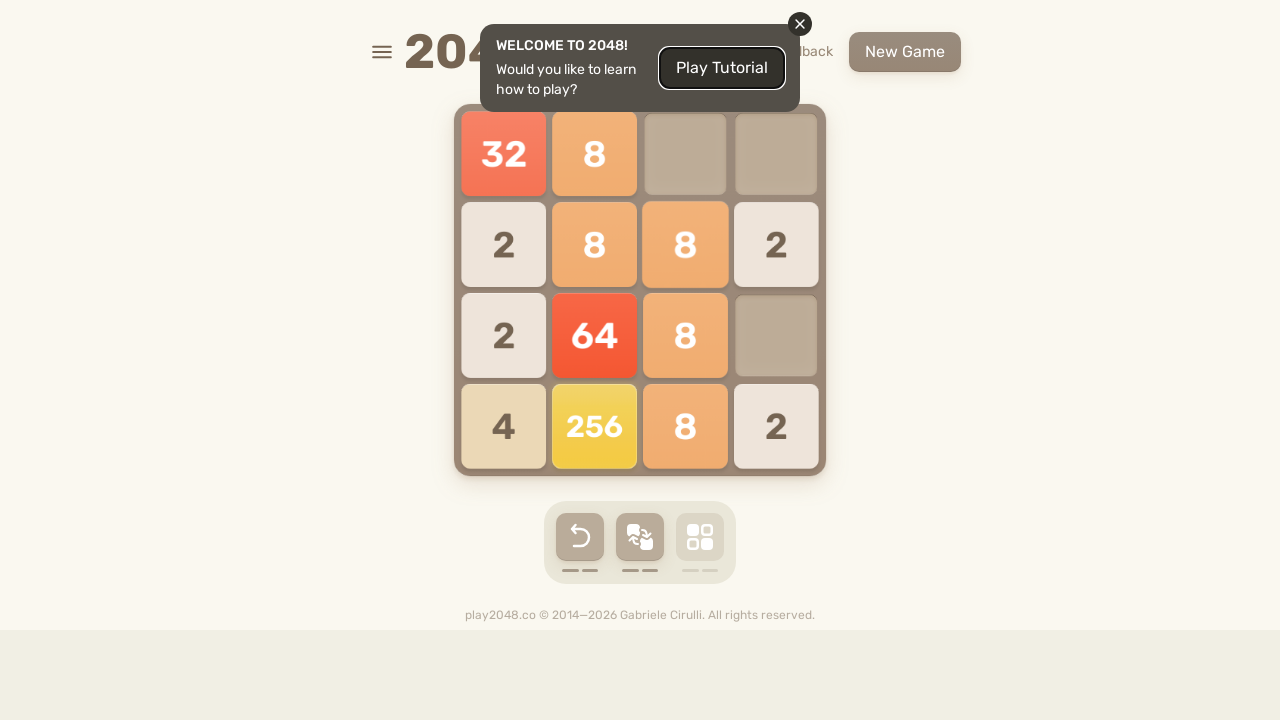

Pressed ArrowRight key (iteration 46/101)
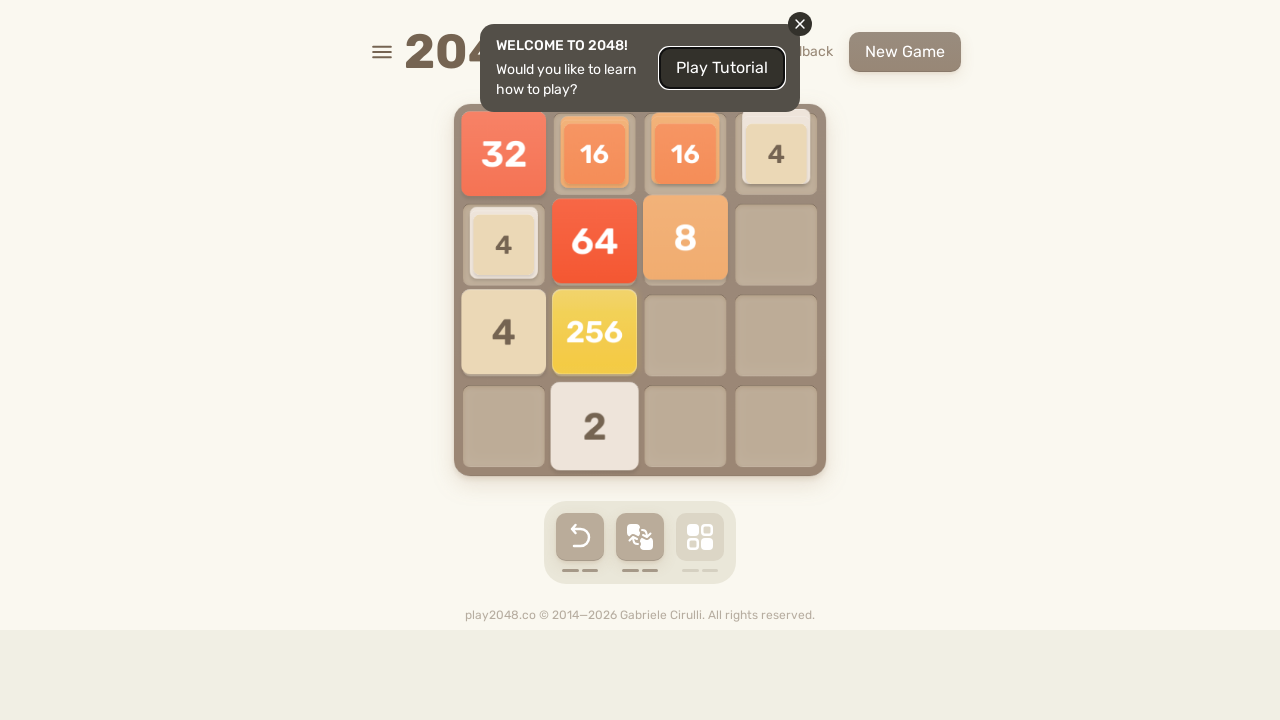

Pressed ArrowDown key (iteration 46/101)
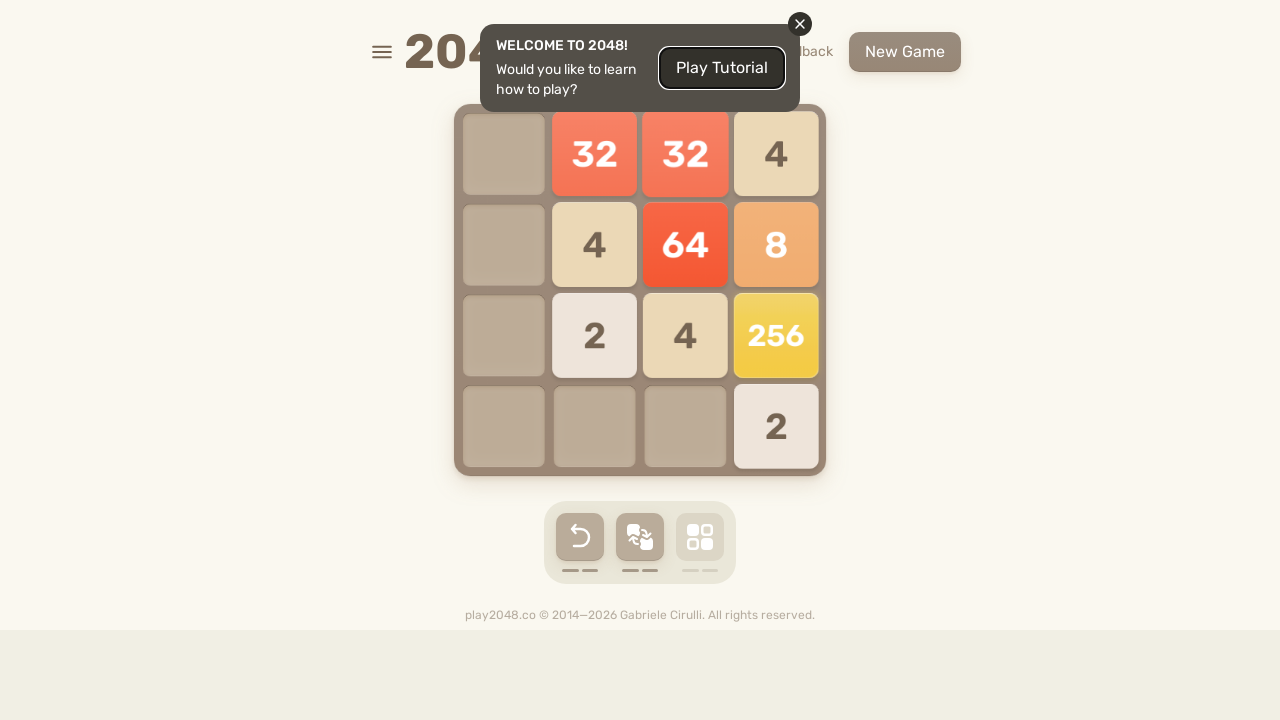

Pressed ArrowLeft key (iteration 46/101)
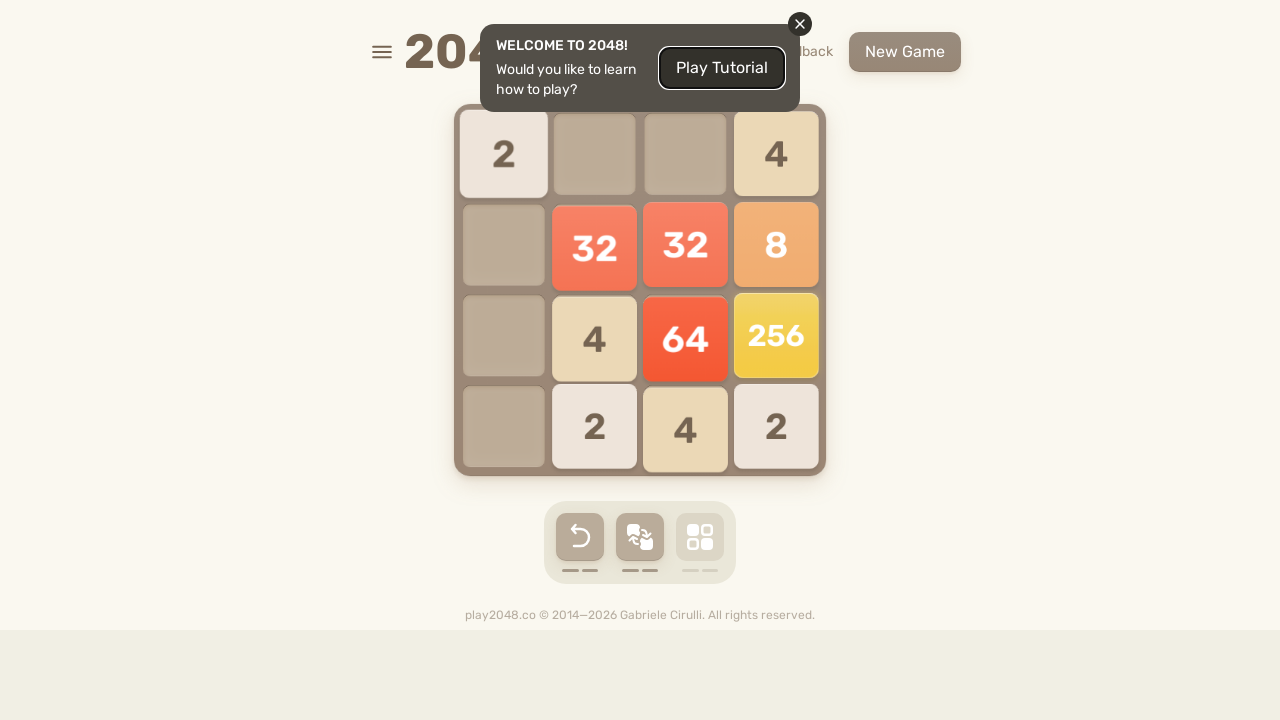

Pressed ArrowUp key (iteration 47/101)
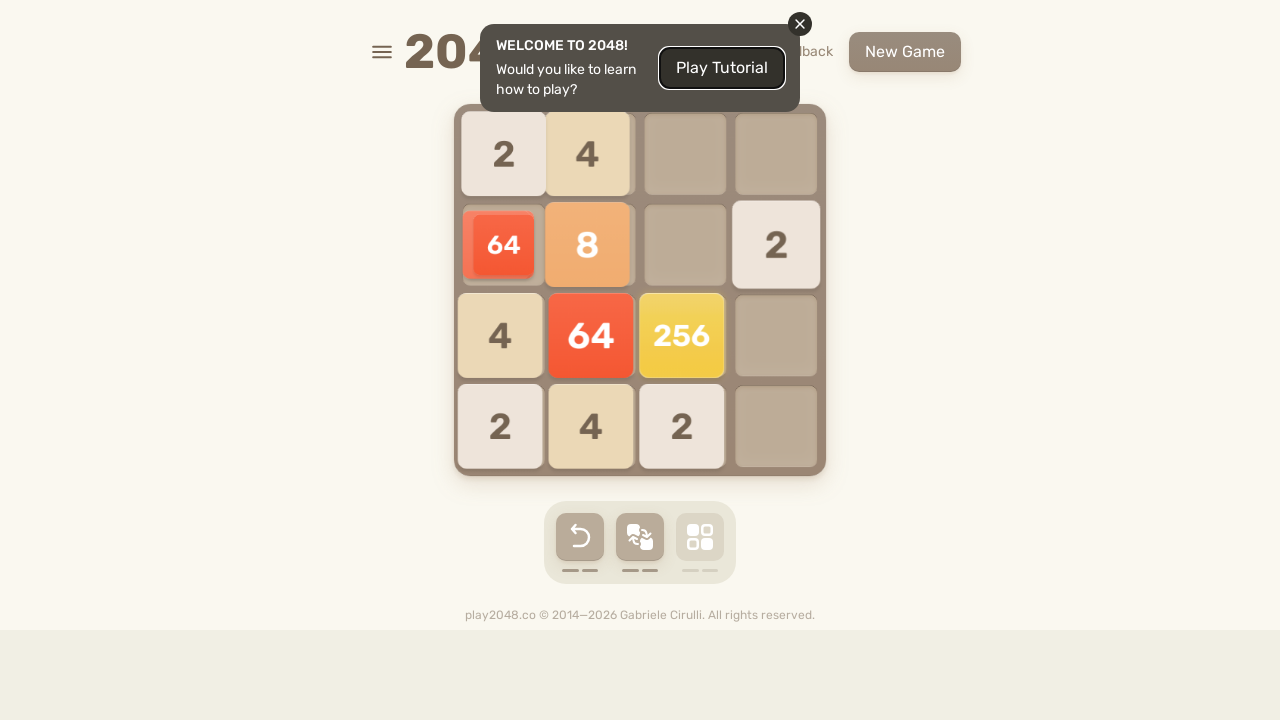

Pressed ArrowRight key (iteration 47/101)
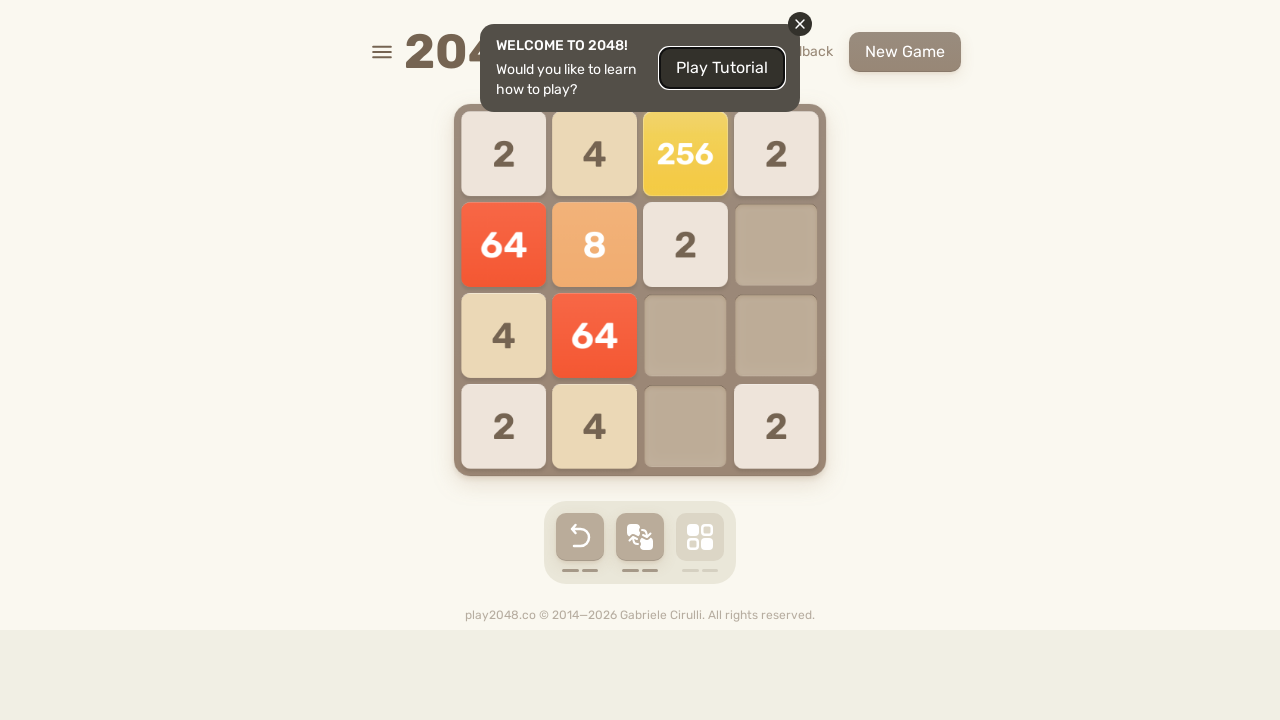

Pressed ArrowDown key (iteration 47/101)
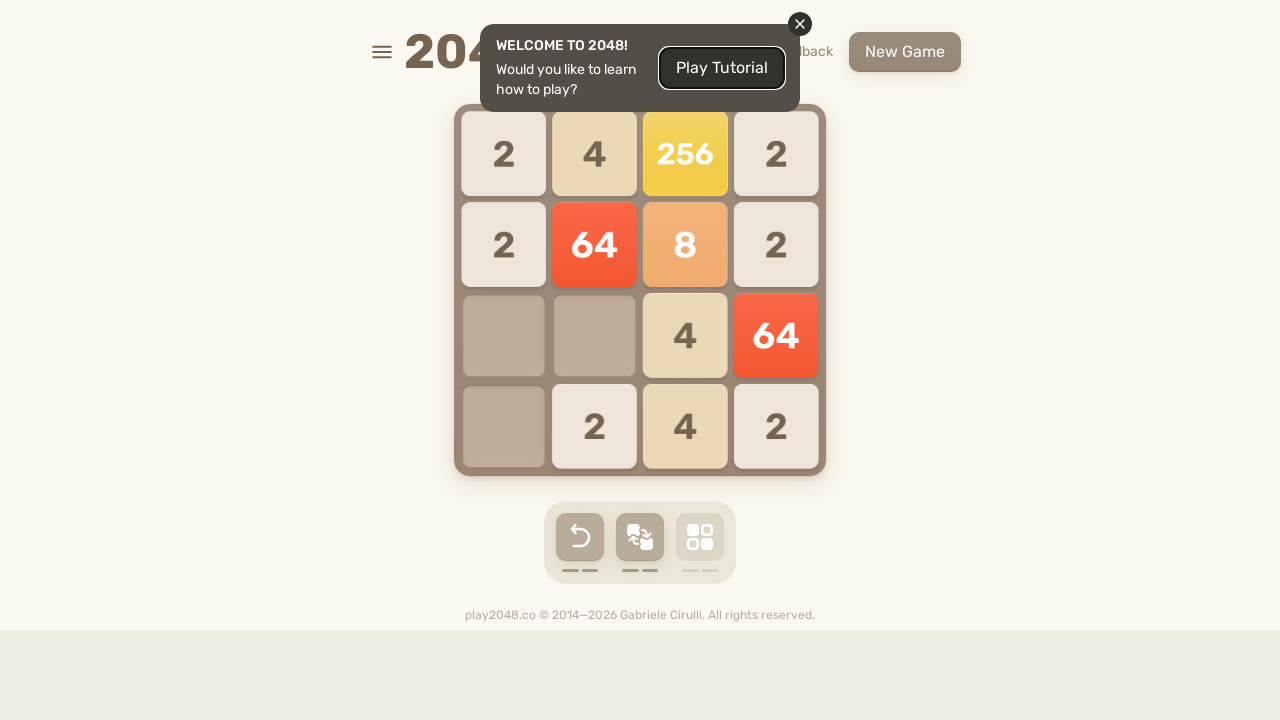

Pressed ArrowLeft key (iteration 47/101)
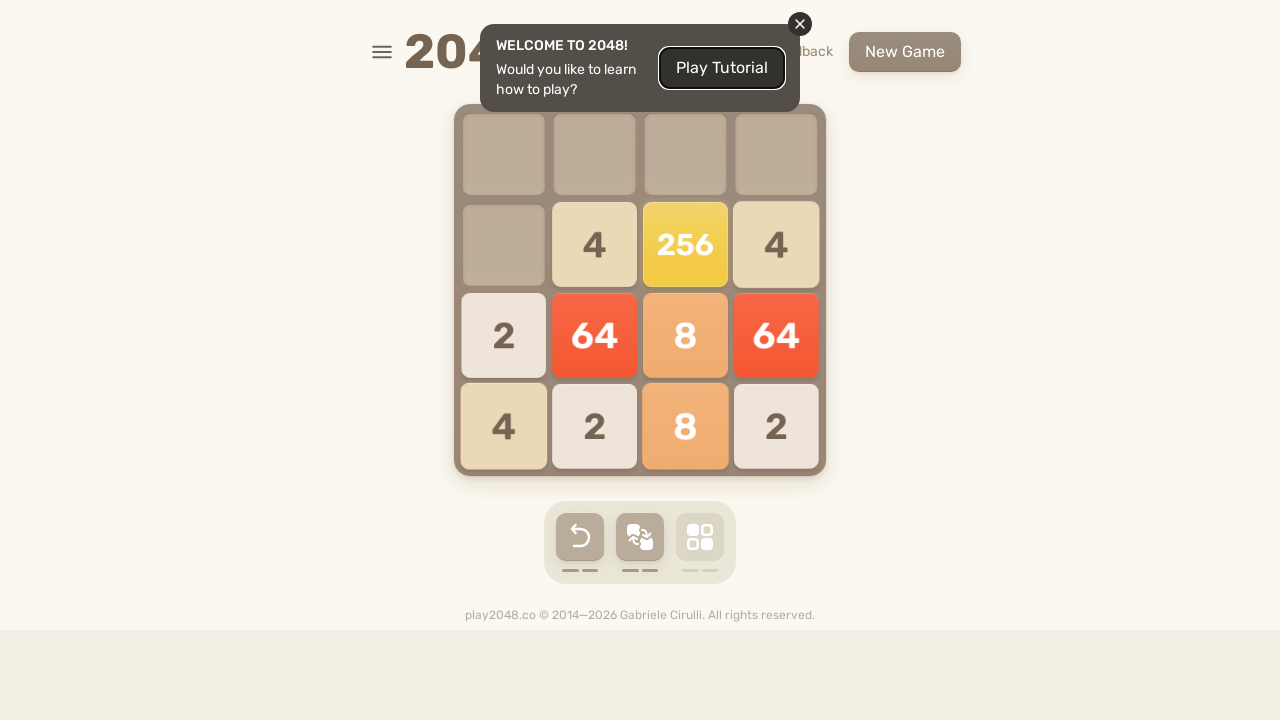

Pressed ArrowUp key (iteration 48/101)
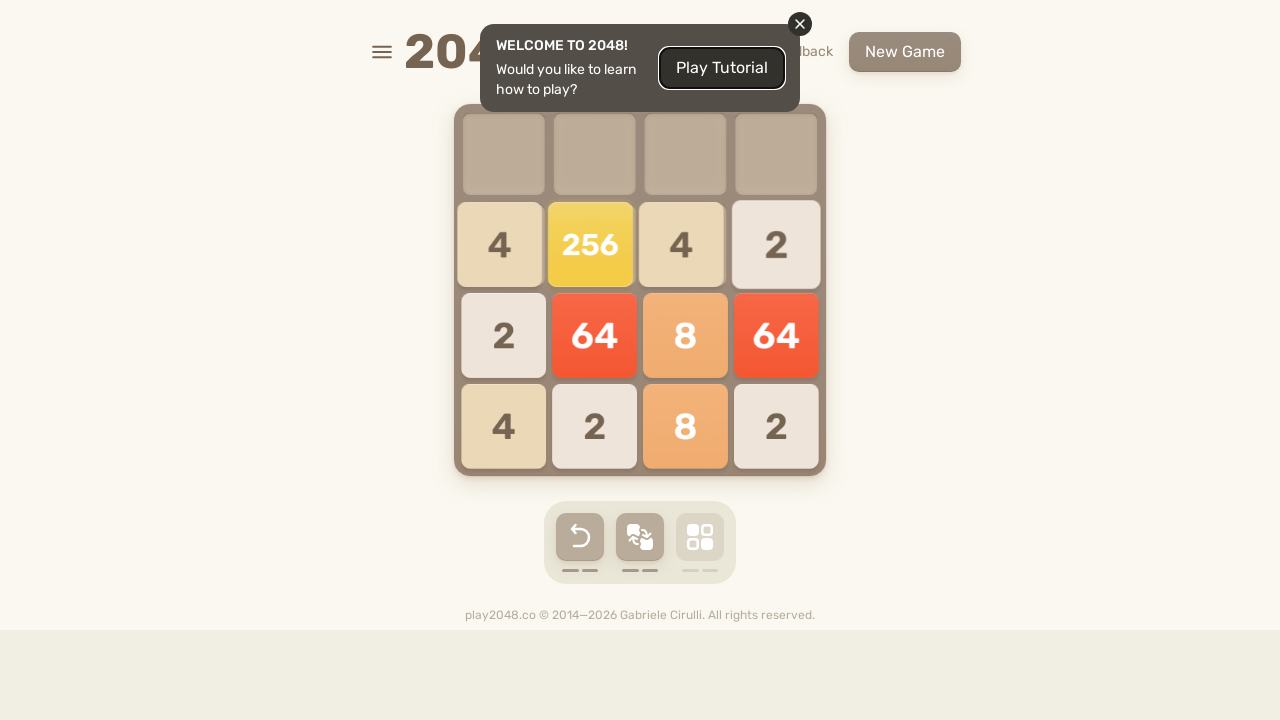

Pressed ArrowRight key (iteration 48/101)
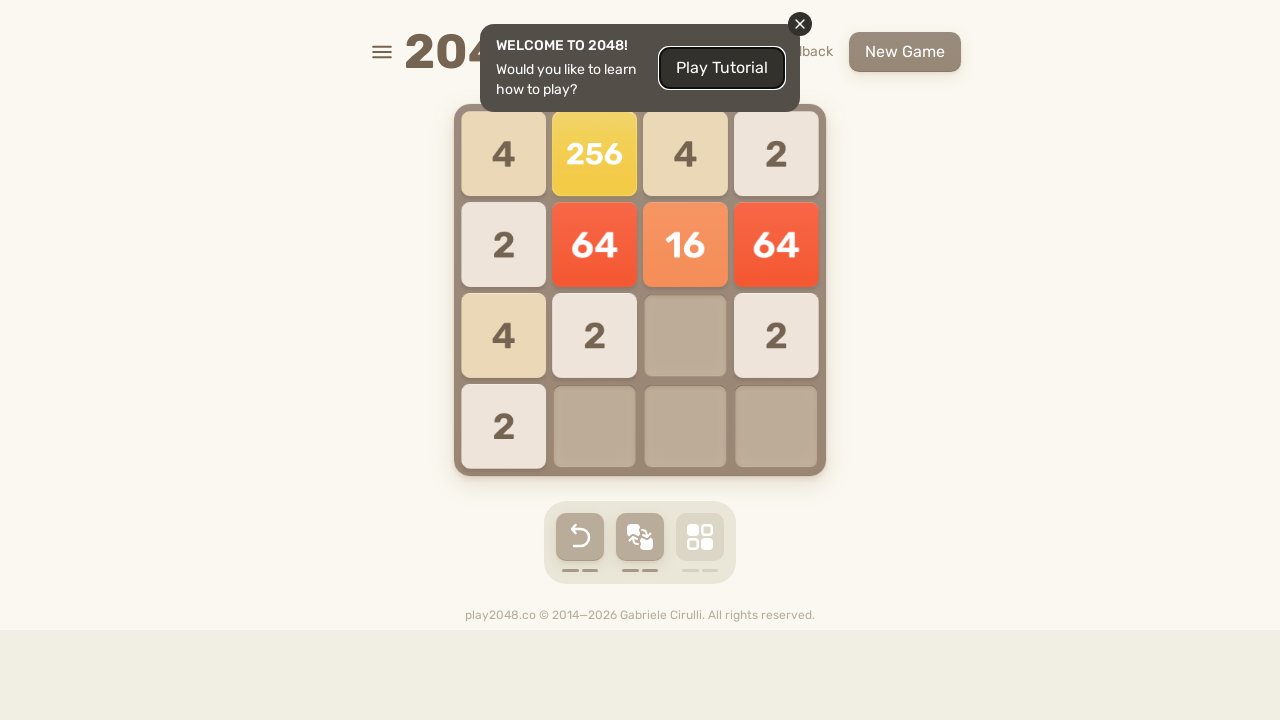

Pressed ArrowDown key (iteration 48/101)
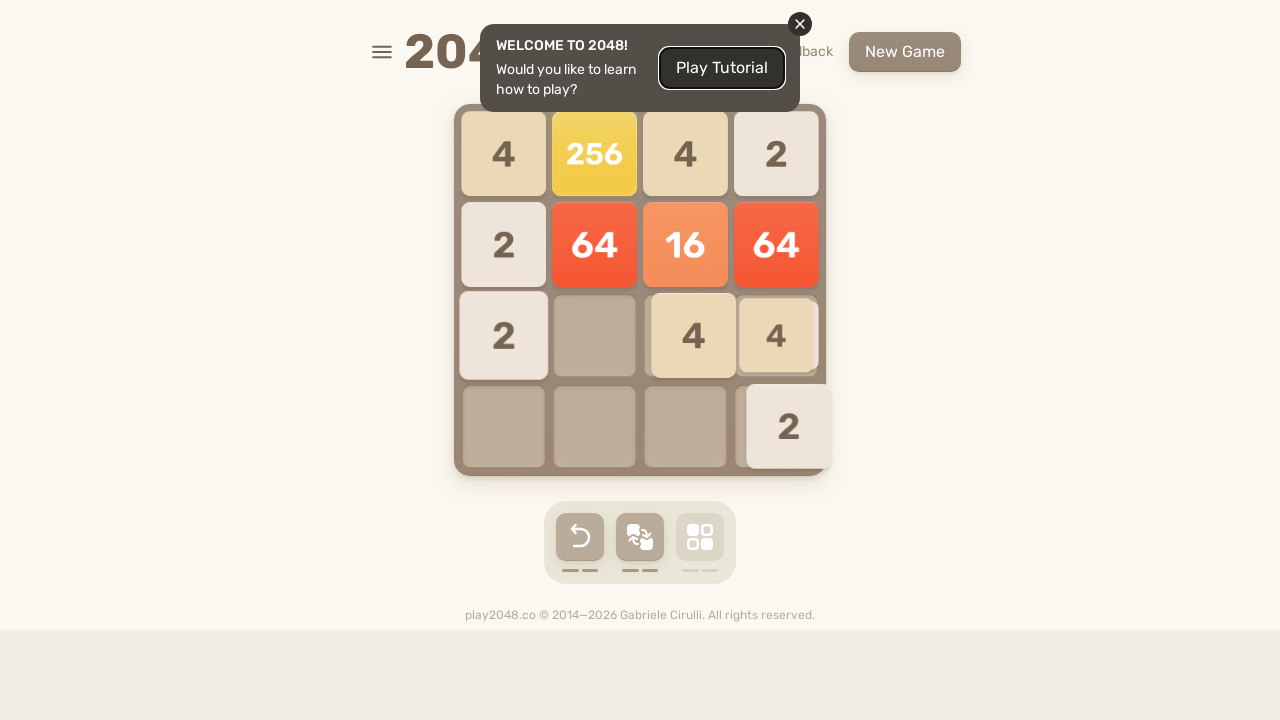

Pressed ArrowLeft key (iteration 48/101)
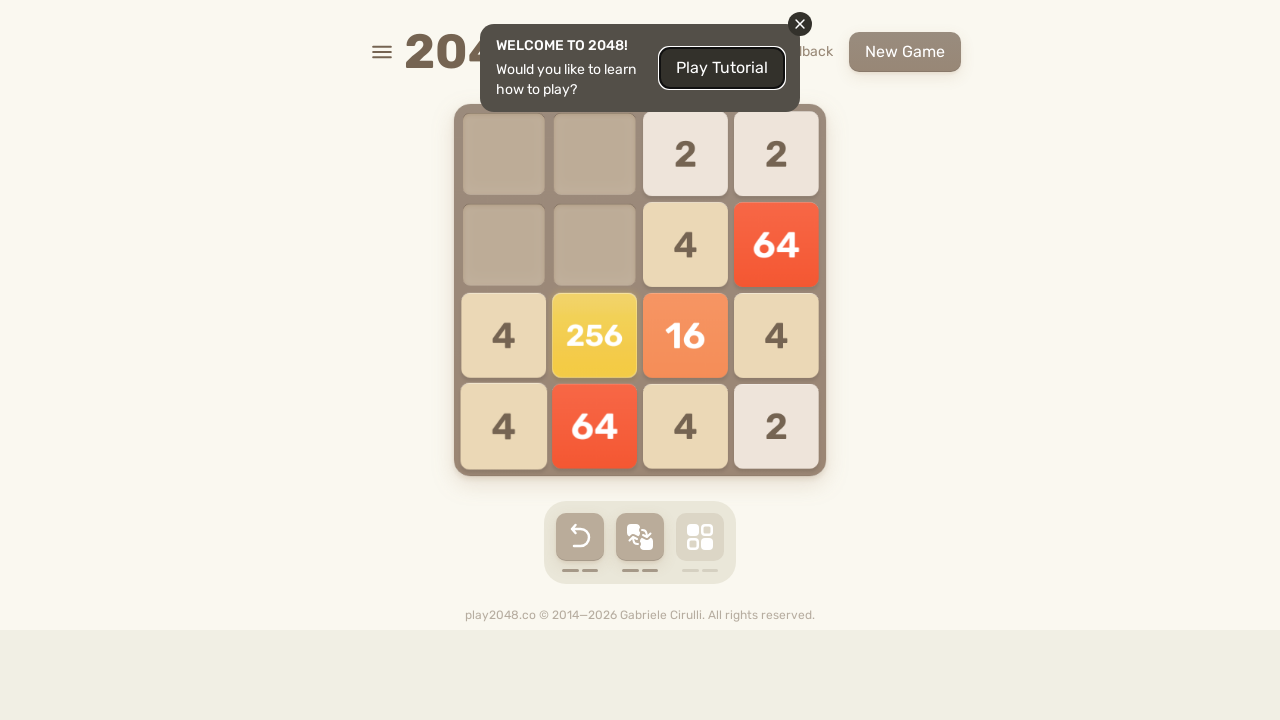

Pressed ArrowUp key (iteration 49/101)
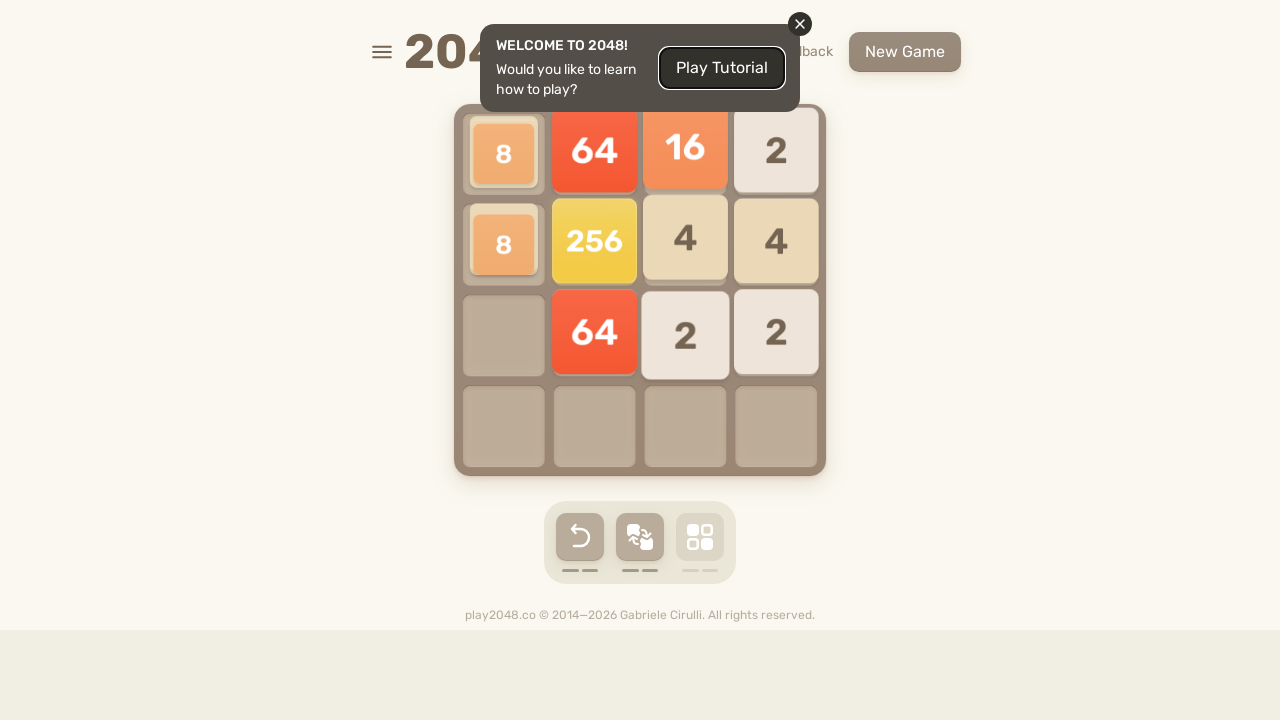

Pressed ArrowRight key (iteration 49/101)
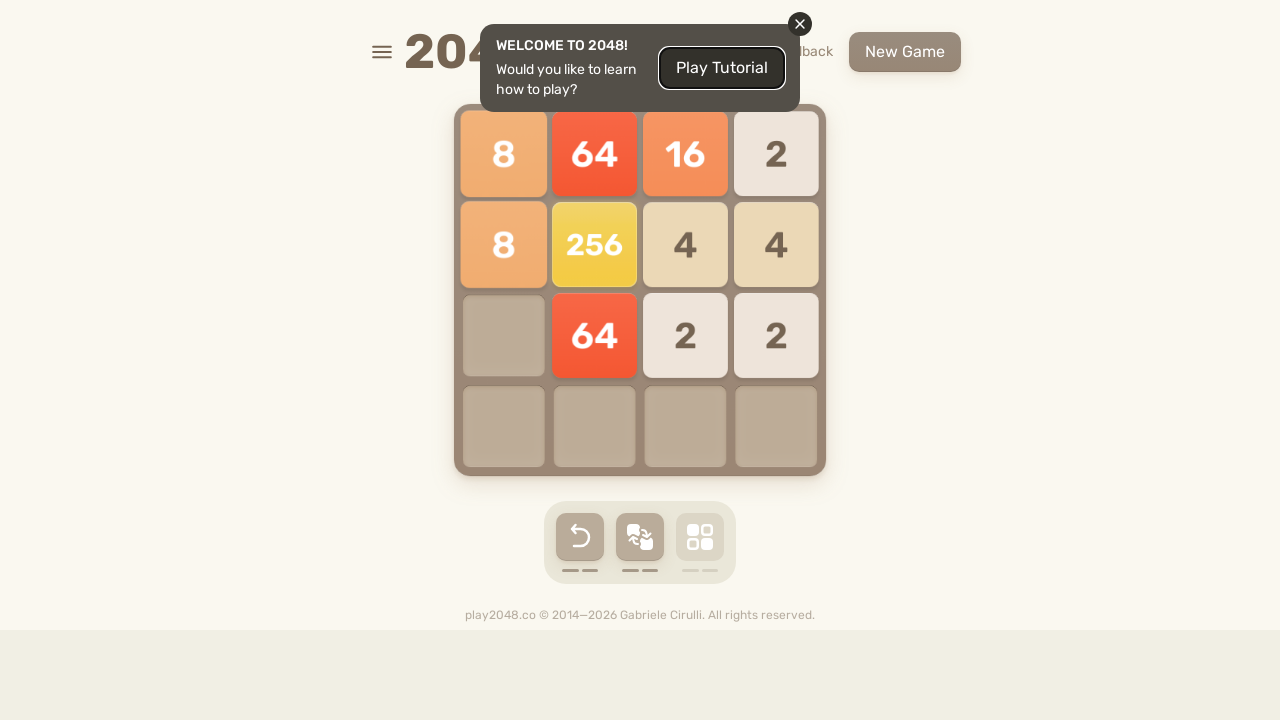

Pressed ArrowDown key (iteration 49/101)
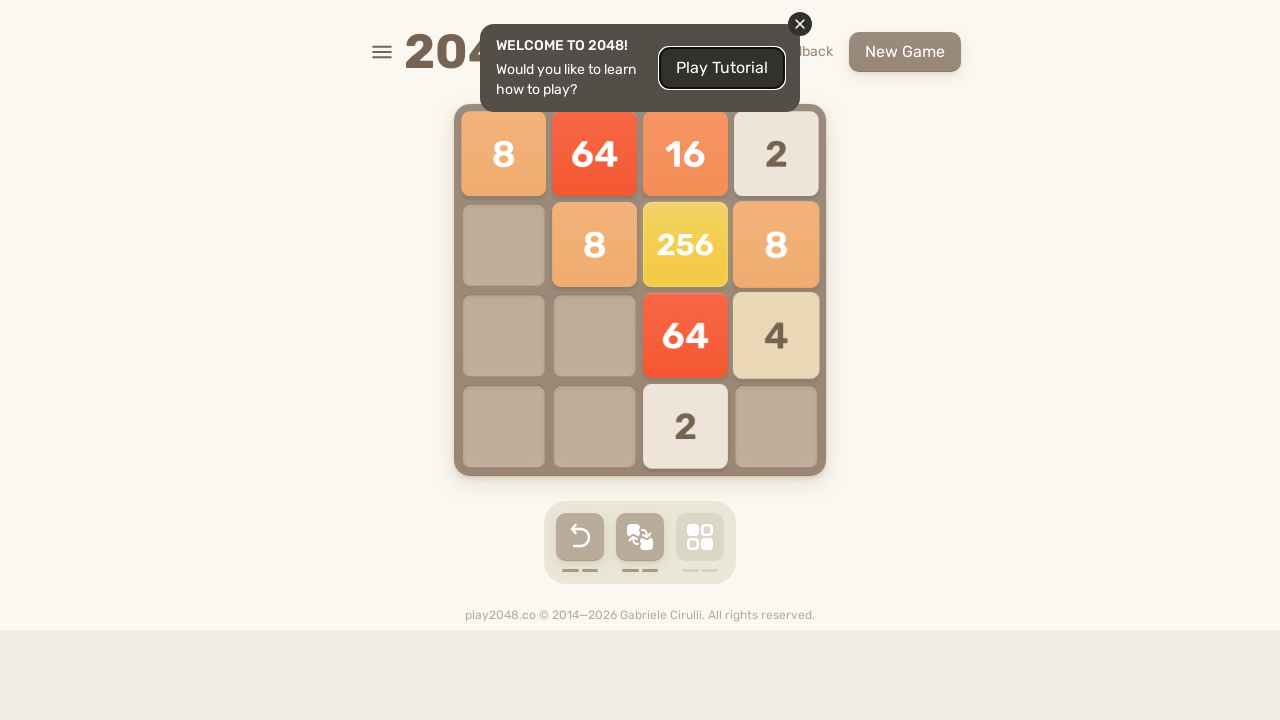

Pressed ArrowLeft key (iteration 49/101)
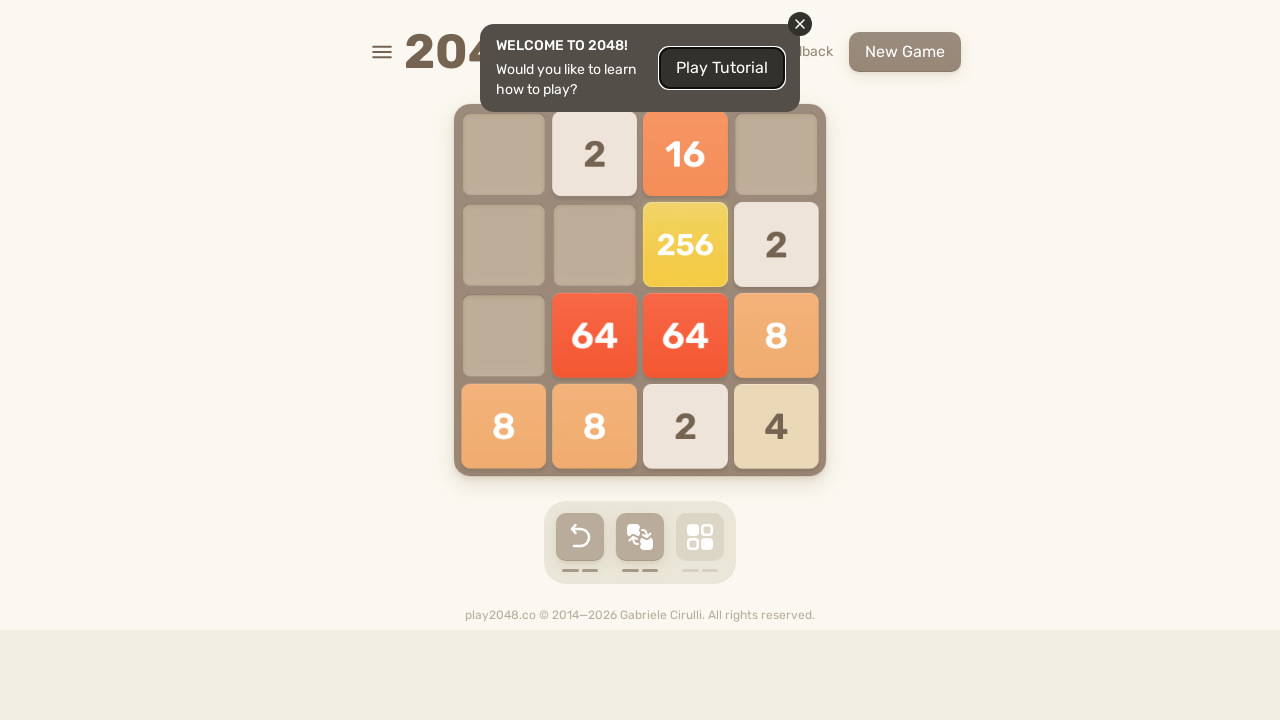

Pressed ArrowUp key (iteration 50/101)
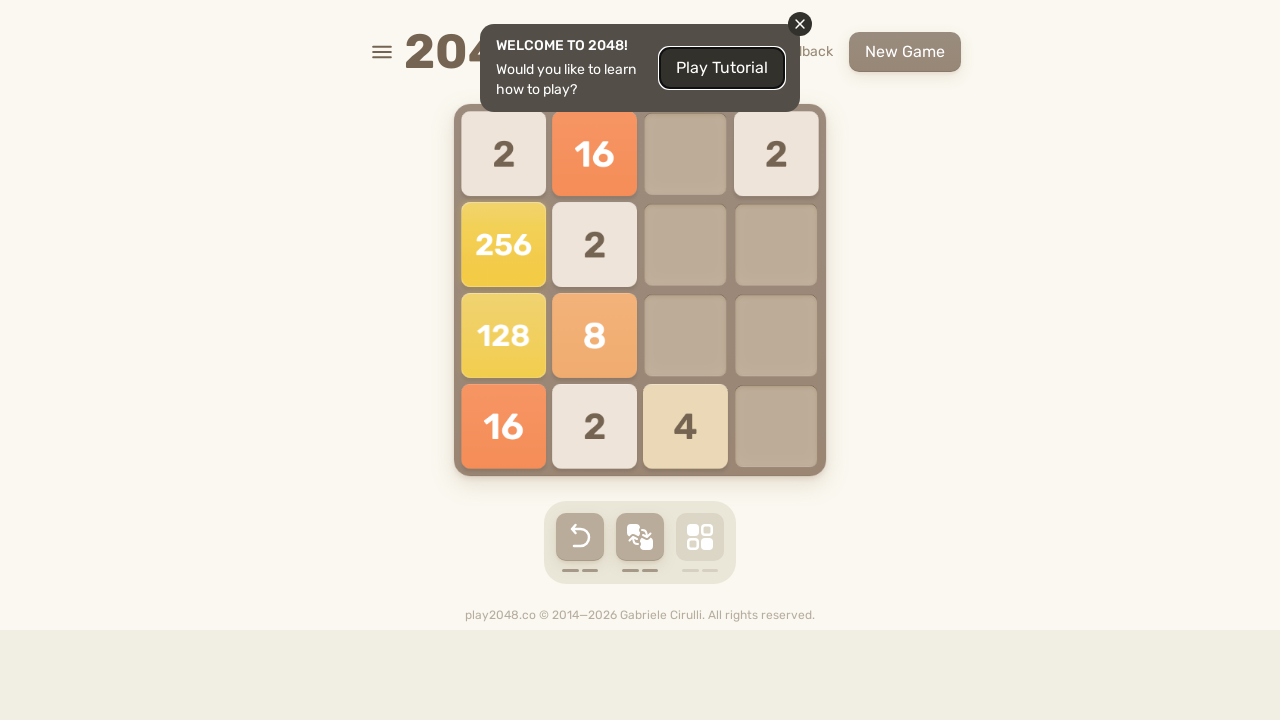

Pressed ArrowRight key (iteration 50/101)
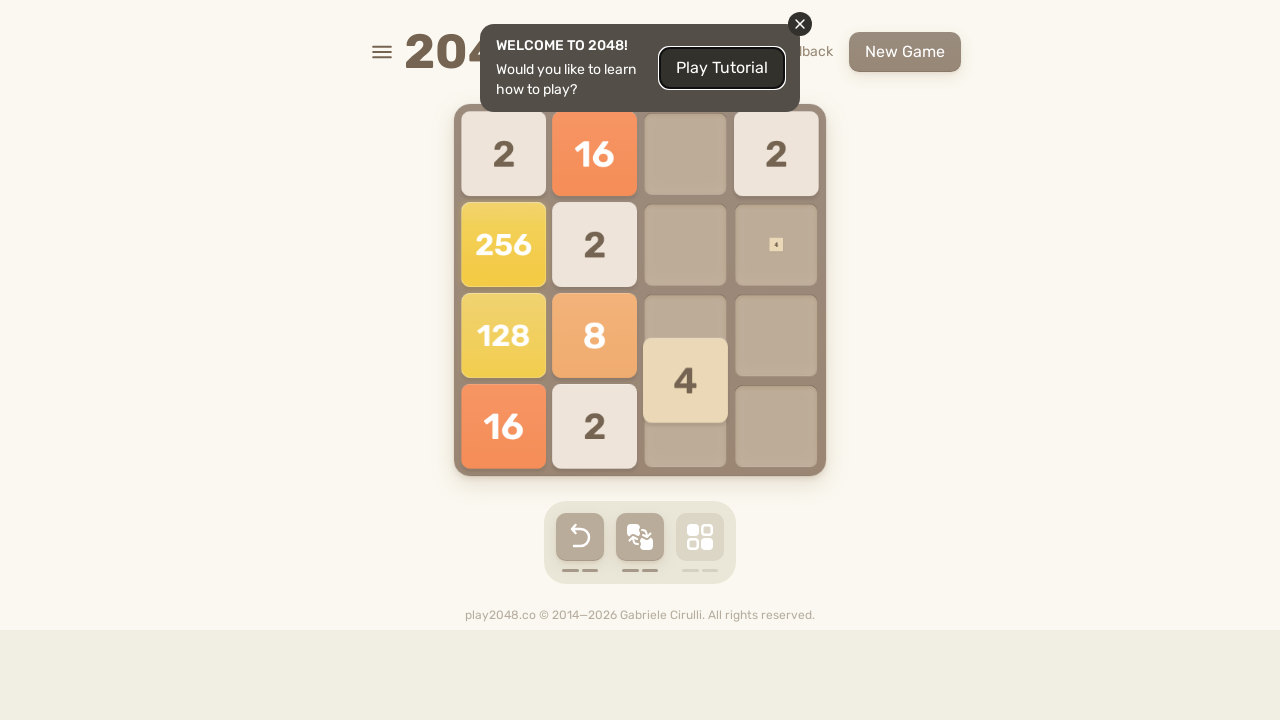

Pressed ArrowDown key (iteration 50/101)
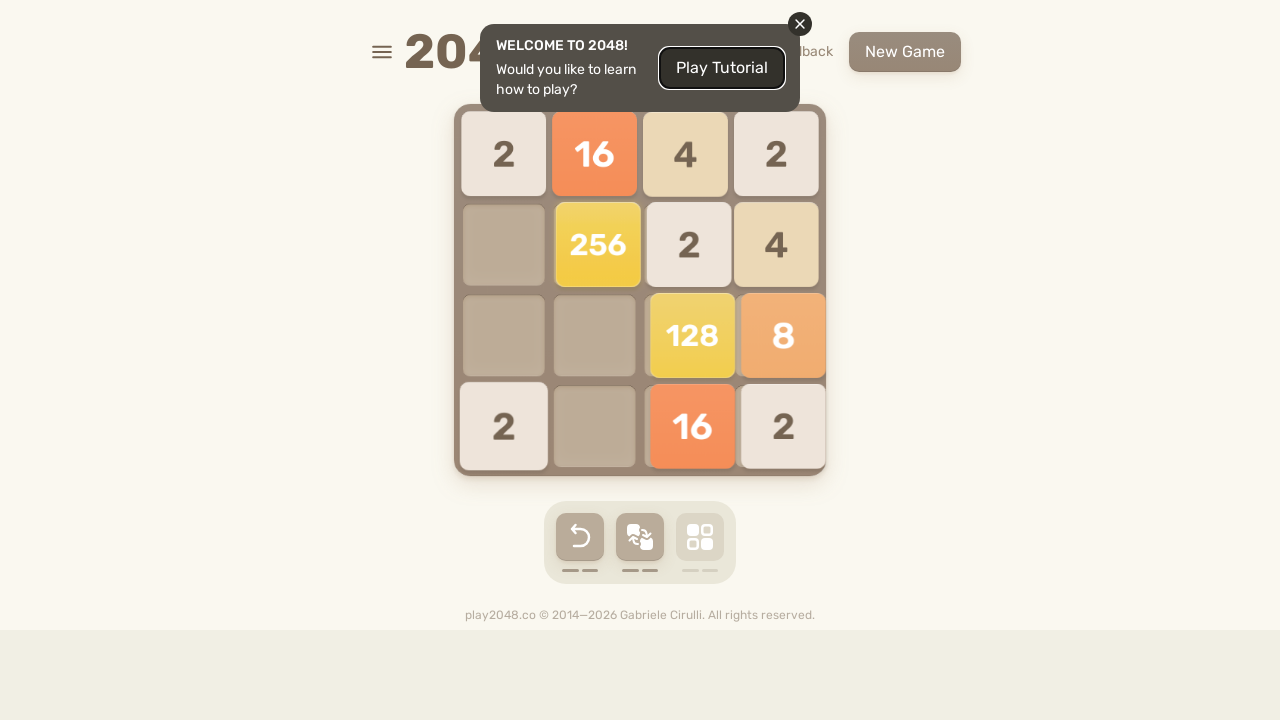

Pressed ArrowLeft key (iteration 50/101)
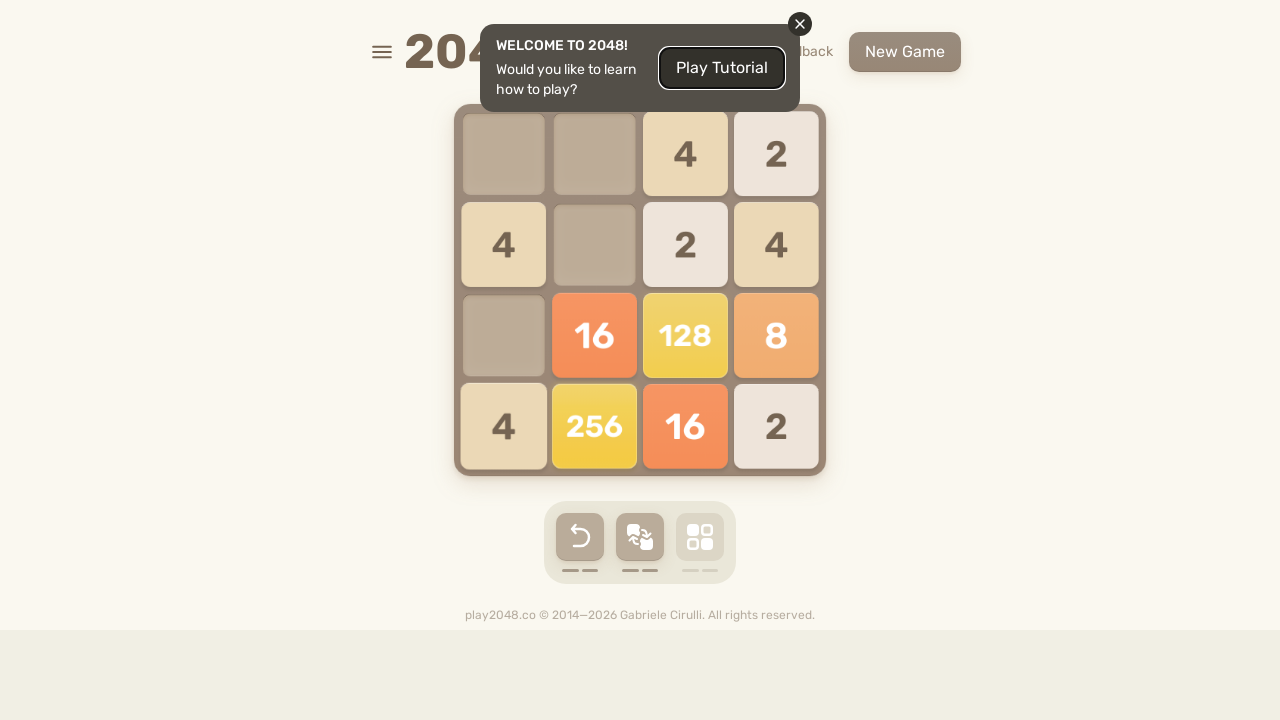

Pressed ArrowUp key (iteration 51/101)
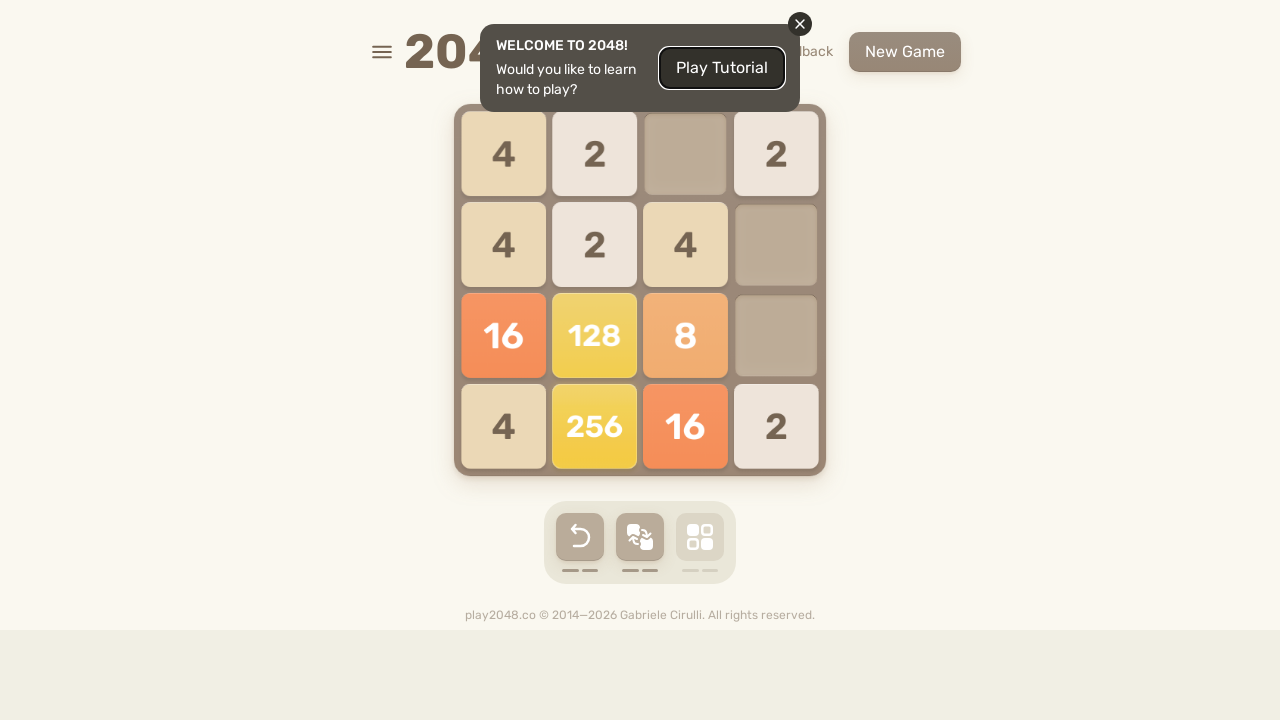

Pressed ArrowRight key (iteration 51/101)
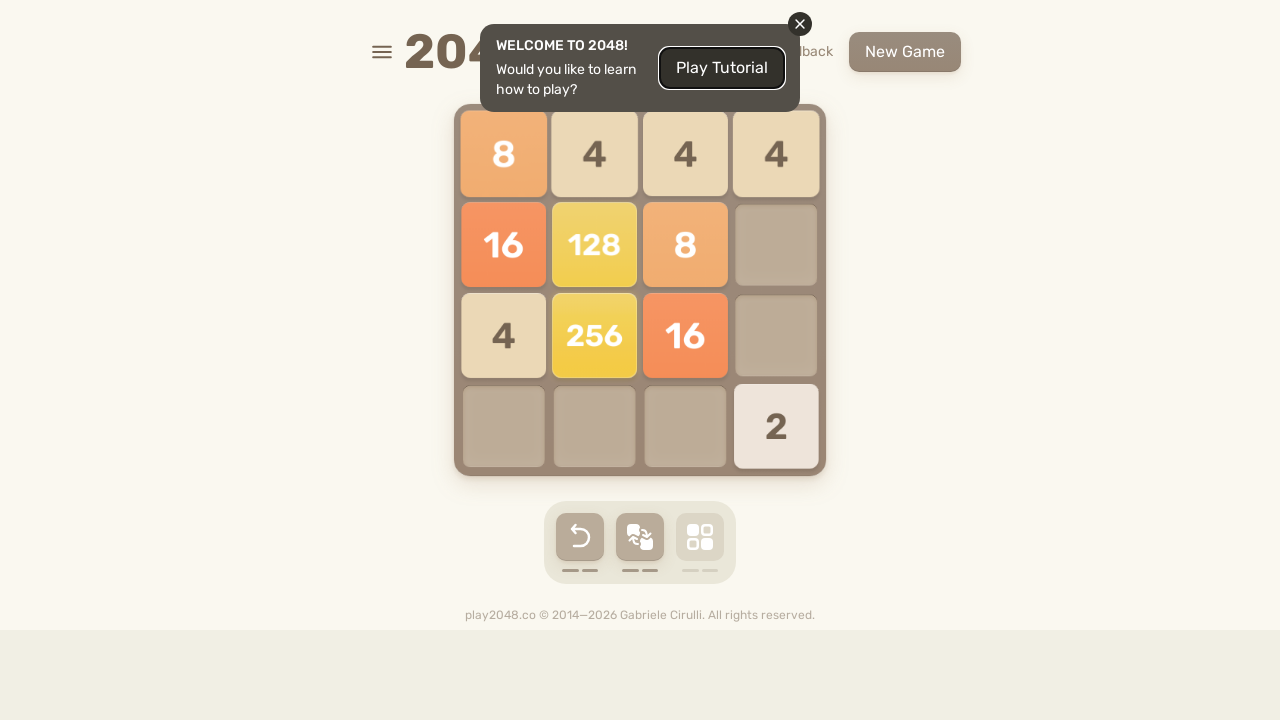

Pressed ArrowDown key (iteration 51/101)
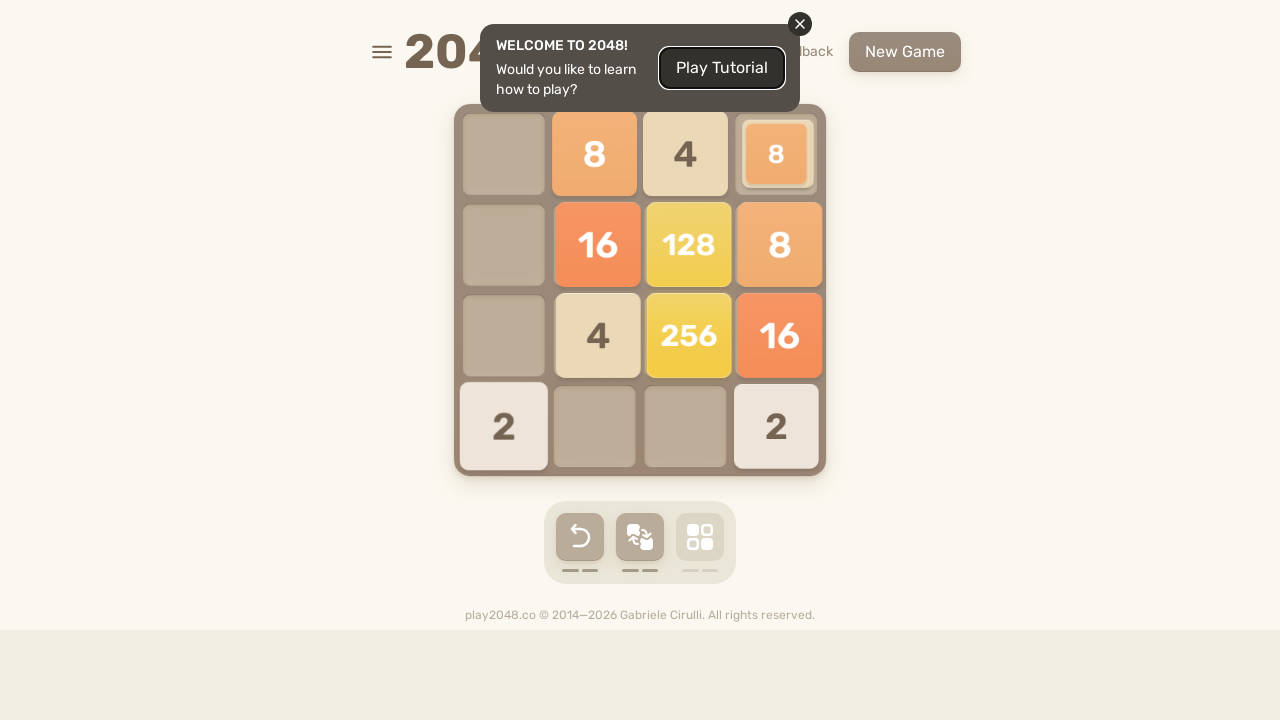

Pressed ArrowLeft key (iteration 51/101)
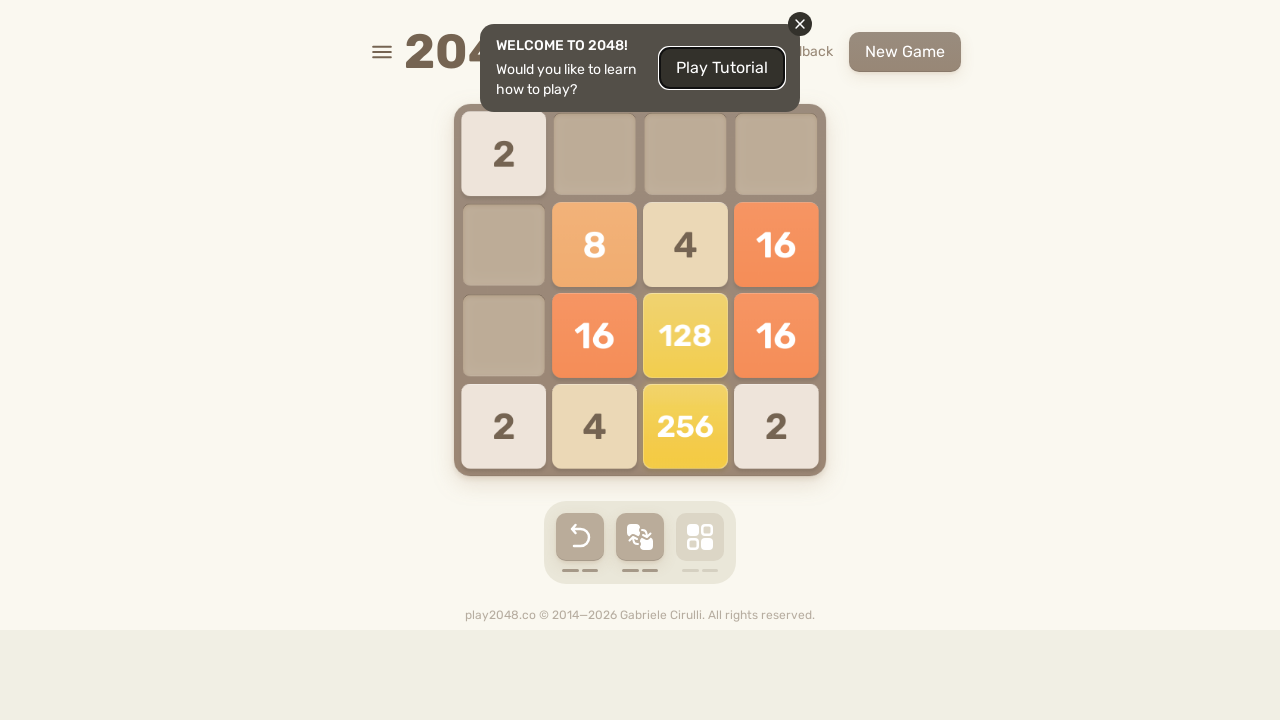

Pressed ArrowUp key (iteration 52/101)
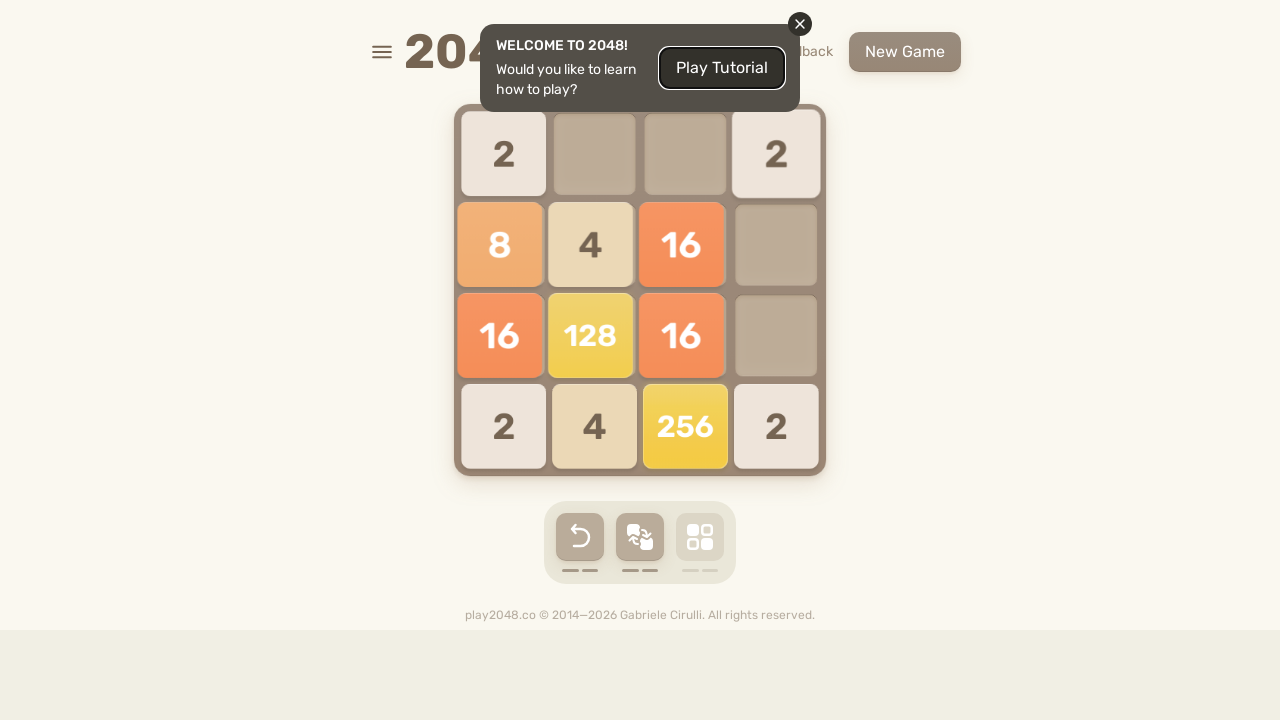

Pressed ArrowRight key (iteration 52/101)
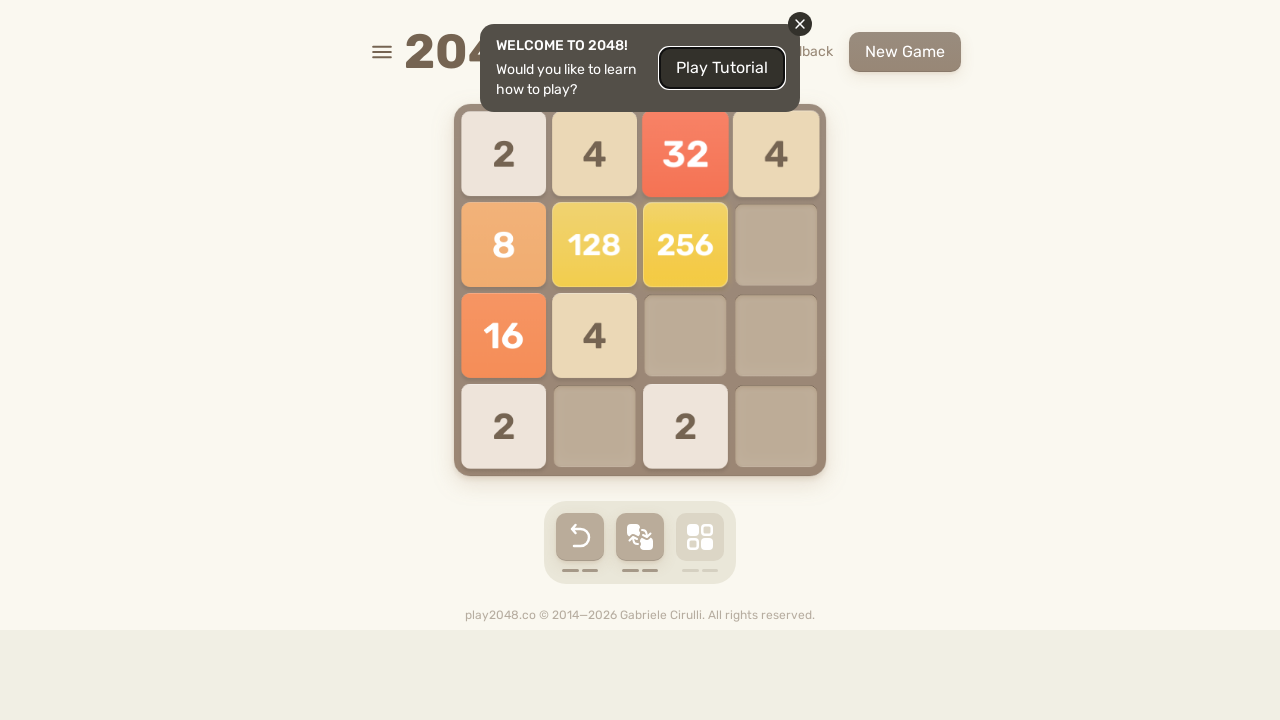

Pressed ArrowDown key (iteration 52/101)
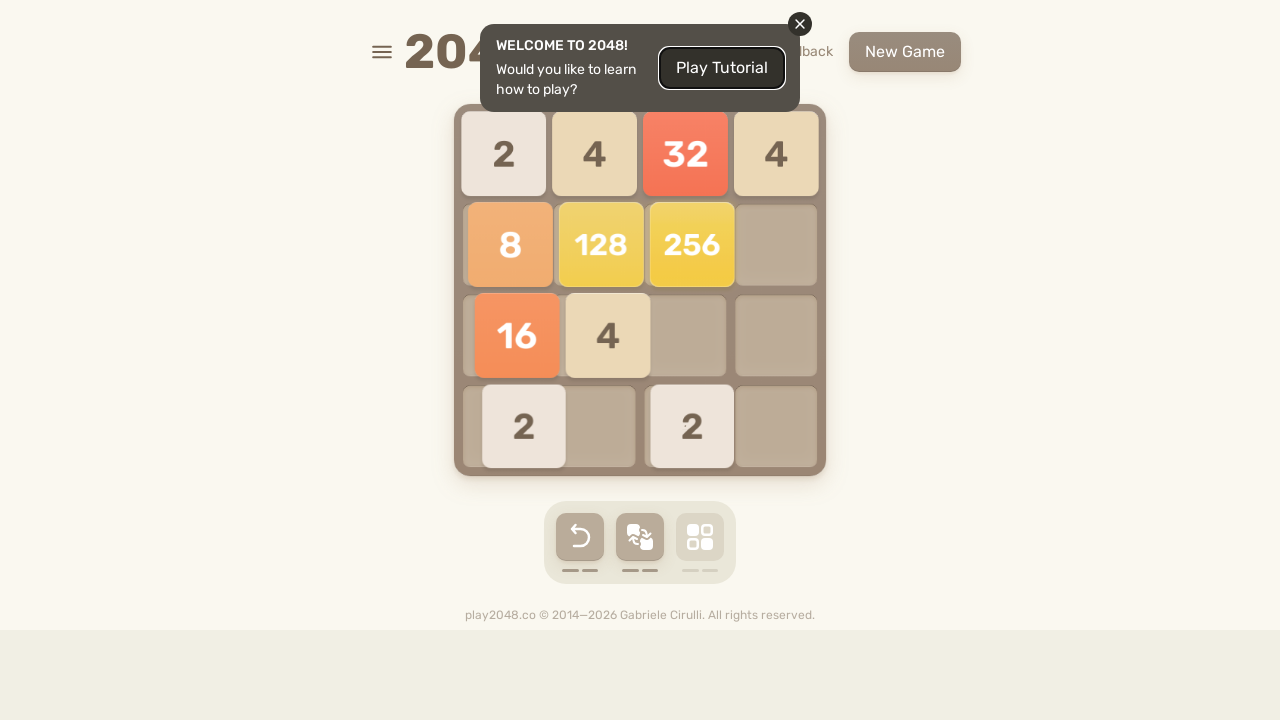

Pressed ArrowLeft key (iteration 52/101)
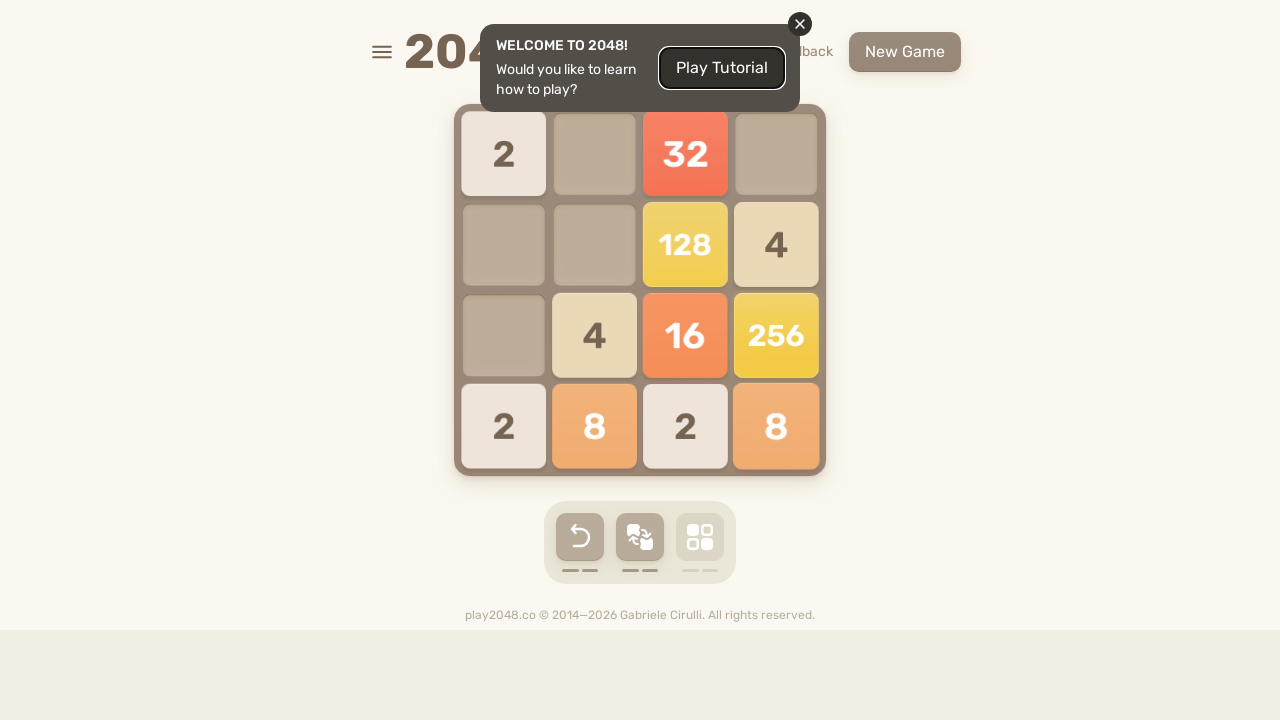

Pressed ArrowUp key (iteration 53/101)
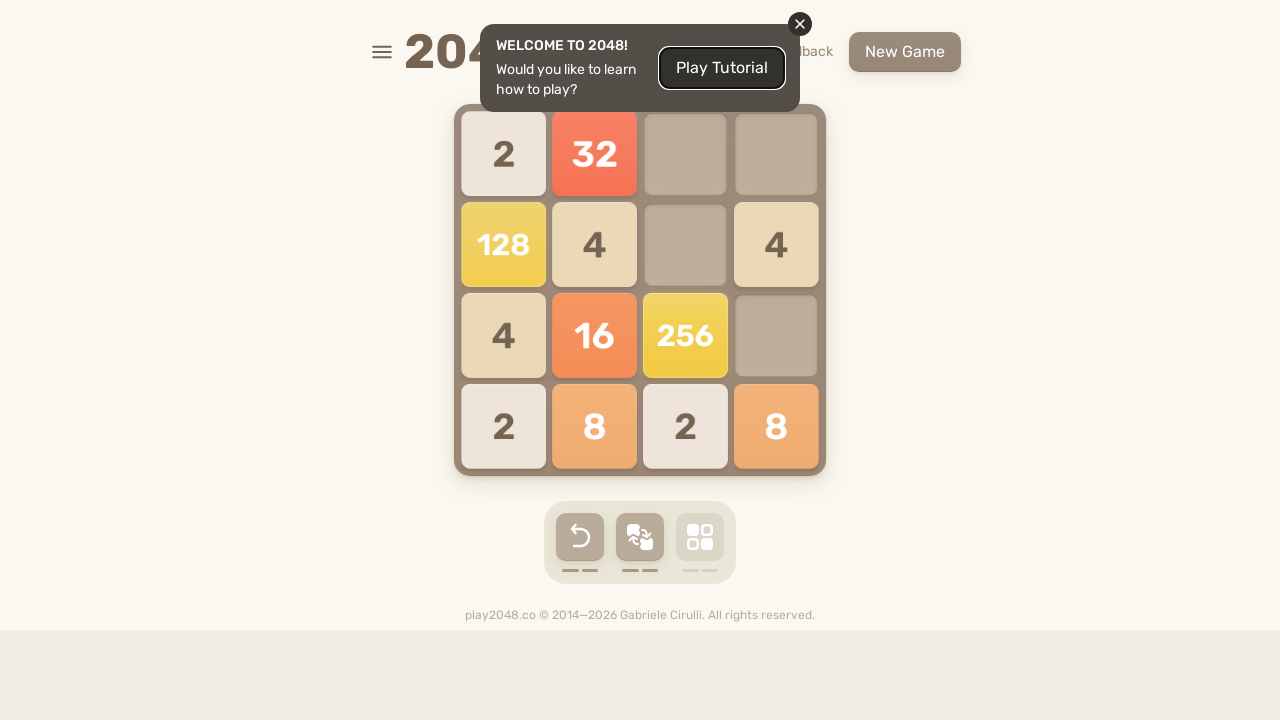

Pressed ArrowRight key (iteration 53/101)
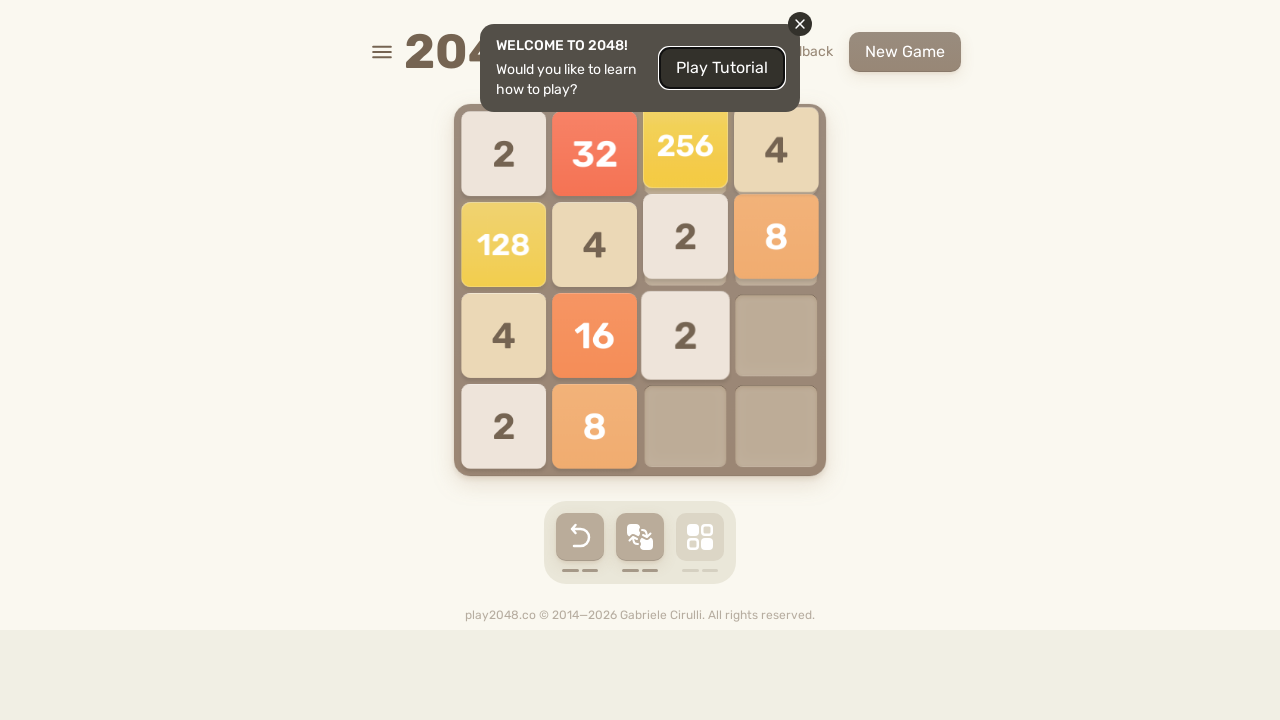

Pressed ArrowDown key (iteration 53/101)
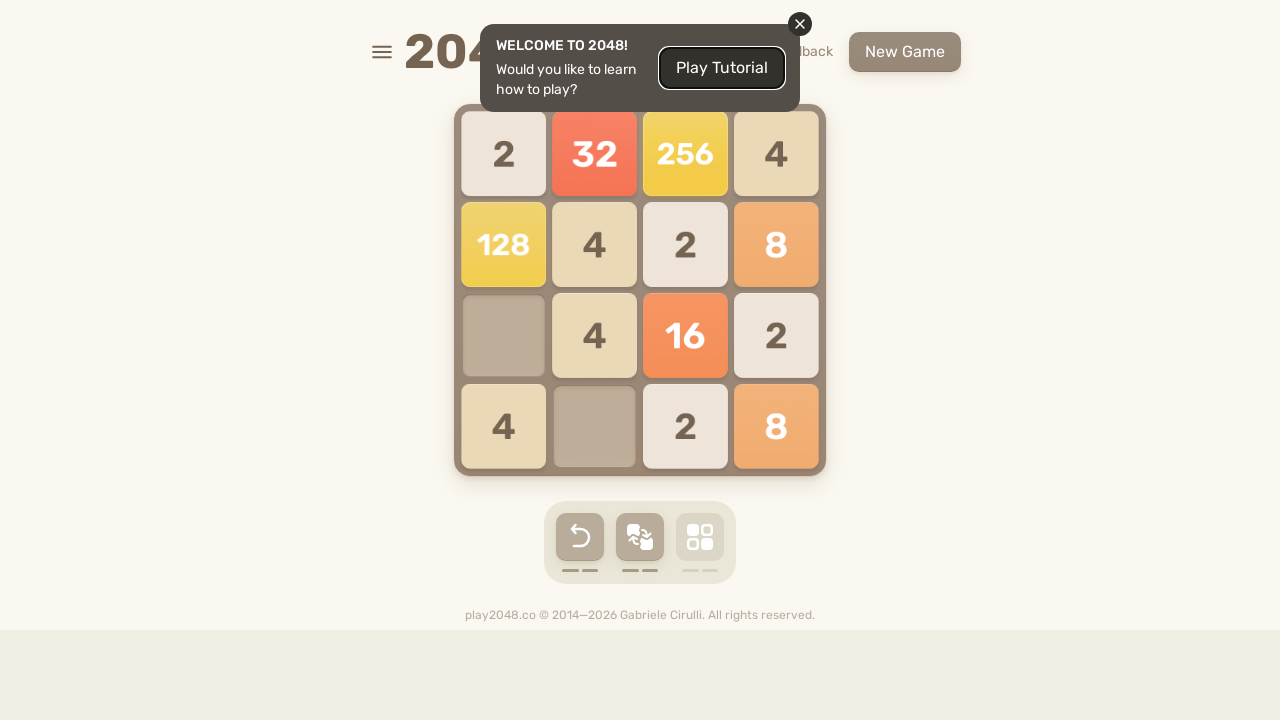

Pressed ArrowLeft key (iteration 53/101)
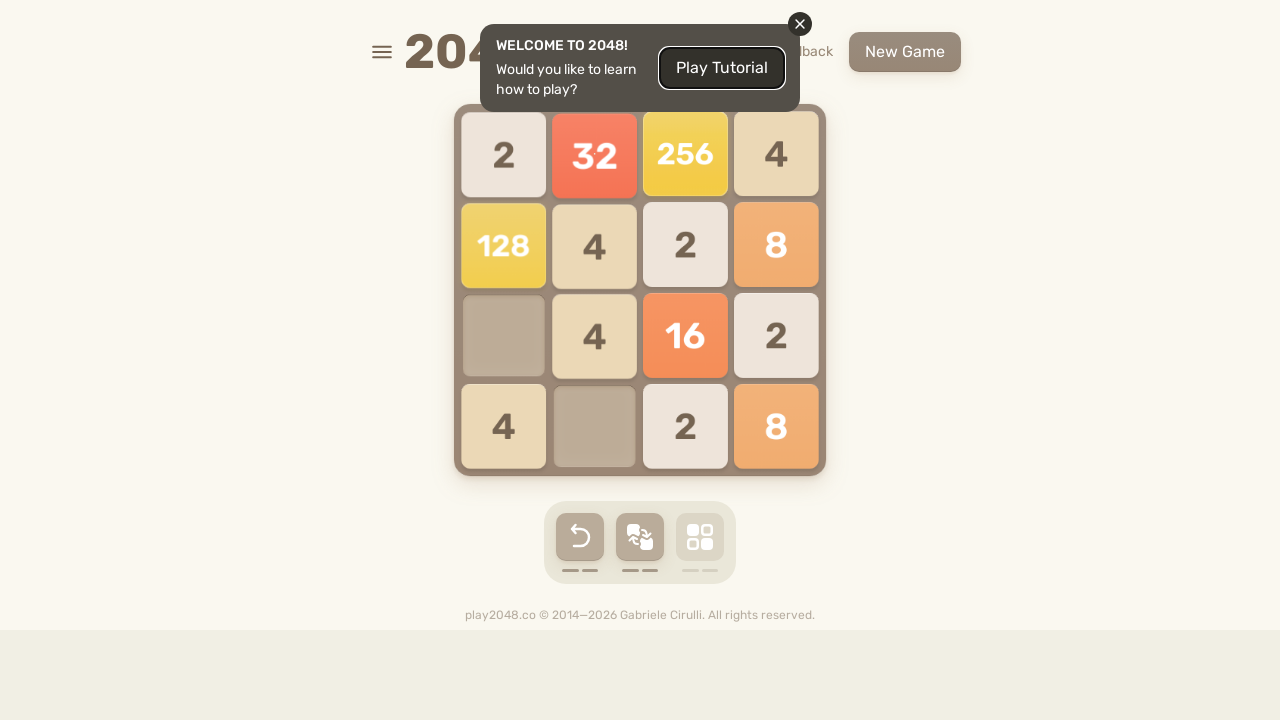

Pressed ArrowUp key (iteration 54/101)
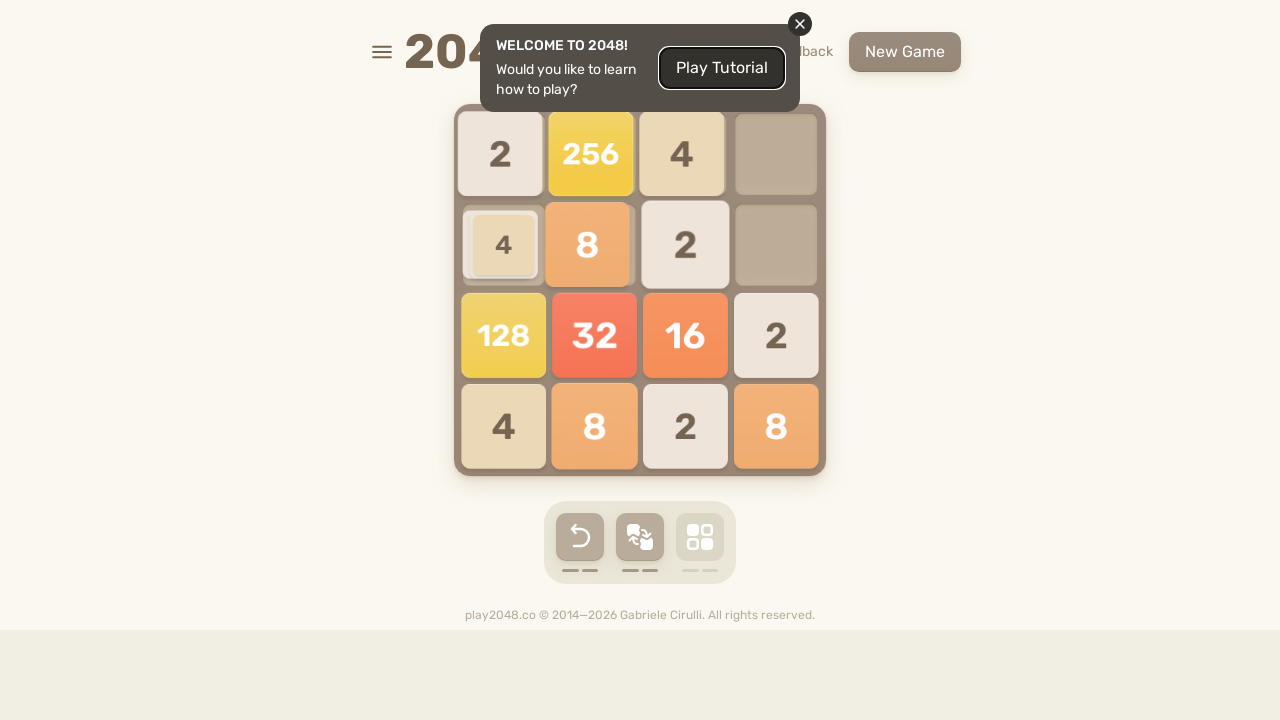

Pressed ArrowRight key (iteration 54/101)
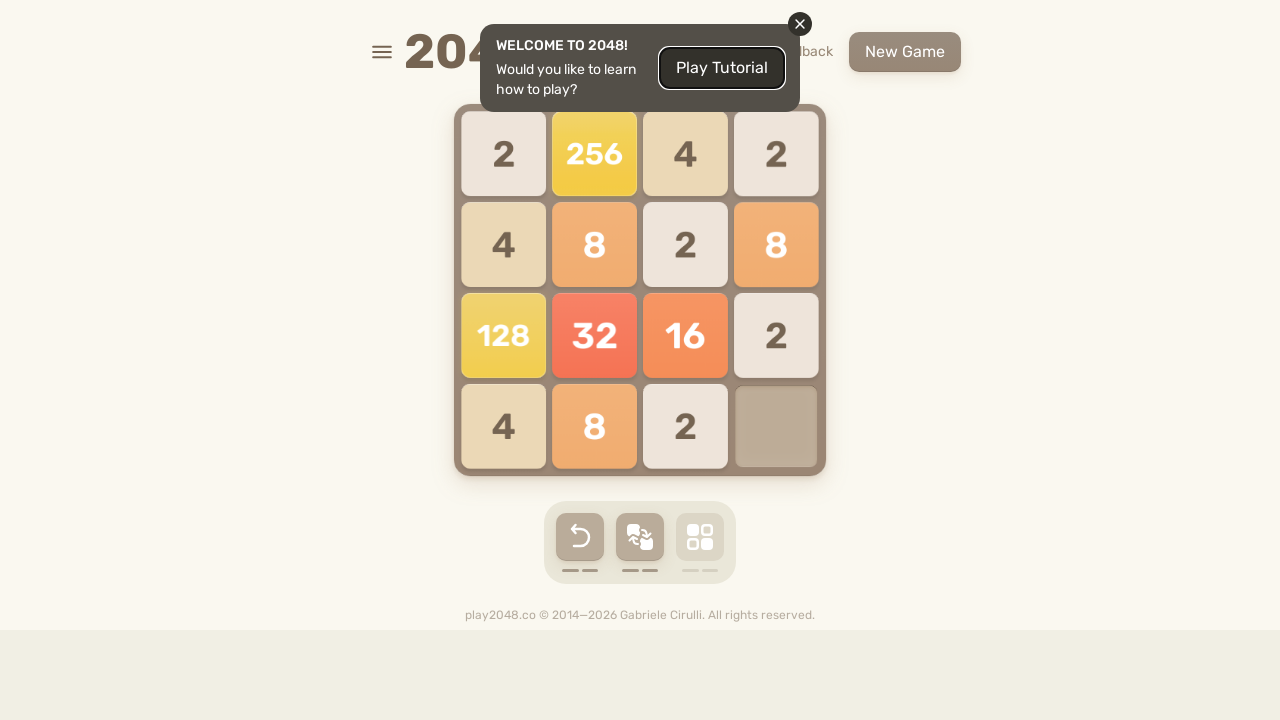

Pressed ArrowDown key (iteration 54/101)
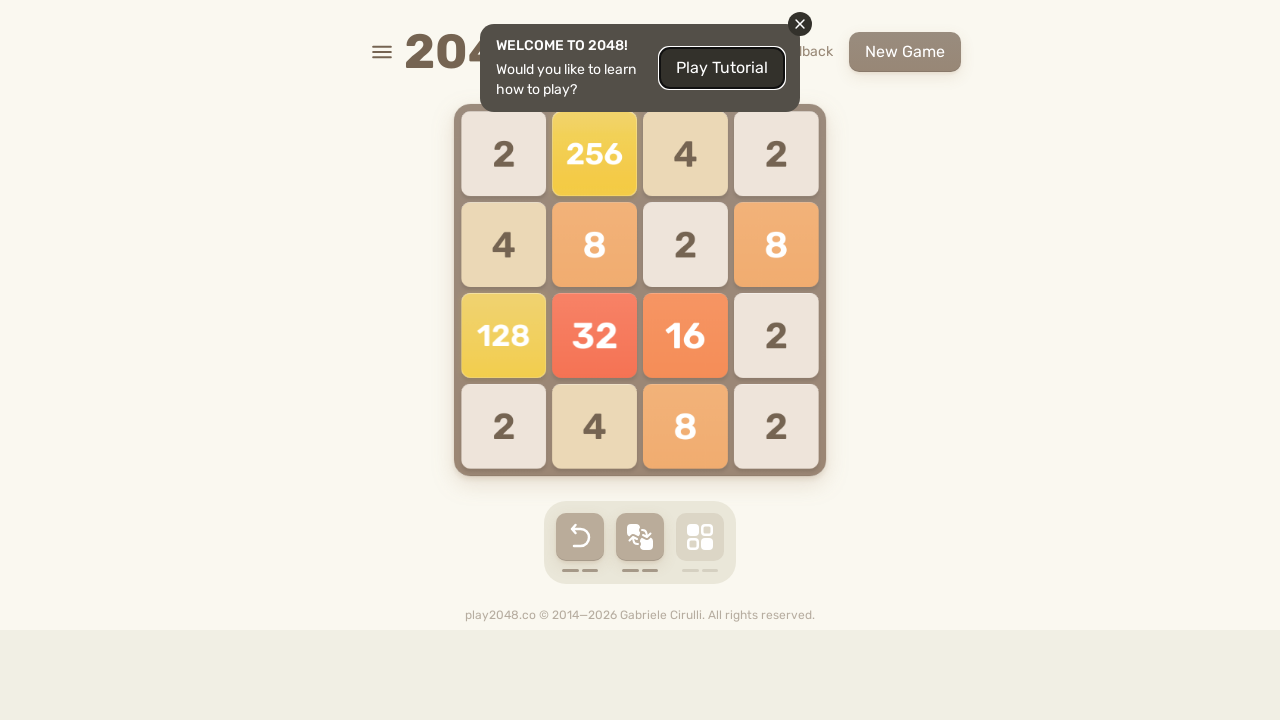

Pressed ArrowLeft key (iteration 54/101)
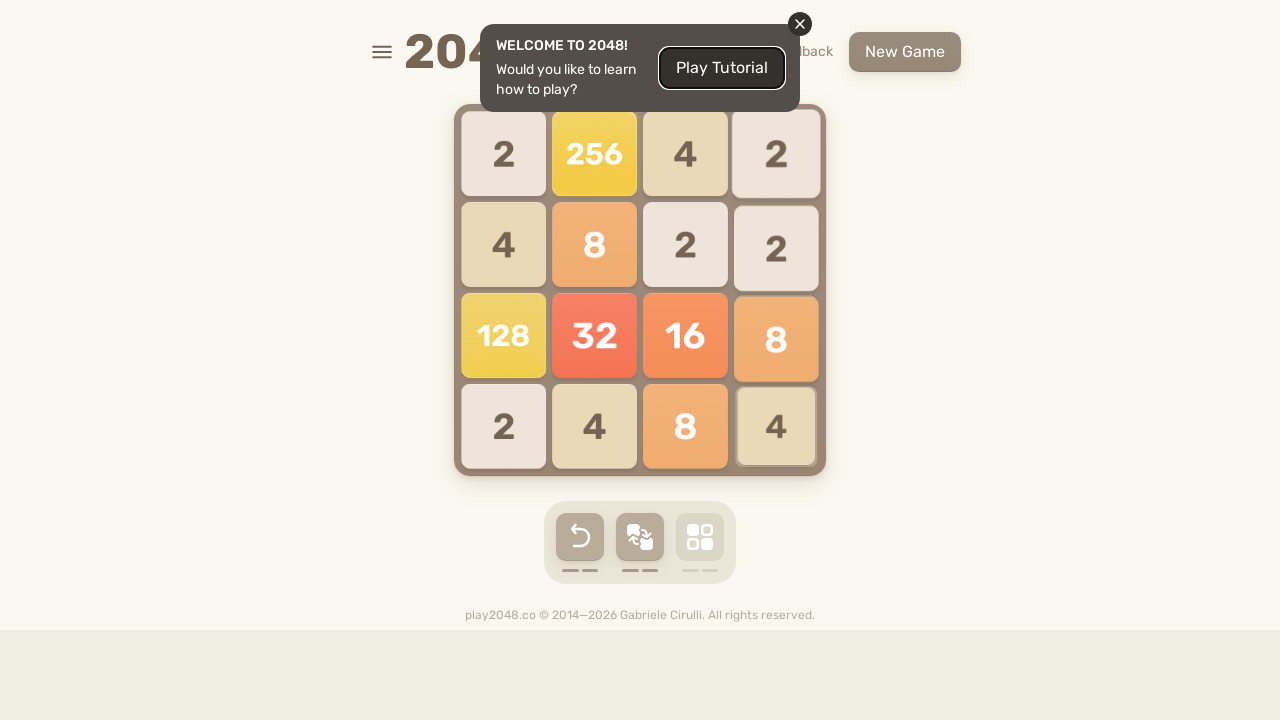

Pressed ArrowUp key (iteration 55/101)
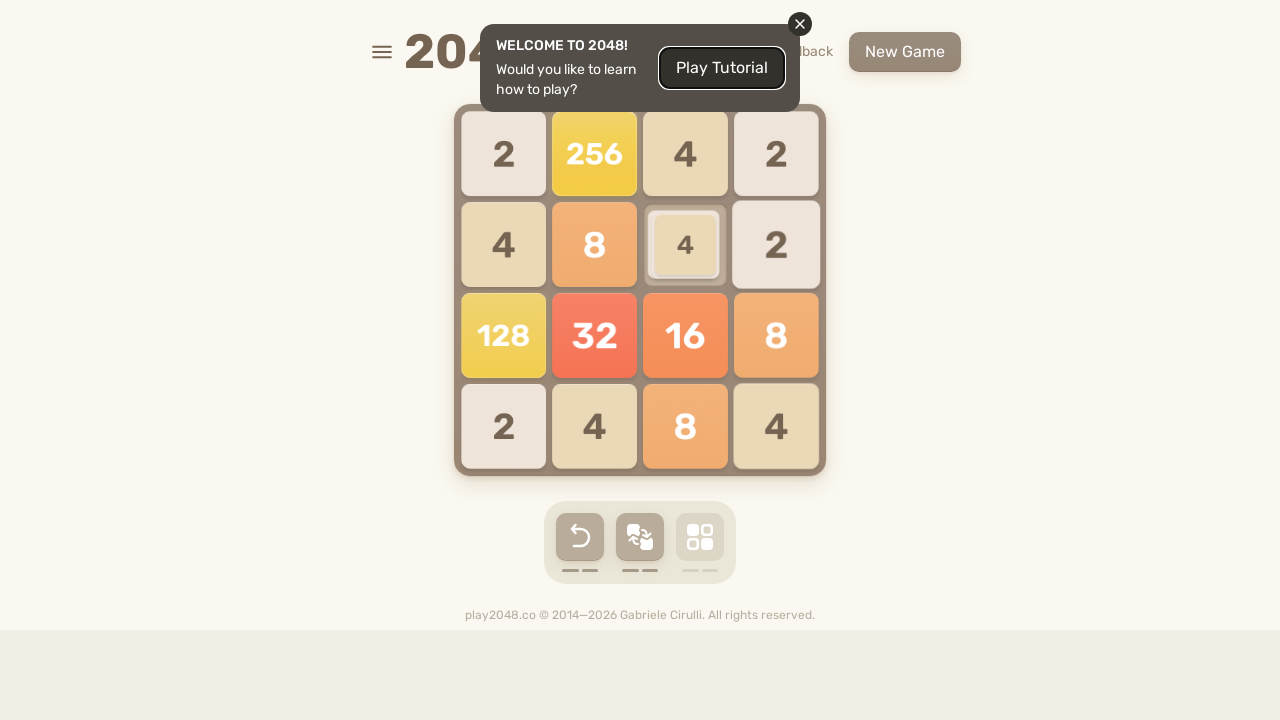

Pressed ArrowRight key (iteration 55/101)
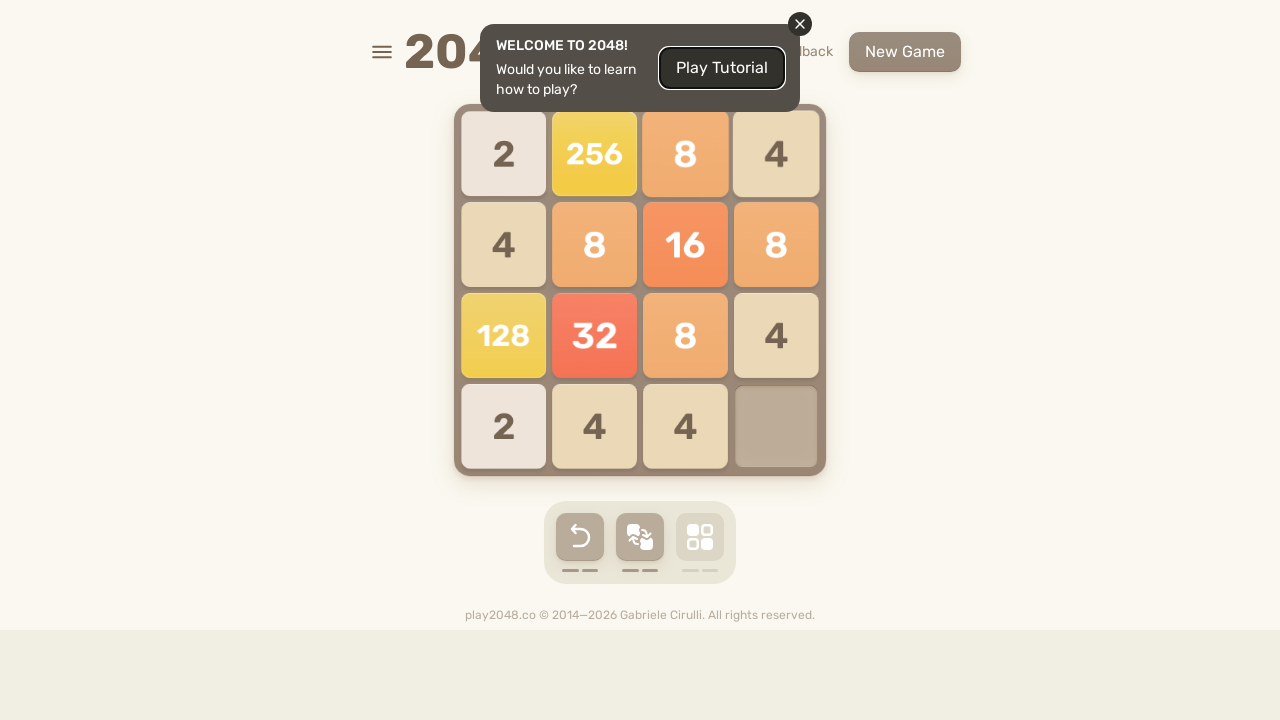

Pressed ArrowDown key (iteration 55/101)
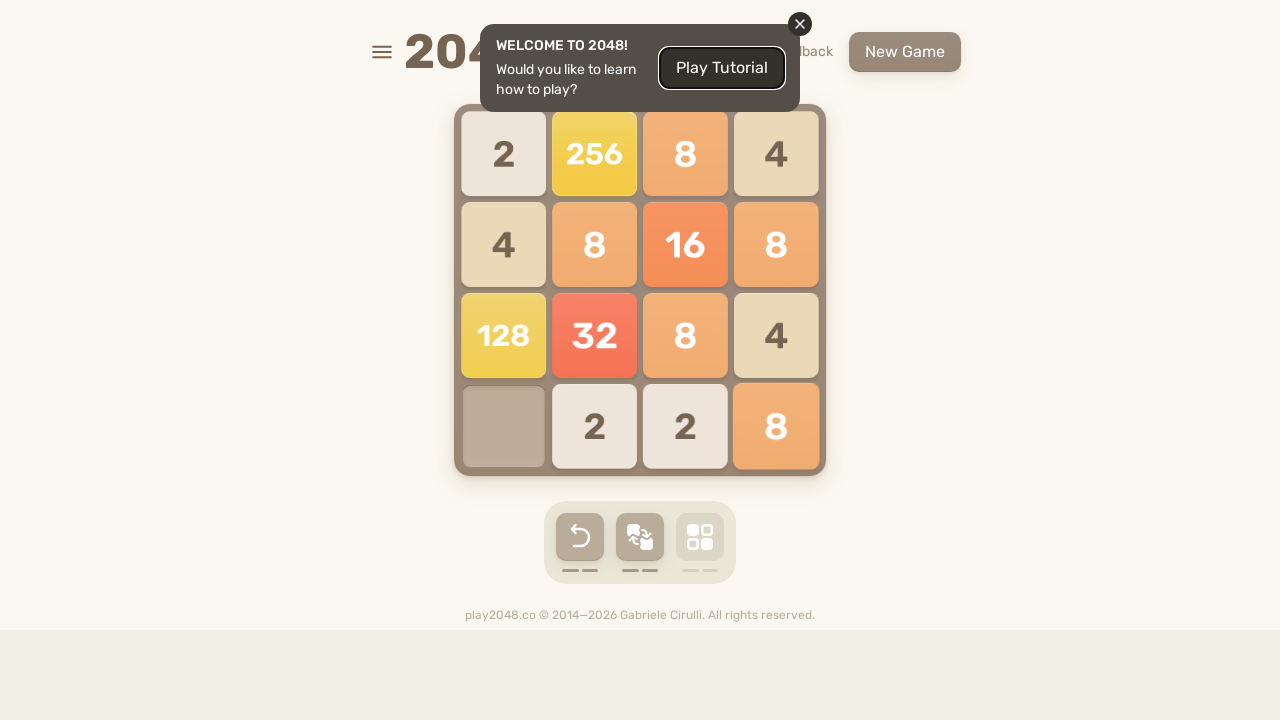

Pressed ArrowLeft key (iteration 55/101)
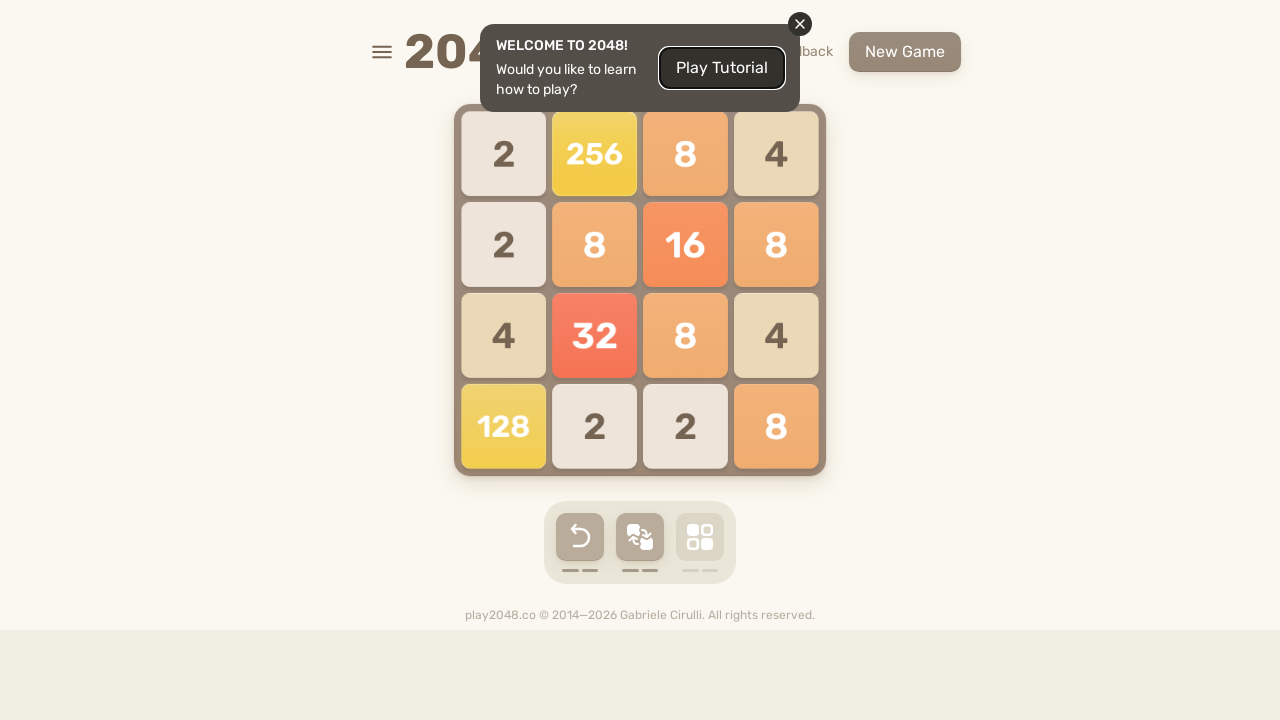

Pressed ArrowUp key (iteration 56/101)
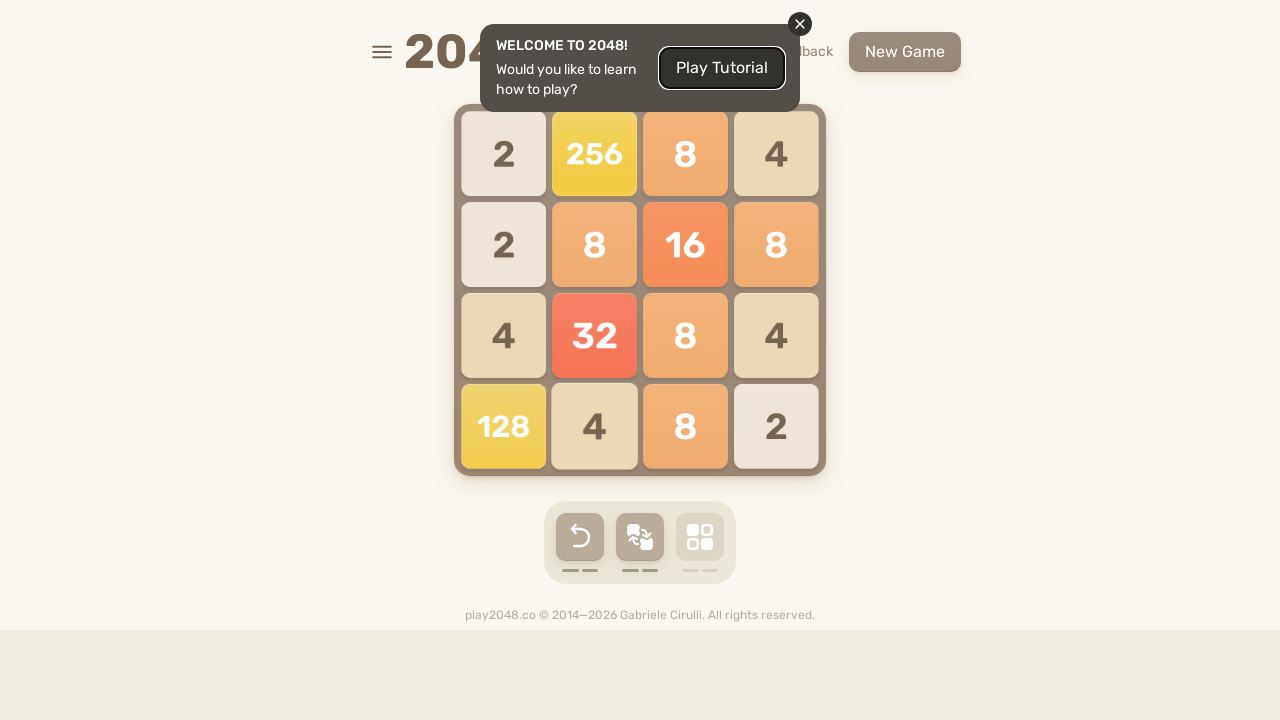

Pressed ArrowRight key (iteration 56/101)
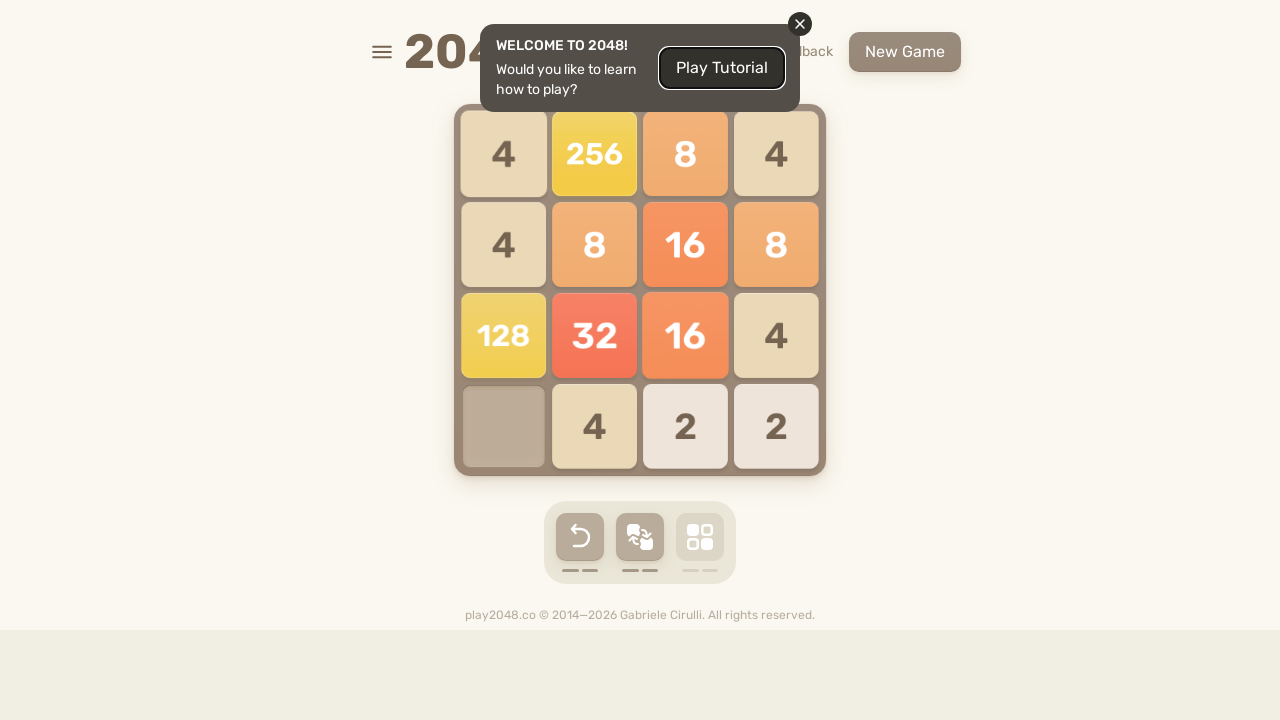

Pressed ArrowDown key (iteration 56/101)
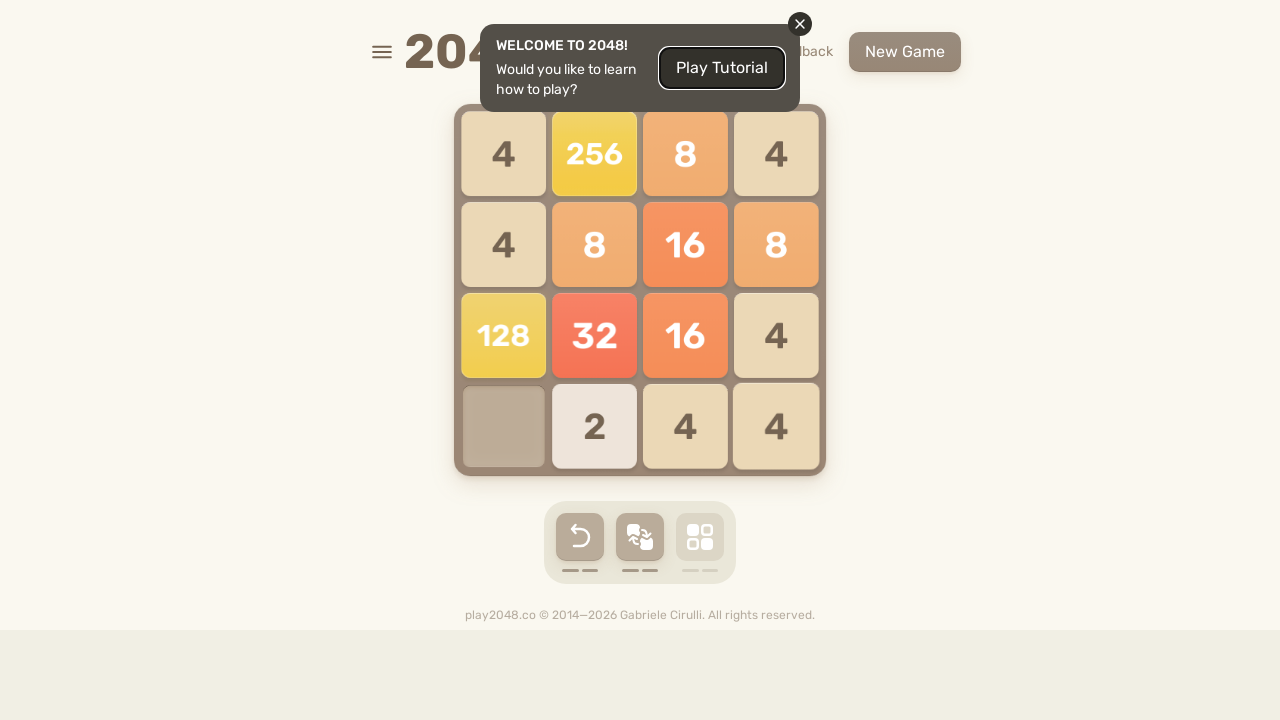

Pressed ArrowLeft key (iteration 56/101)
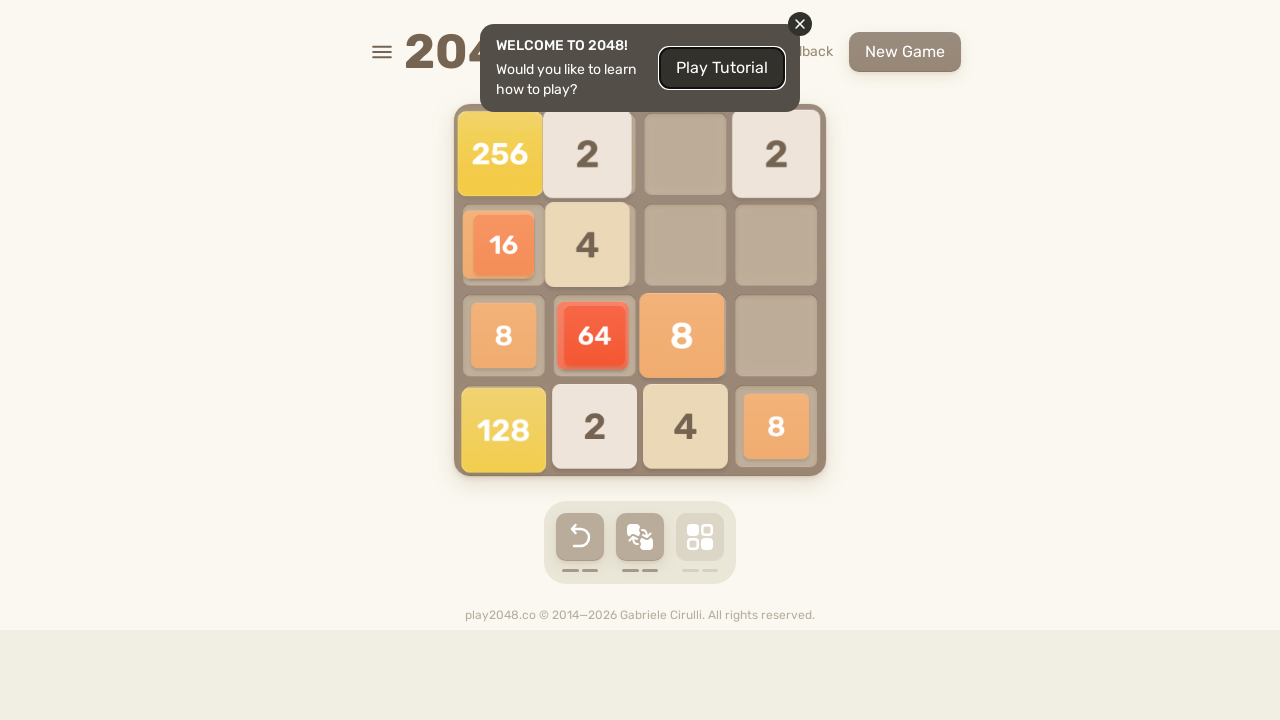

Pressed ArrowUp key (iteration 57/101)
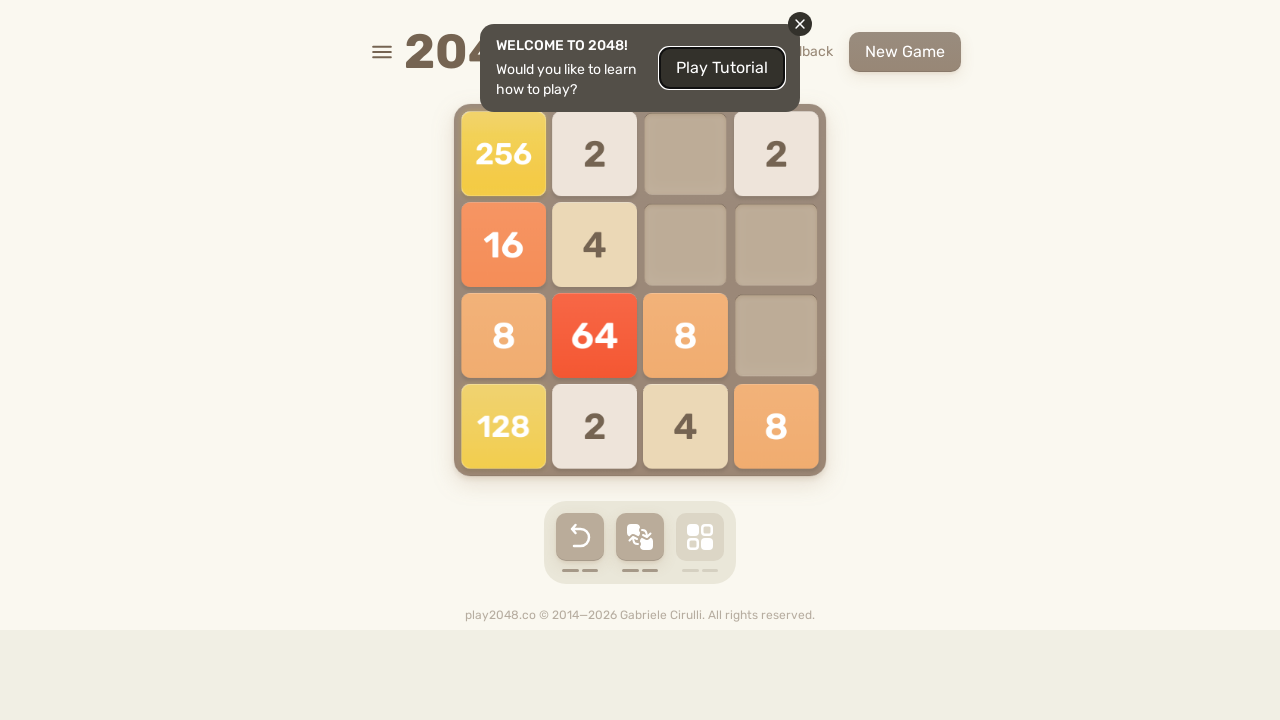

Pressed ArrowRight key (iteration 57/101)
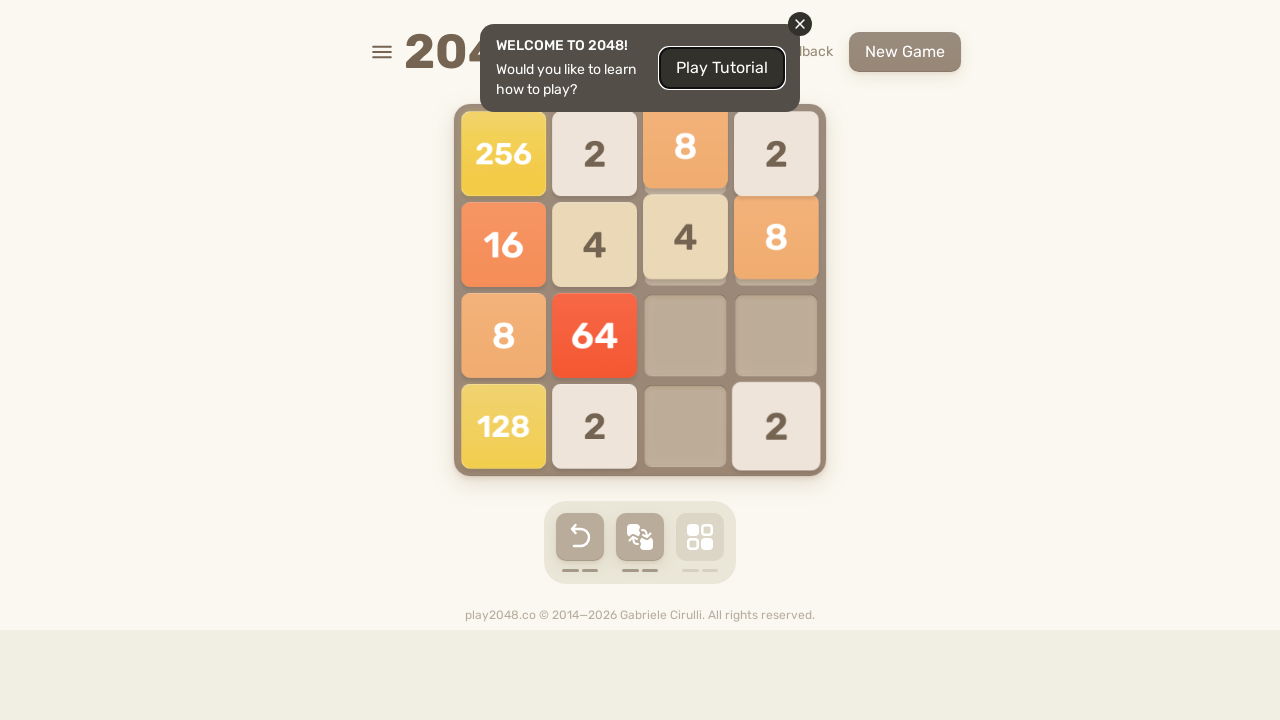

Pressed ArrowDown key (iteration 57/101)
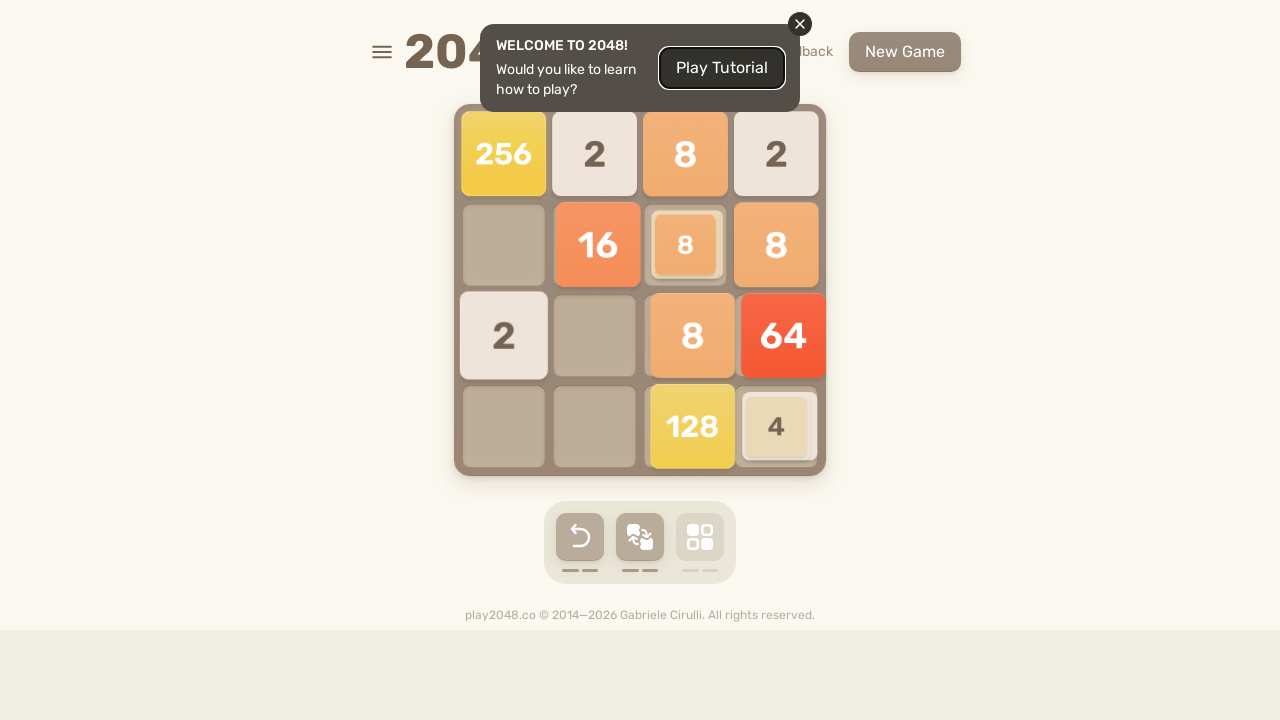

Pressed ArrowLeft key (iteration 57/101)
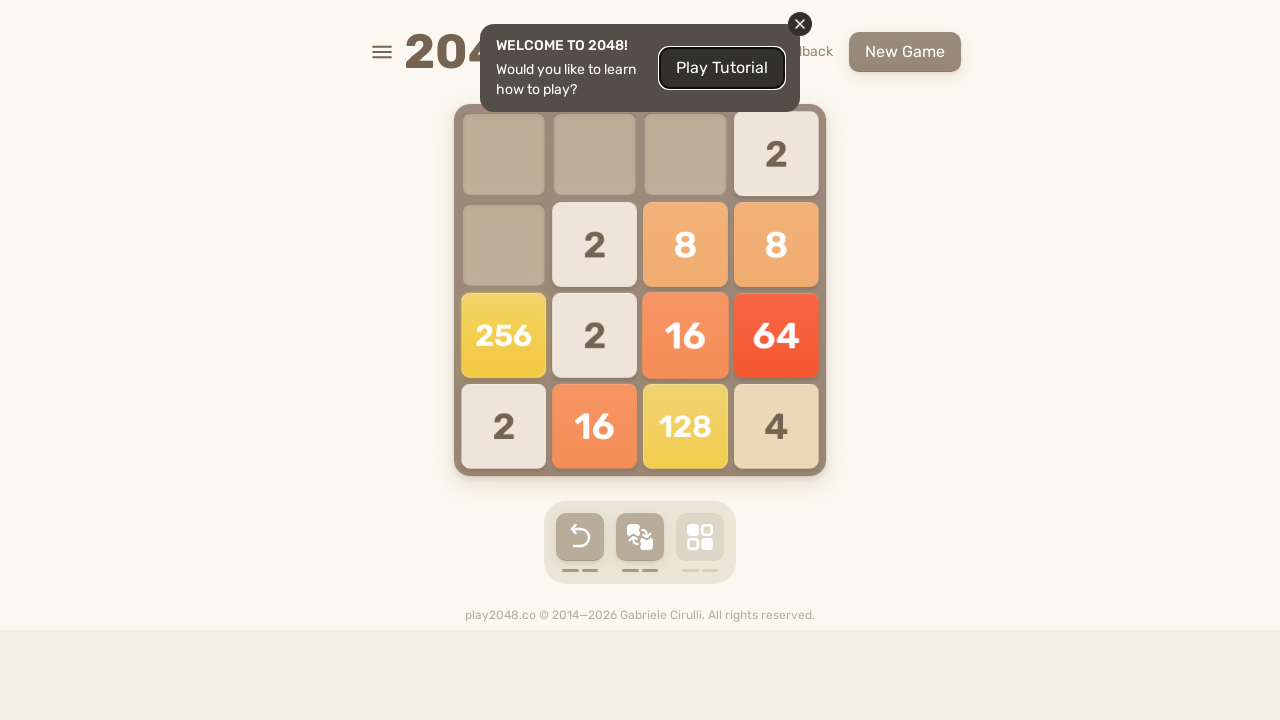

Pressed ArrowUp key (iteration 58/101)
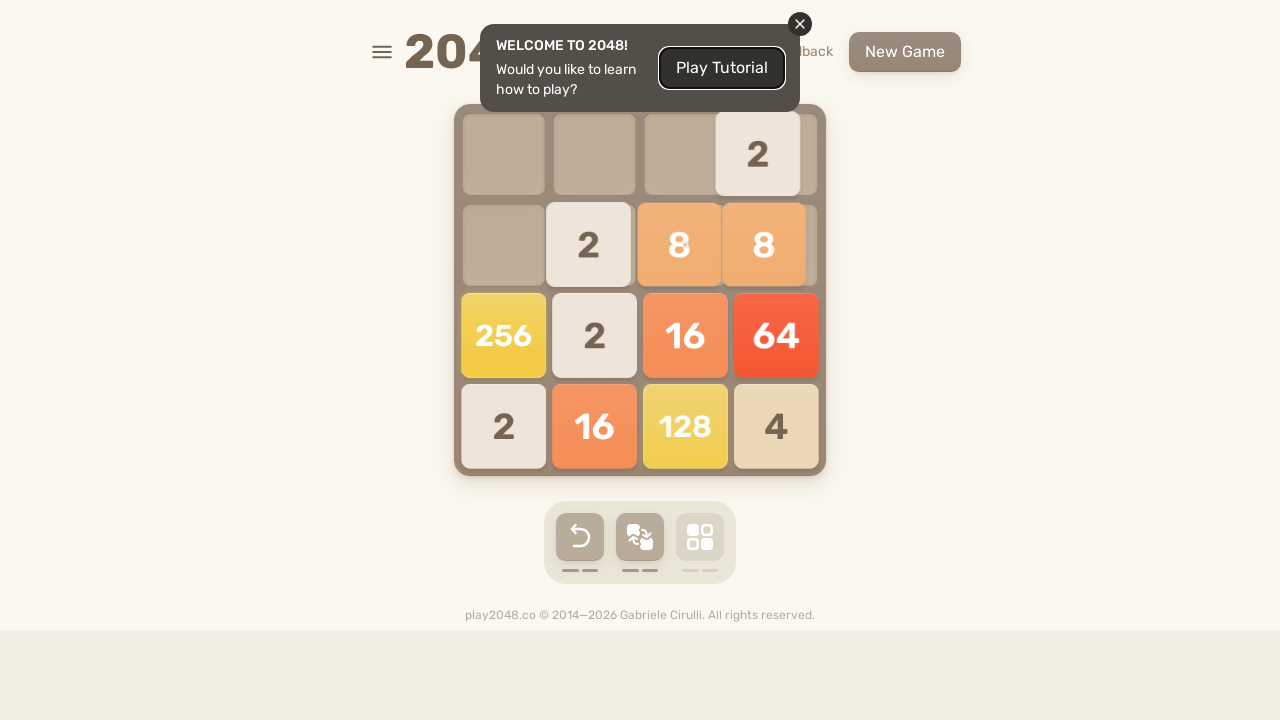

Pressed ArrowRight key (iteration 58/101)
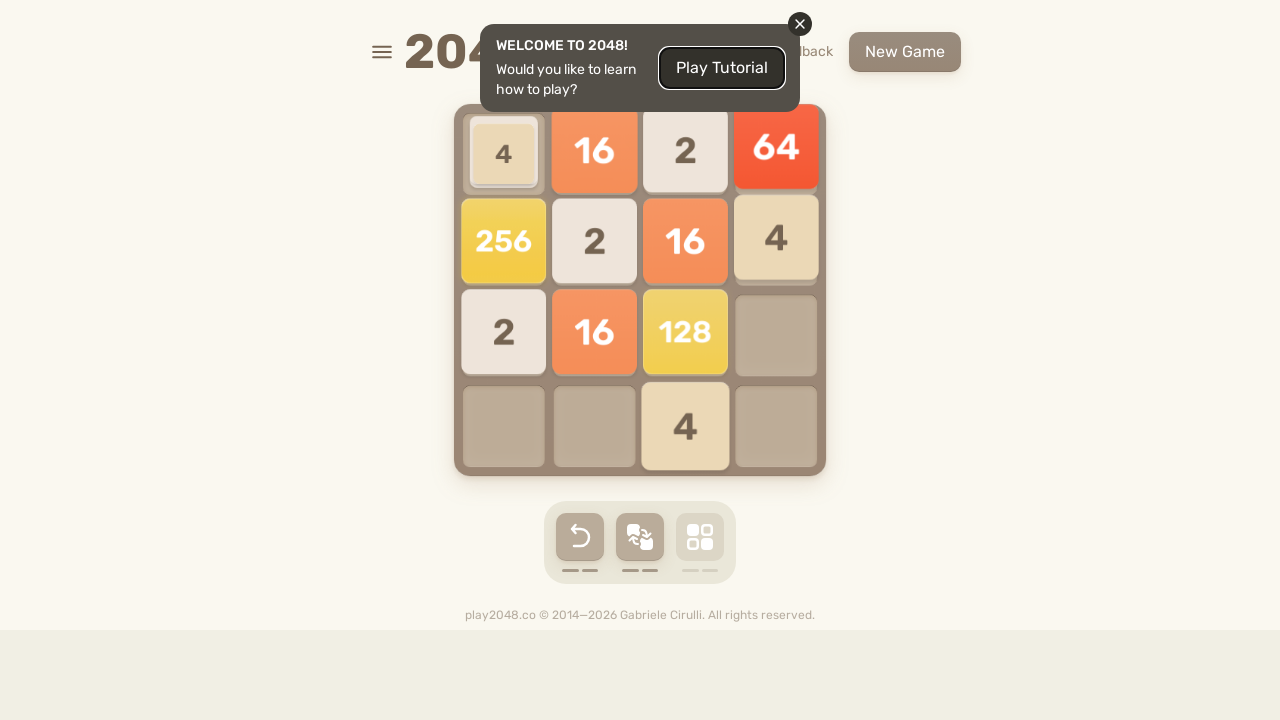

Pressed ArrowDown key (iteration 58/101)
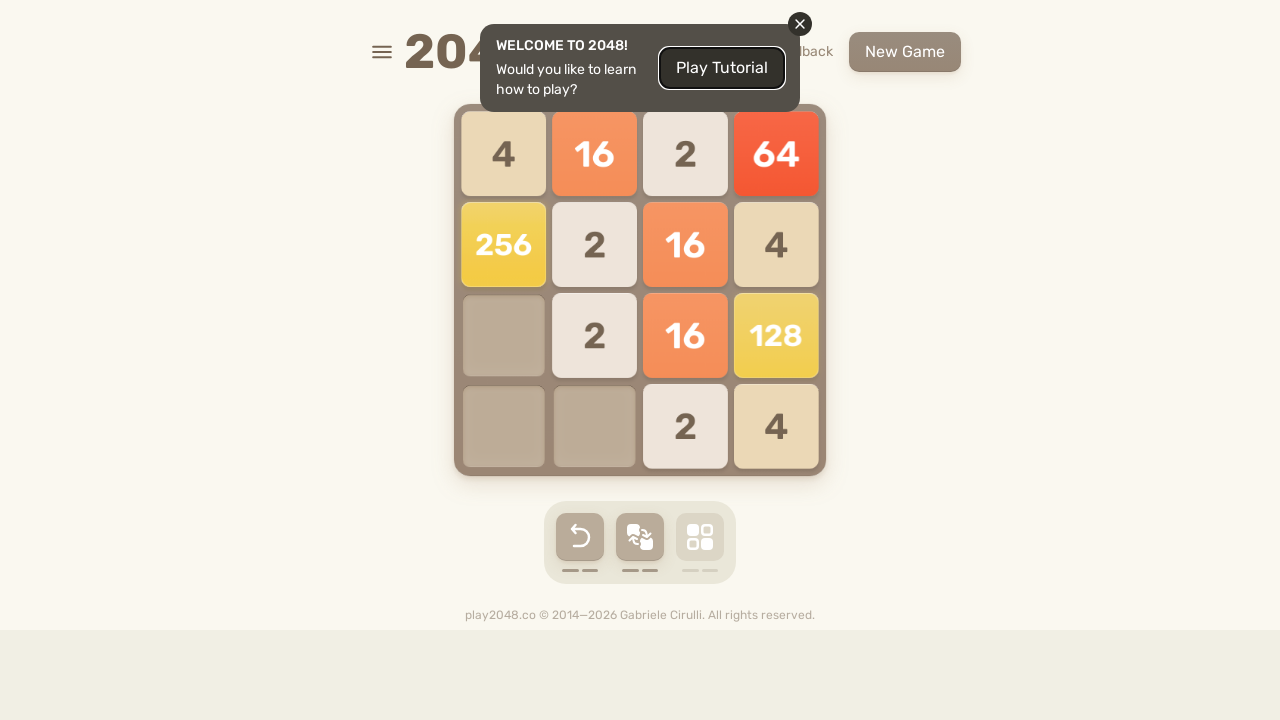

Pressed ArrowLeft key (iteration 58/101)
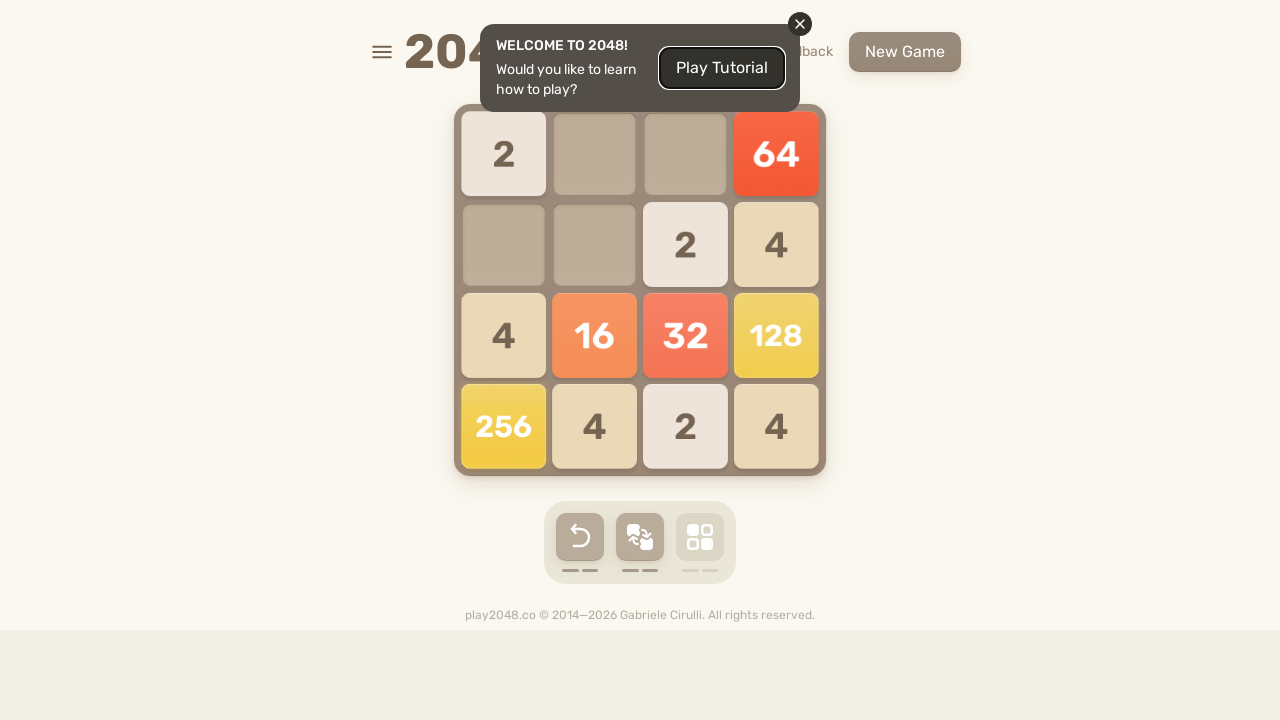

Pressed ArrowUp key (iteration 59/101)
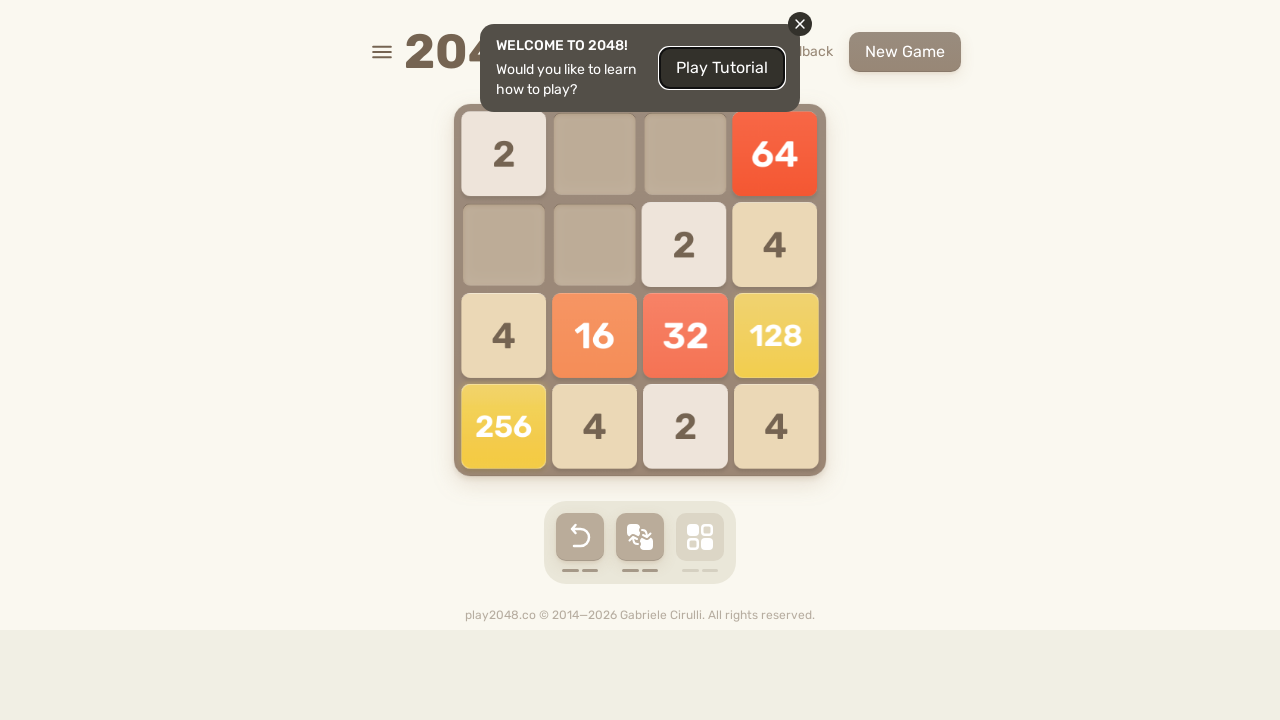

Pressed ArrowRight key (iteration 59/101)
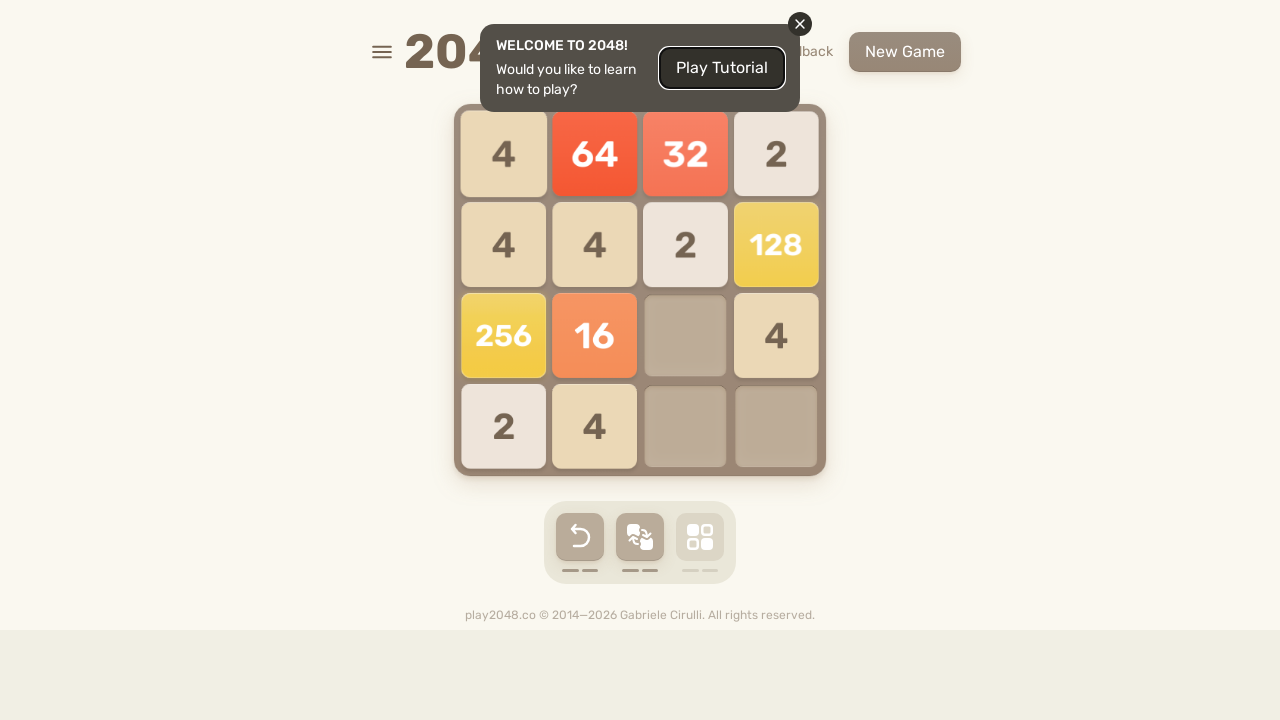

Pressed ArrowDown key (iteration 59/101)
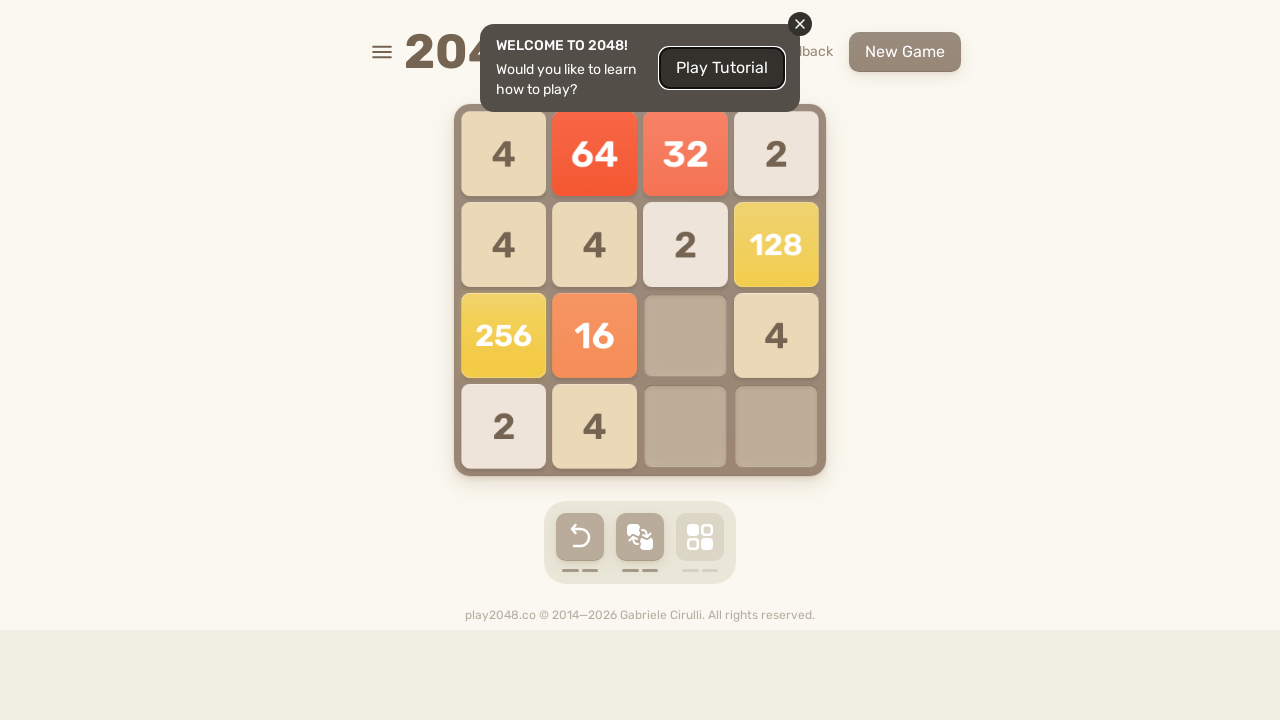

Pressed ArrowLeft key (iteration 59/101)
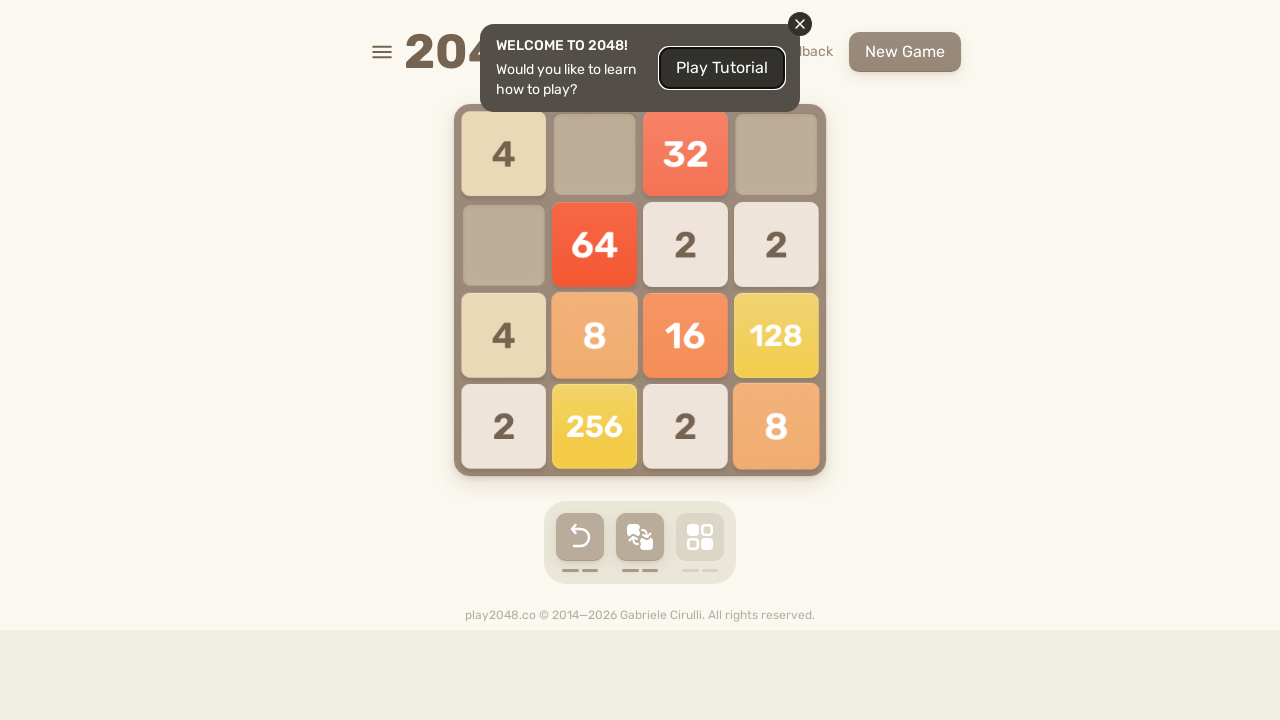

Pressed ArrowUp key (iteration 60/101)
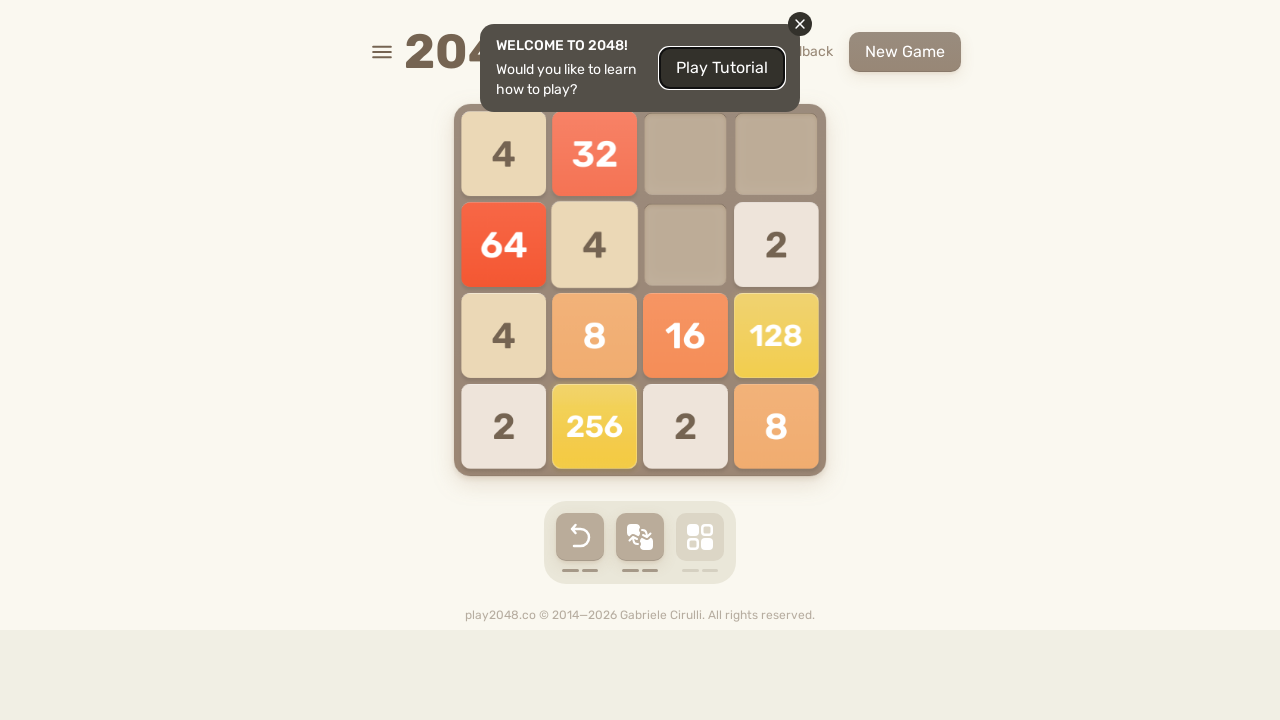

Pressed ArrowRight key (iteration 60/101)
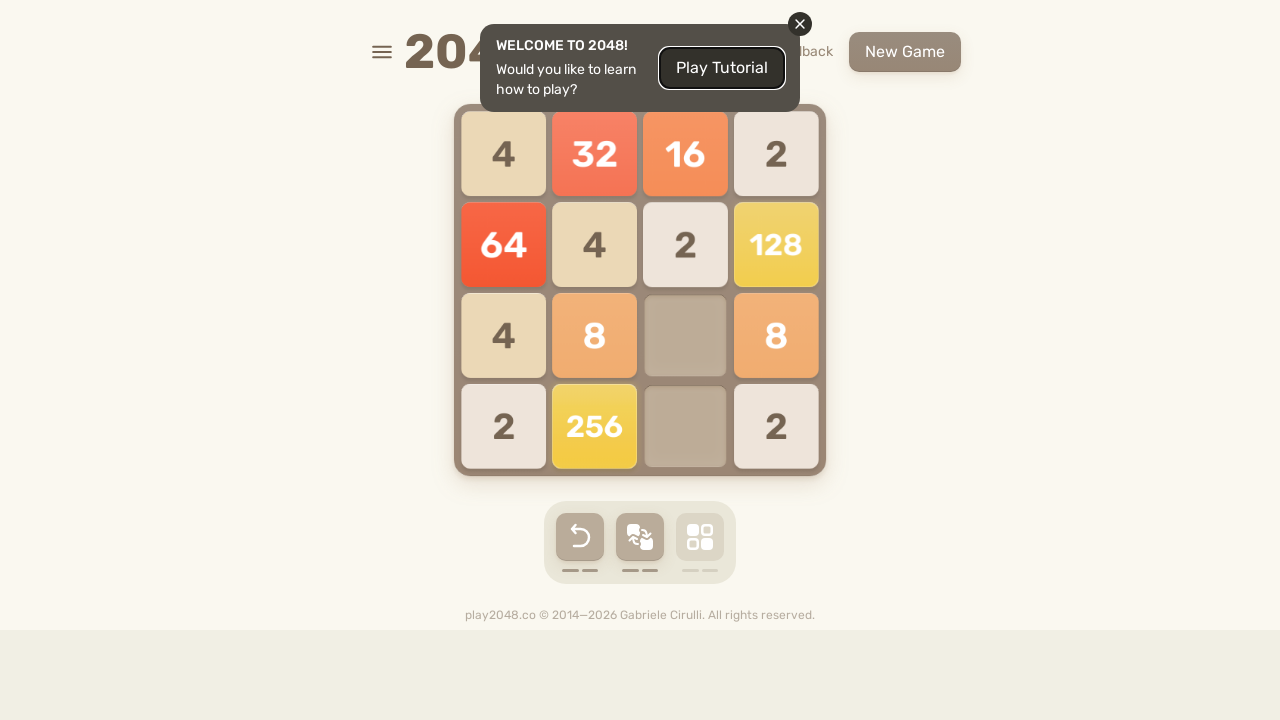

Pressed ArrowDown key (iteration 60/101)
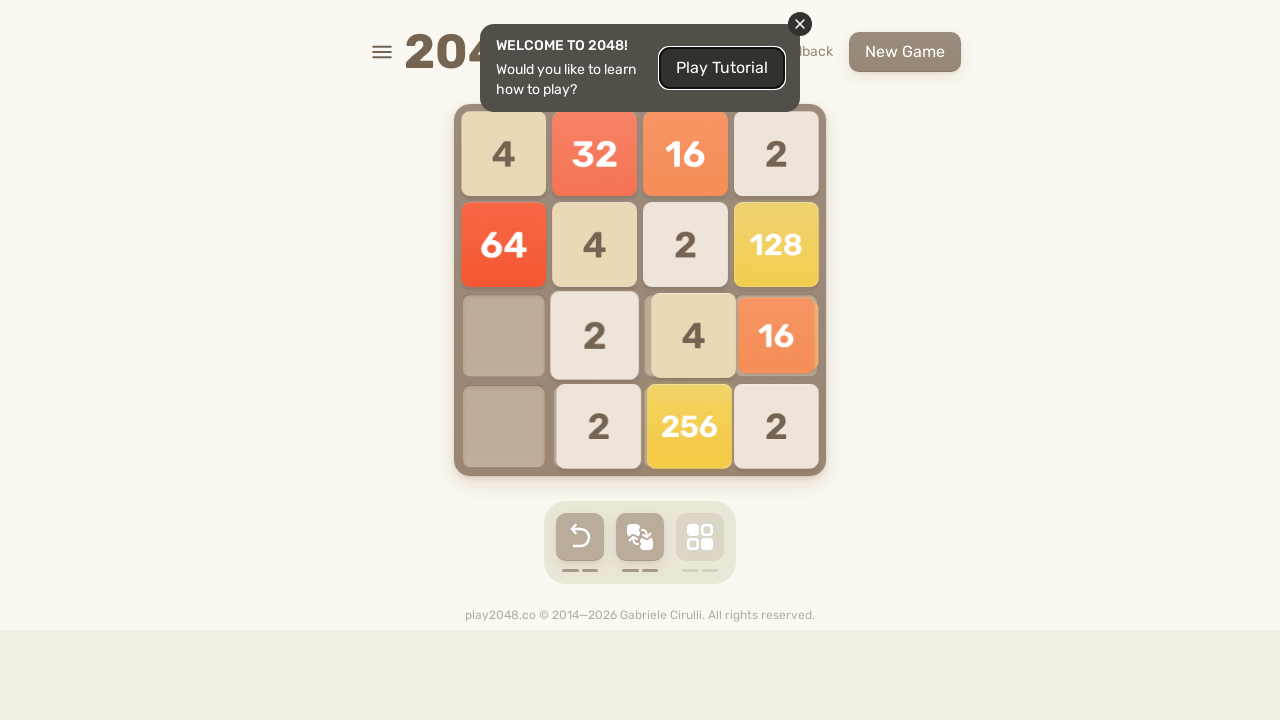

Pressed ArrowLeft key (iteration 60/101)
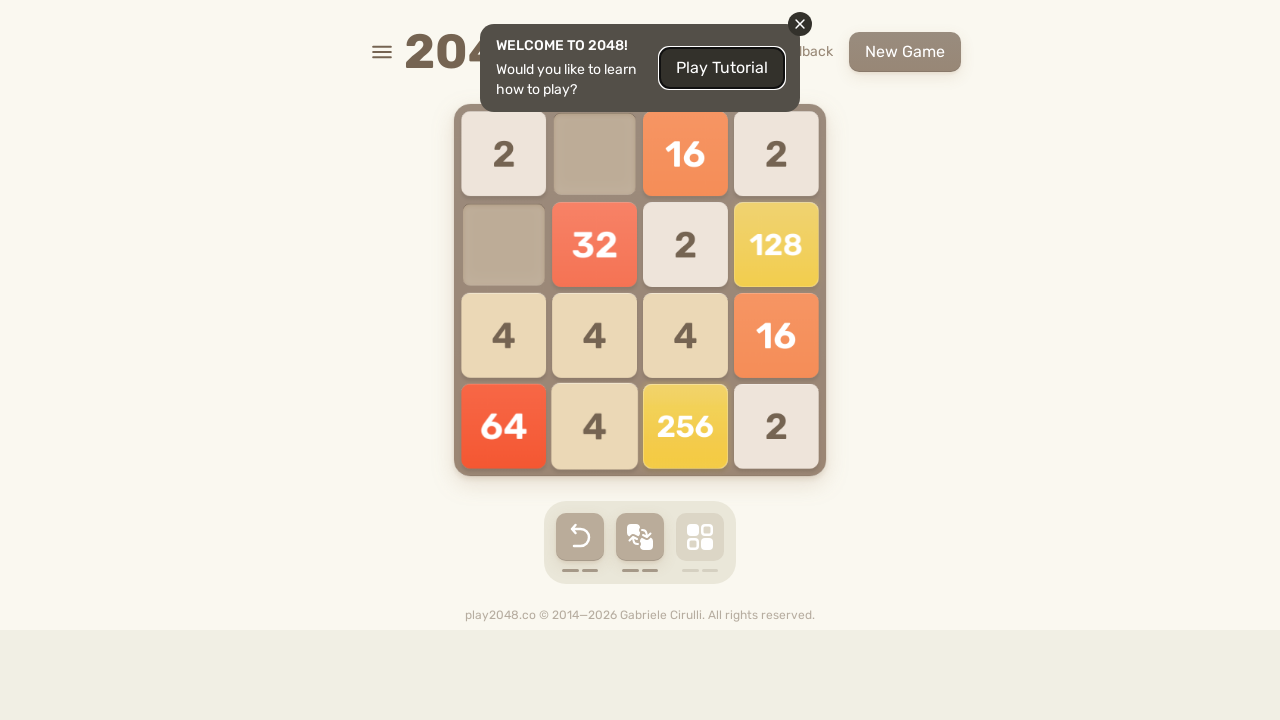

Pressed ArrowUp key (iteration 61/101)
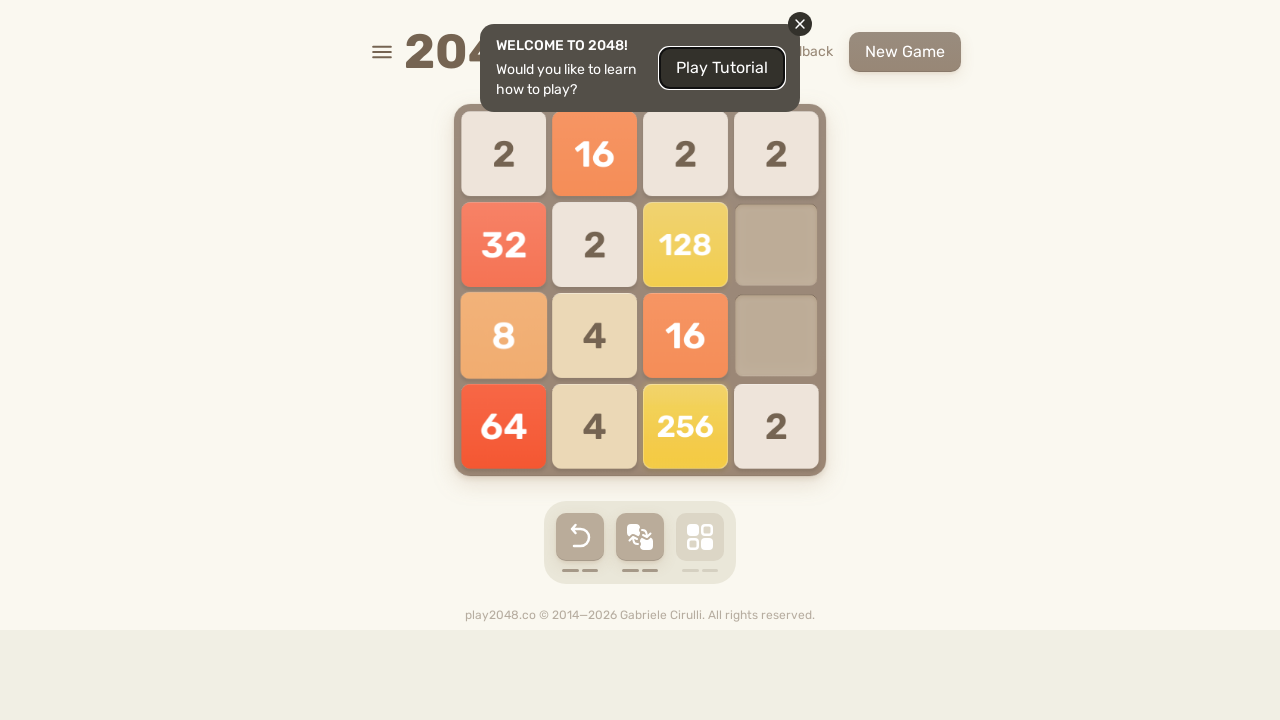

Pressed ArrowRight key (iteration 61/101)
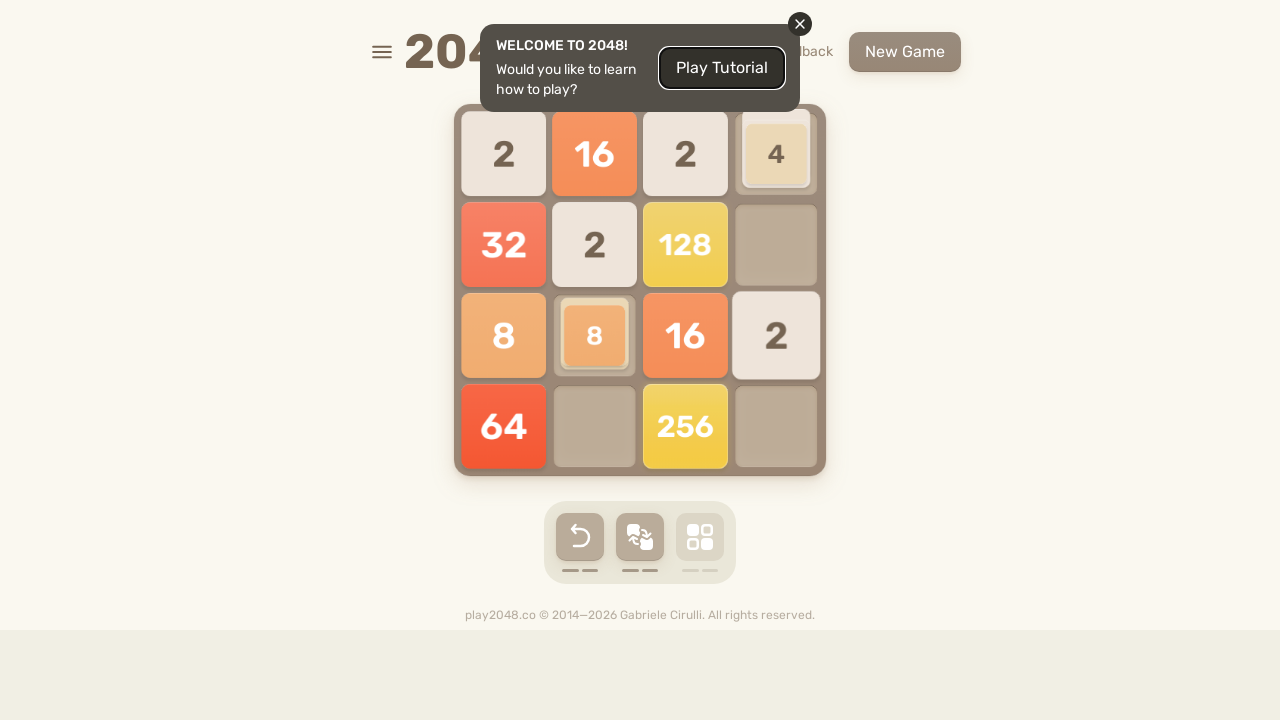

Pressed ArrowDown key (iteration 61/101)
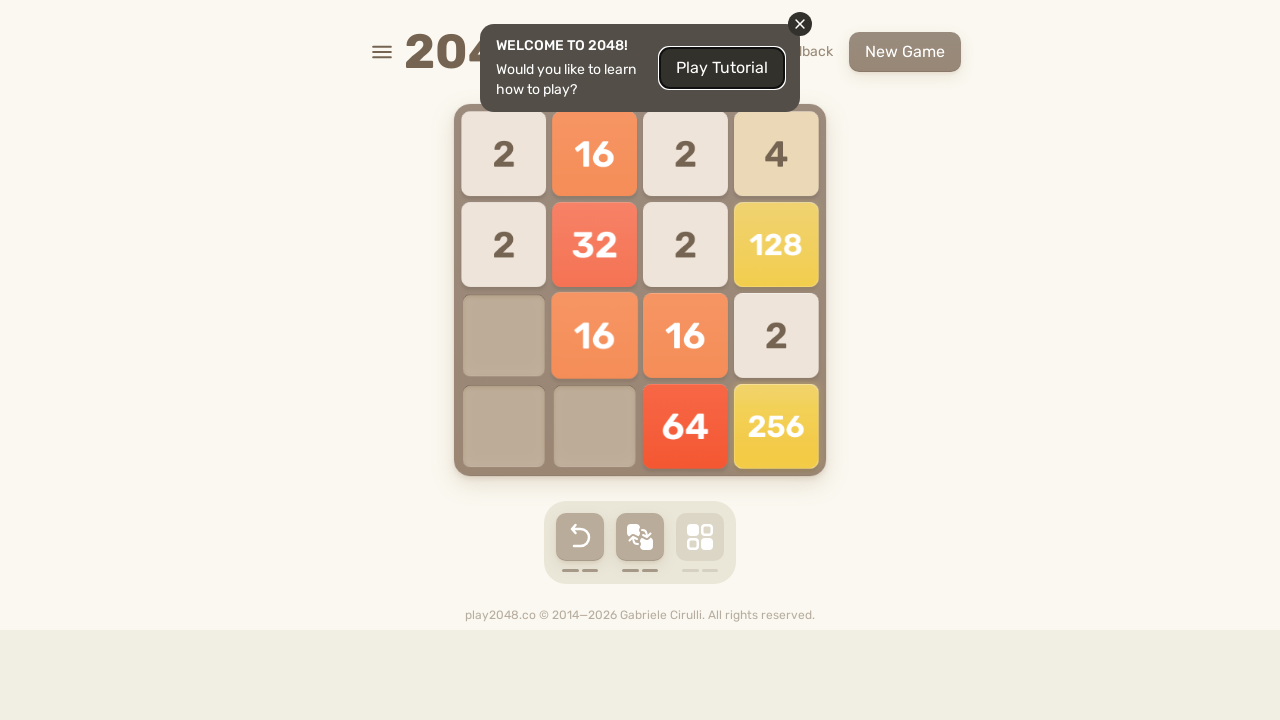

Pressed ArrowLeft key (iteration 61/101)
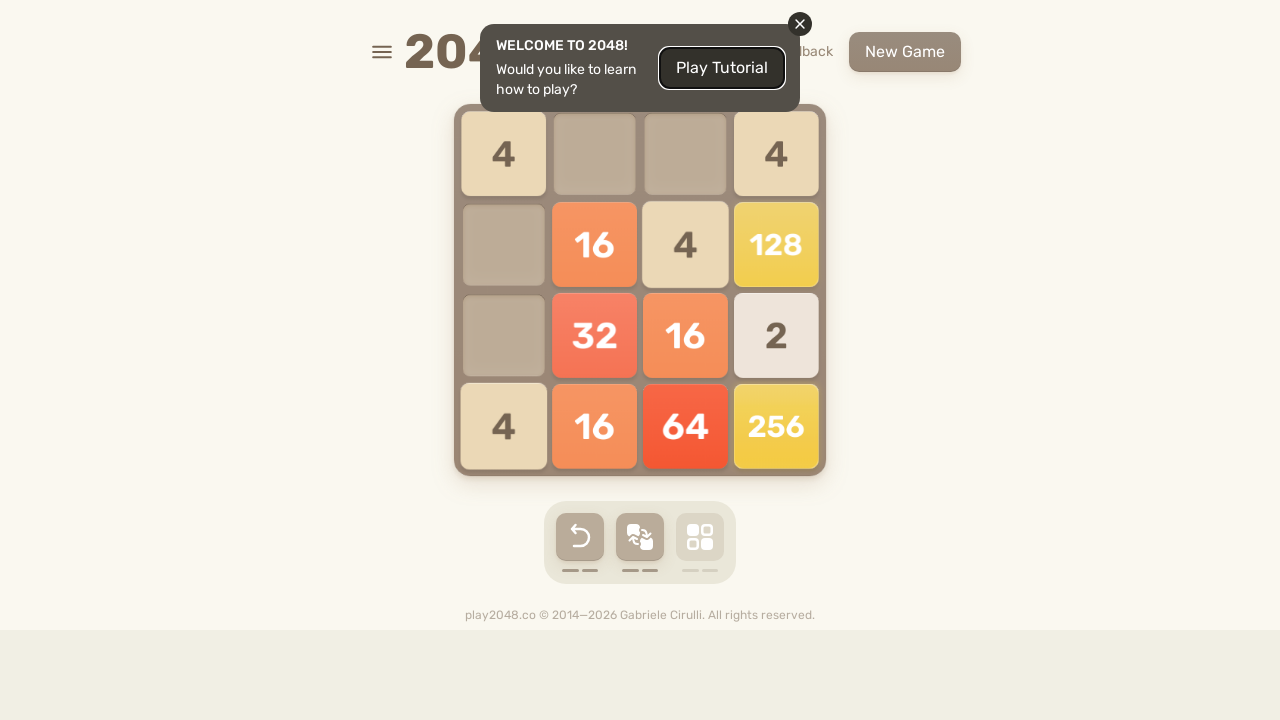

Pressed ArrowUp key (iteration 62/101)
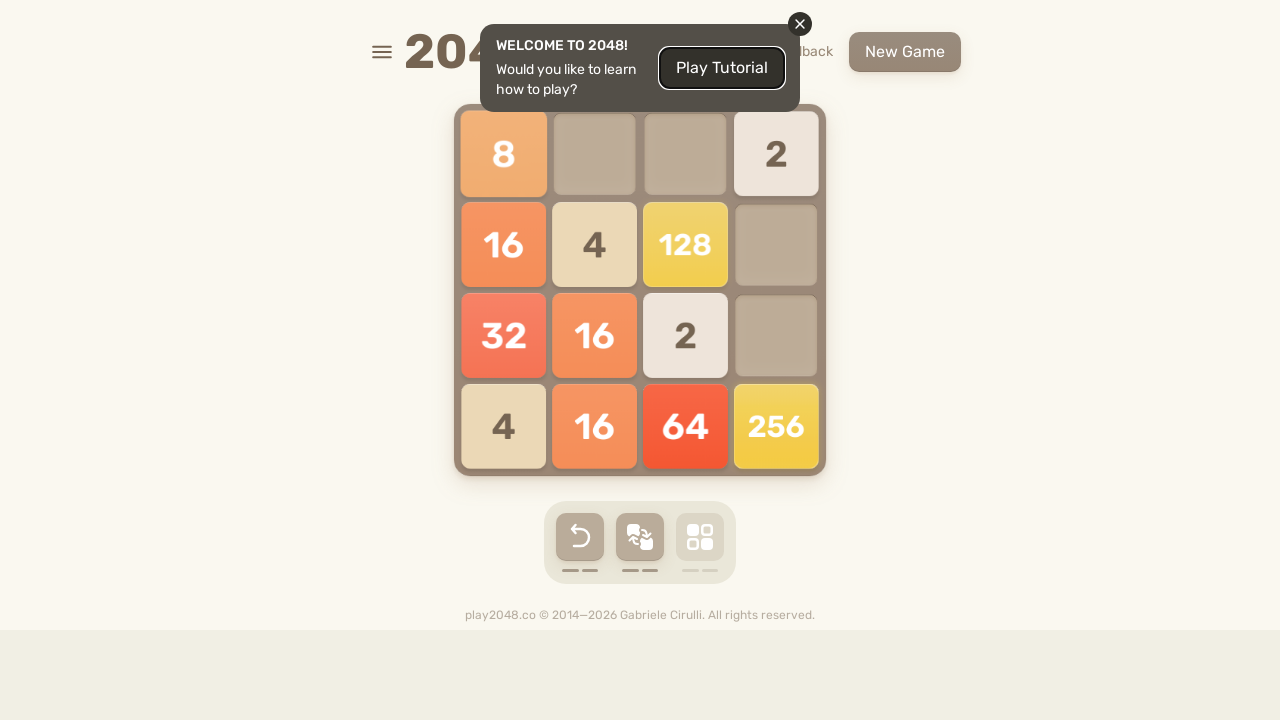

Pressed ArrowRight key (iteration 62/101)
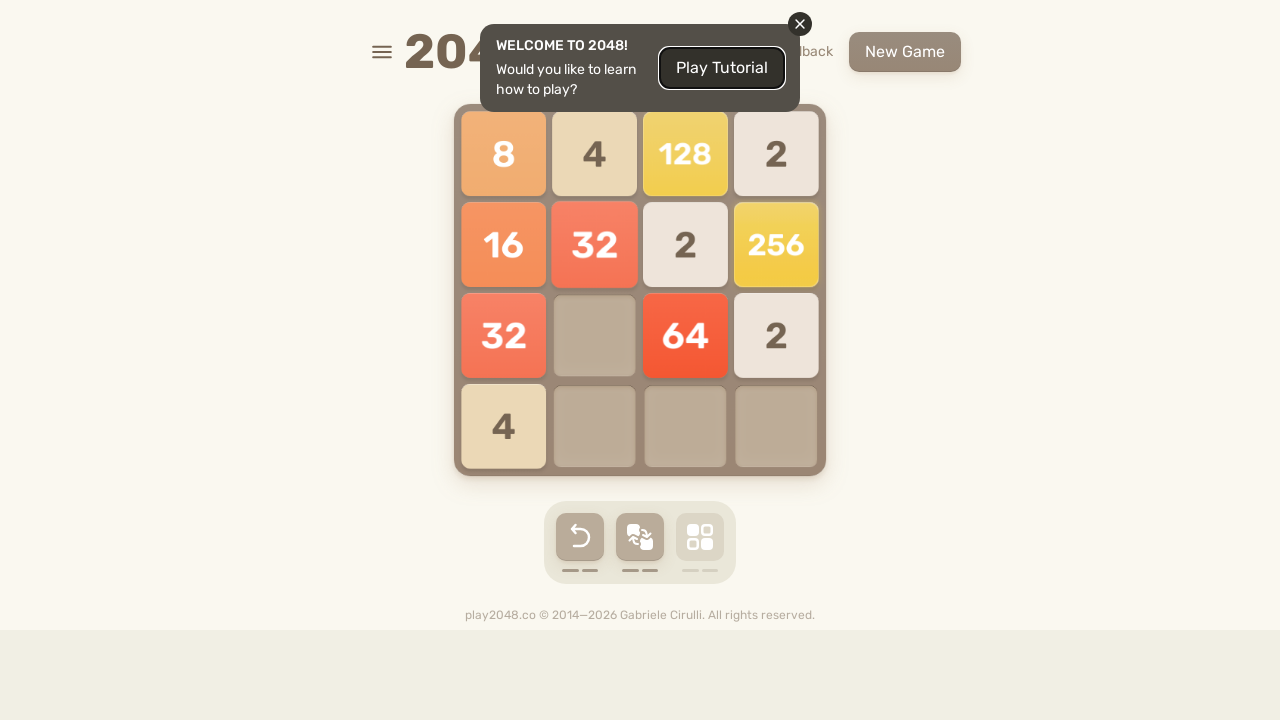

Pressed ArrowDown key (iteration 62/101)
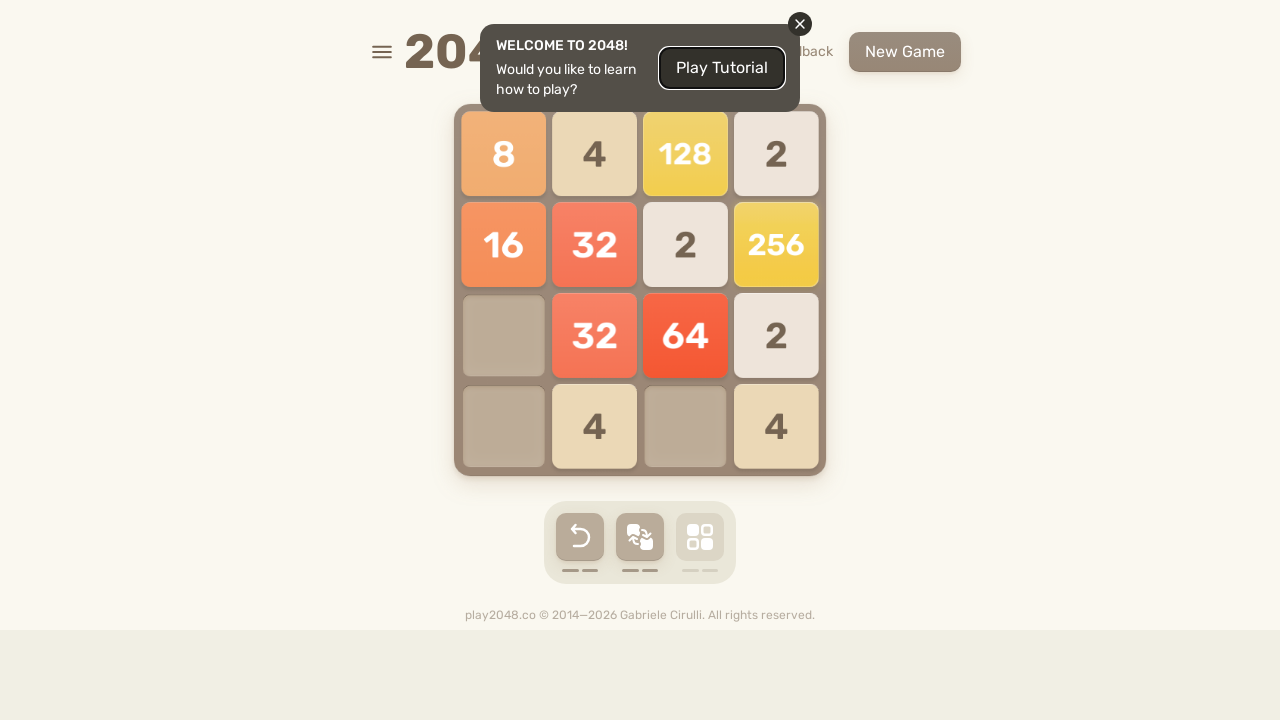

Pressed ArrowLeft key (iteration 62/101)
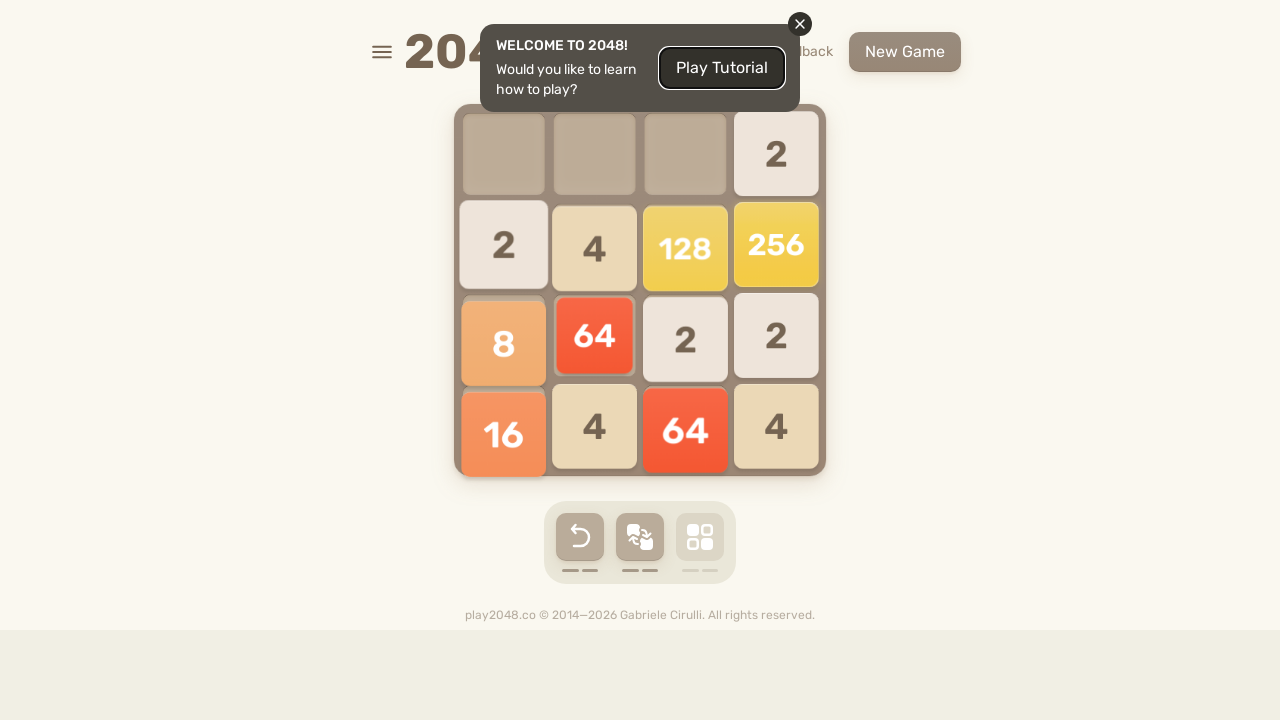

Pressed ArrowUp key (iteration 63/101)
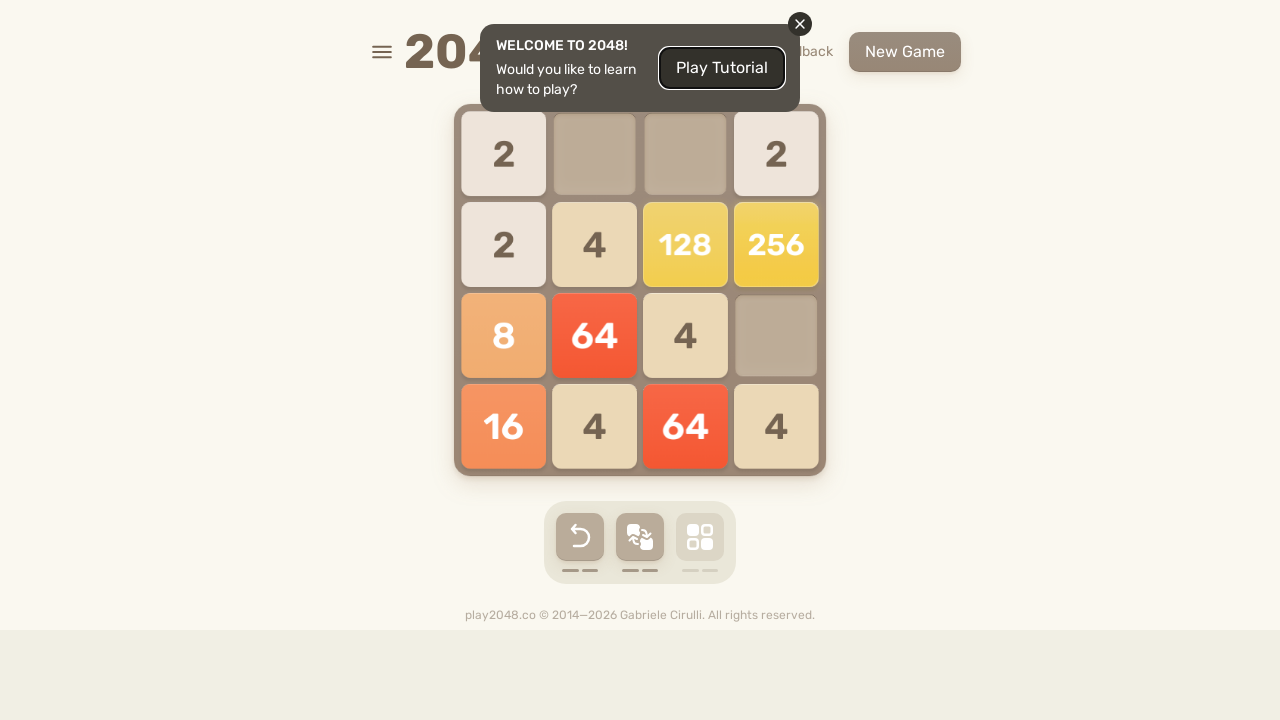

Pressed ArrowRight key (iteration 63/101)
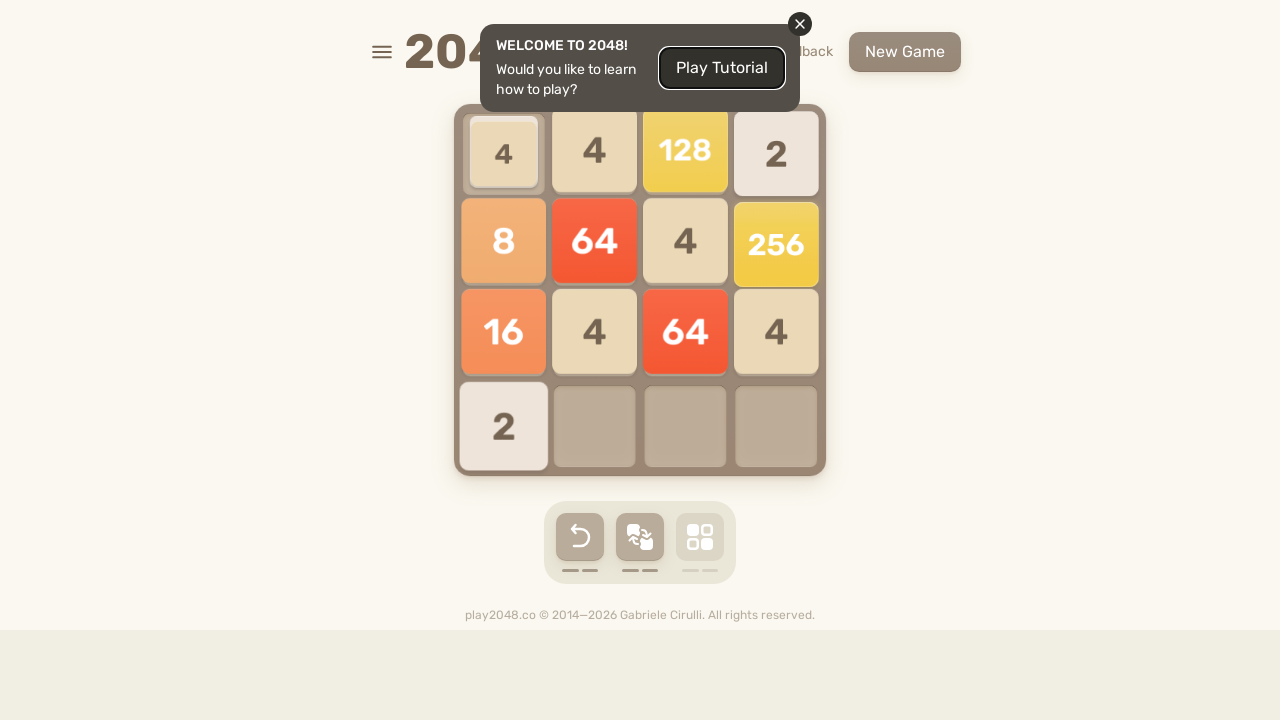

Pressed ArrowDown key (iteration 63/101)
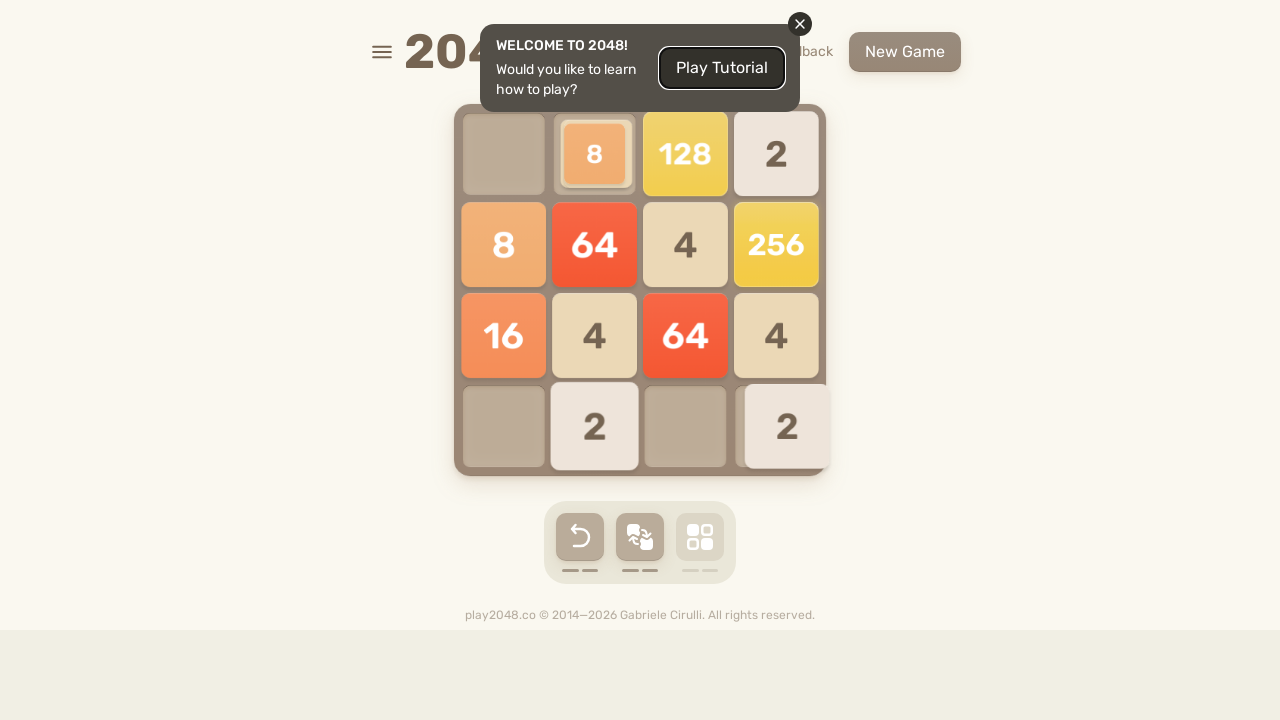

Pressed ArrowLeft key (iteration 63/101)
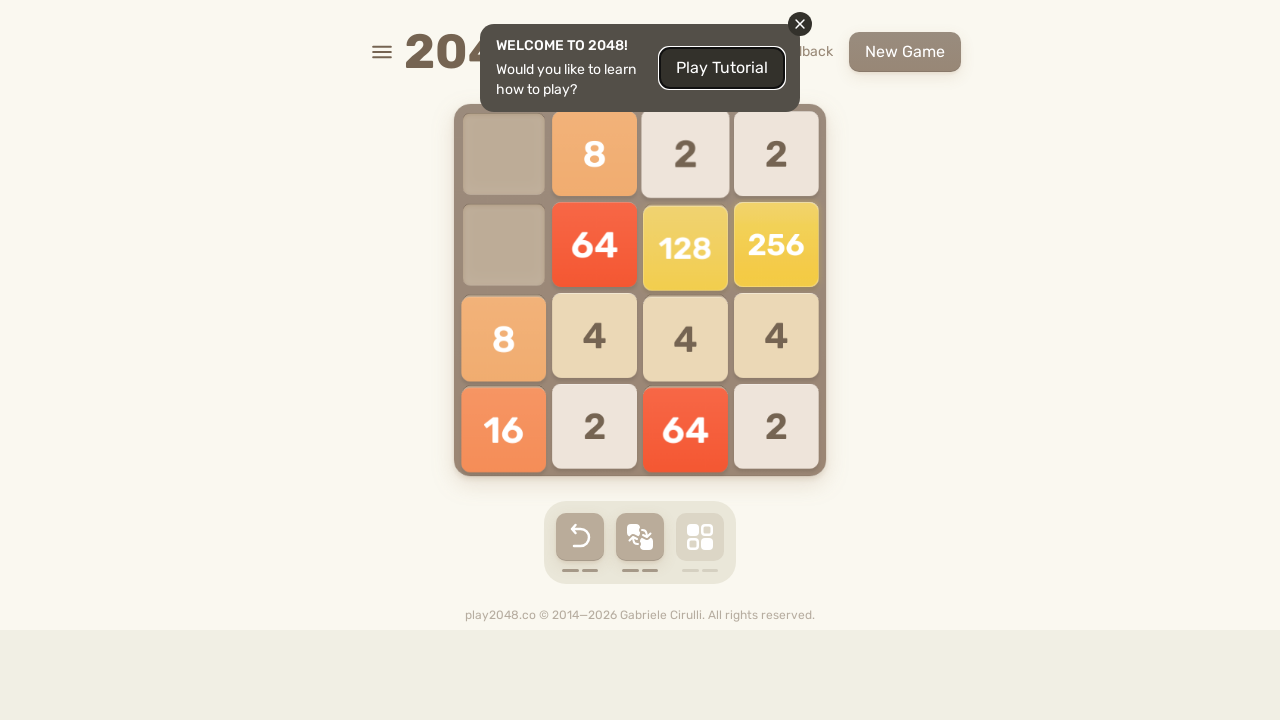

Pressed ArrowUp key (iteration 64/101)
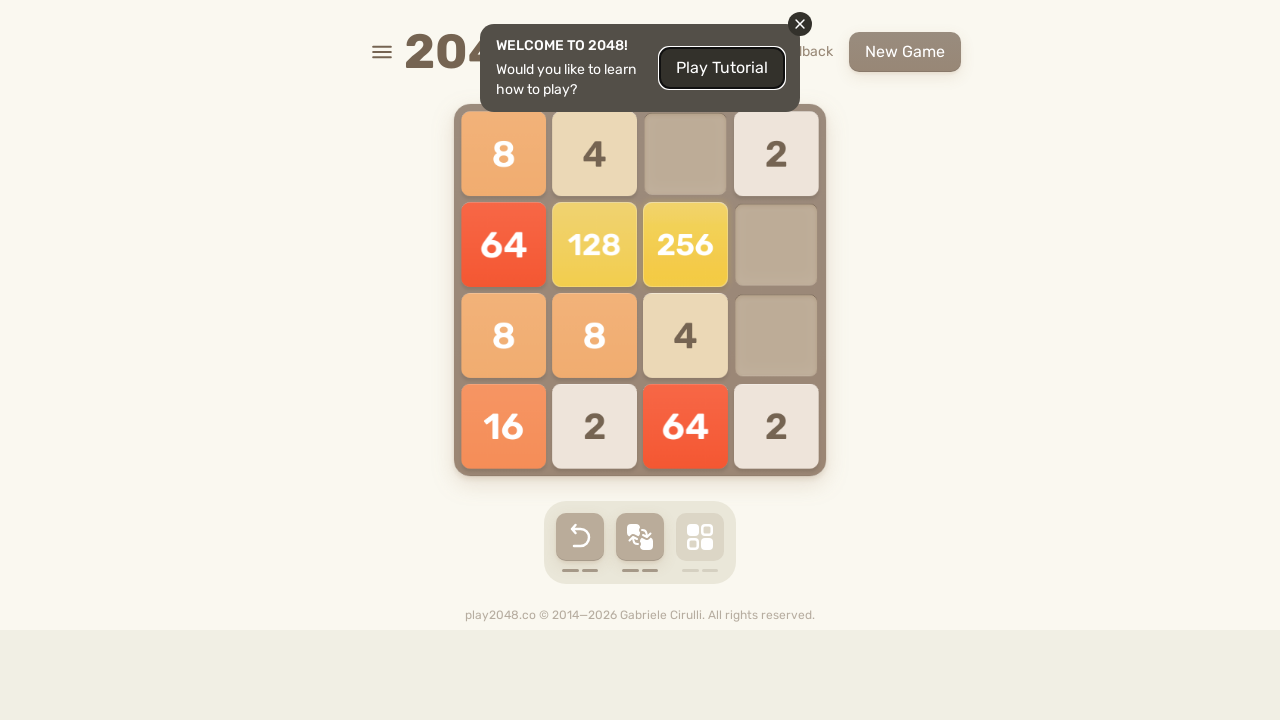

Pressed ArrowRight key (iteration 64/101)
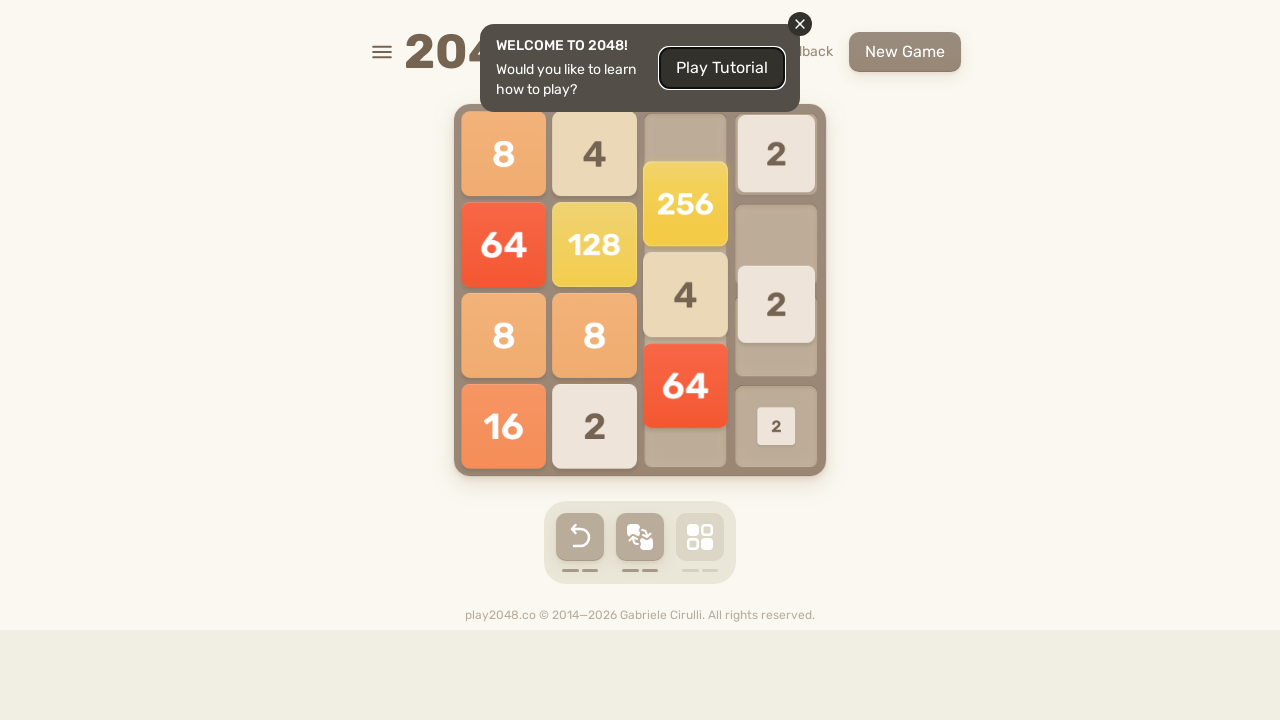

Pressed ArrowDown key (iteration 64/101)
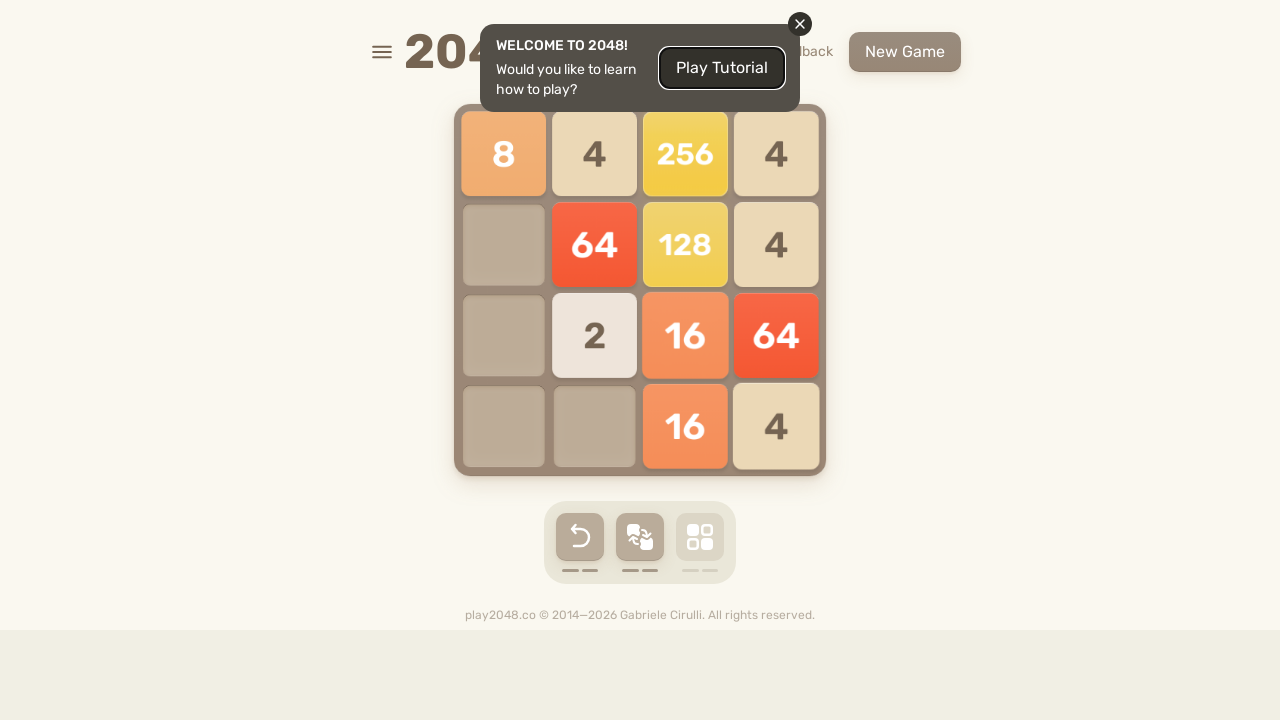

Pressed ArrowLeft key (iteration 64/101)
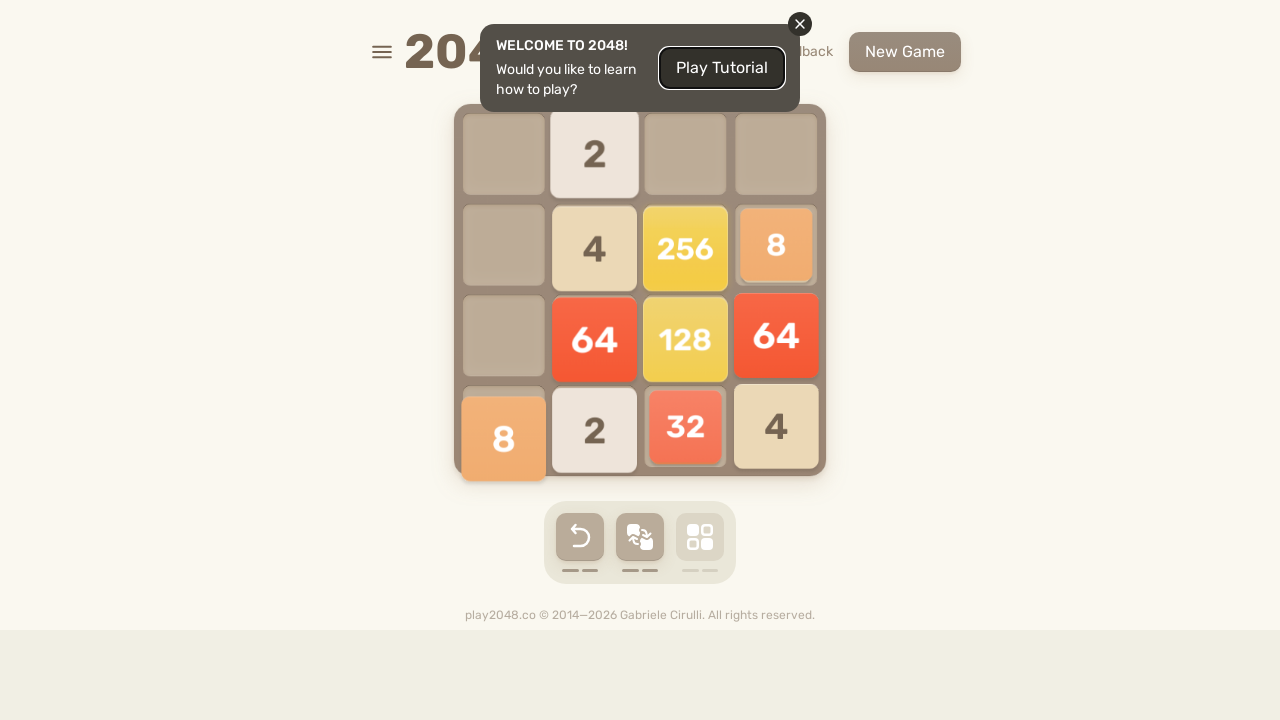

Pressed ArrowUp key (iteration 65/101)
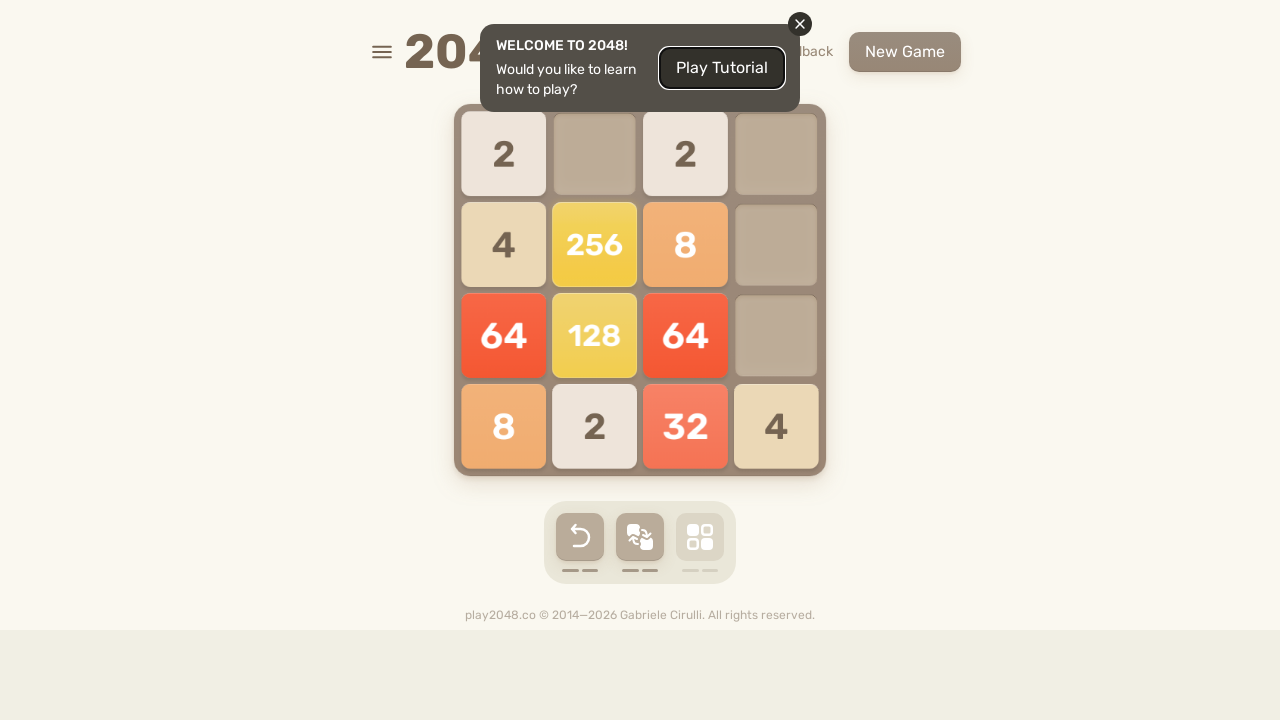

Pressed ArrowRight key (iteration 65/101)
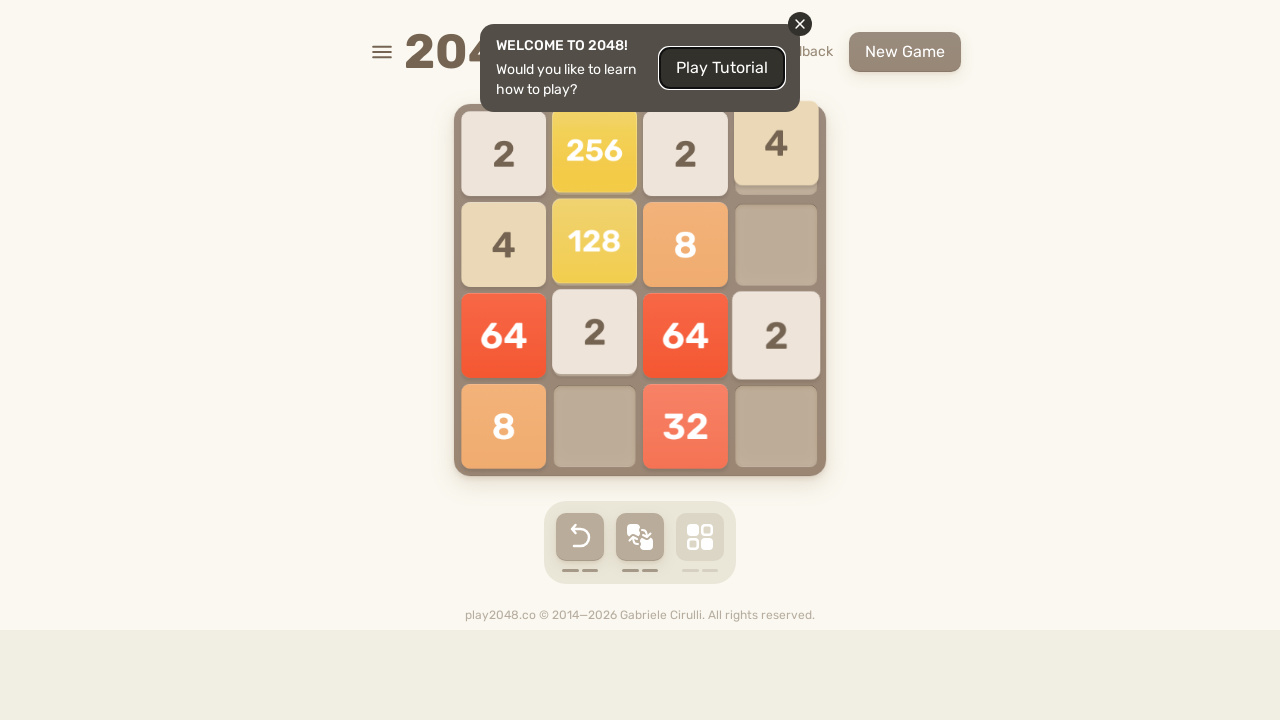

Pressed ArrowDown key (iteration 65/101)
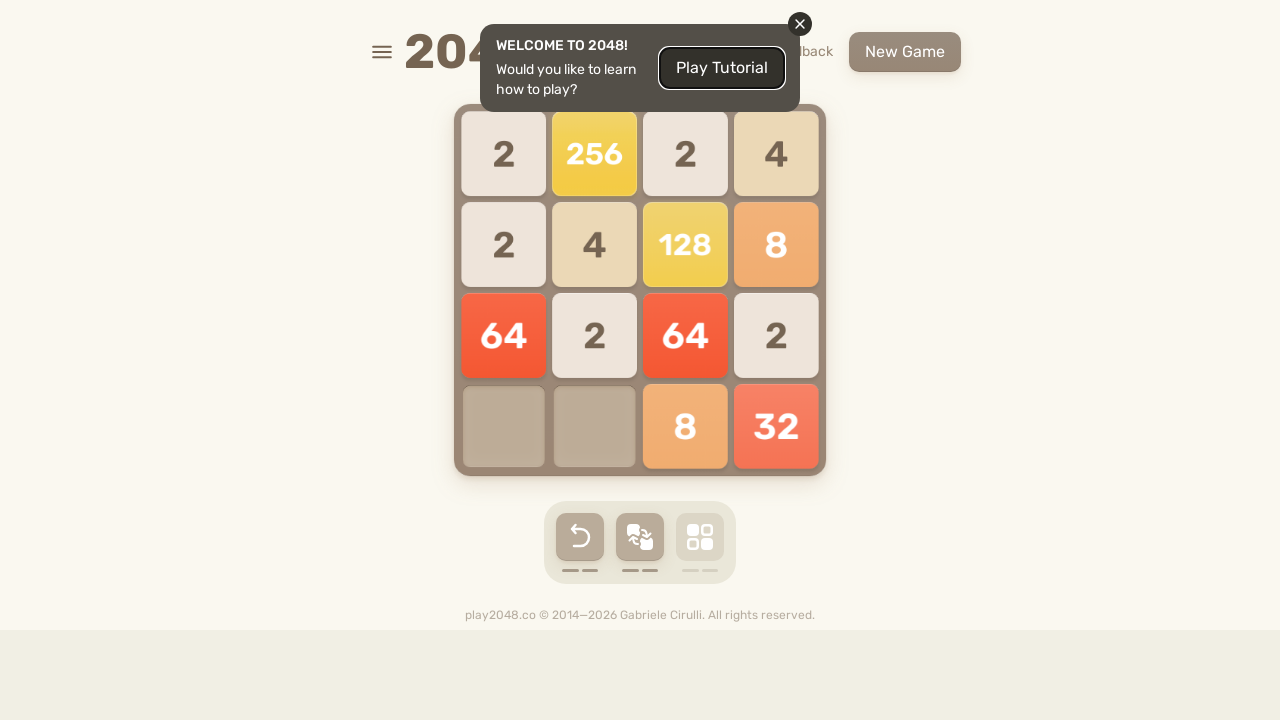

Pressed ArrowLeft key (iteration 65/101)
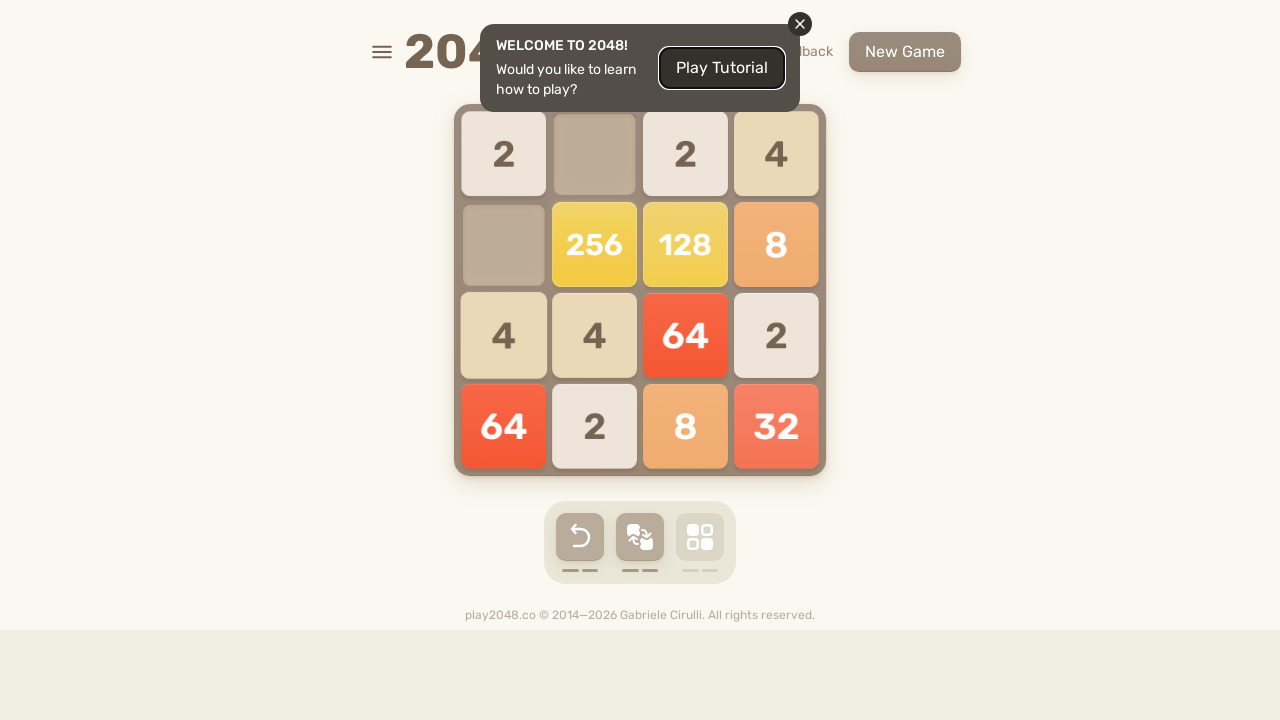

Pressed ArrowUp key (iteration 66/101)
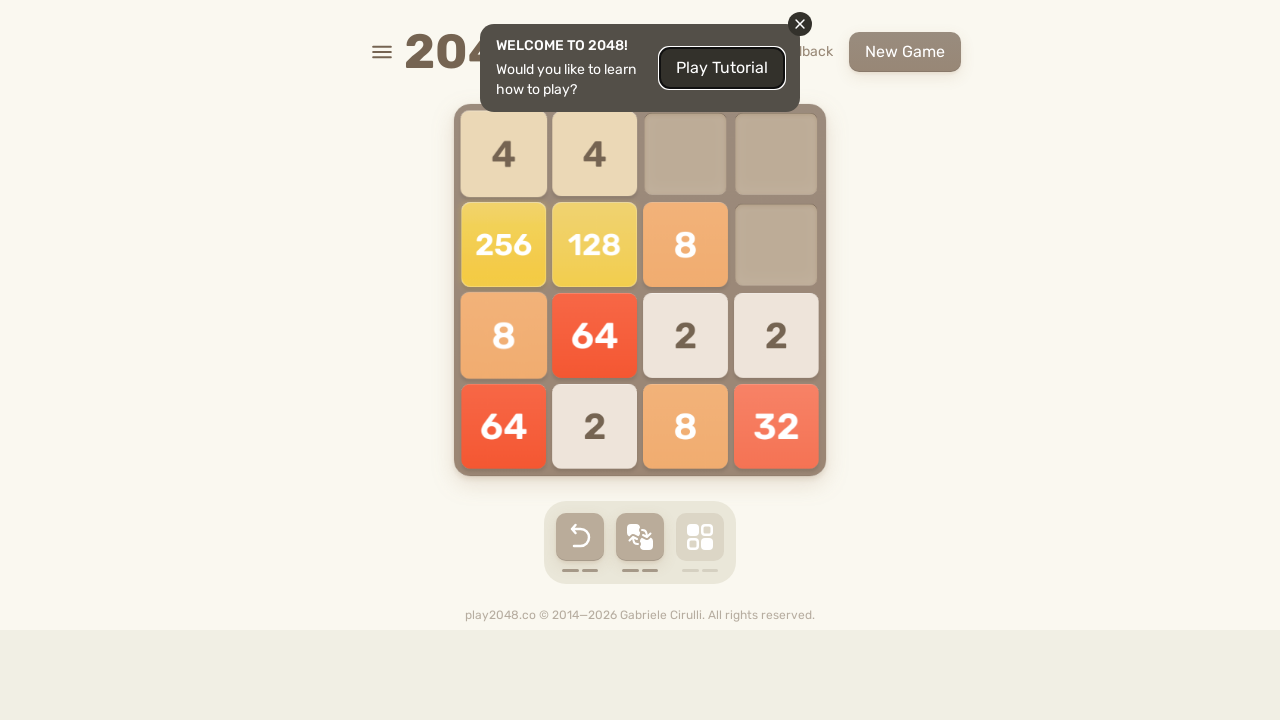

Pressed ArrowRight key (iteration 66/101)
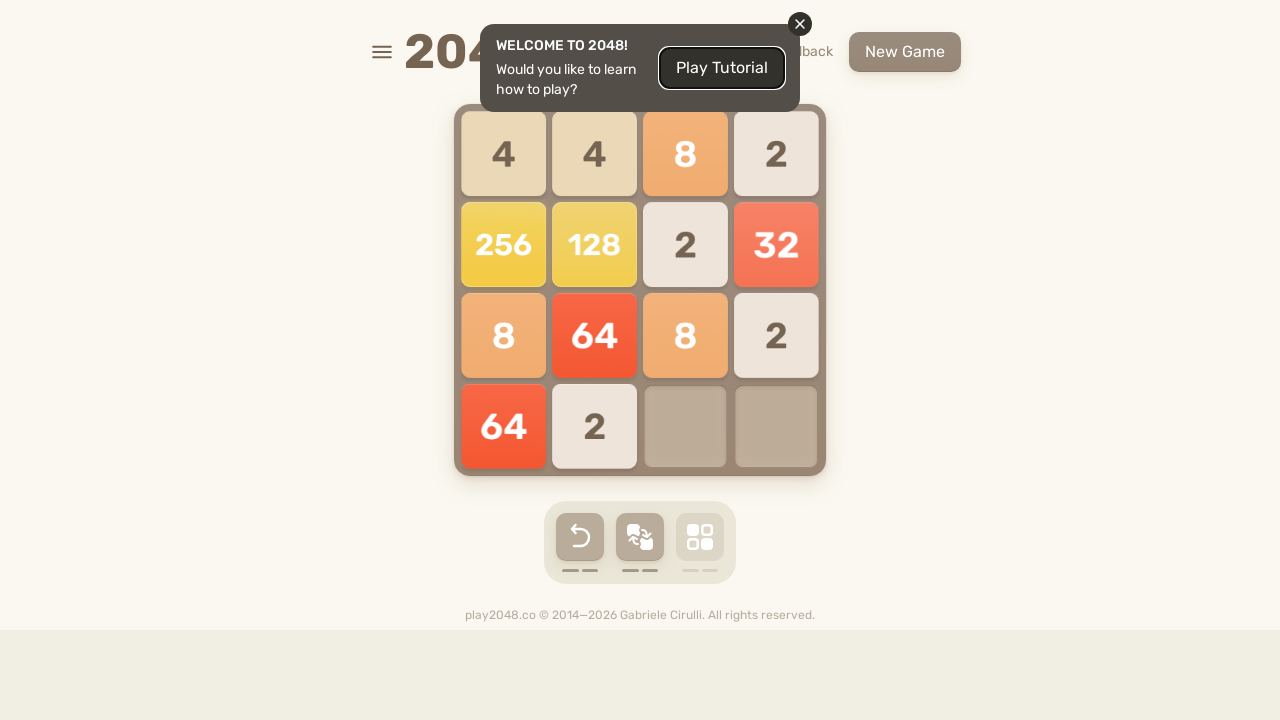

Pressed ArrowDown key (iteration 66/101)
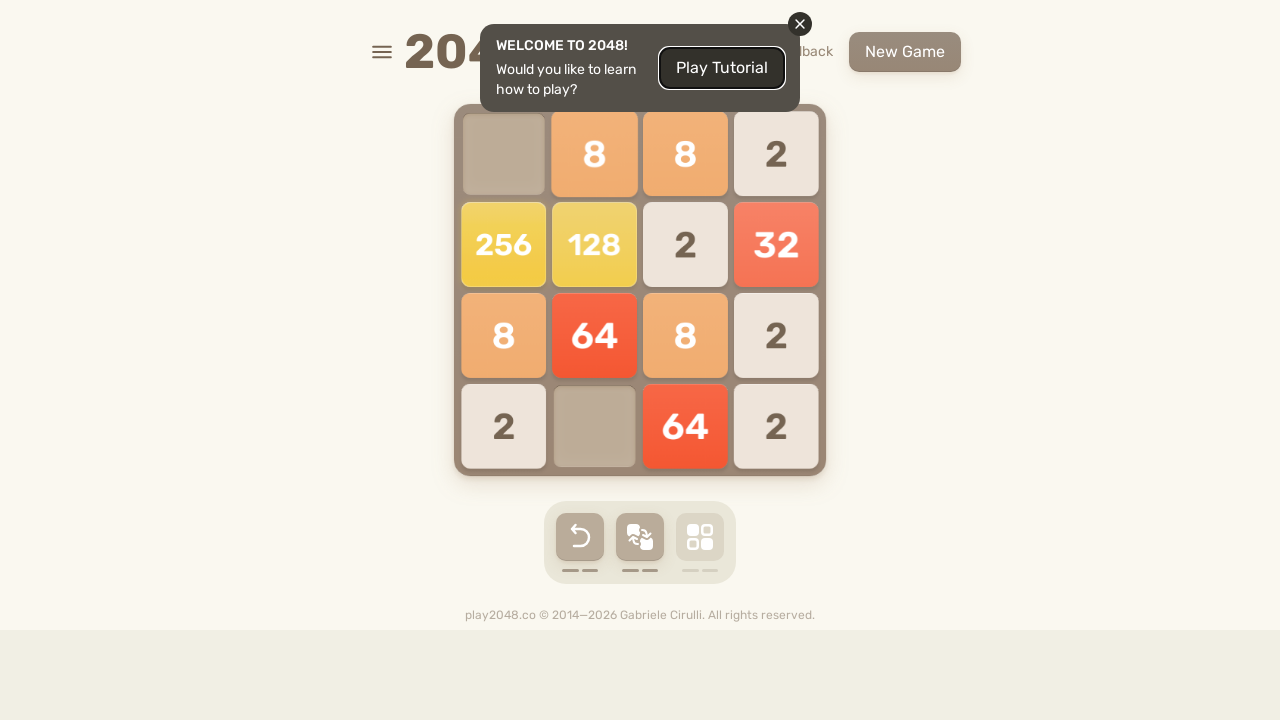

Pressed ArrowLeft key (iteration 66/101)
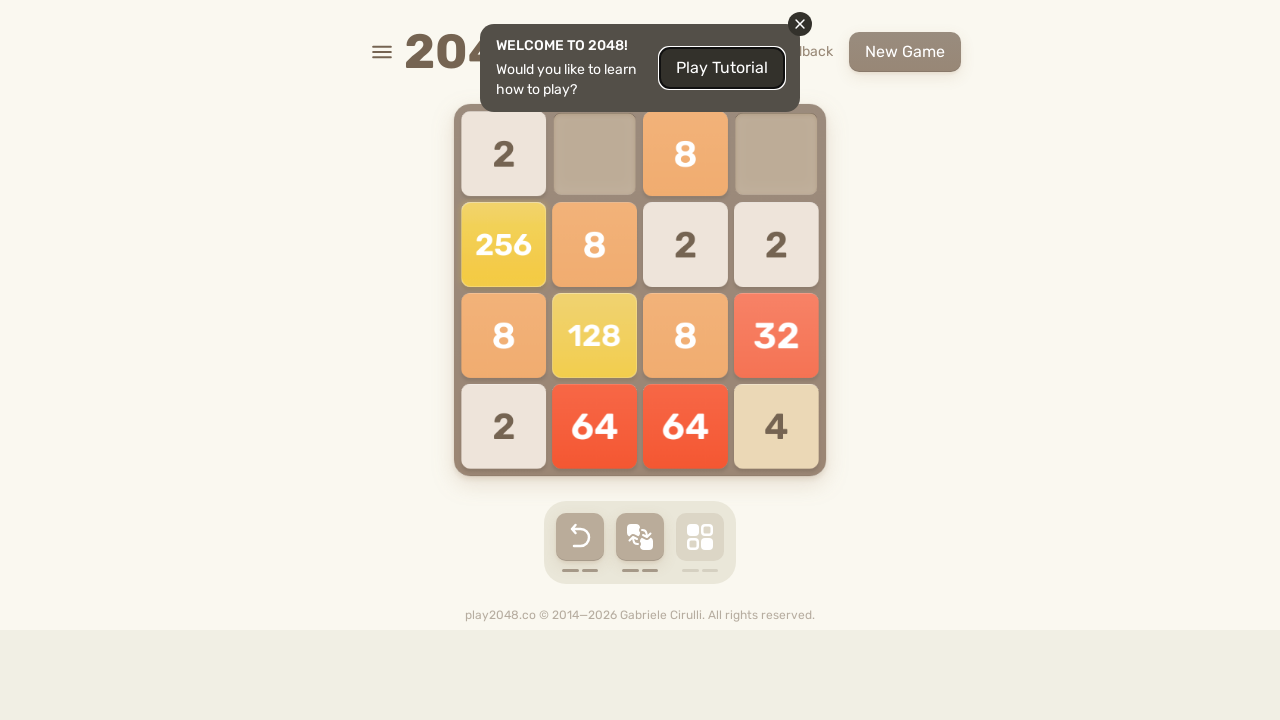

Pressed ArrowUp key (iteration 67/101)
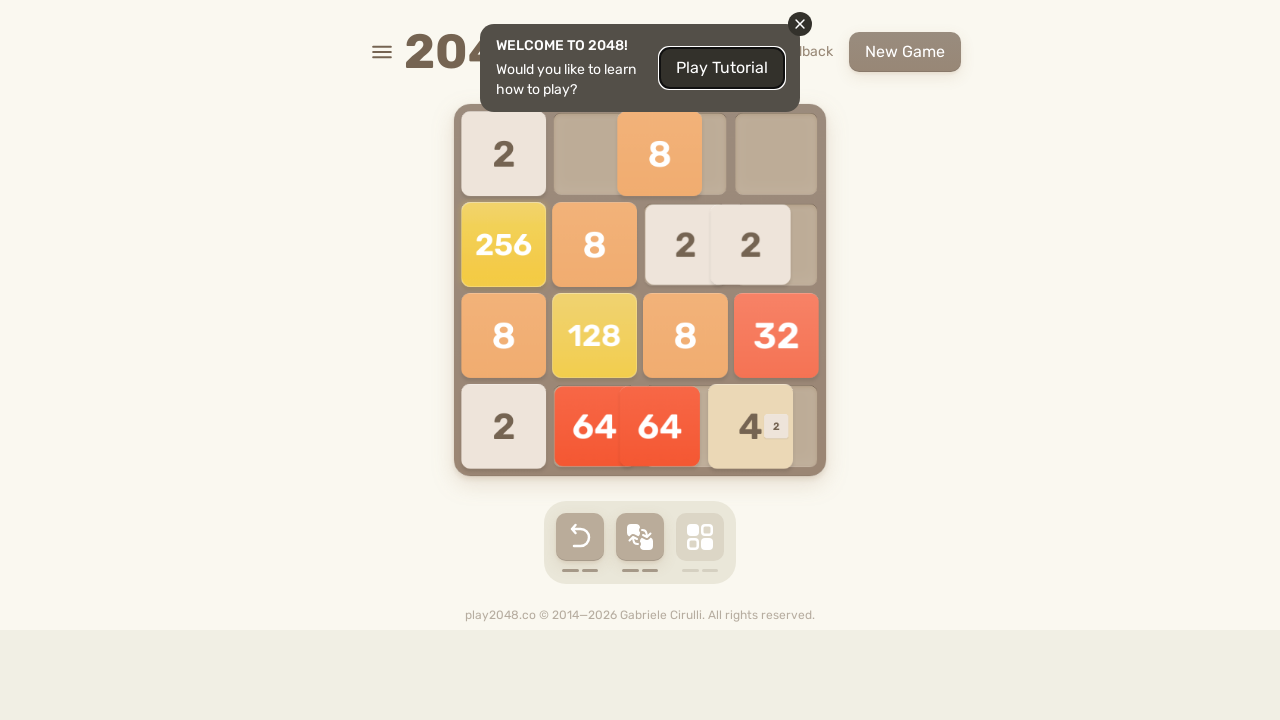

Pressed ArrowRight key (iteration 67/101)
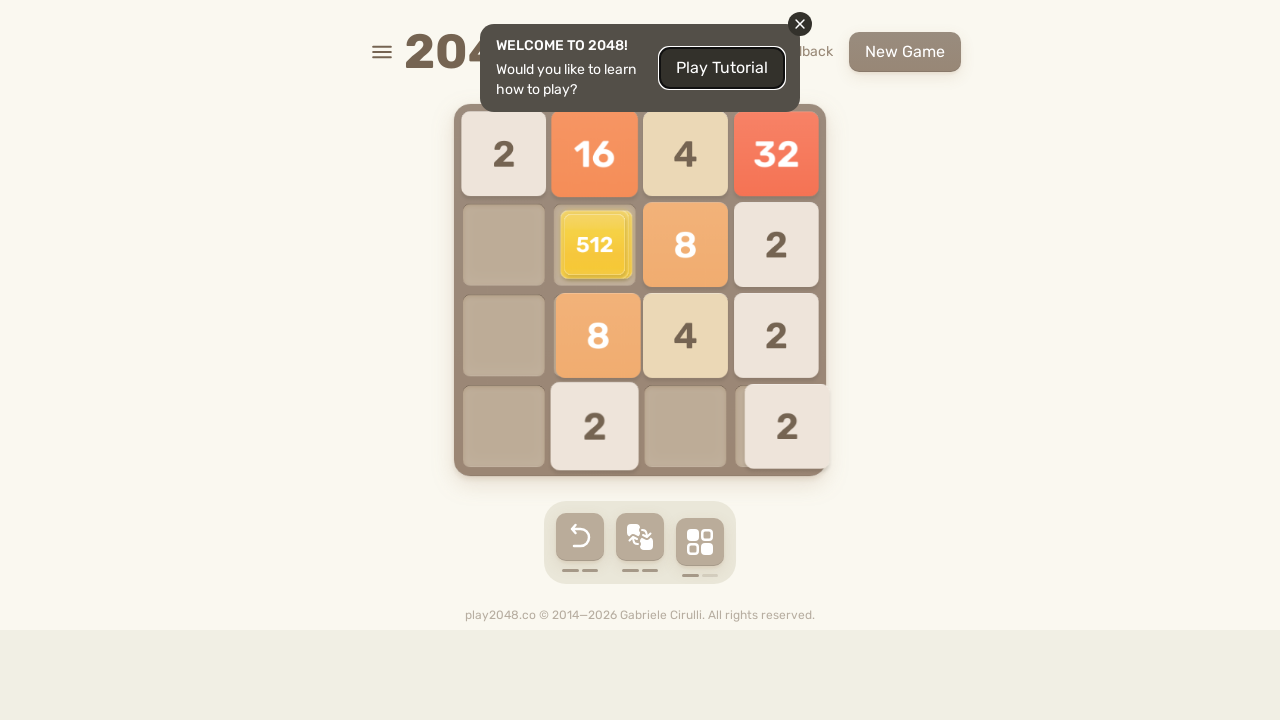

Pressed ArrowDown key (iteration 67/101)
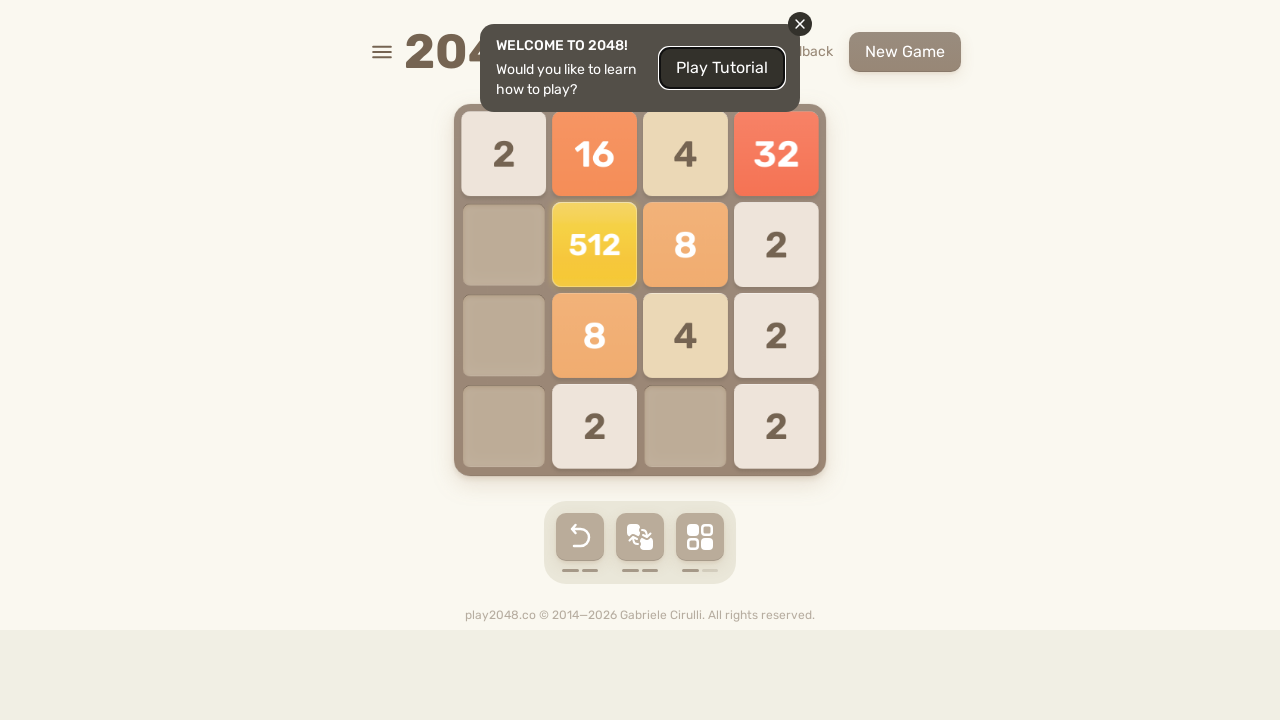

Pressed ArrowLeft key (iteration 67/101)
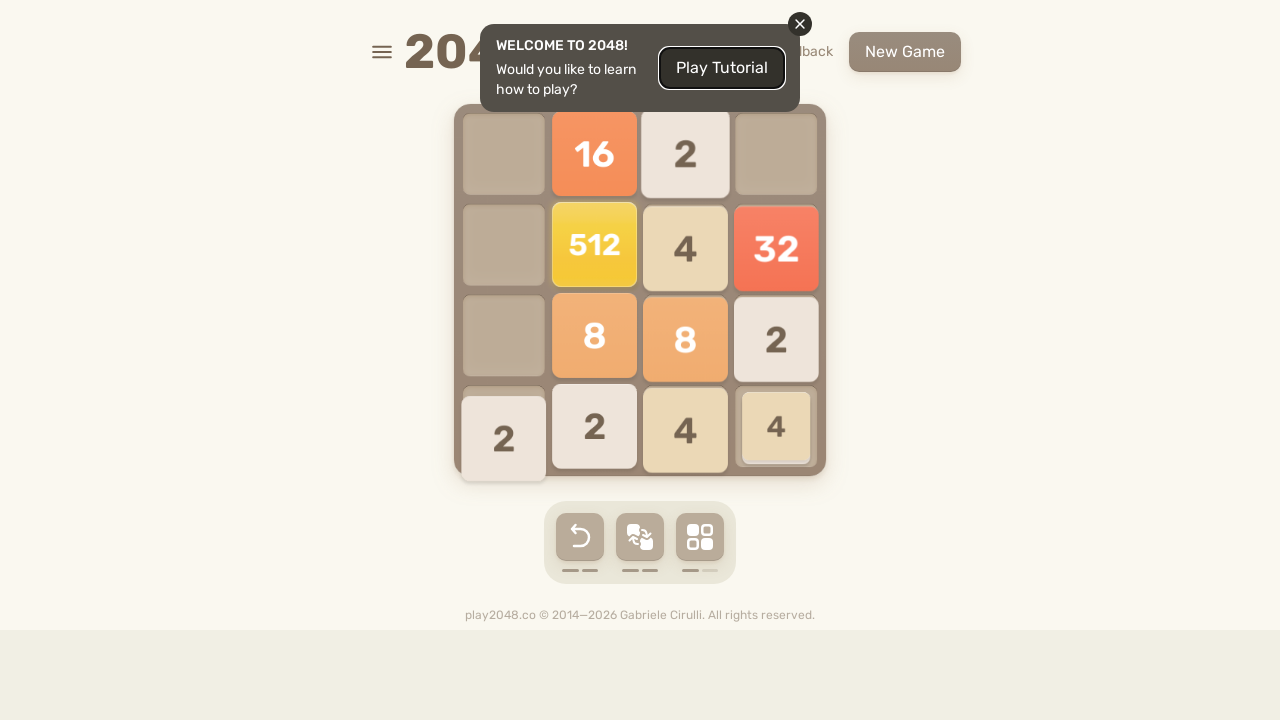

Pressed ArrowUp key (iteration 68/101)
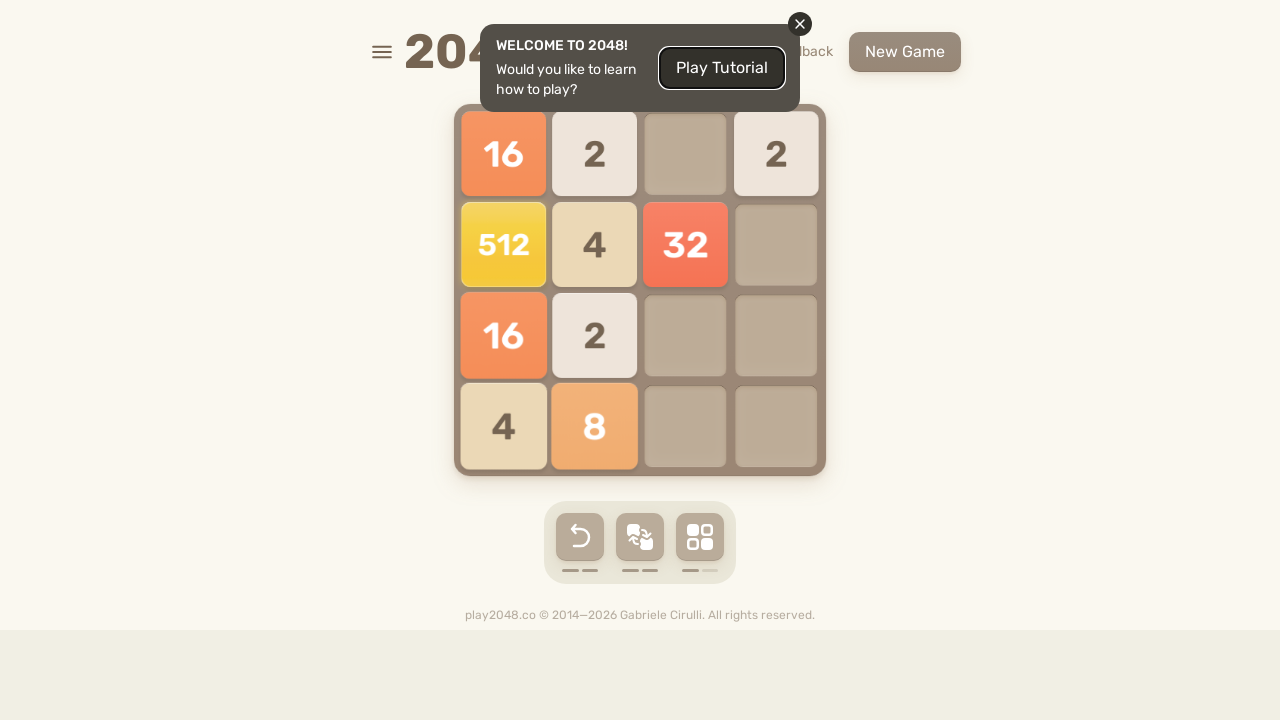

Pressed ArrowRight key (iteration 68/101)
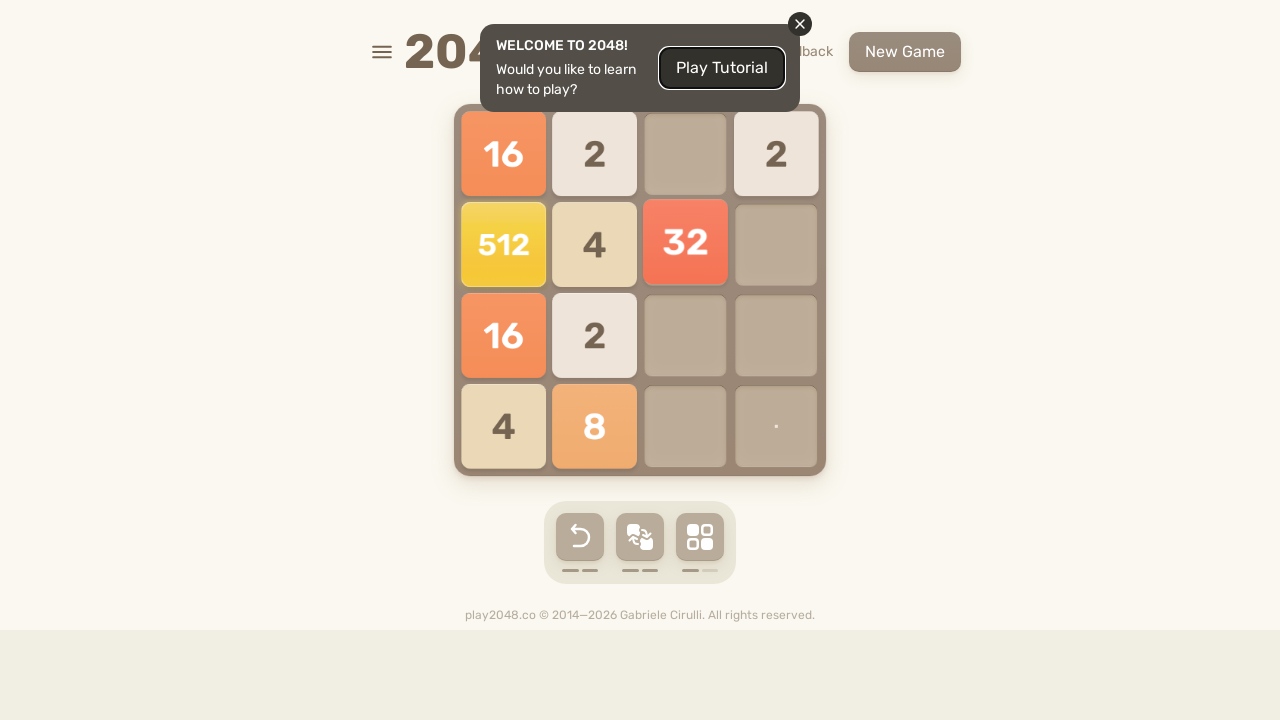

Pressed ArrowDown key (iteration 68/101)
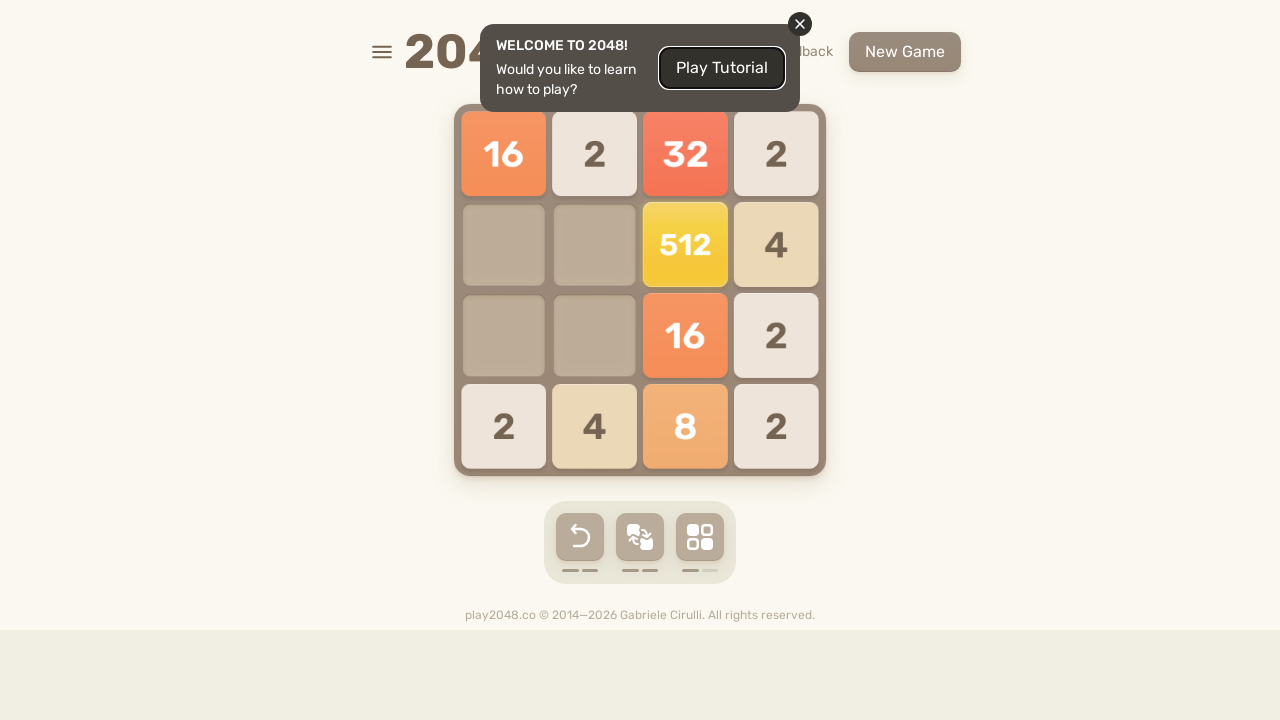

Pressed ArrowLeft key (iteration 68/101)
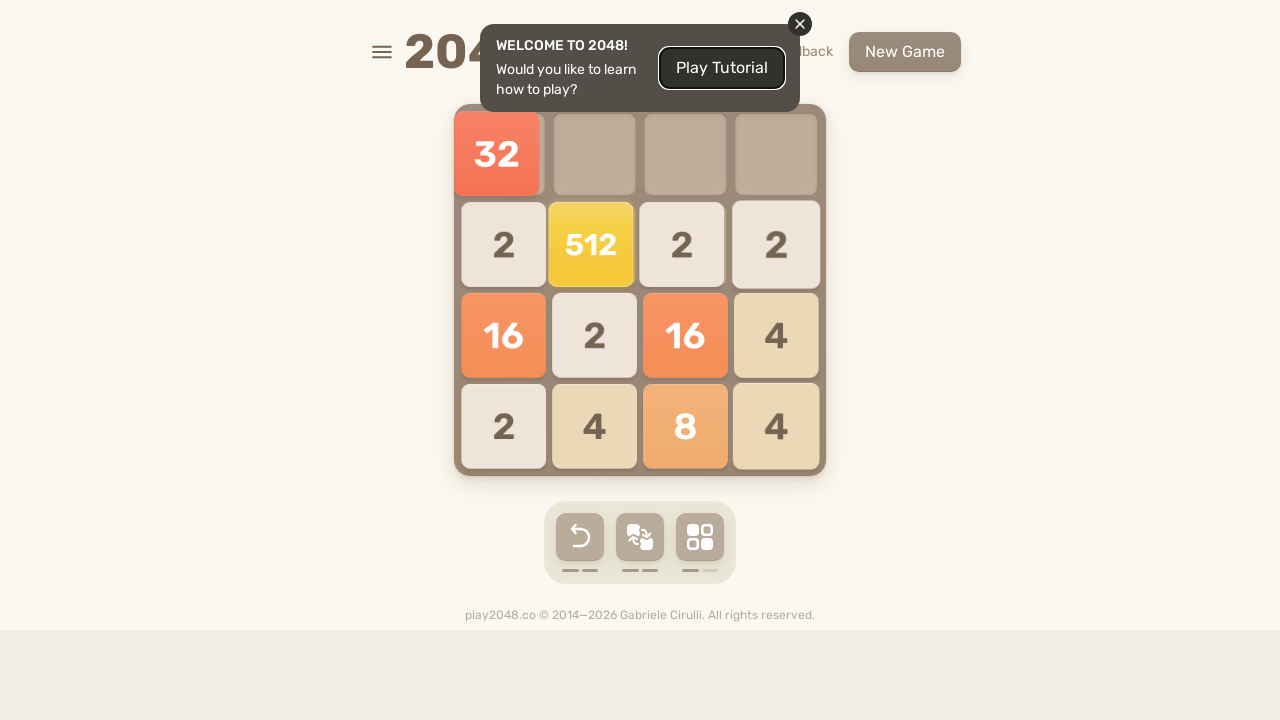

Pressed ArrowUp key (iteration 69/101)
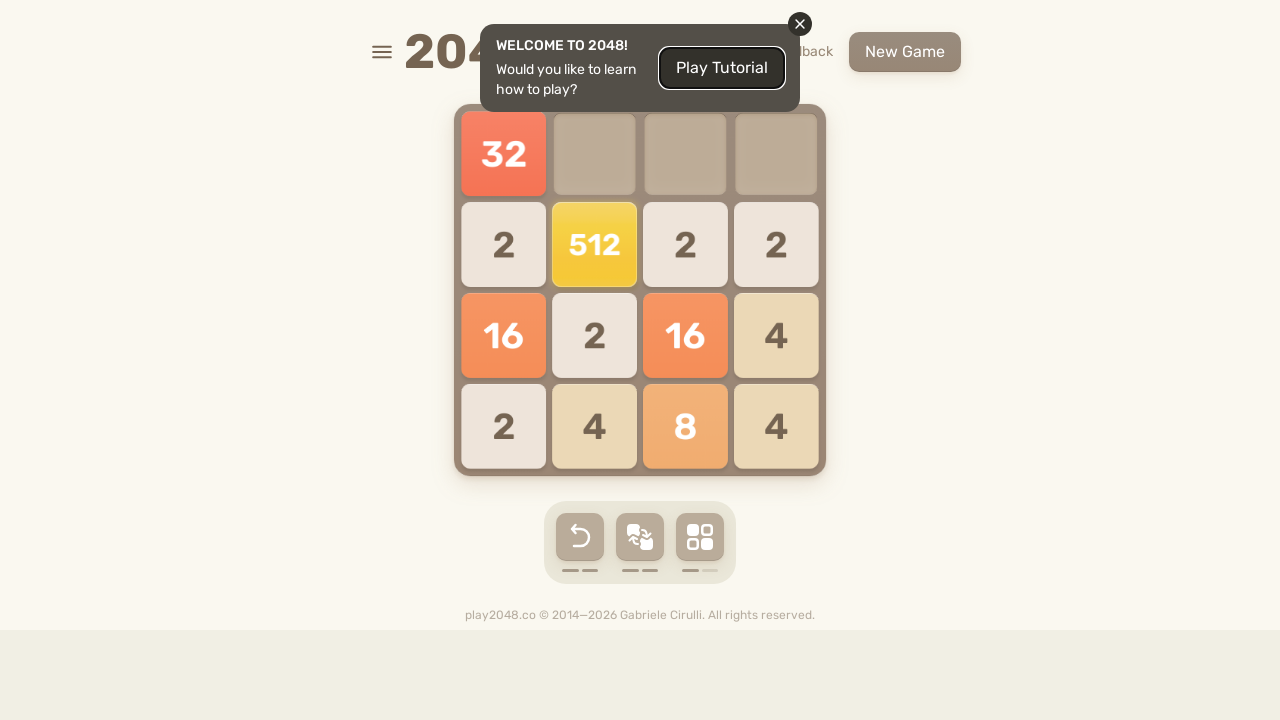

Pressed ArrowRight key (iteration 69/101)
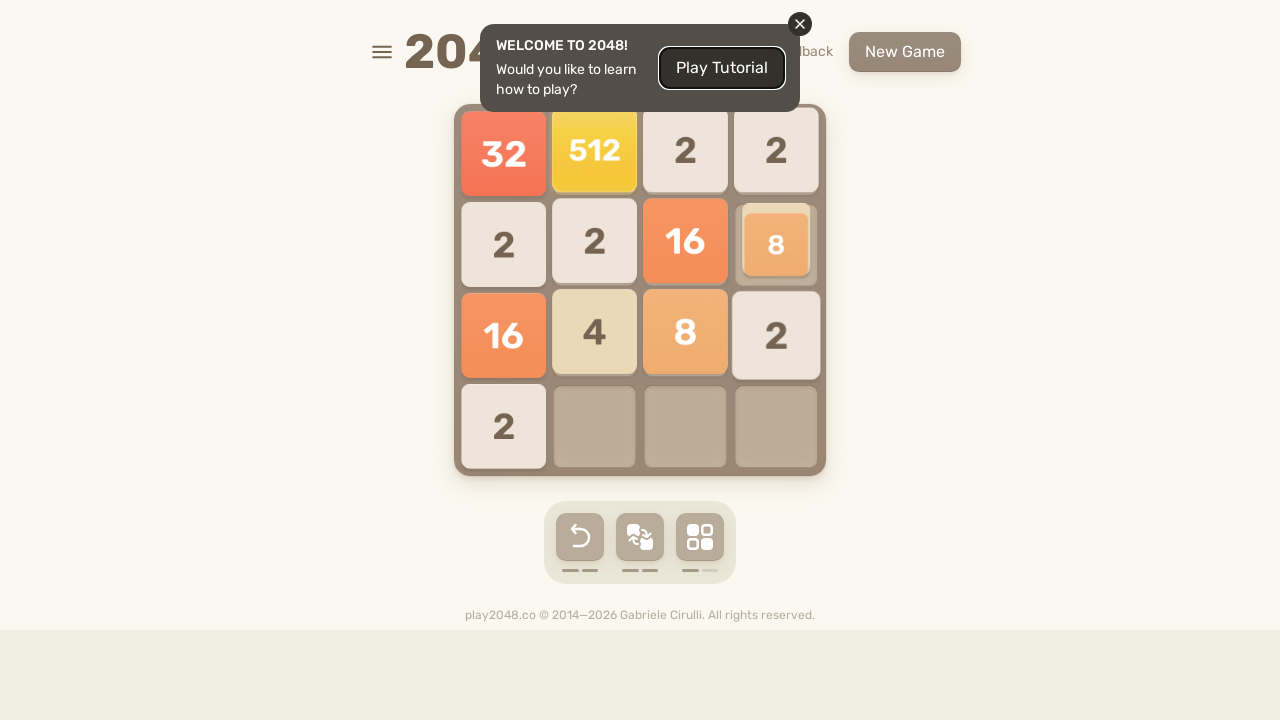

Pressed ArrowDown key (iteration 69/101)
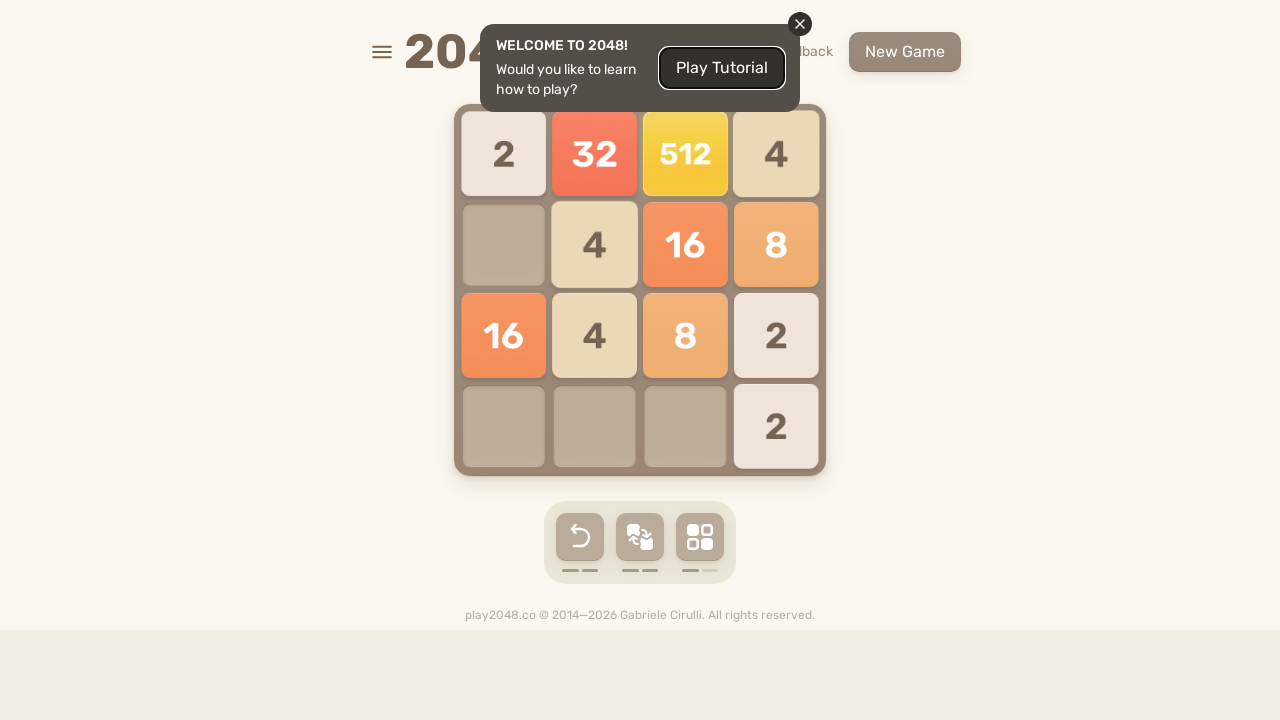

Pressed ArrowLeft key (iteration 69/101)
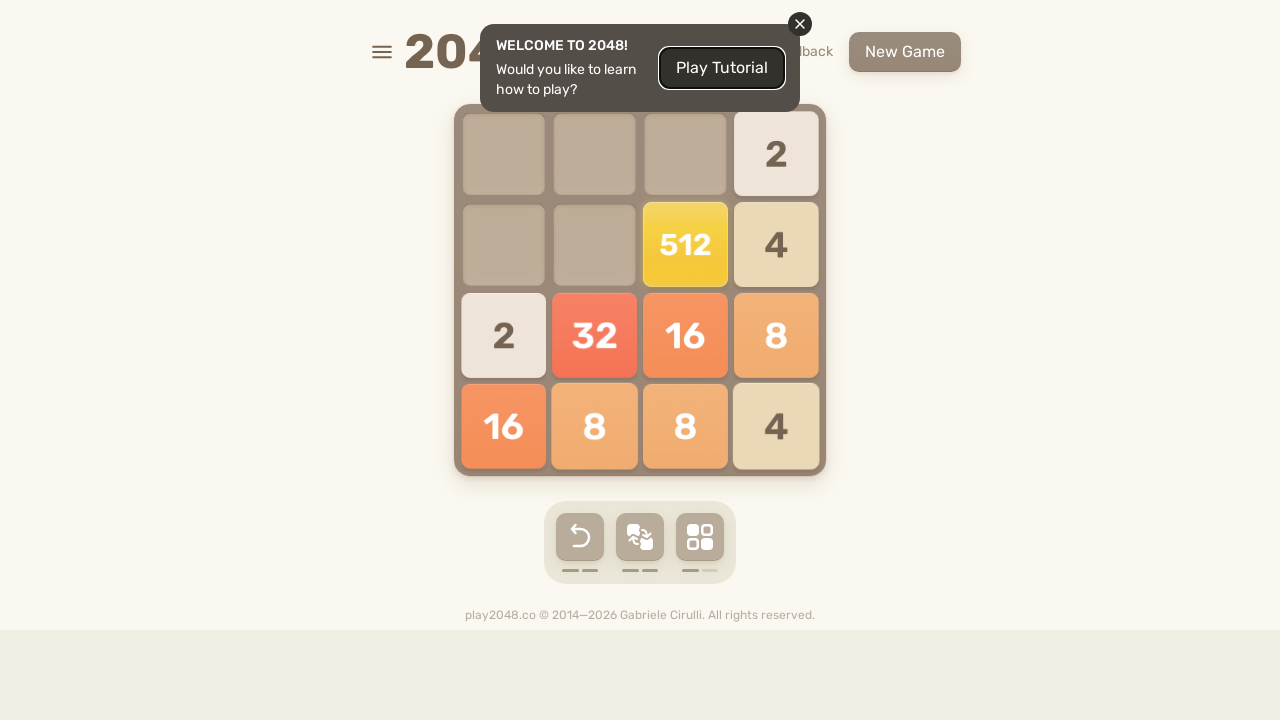

Pressed ArrowUp key (iteration 70/101)
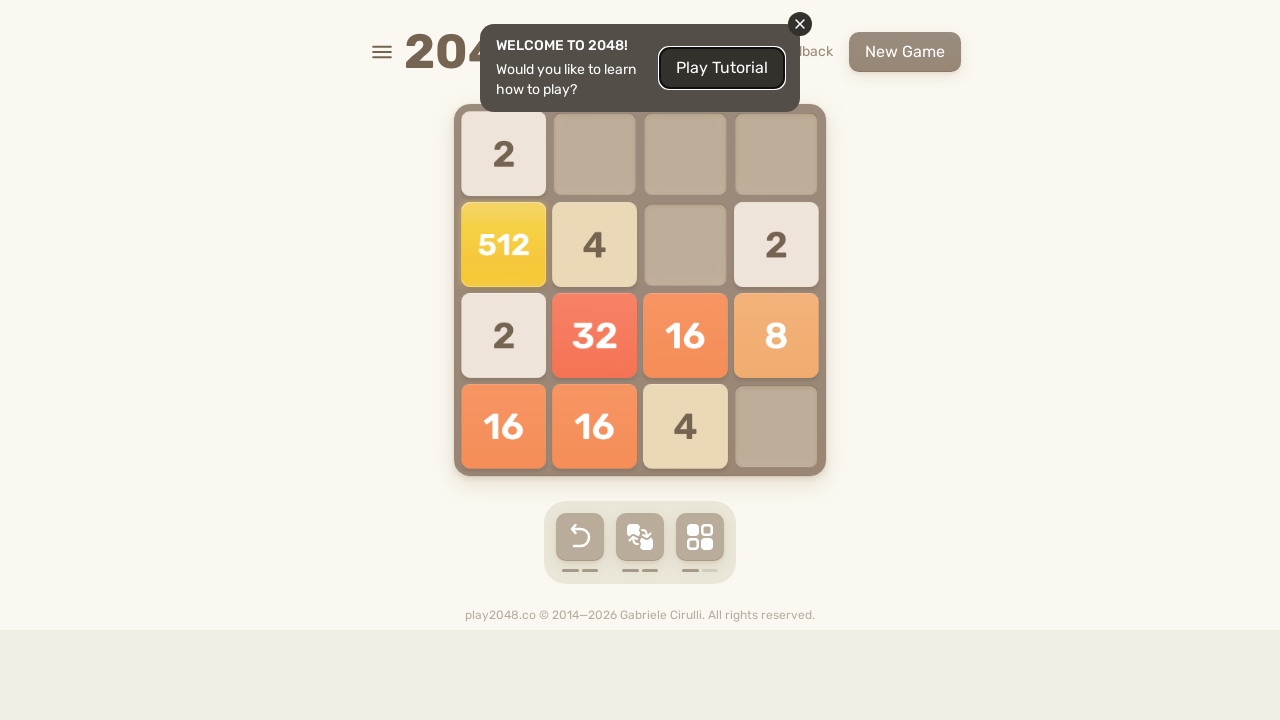

Pressed ArrowRight key (iteration 70/101)
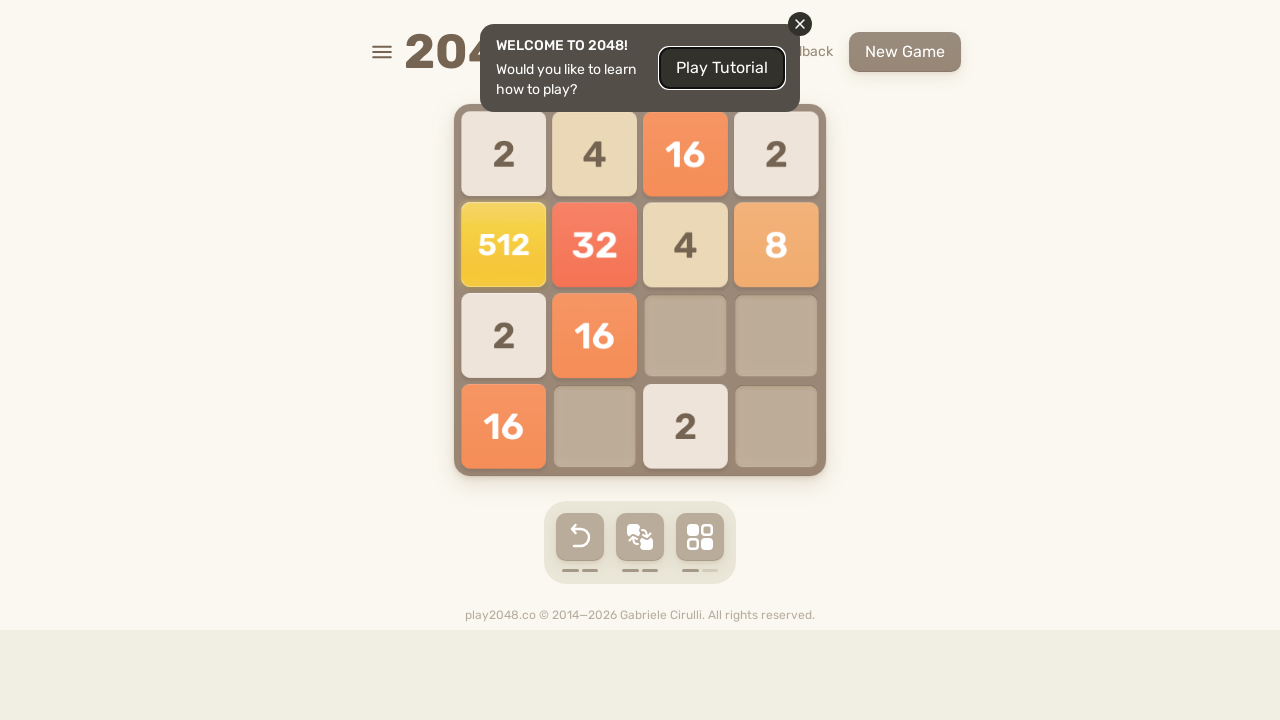

Pressed ArrowDown key (iteration 70/101)
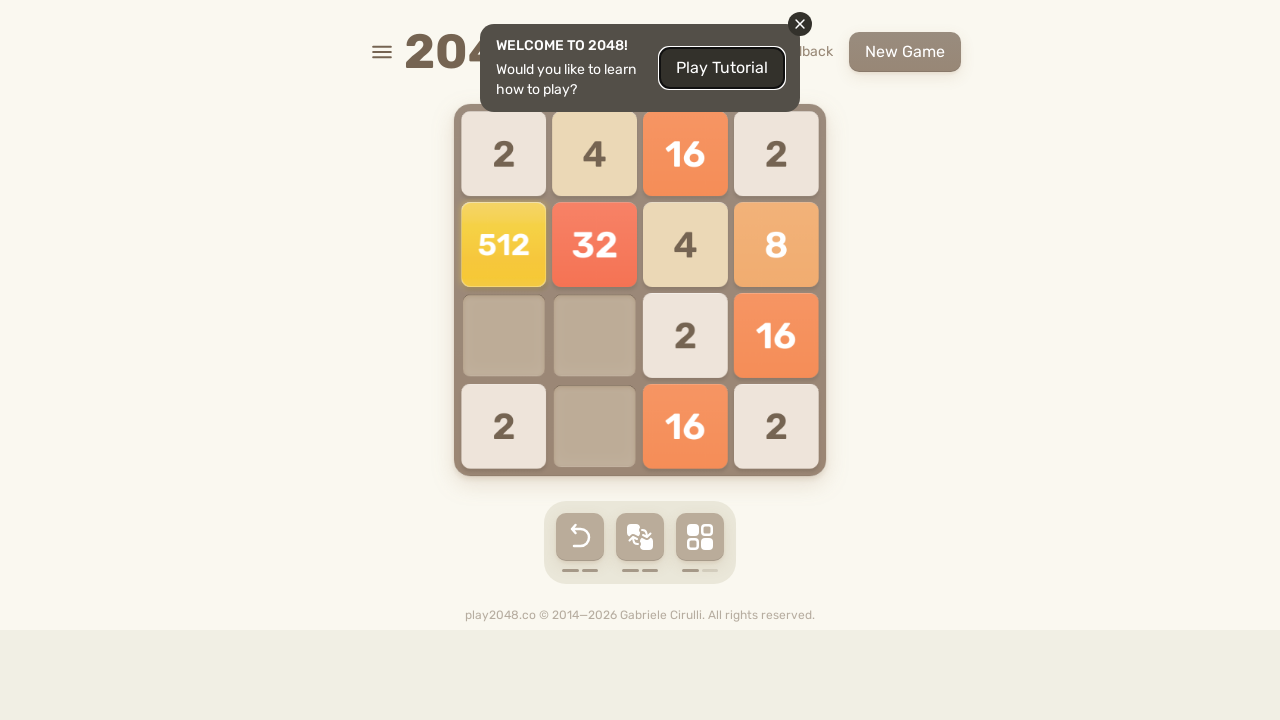

Pressed ArrowLeft key (iteration 70/101)
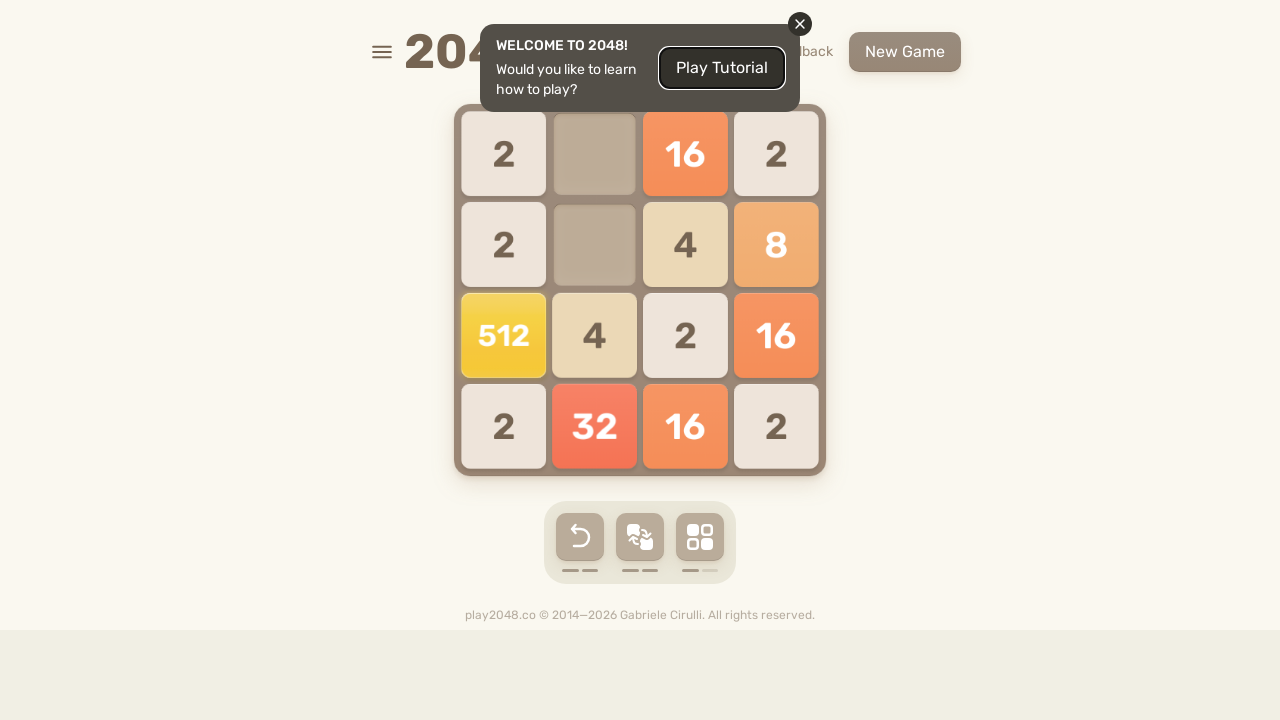

Pressed ArrowUp key (iteration 71/101)
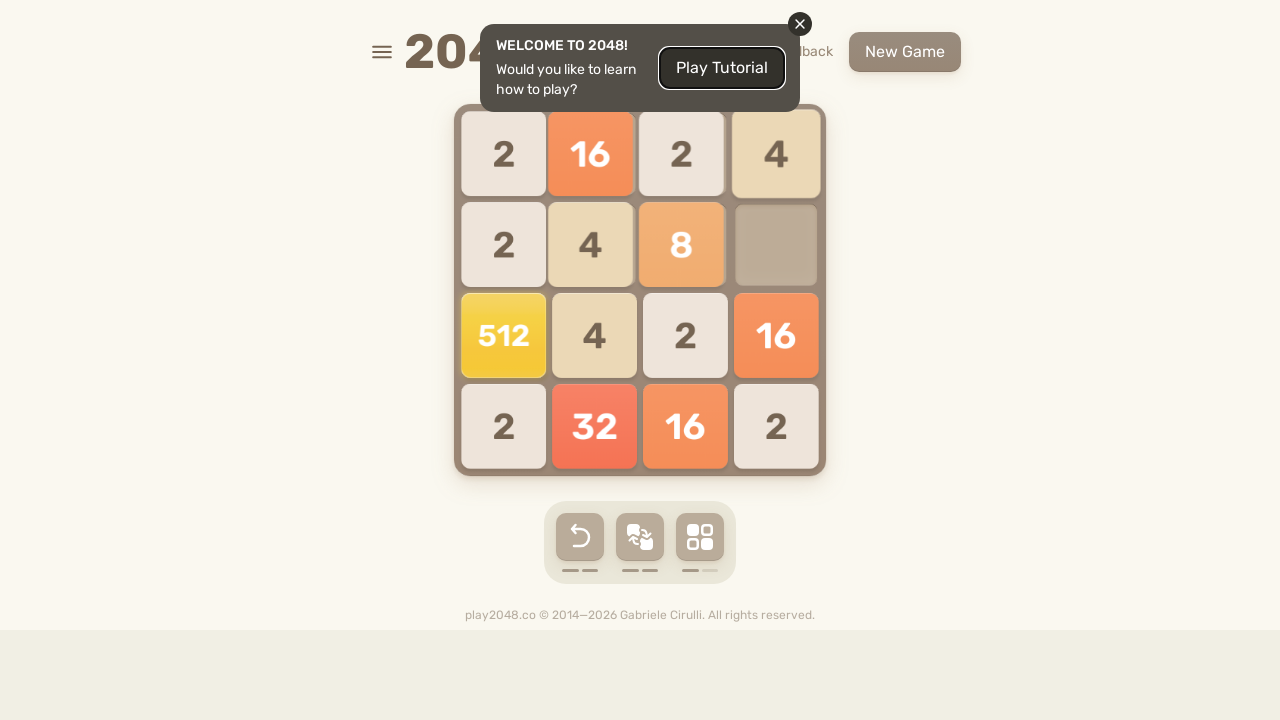

Pressed ArrowRight key (iteration 71/101)
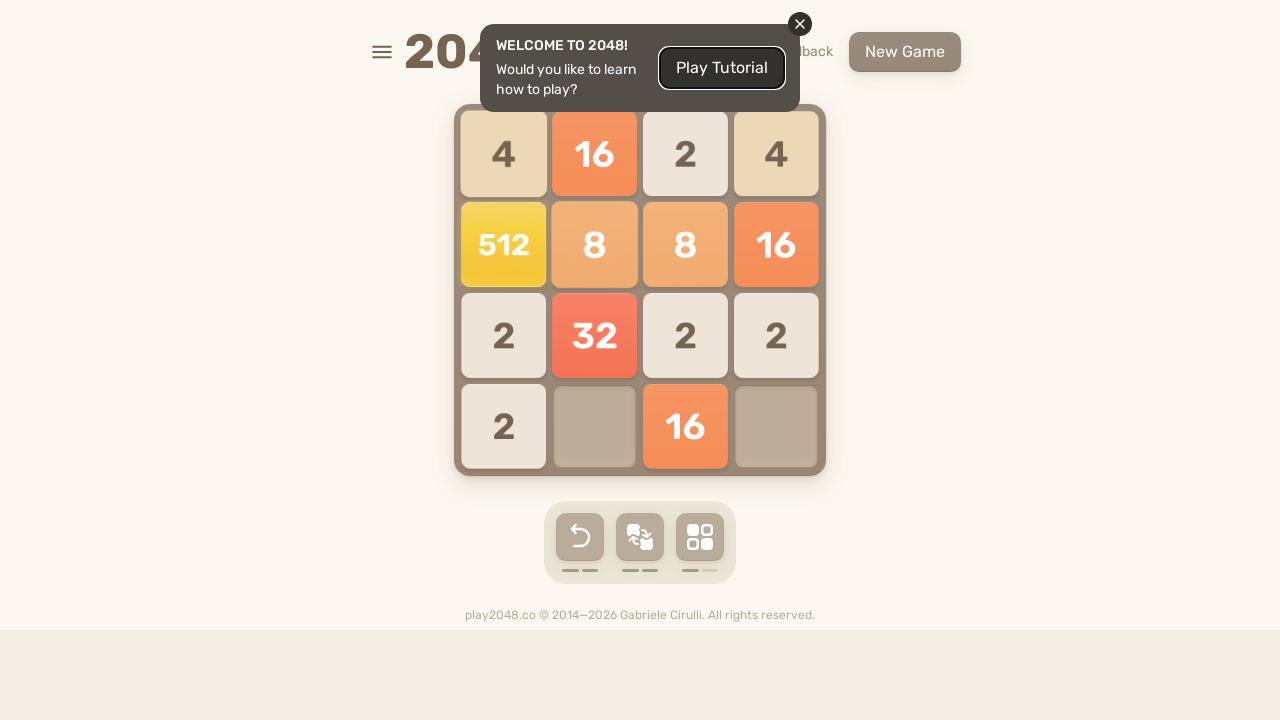

Pressed ArrowDown key (iteration 71/101)
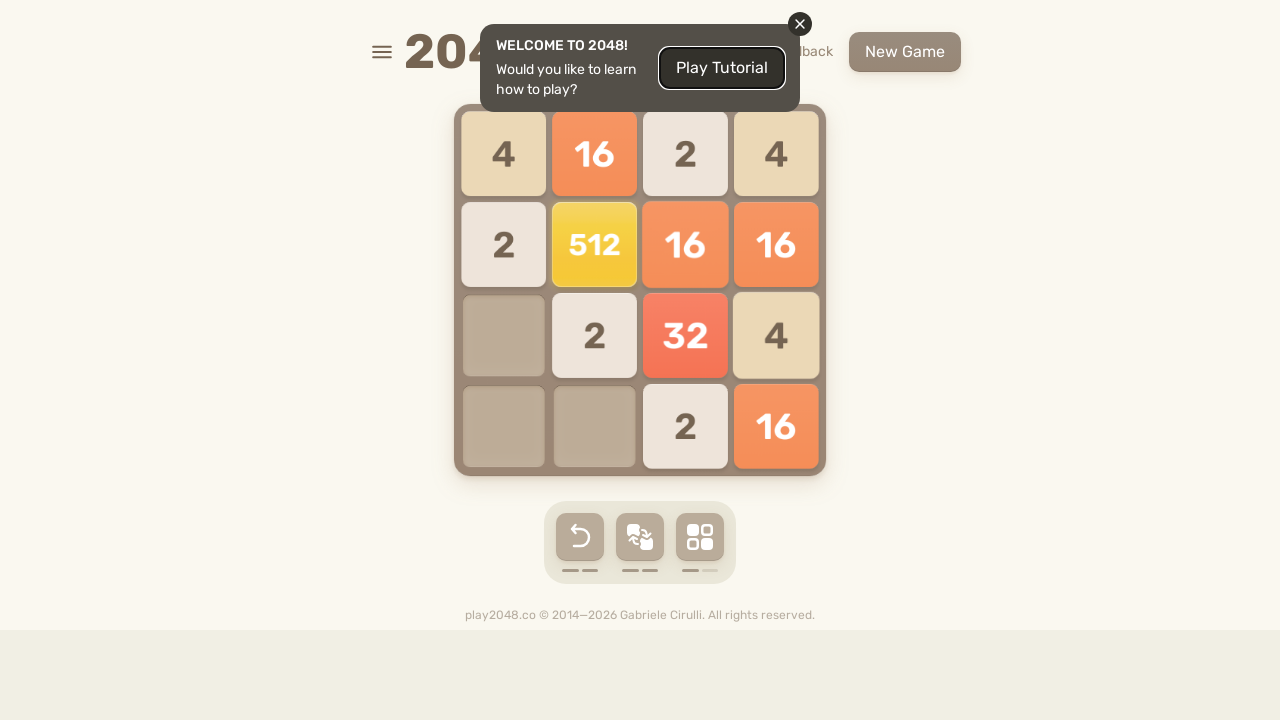

Pressed ArrowLeft key (iteration 71/101)
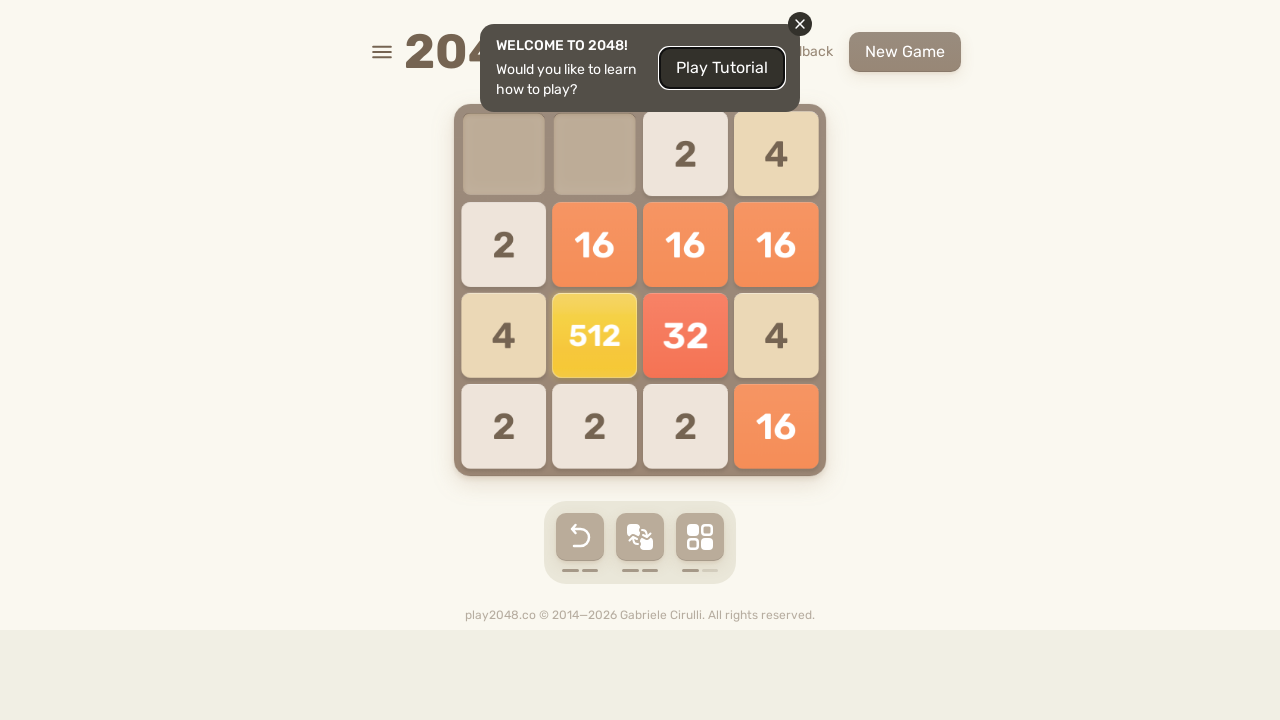

Pressed ArrowUp key (iteration 72/101)
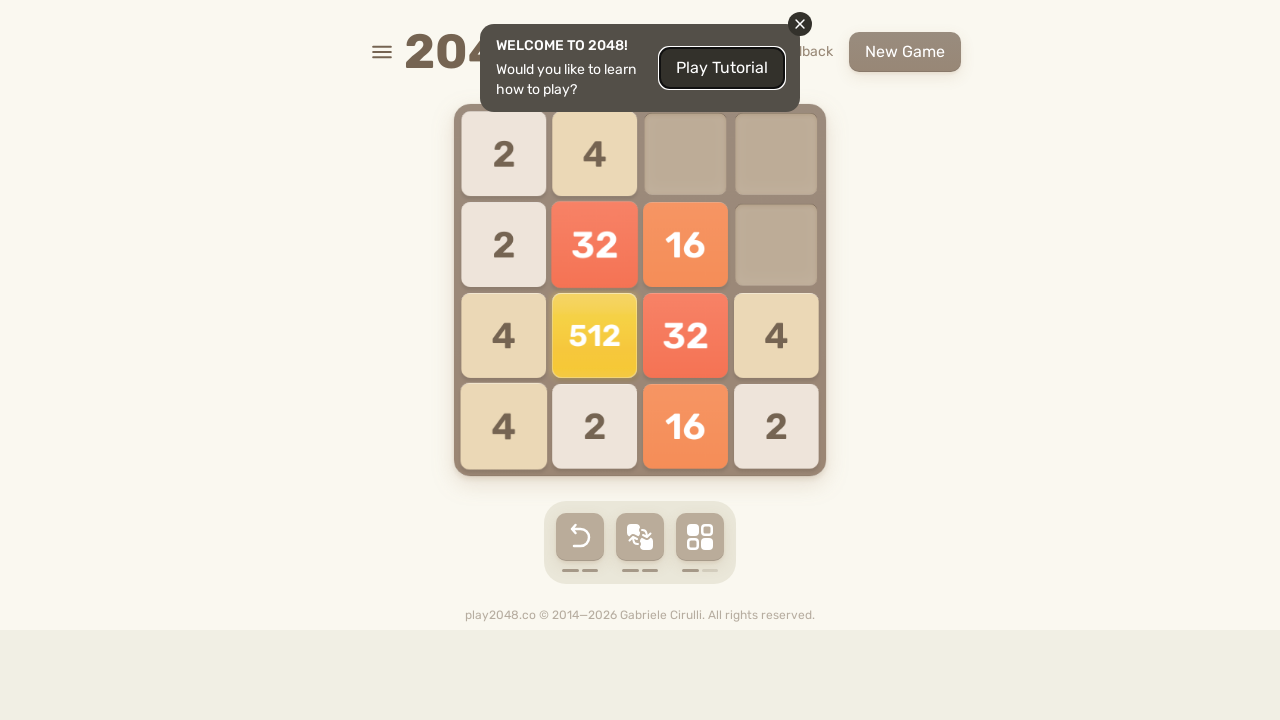

Pressed ArrowRight key (iteration 72/101)
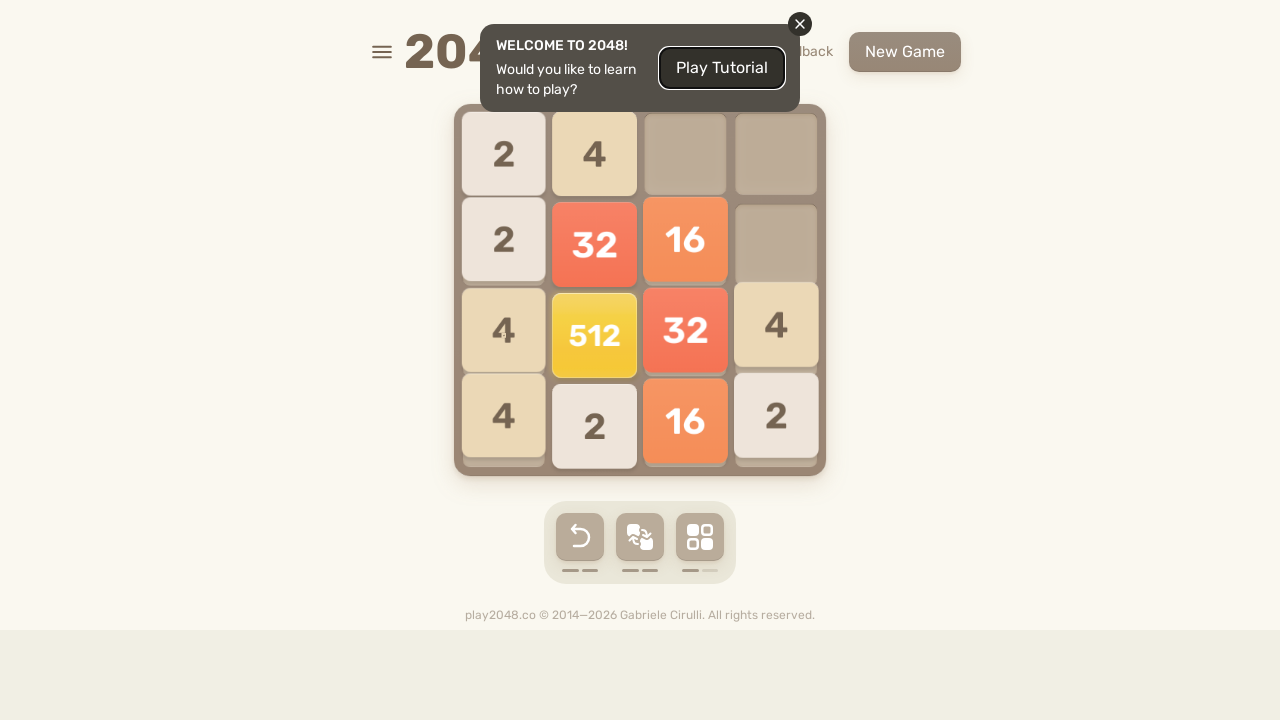

Pressed ArrowDown key (iteration 72/101)
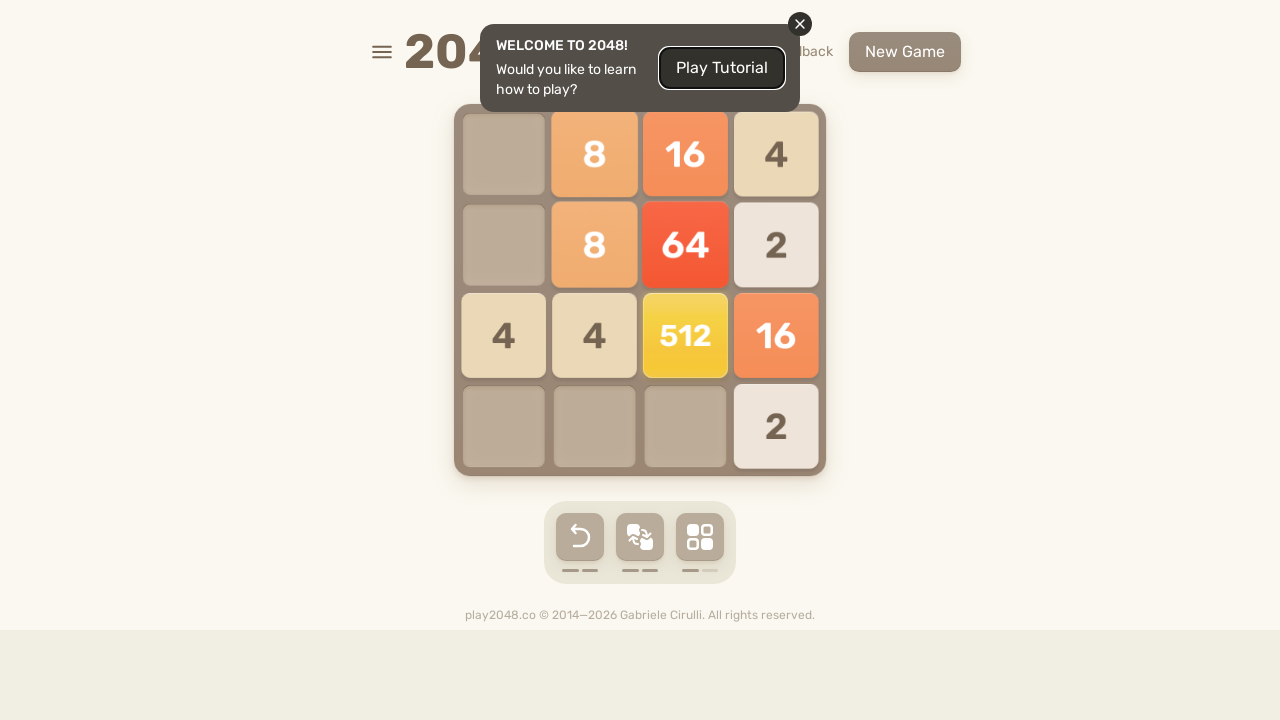

Pressed ArrowLeft key (iteration 72/101)
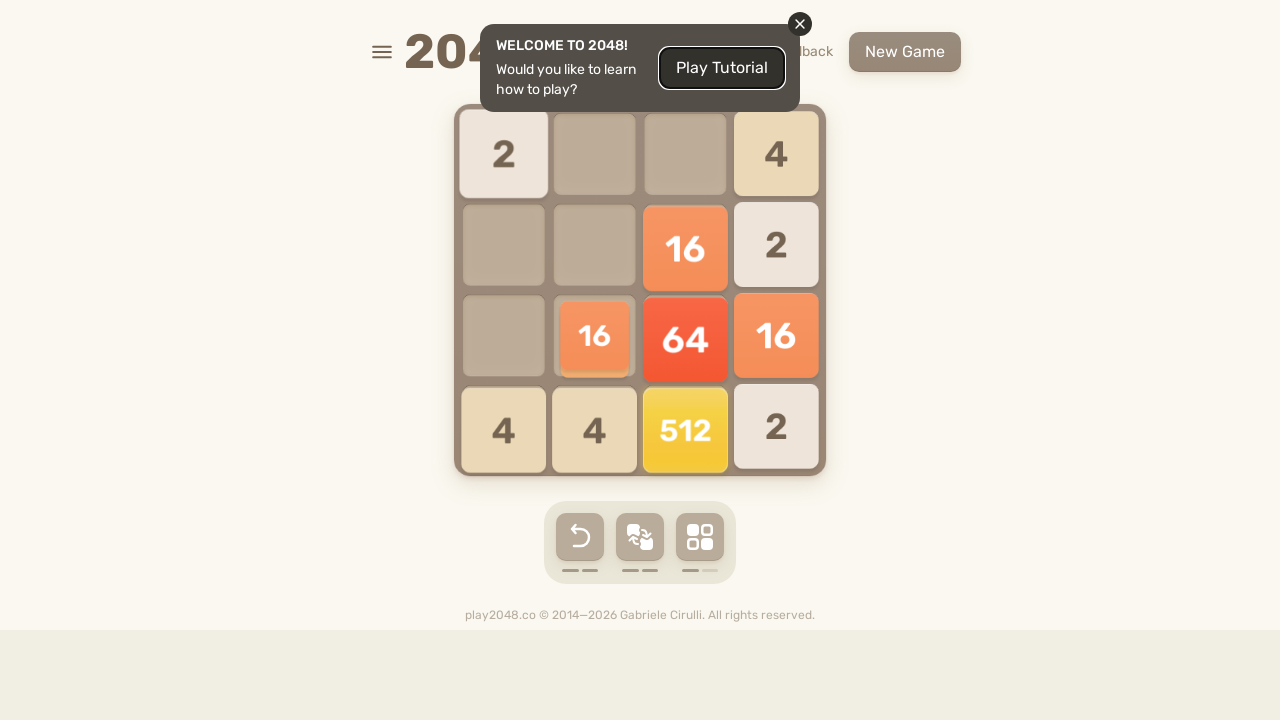

Pressed ArrowUp key (iteration 73/101)
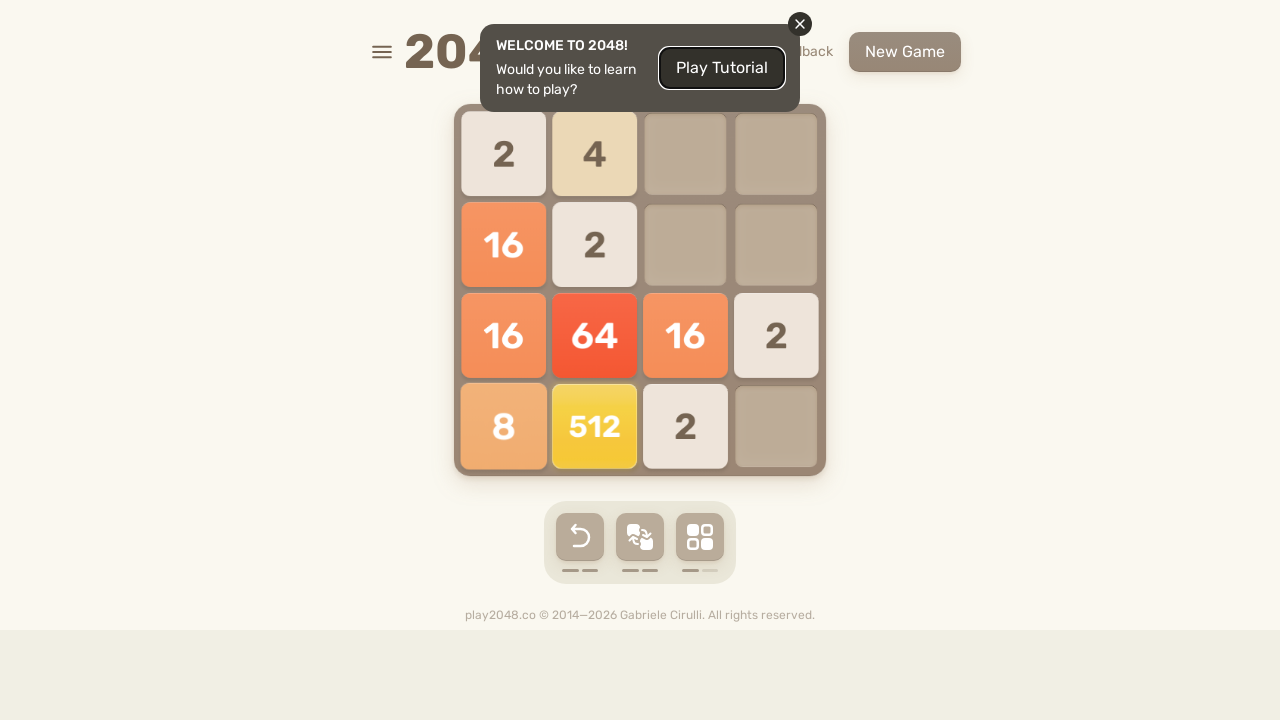

Pressed ArrowRight key (iteration 73/101)
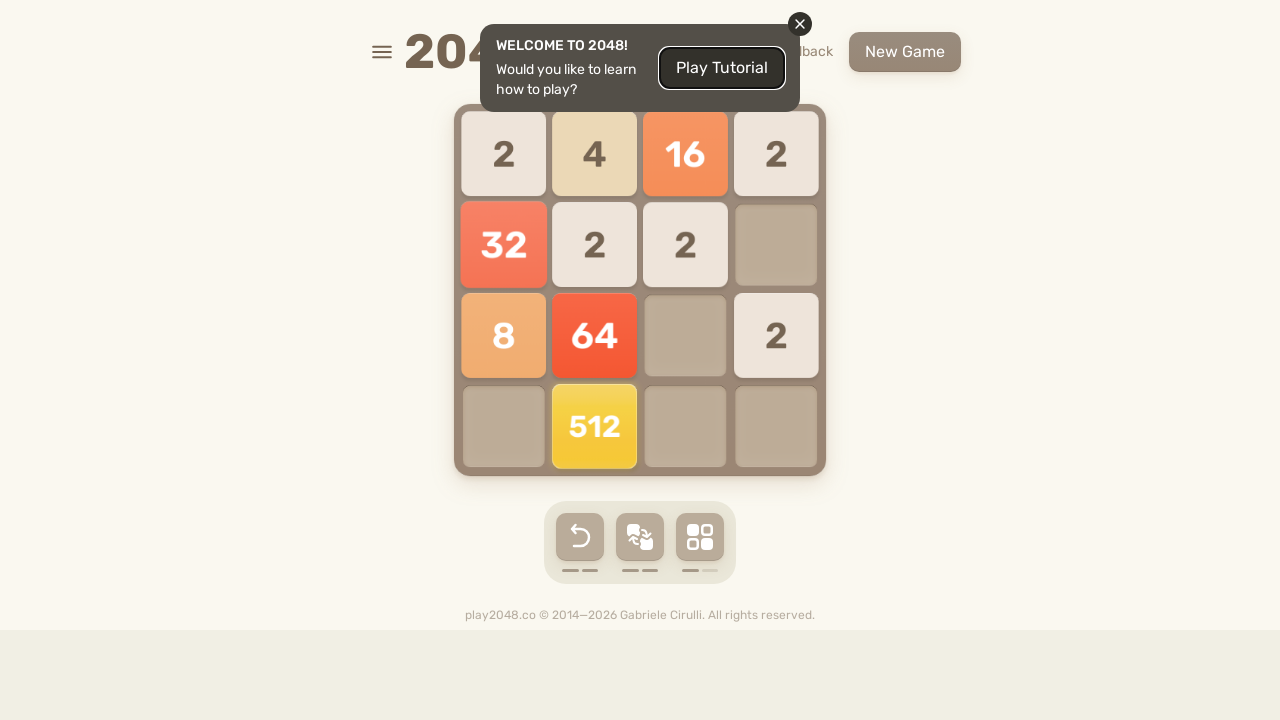

Pressed ArrowDown key (iteration 73/101)
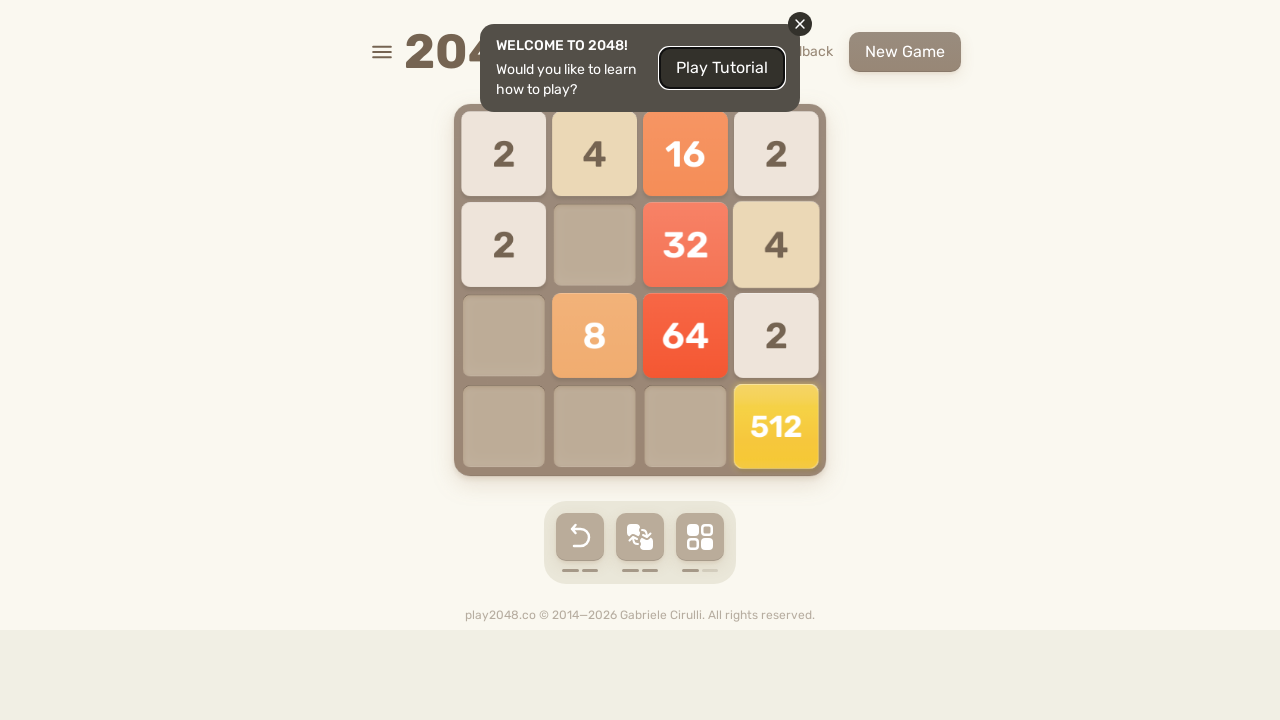

Pressed ArrowLeft key (iteration 73/101)
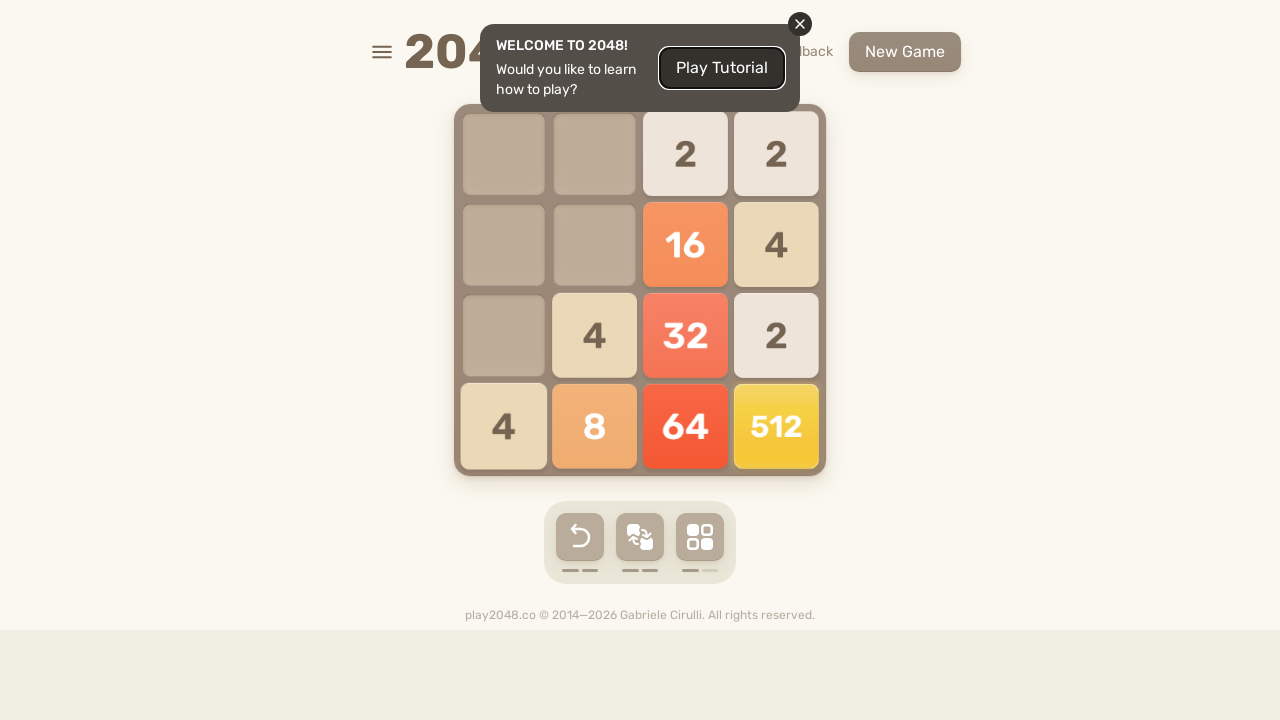

Pressed ArrowUp key (iteration 74/101)
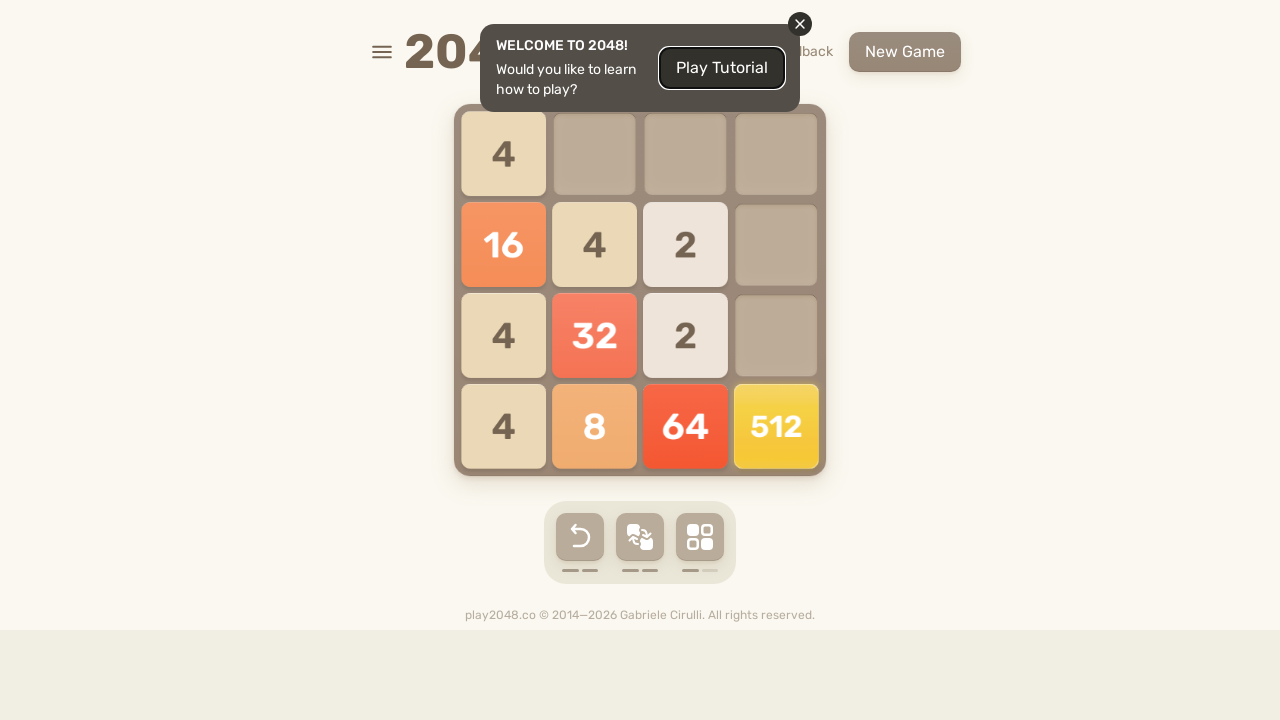

Pressed ArrowRight key (iteration 74/101)
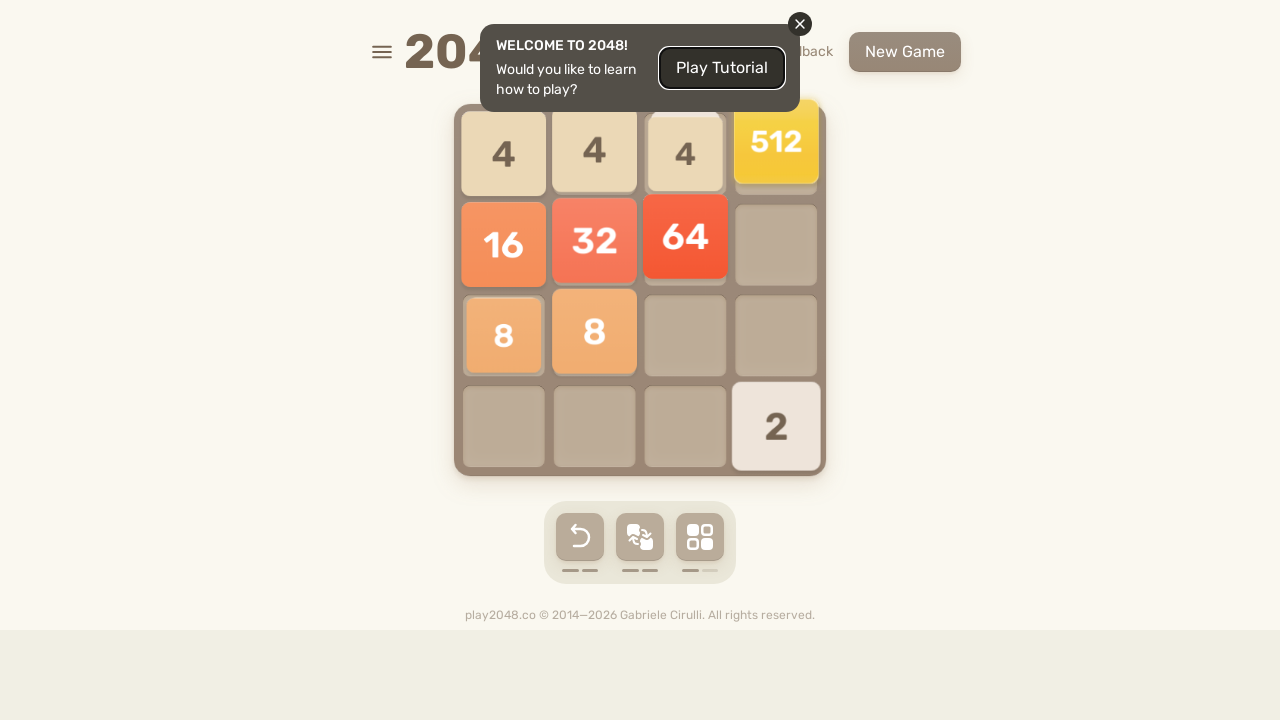

Pressed ArrowDown key (iteration 74/101)
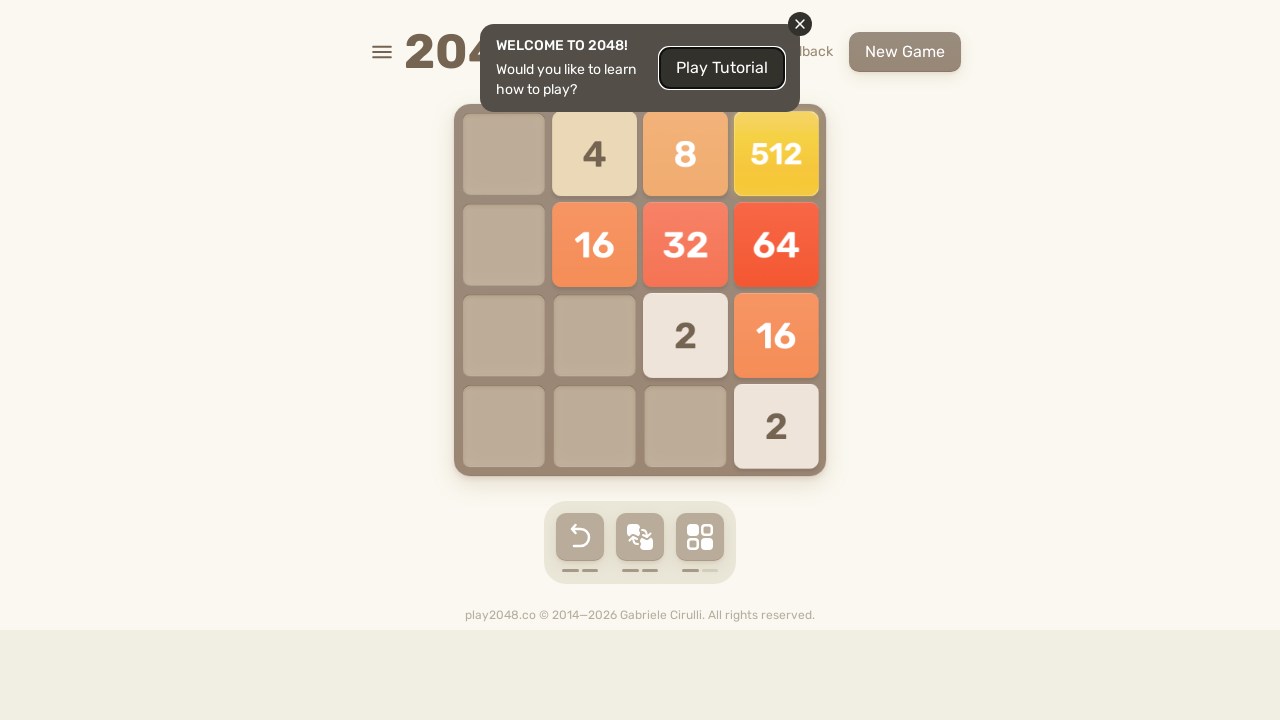

Pressed ArrowLeft key (iteration 74/101)
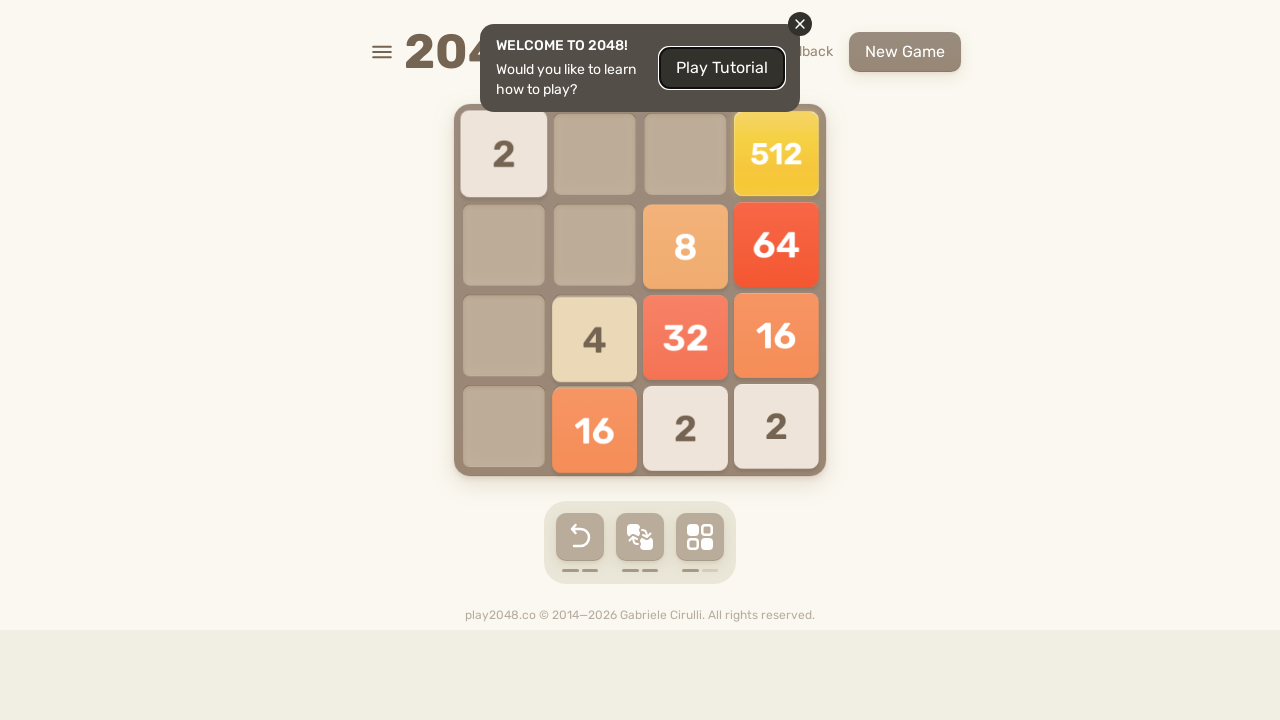

Pressed ArrowUp key (iteration 75/101)
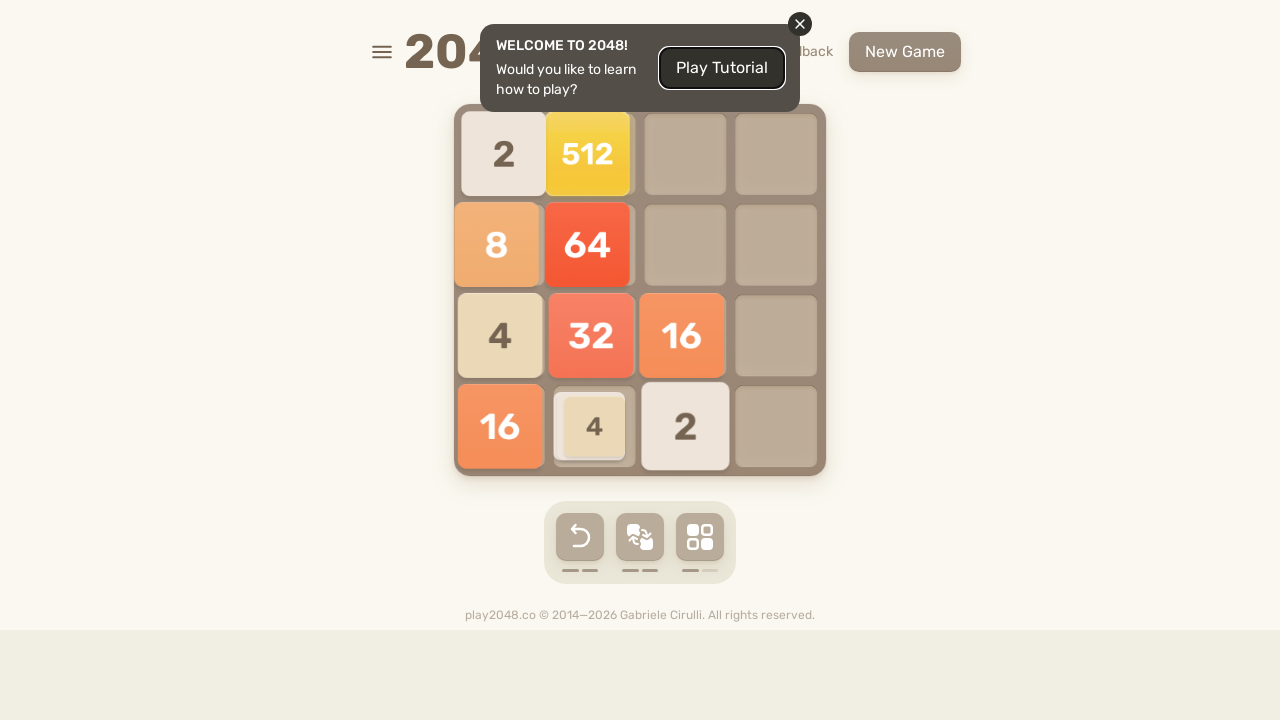

Pressed ArrowRight key (iteration 75/101)
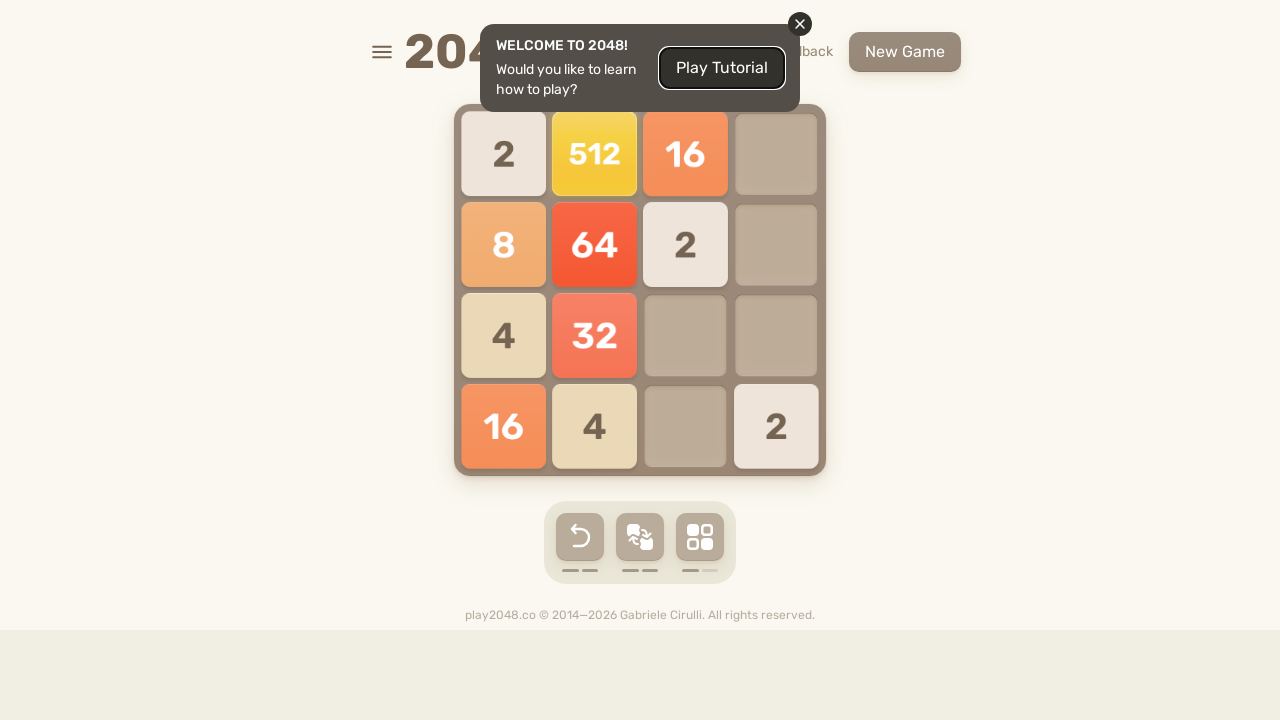

Pressed ArrowDown key (iteration 75/101)
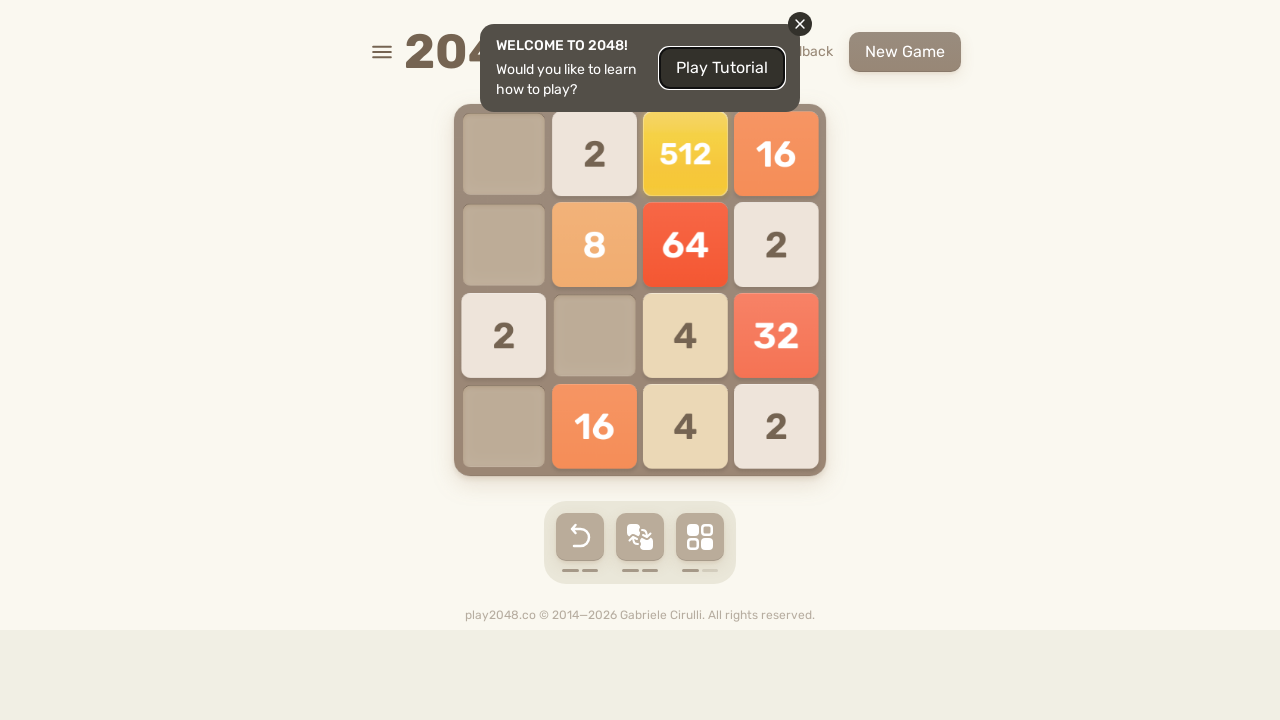

Pressed ArrowLeft key (iteration 75/101)
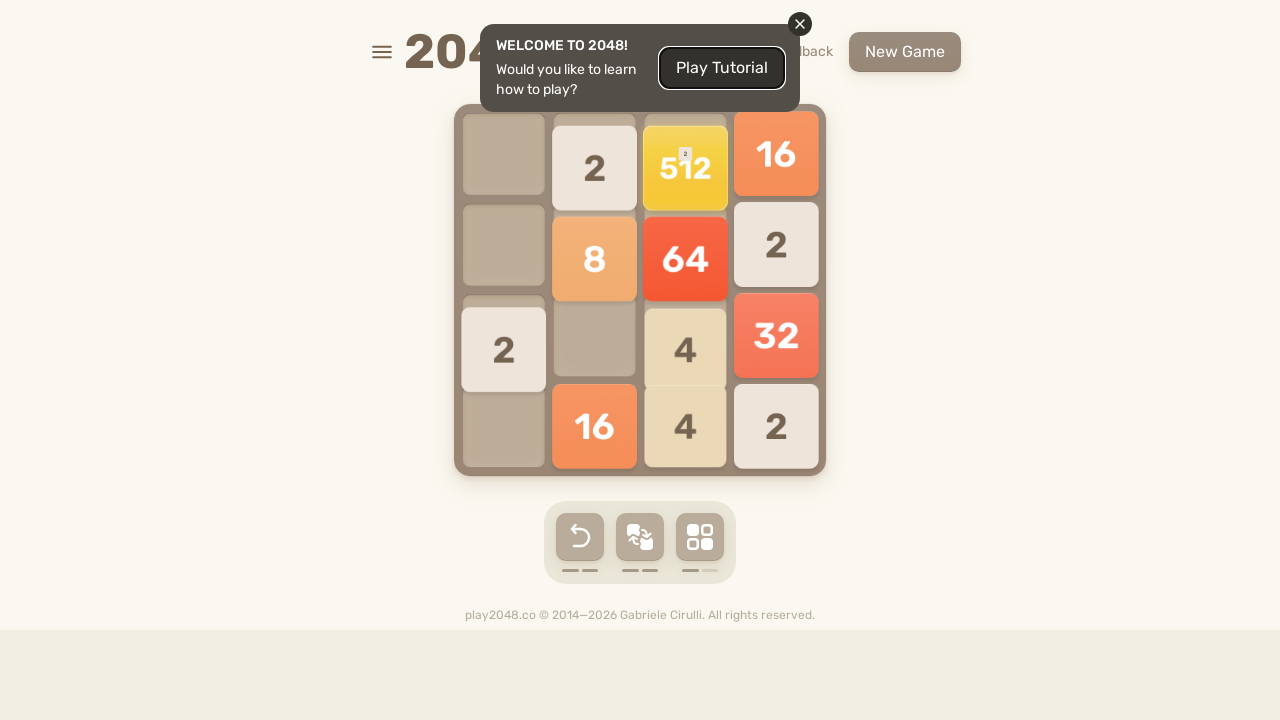

Pressed ArrowUp key (iteration 76/101)
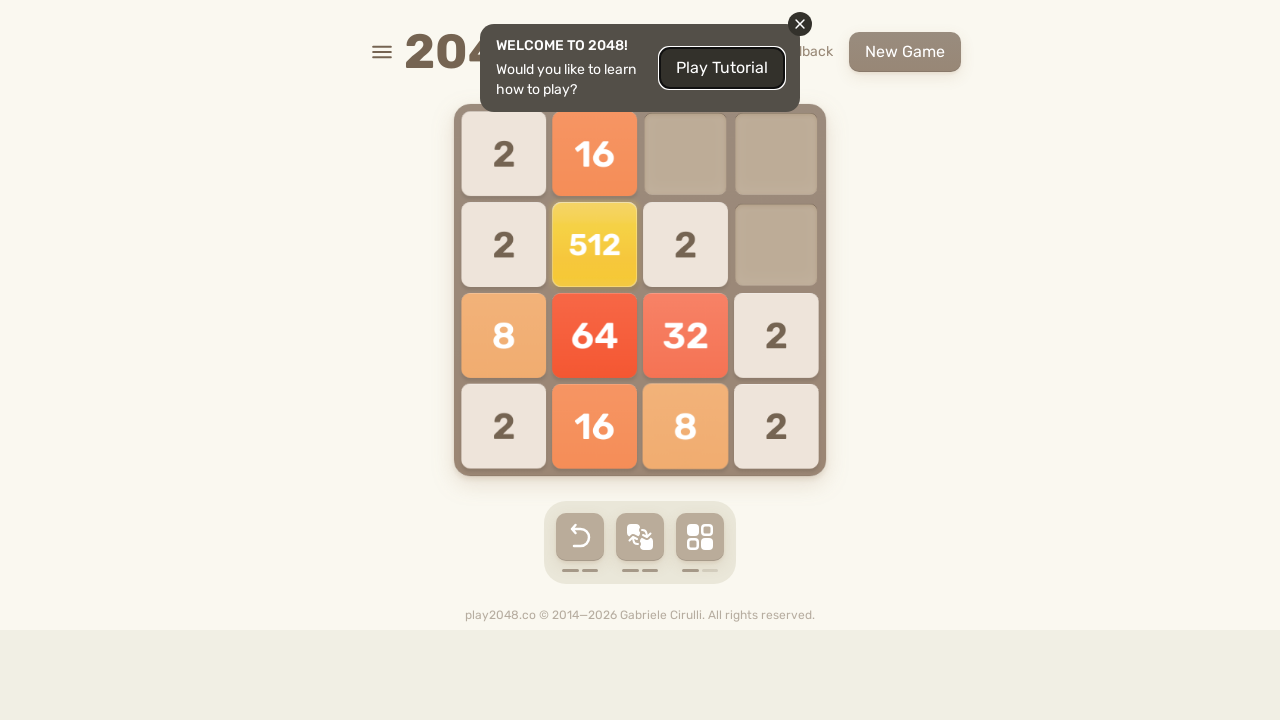

Pressed ArrowRight key (iteration 76/101)
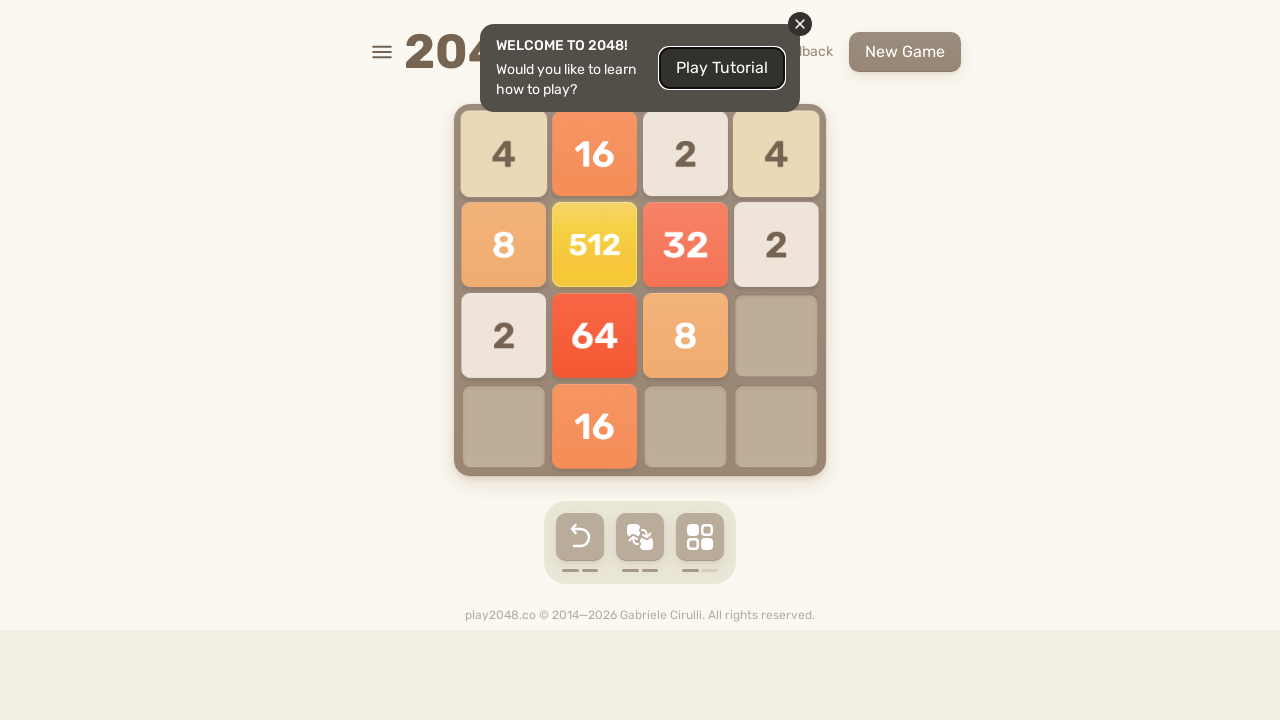

Pressed ArrowDown key (iteration 76/101)
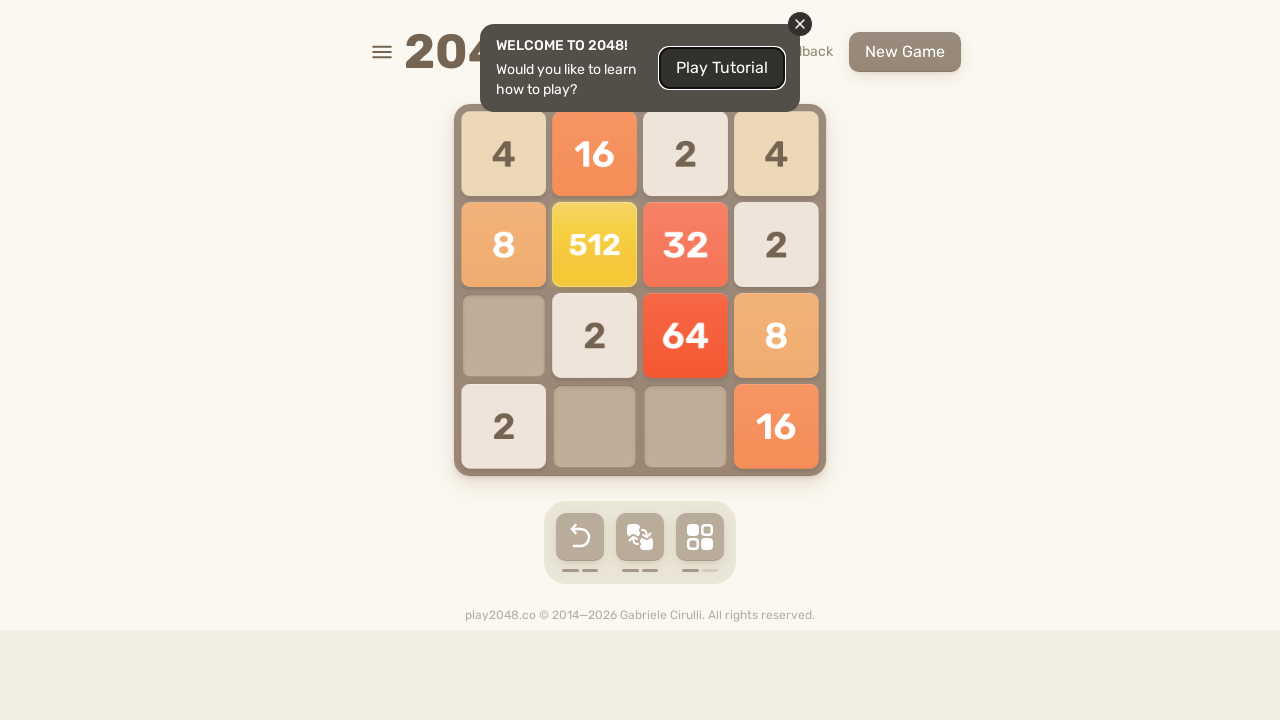

Pressed ArrowLeft key (iteration 76/101)
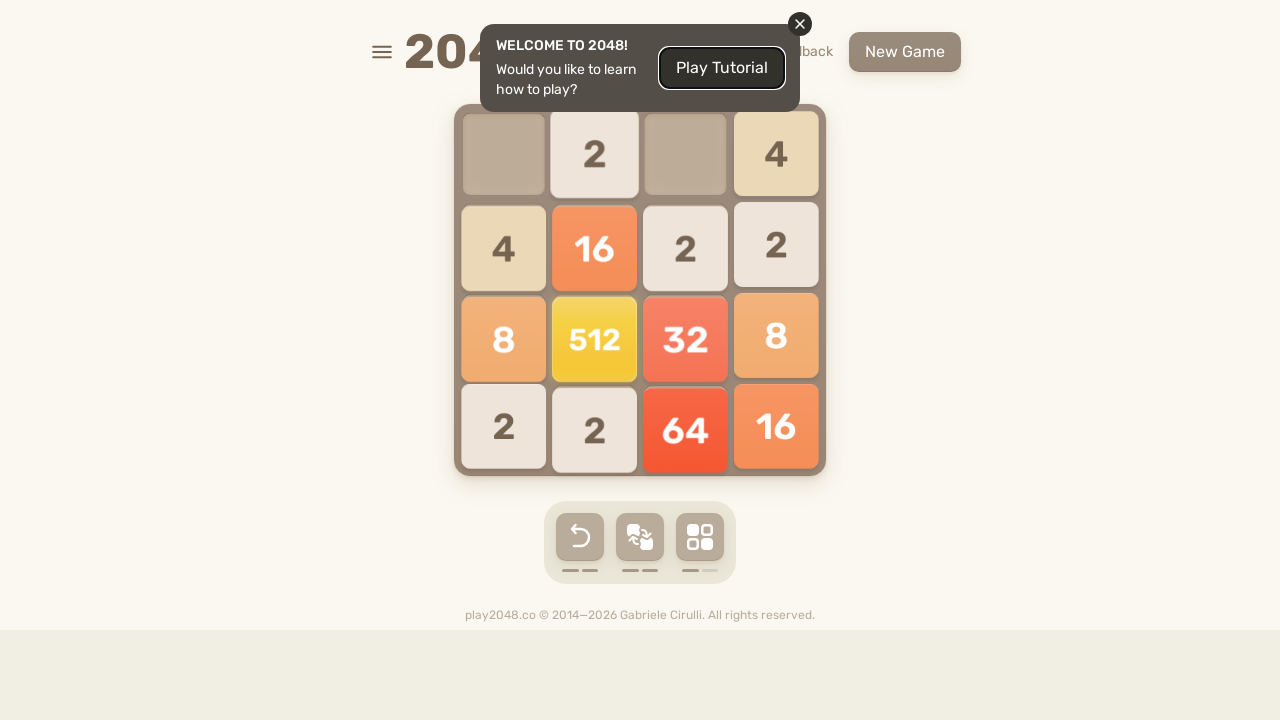

Pressed ArrowUp key (iteration 77/101)
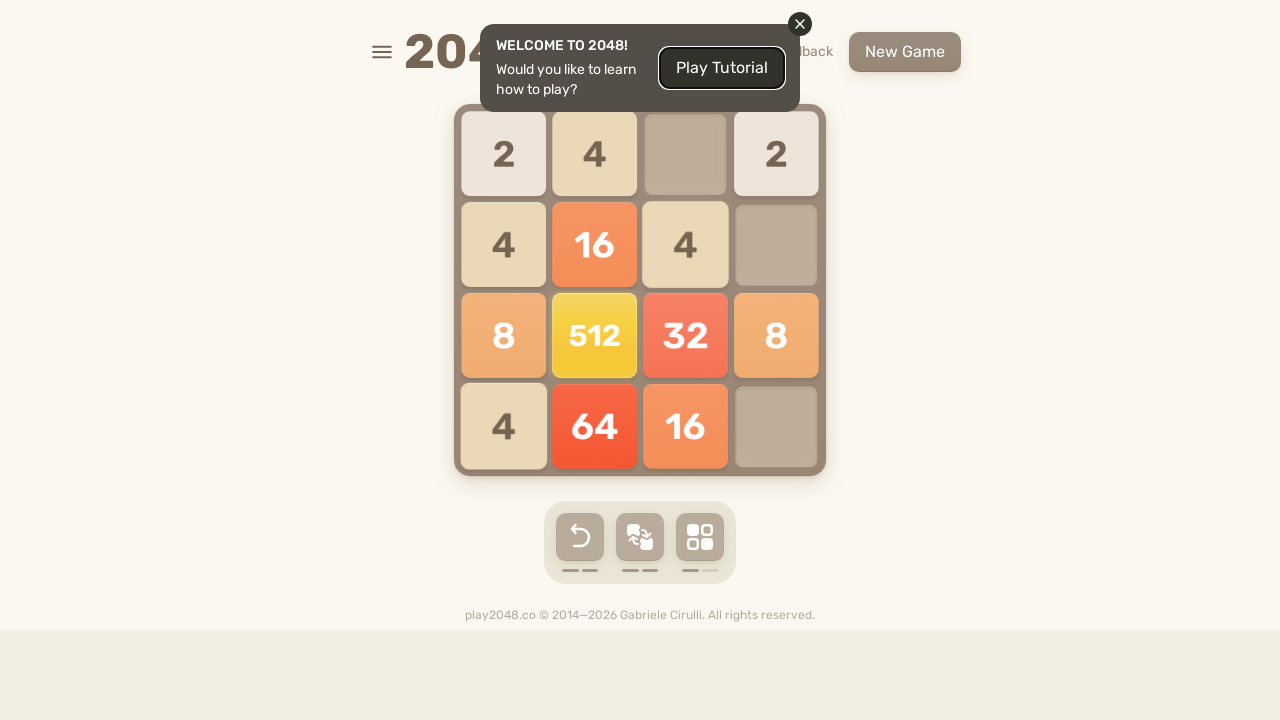

Pressed ArrowRight key (iteration 77/101)
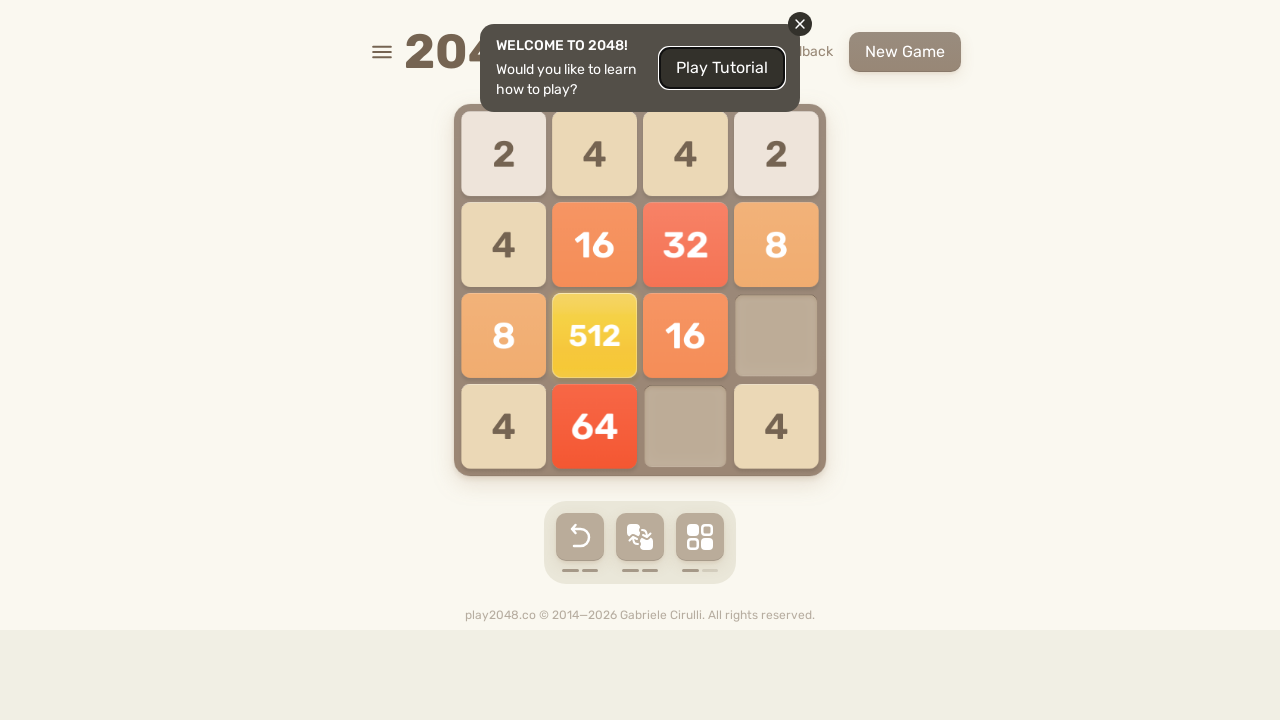

Pressed ArrowDown key (iteration 77/101)
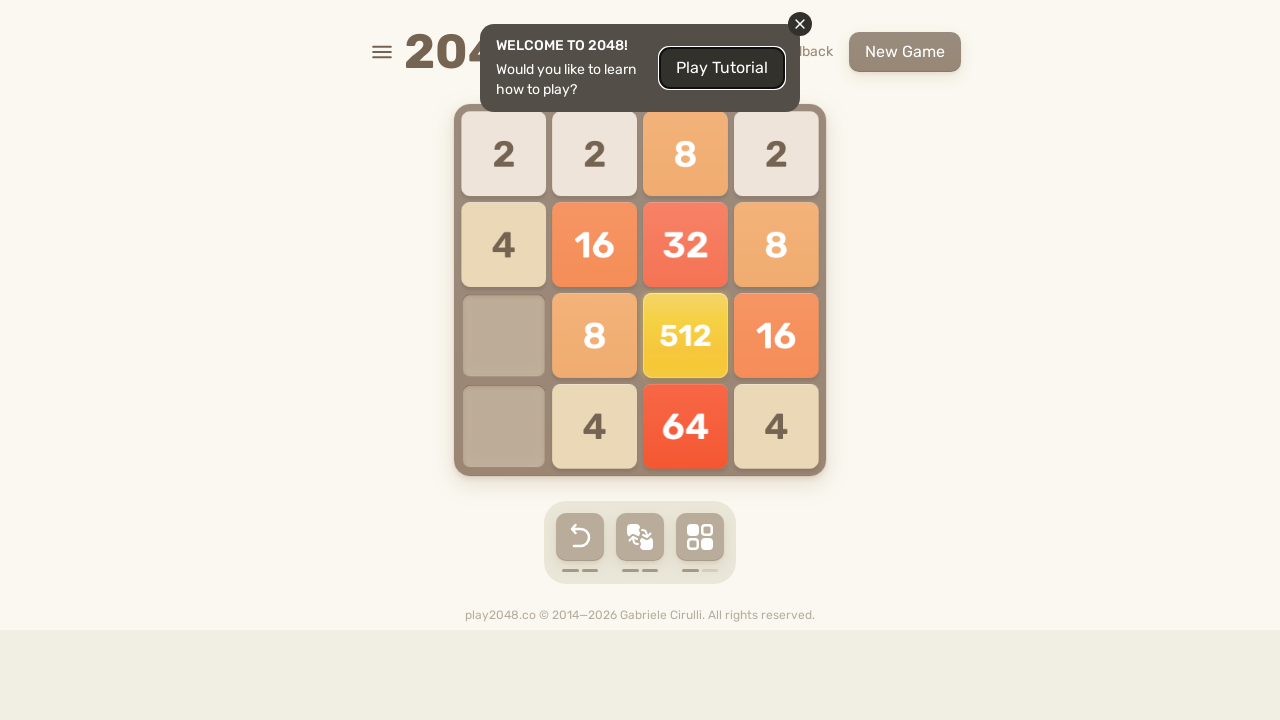

Pressed ArrowLeft key (iteration 77/101)
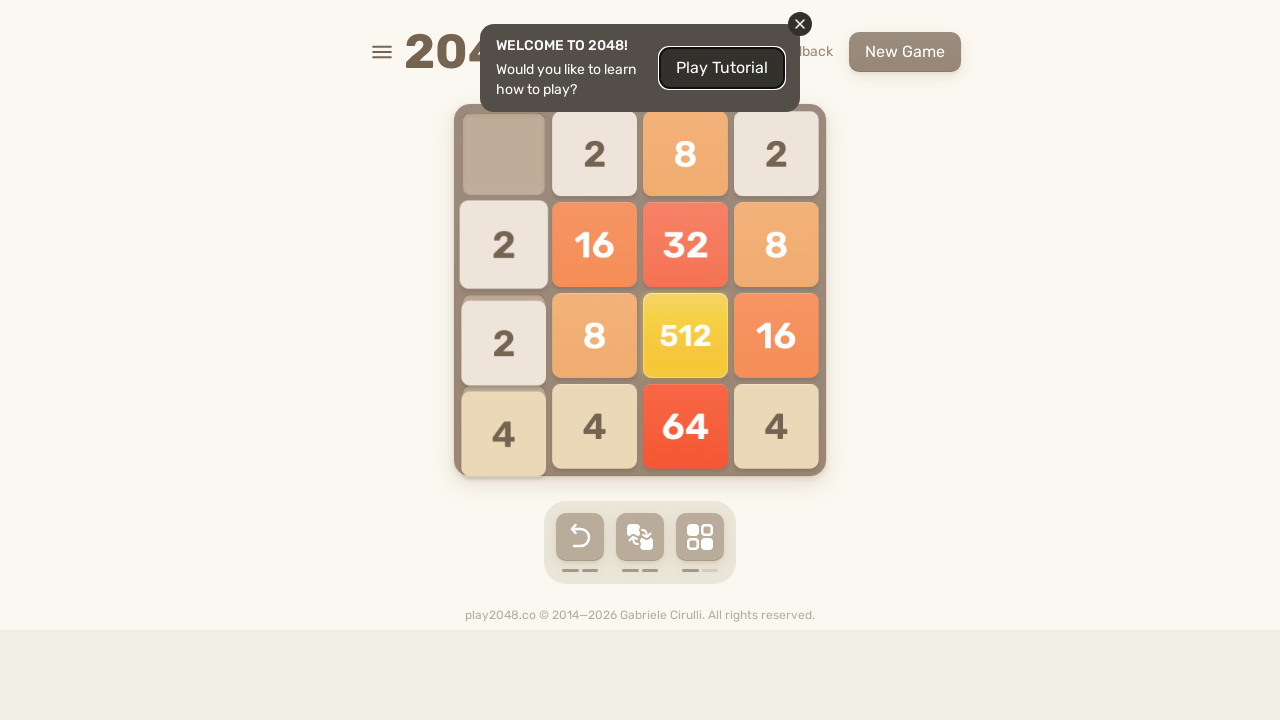

Pressed ArrowUp key (iteration 78/101)
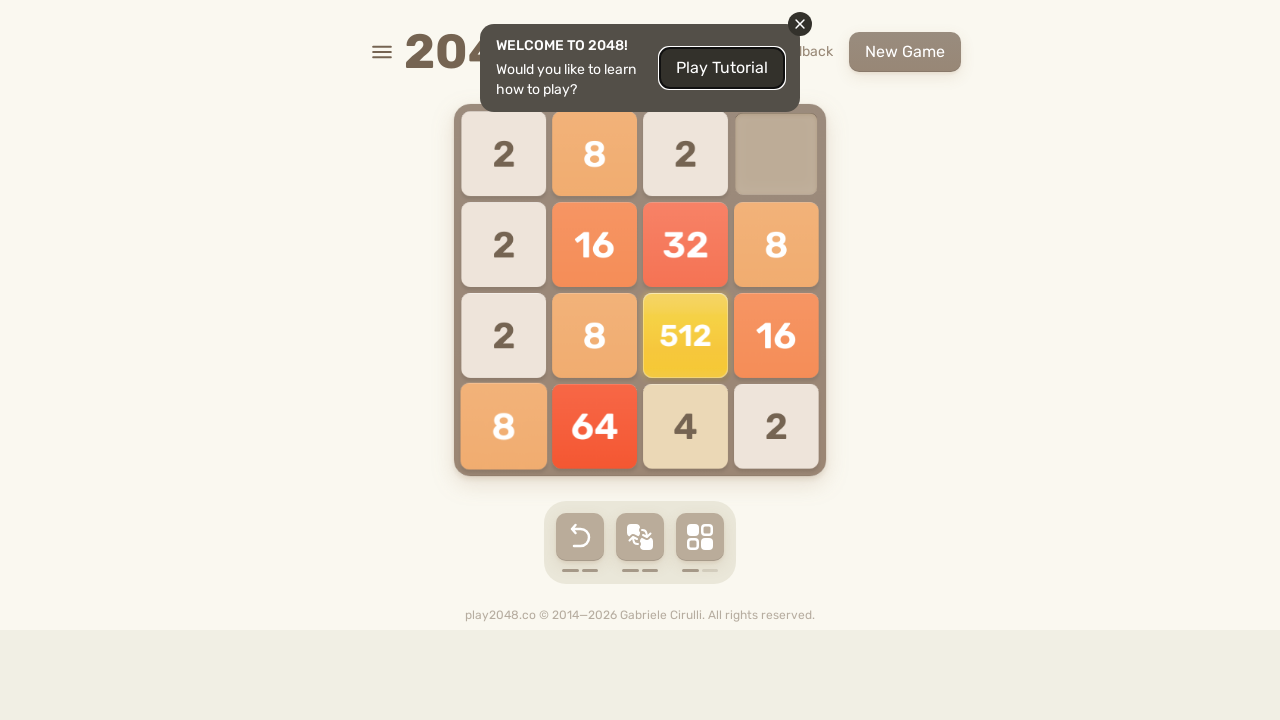

Pressed ArrowRight key (iteration 78/101)
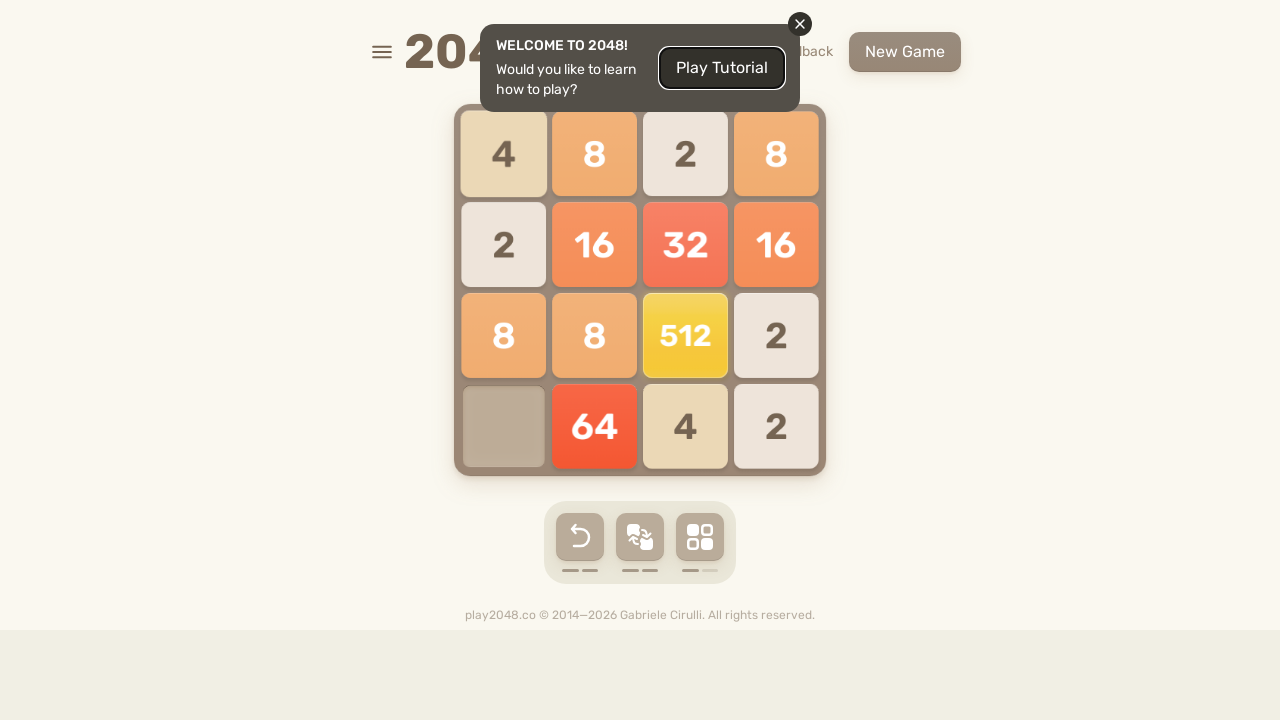

Pressed ArrowDown key (iteration 78/101)
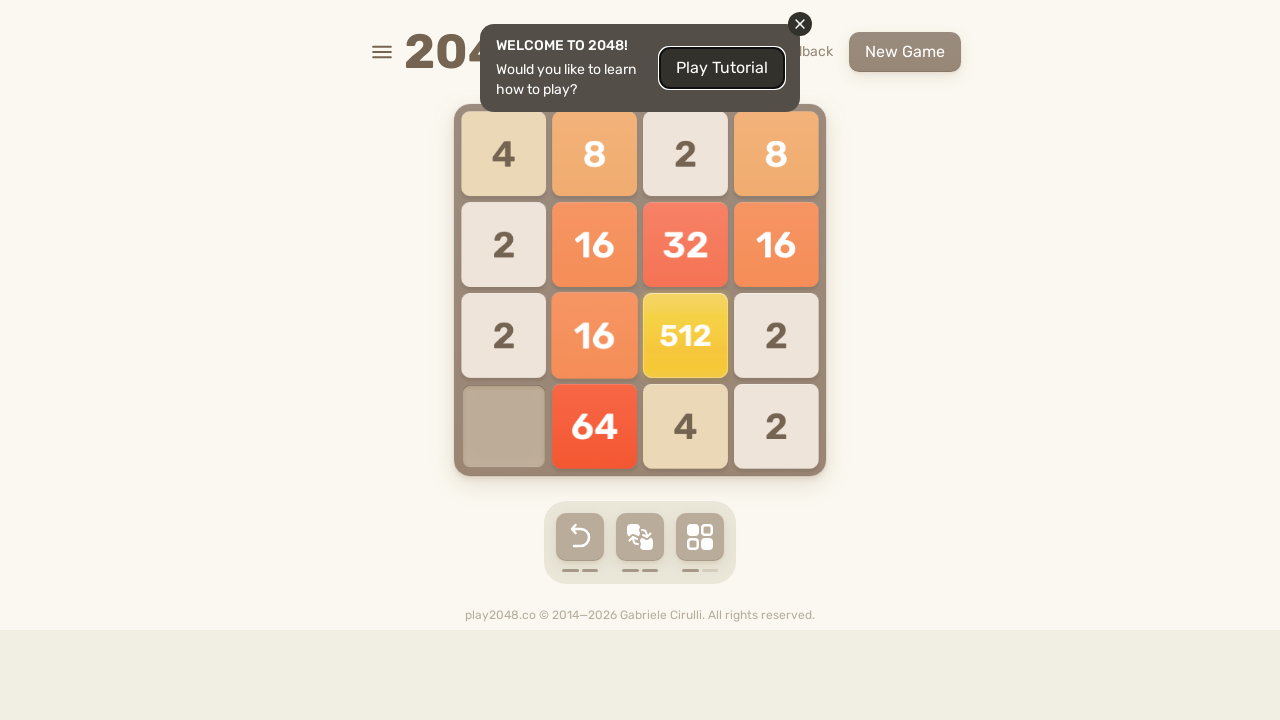

Pressed ArrowLeft key (iteration 78/101)
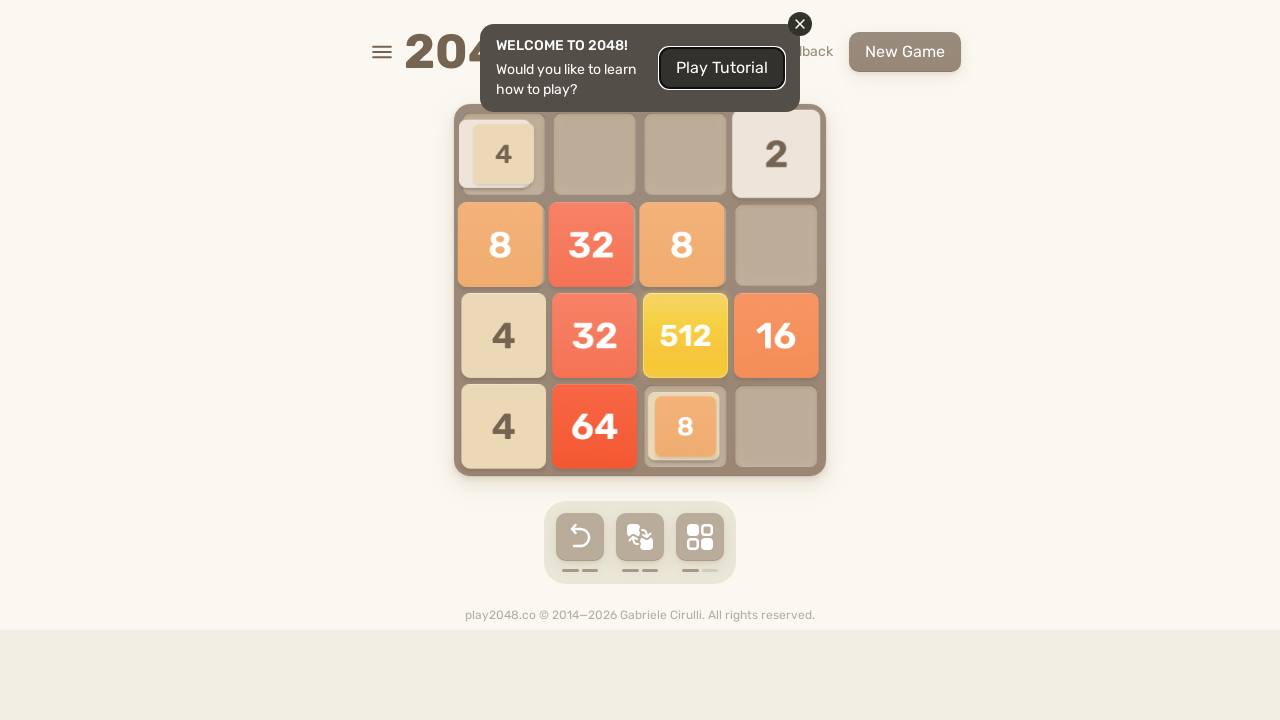

Pressed ArrowUp key (iteration 79/101)
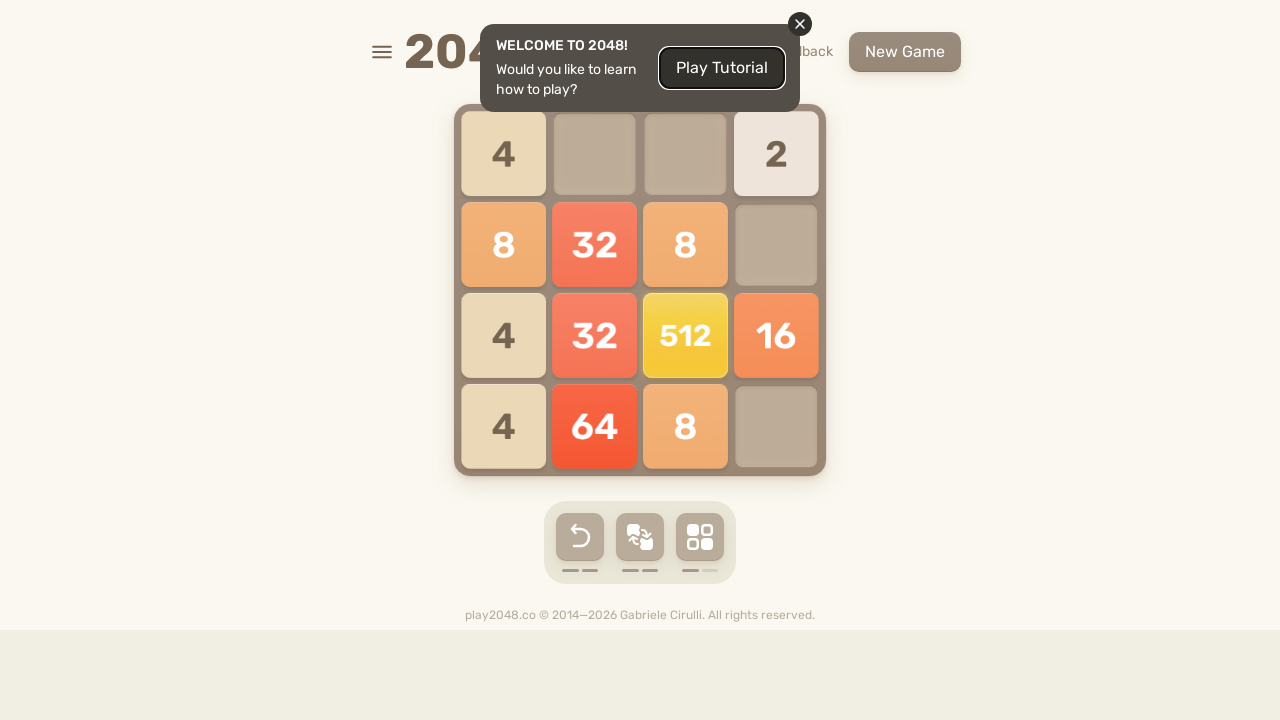

Pressed ArrowRight key (iteration 79/101)
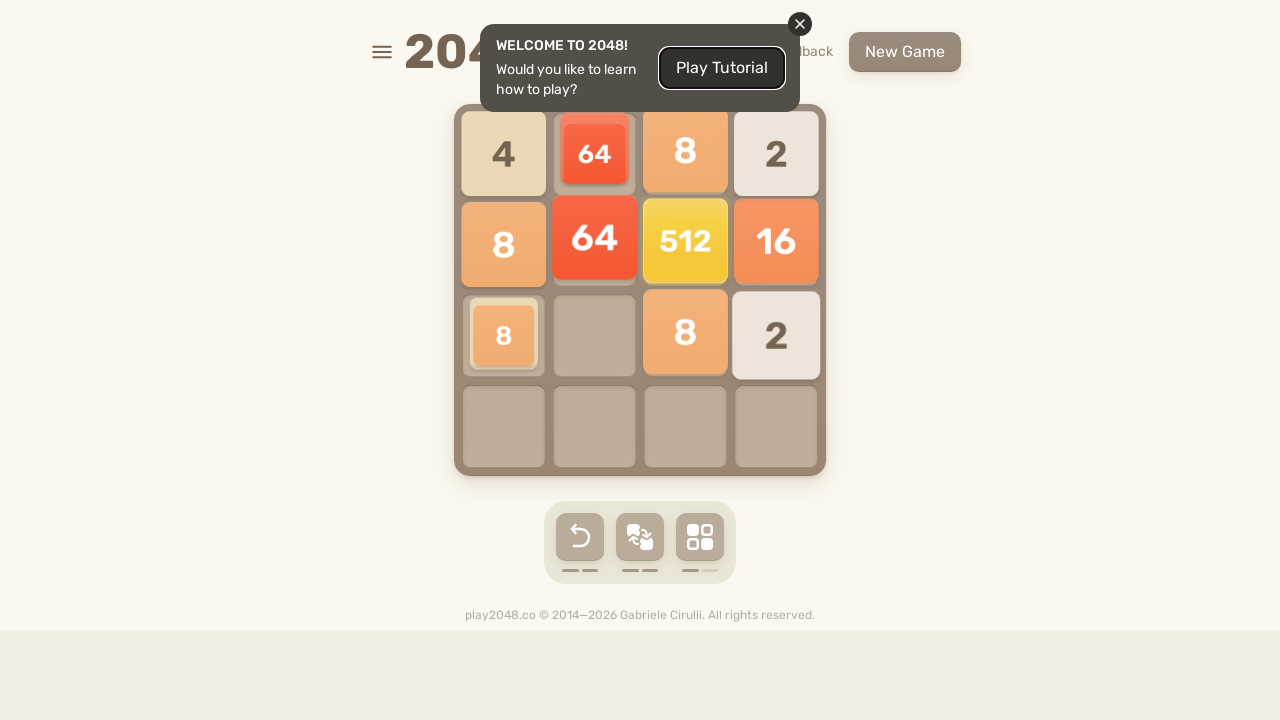

Pressed ArrowDown key (iteration 79/101)
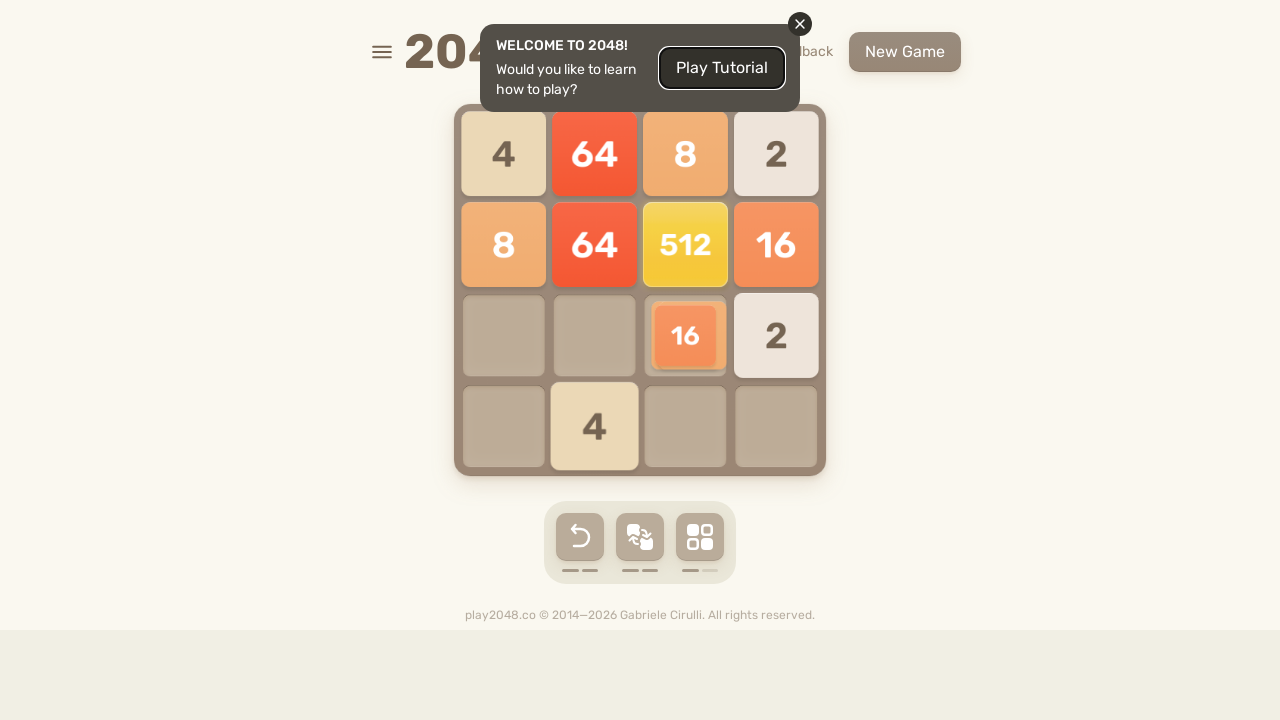

Pressed ArrowLeft key (iteration 79/101)
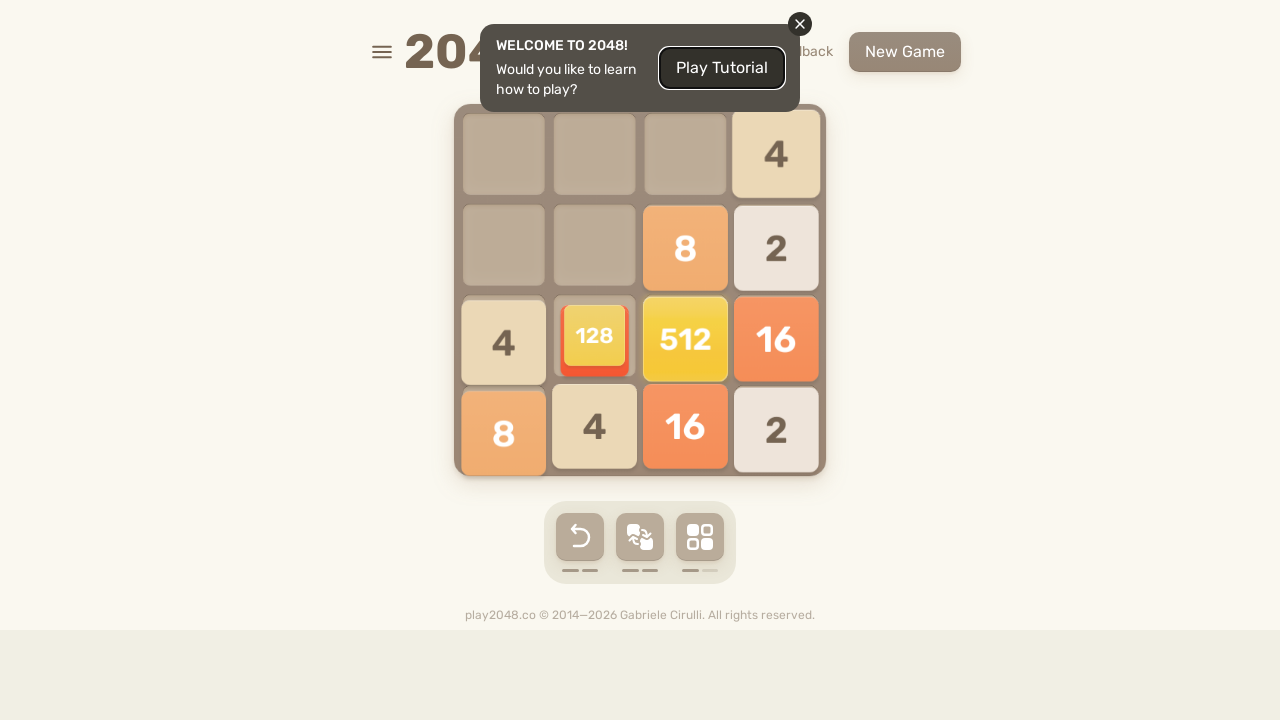

Pressed ArrowUp key (iteration 80/101)
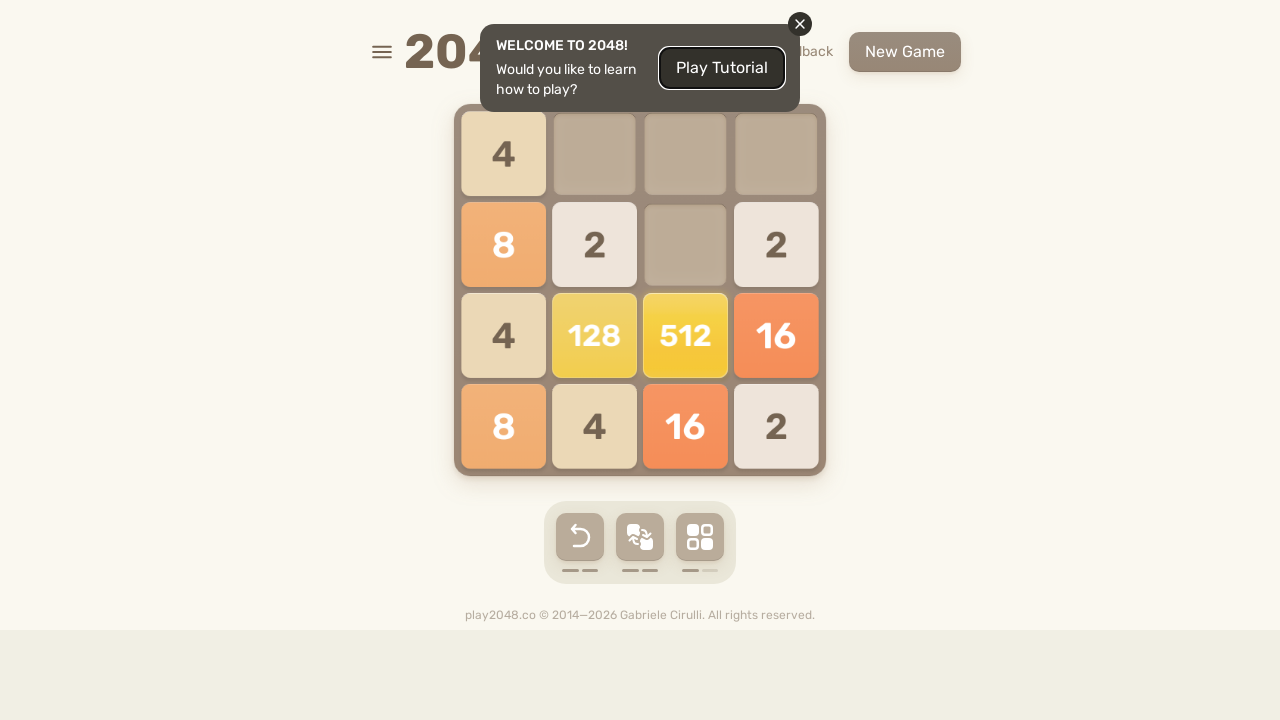

Pressed ArrowRight key (iteration 80/101)
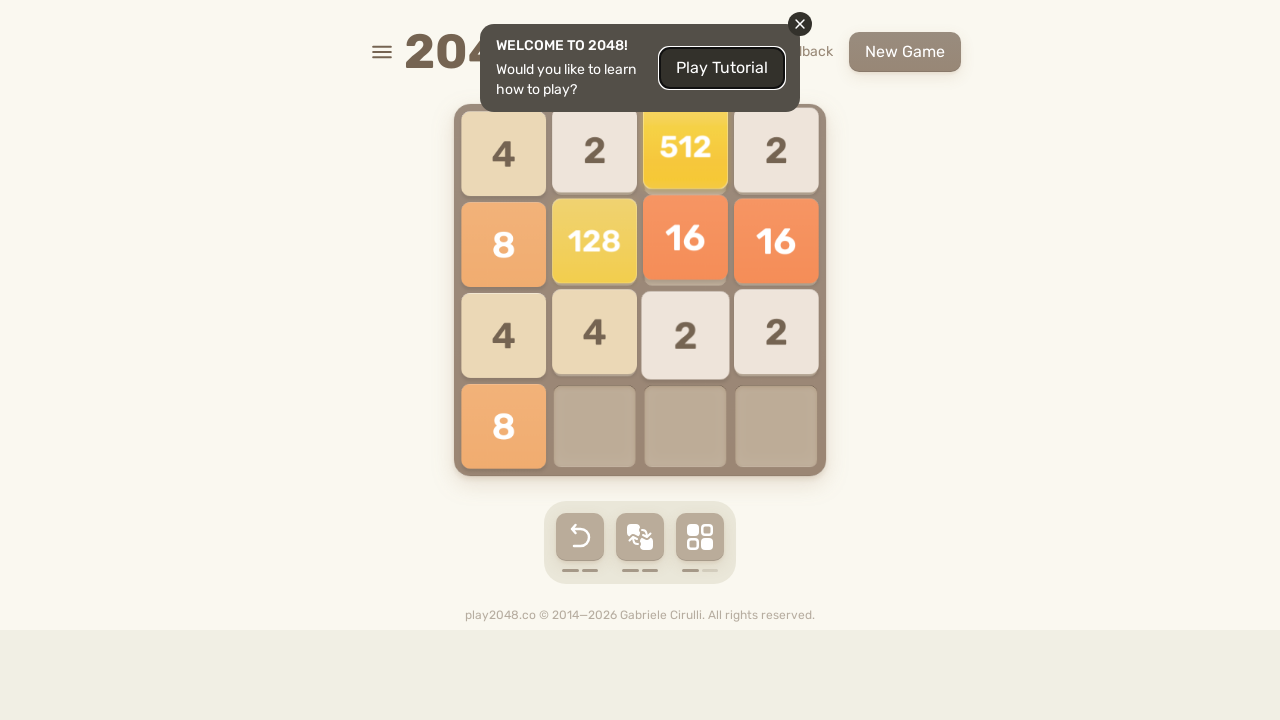

Pressed ArrowDown key (iteration 80/101)
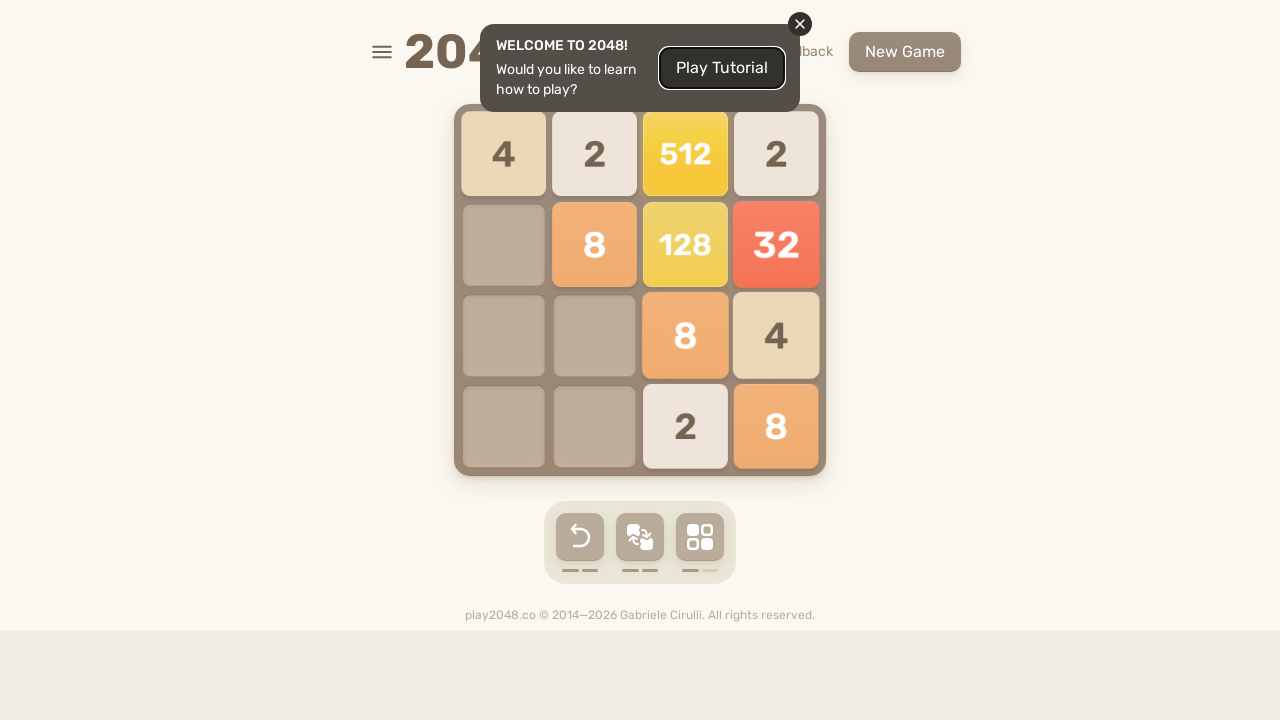

Pressed ArrowLeft key (iteration 80/101)
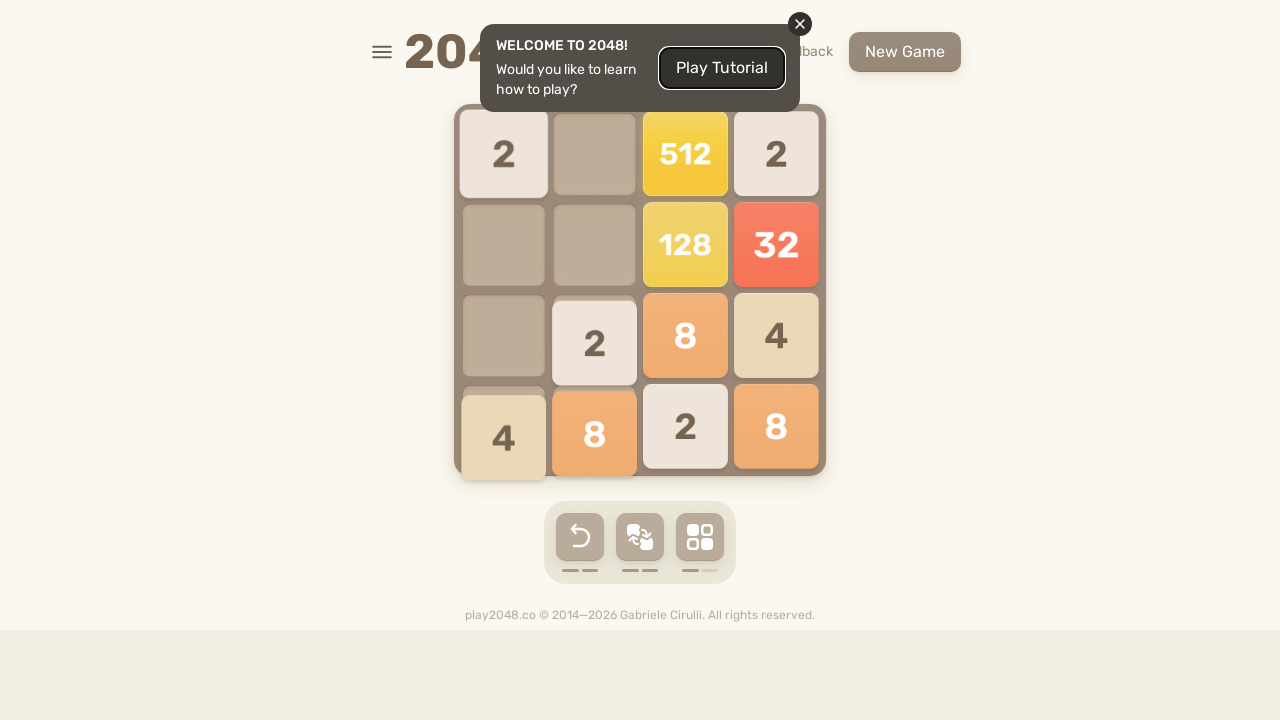

Pressed ArrowUp key (iteration 81/101)
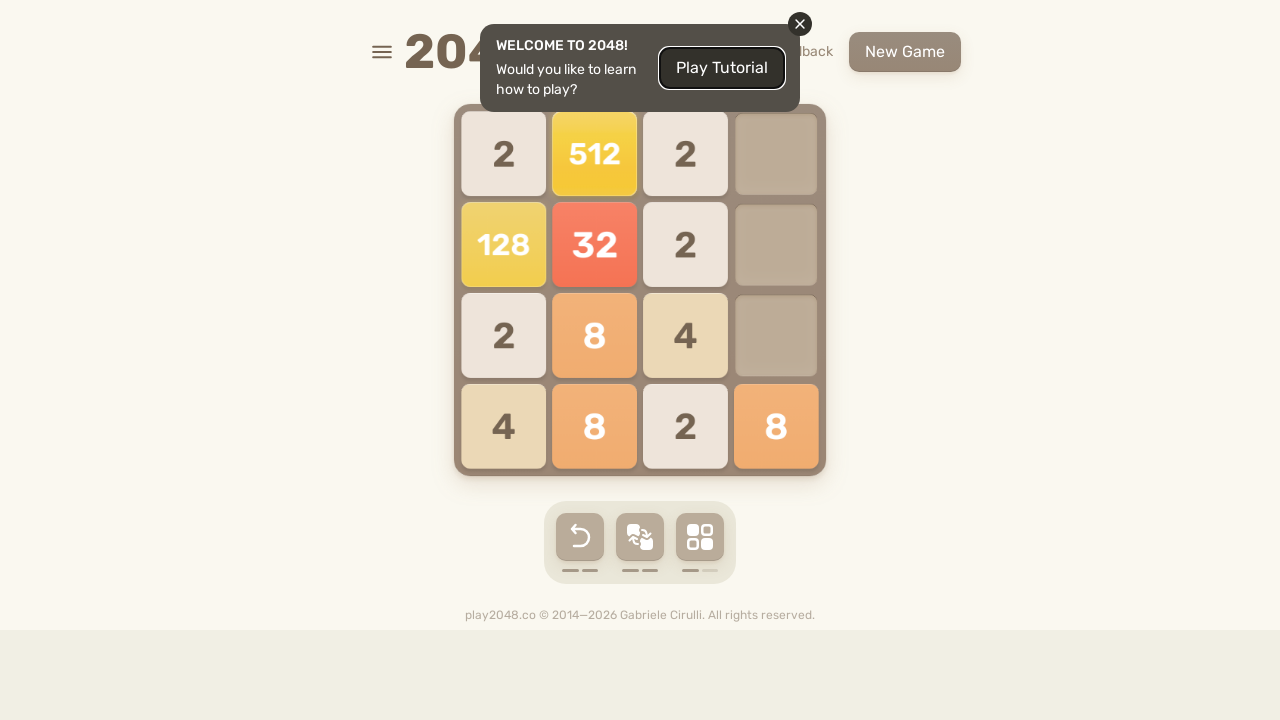

Pressed ArrowRight key (iteration 81/101)
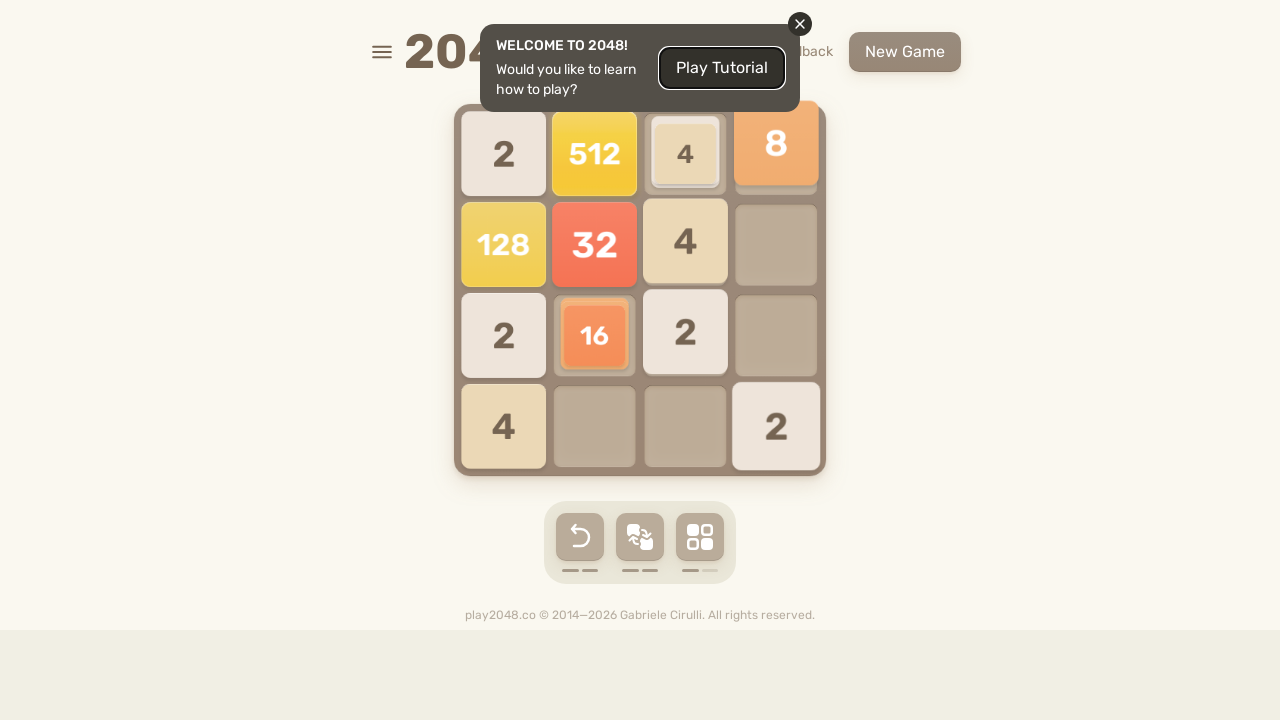

Pressed ArrowDown key (iteration 81/101)
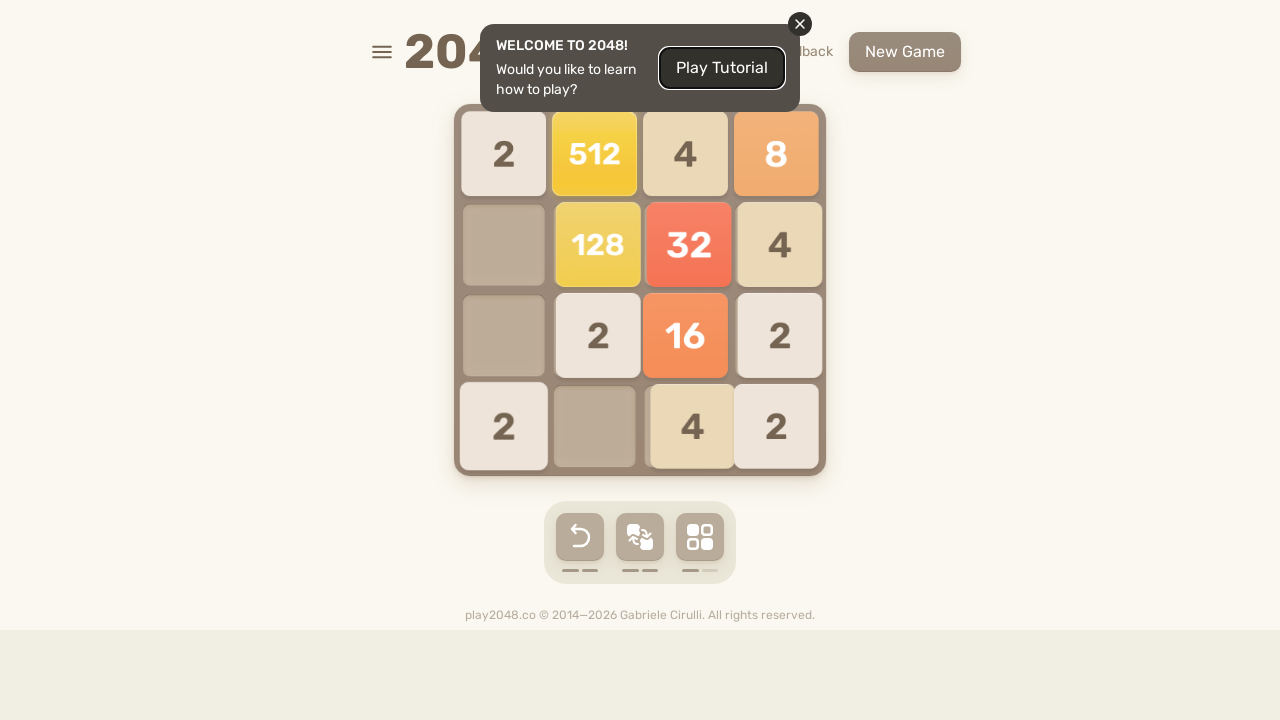

Pressed ArrowLeft key (iteration 81/101)
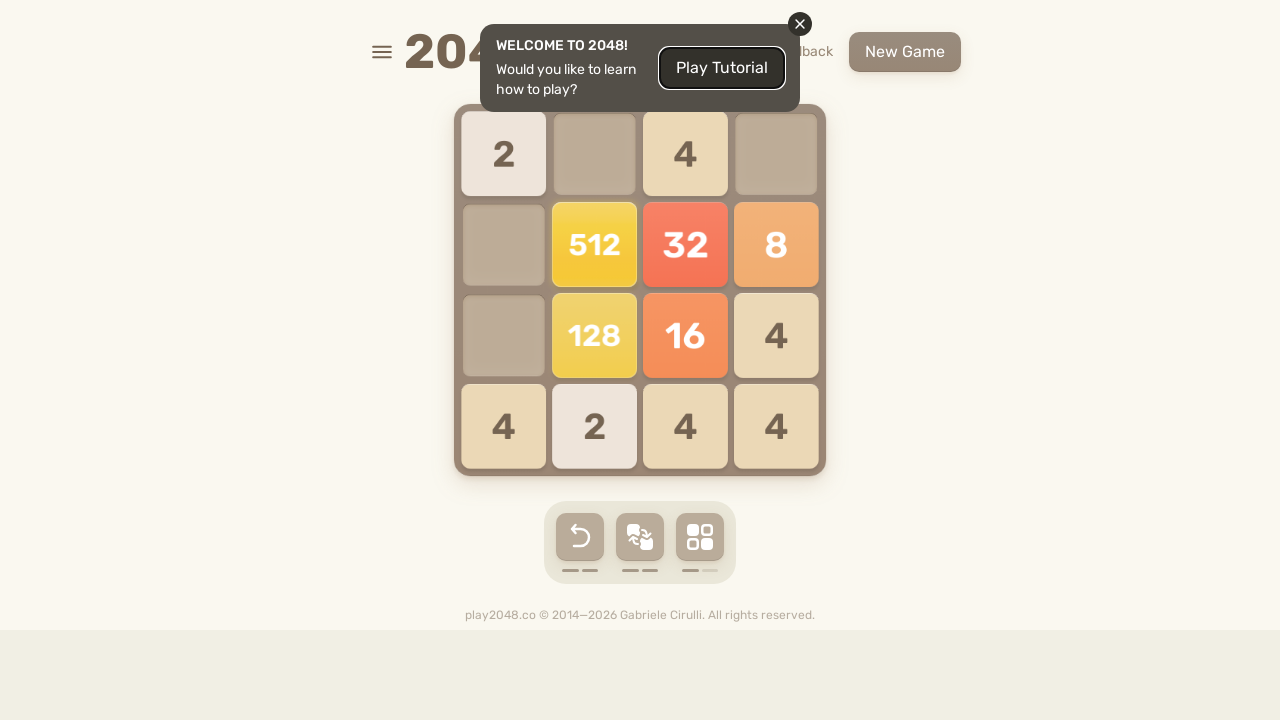

Pressed ArrowUp key (iteration 82/101)
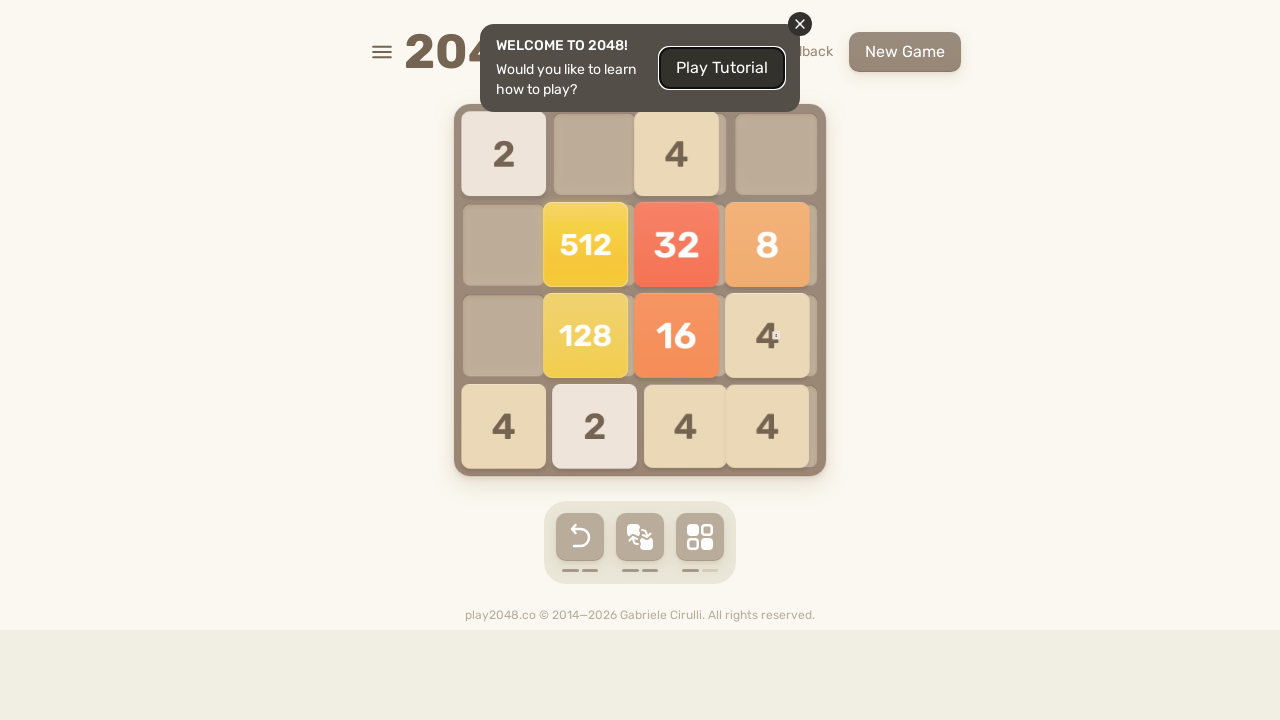

Pressed ArrowRight key (iteration 82/101)
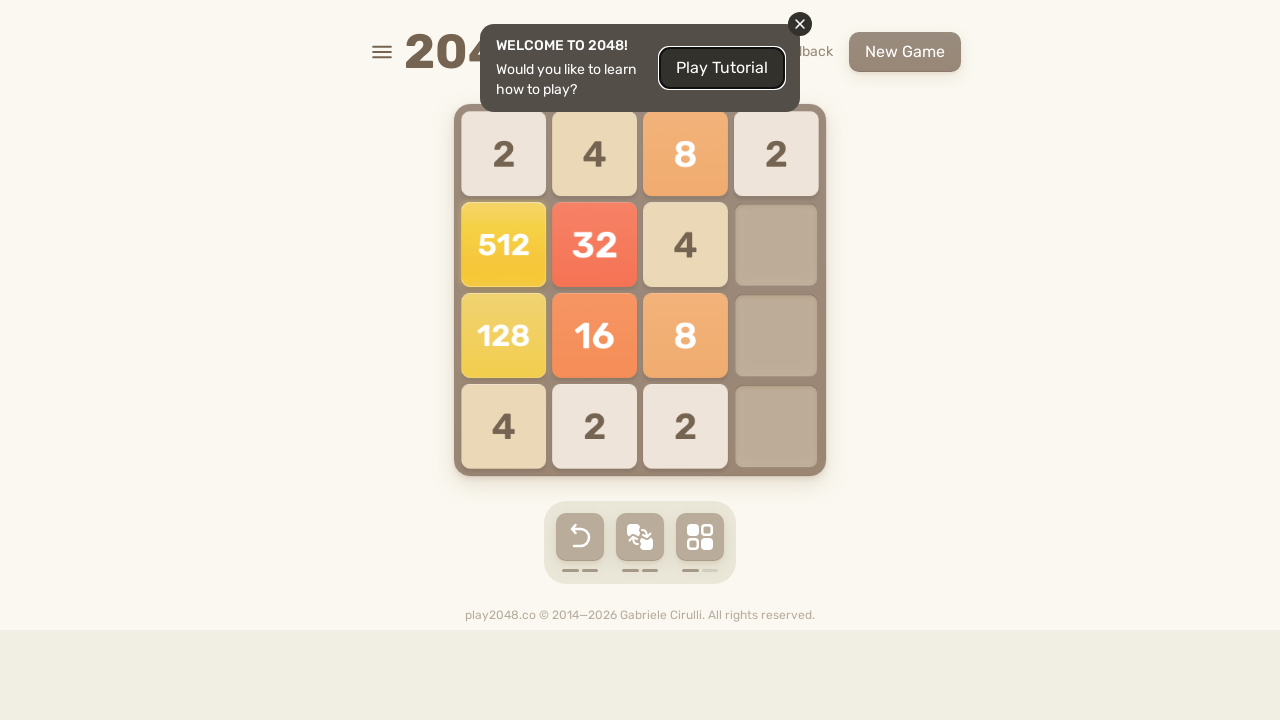

Pressed ArrowDown key (iteration 82/101)
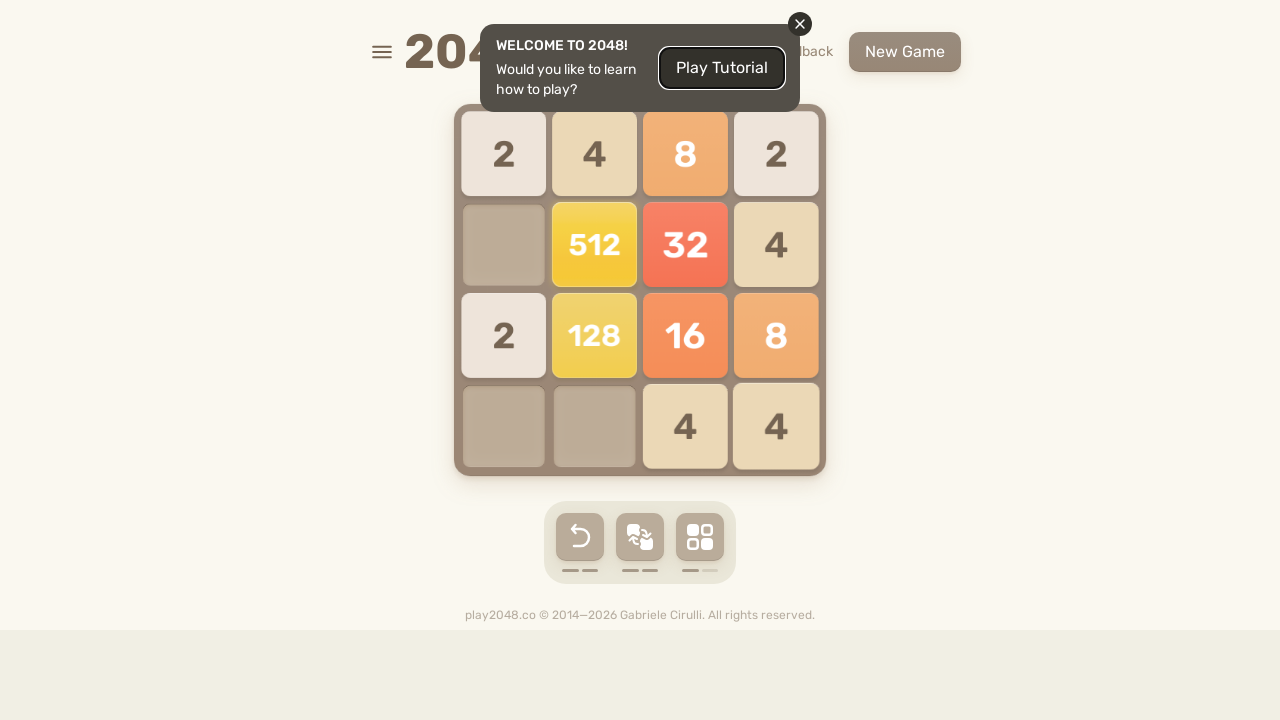

Pressed ArrowLeft key (iteration 82/101)
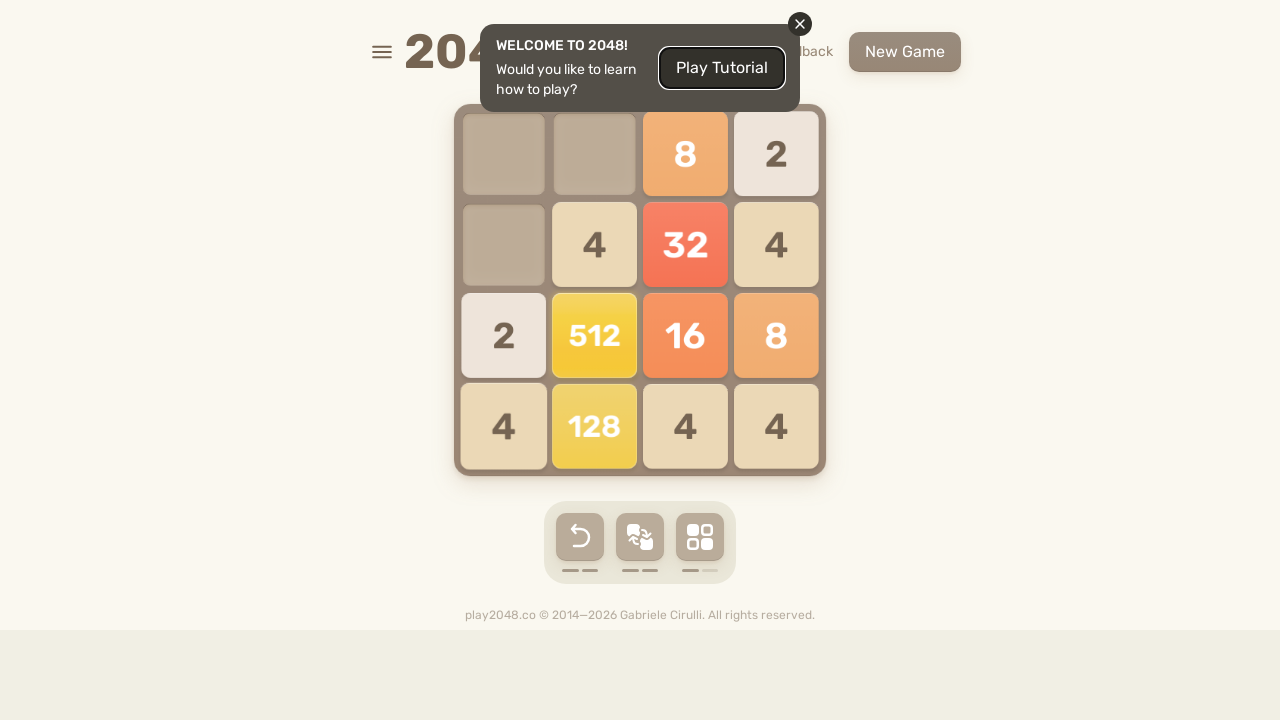

Pressed ArrowUp key (iteration 83/101)
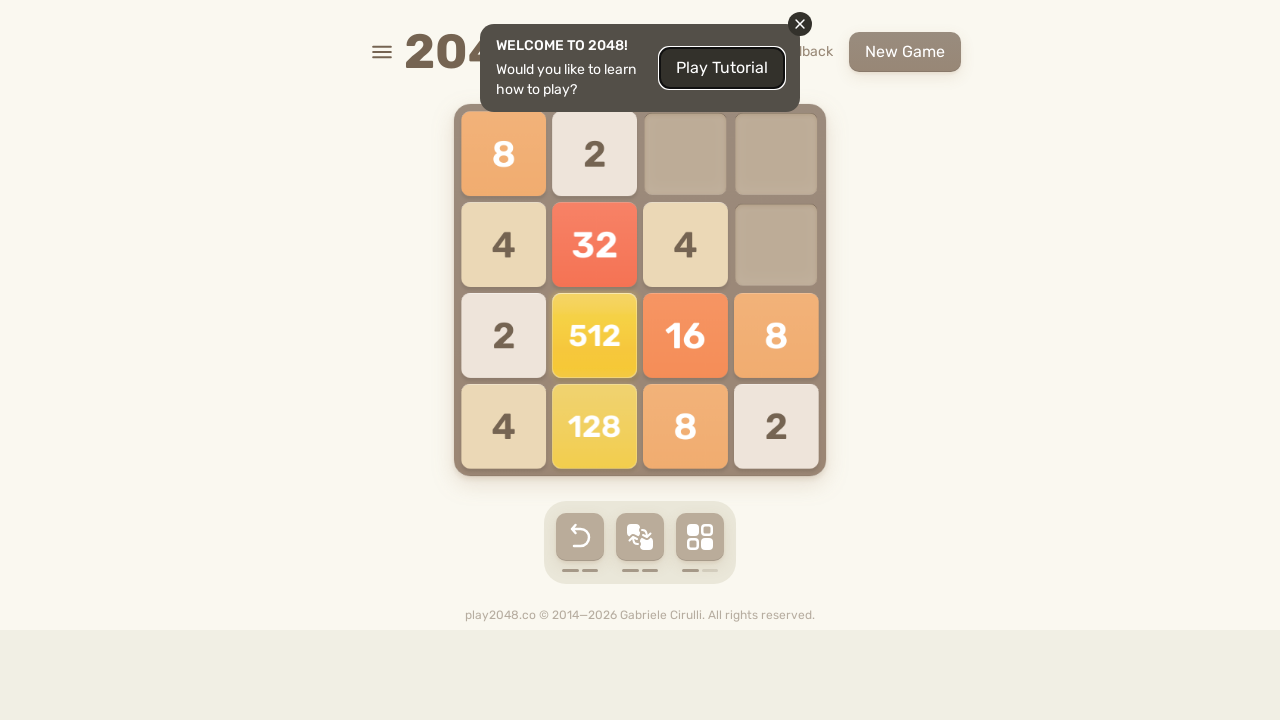

Pressed ArrowRight key (iteration 83/101)
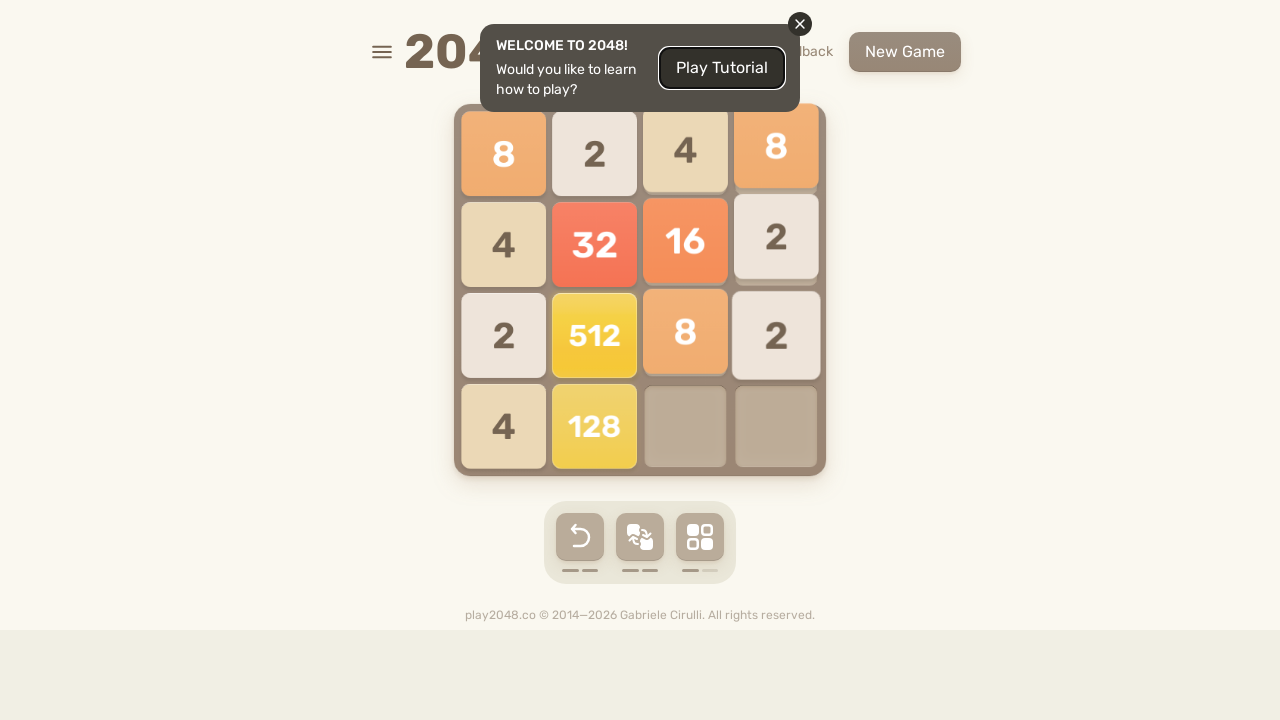

Pressed ArrowDown key (iteration 83/101)
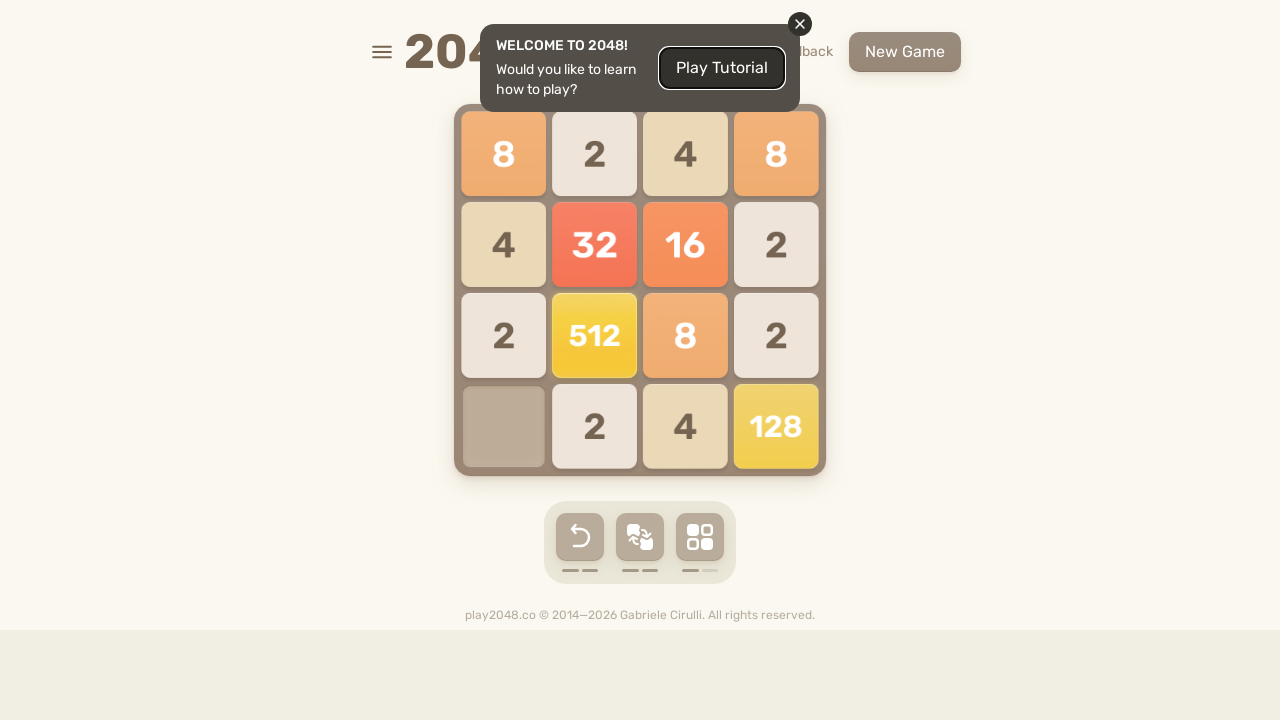

Pressed ArrowLeft key (iteration 83/101)
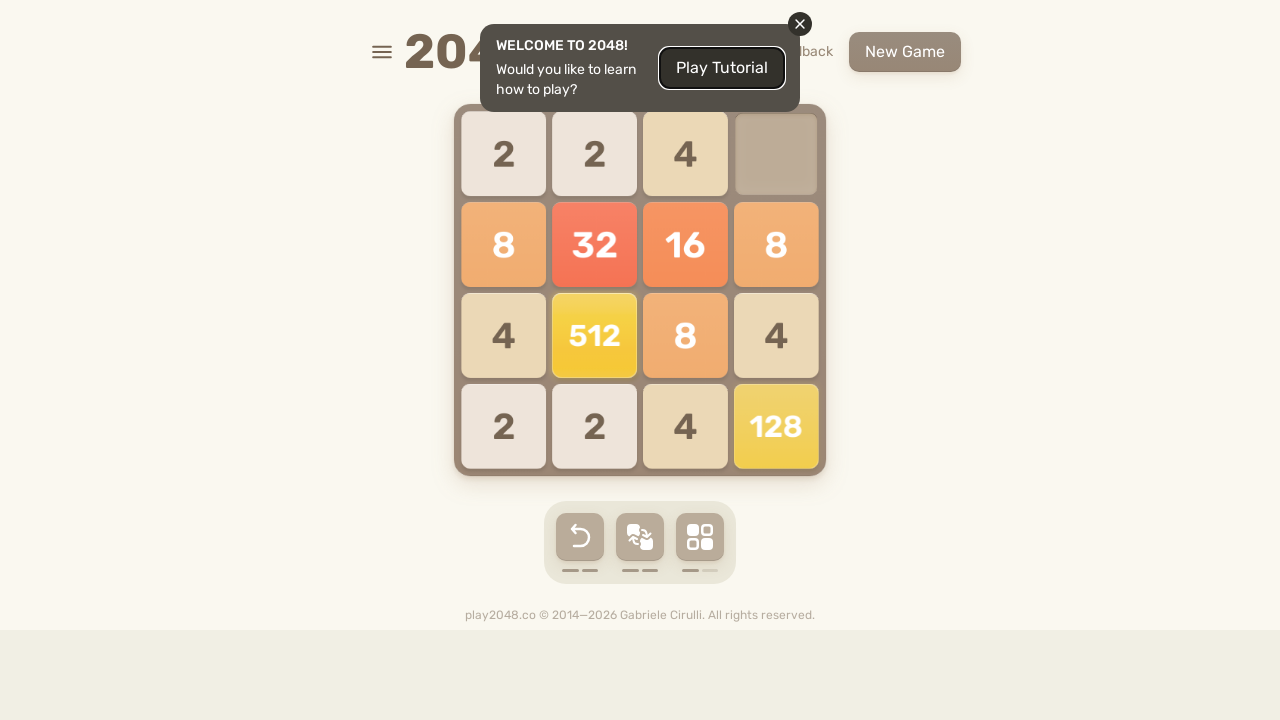

Pressed ArrowUp key (iteration 84/101)
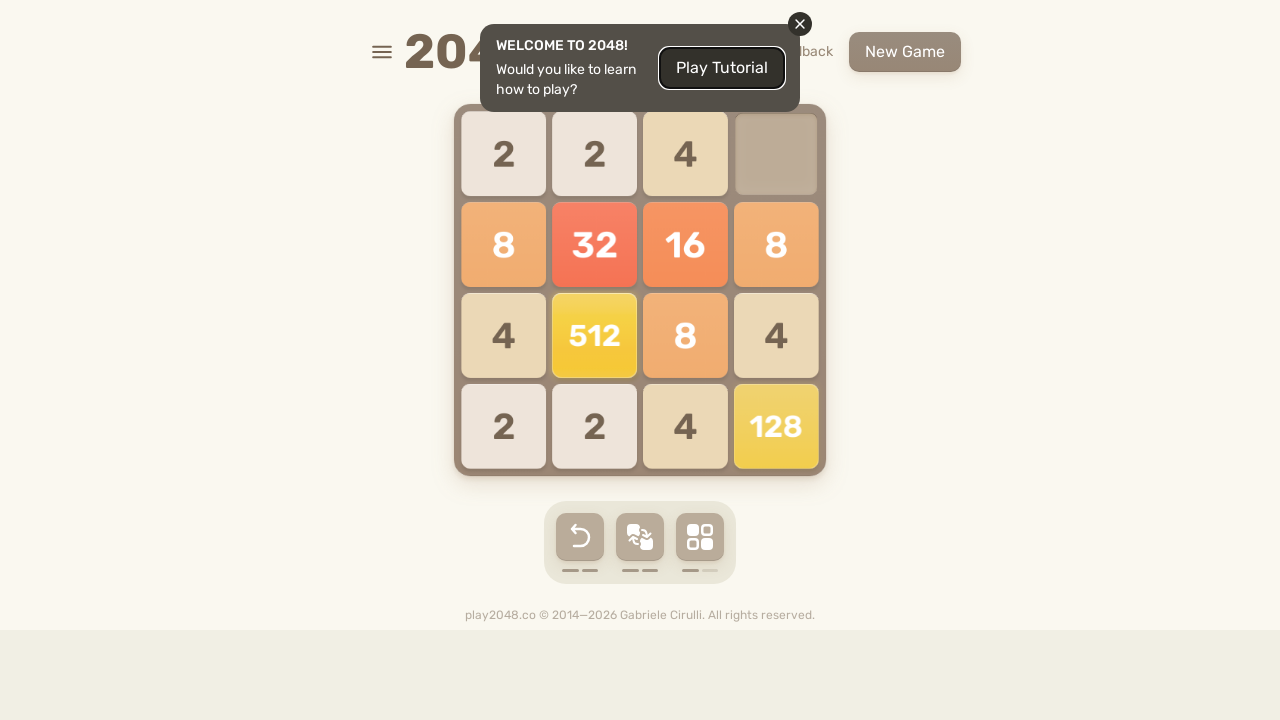

Pressed ArrowRight key (iteration 84/101)
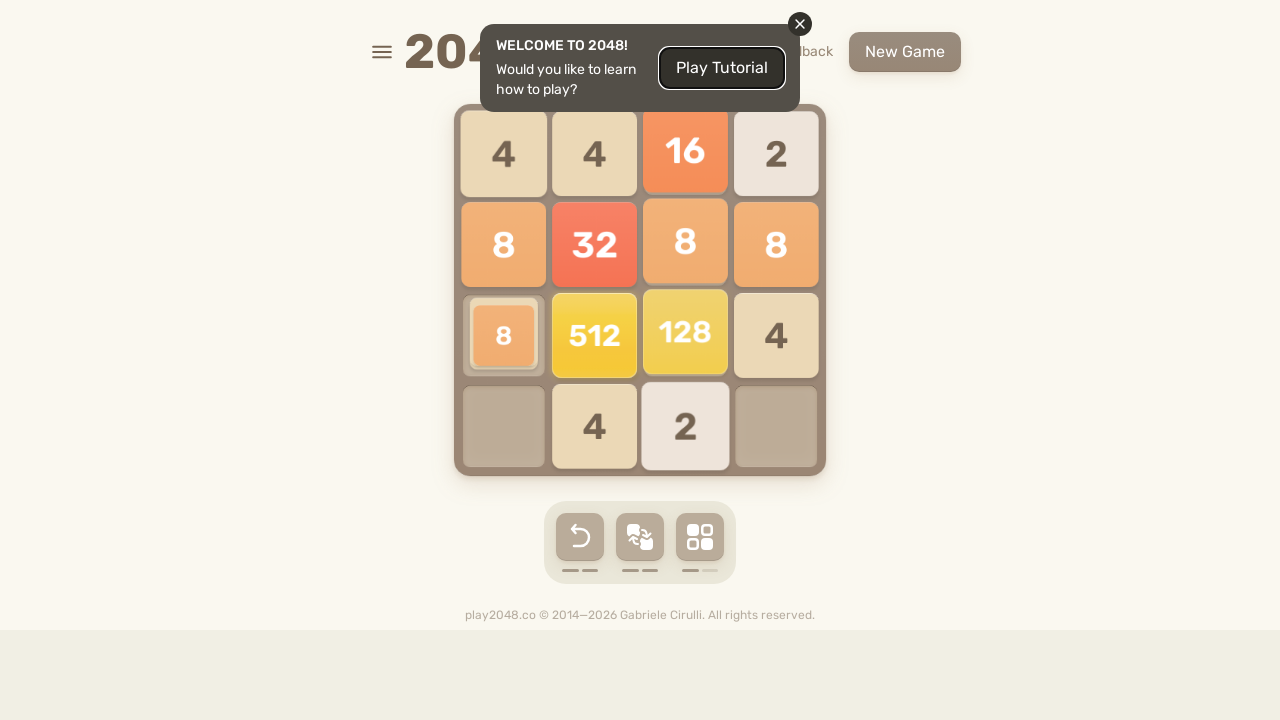

Pressed ArrowDown key (iteration 84/101)
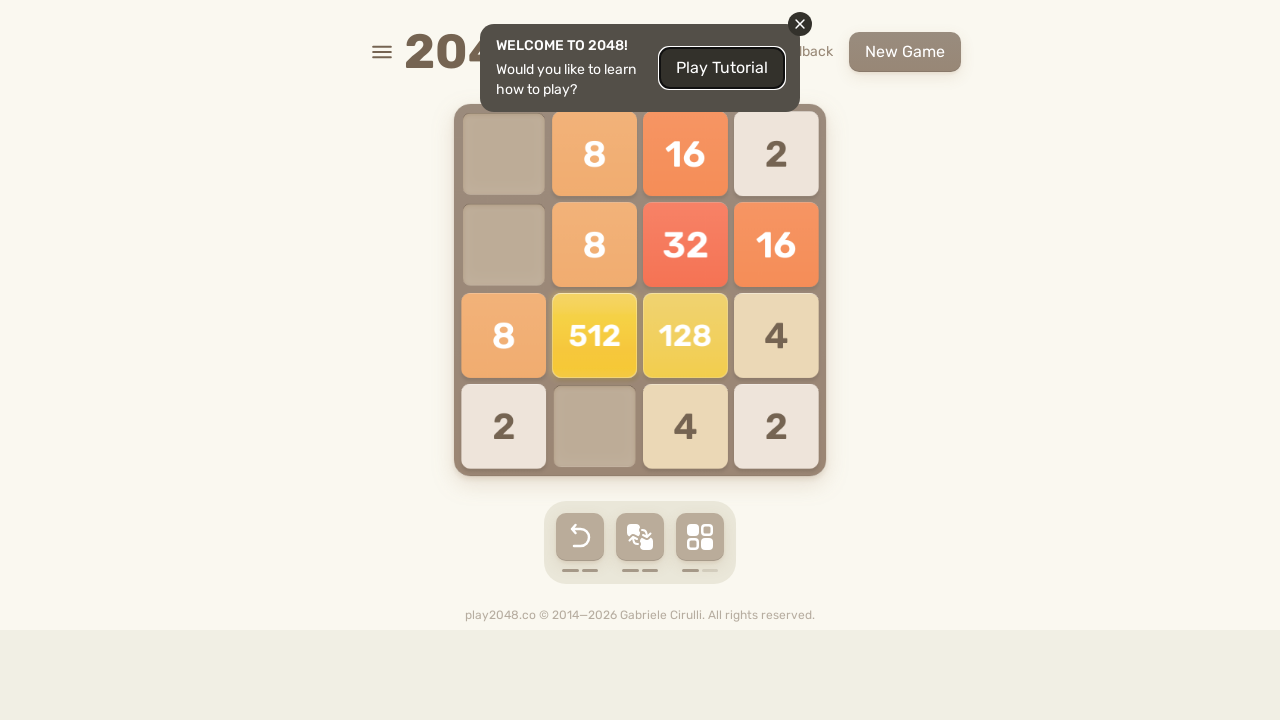

Pressed ArrowLeft key (iteration 84/101)
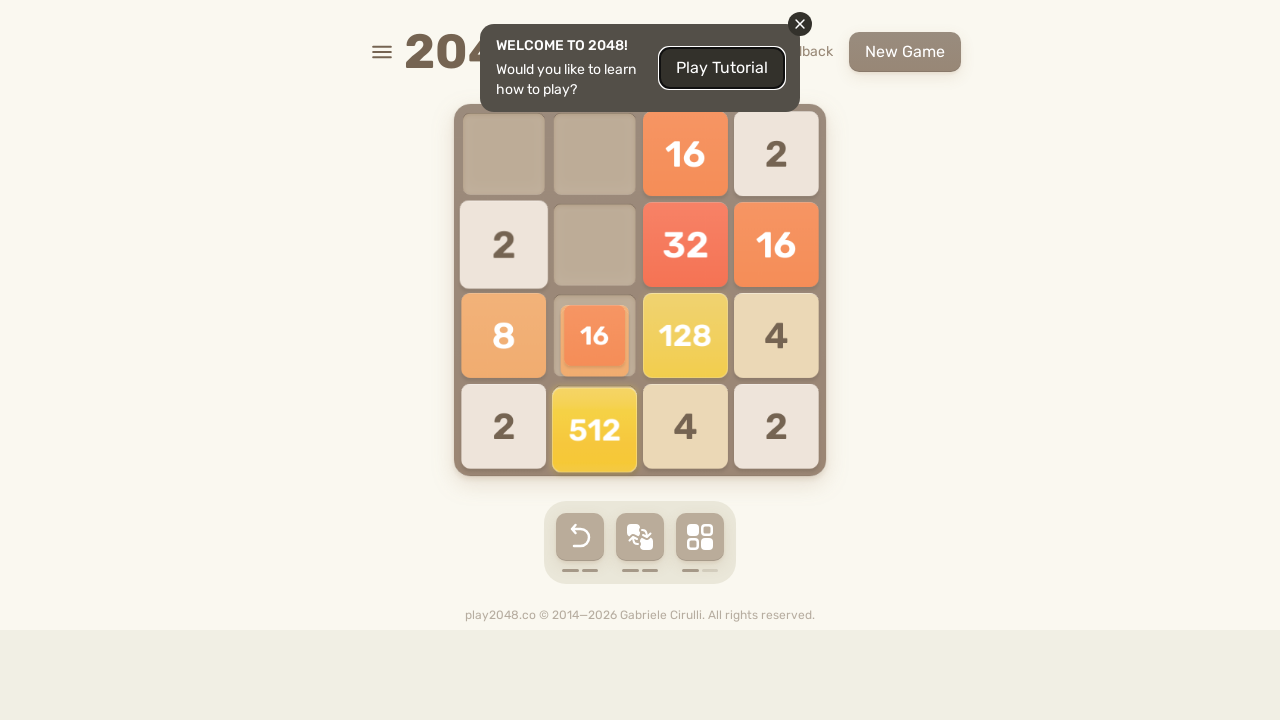

Pressed ArrowUp key (iteration 85/101)
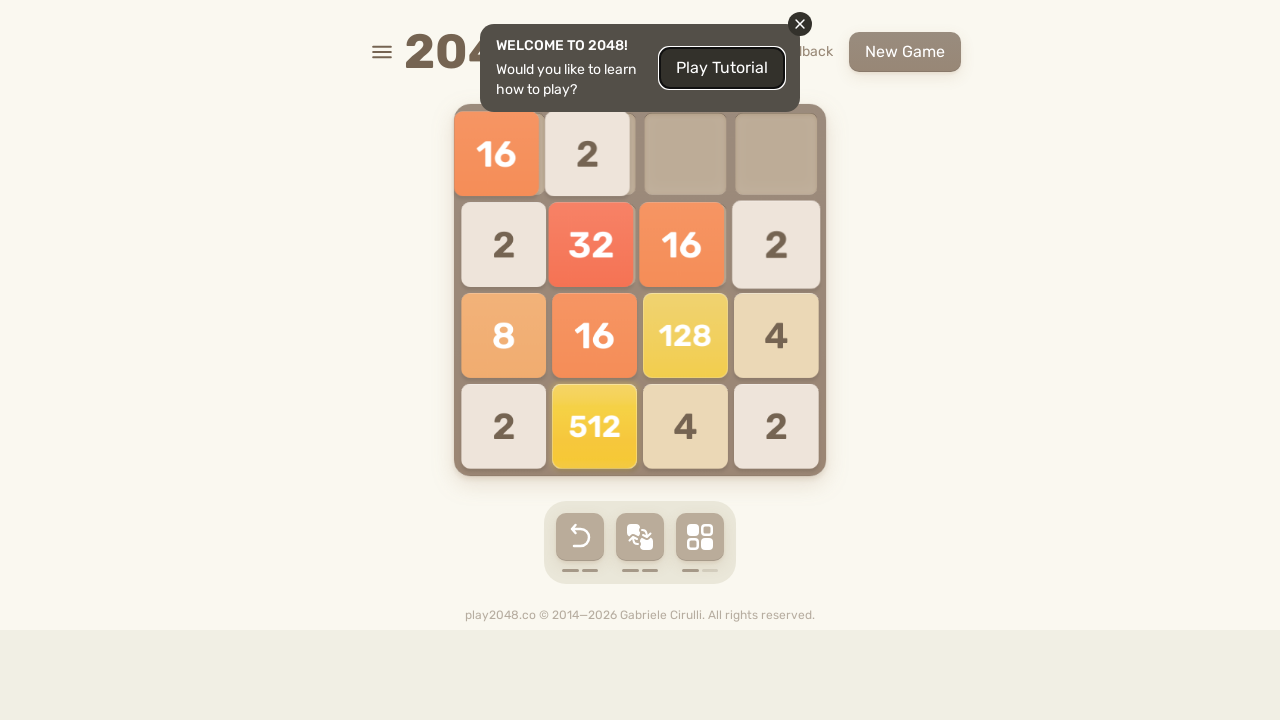

Pressed ArrowRight key (iteration 85/101)
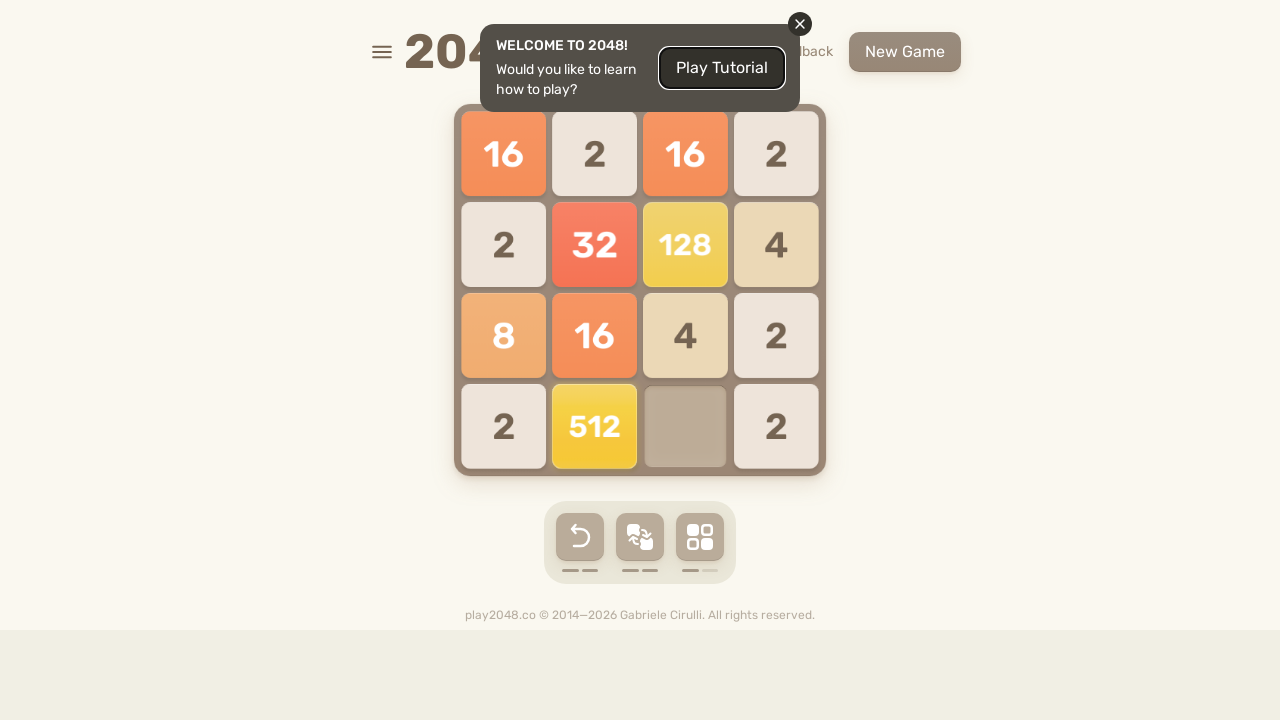

Pressed ArrowDown key (iteration 85/101)
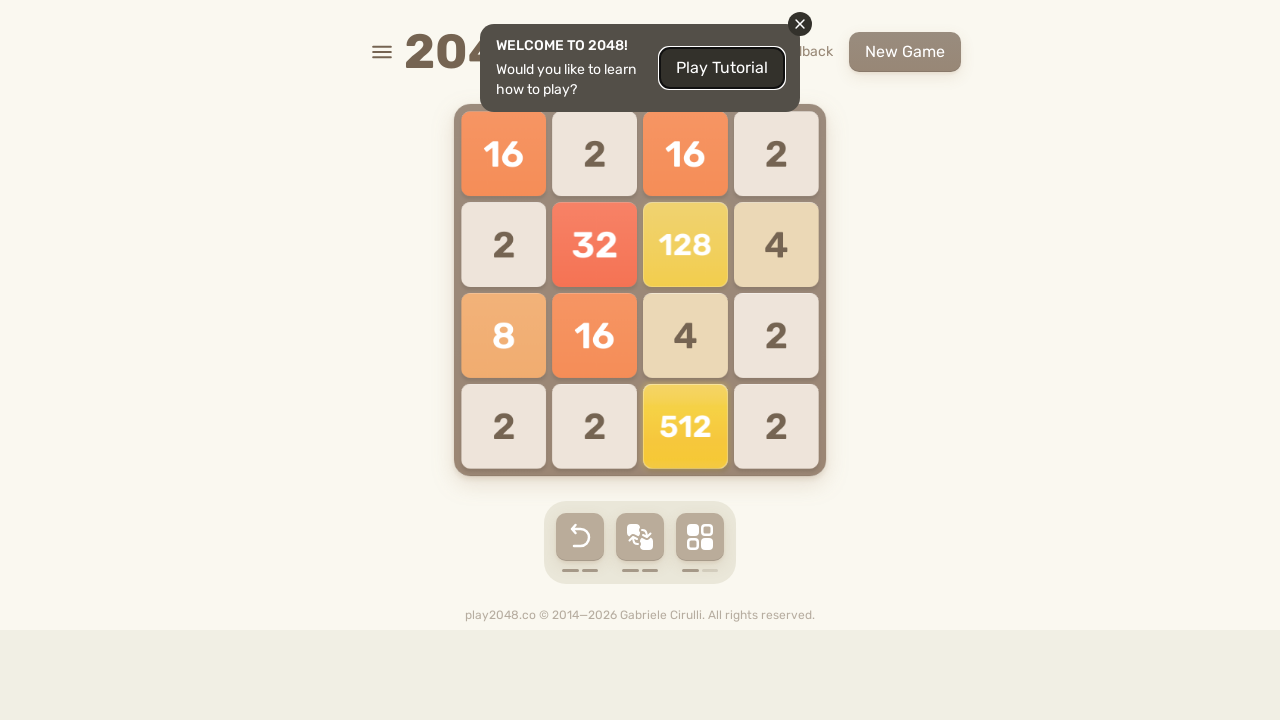

Pressed ArrowLeft key (iteration 85/101)
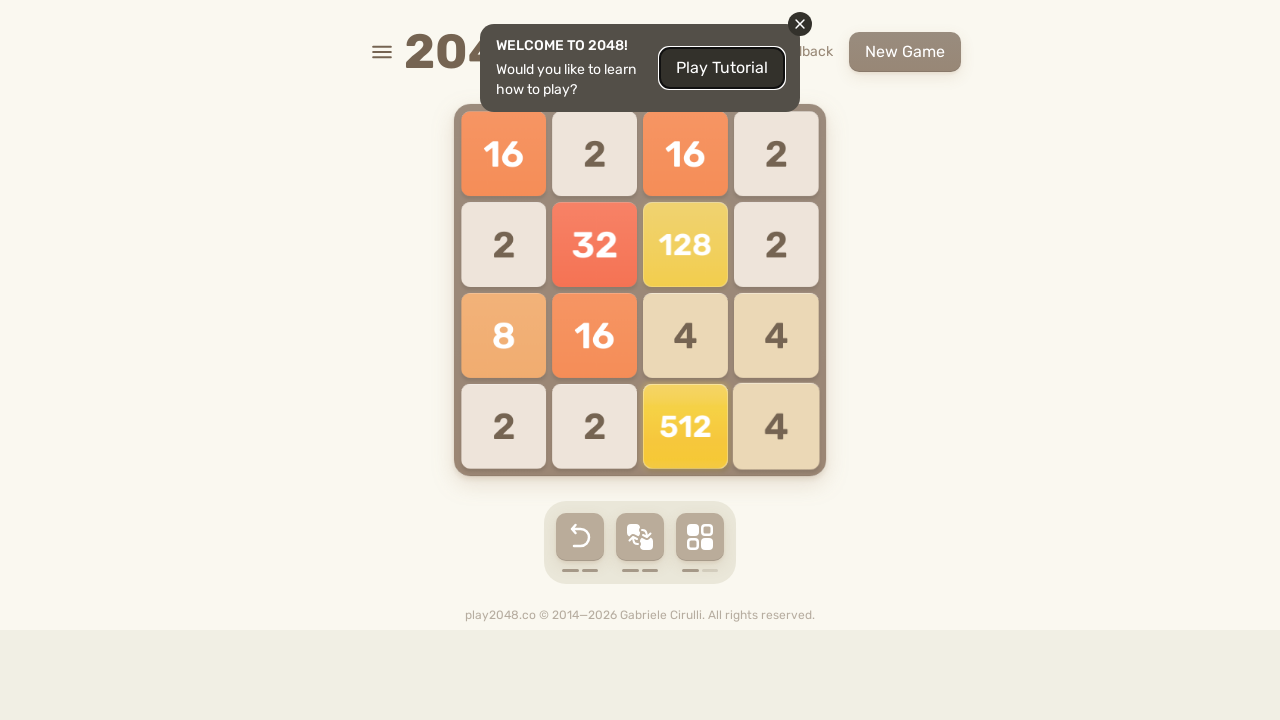

Pressed ArrowUp key (iteration 86/101)
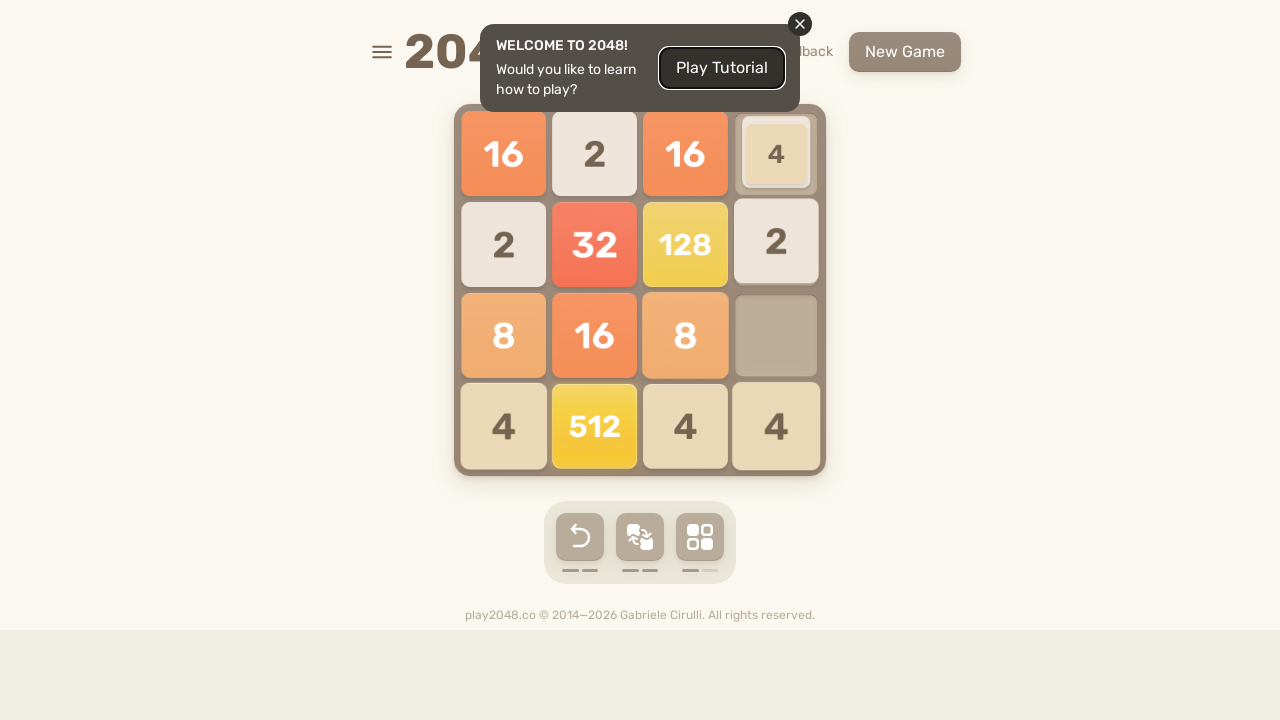

Pressed ArrowRight key (iteration 86/101)
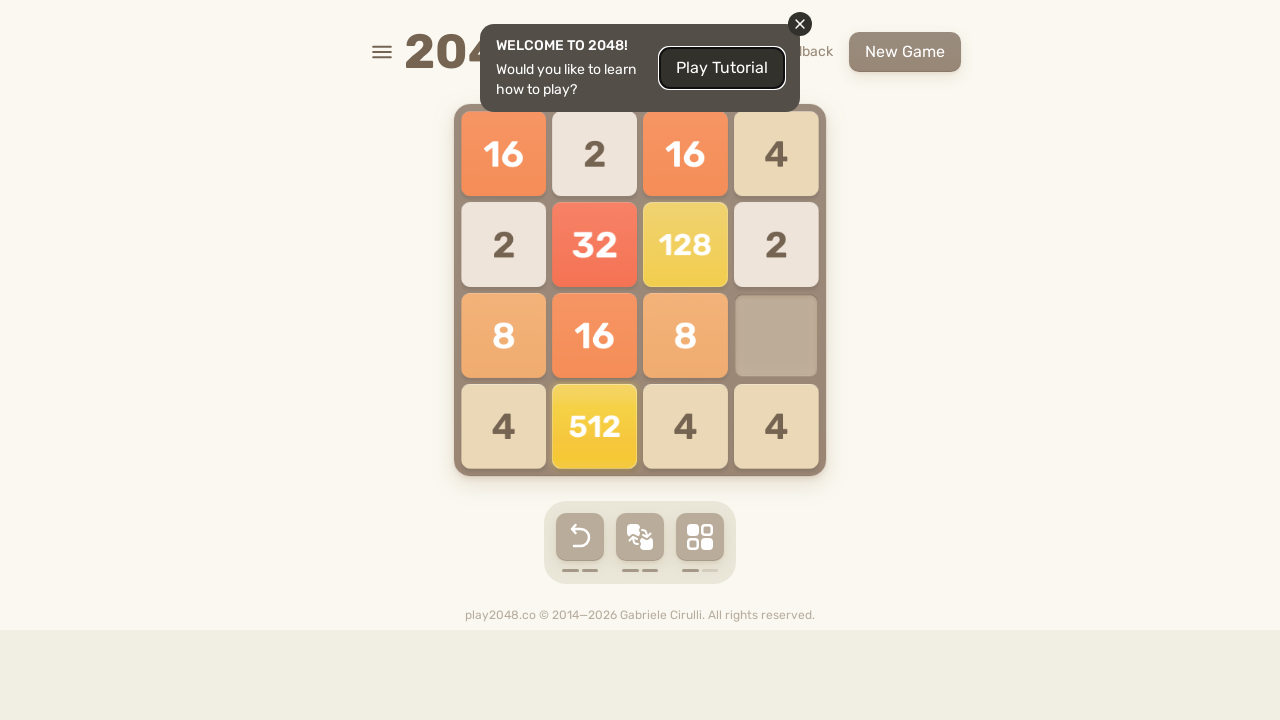

Pressed ArrowDown key (iteration 86/101)
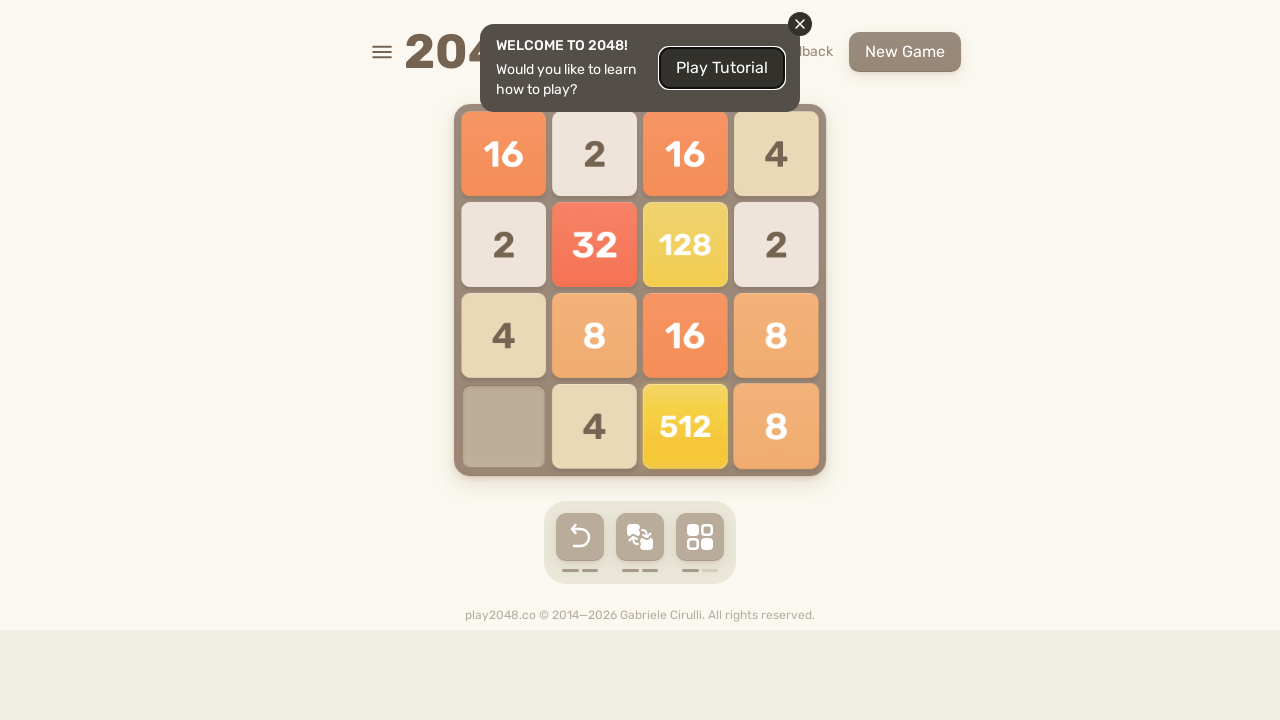

Pressed ArrowLeft key (iteration 86/101)
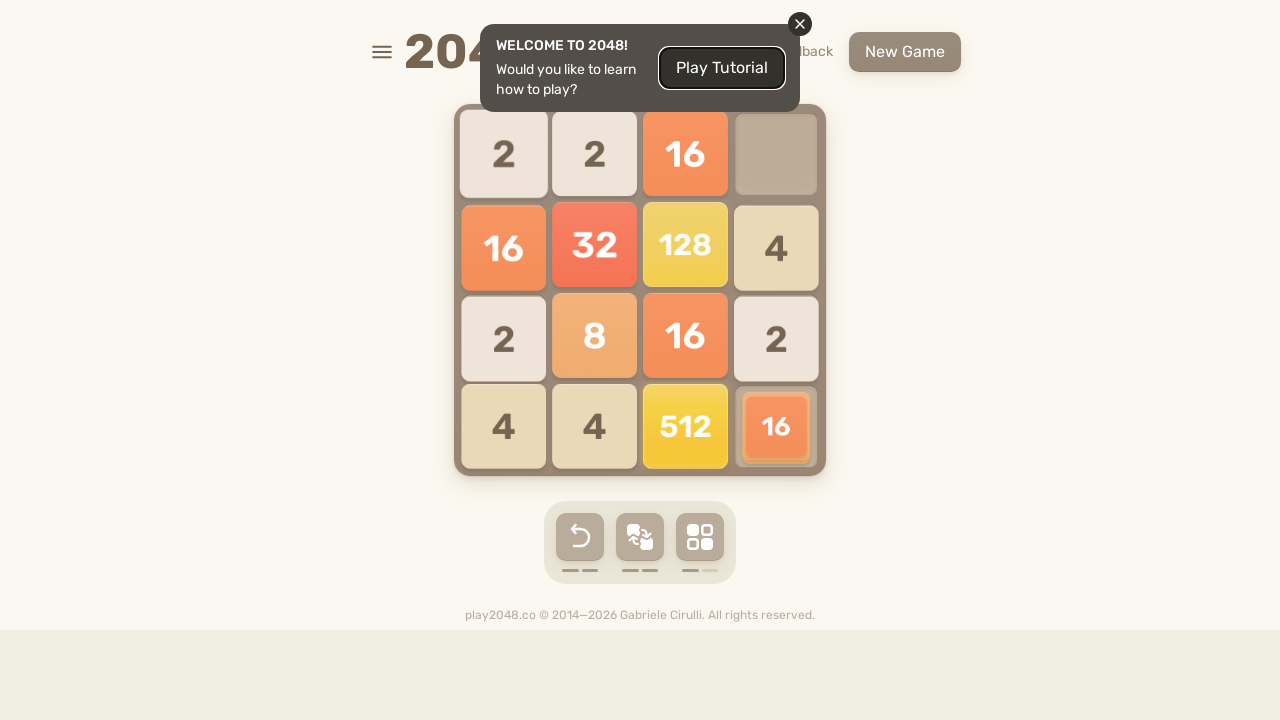

Pressed ArrowUp key (iteration 87/101)
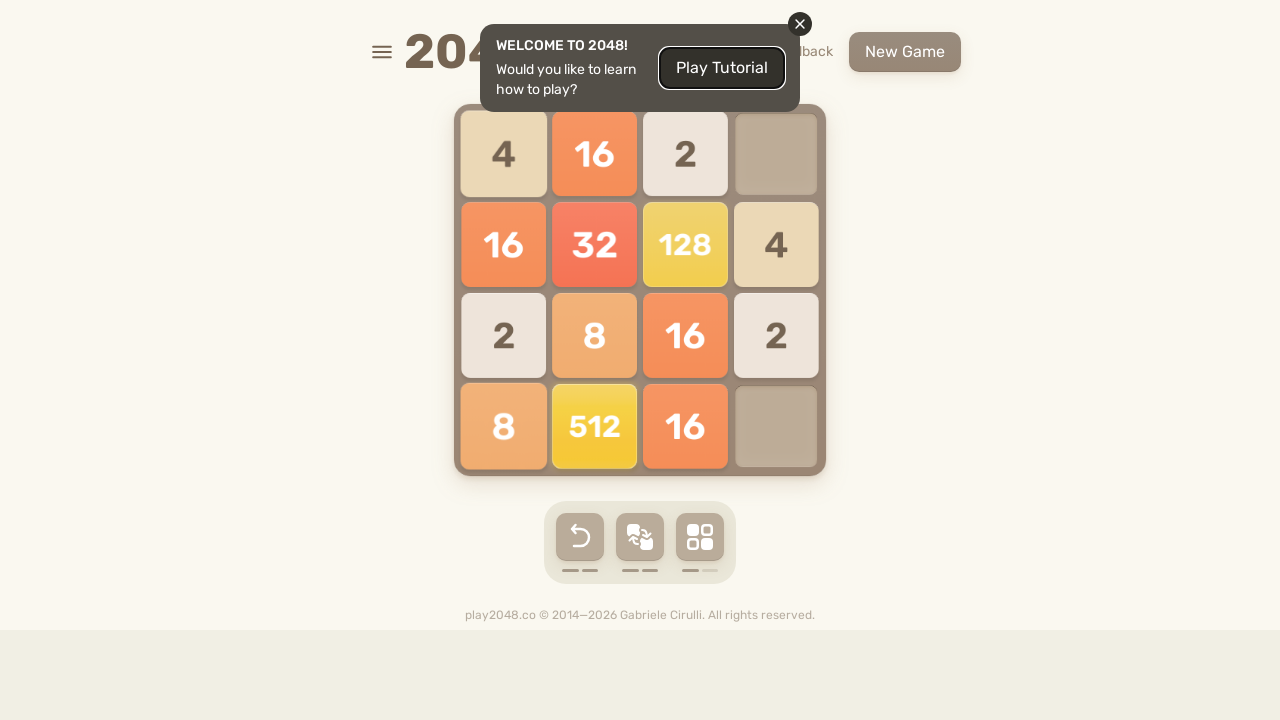

Pressed ArrowRight key (iteration 87/101)
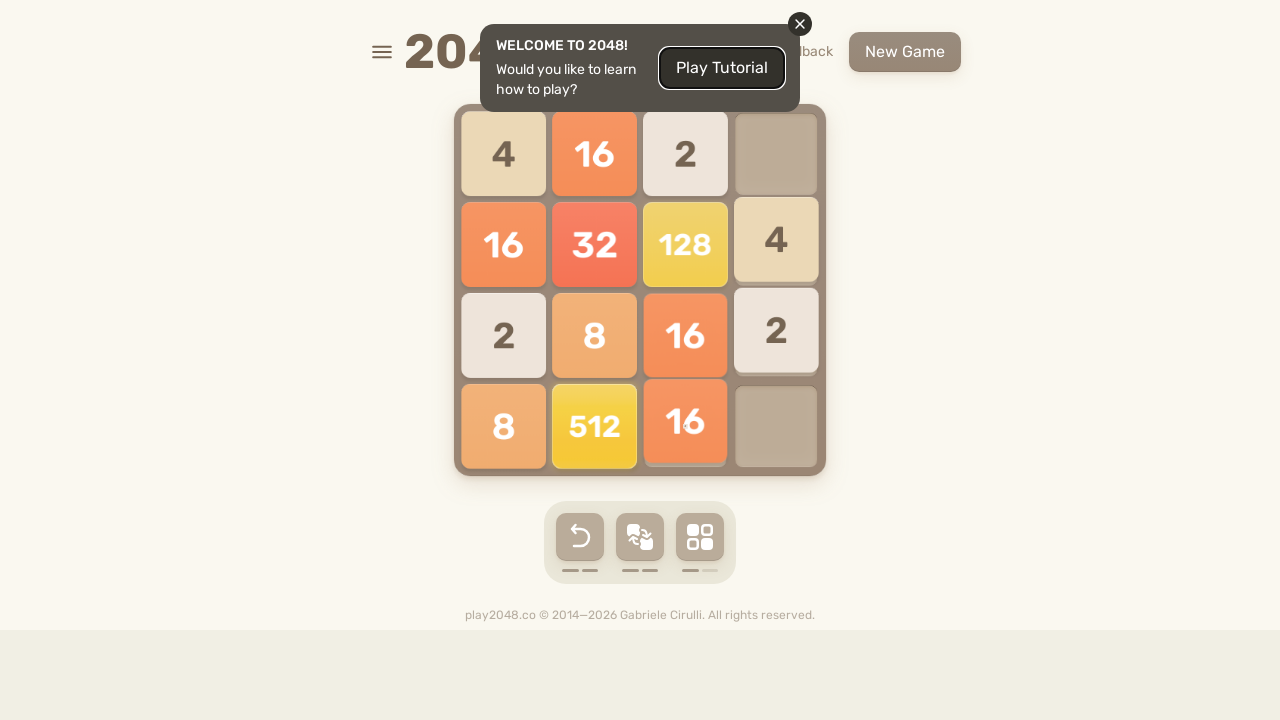

Pressed ArrowDown key (iteration 87/101)
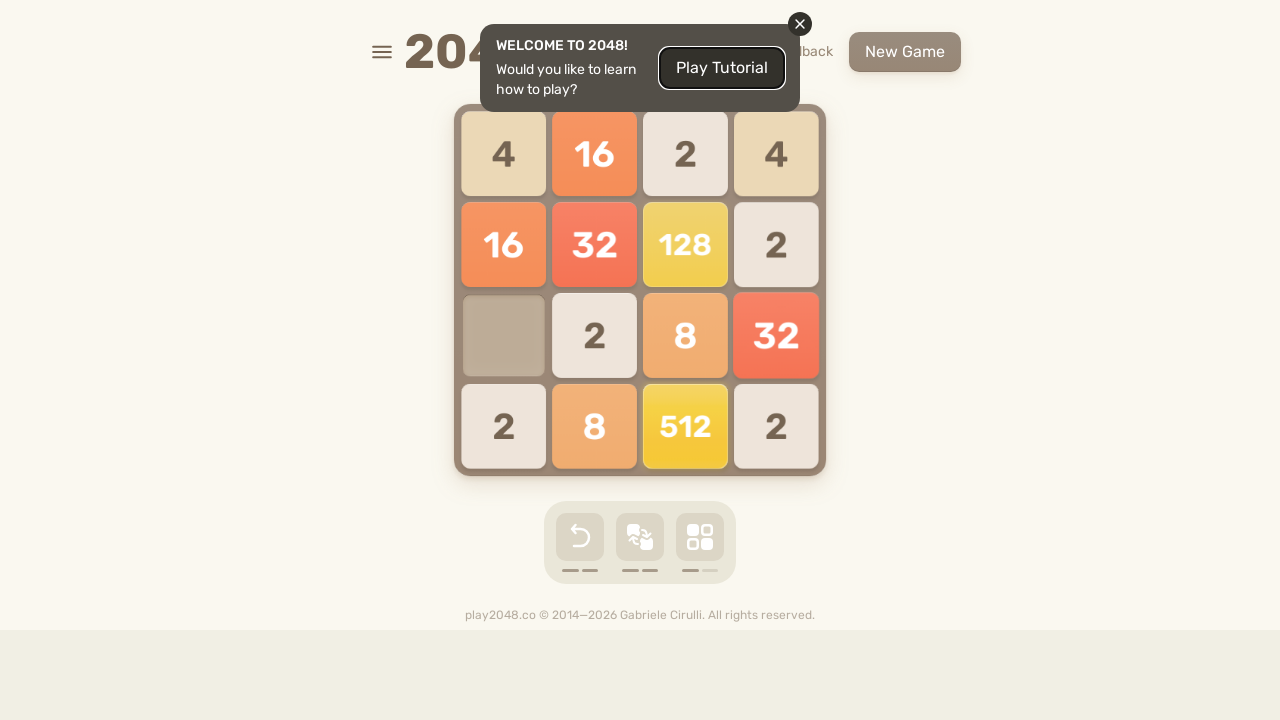

Pressed ArrowLeft key (iteration 87/101)
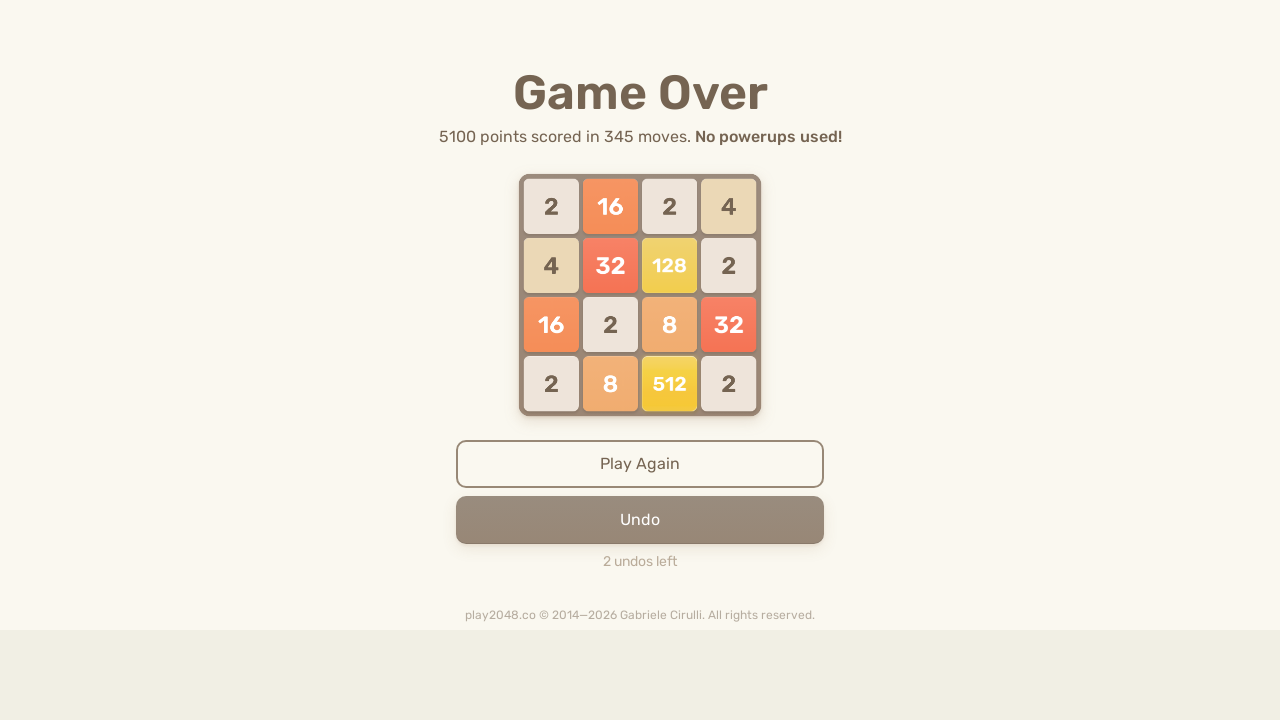

Pressed ArrowUp key (iteration 88/101)
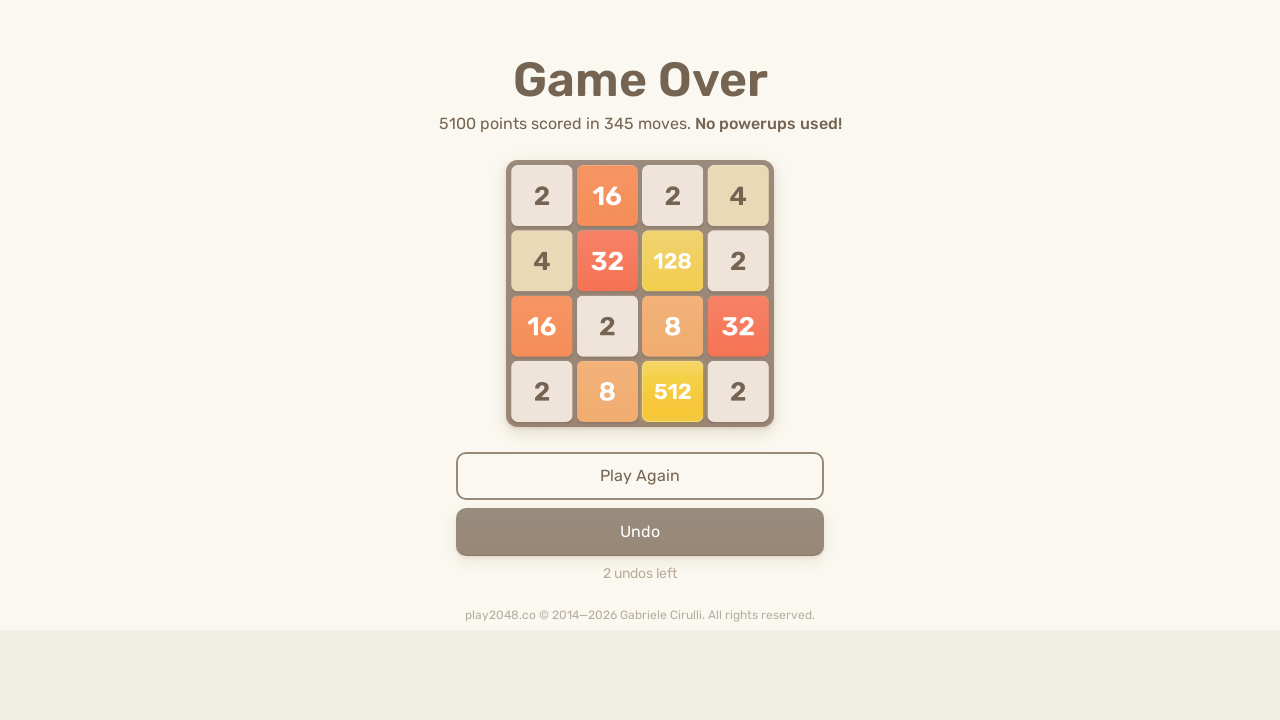

Pressed ArrowRight key (iteration 88/101)
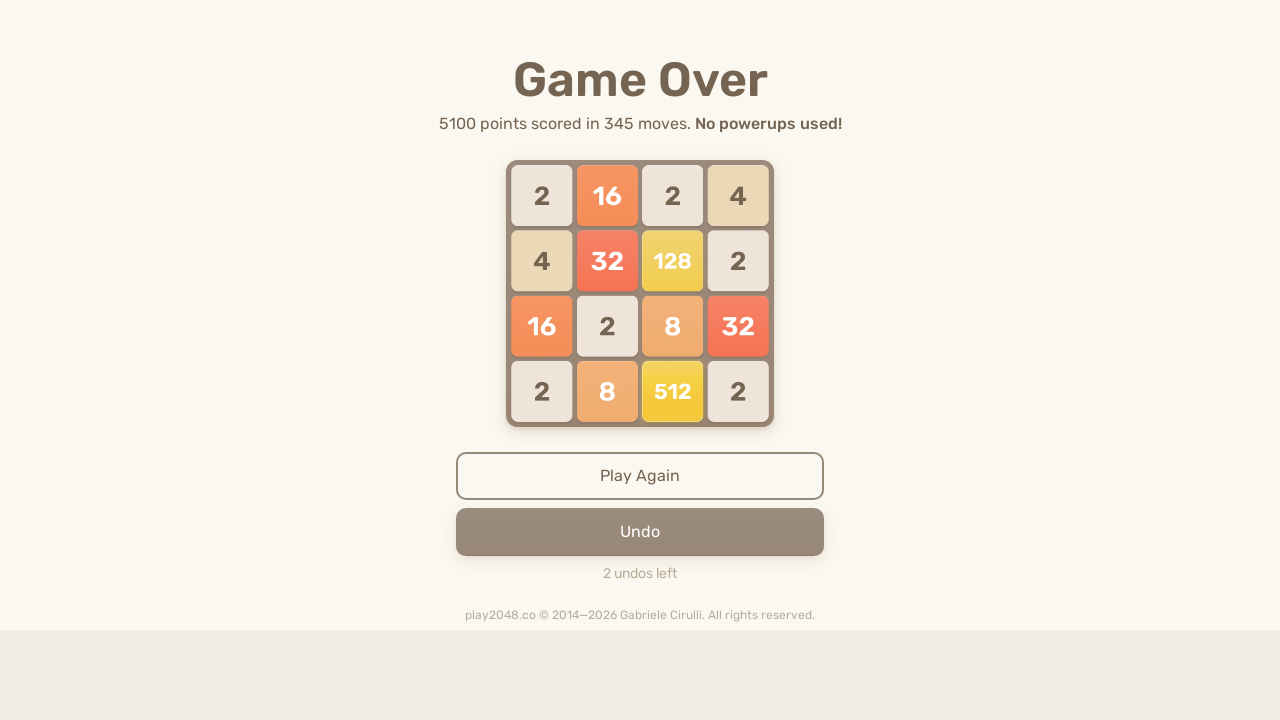

Pressed ArrowDown key (iteration 88/101)
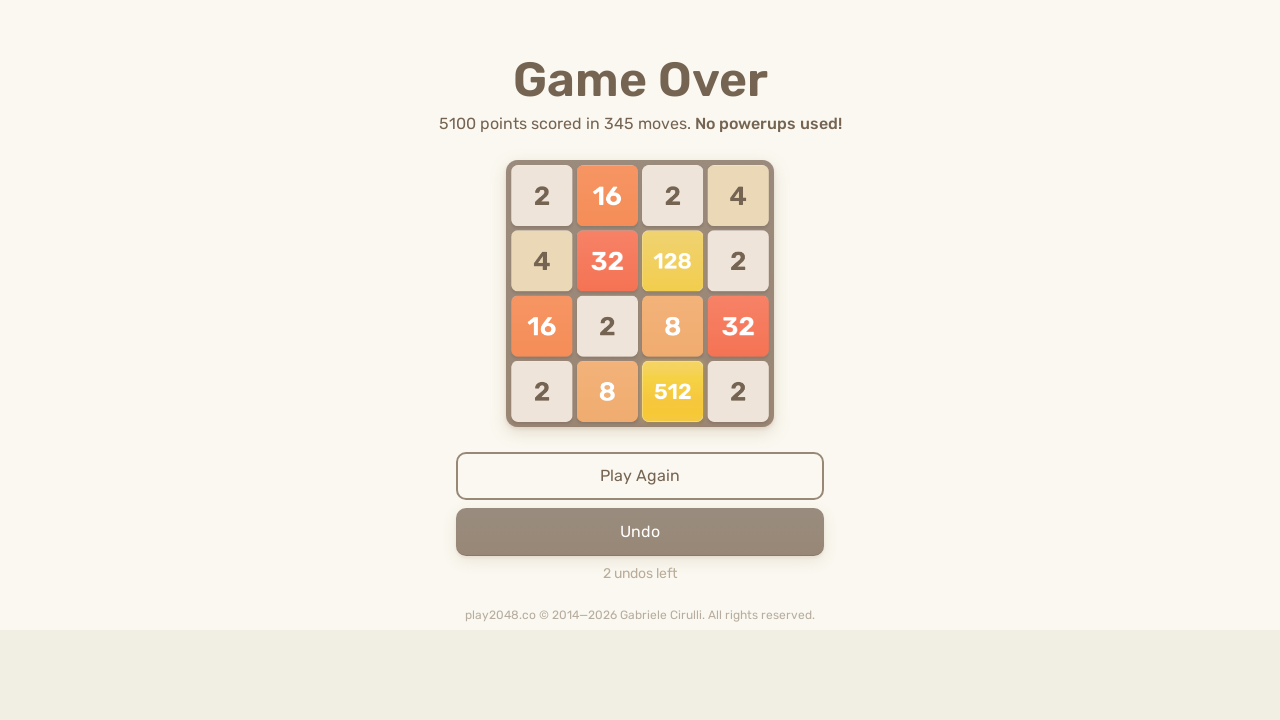

Pressed ArrowLeft key (iteration 88/101)
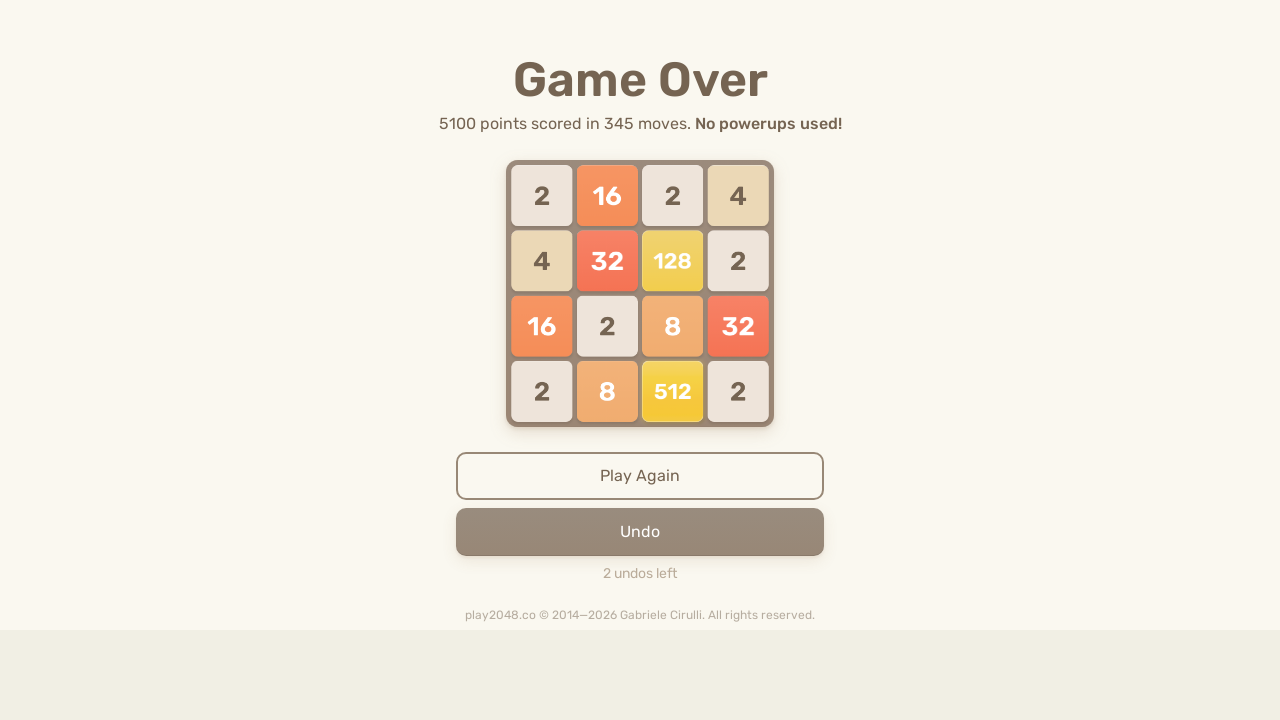

Pressed ArrowUp key (iteration 89/101)
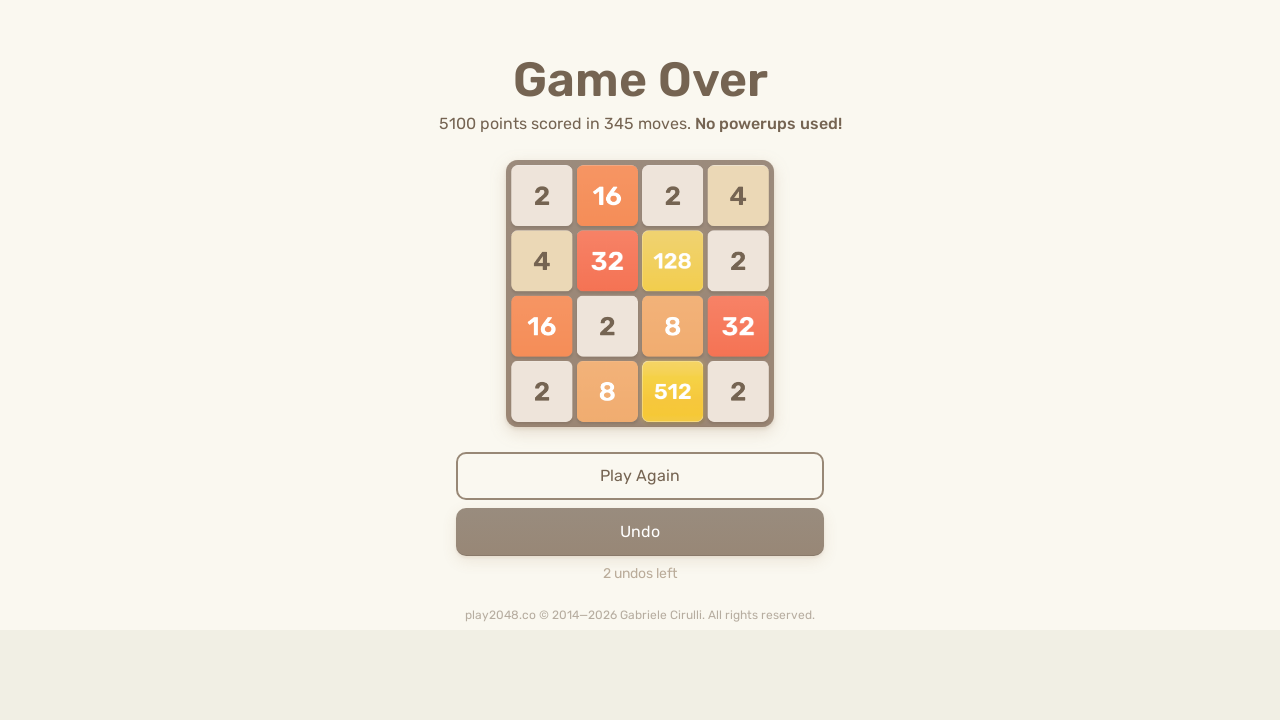

Pressed ArrowRight key (iteration 89/101)
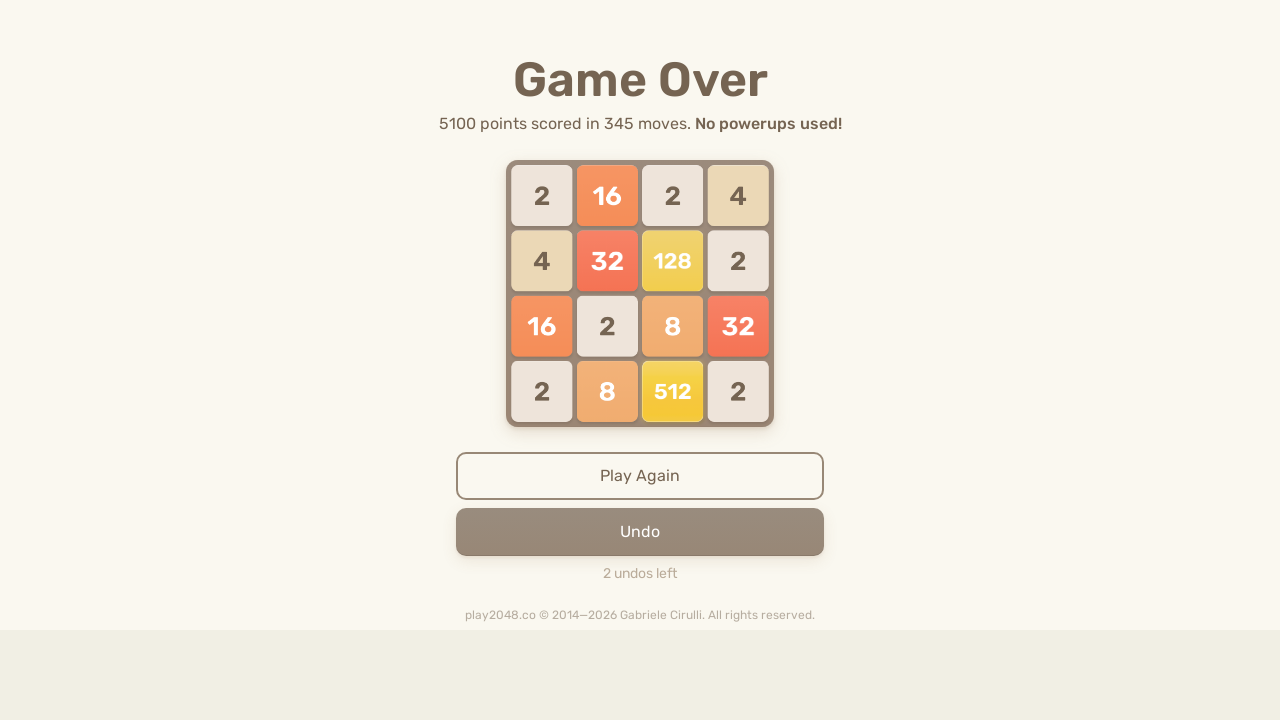

Pressed ArrowDown key (iteration 89/101)
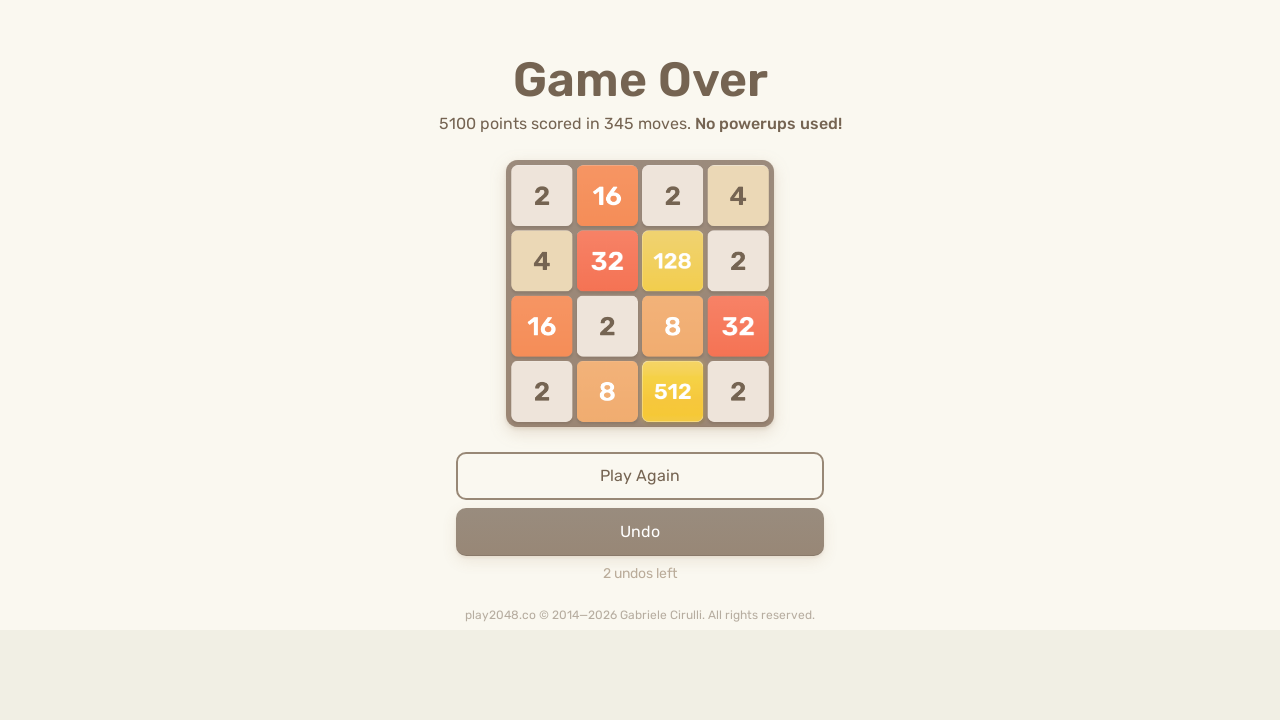

Pressed ArrowLeft key (iteration 89/101)
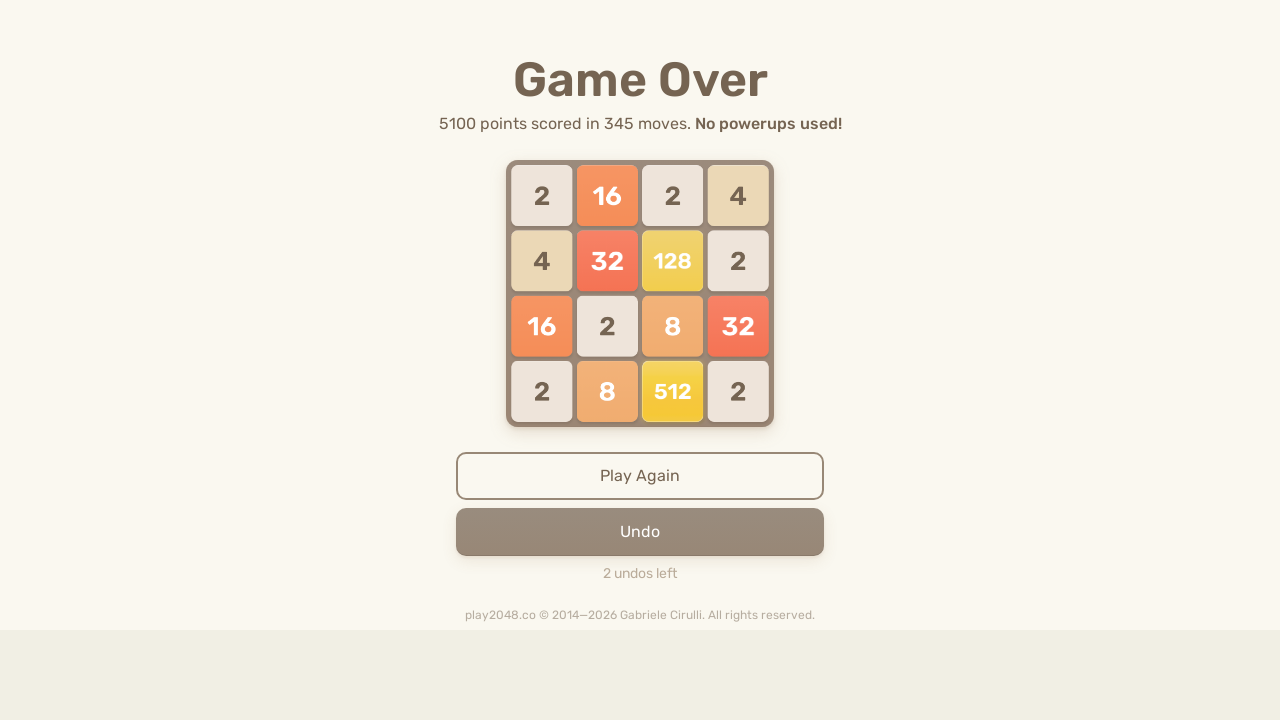

Pressed ArrowUp key (iteration 90/101)
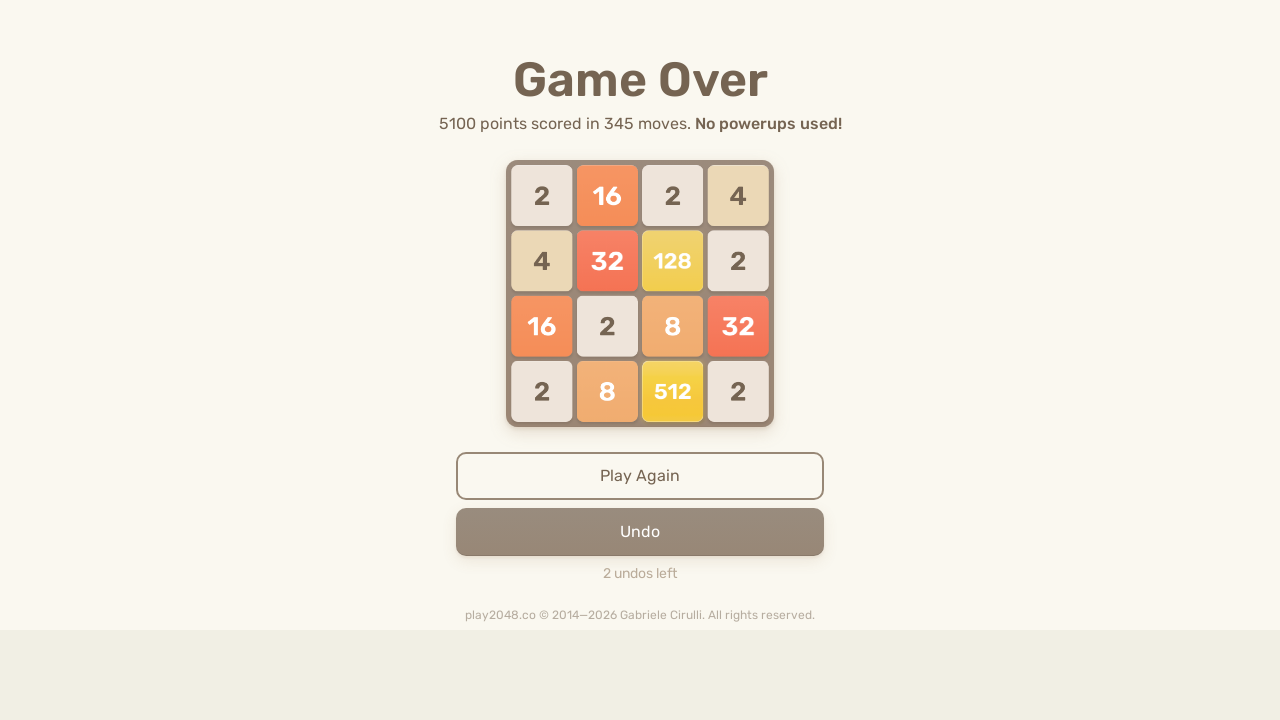

Pressed ArrowRight key (iteration 90/101)
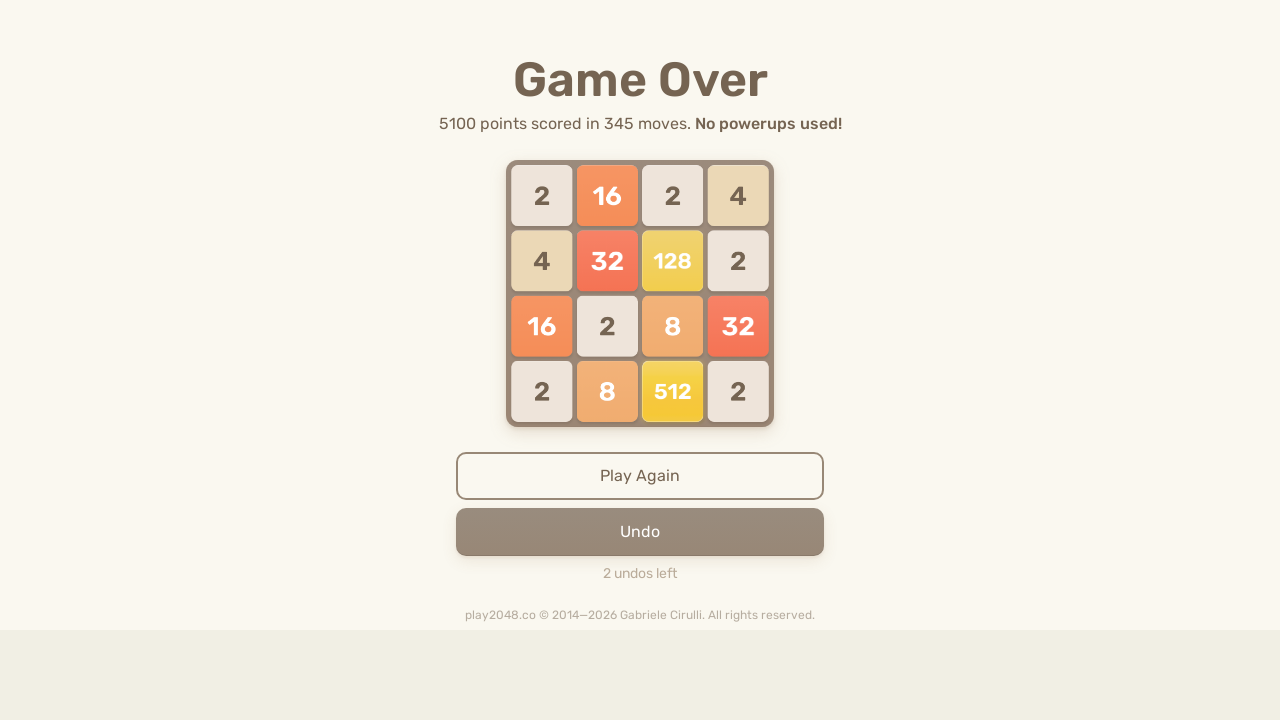

Pressed ArrowDown key (iteration 90/101)
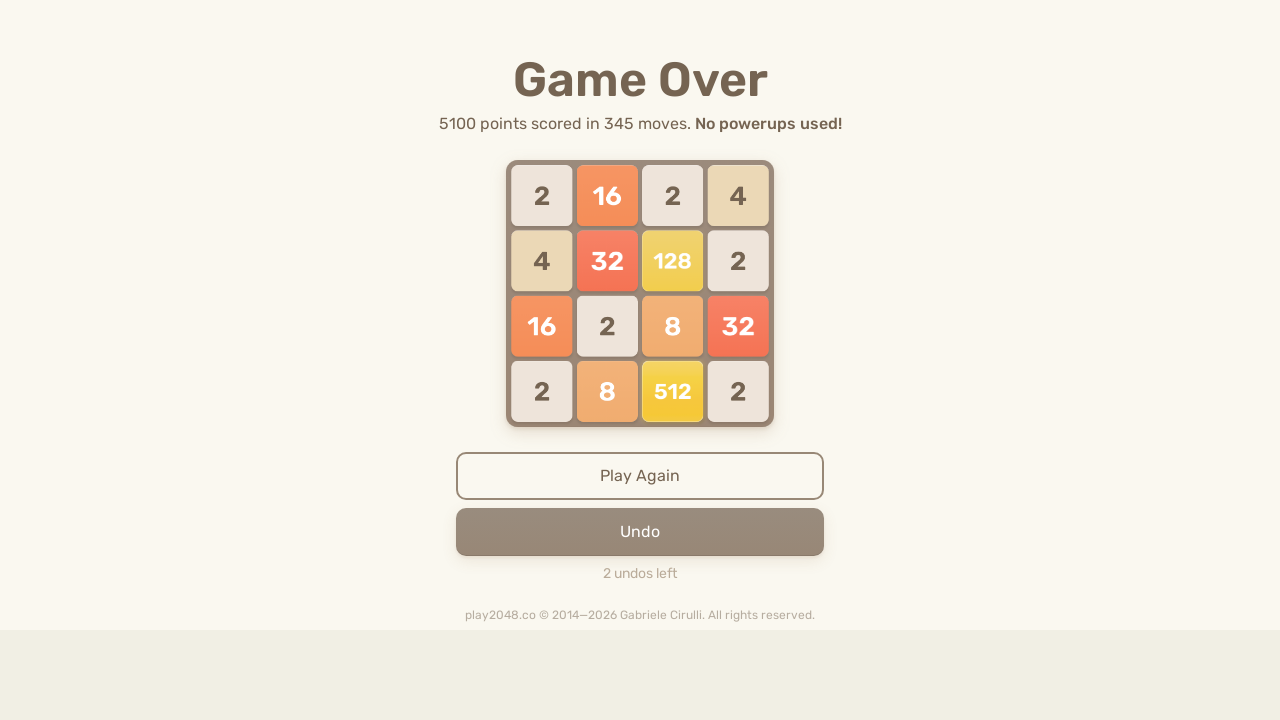

Pressed ArrowLeft key (iteration 90/101)
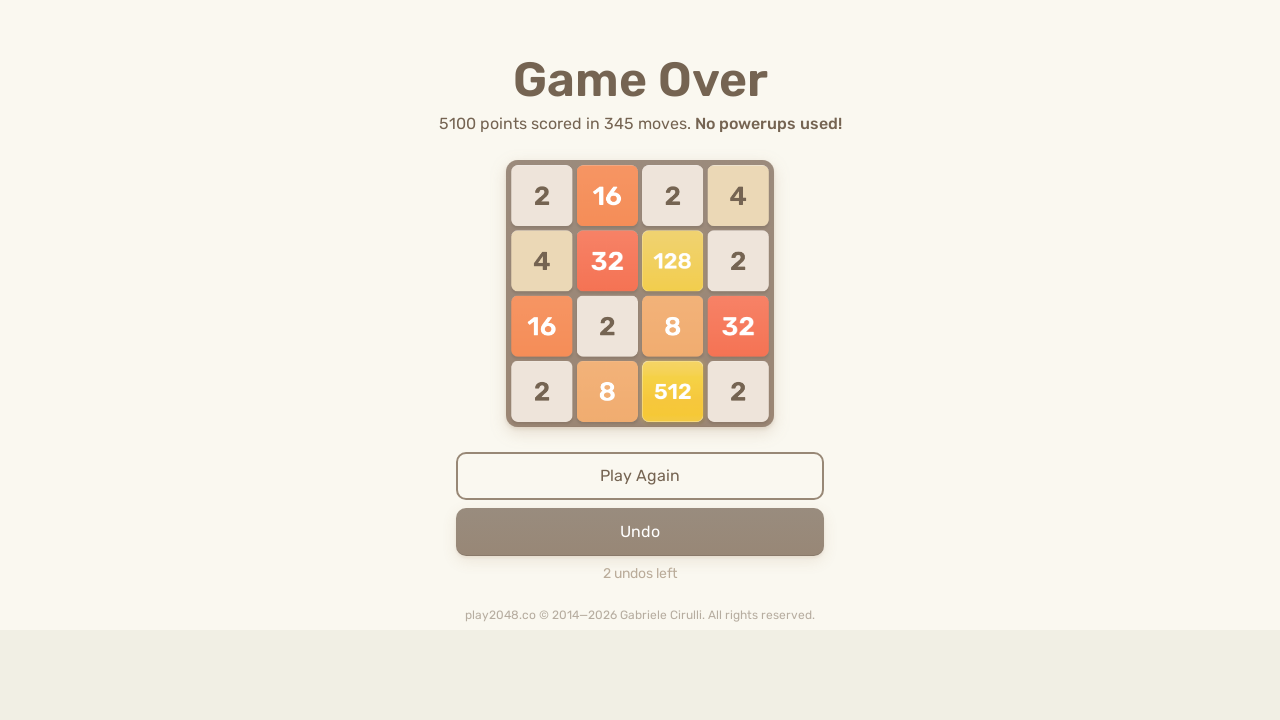

Pressed ArrowUp key (iteration 91/101)
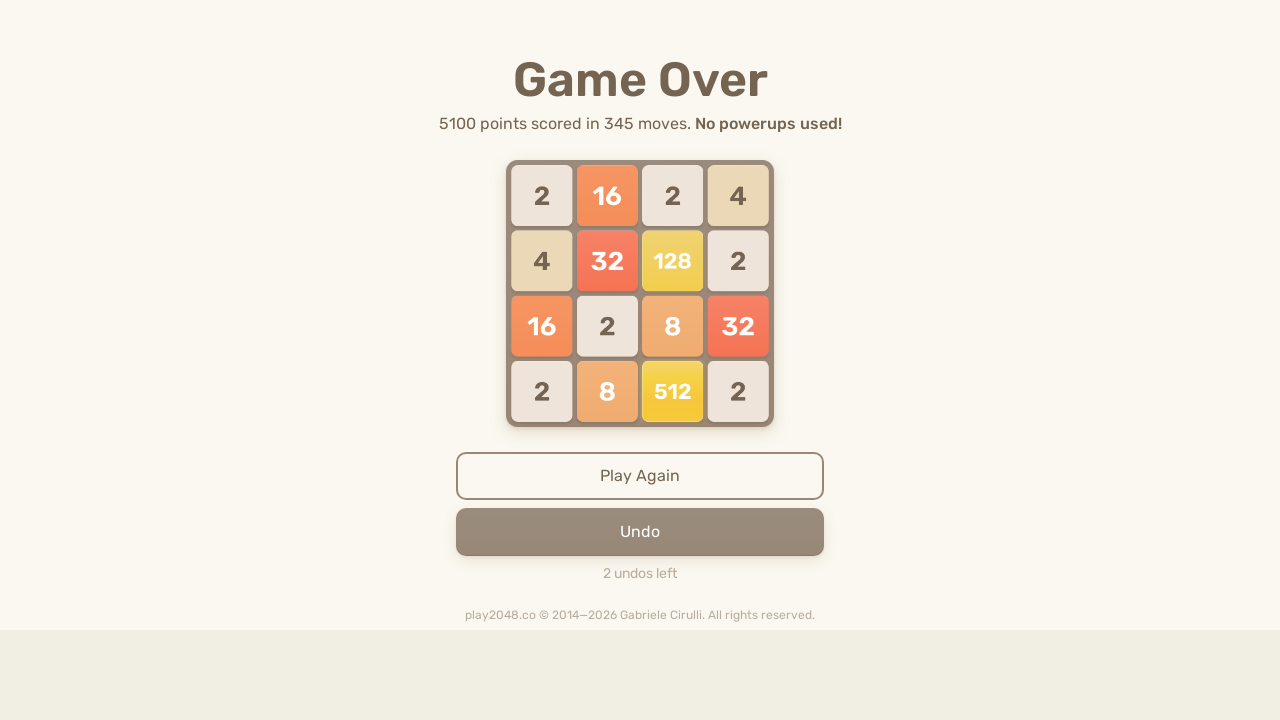

Pressed ArrowRight key (iteration 91/101)
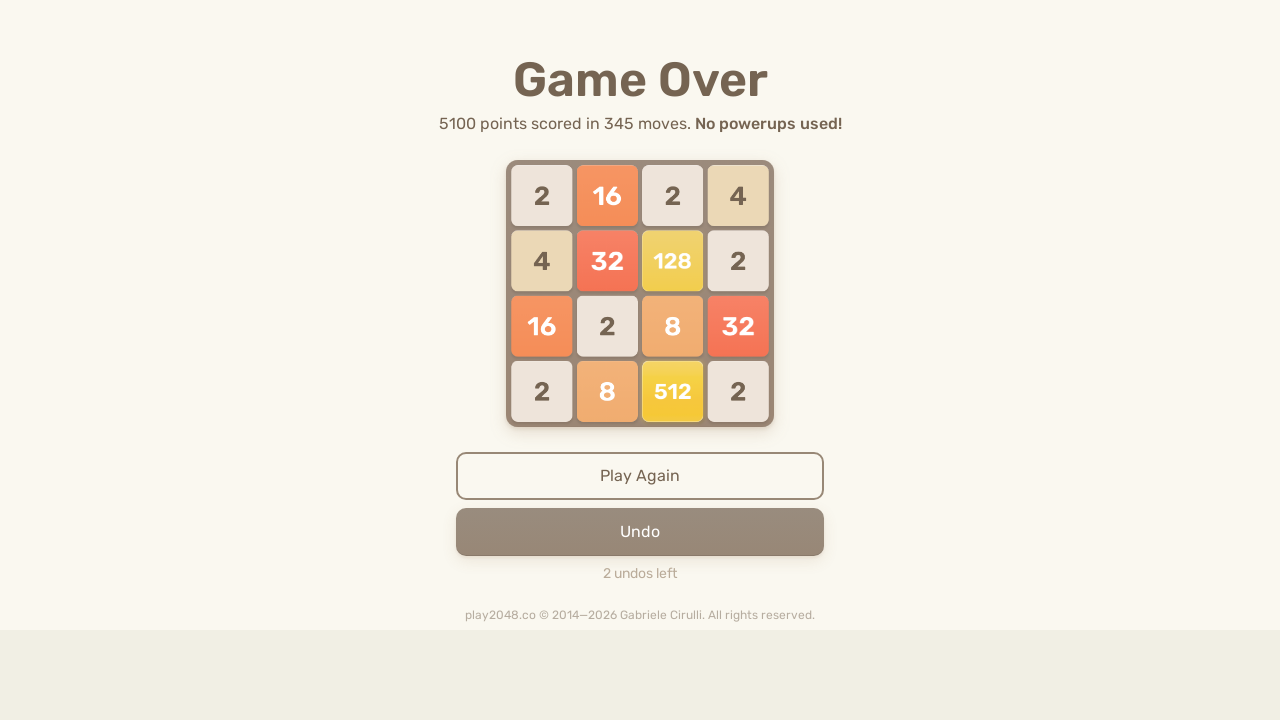

Pressed ArrowDown key (iteration 91/101)
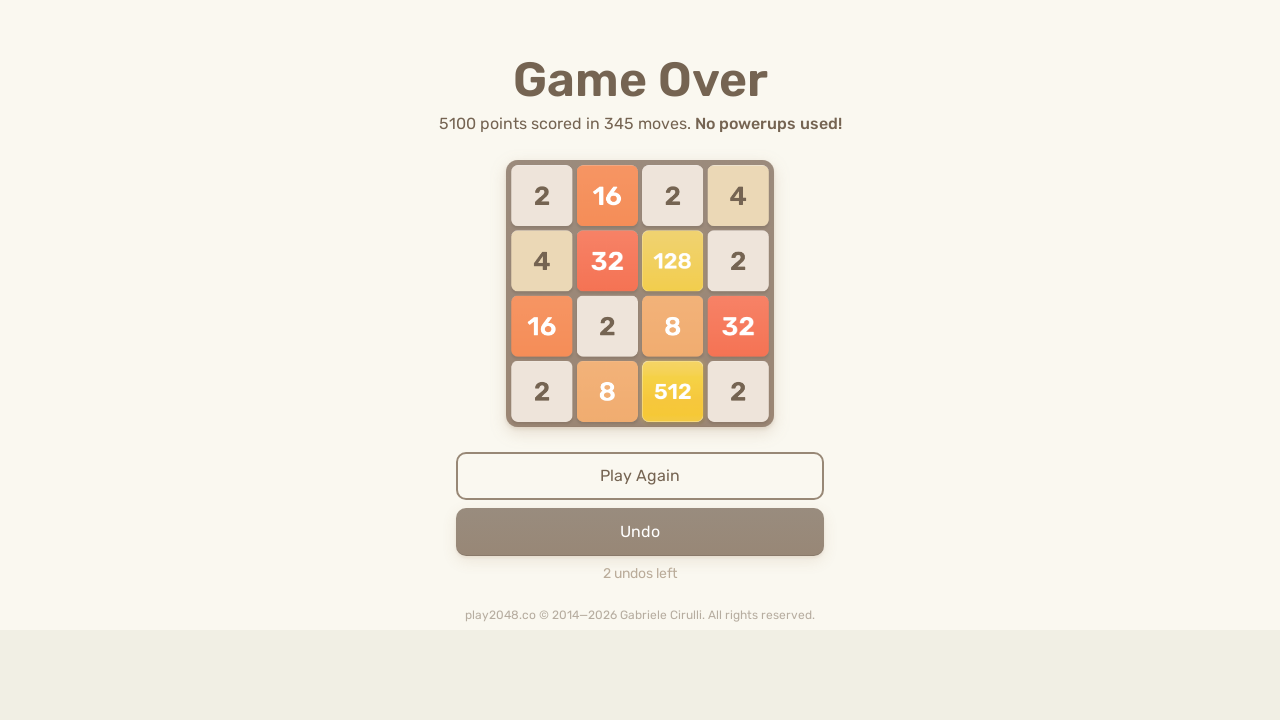

Pressed ArrowLeft key (iteration 91/101)
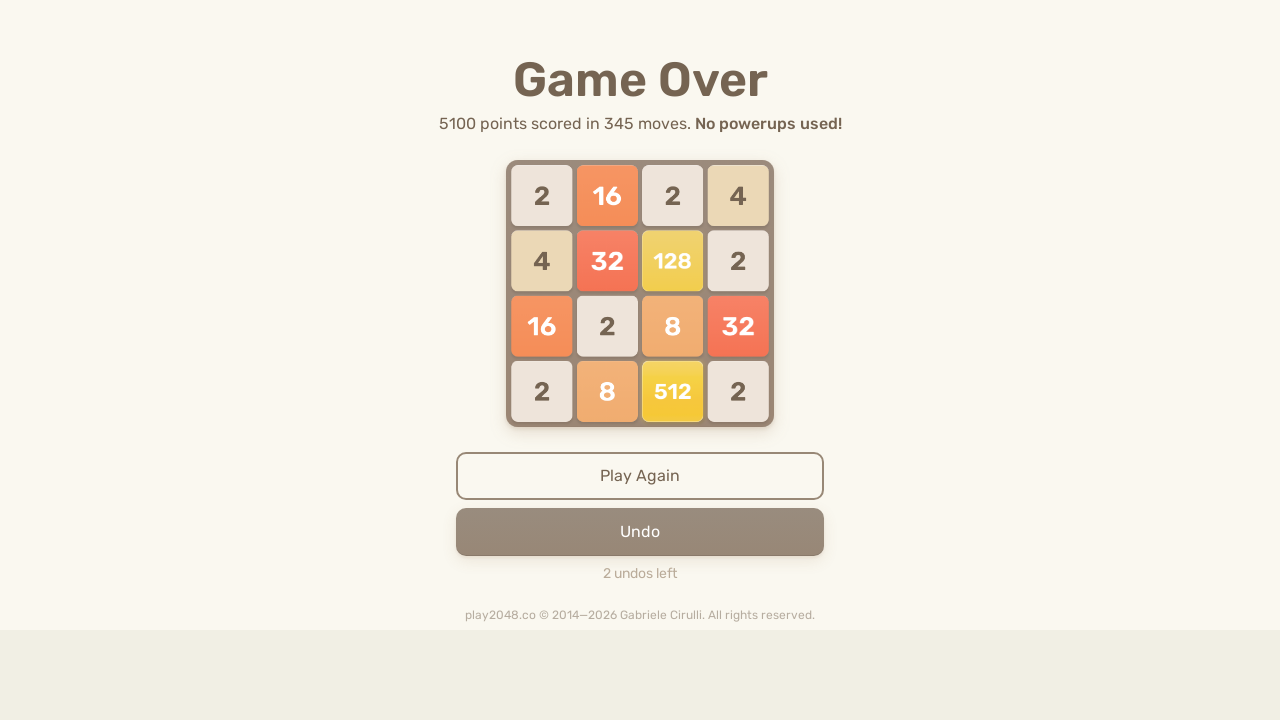

Pressed ArrowUp key (iteration 92/101)
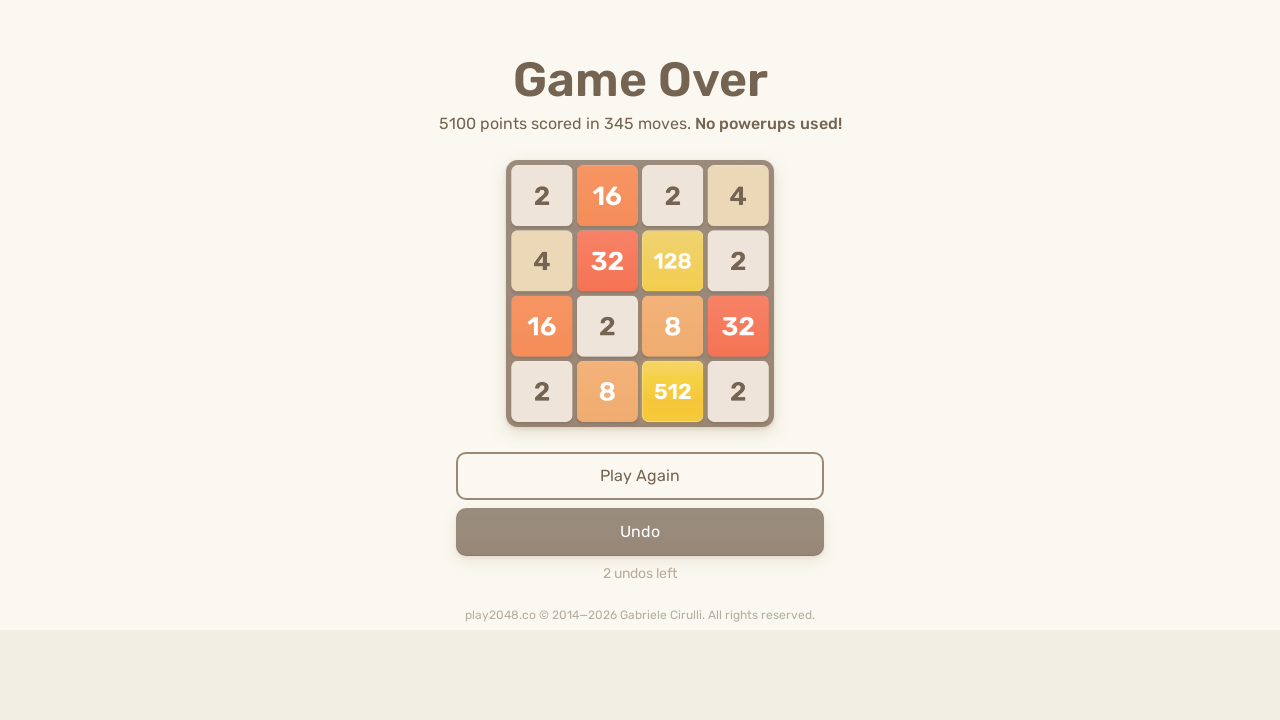

Pressed ArrowRight key (iteration 92/101)
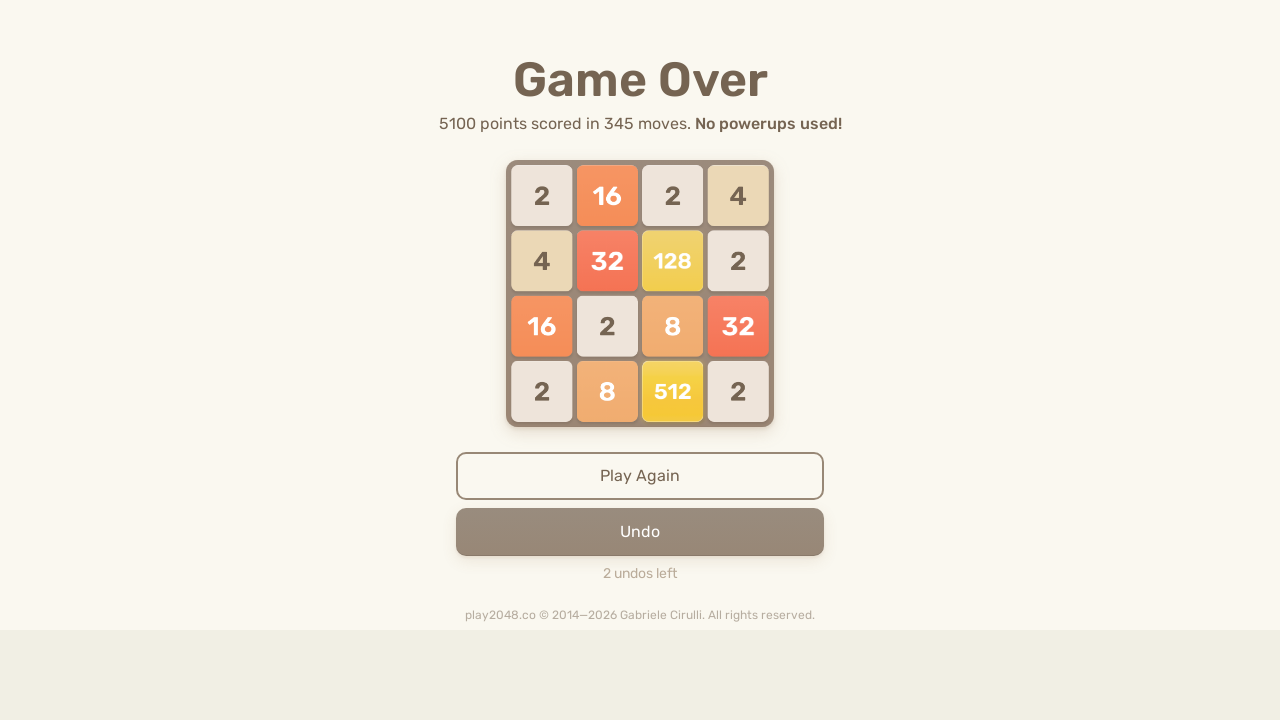

Pressed ArrowDown key (iteration 92/101)
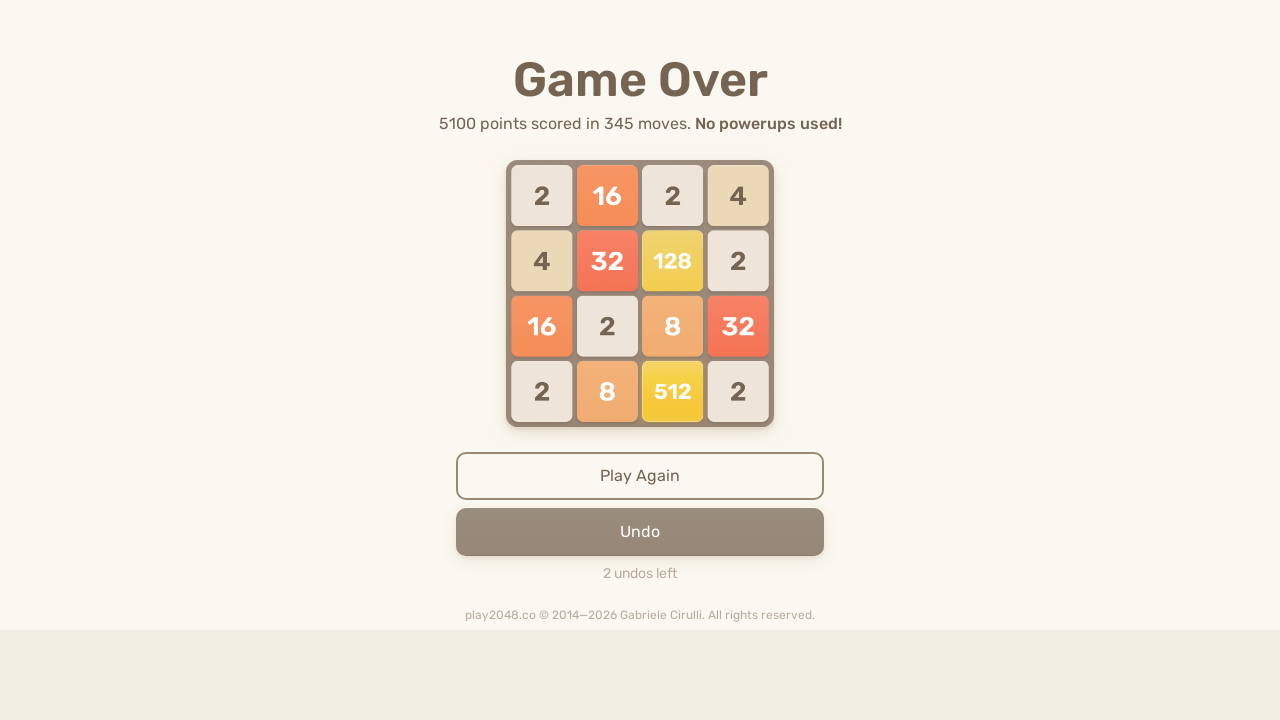

Pressed ArrowLeft key (iteration 92/101)
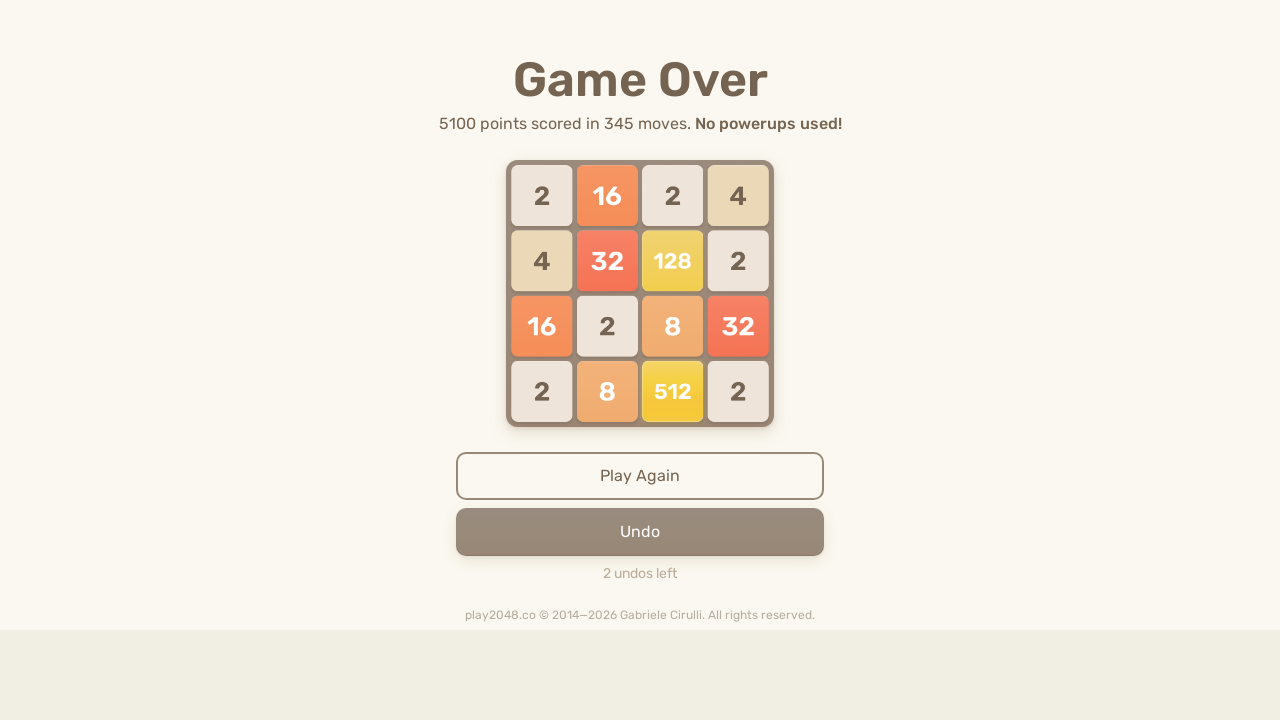

Pressed ArrowUp key (iteration 93/101)
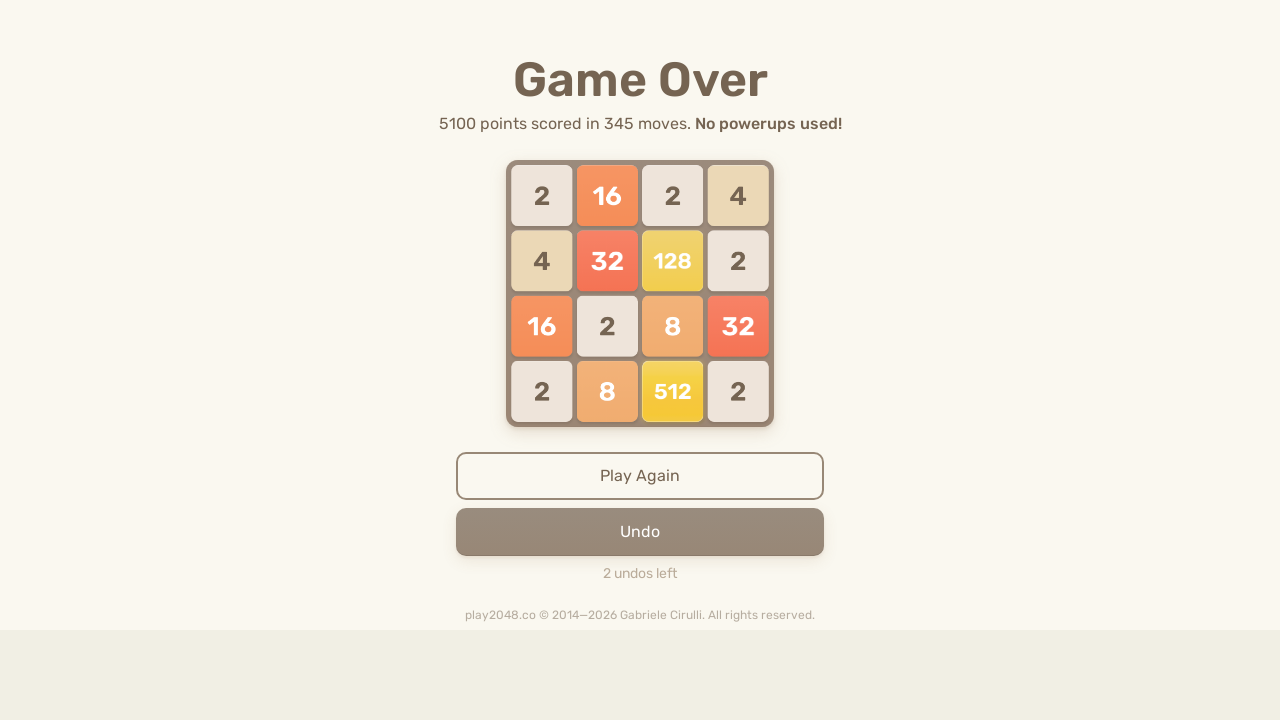

Pressed ArrowRight key (iteration 93/101)
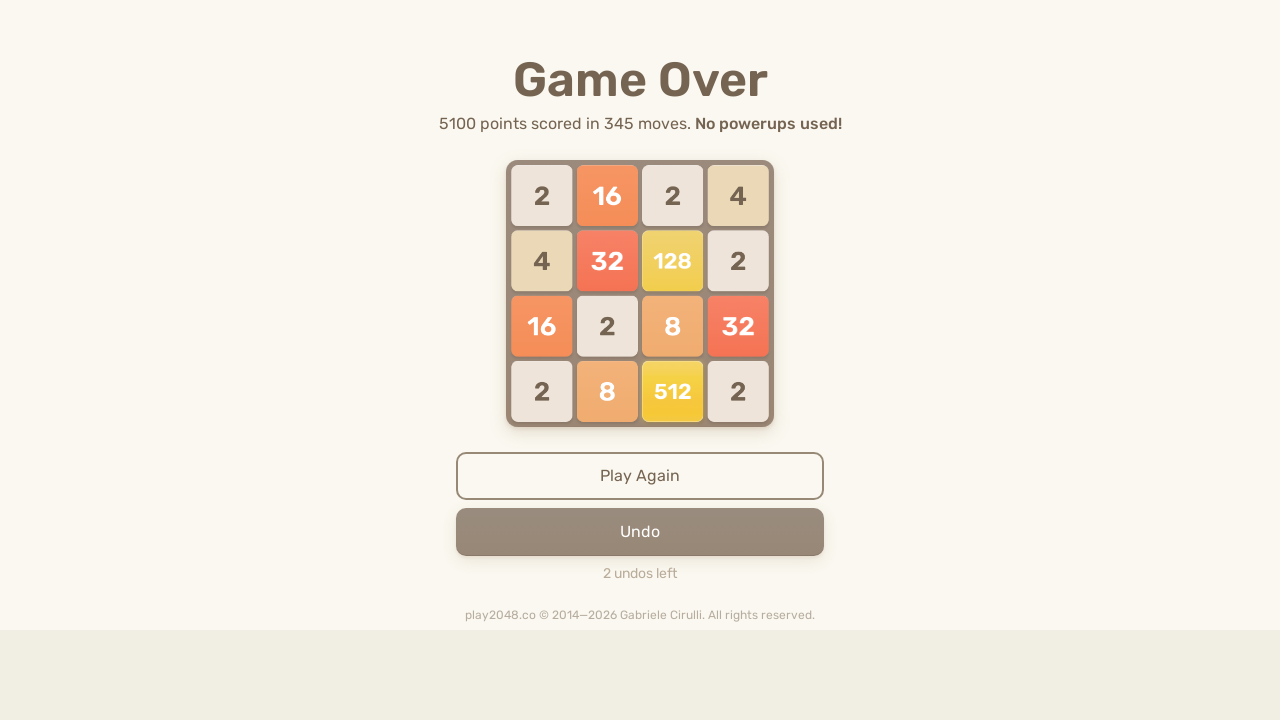

Pressed ArrowDown key (iteration 93/101)
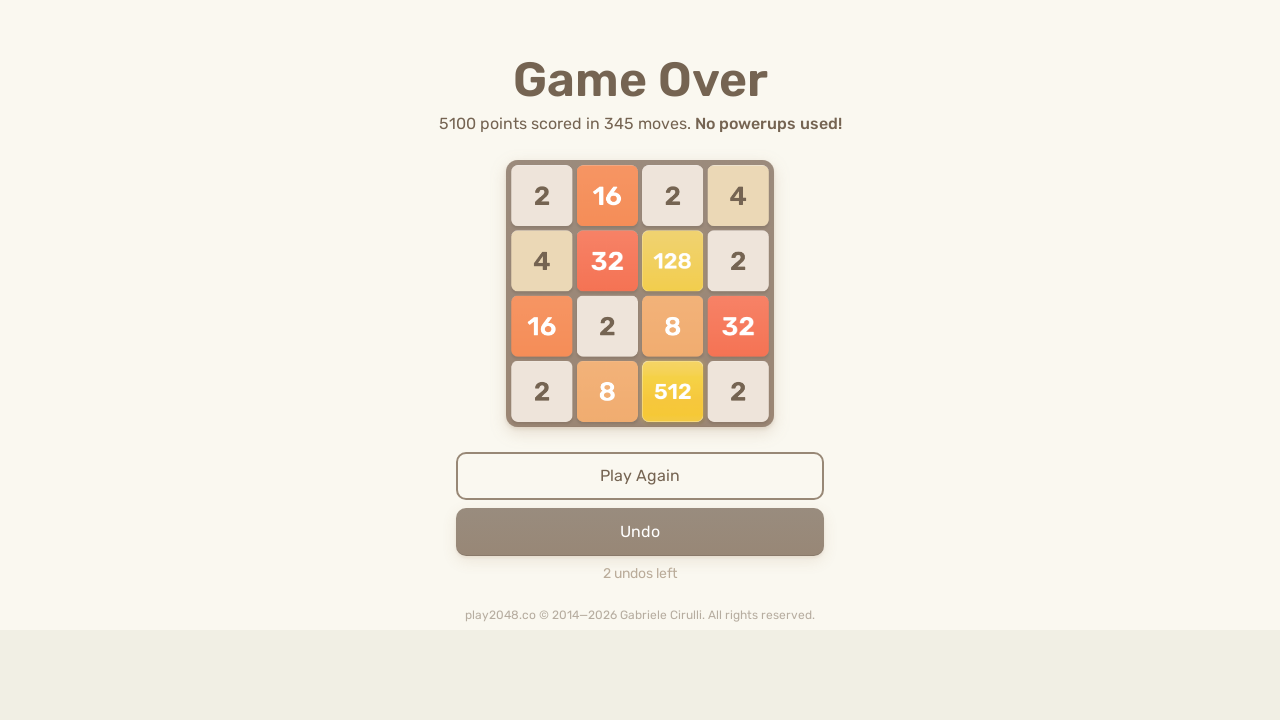

Pressed ArrowLeft key (iteration 93/101)
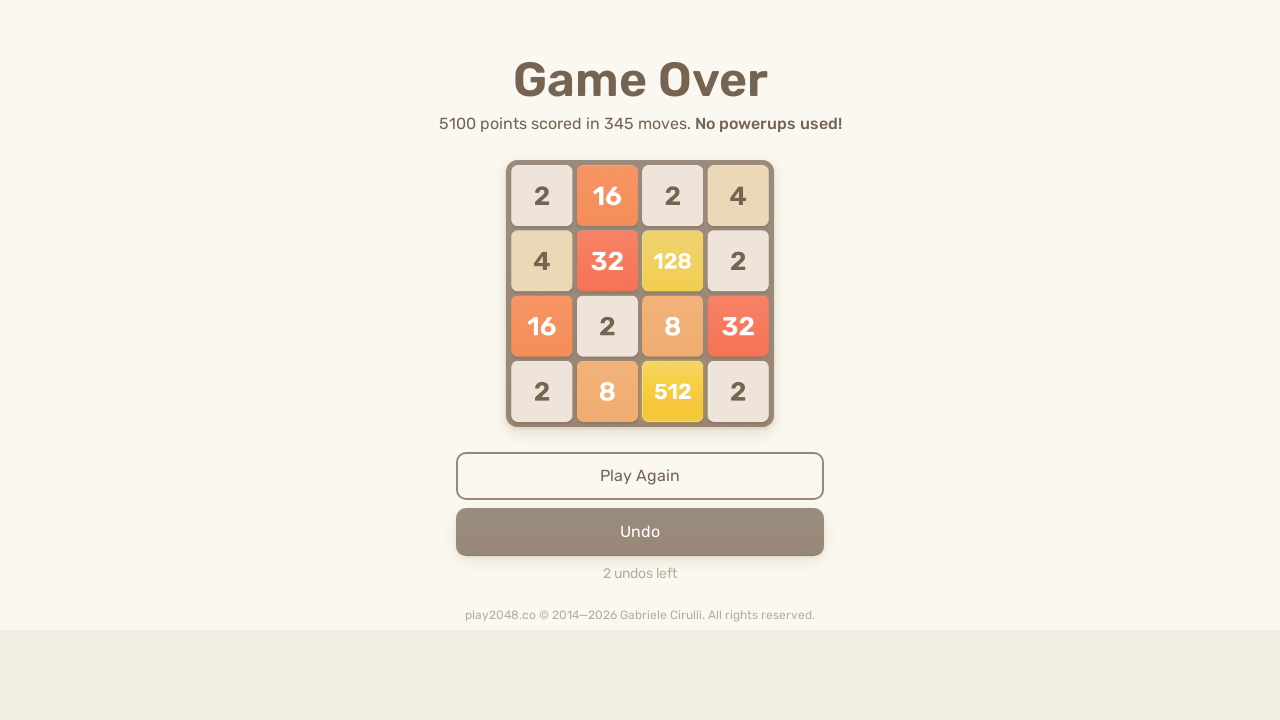

Pressed ArrowUp key (iteration 94/101)
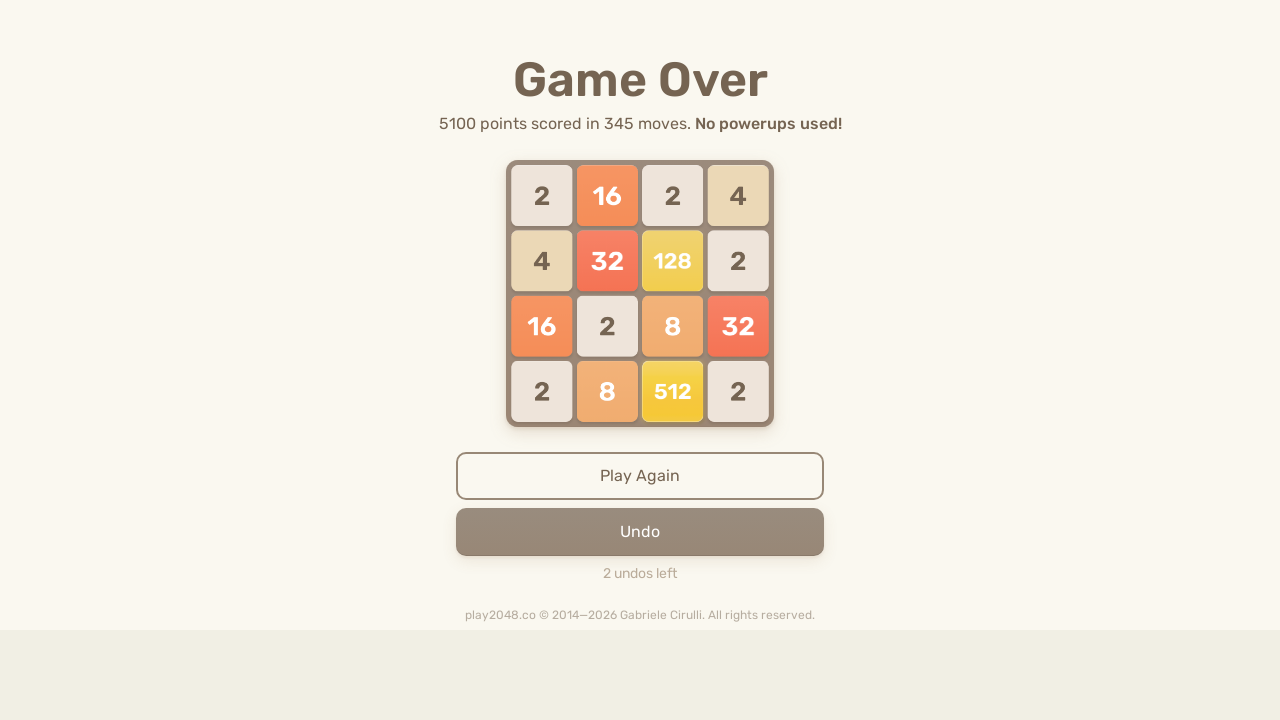

Pressed ArrowRight key (iteration 94/101)
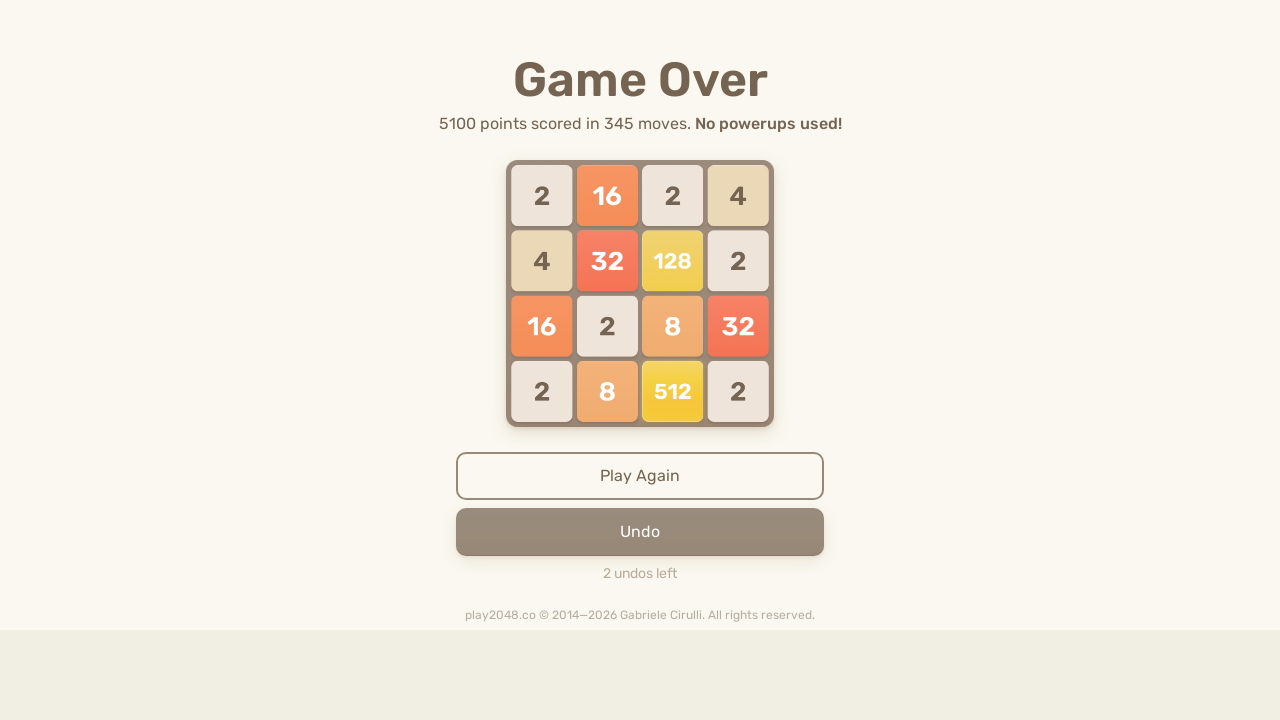

Pressed ArrowDown key (iteration 94/101)
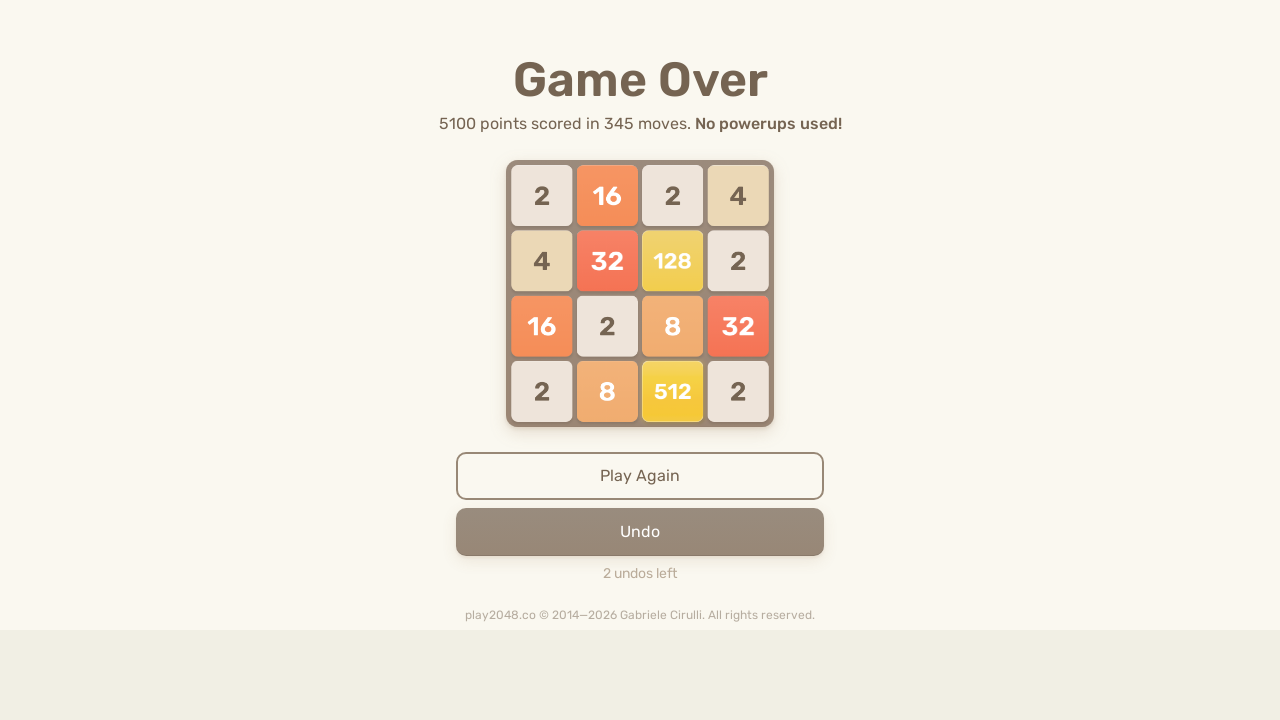

Pressed ArrowLeft key (iteration 94/101)
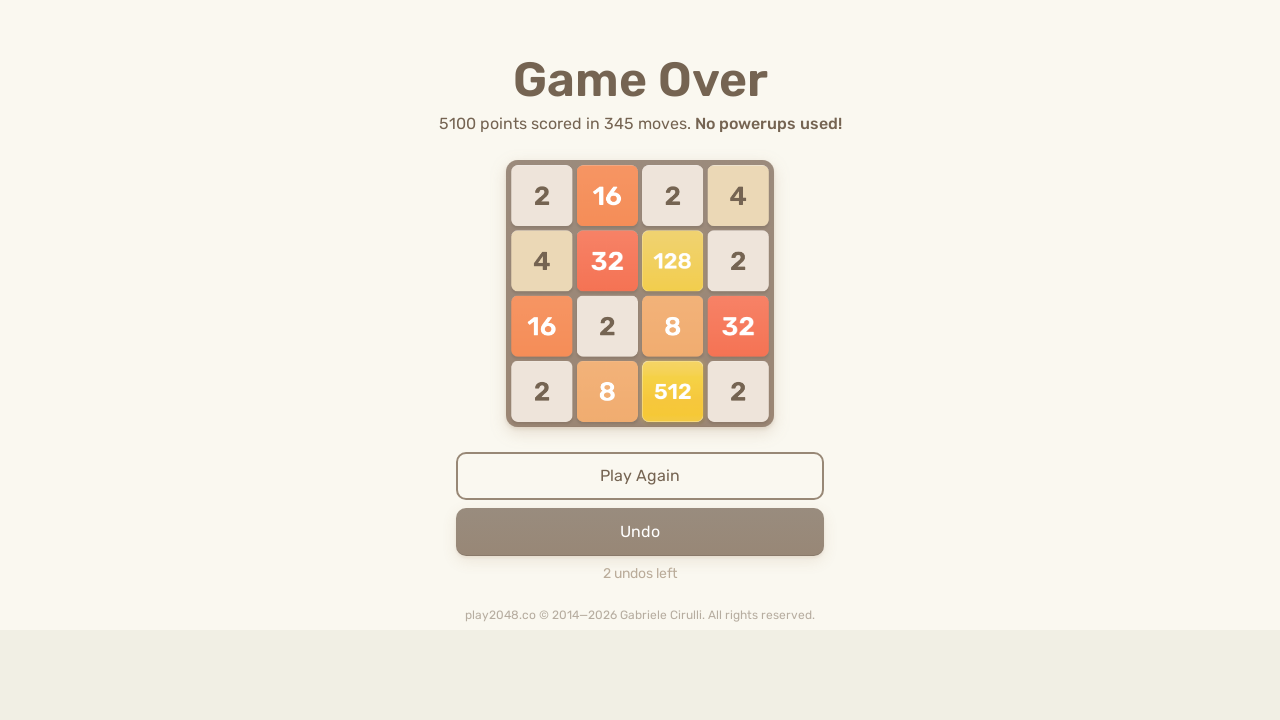

Pressed ArrowUp key (iteration 95/101)
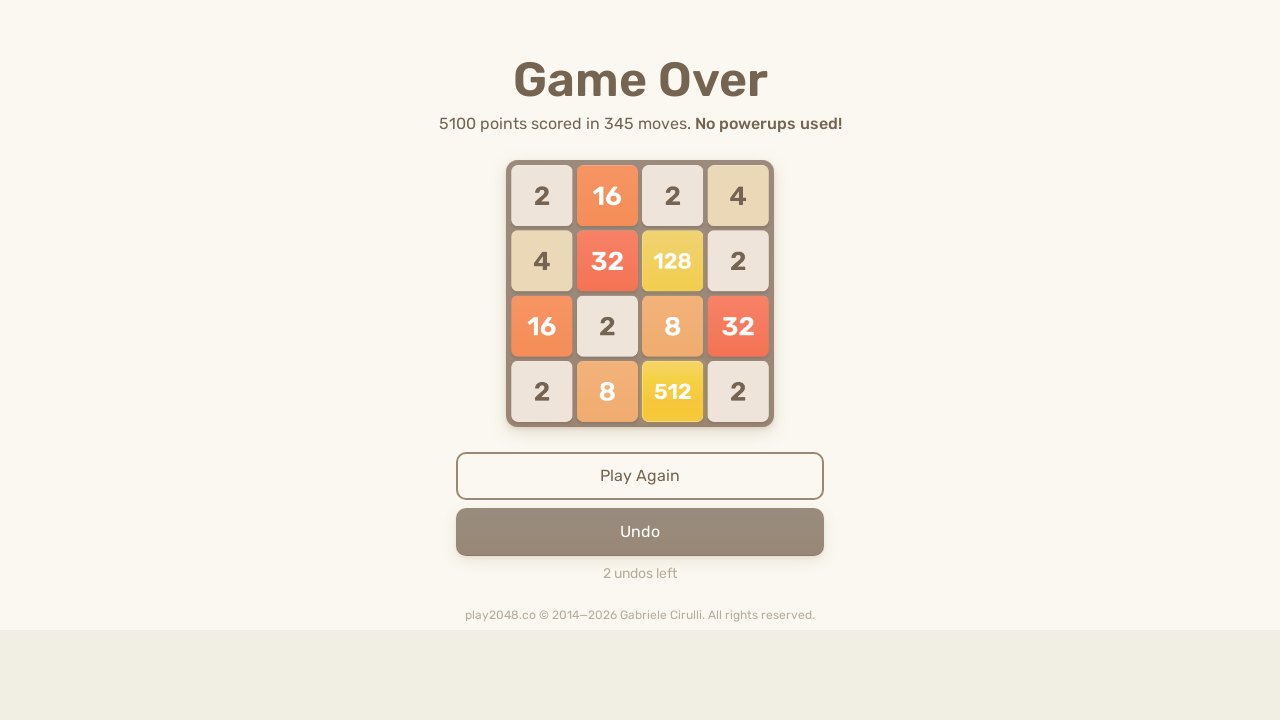

Pressed ArrowRight key (iteration 95/101)
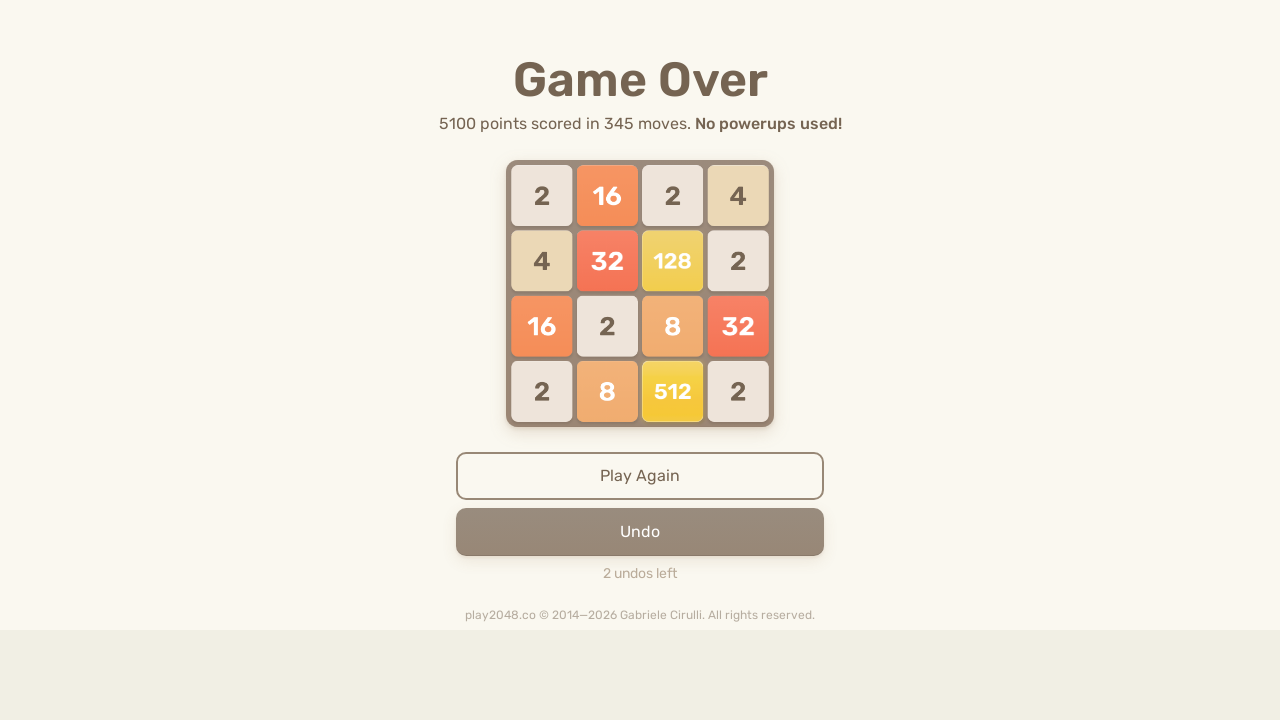

Pressed ArrowDown key (iteration 95/101)
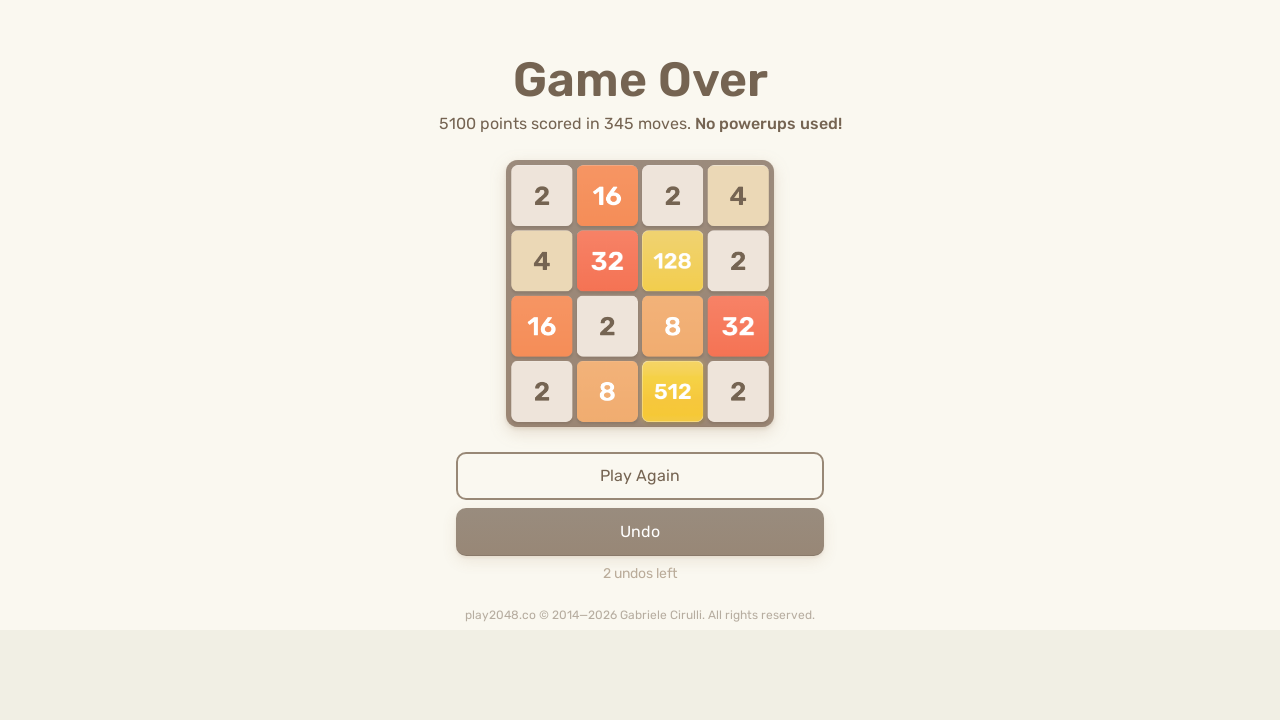

Pressed ArrowLeft key (iteration 95/101)
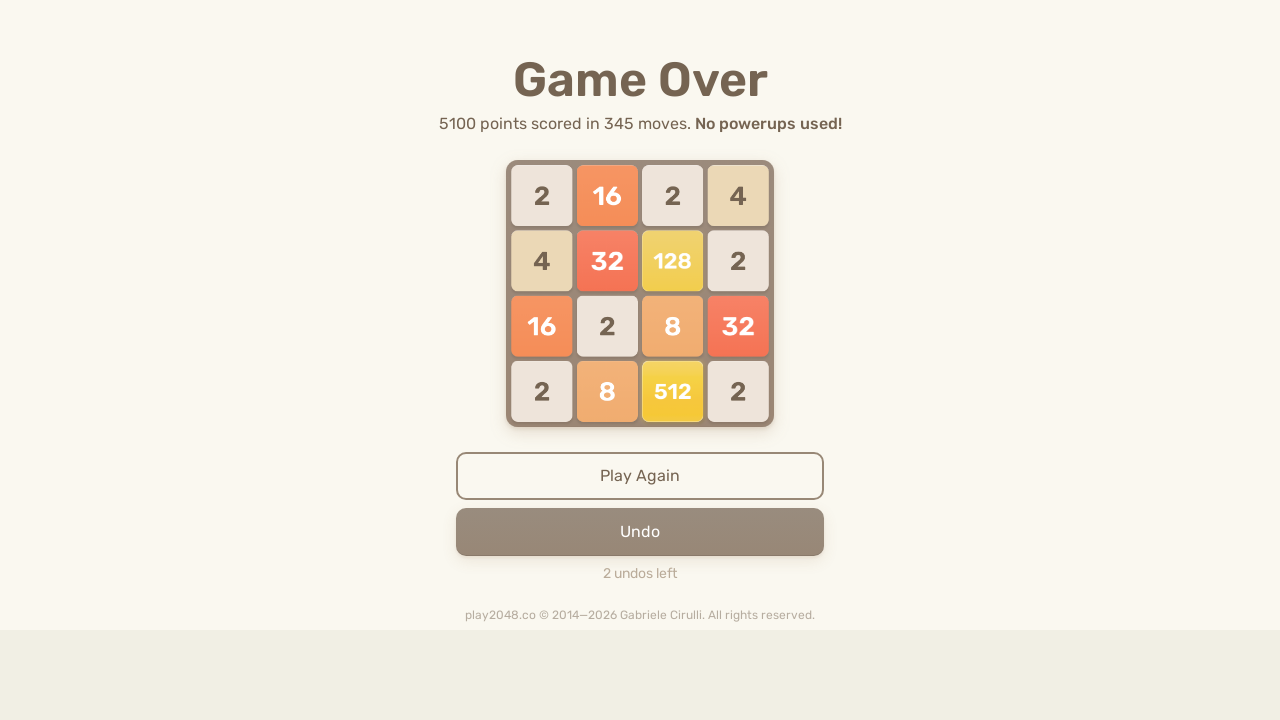

Pressed ArrowUp key (iteration 96/101)
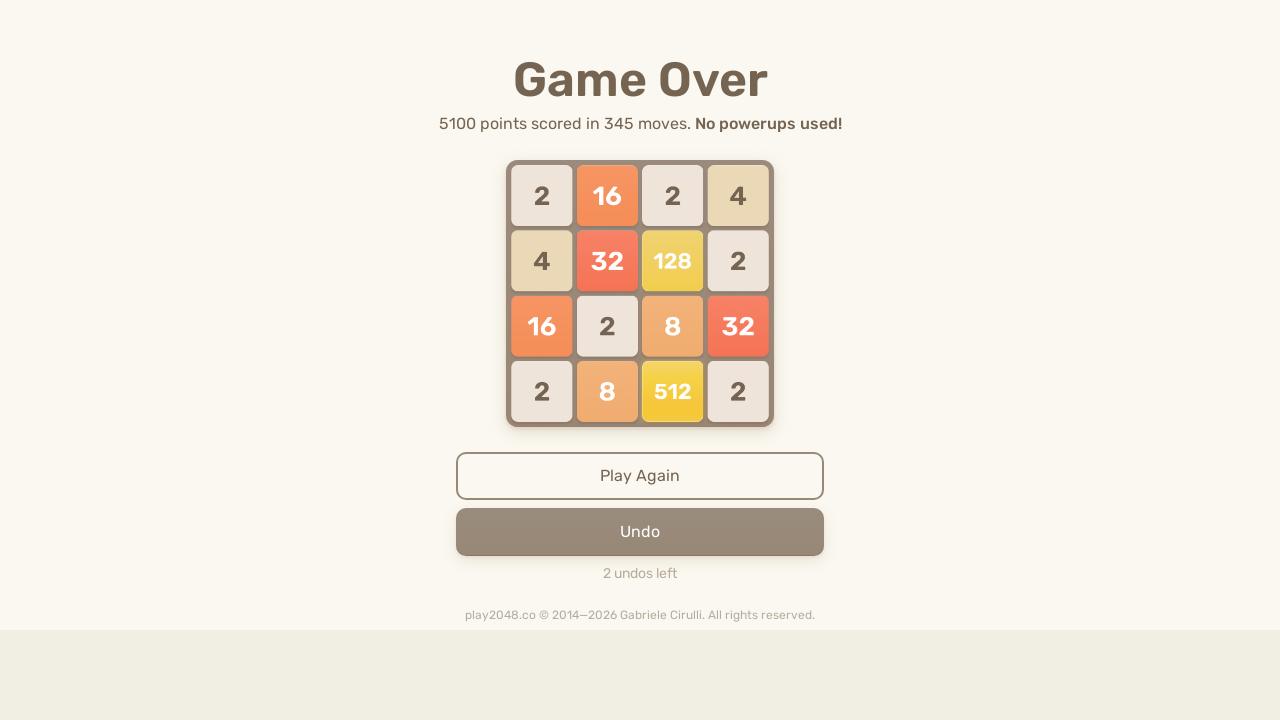

Pressed ArrowRight key (iteration 96/101)
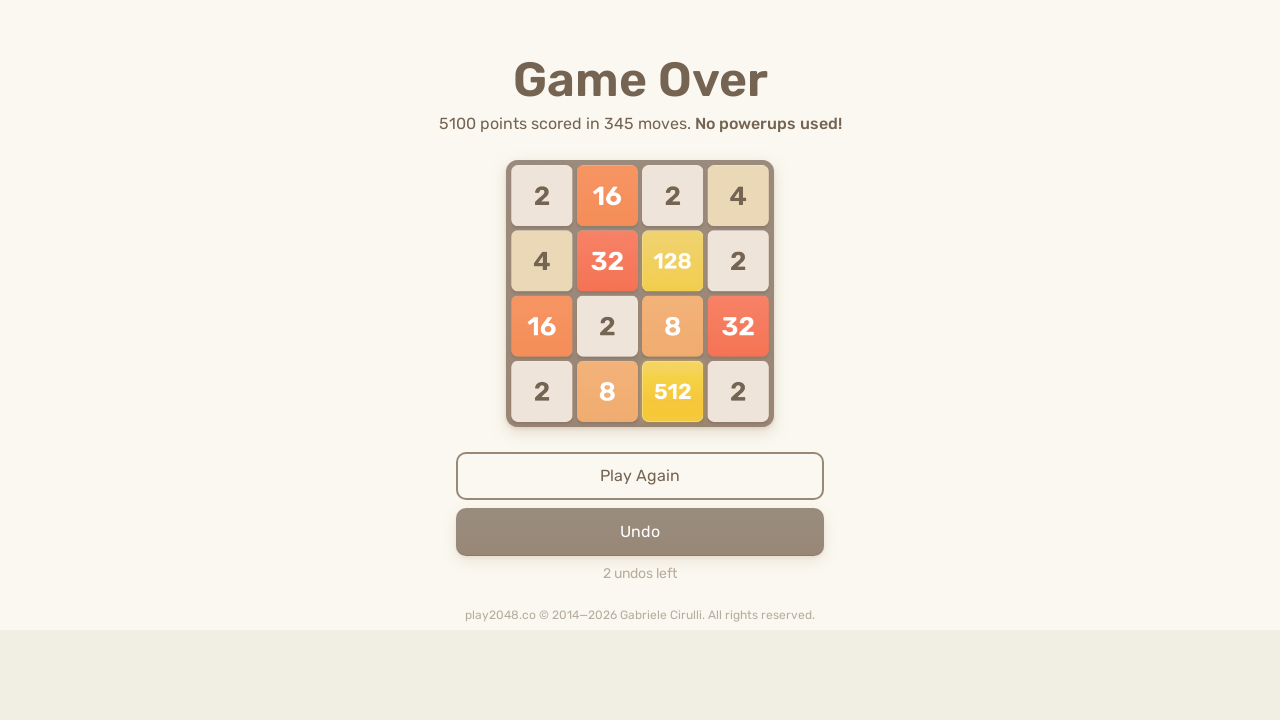

Pressed ArrowDown key (iteration 96/101)
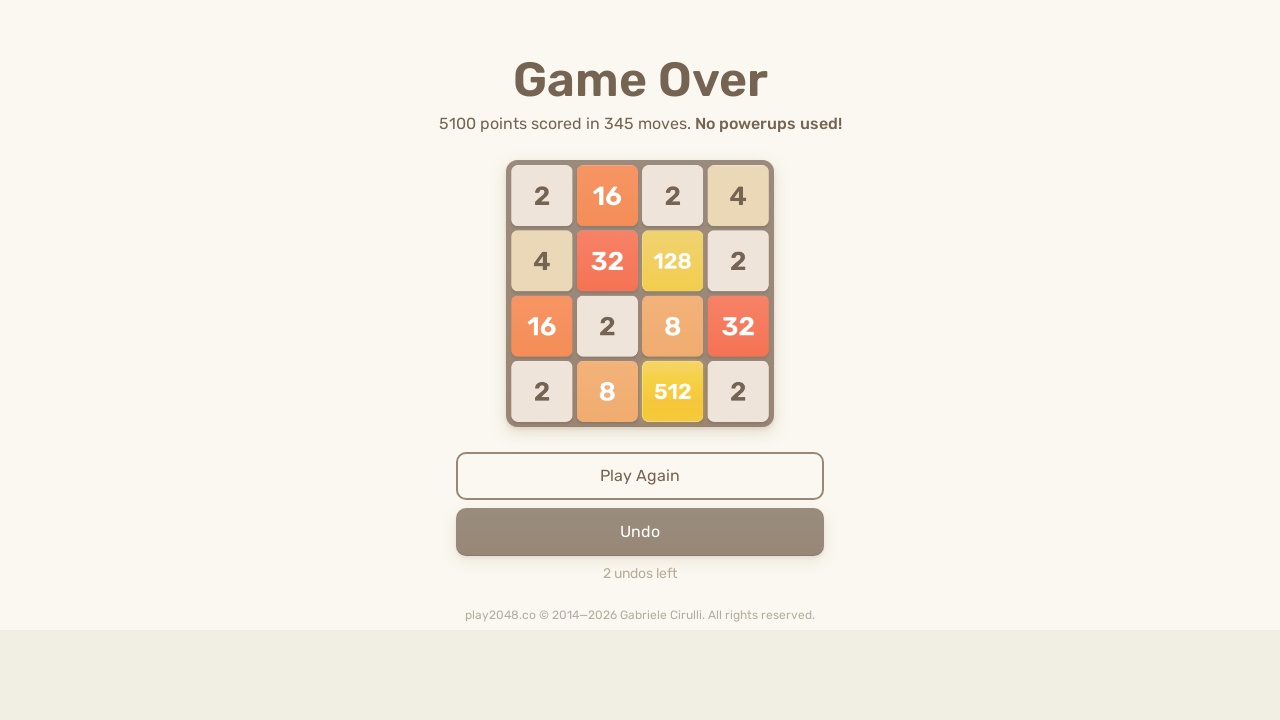

Pressed ArrowLeft key (iteration 96/101)
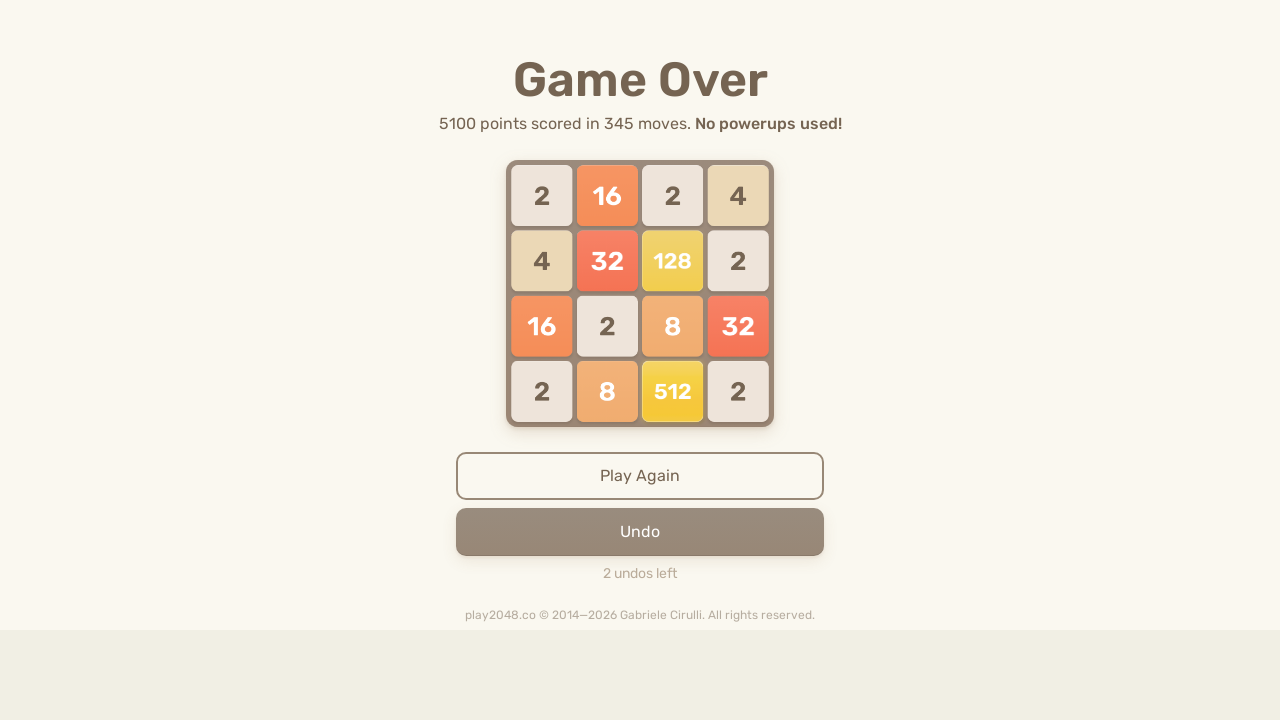

Pressed ArrowUp key (iteration 97/101)
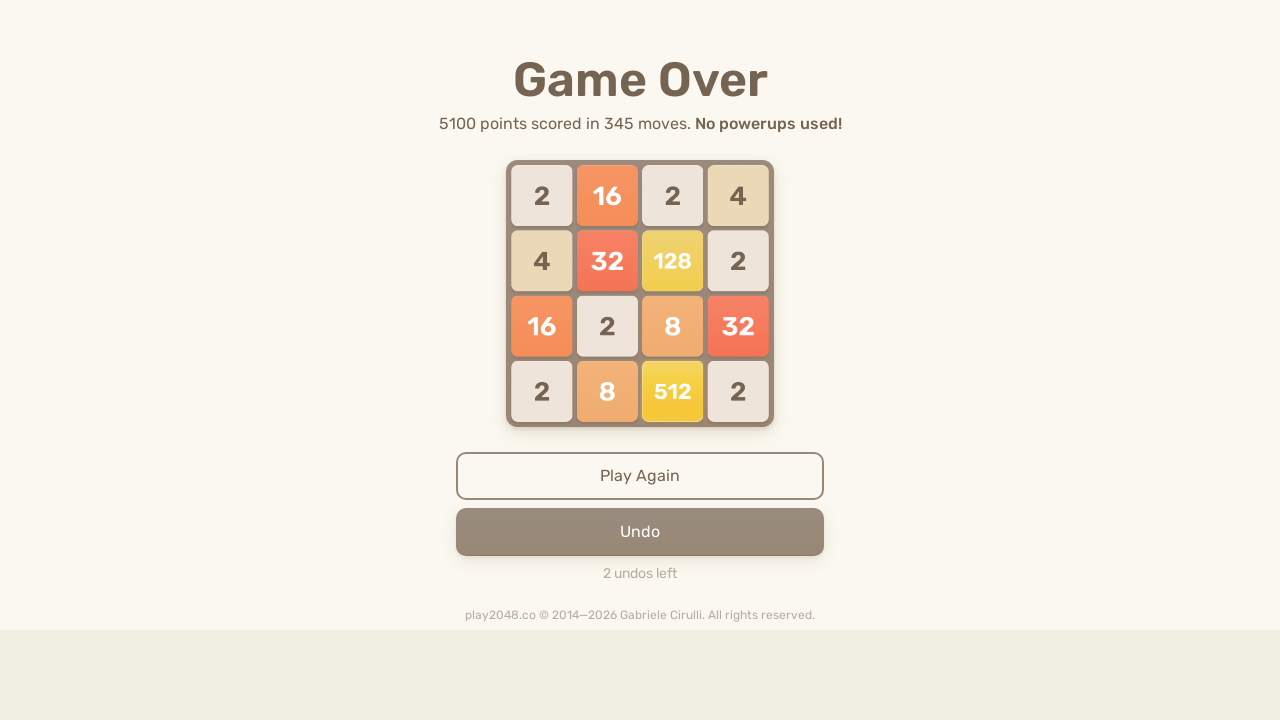

Pressed ArrowRight key (iteration 97/101)
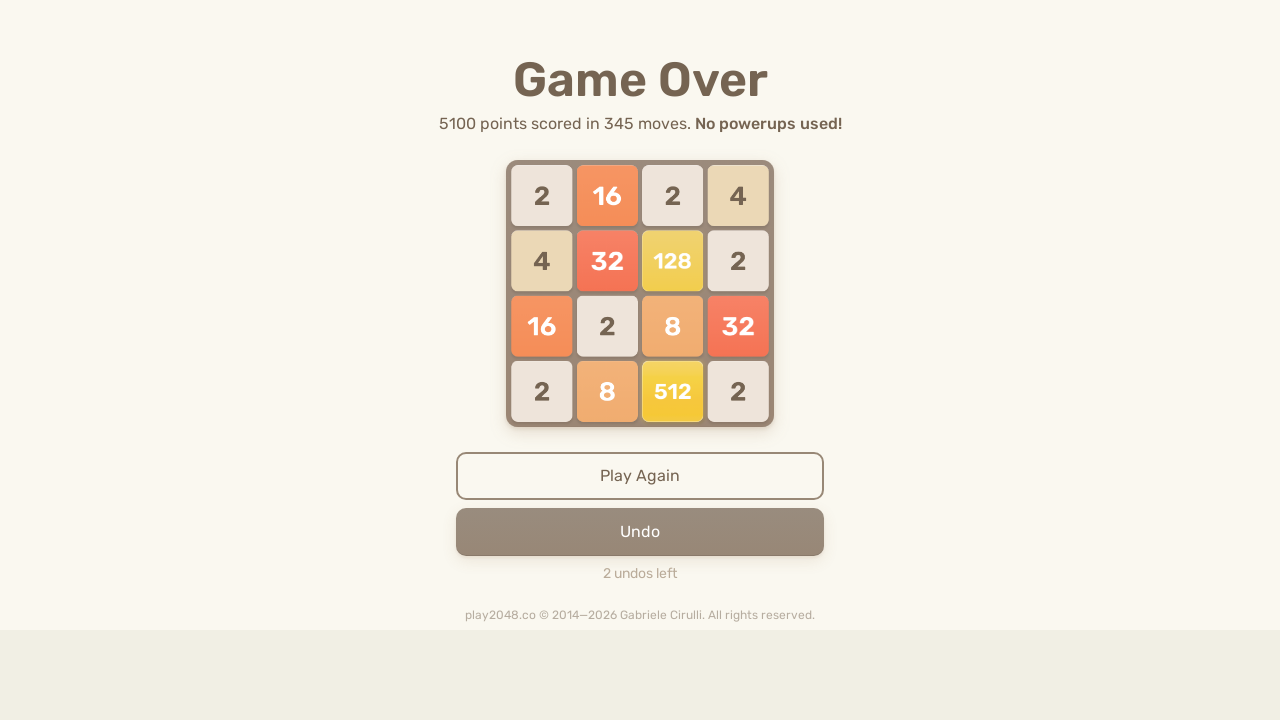

Pressed ArrowDown key (iteration 97/101)
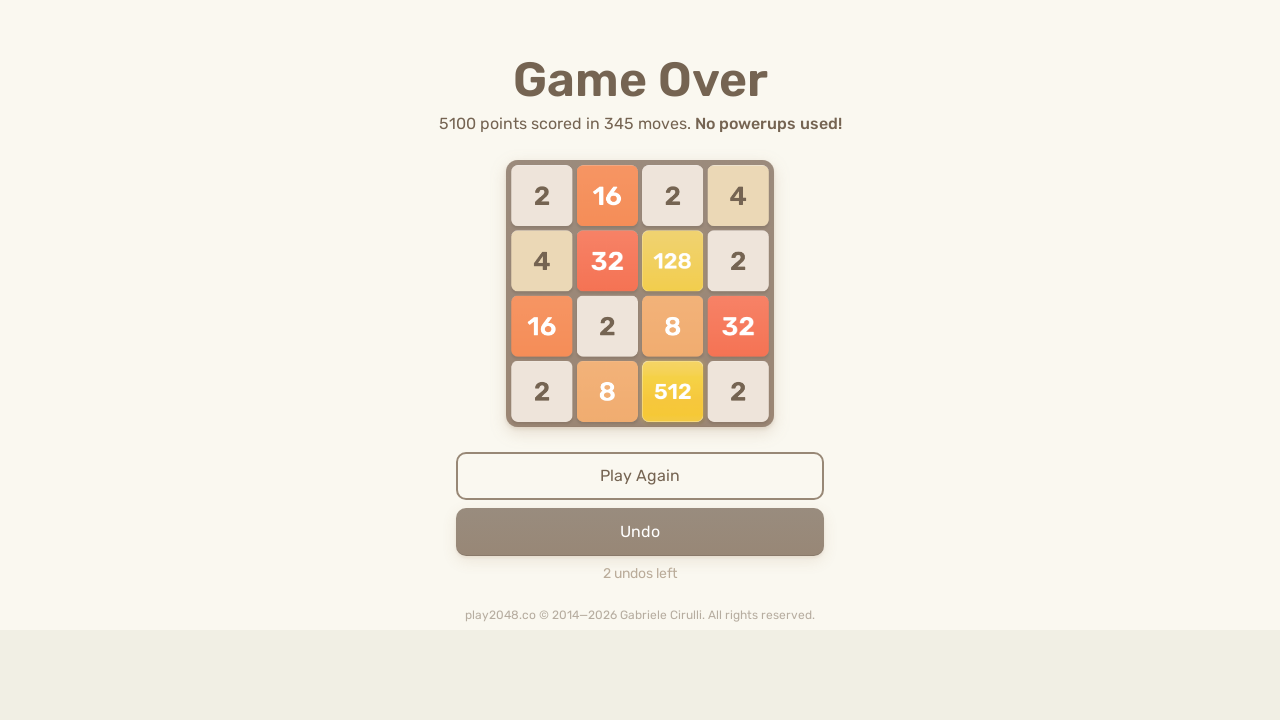

Pressed ArrowLeft key (iteration 97/101)
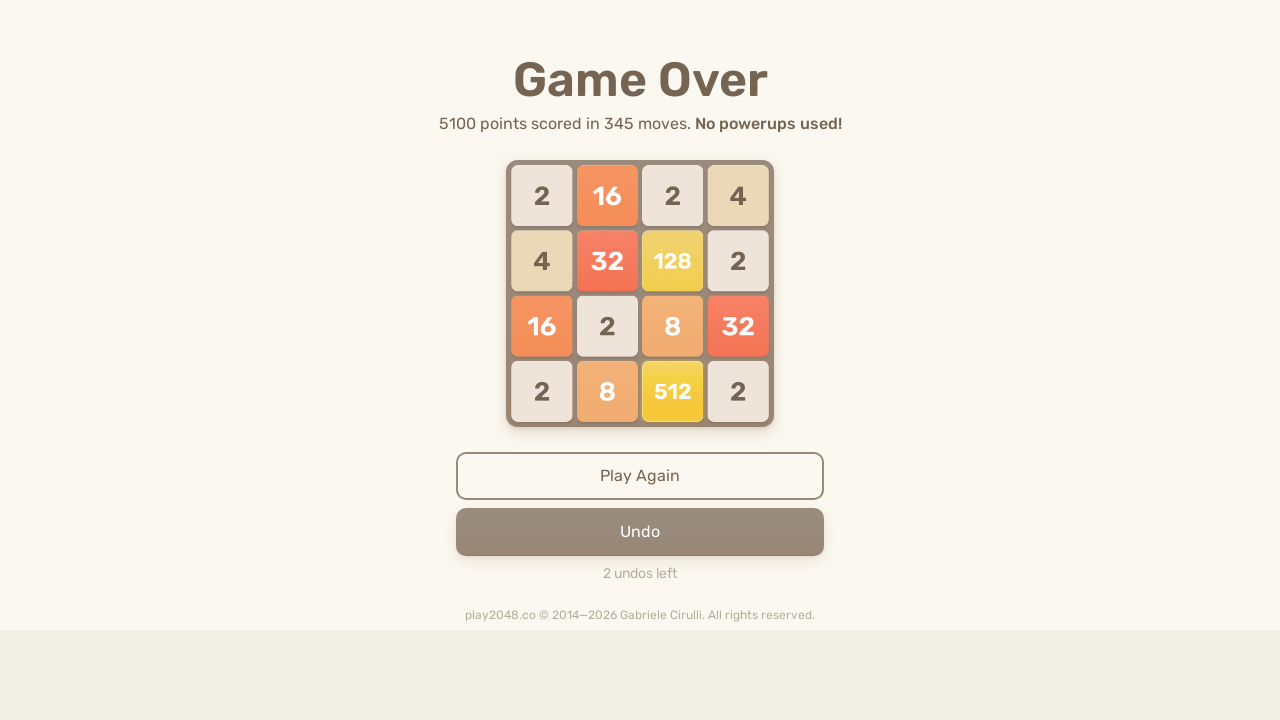

Pressed ArrowUp key (iteration 98/101)
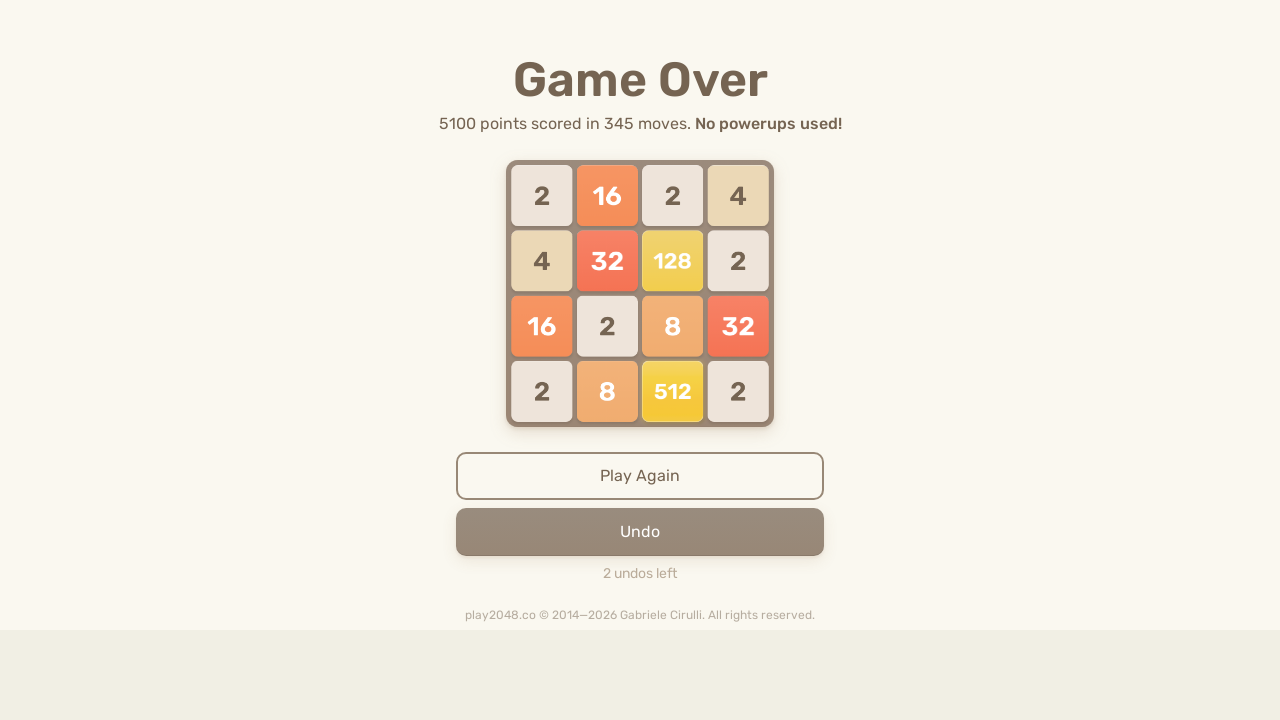

Pressed ArrowRight key (iteration 98/101)
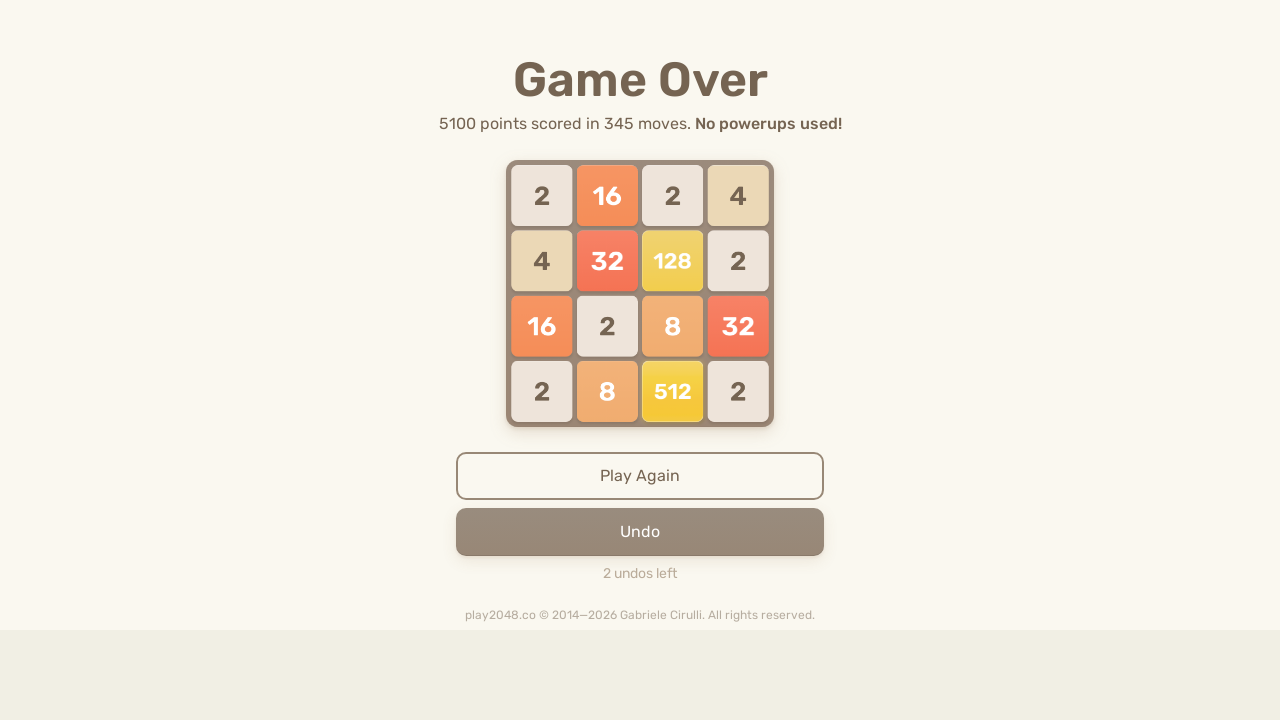

Pressed ArrowDown key (iteration 98/101)
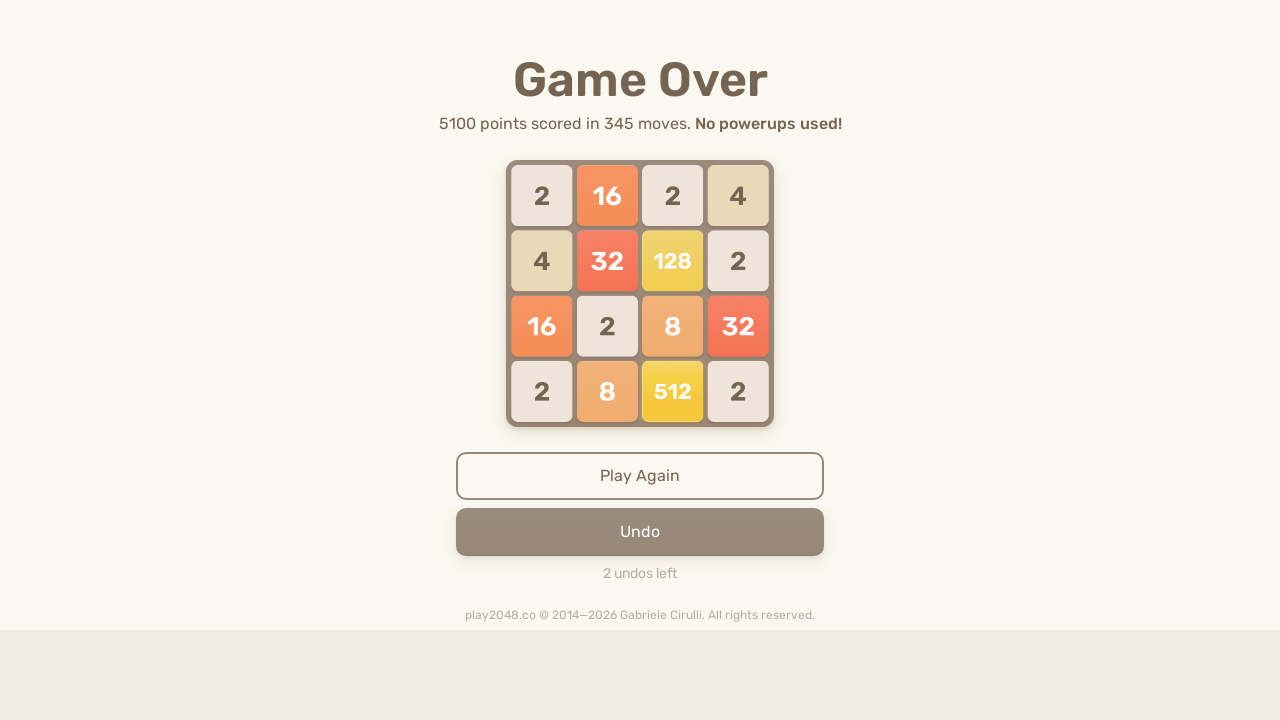

Pressed ArrowLeft key (iteration 98/101)
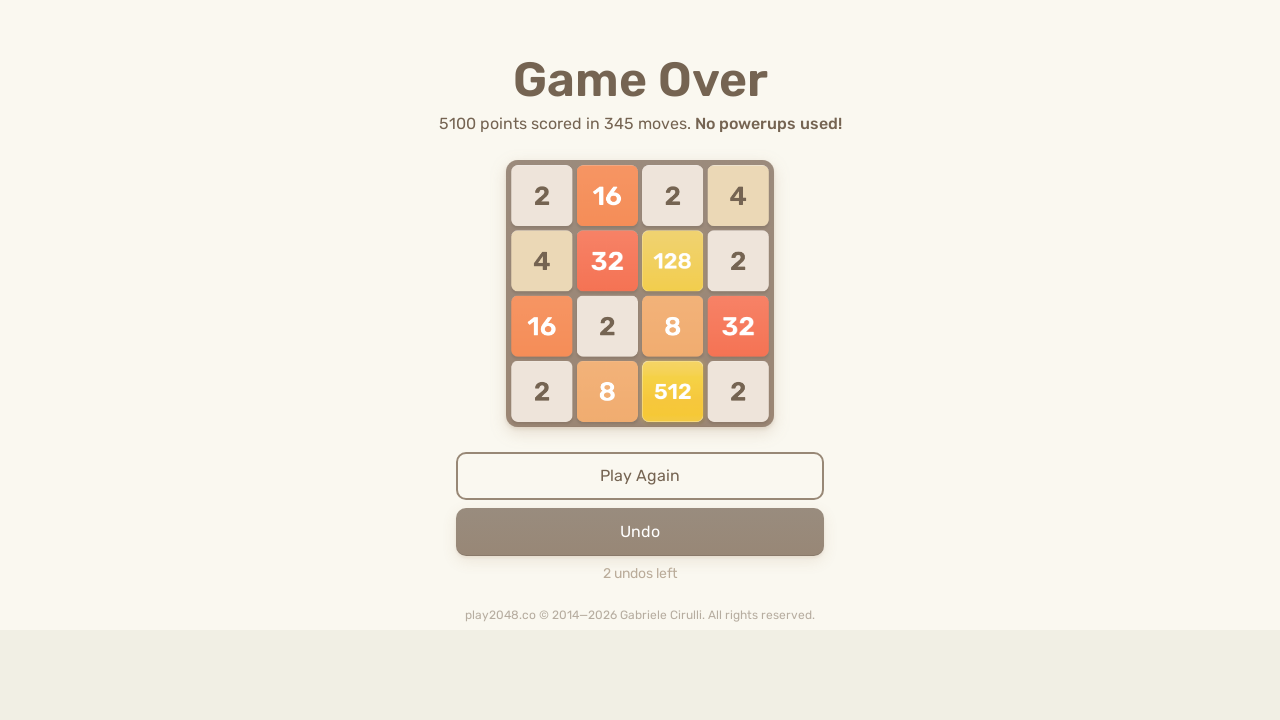

Pressed ArrowUp key (iteration 99/101)
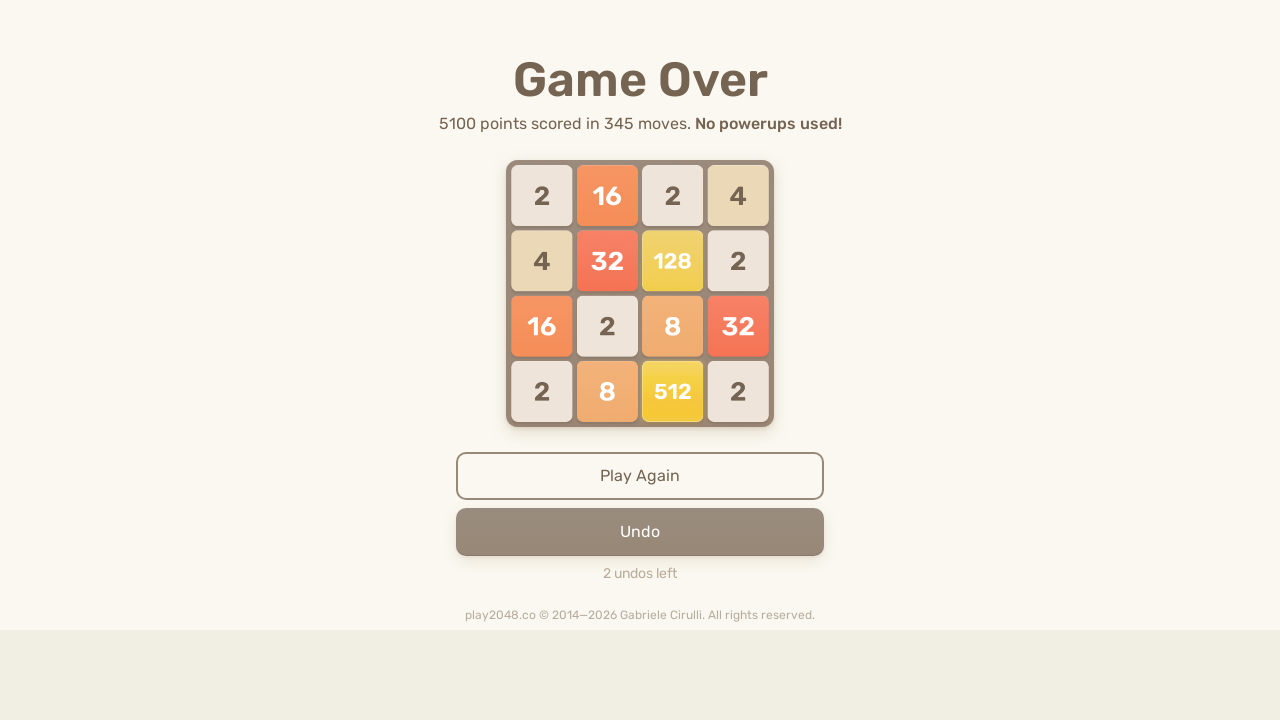

Pressed ArrowRight key (iteration 99/101)
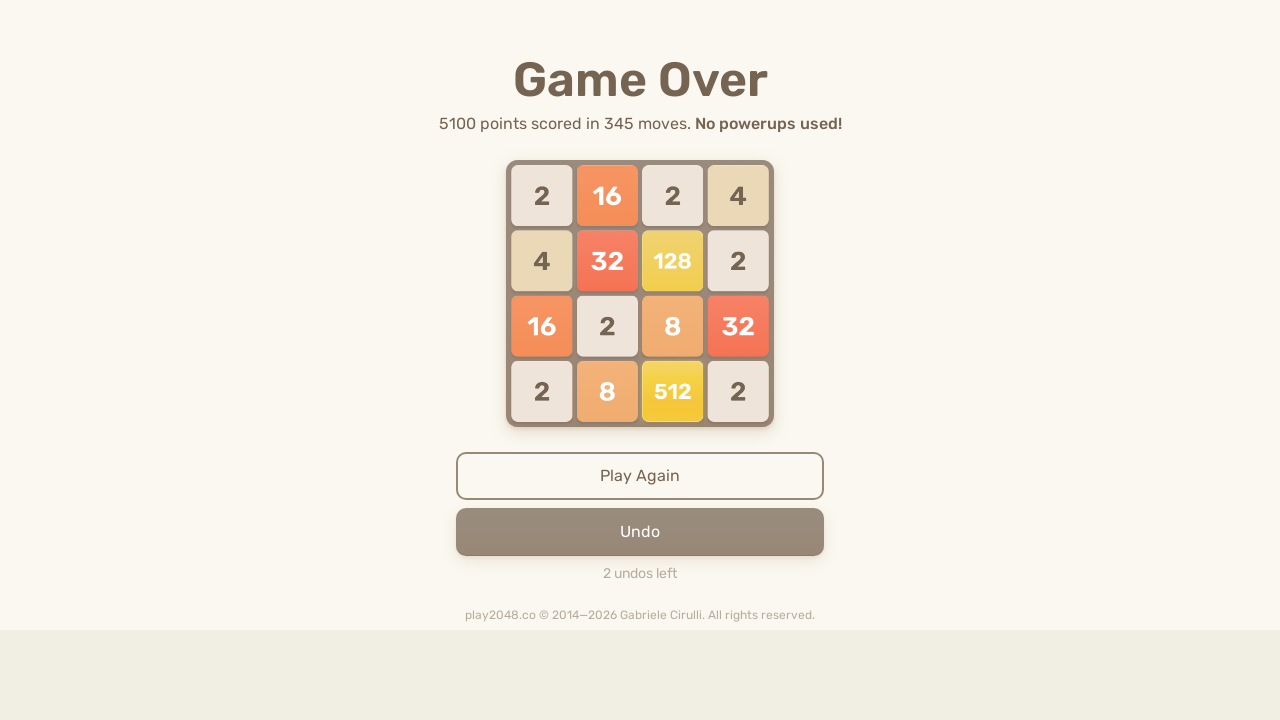

Pressed ArrowDown key (iteration 99/101)
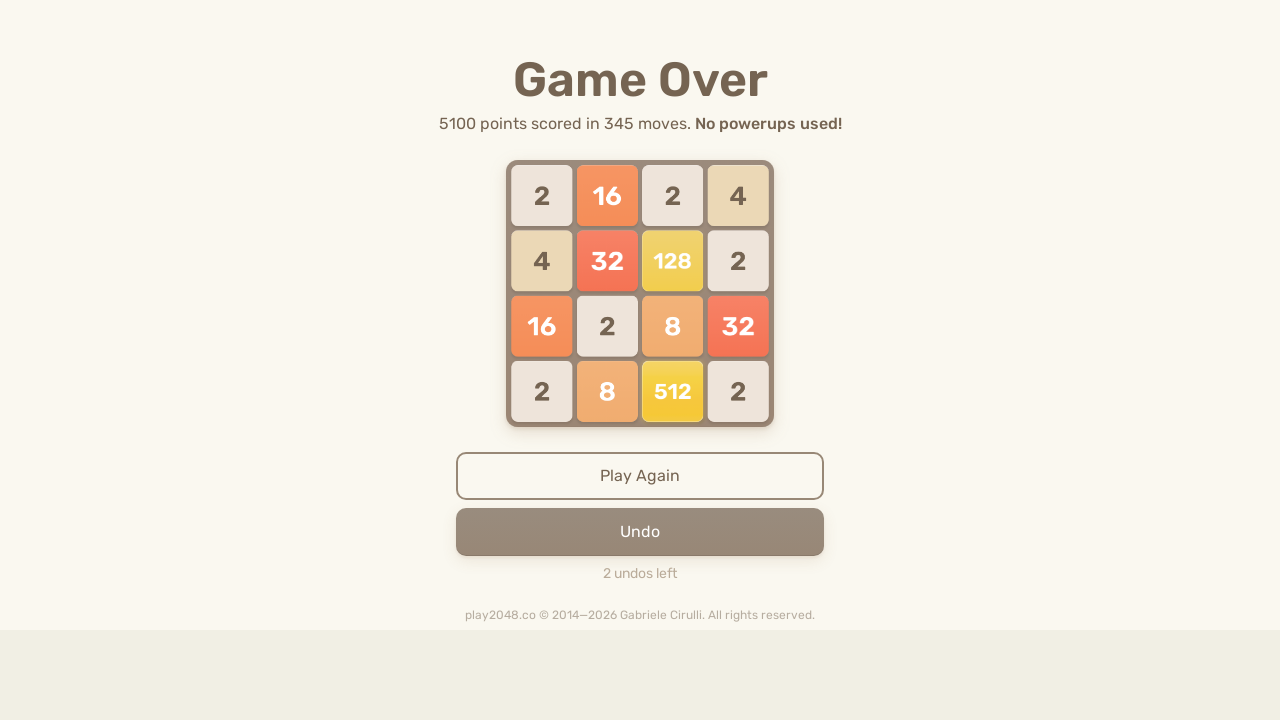

Pressed ArrowLeft key (iteration 99/101)
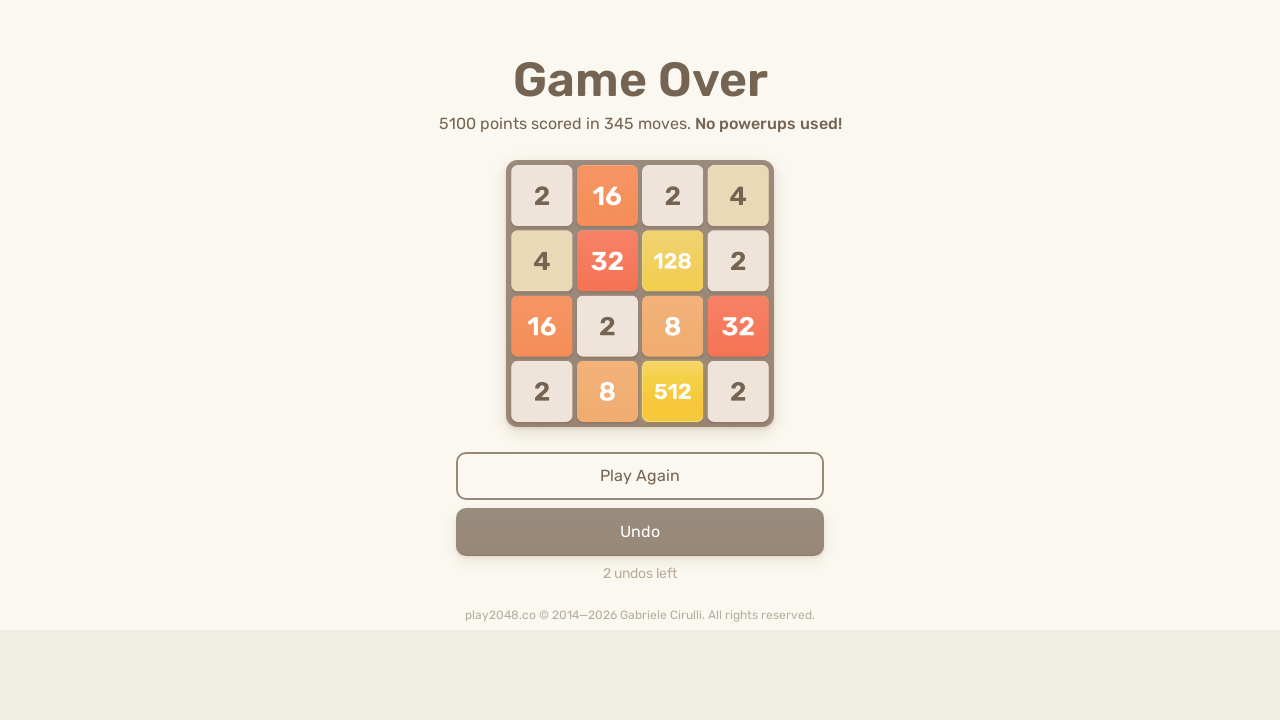

Pressed ArrowUp key (iteration 100/101)
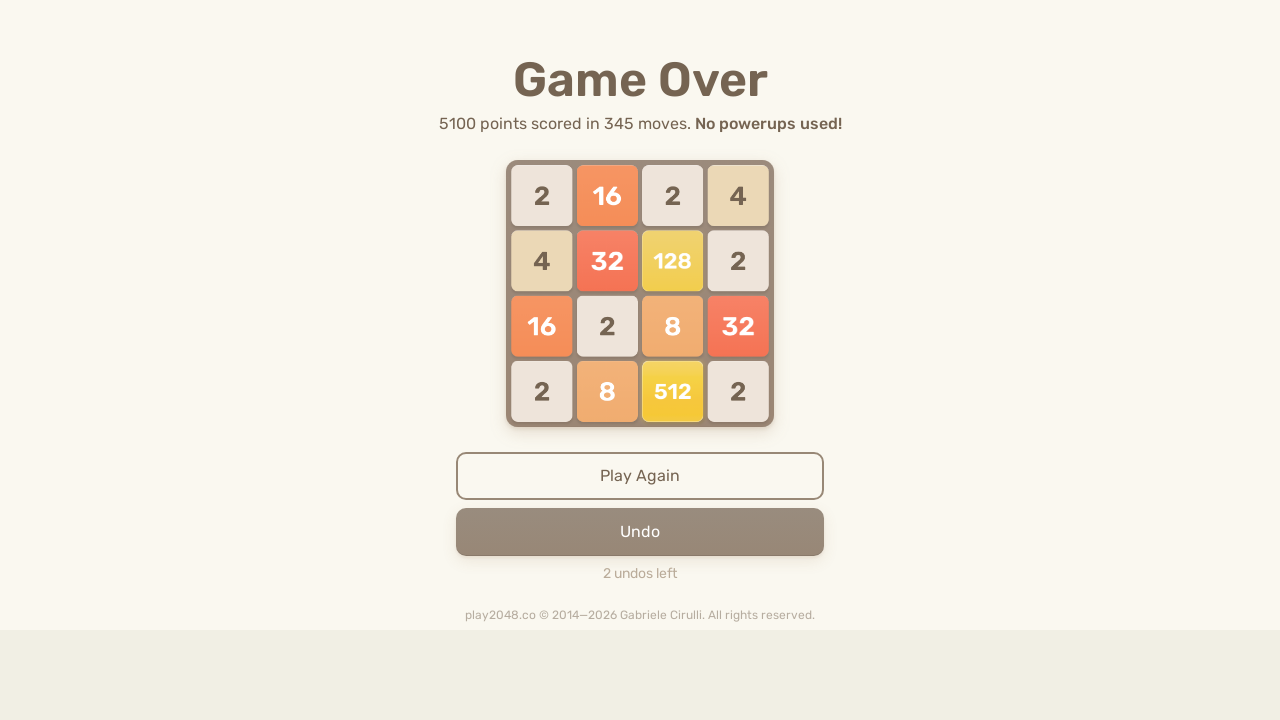

Pressed ArrowRight key (iteration 100/101)
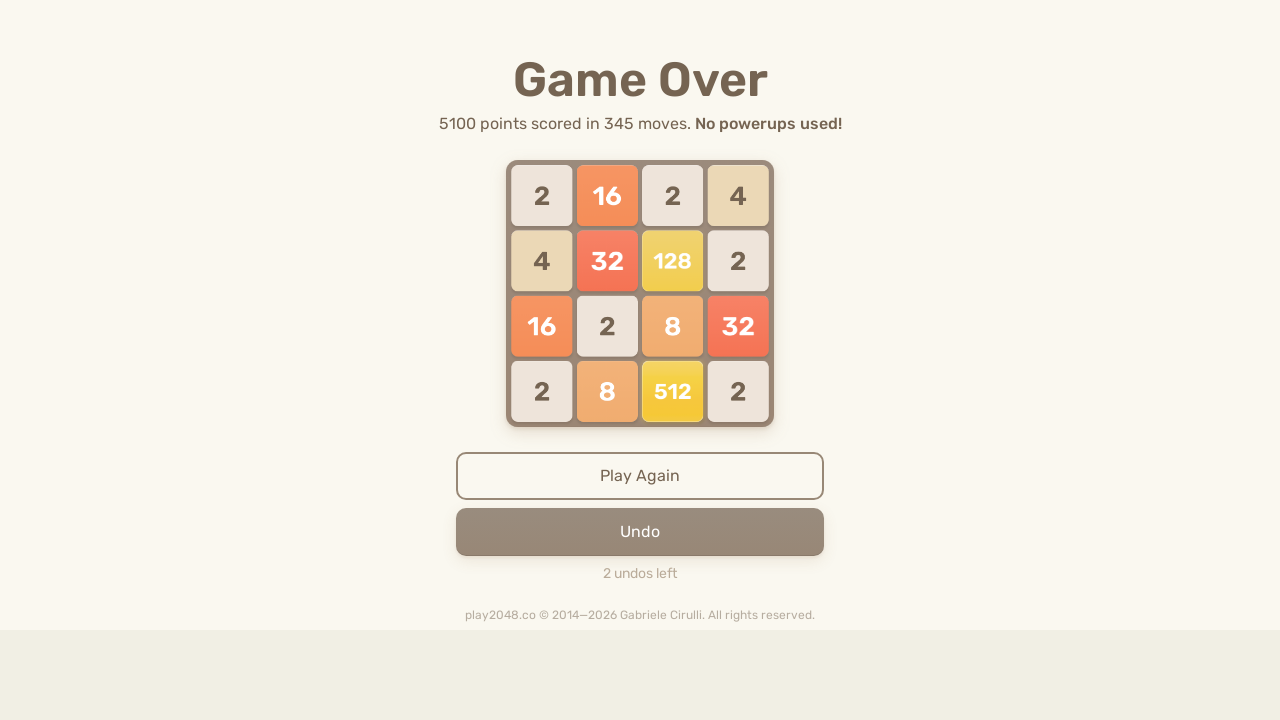

Pressed ArrowDown key (iteration 100/101)
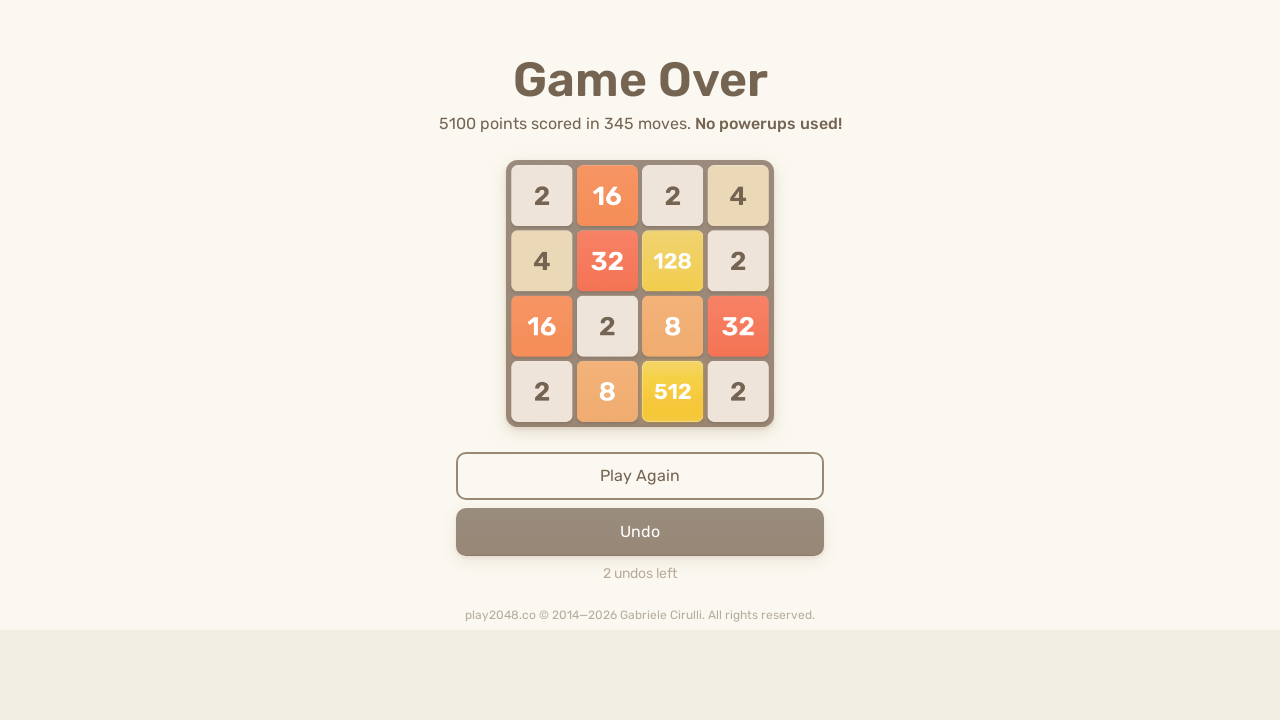

Pressed ArrowLeft key (iteration 100/101)
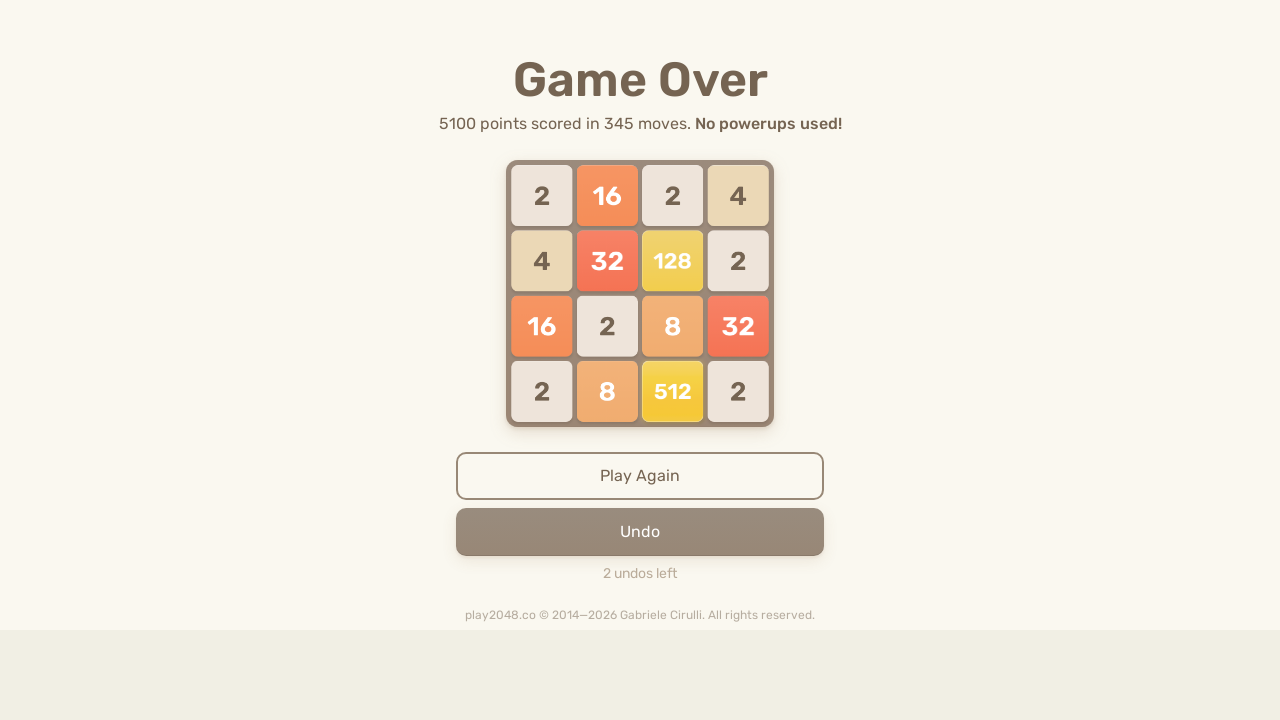

Pressed ArrowUp key (iteration 101/101)
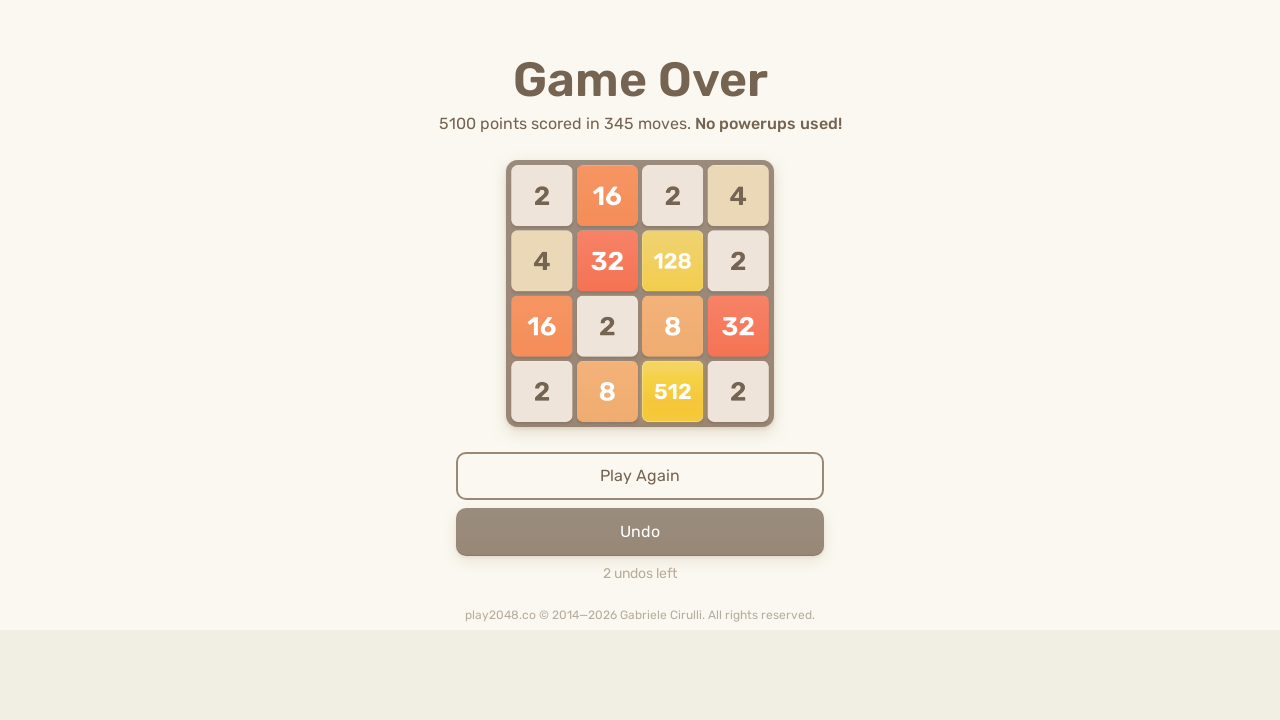

Pressed ArrowRight key (iteration 101/101)
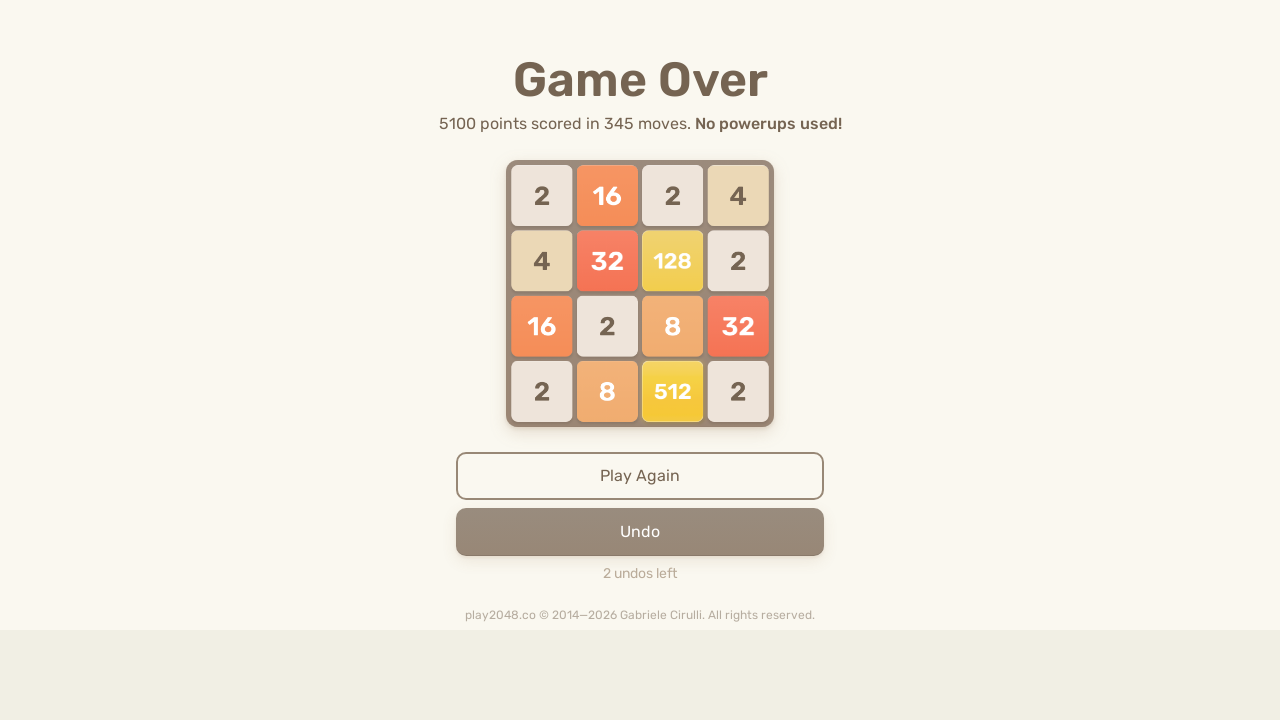

Pressed ArrowDown key (iteration 101/101)
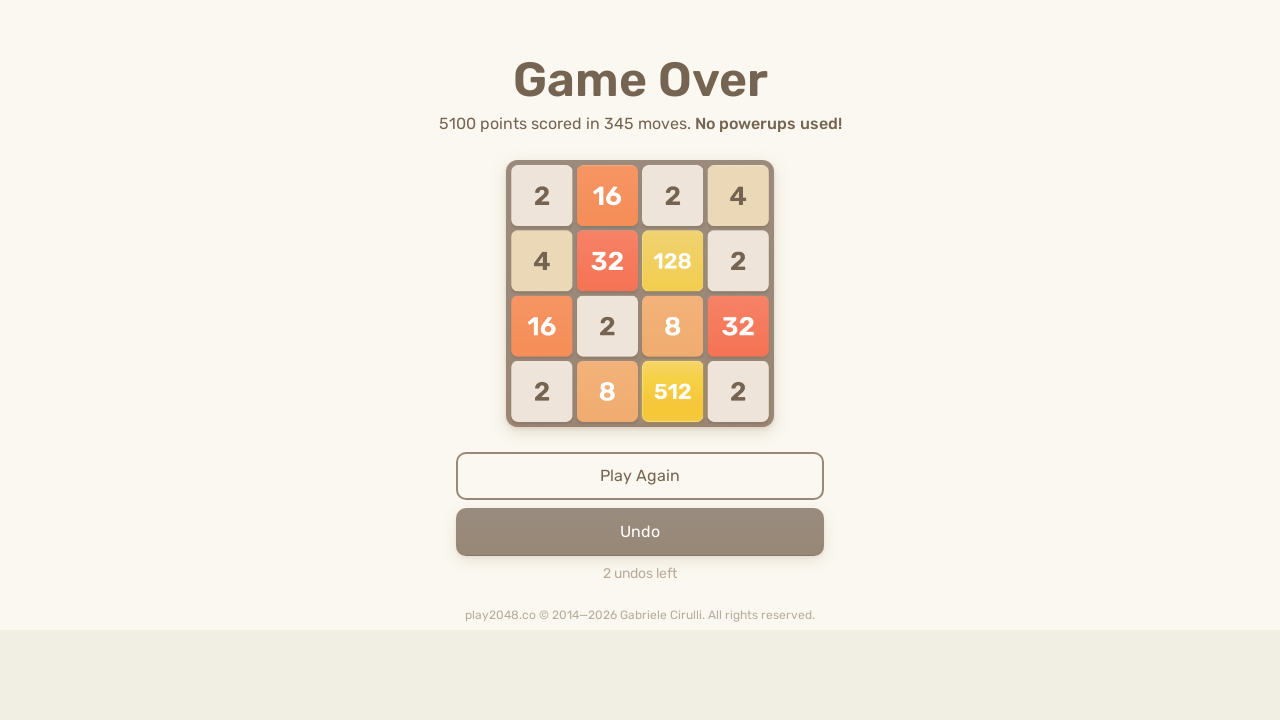

Pressed ArrowLeft key (iteration 101/101)
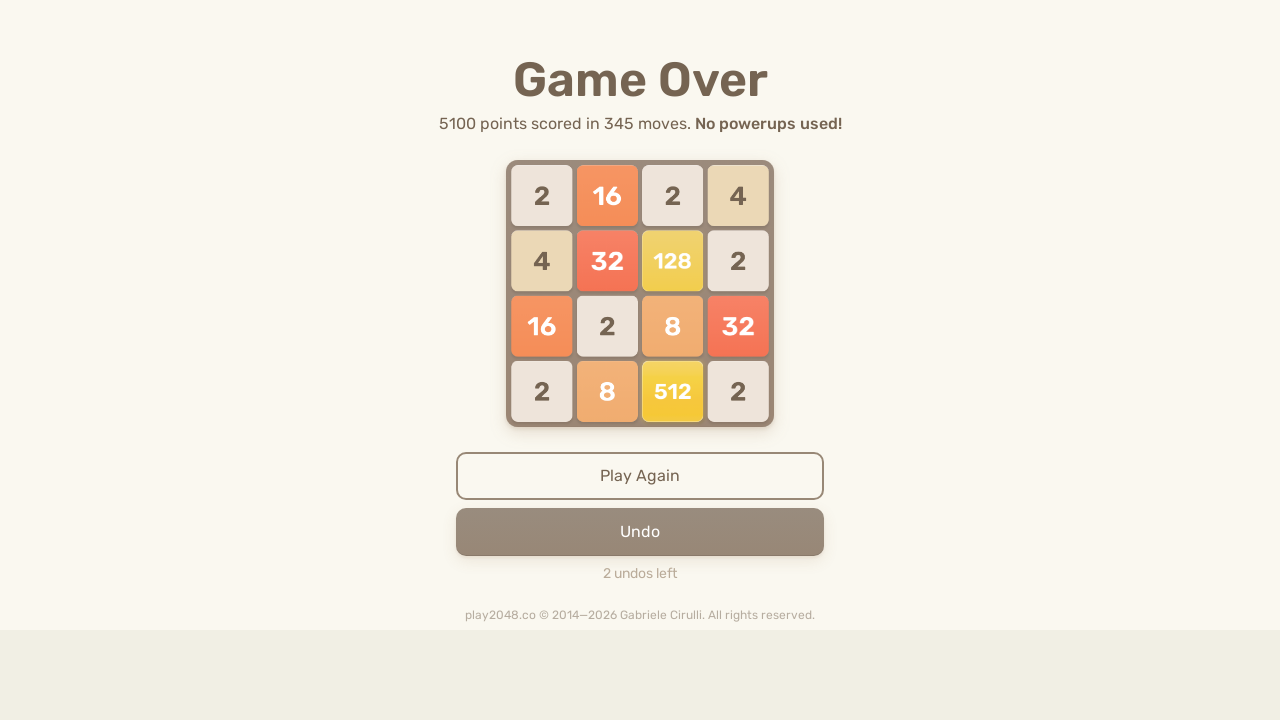

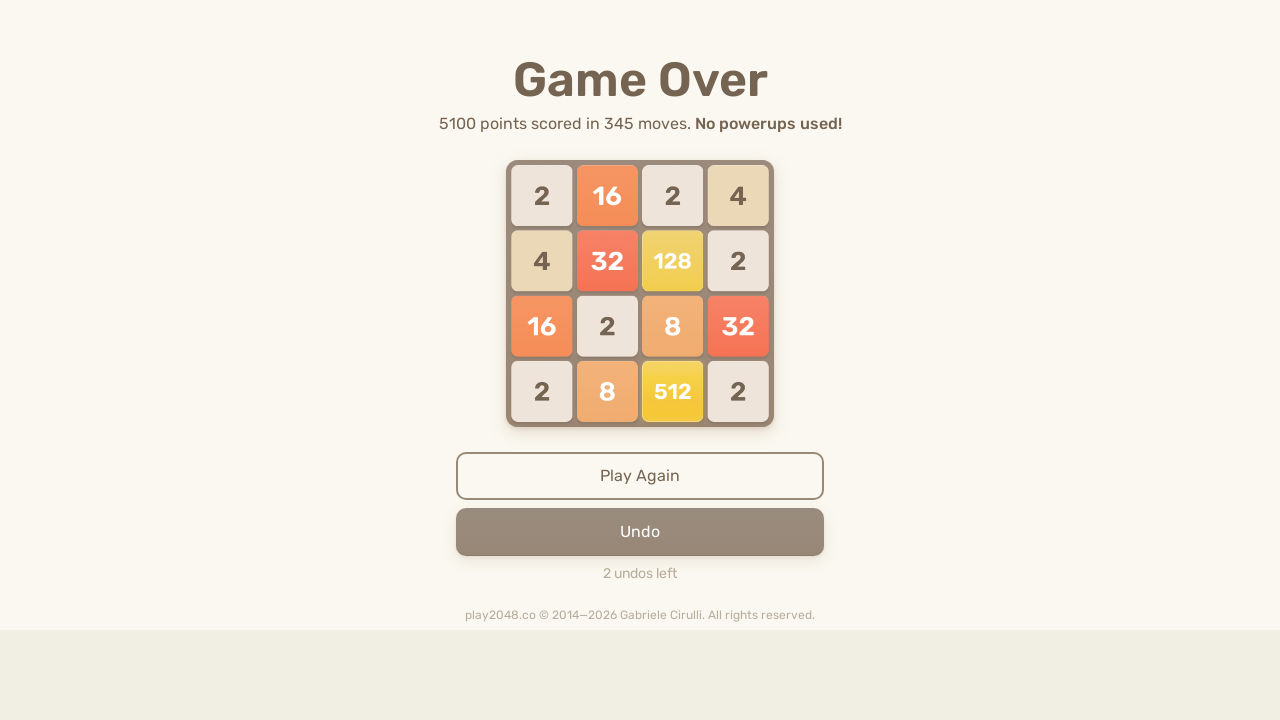